Tests jQuery UI datepicker functionality by navigating through months using the previous arrow button and selecting a specific date (June 18, 2018)

Starting URL: https://jqueryui.com/datepicker/

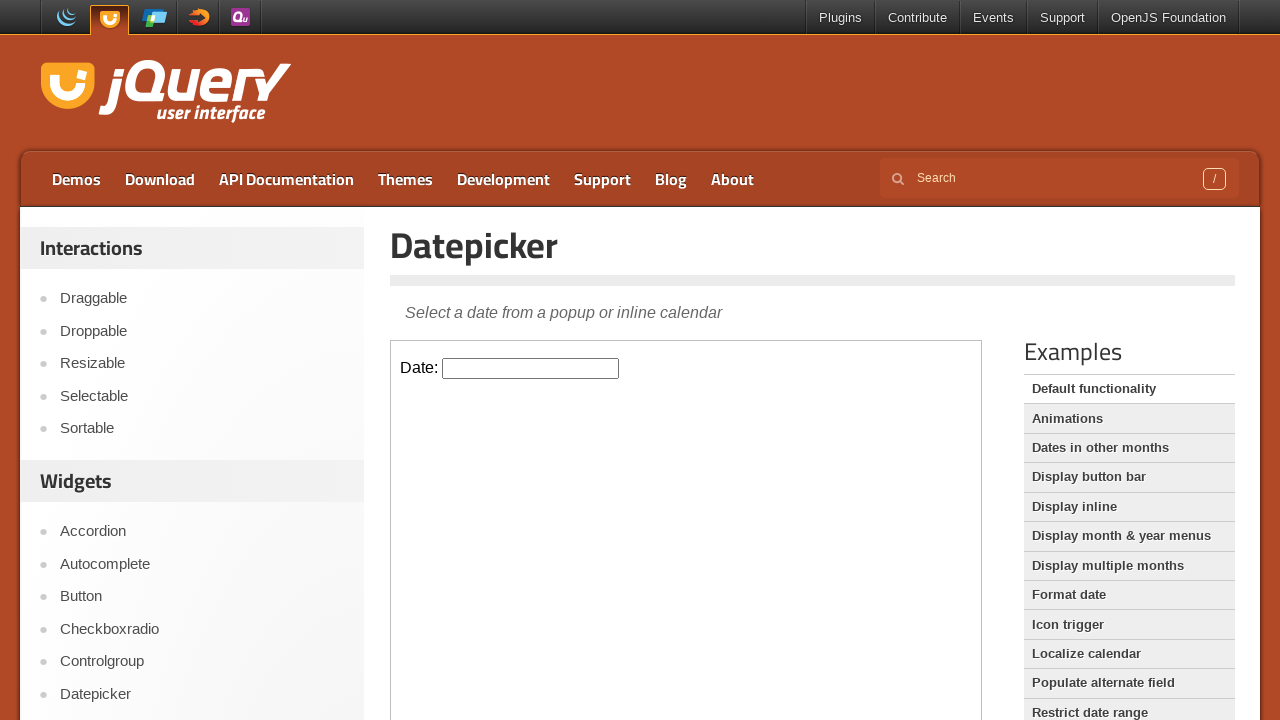

Located iframe containing datepicker
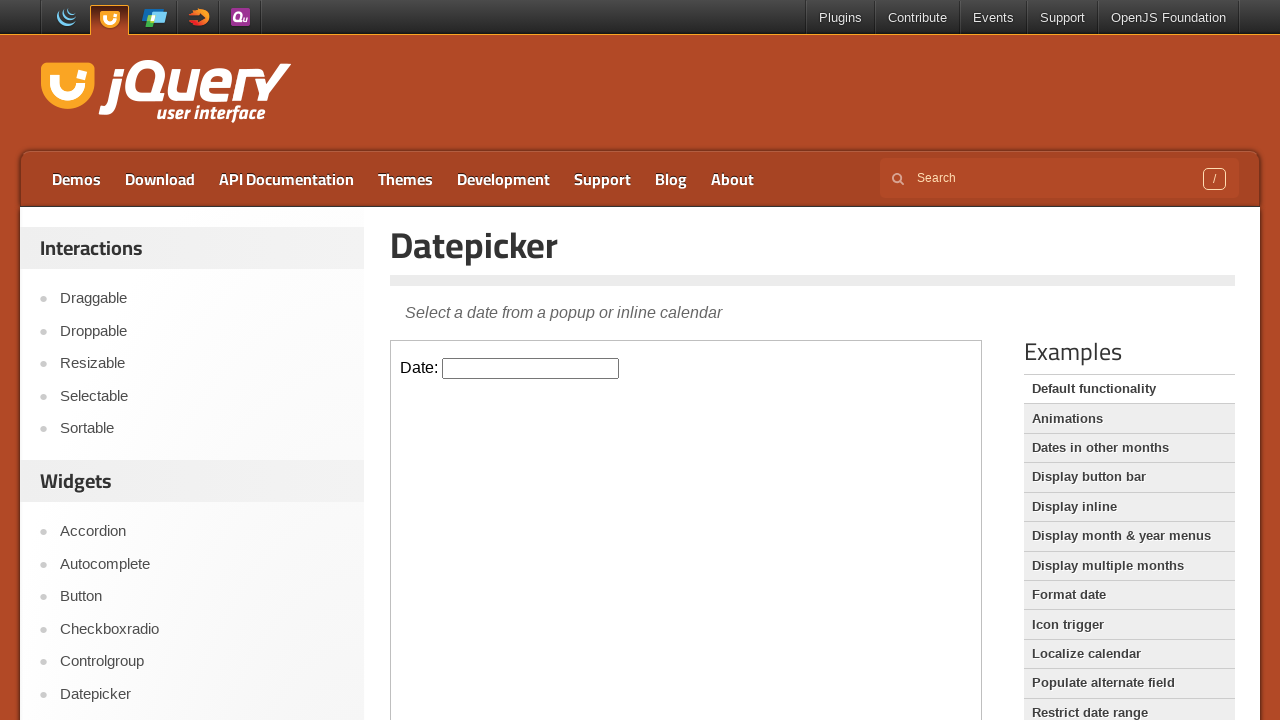

Clicked datepicker input to open calendar at (531, 368) on iframe.demo-frame >> internal:control=enter-frame >> #datepicker
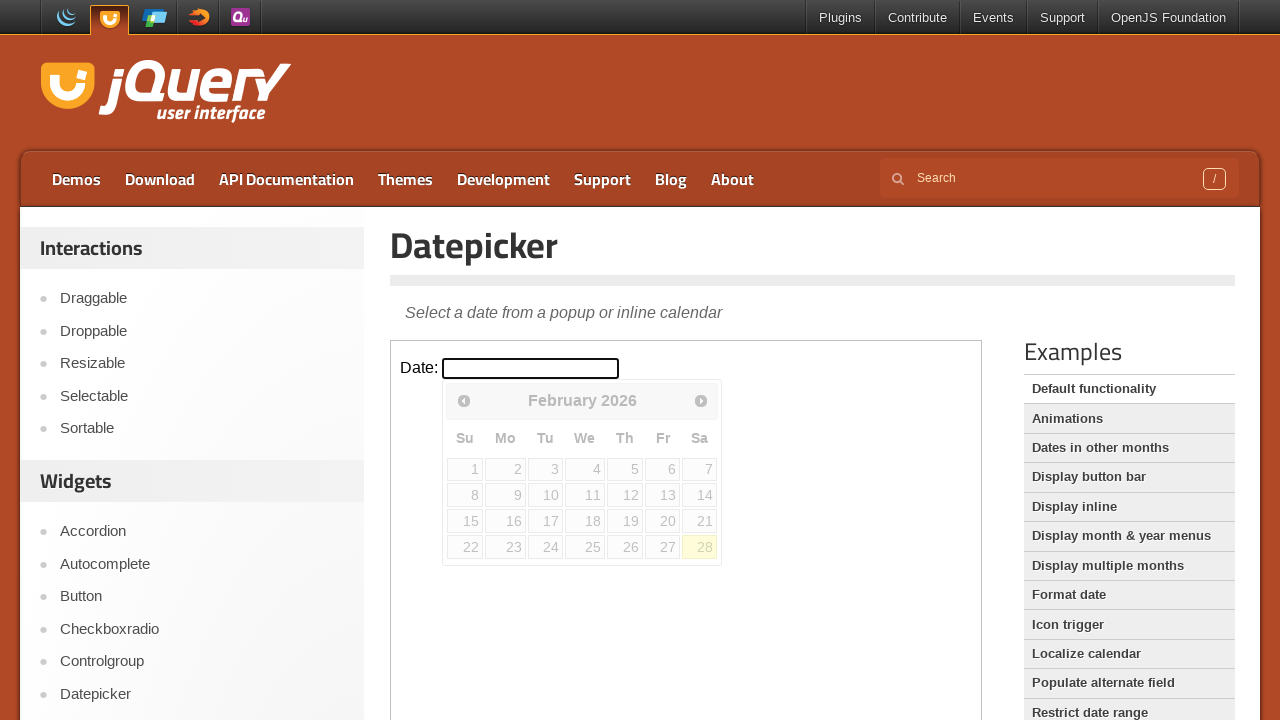

Retrieved current month from calendar
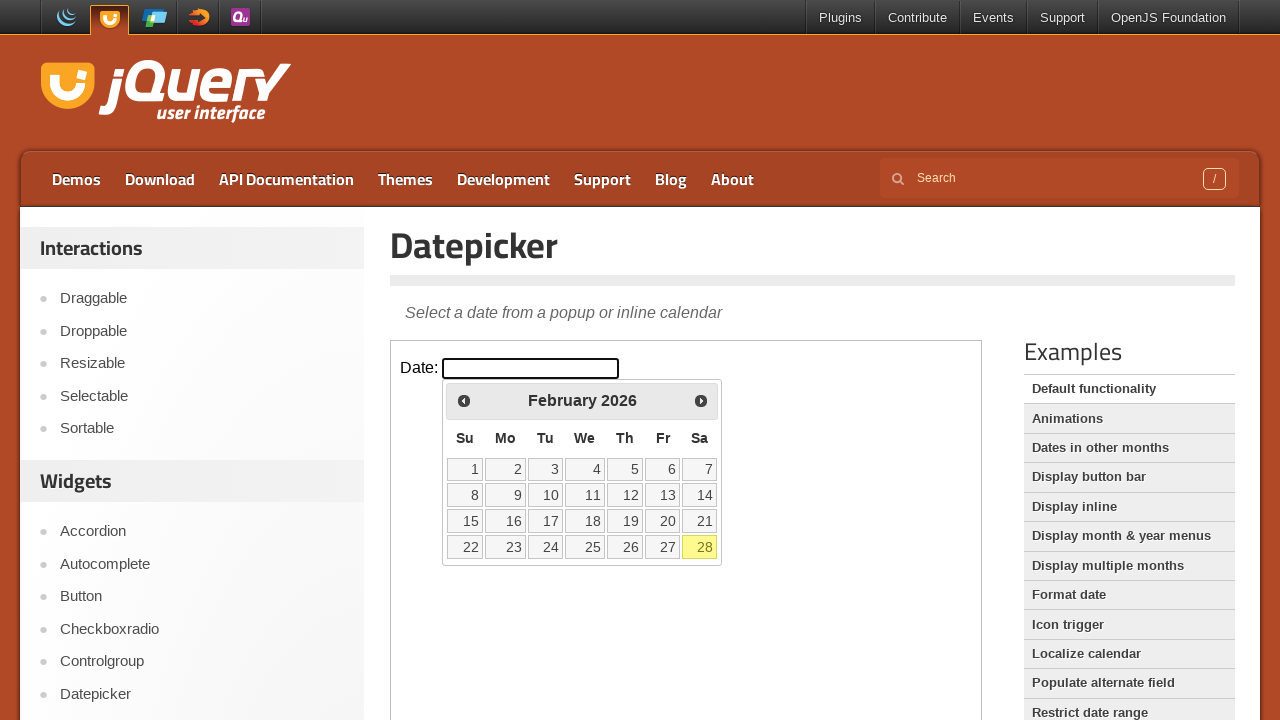

Retrieved current year from calendar
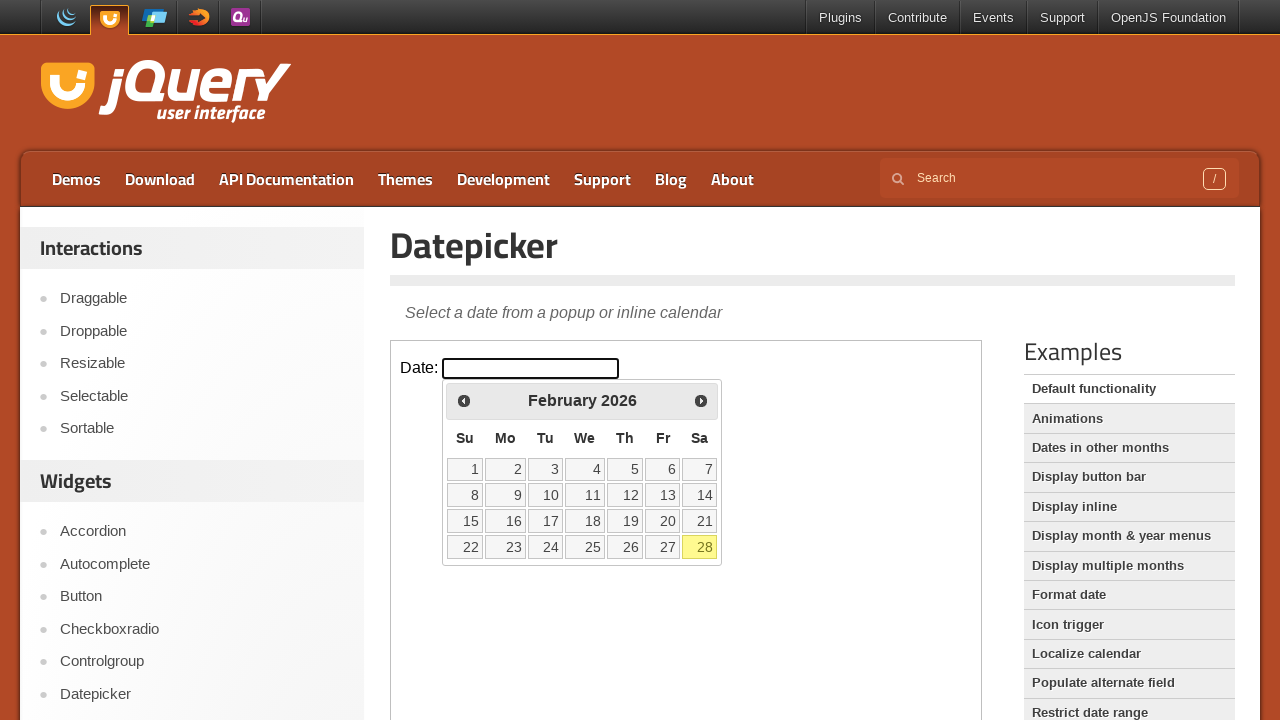

Clicked previous arrow to navigate back (currently at February 2026) at (464, 400) on iframe.demo-frame >> internal:control=enter-frame >> xpath=//div[@id='ui-datepic
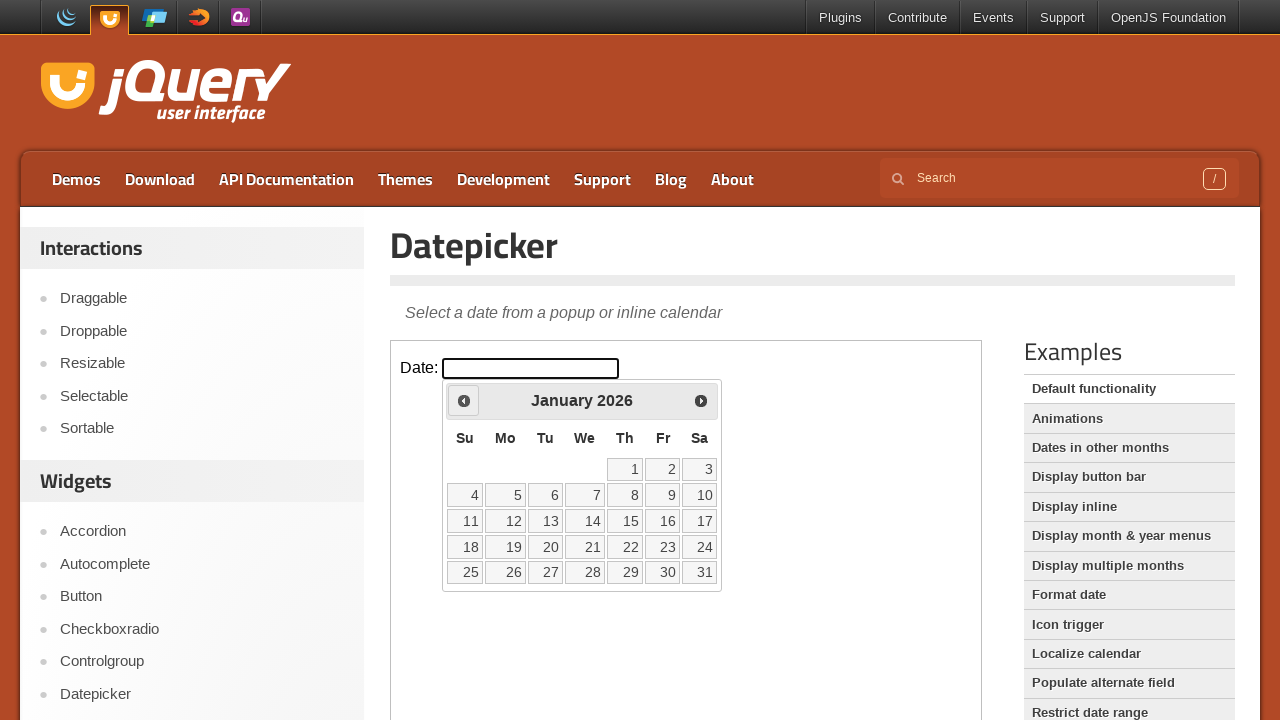

Waited for calendar to update
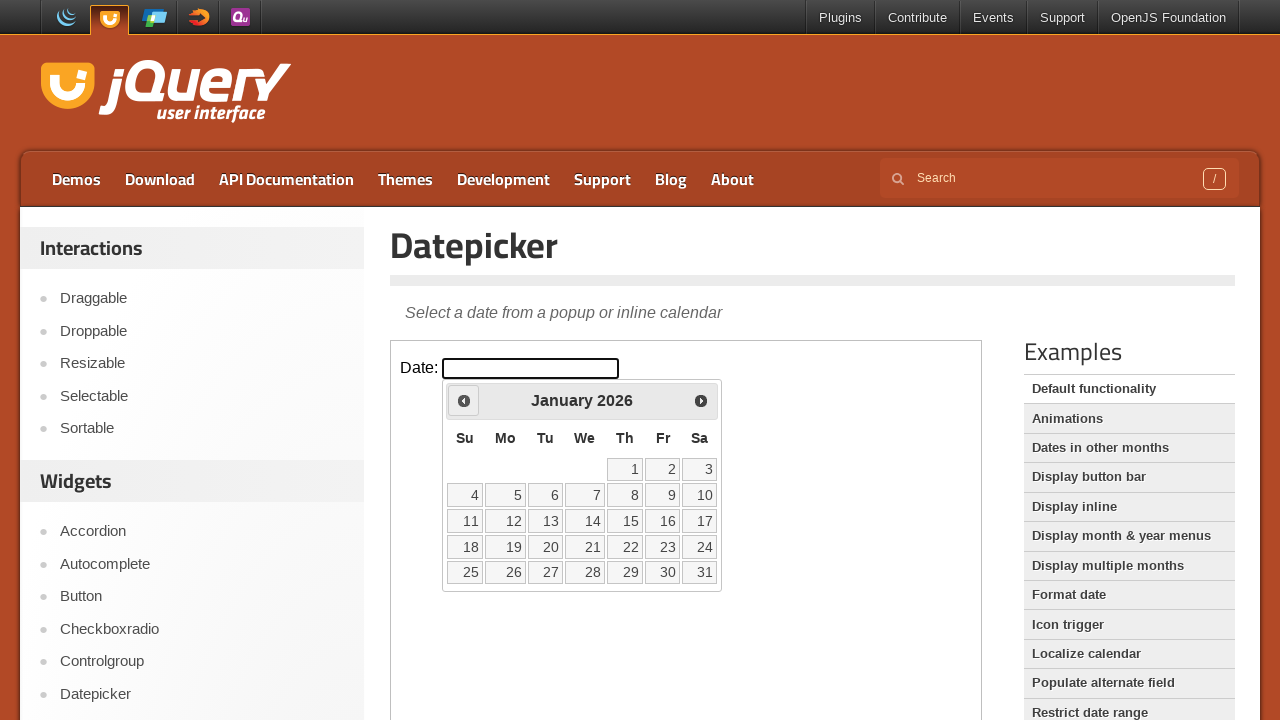

Retrieved current month from calendar
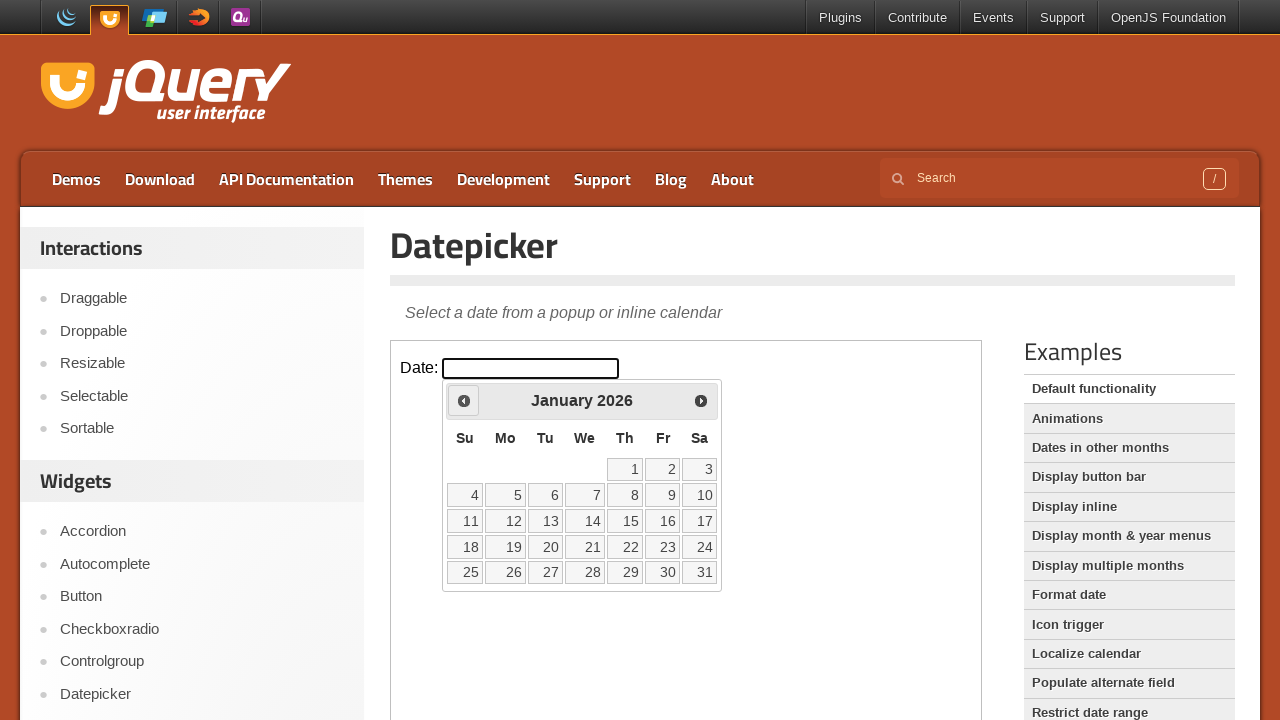

Retrieved current year from calendar
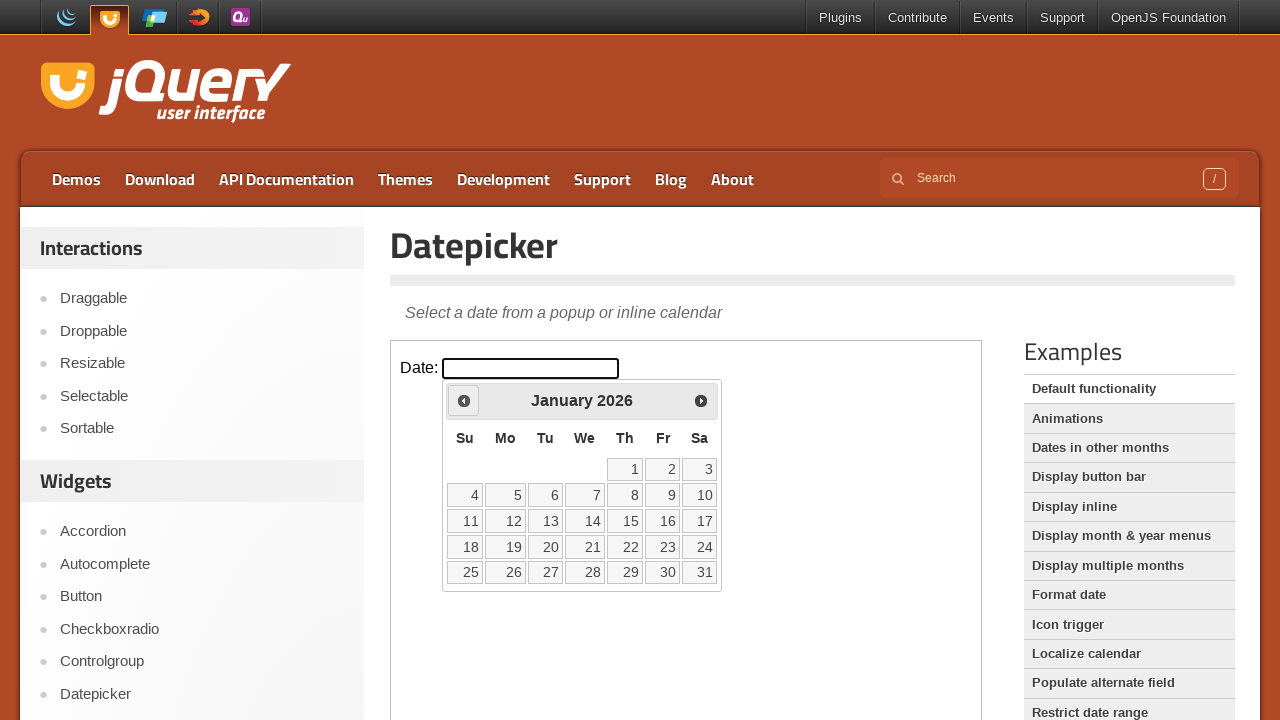

Clicked previous arrow to navigate back (currently at January 2026) at (464, 400) on iframe.demo-frame >> internal:control=enter-frame >> xpath=//div[@id='ui-datepic
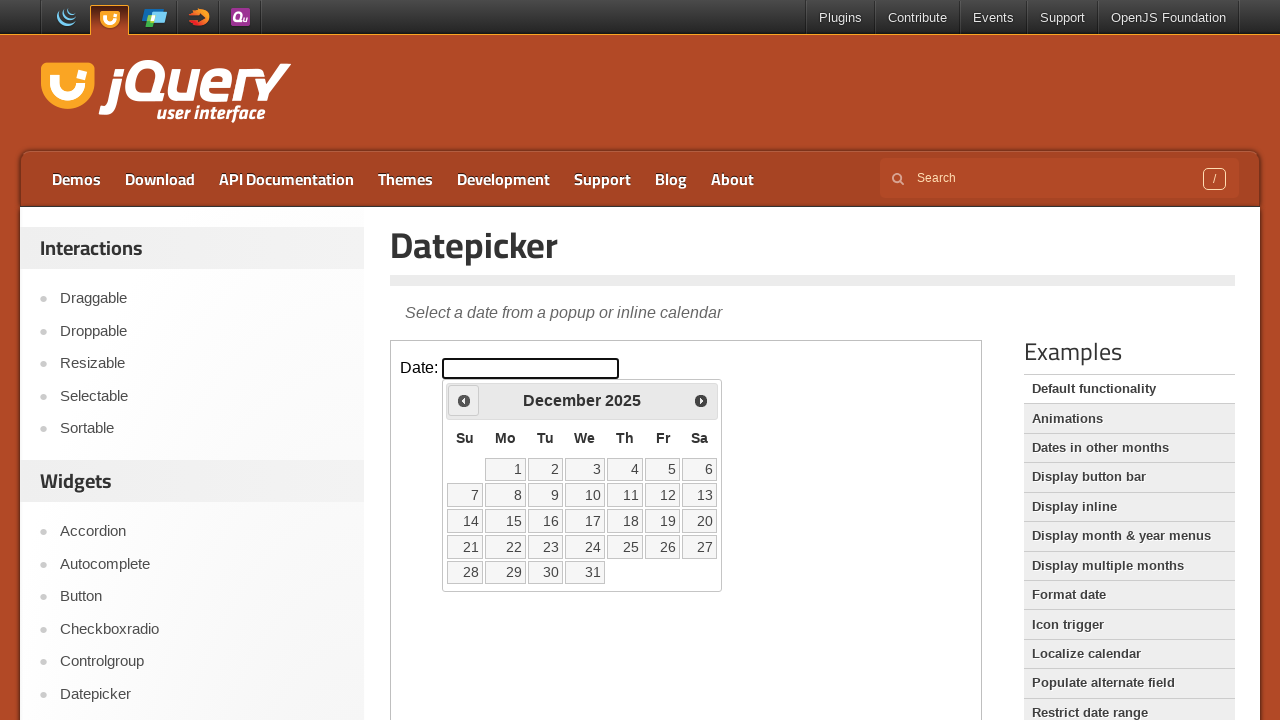

Waited for calendar to update
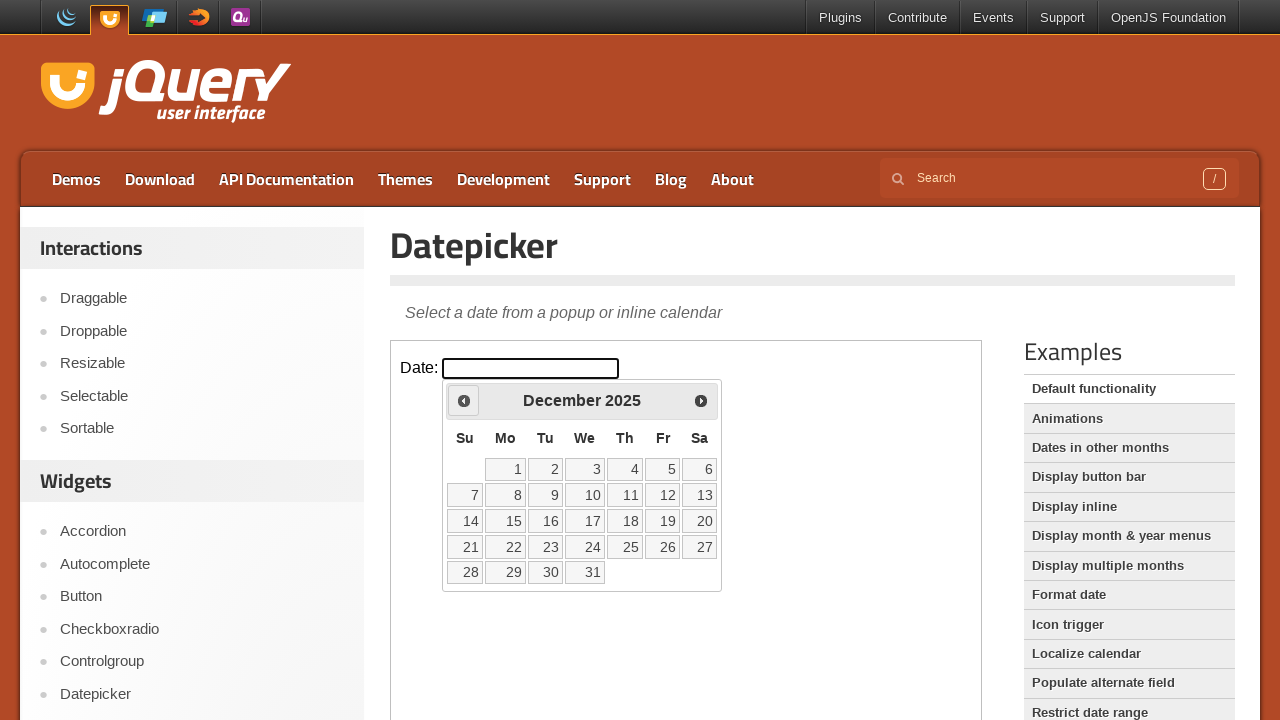

Retrieved current month from calendar
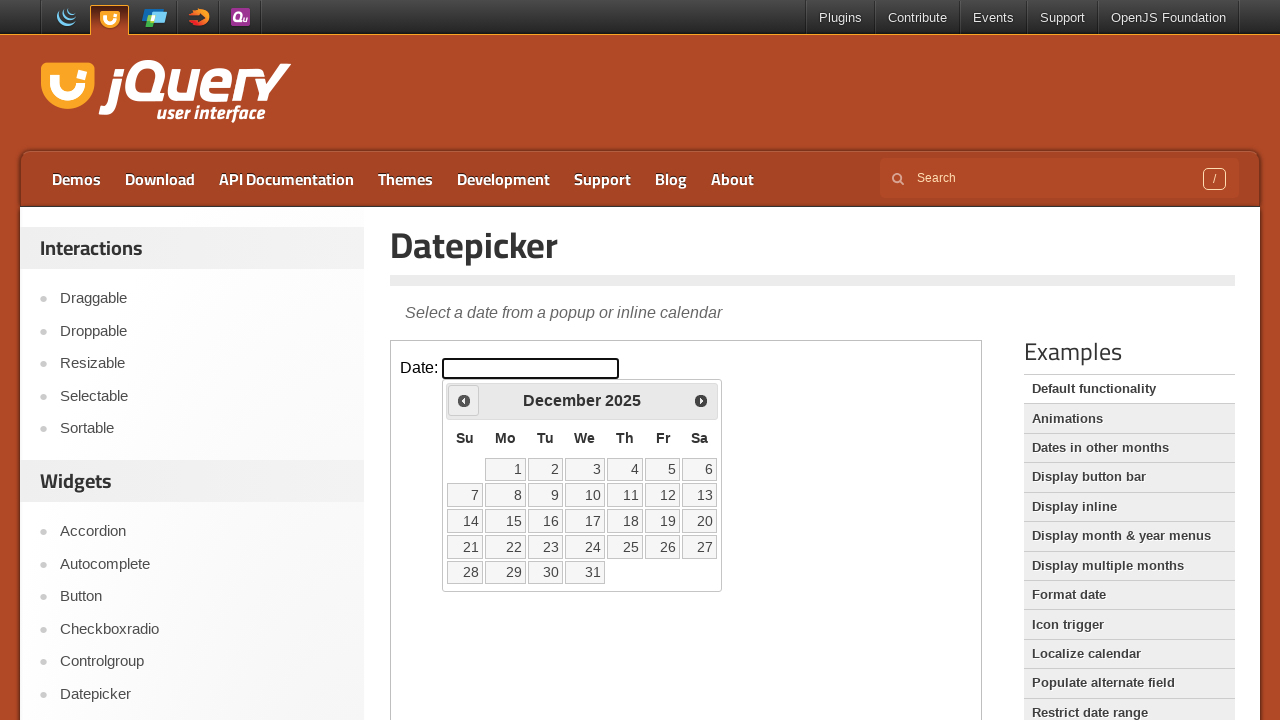

Retrieved current year from calendar
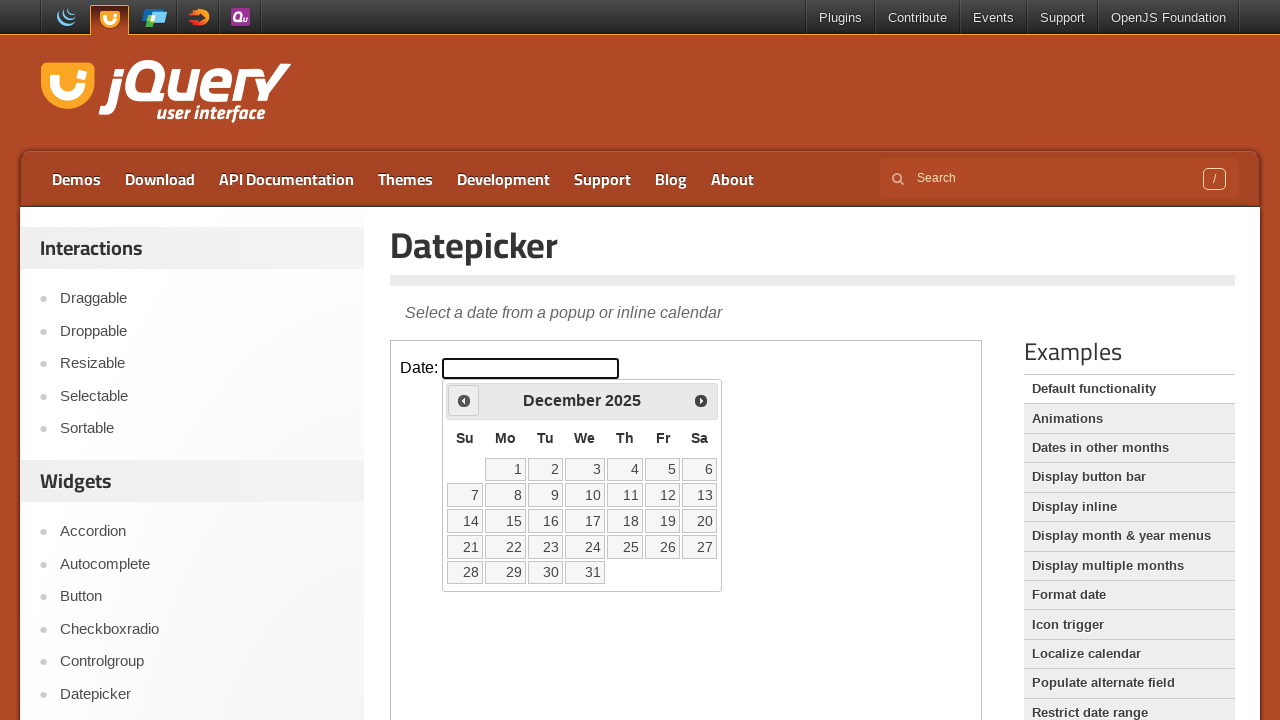

Clicked previous arrow to navigate back (currently at December 2025) at (464, 400) on iframe.demo-frame >> internal:control=enter-frame >> xpath=//div[@id='ui-datepic
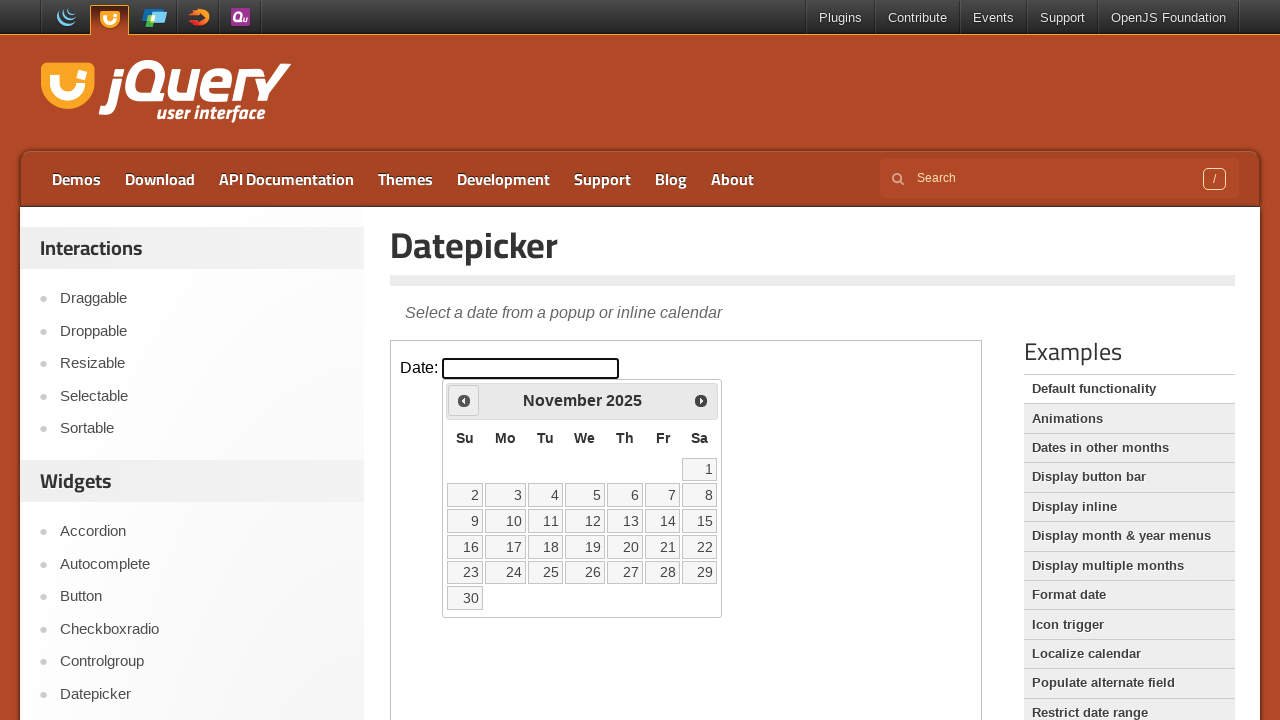

Waited for calendar to update
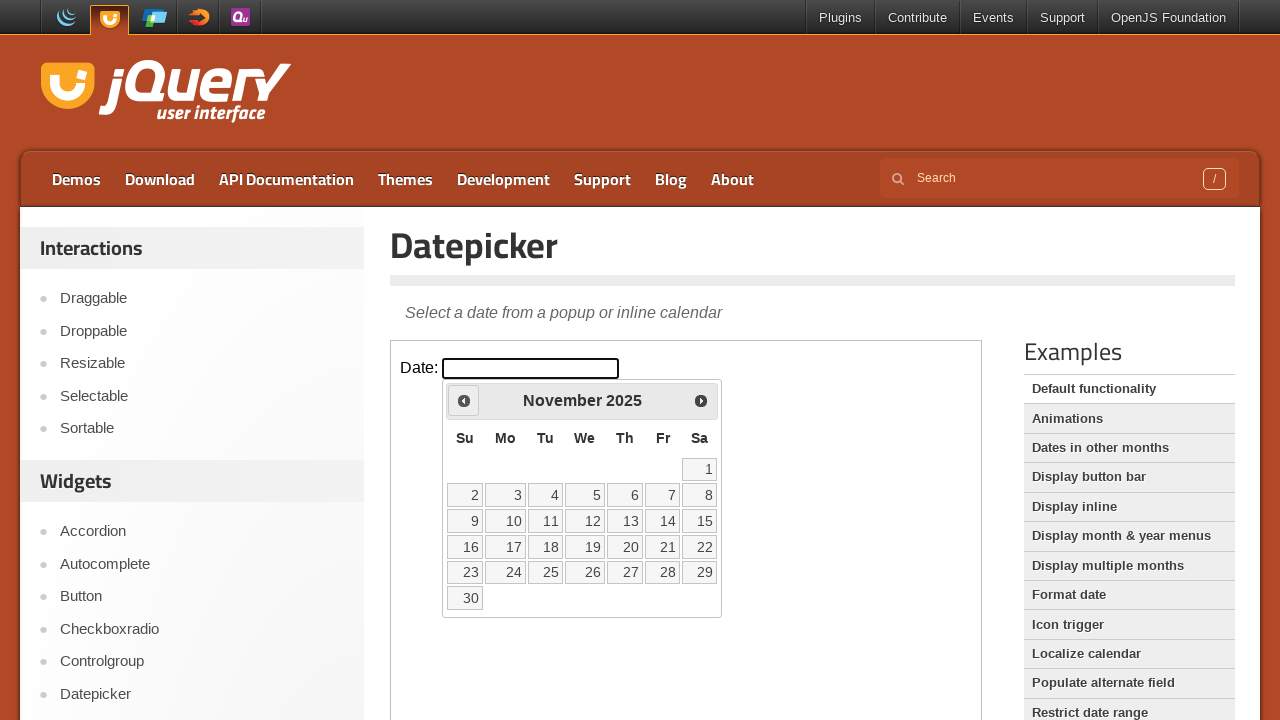

Retrieved current month from calendar
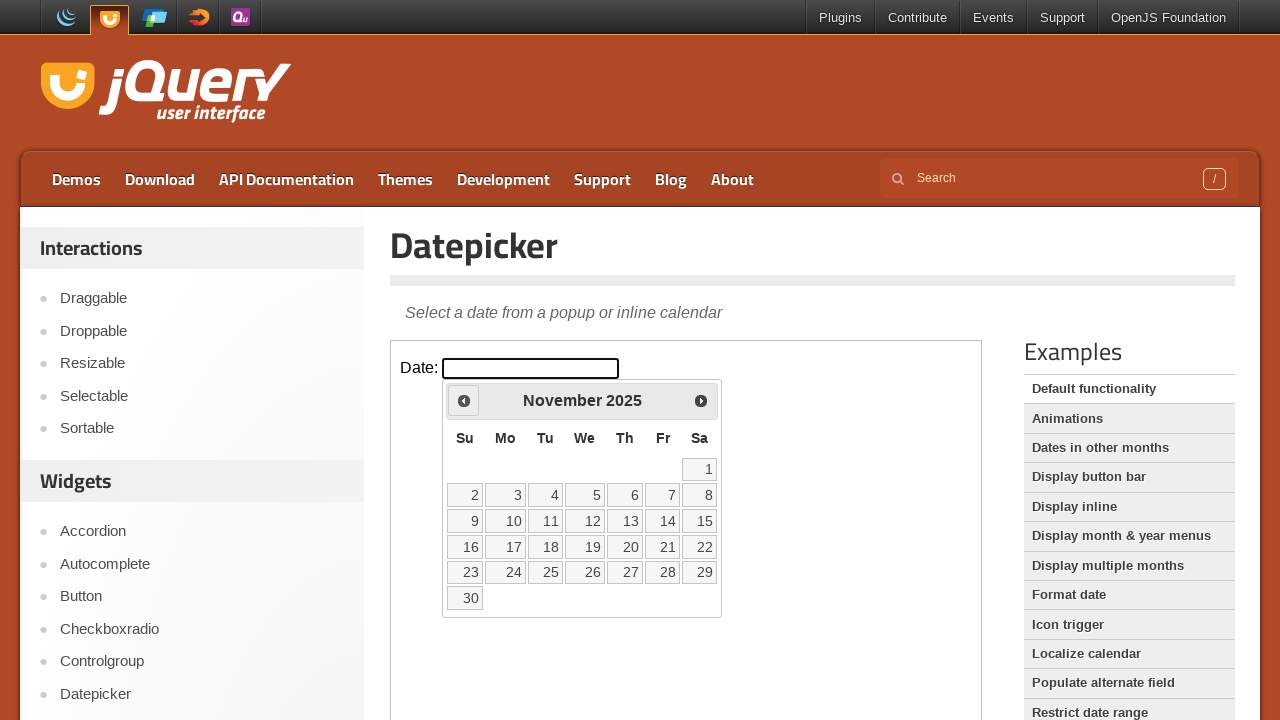

Retrieved current year from calendar
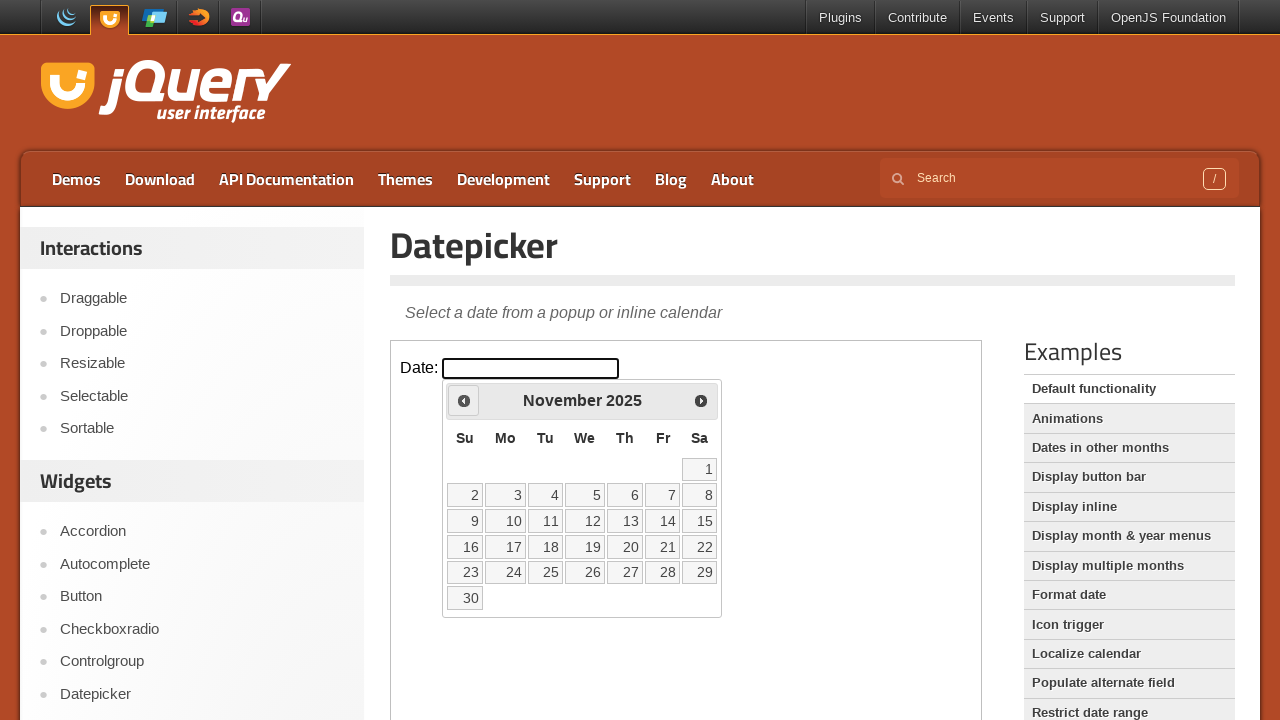

Clicked previous arrow to navigate back (currently at November 2025) at (464, 400) on iframe.demo-frame >> internal:control=enter-frame >> xpath=//div[@id='ui-datepic
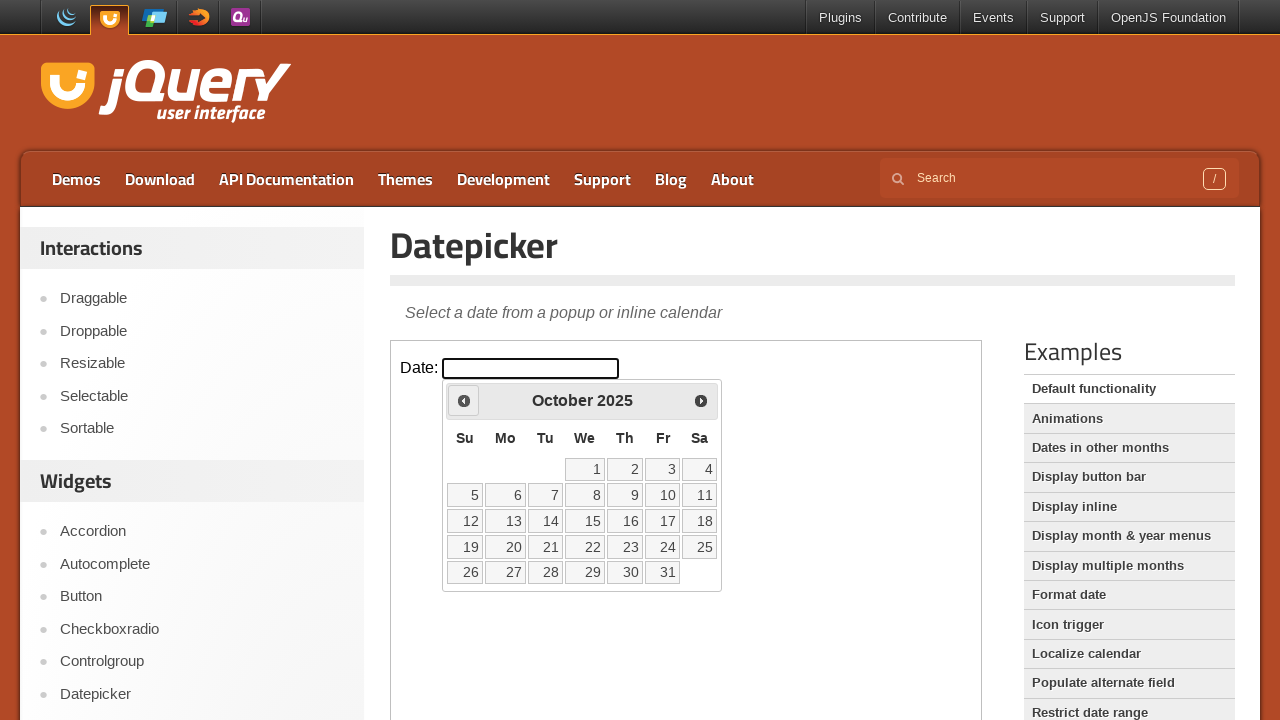

Waited for calendar to update
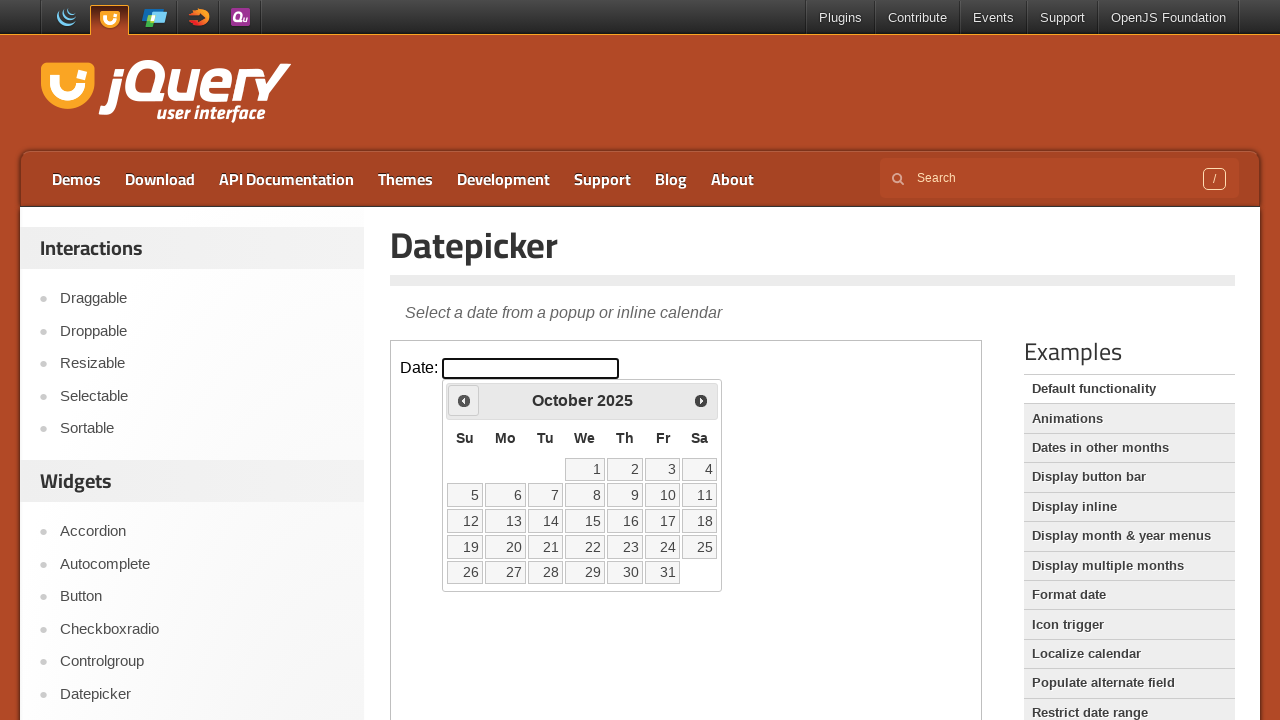

Retrieved current month from calendar
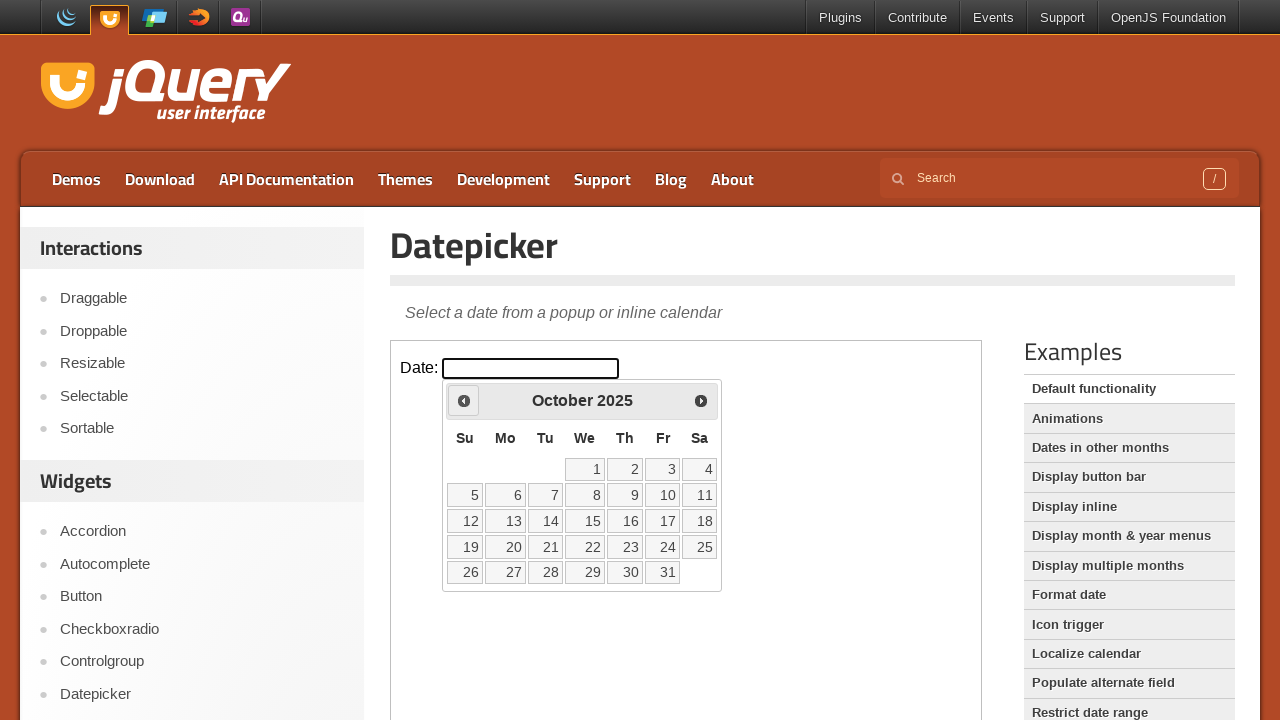

Retrieved current year from calendar
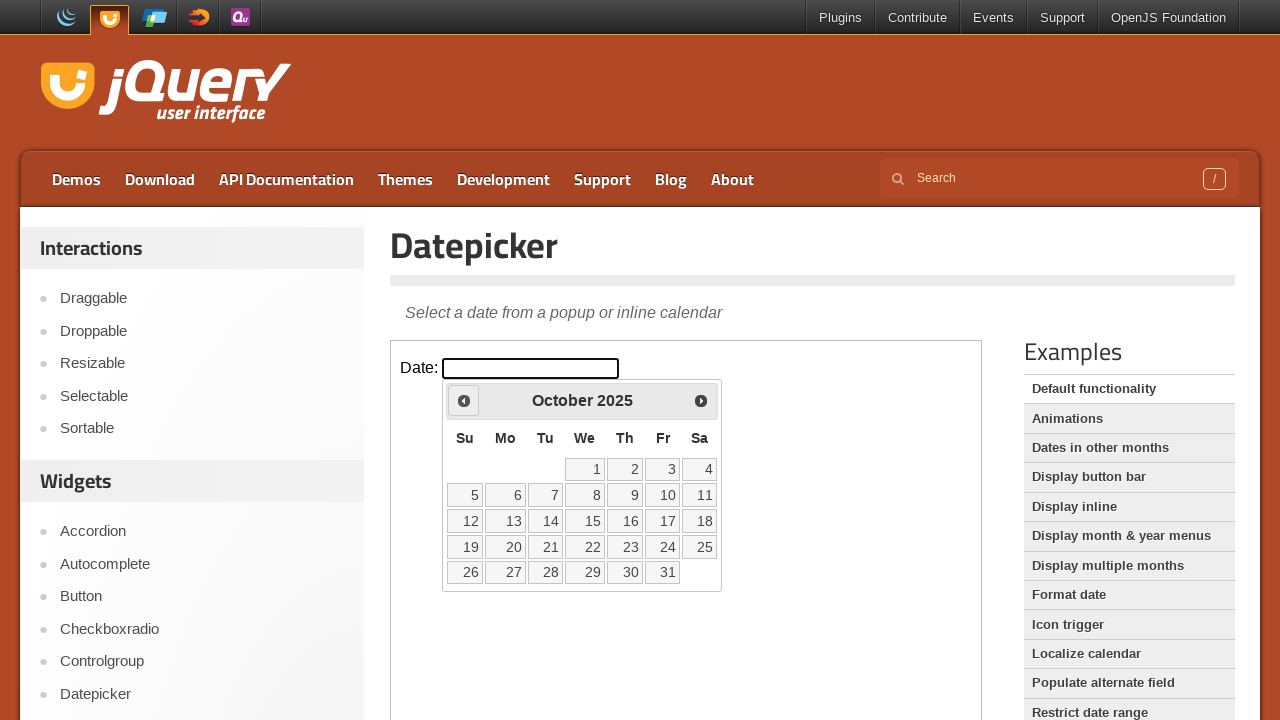

Clicked previous arrow to navigate back (currently at October 2025) at (464, 400) on iframe.demo-frame >> internal:control=enter-frame >> xpath=//div[@id='ui-datepic
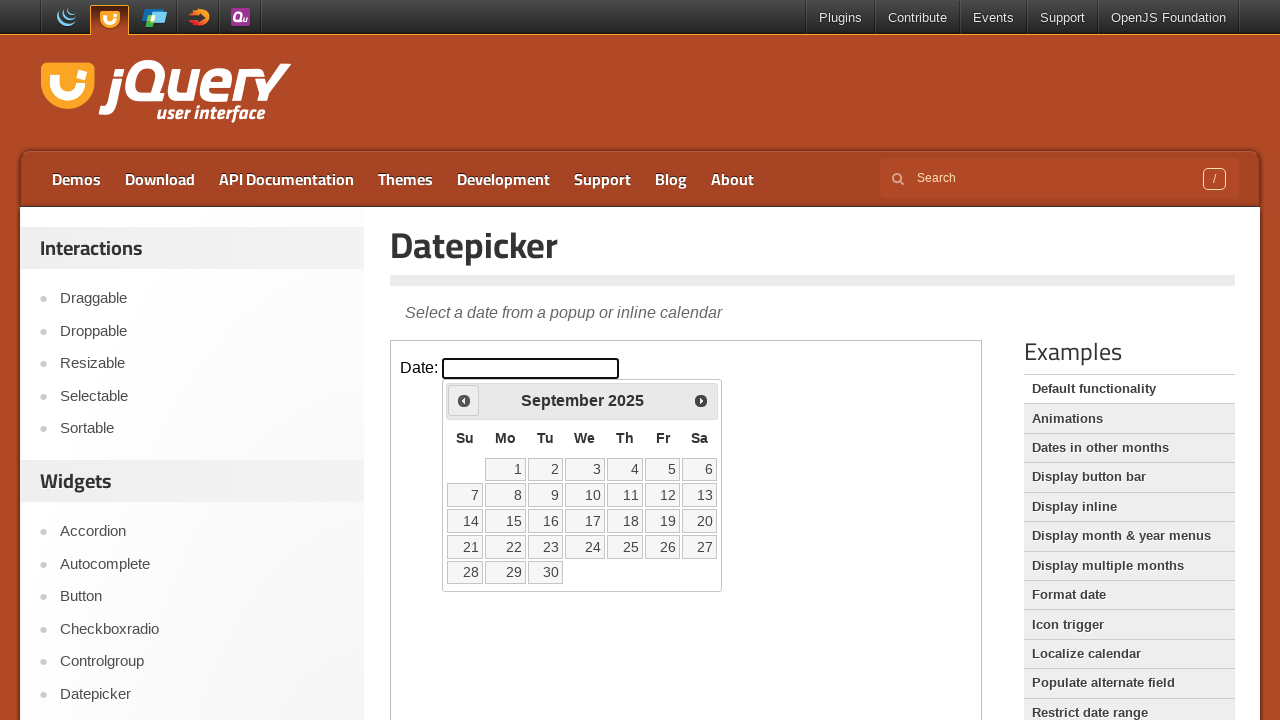

Waited for calendar to update
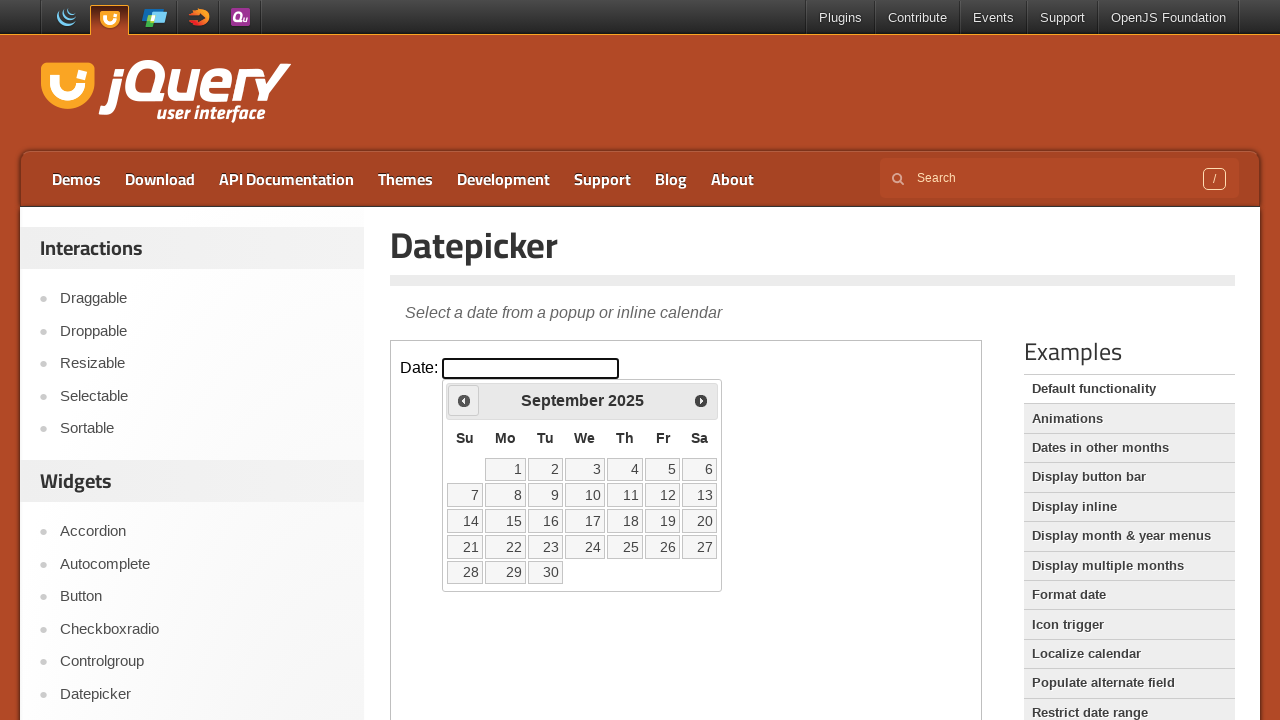

Retrieved current month from calendar
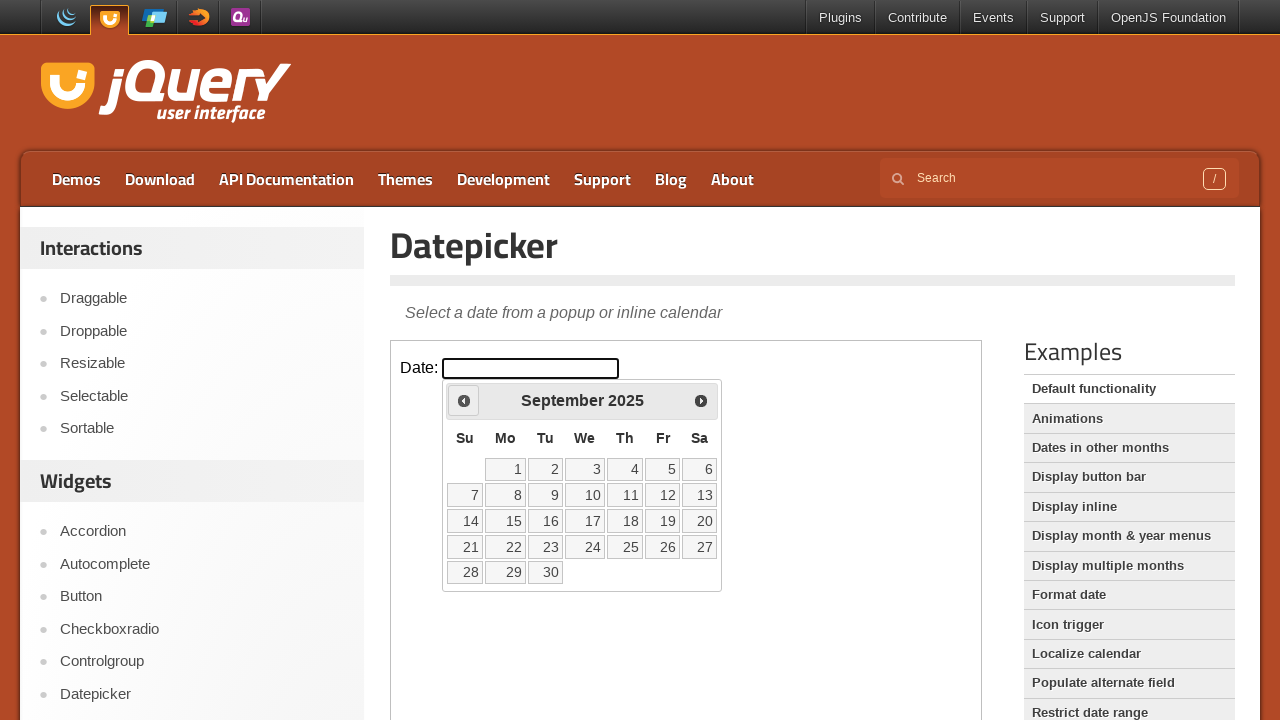

Retrieved current year from calendar
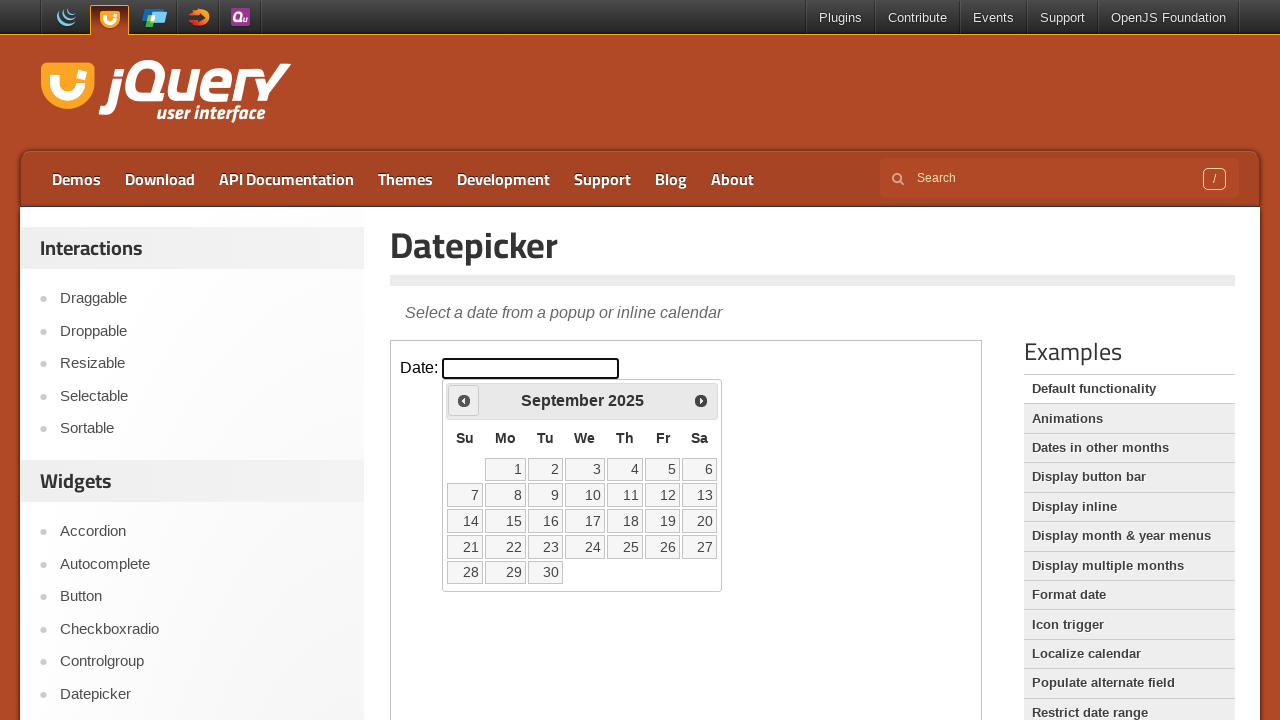

Clicked previous arrow to navigate back (currently at September 2025) at (464, 400) on iframe.demo-frame >> internal:control=enter-frame >> xpath=//div[@id='ui-datepic
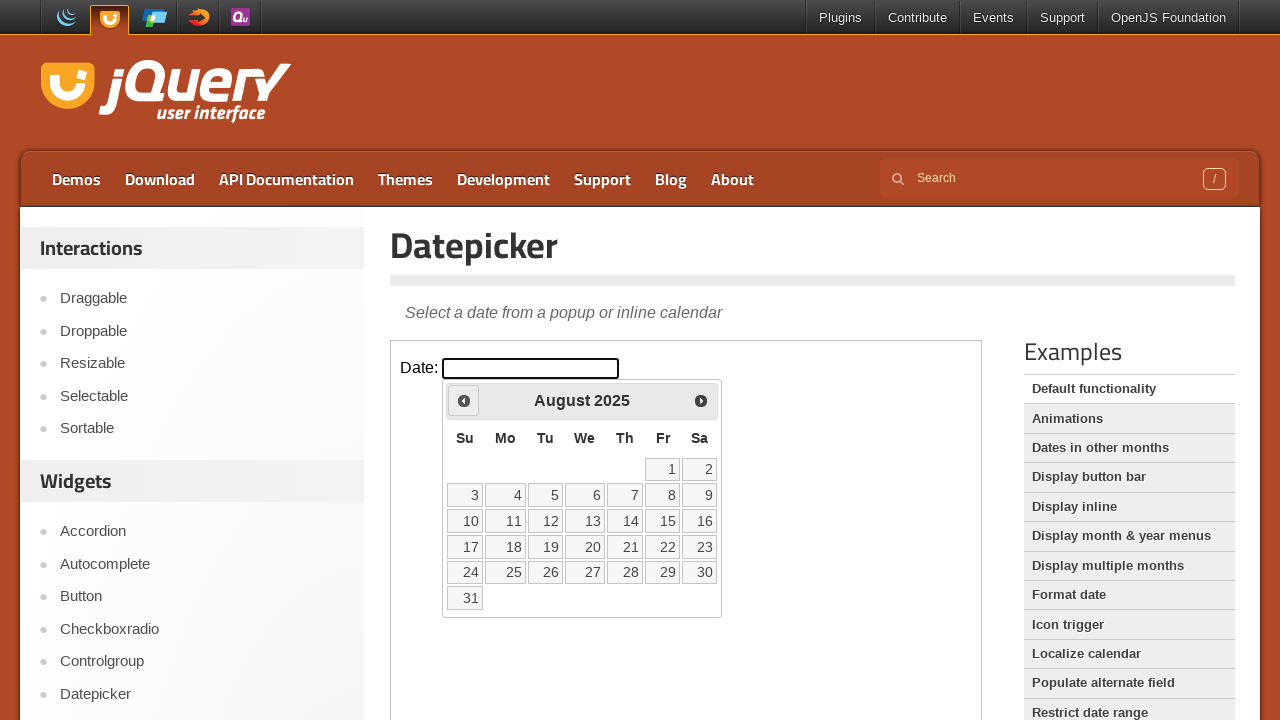

Waited for calendar to update
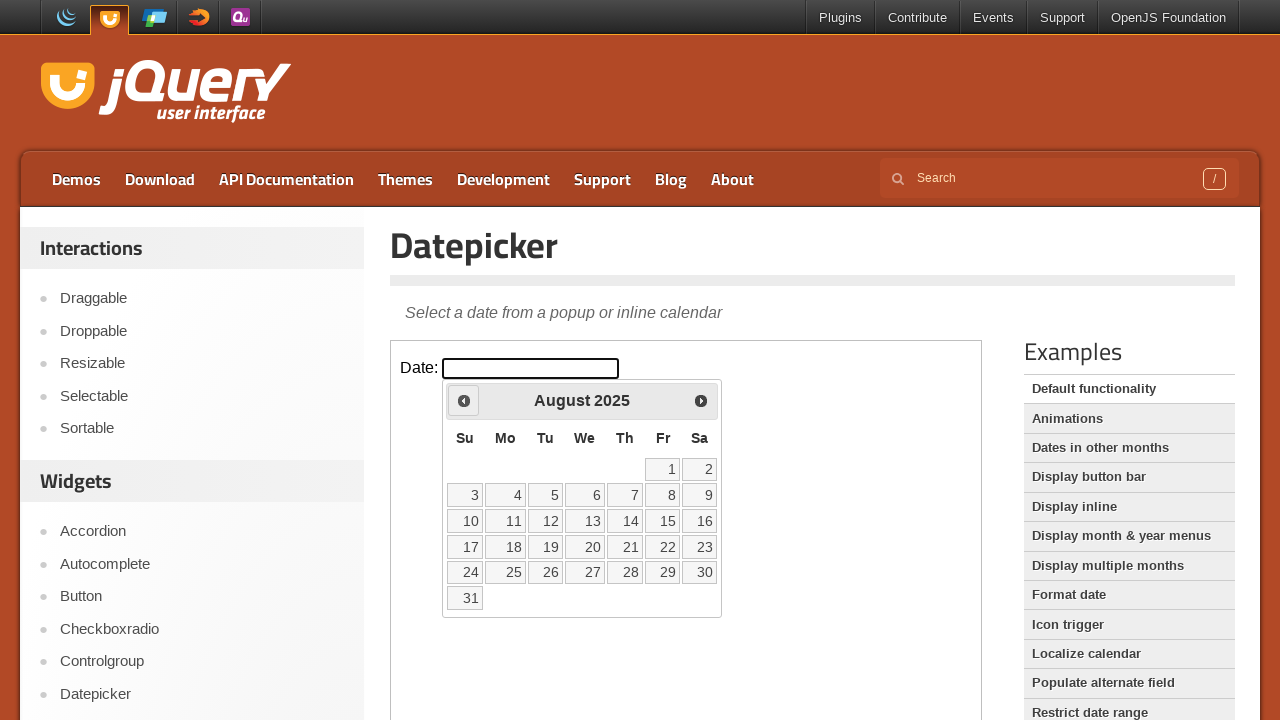

Retrieved current month from calendar
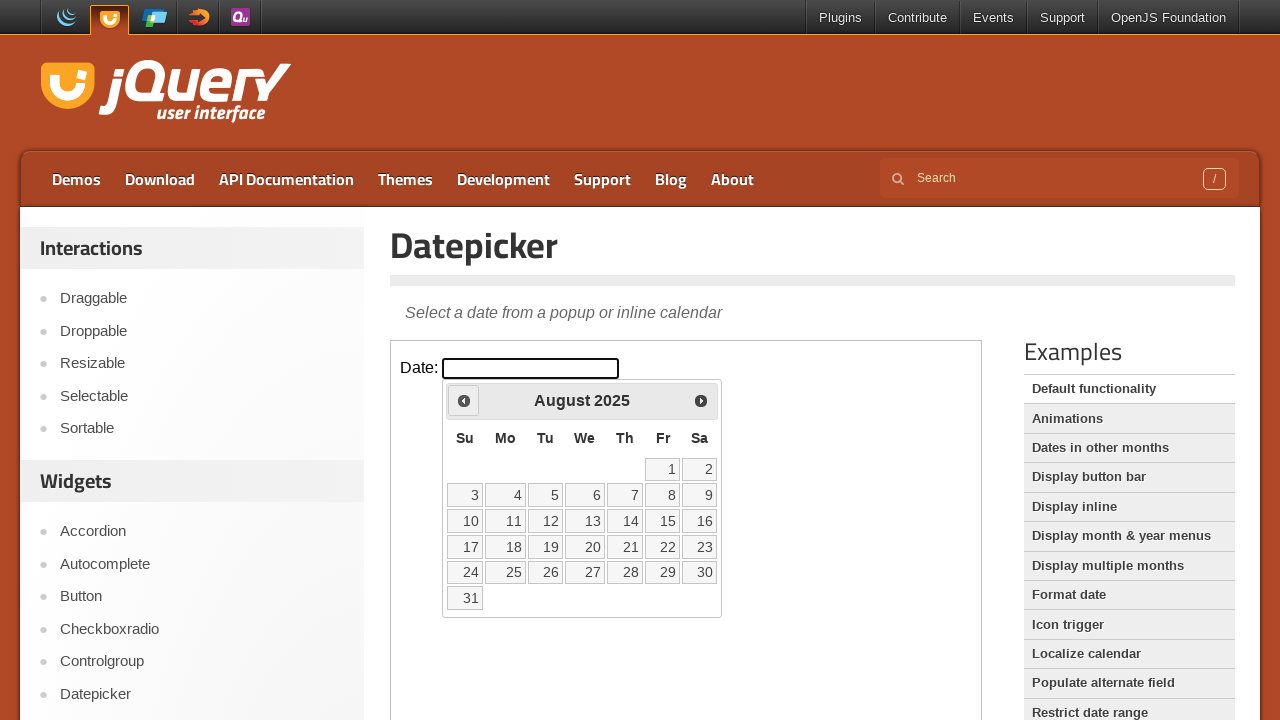

Retrieved current year from calendar
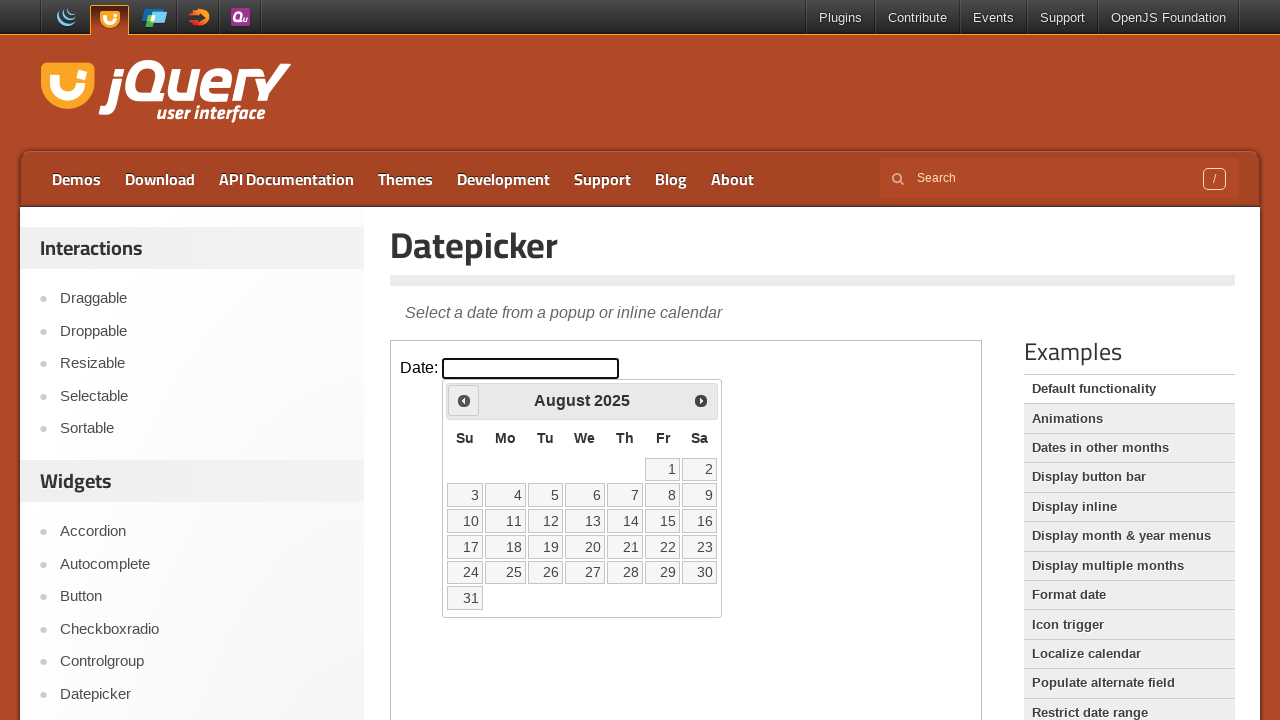

Clicked previous arrow to navigate back (currently at August 2025) at (464, 400) on iframe.demo-frame >> internal:control=enter-frame >> xpath=//div[@id='ui-datepic
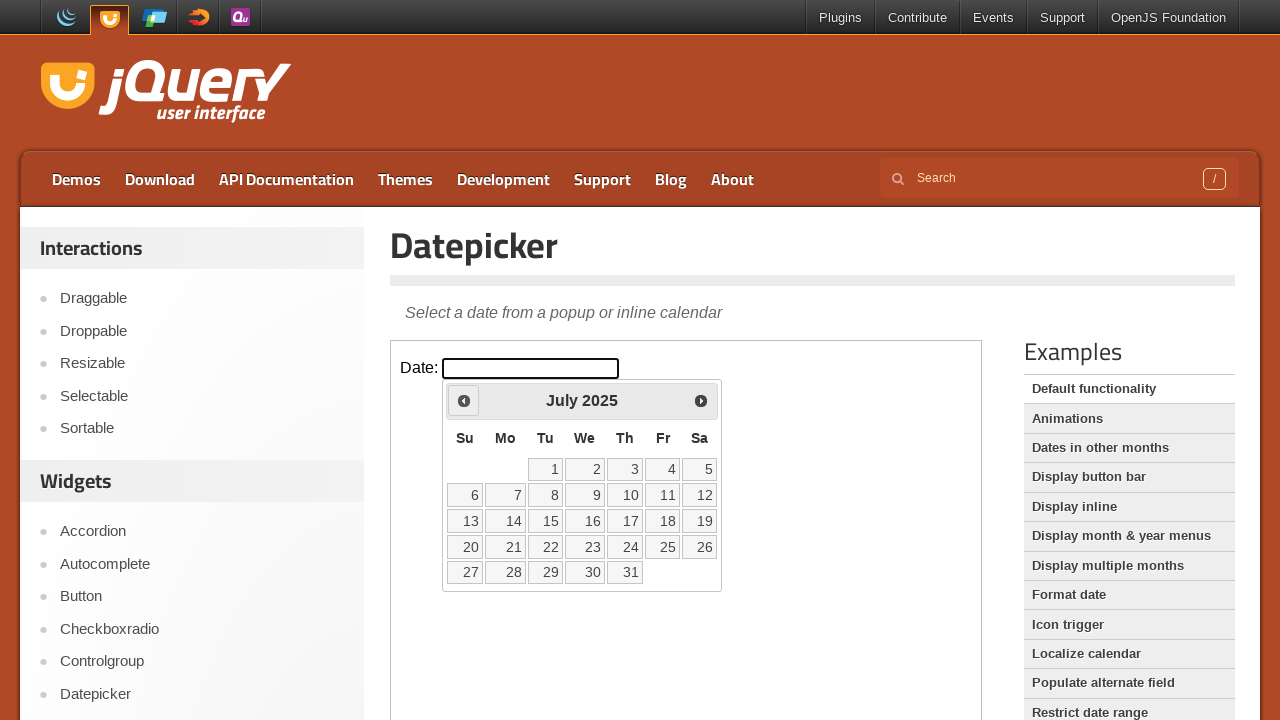

Waited for calendar to update
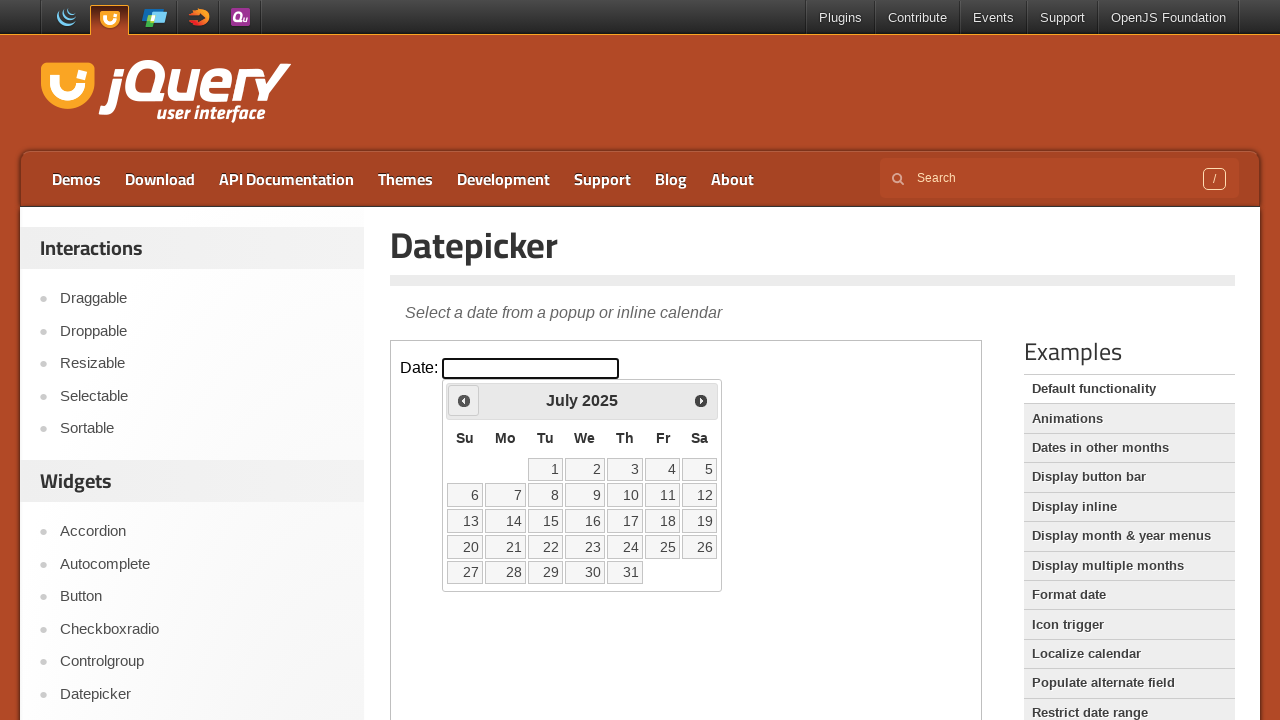

Retrieved current month from calendar
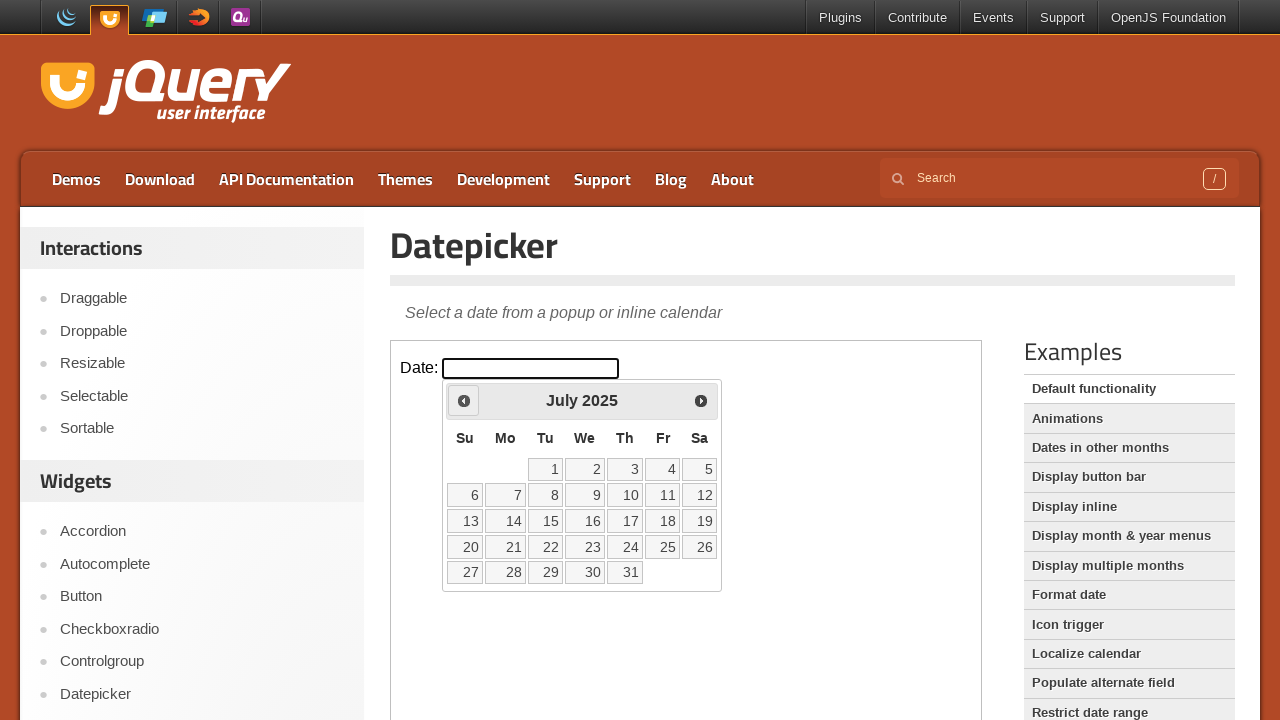

Retrieved current year from calendar
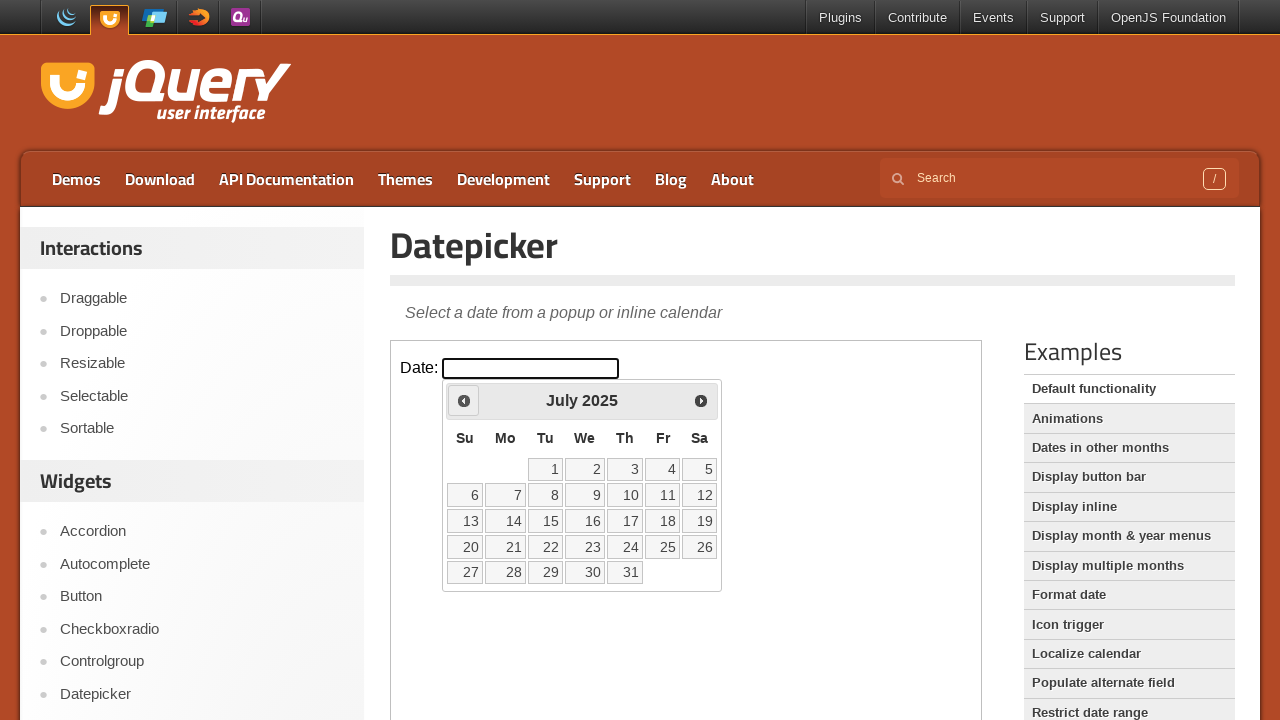

Clicked previous arrow to navigate back (currently at July 2025) at (464, 400) on iframe.demo-frame >> internal:control=enter-frame >> xpath=//div[@id='ui-datepic
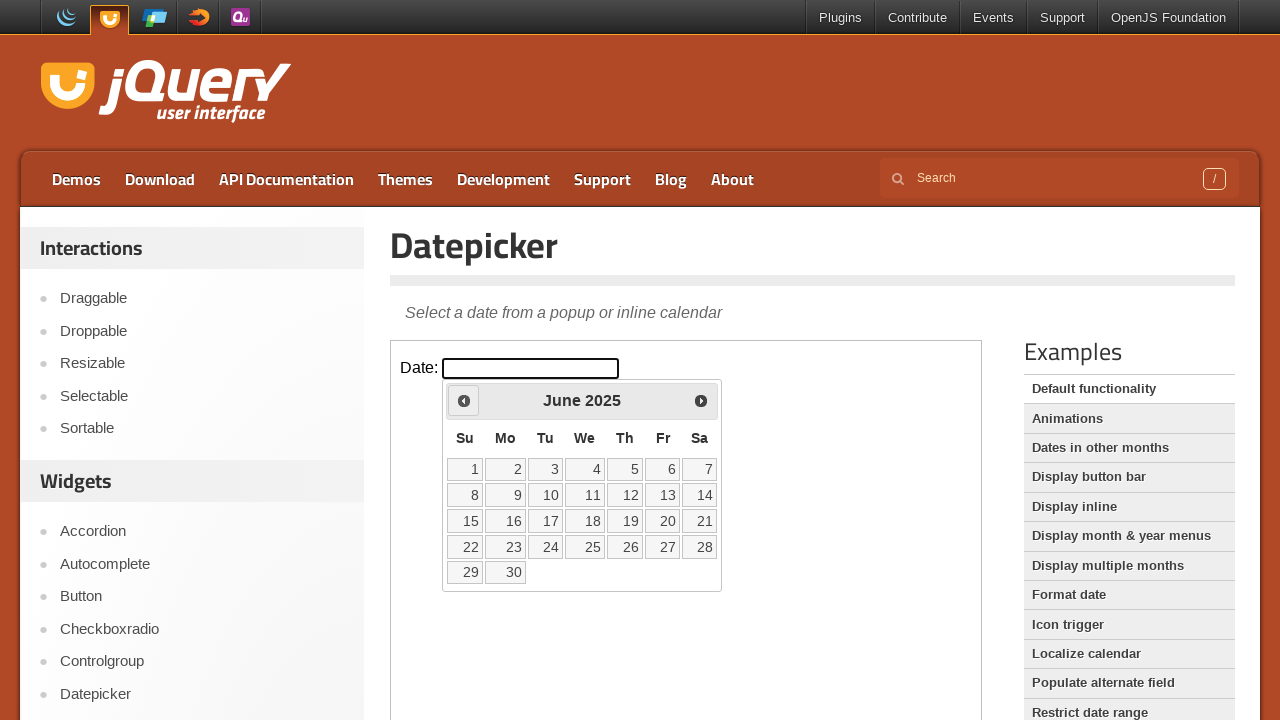

Waited for calendar to update
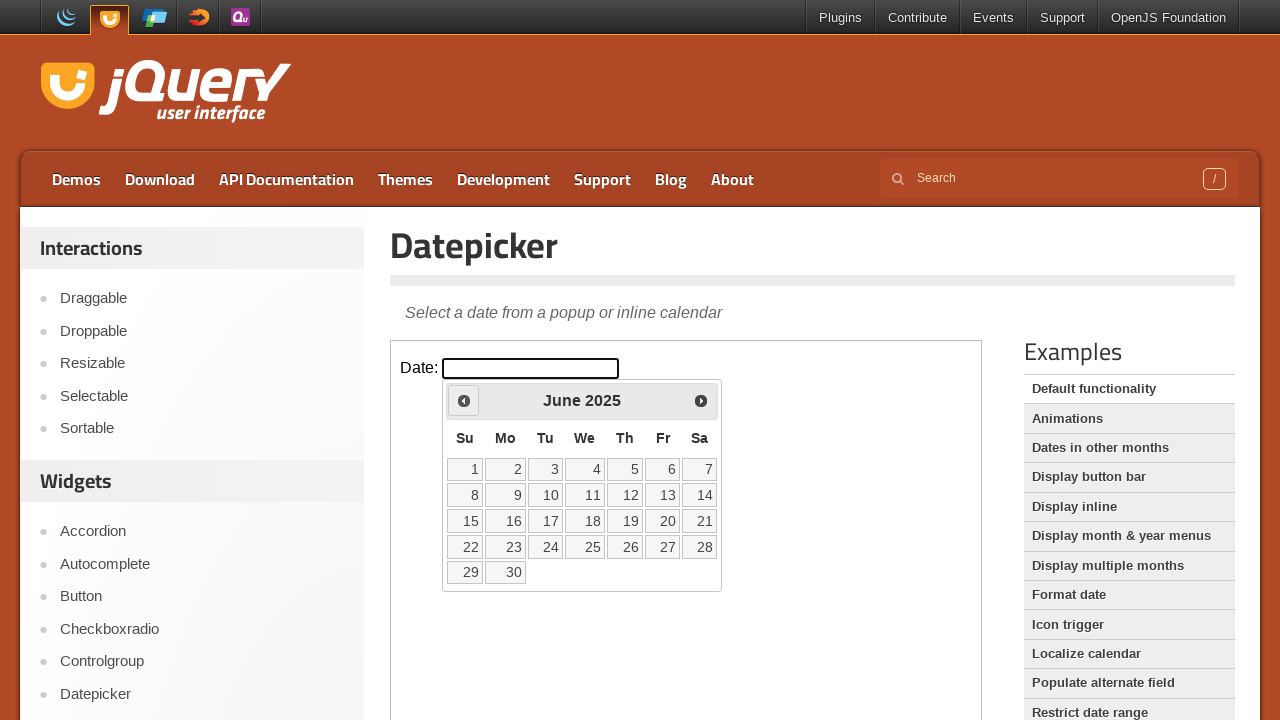

Retrieved current month from calendar
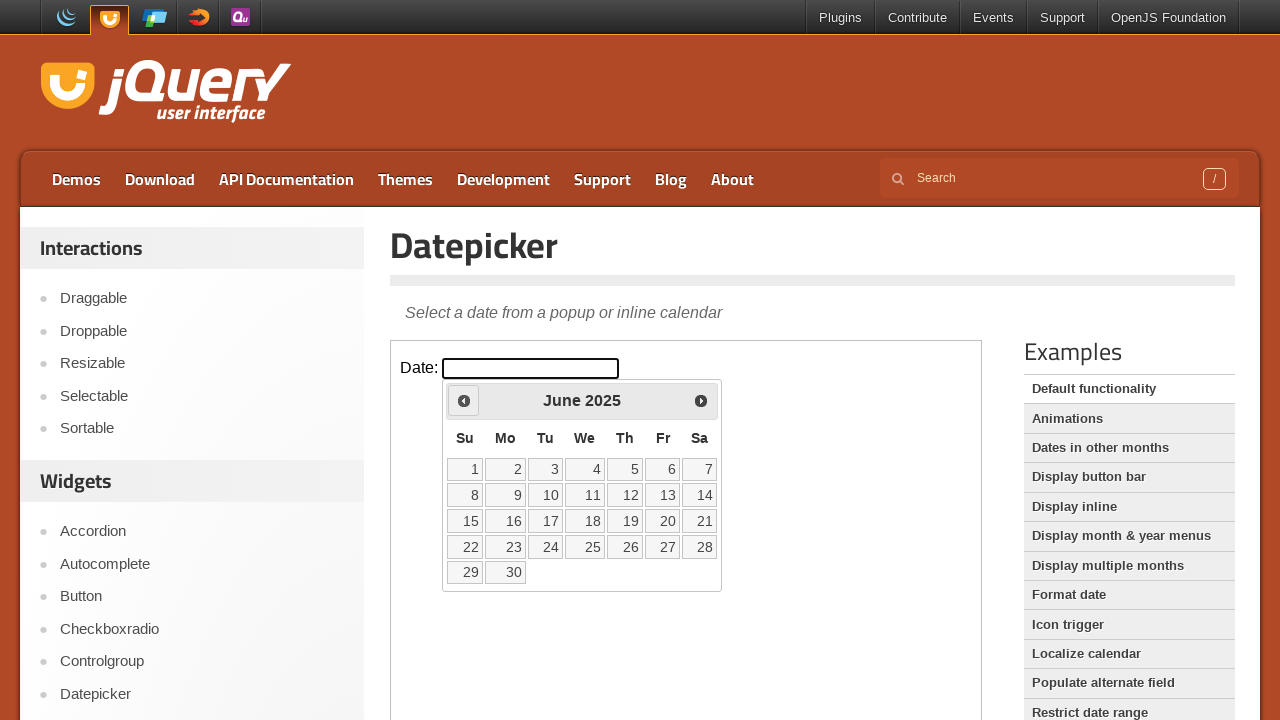

Retrieved current year from calendar
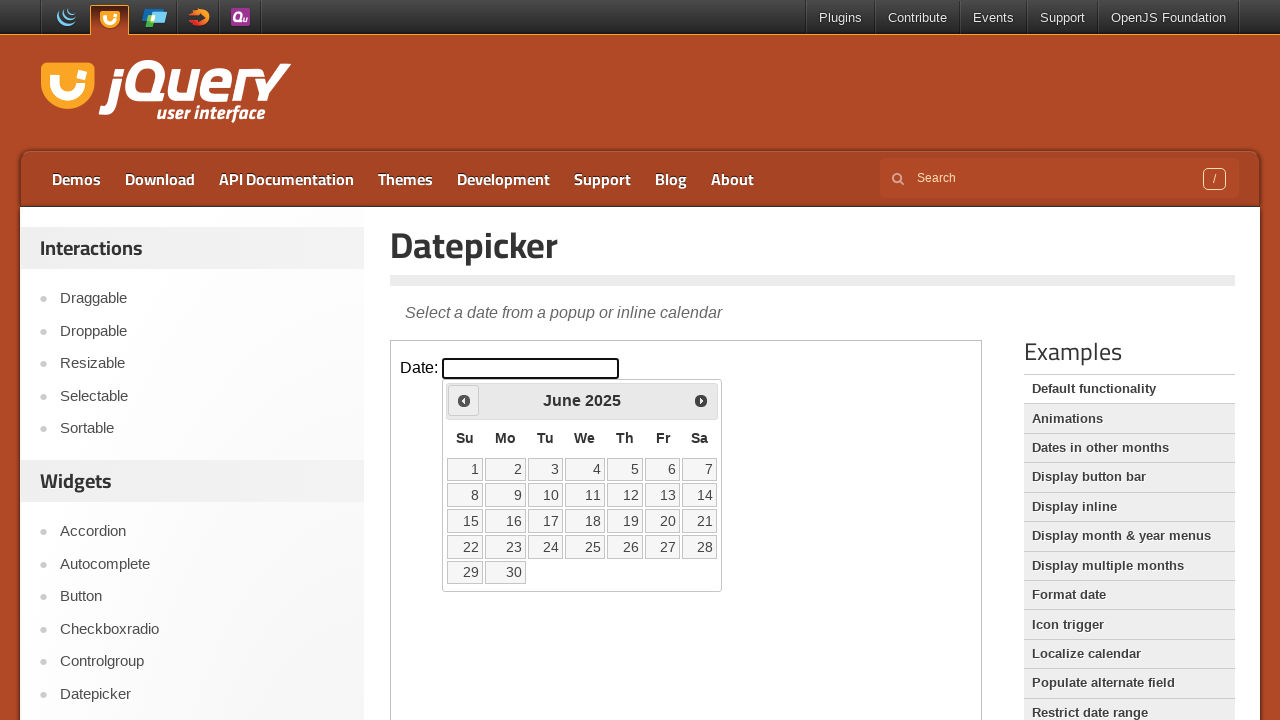

Clicked previous arrow to navigate back (currently at June 2025) at (464, 400) on iframe.demo-frame >> internal:control=enter-frame >> xpath=//div[@id='ui-datepic
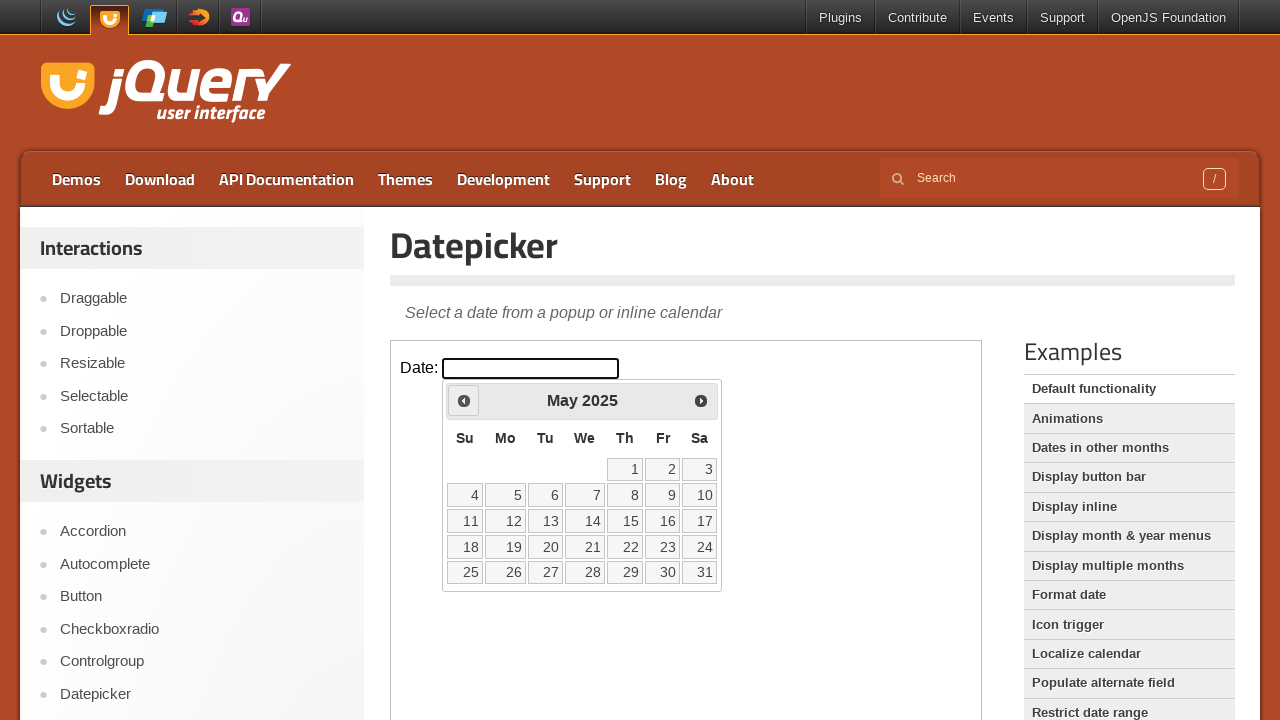

Waited for calendar to update
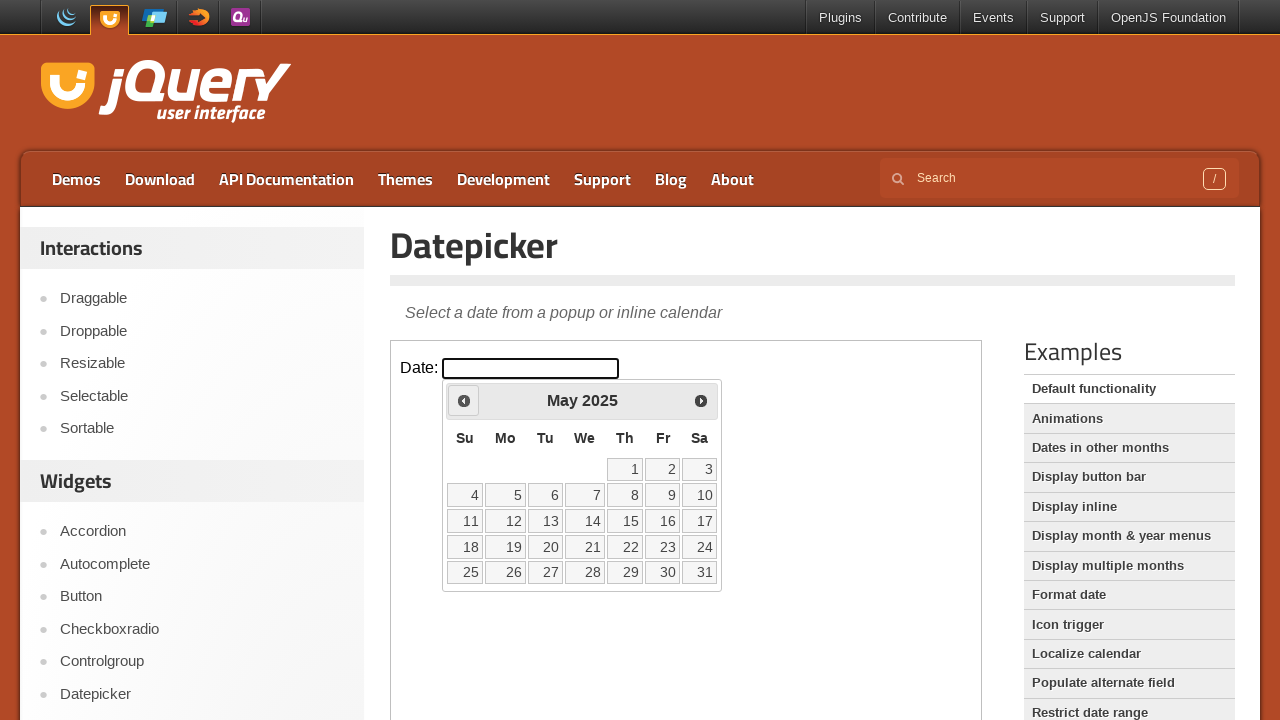

Retrieved current month from calendar
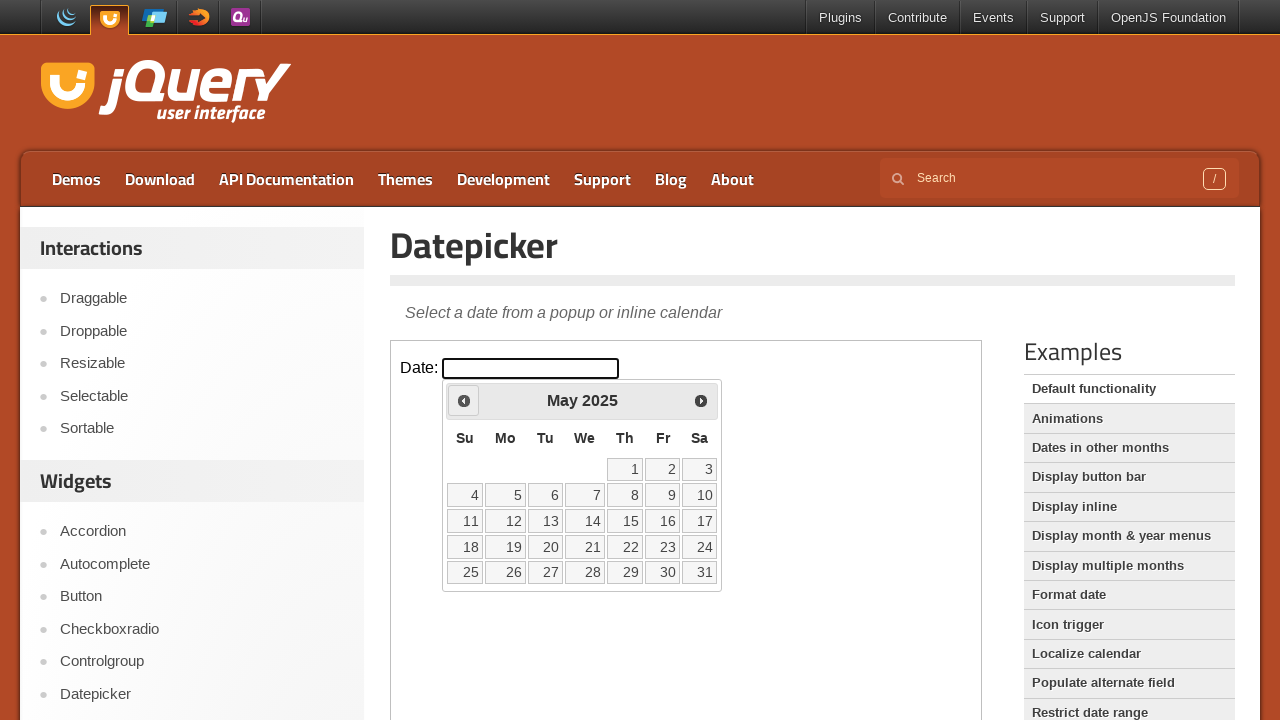

Retrieved current year from calendar
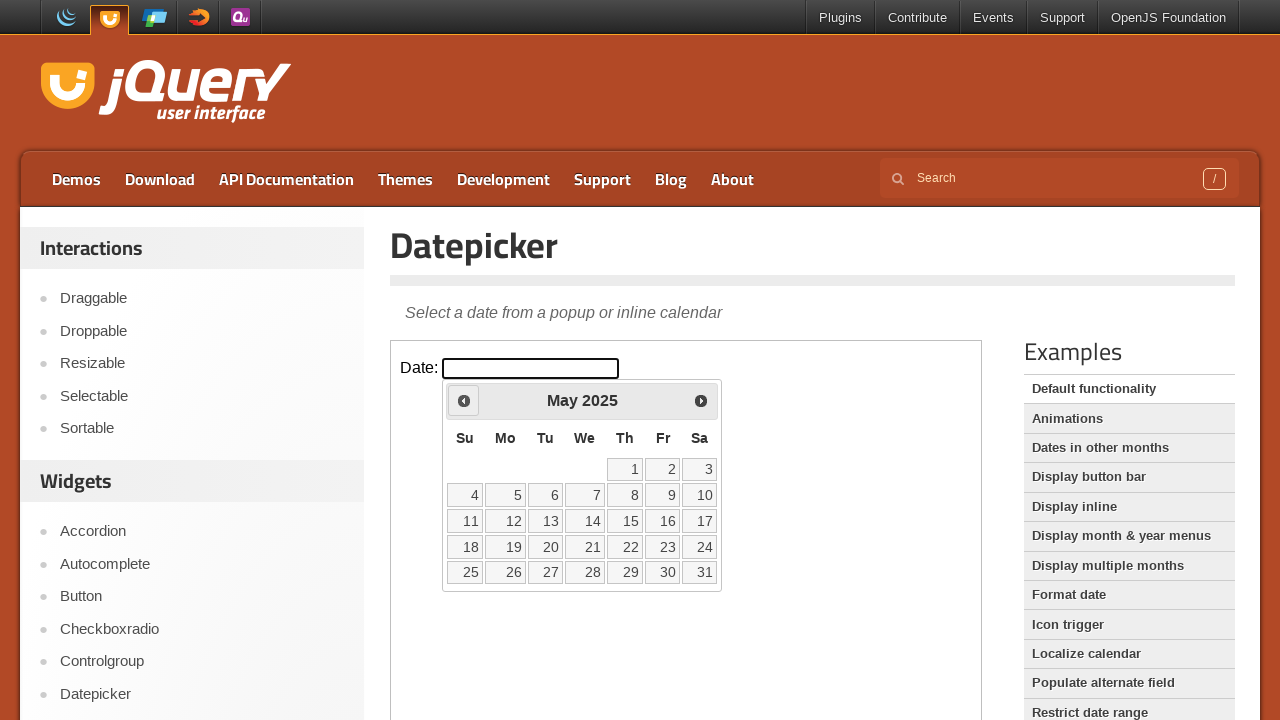

Clicked previous arrow to navigate back (currently at May 2025) at (464, 400) on iframe.demo-frame >> internal:control=enter-frame >> xpath=//div[@id='ui-datepic
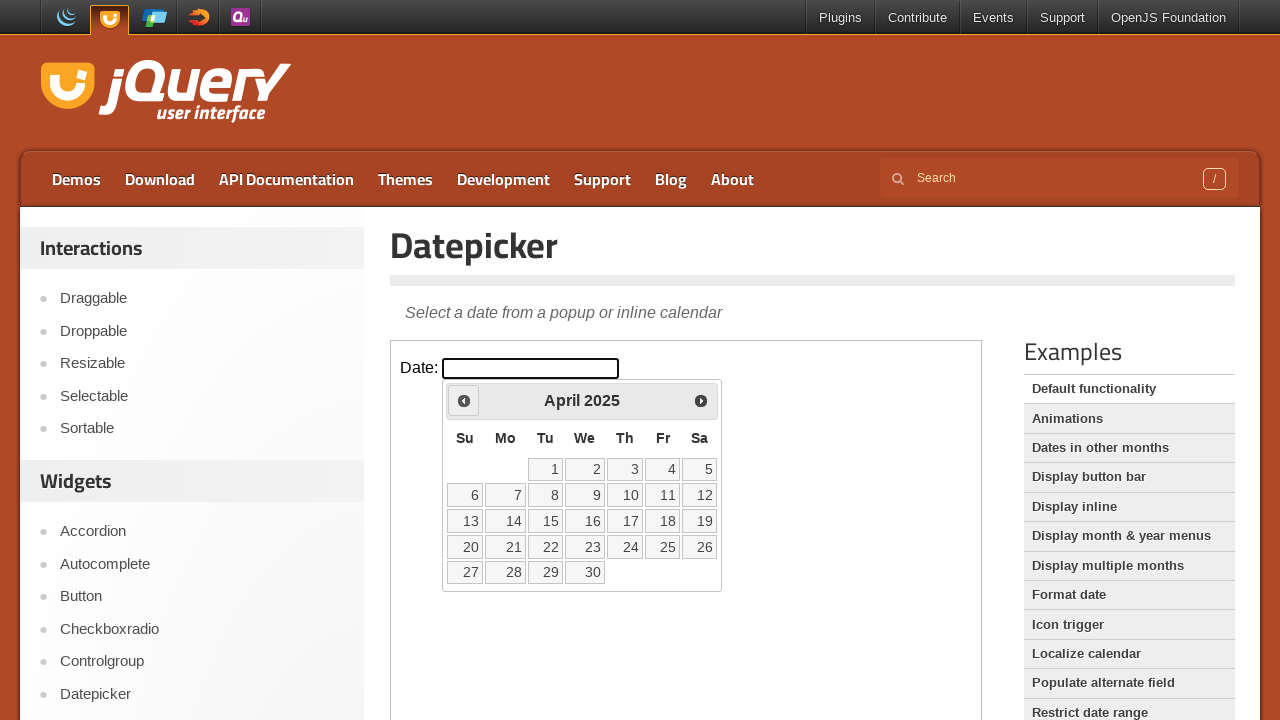

Waited for calendar to update
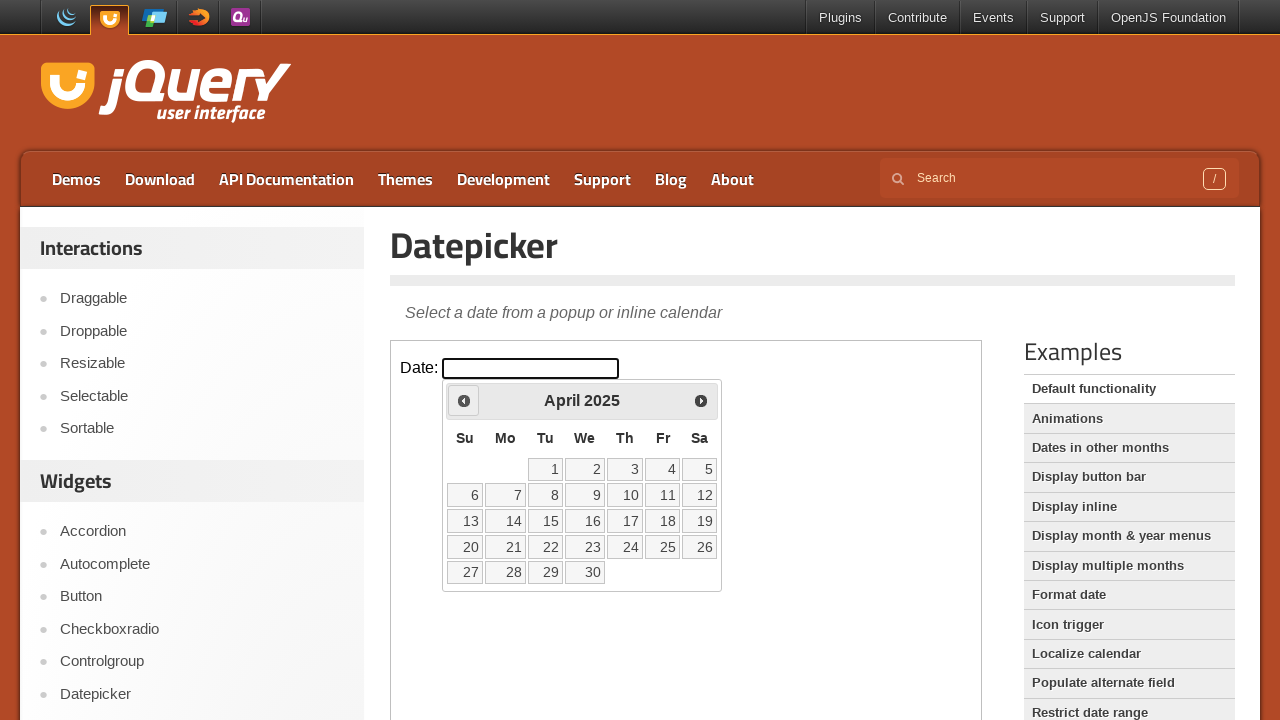

Retrieved current month from calendar
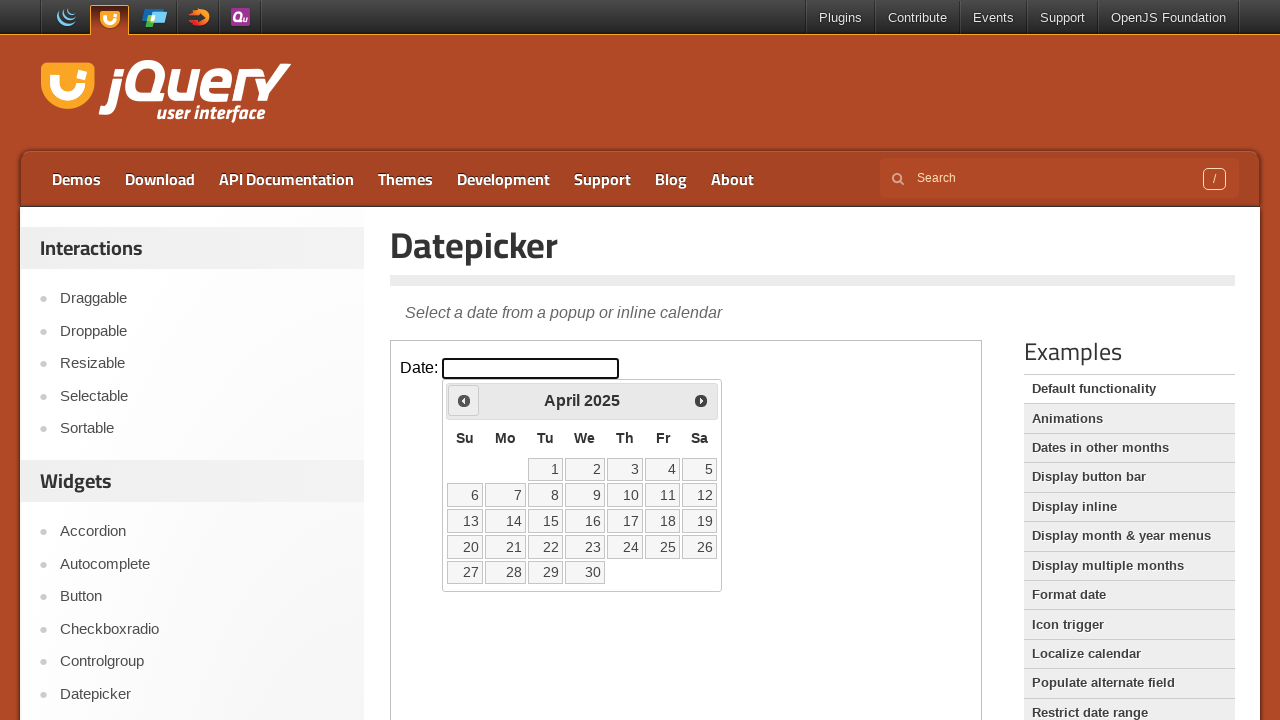

Retrieved current year from calendar
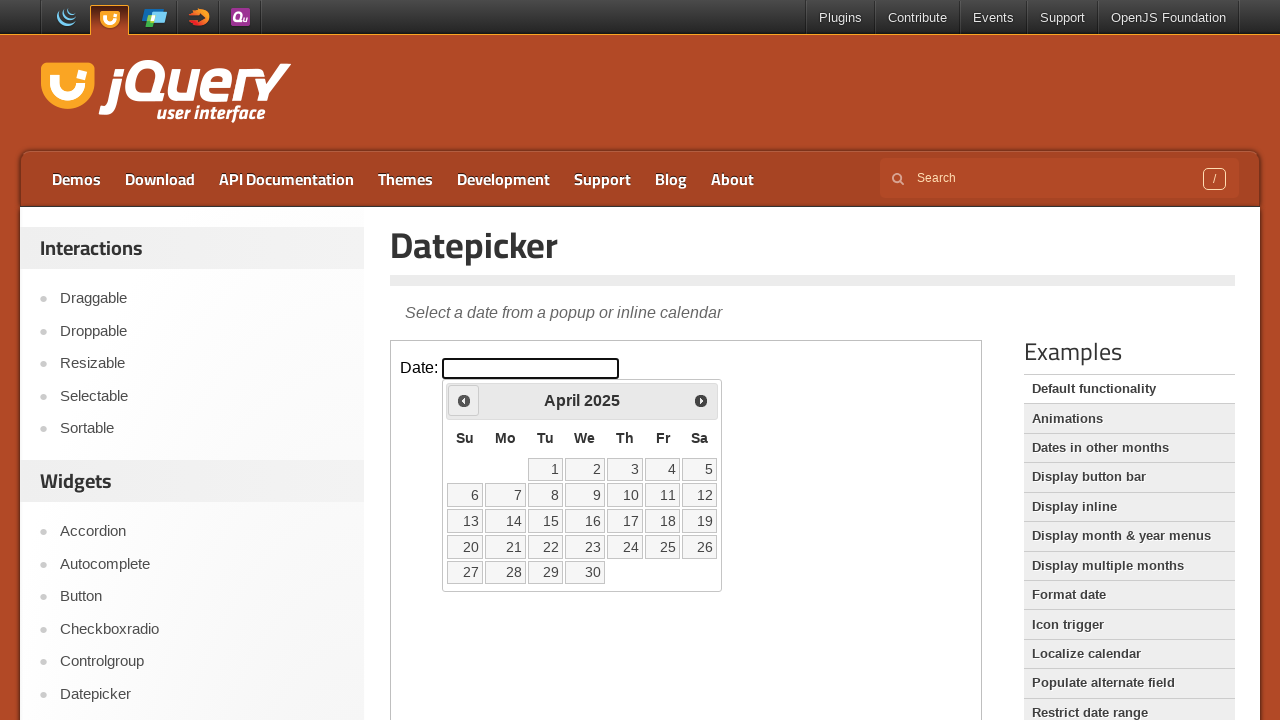

Clicked previous arrow to navigate back (currently at April 2025) at (464, 400) on iframe.demo-frame >> internal:control=enter-frame >> xpath=//div[@id='ui-datepic
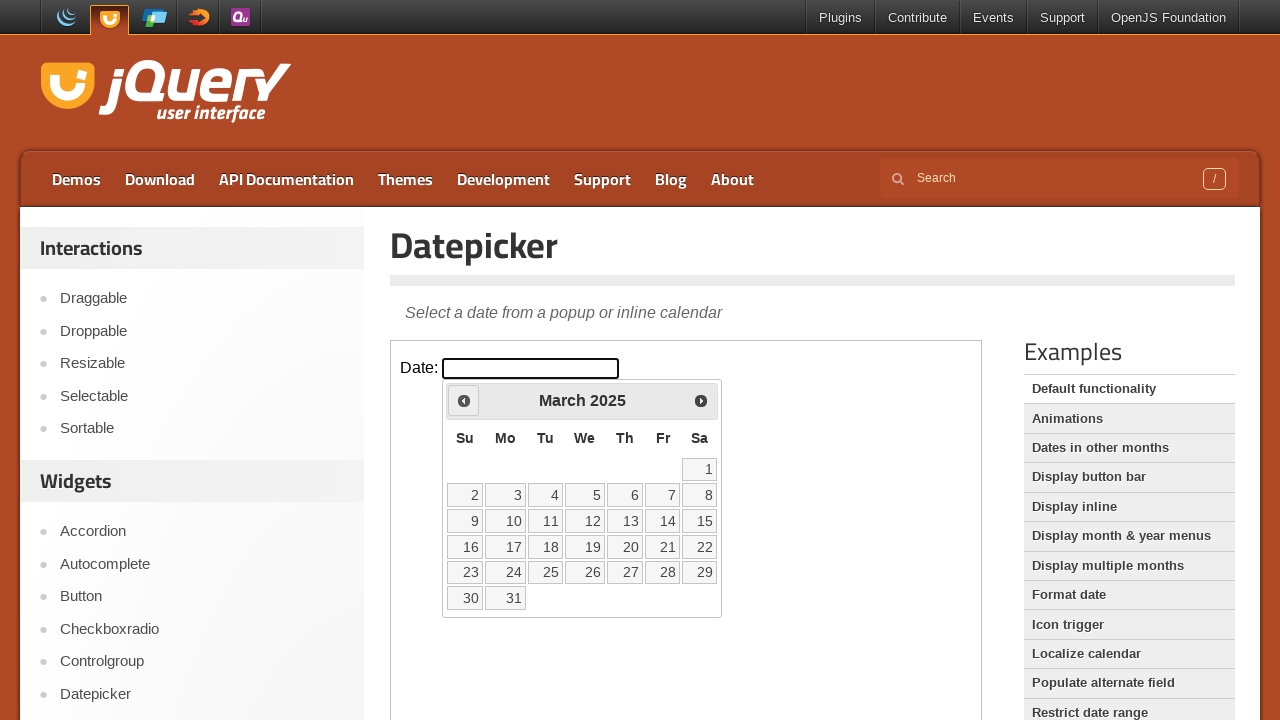

Waited for calendar to update
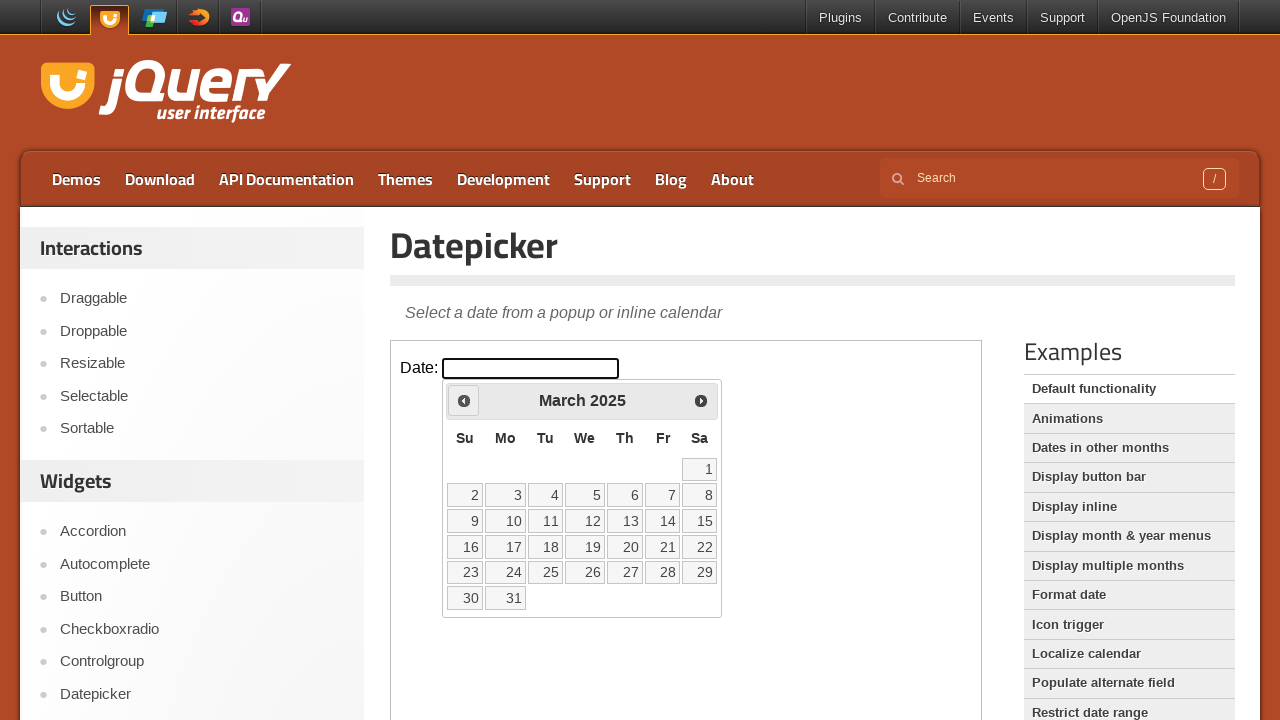

Retrieved current month from calendar
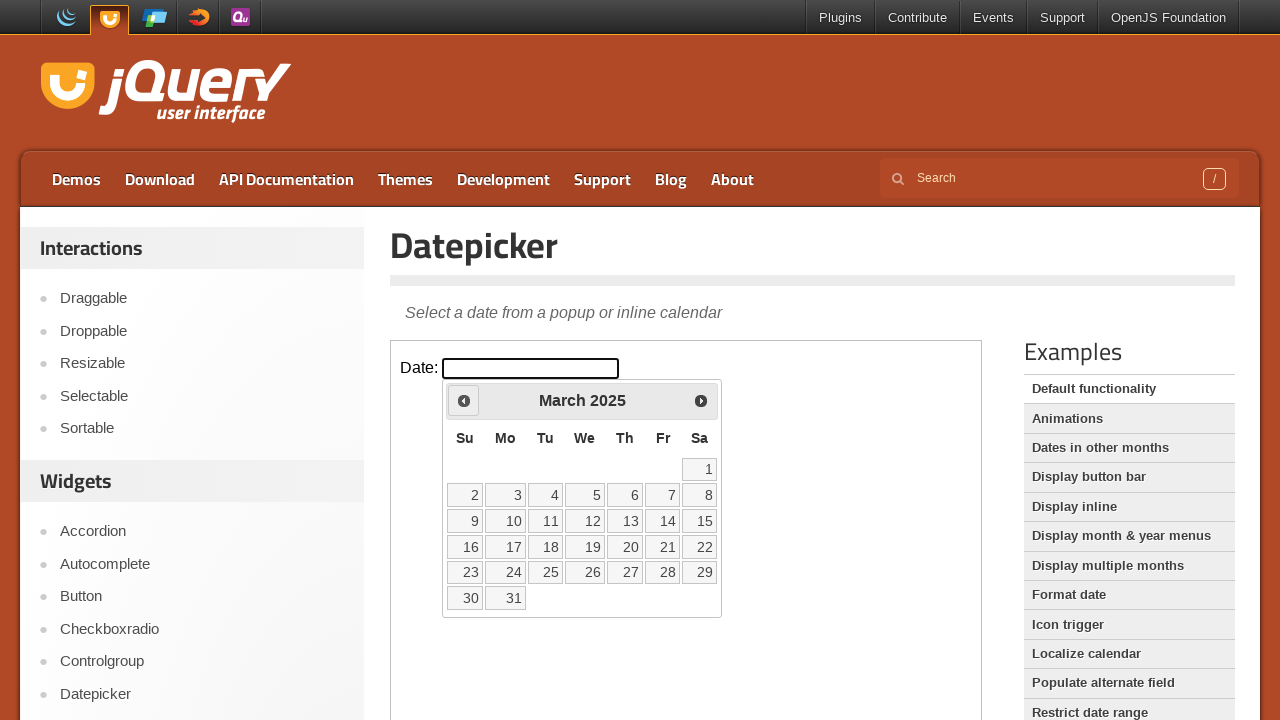

Retrieved current year from calendar
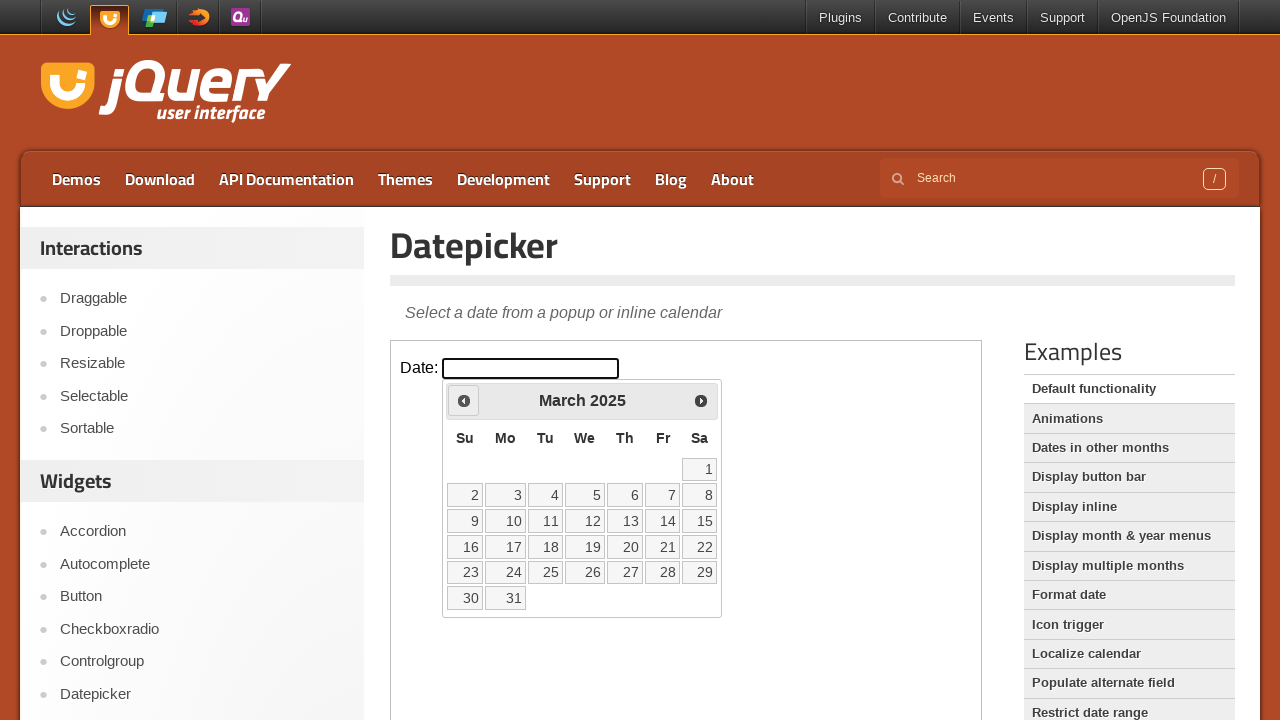

Clicked previous arrow to navigate back (currently at March 2025) at (464, 400) on iframe.demo-frame >> internal:control=enter-frame >> xpath=//div[@id='ui-datepic
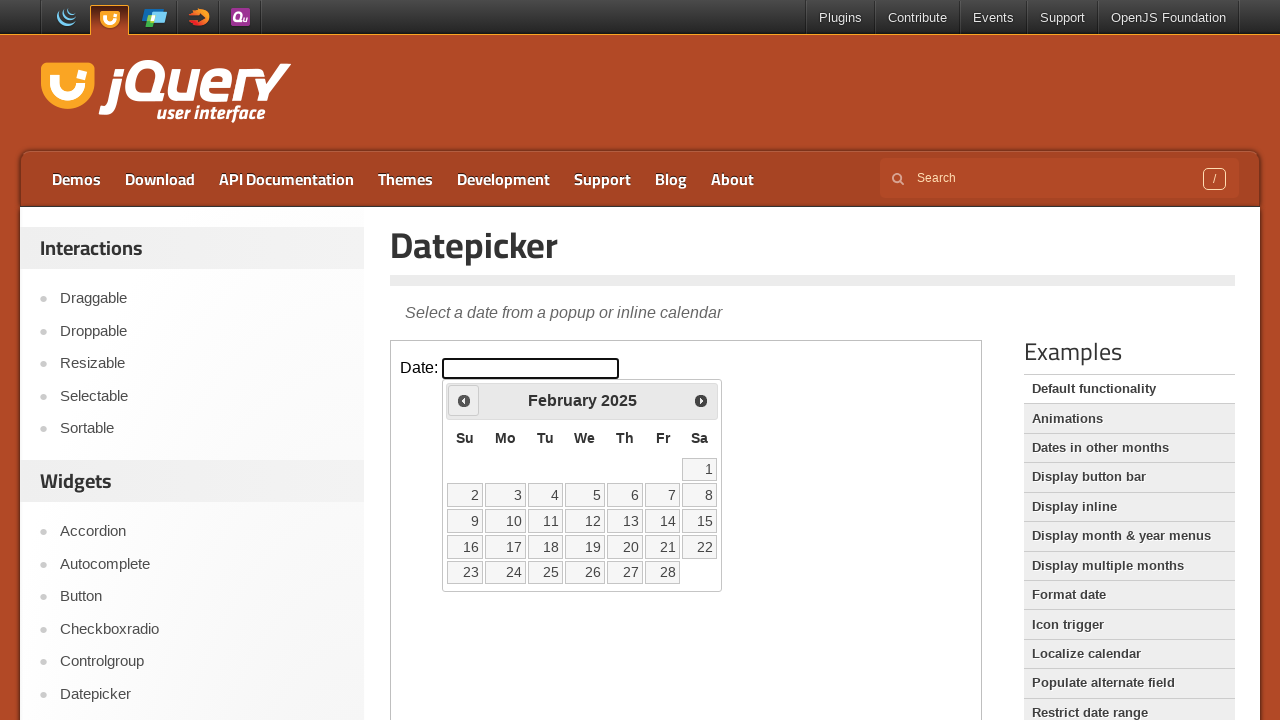

Waited for calendar to update
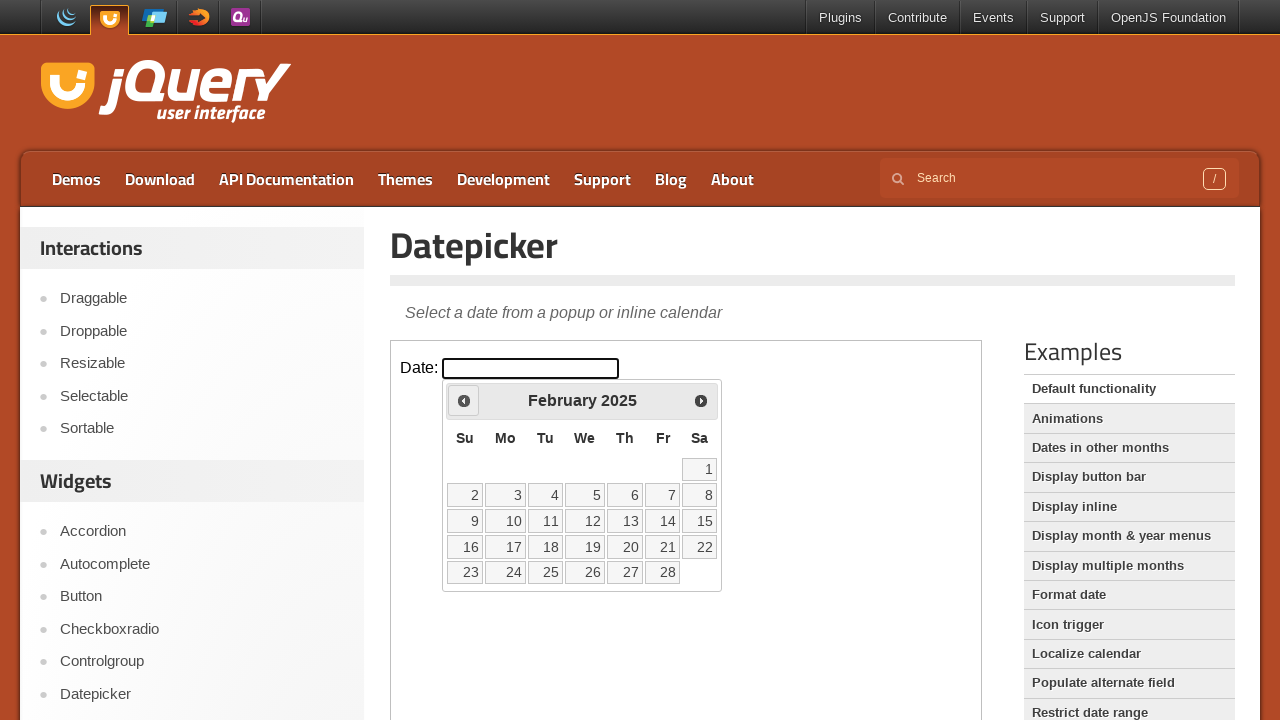

Retrieved current month from calendar
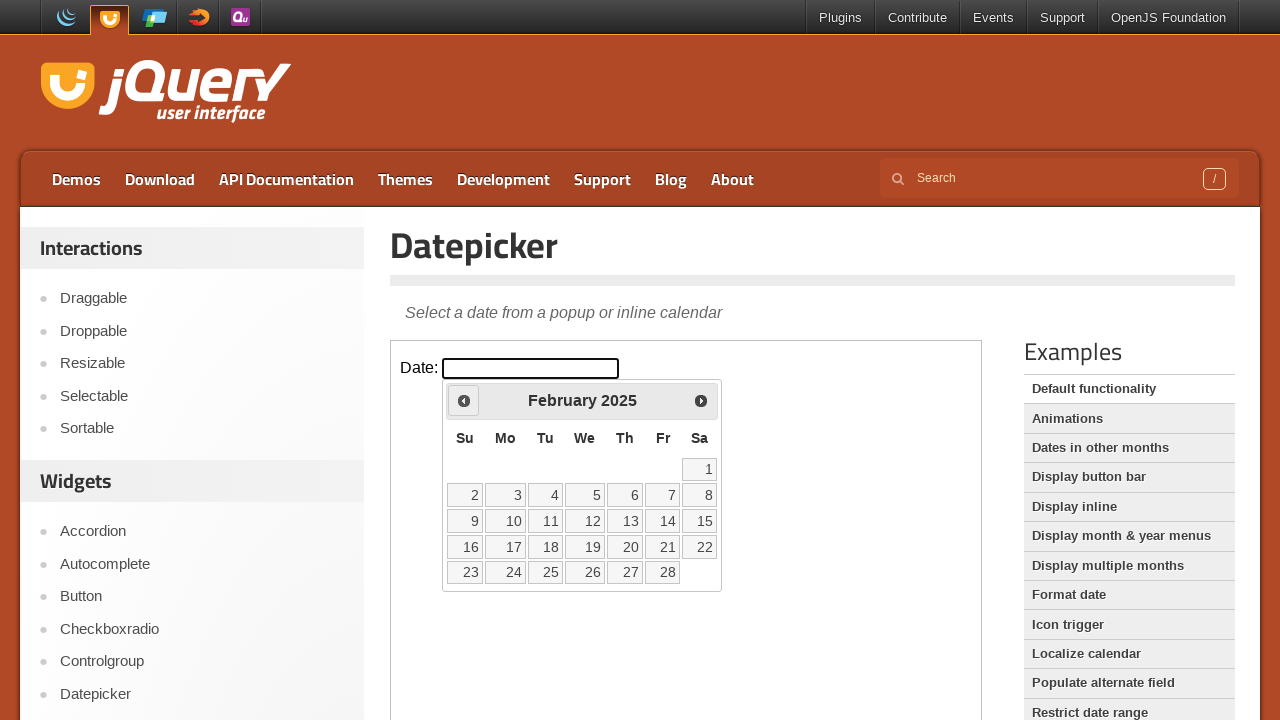

Retrieved current year from calendar
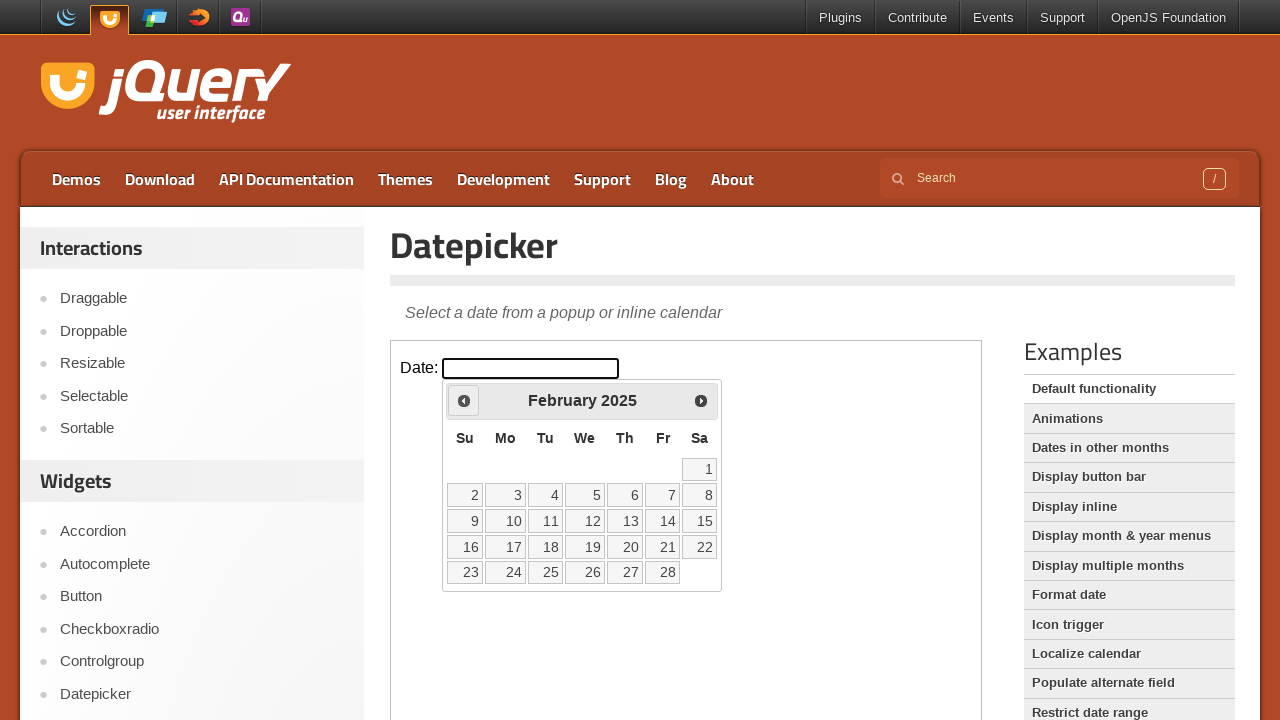

Clicked previous arrow to navigate back (currently at February 2025) at (464, 400) on iframe.demo-frame >> internal:control=enter-frame >> xpath=//div[@id='ui-datepic
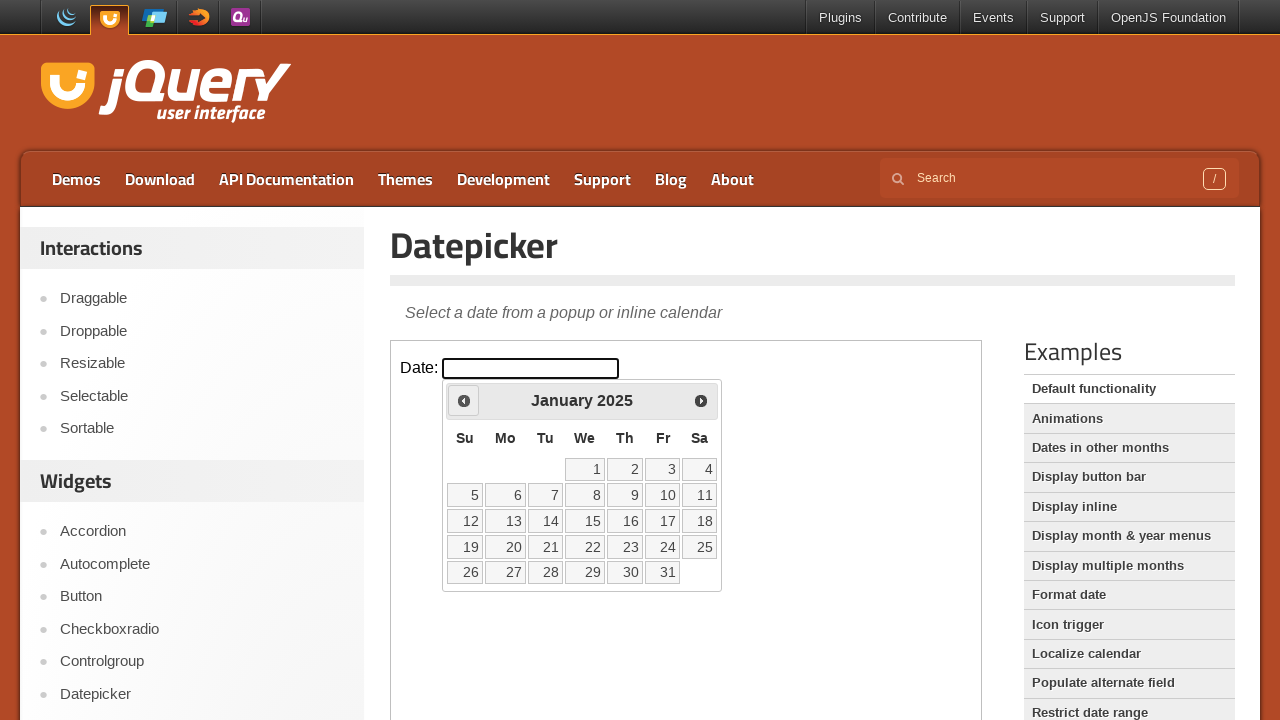

Waited for calendar to update
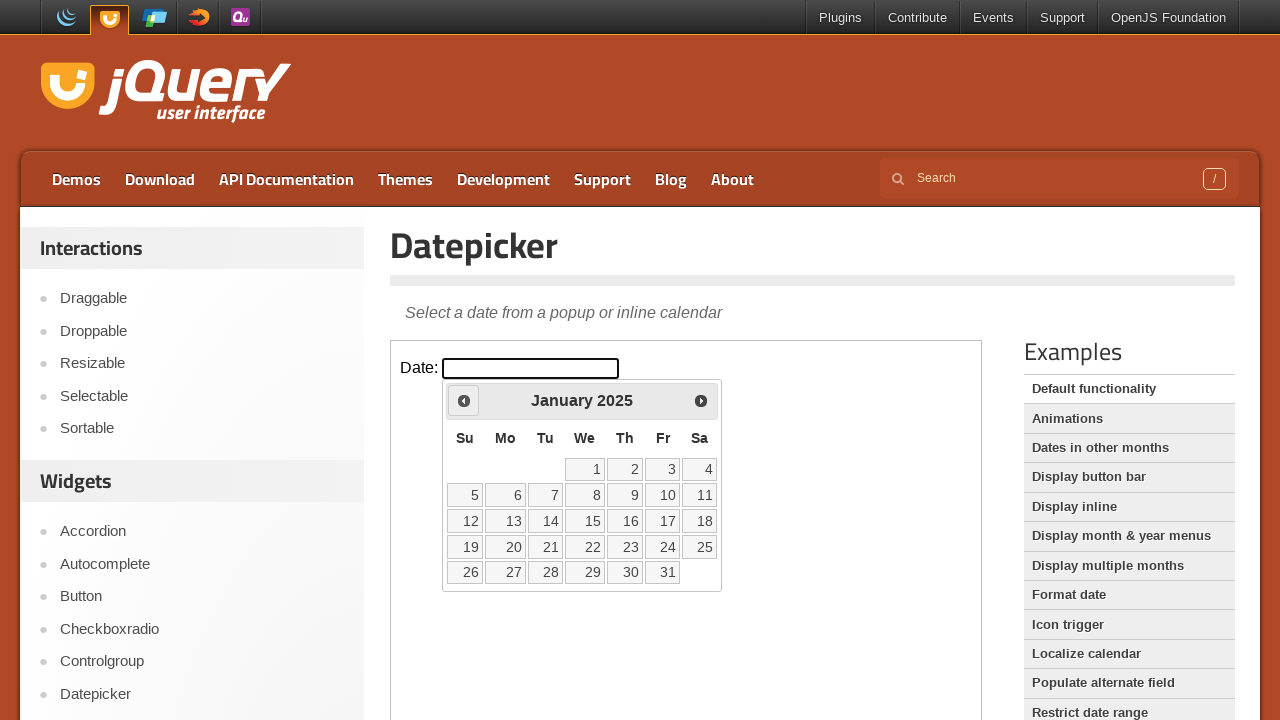

Retrieved current month from calendar
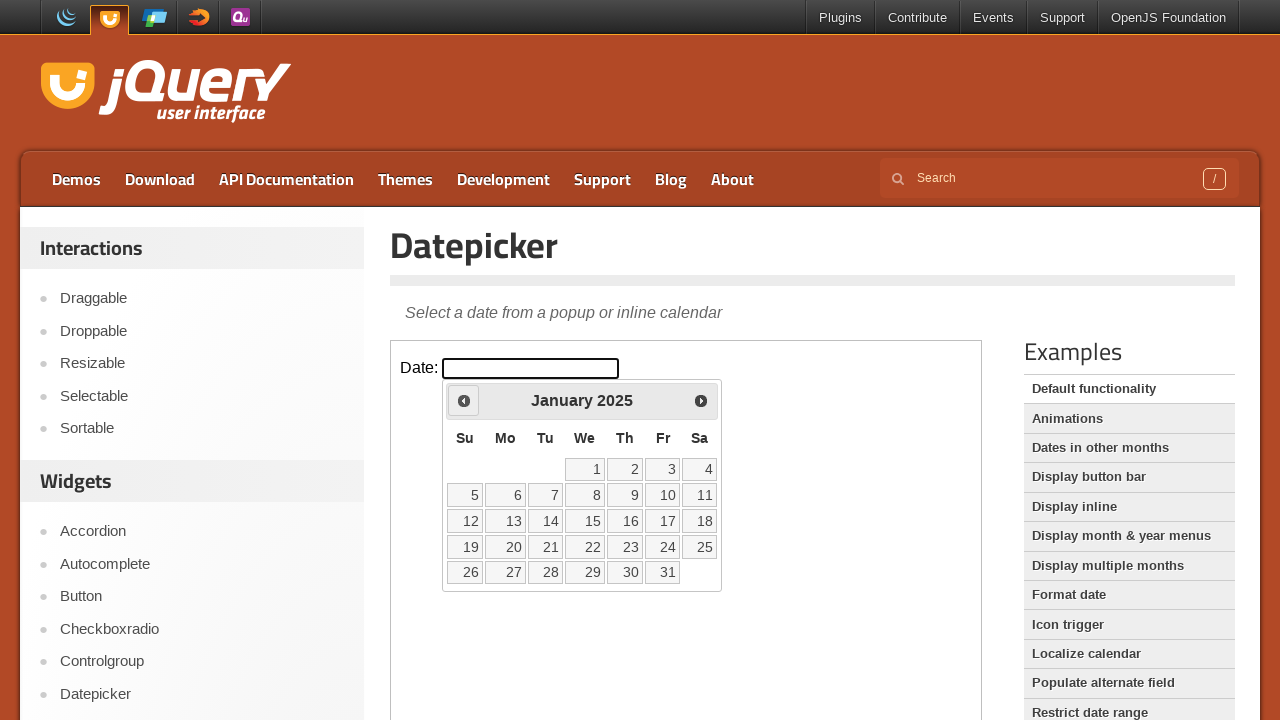

Retrieved current year from calendar
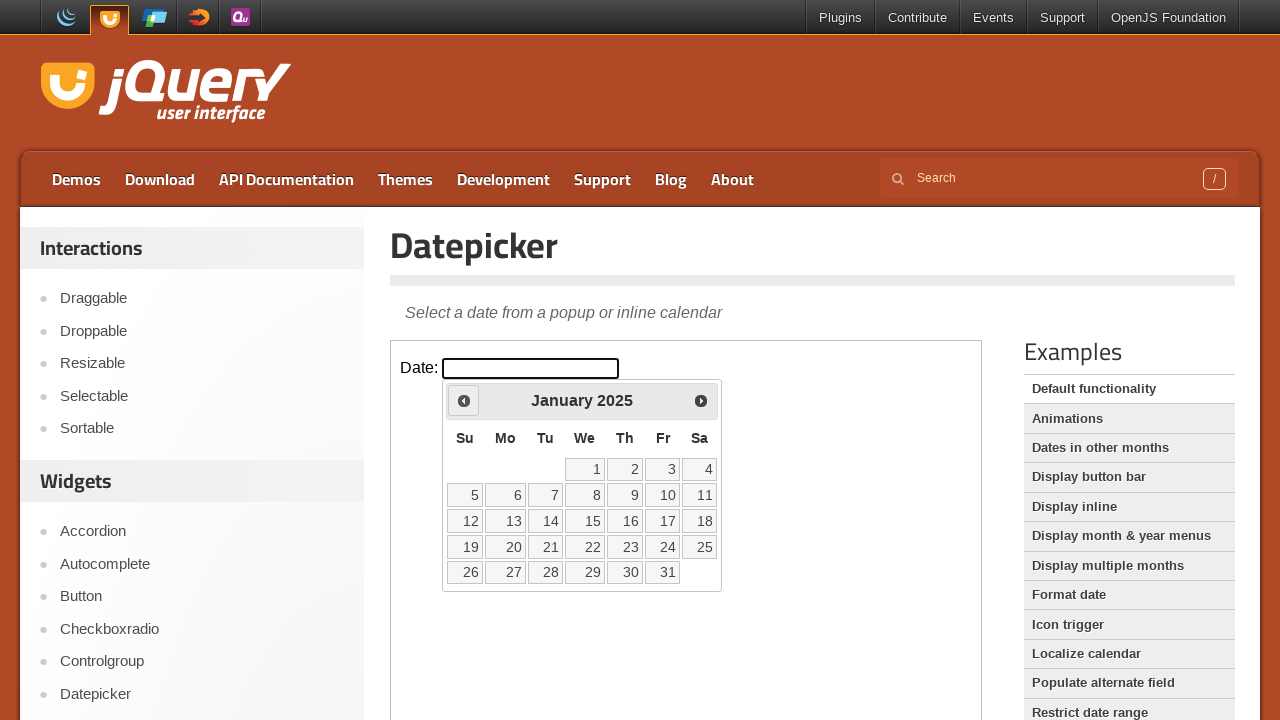

Clicked previous arrow to navigate back (currently at January 2025) at (464, 400) on iframe.demo-frame >> internal:control=enter-frame >> xpath=//div[@id='ui-datepic
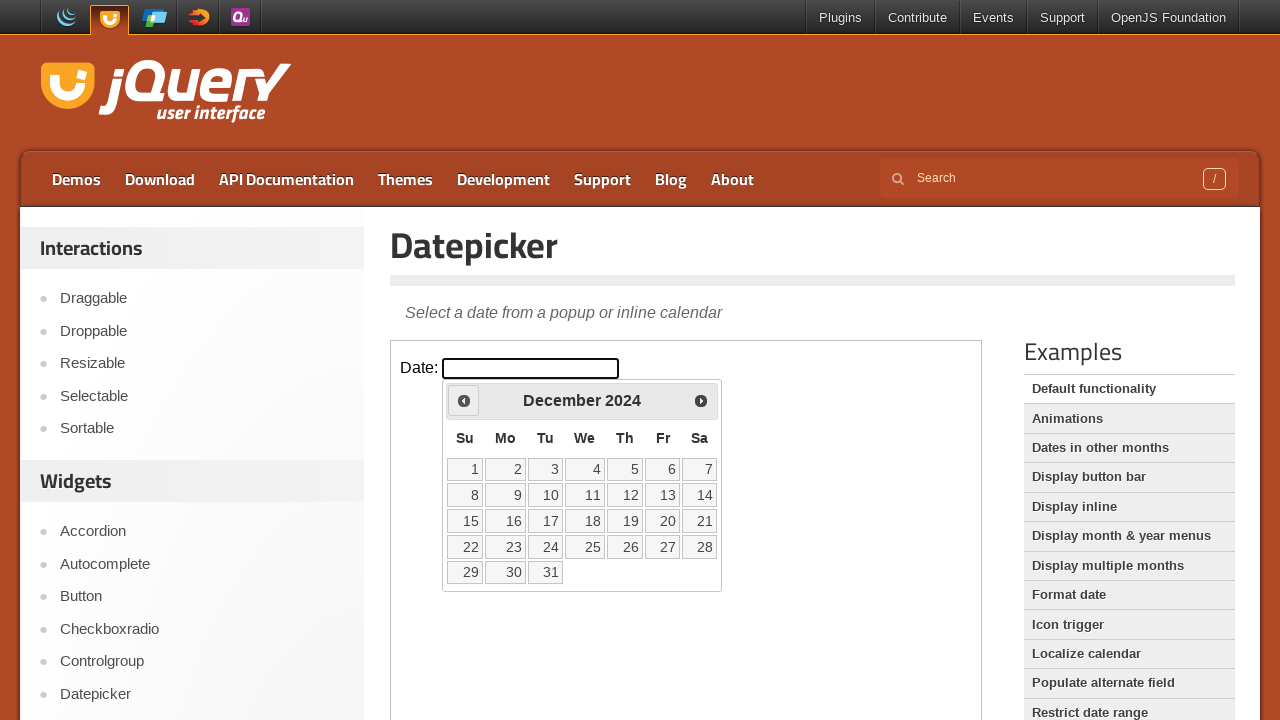

Waited for calendar to update
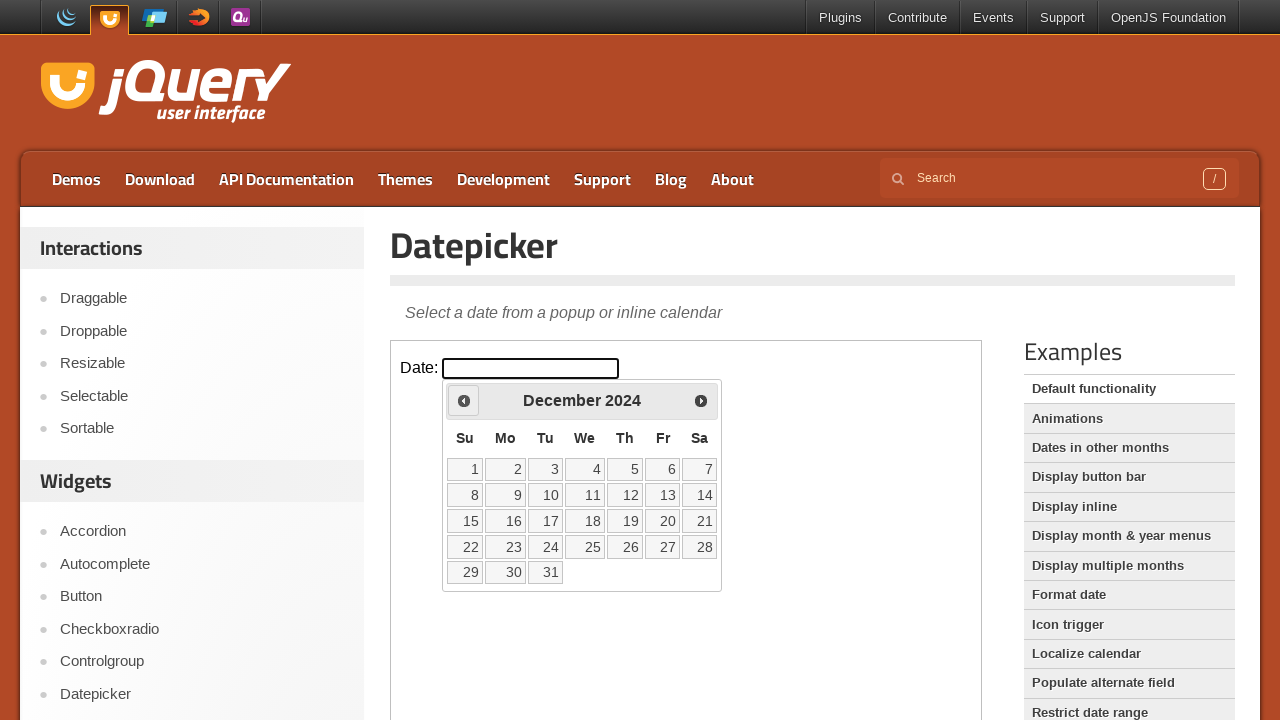

Retrieved current month from calendar
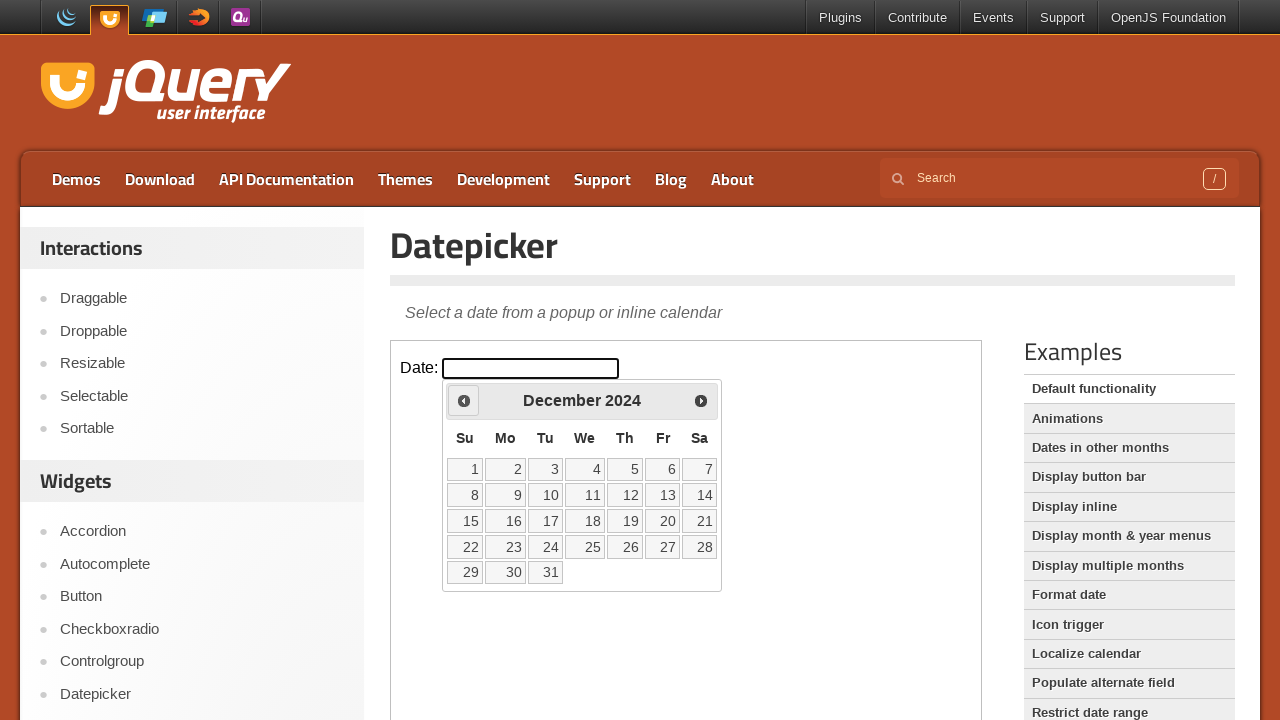

Retrieved current year from calendar
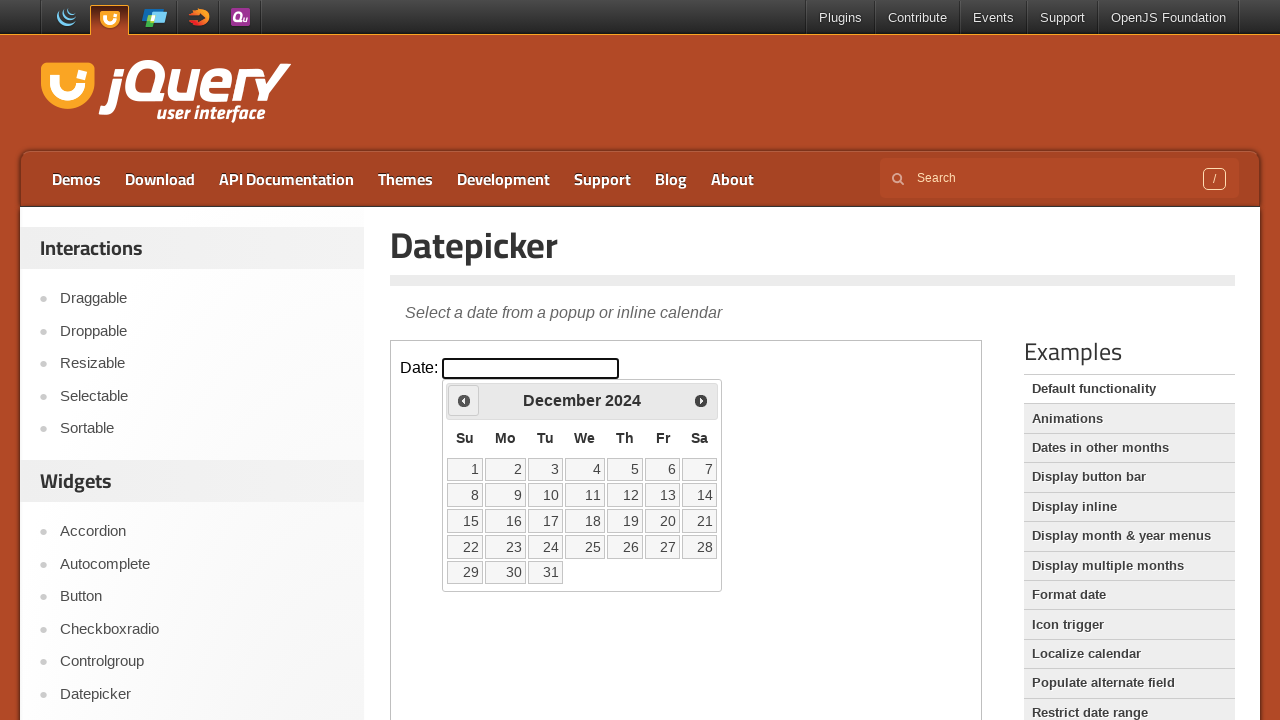

Clicked previous arrow to navigate back (currently at December 2024) at (464, 400) on iframe.demo-frame >> internal:control=enter-frame >> xpath=//div[@id='ui-datepic
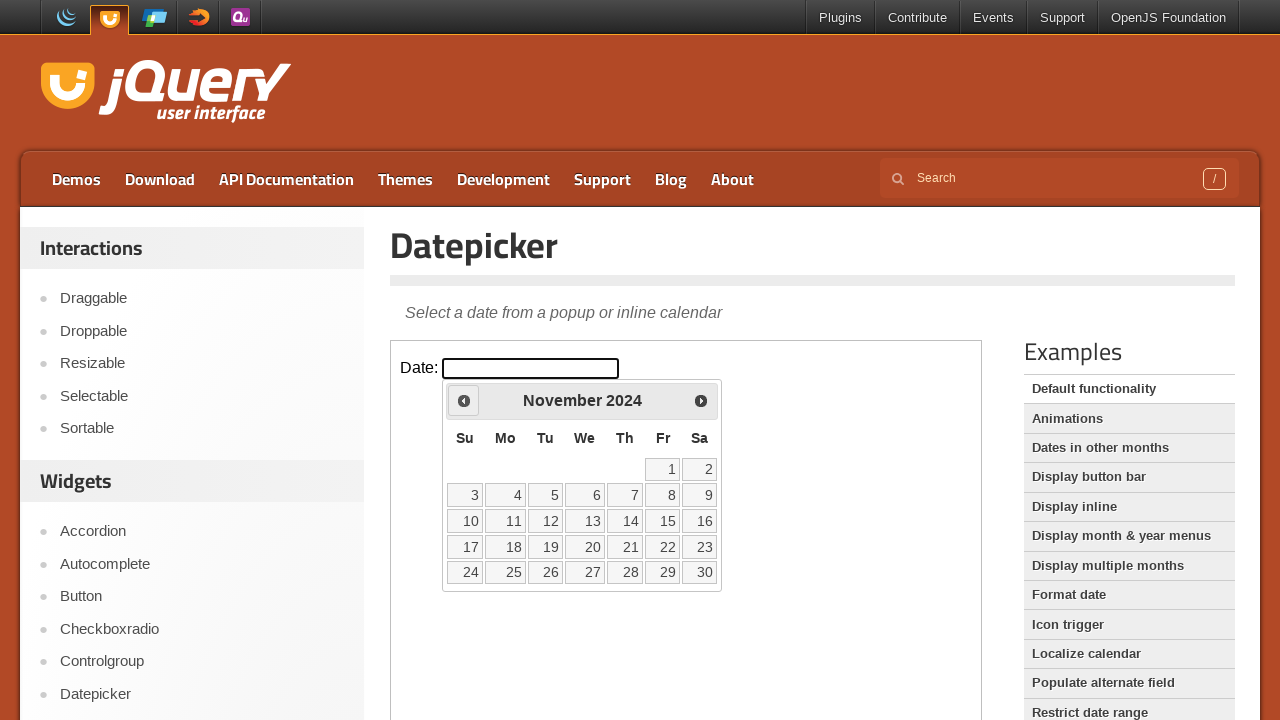

Waited for calendar to update
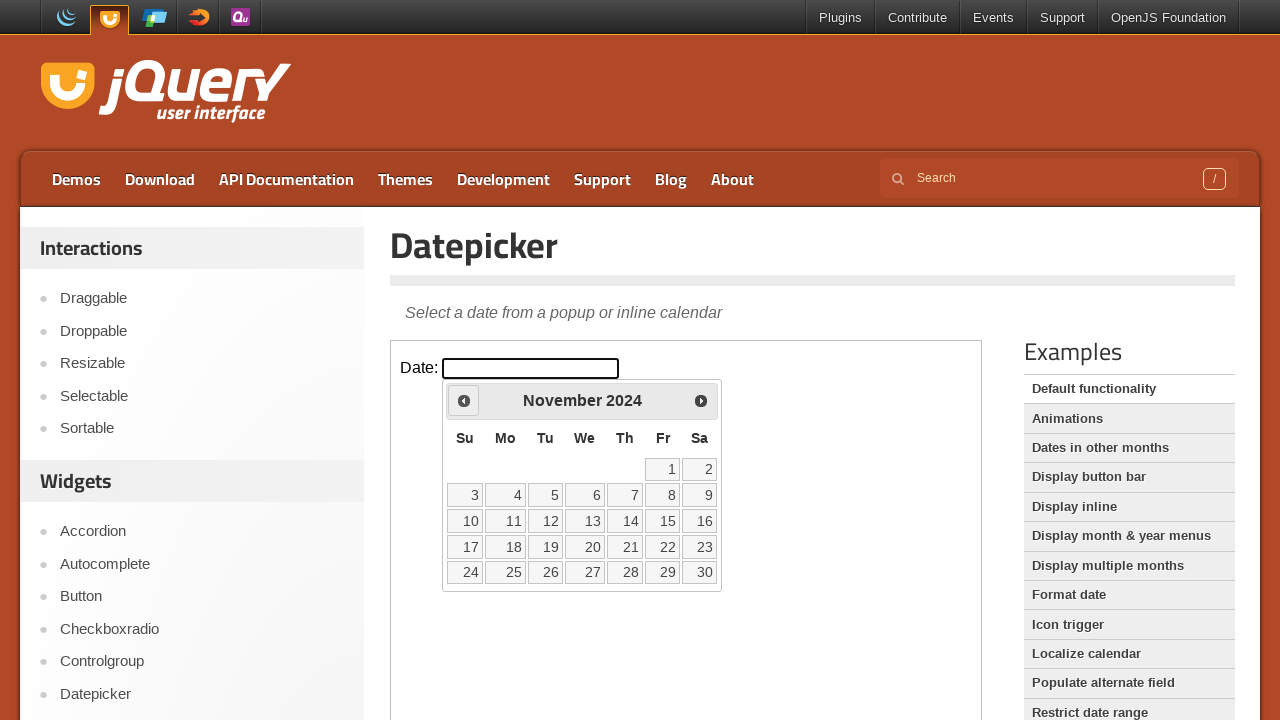

Retrieved current month from calendar
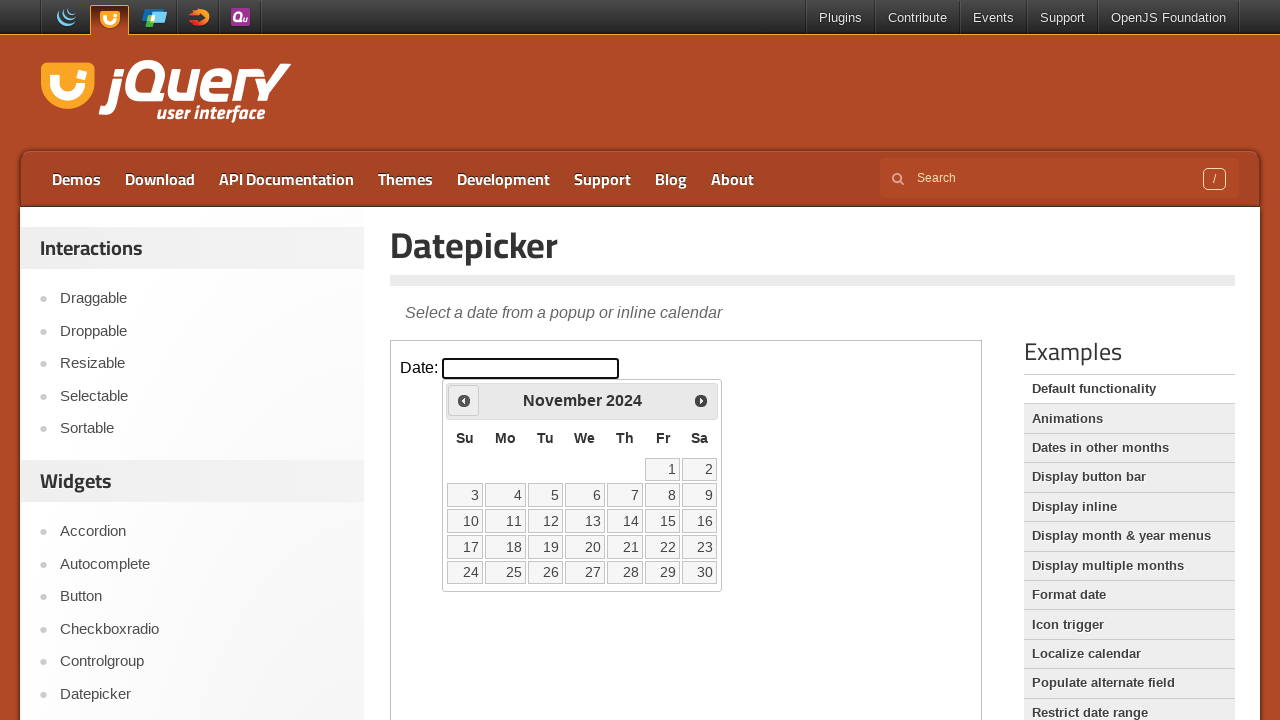

Retrieved current year from calendar
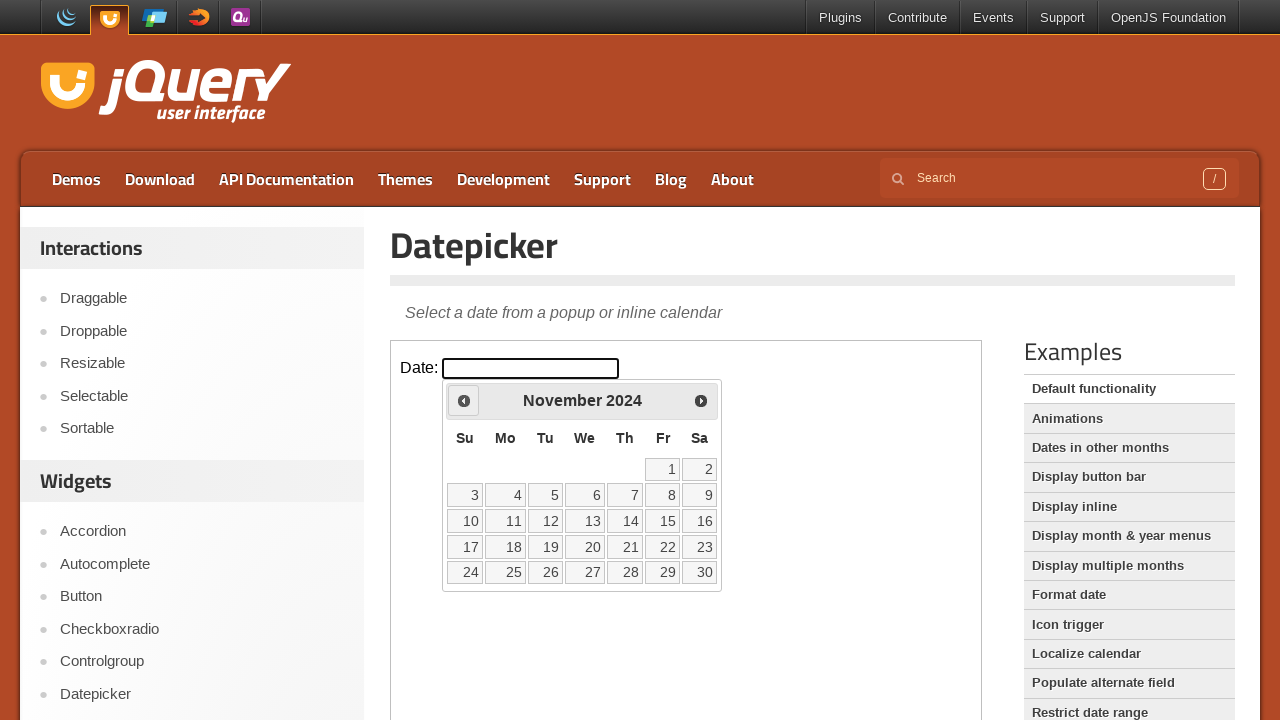

Clicked previous arrow to navigate back (currently at November 2024) at (464, 400) on iframe.demo-frame >> internal:control=enter-frame >> xpath=//div[@id='ui-datepic
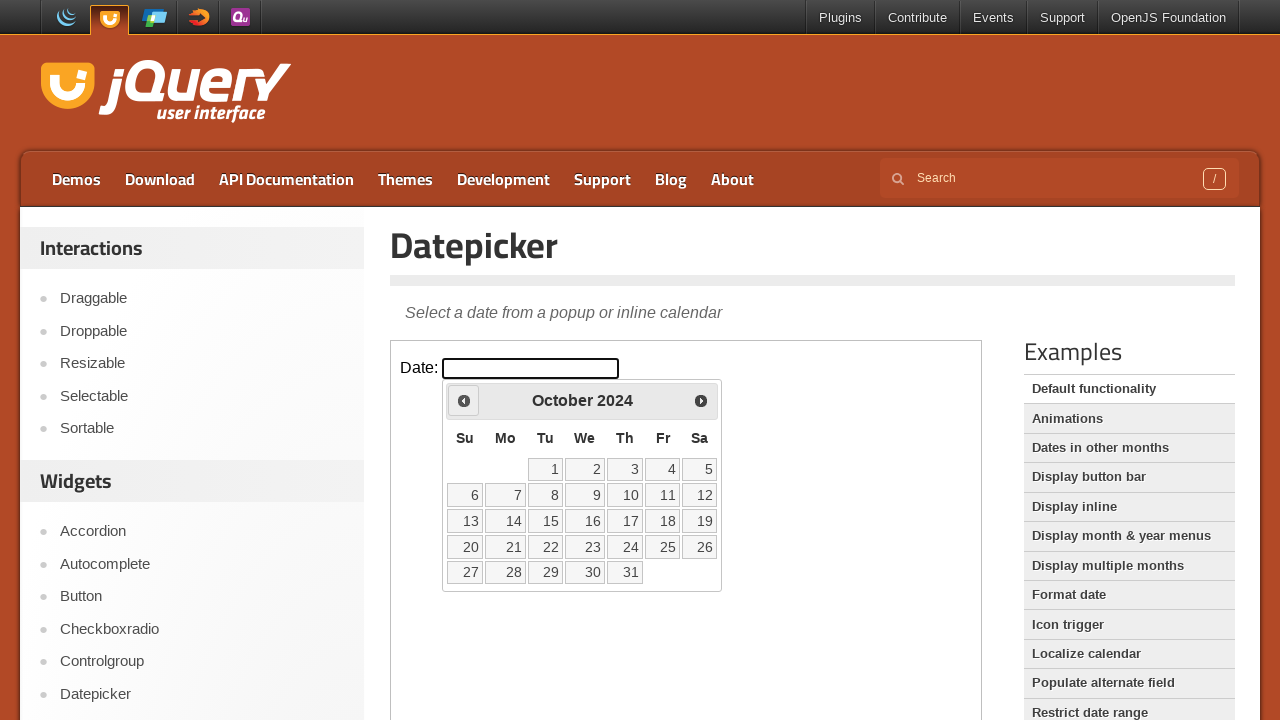

Waited for calendar to update
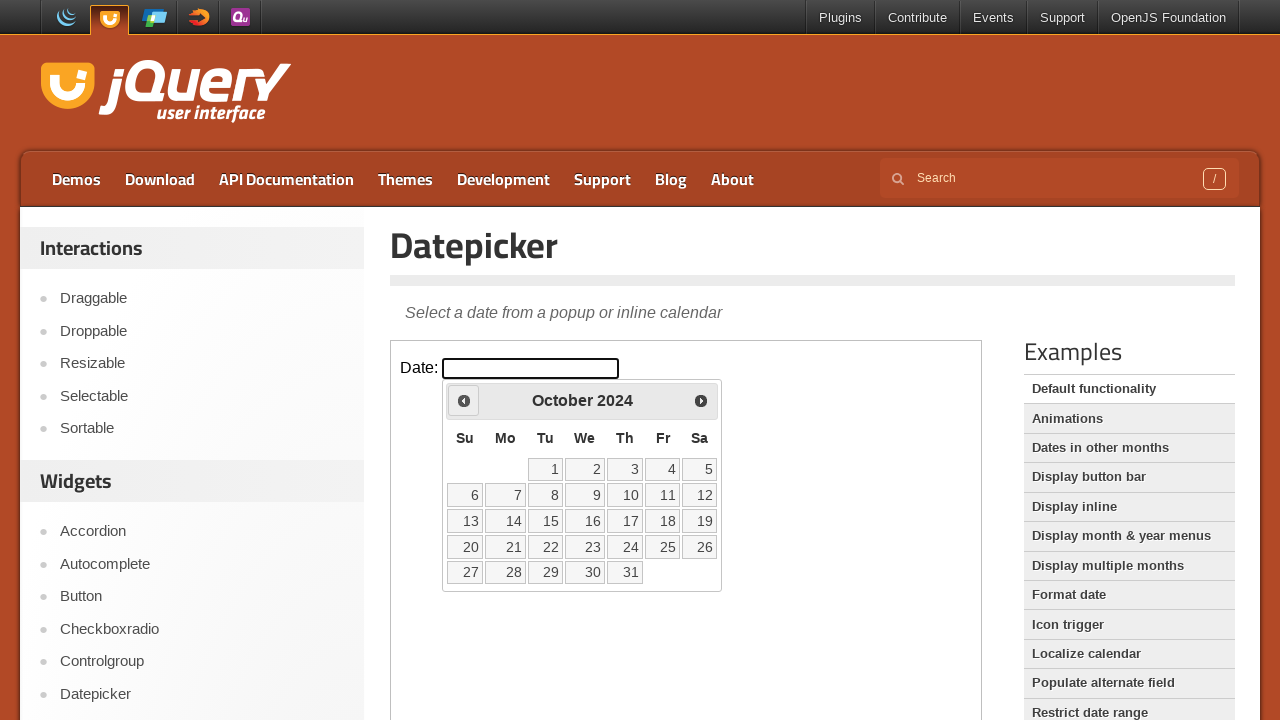

Retrieved current month from calendar
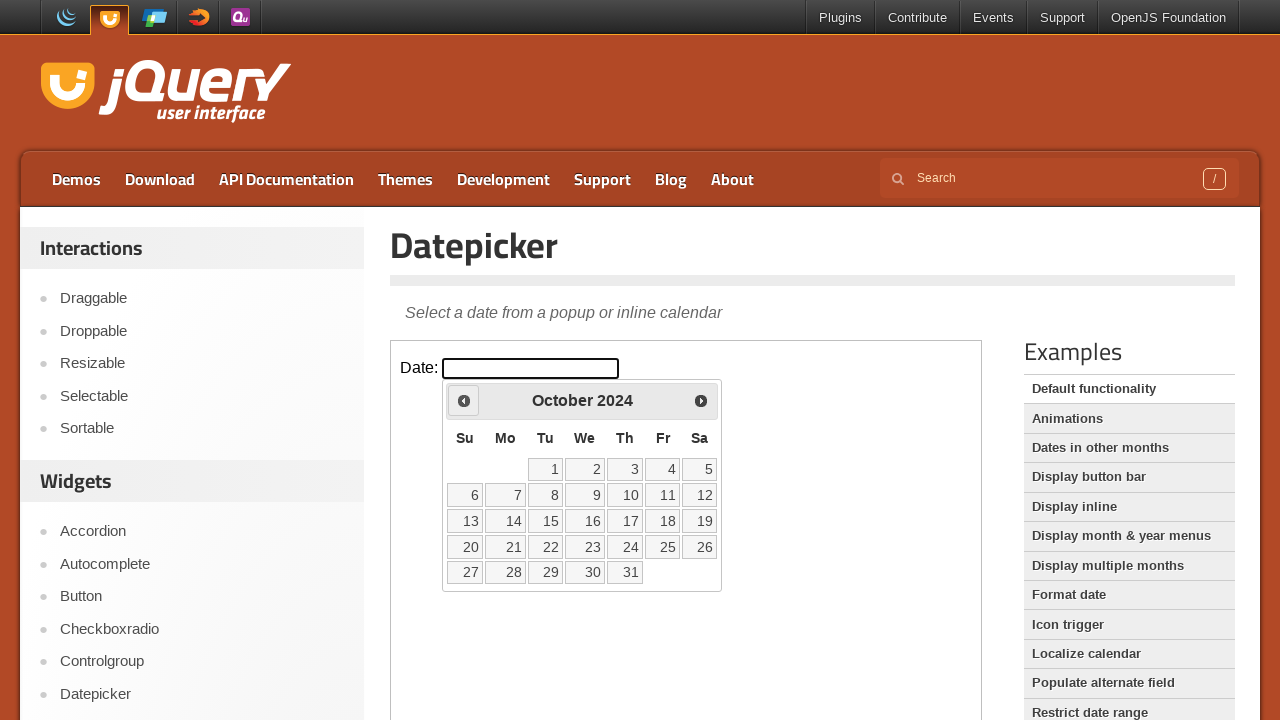

Retrieved current year from calendar
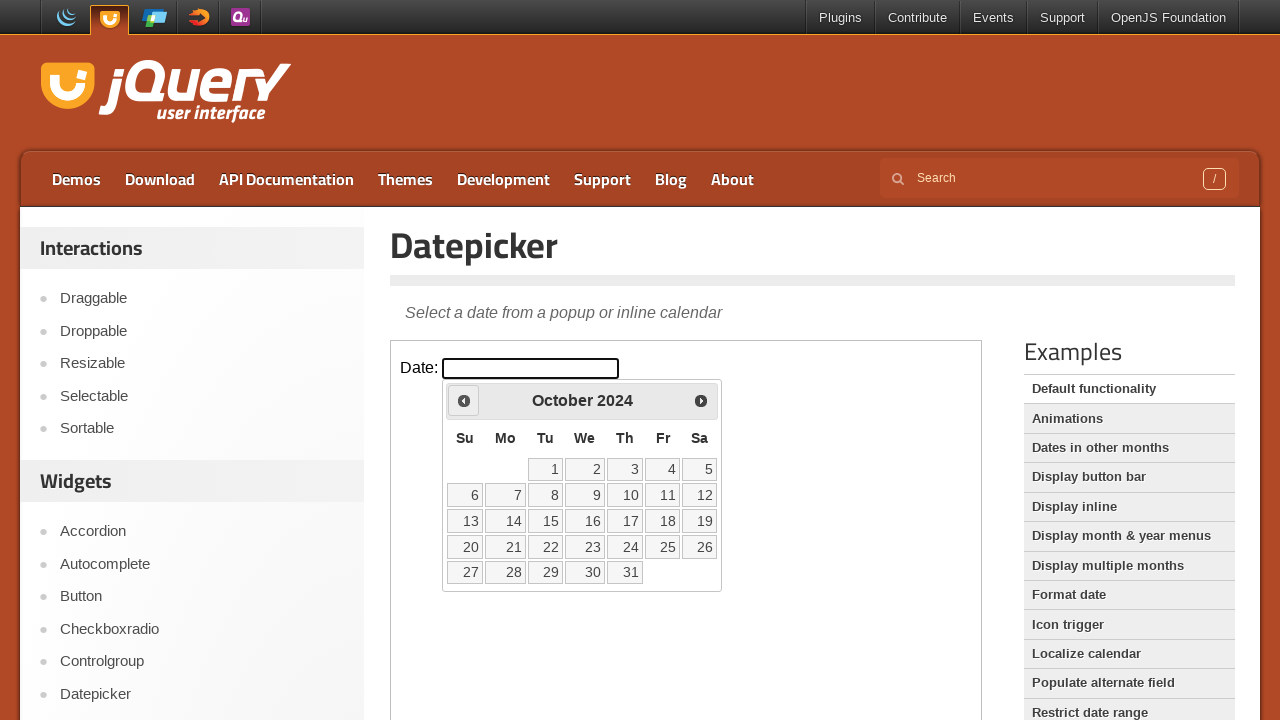

Clicked previous arrow to navigate back (currently at October 2024) at (464, 400) on iframe.demo-frame >> internal:control=enter-frame >> xpath=//div[@id='ui-datepic
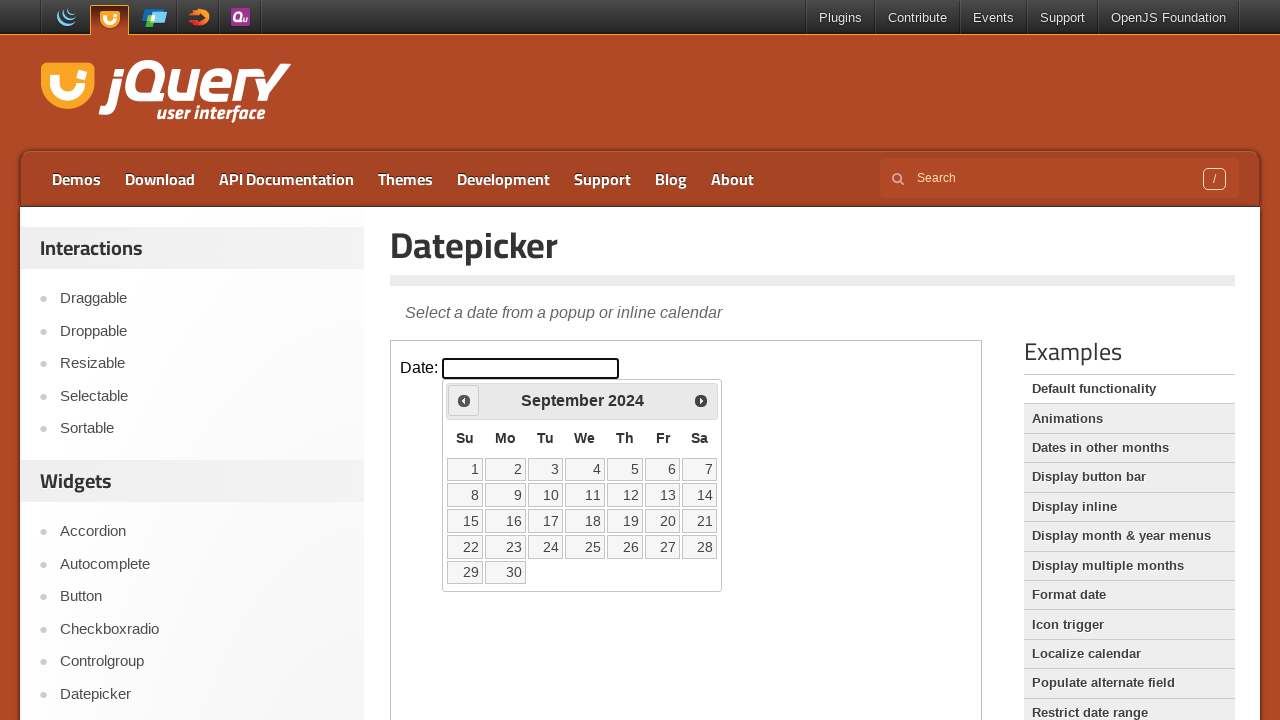

Waited for calendar to update
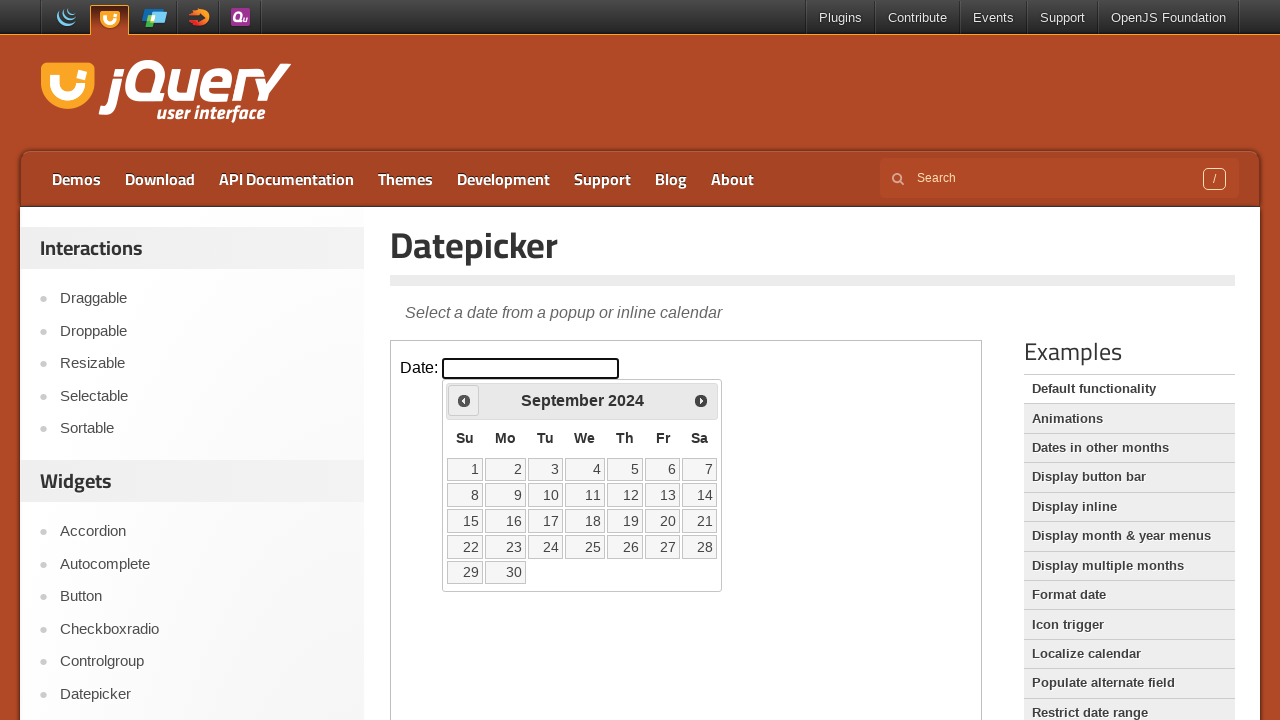

Retrieved current month from calendar
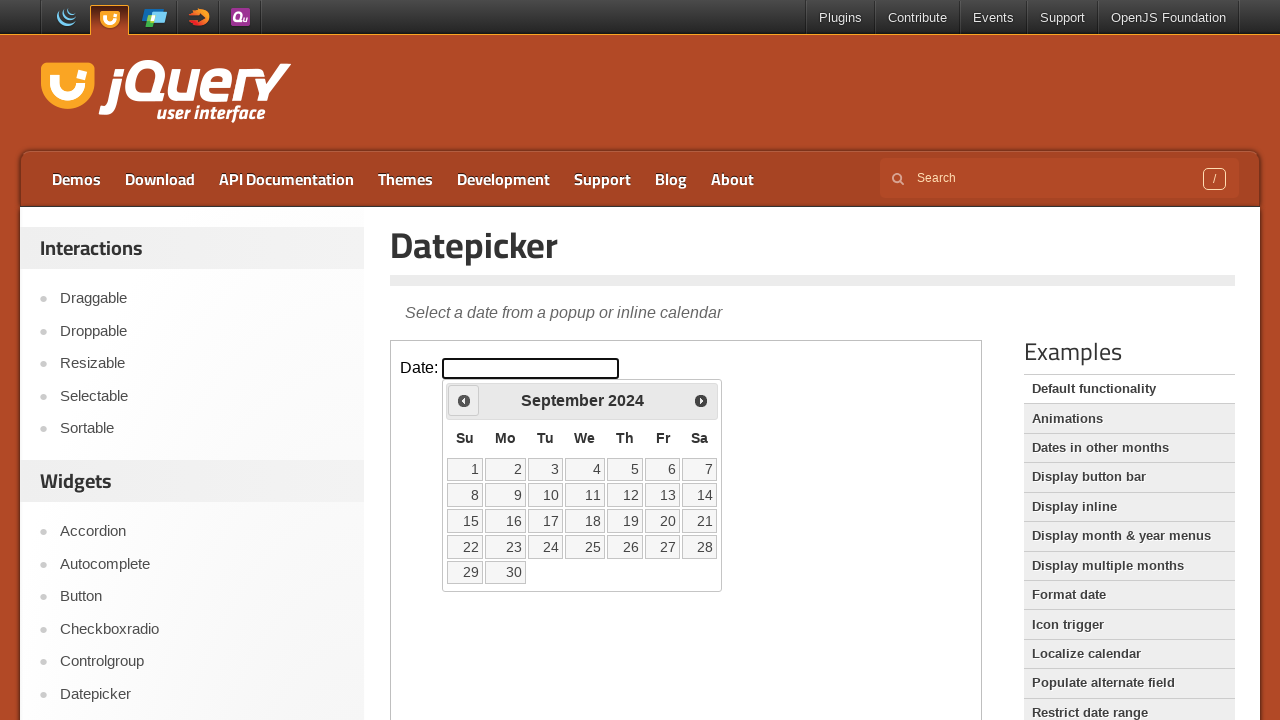

Retrieved current year from calendar
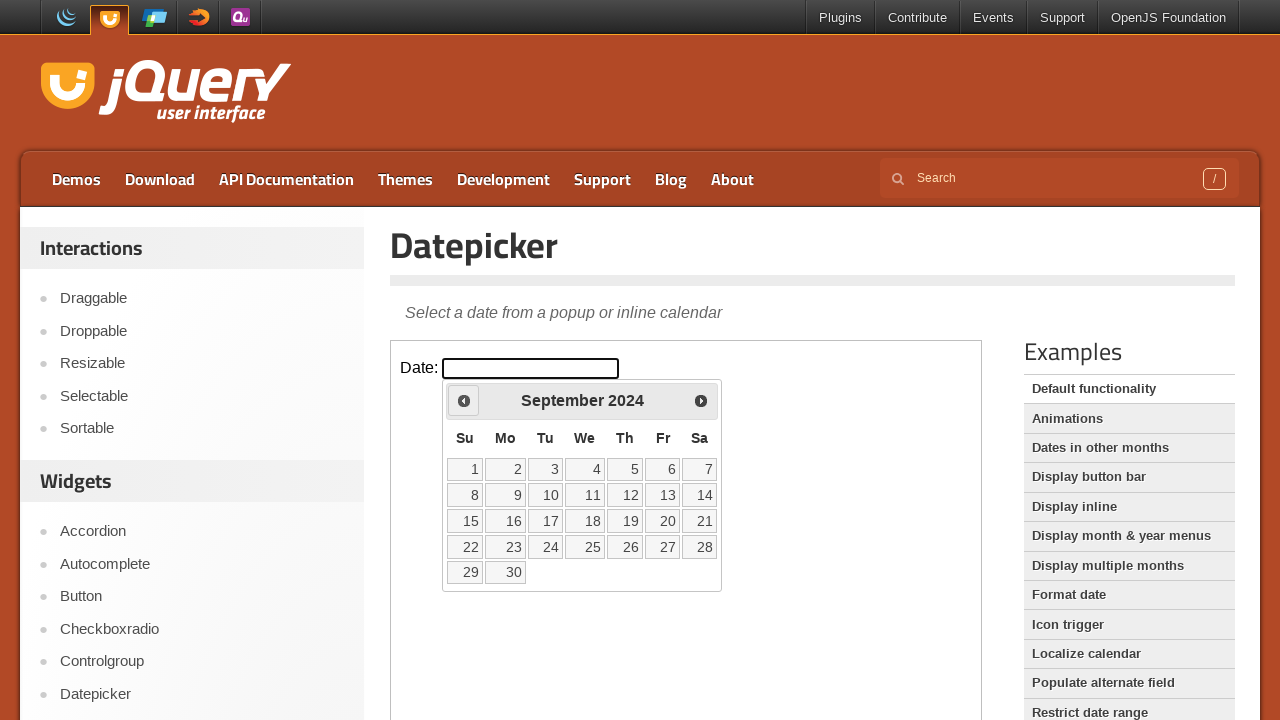

Clicked previous arrow to navigate back (currently at September 2024) at (464, 400) on iframe.demo-frame >> internal:control=enter-frame >> xpath=//div[@id='ui-datepic
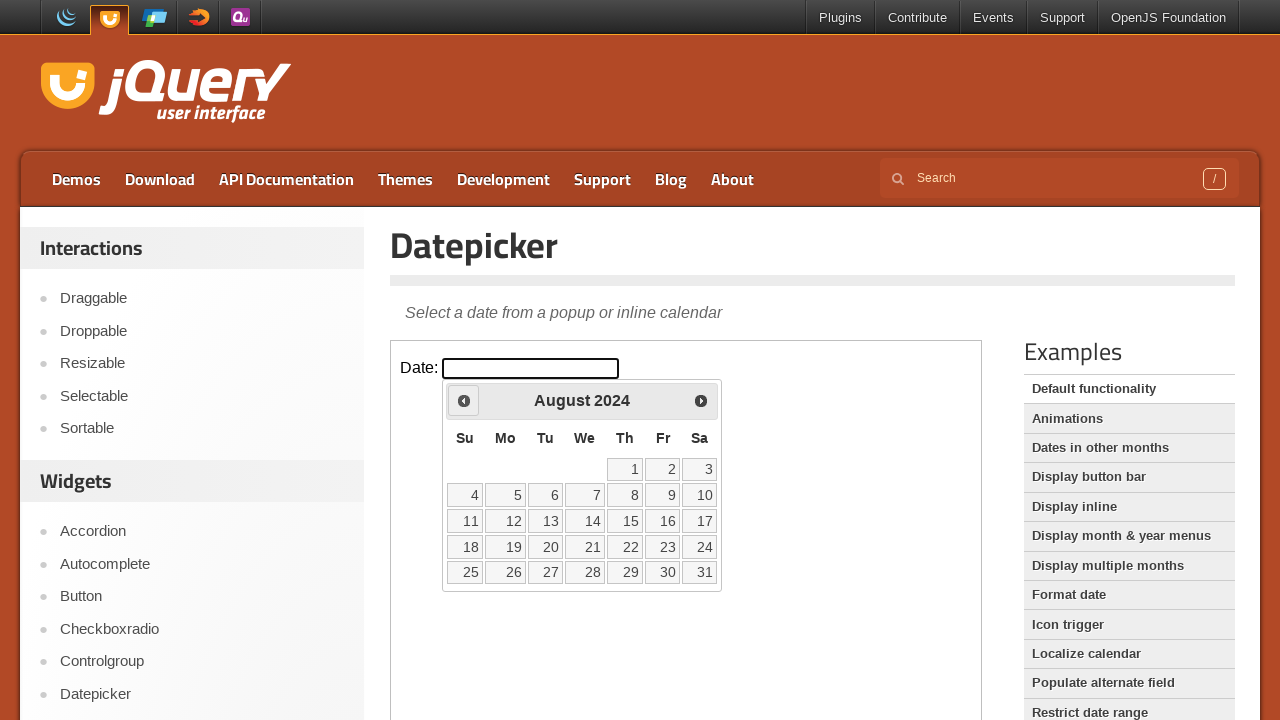

Waited for calendar to update
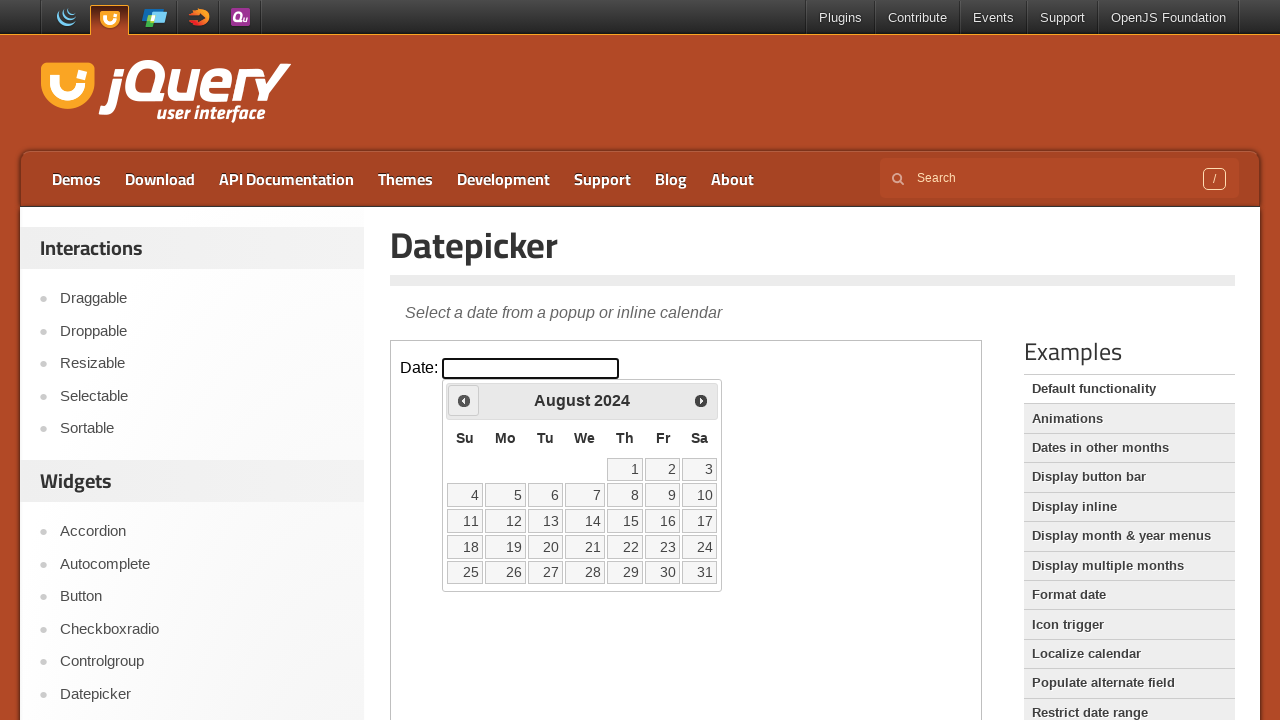

Retrieved current month from calendar
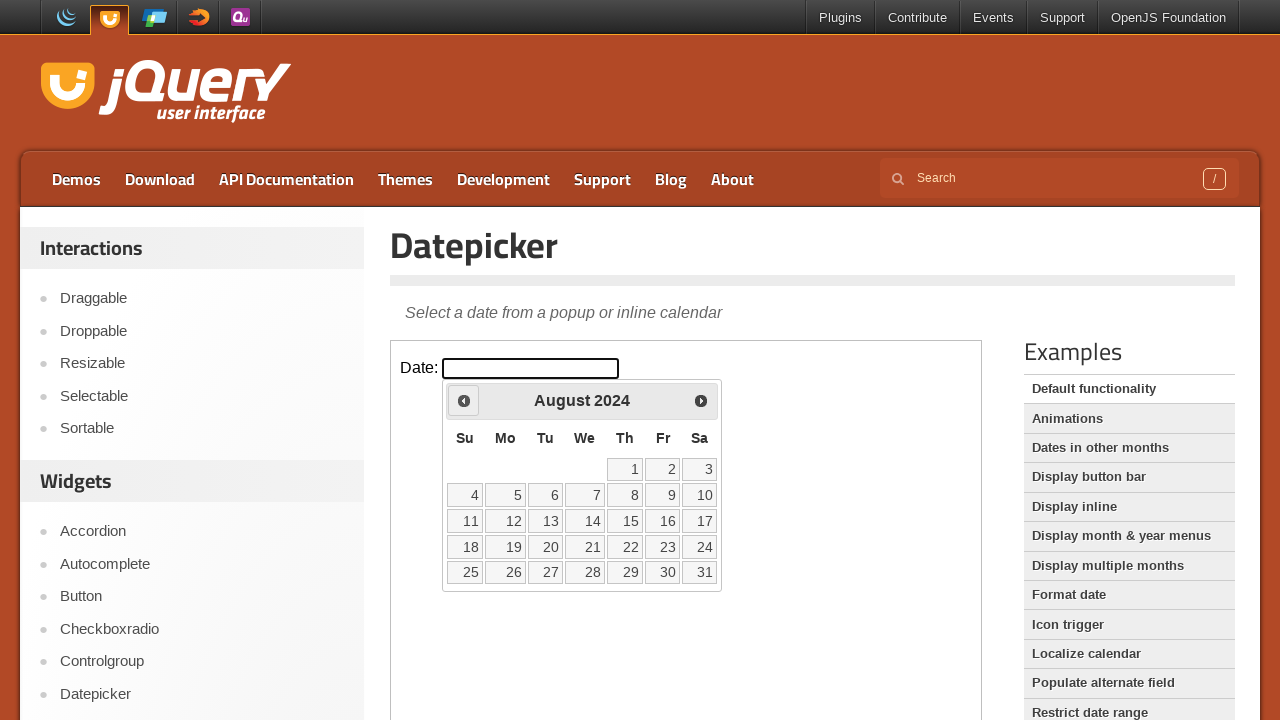

Retrieved current year from calendar
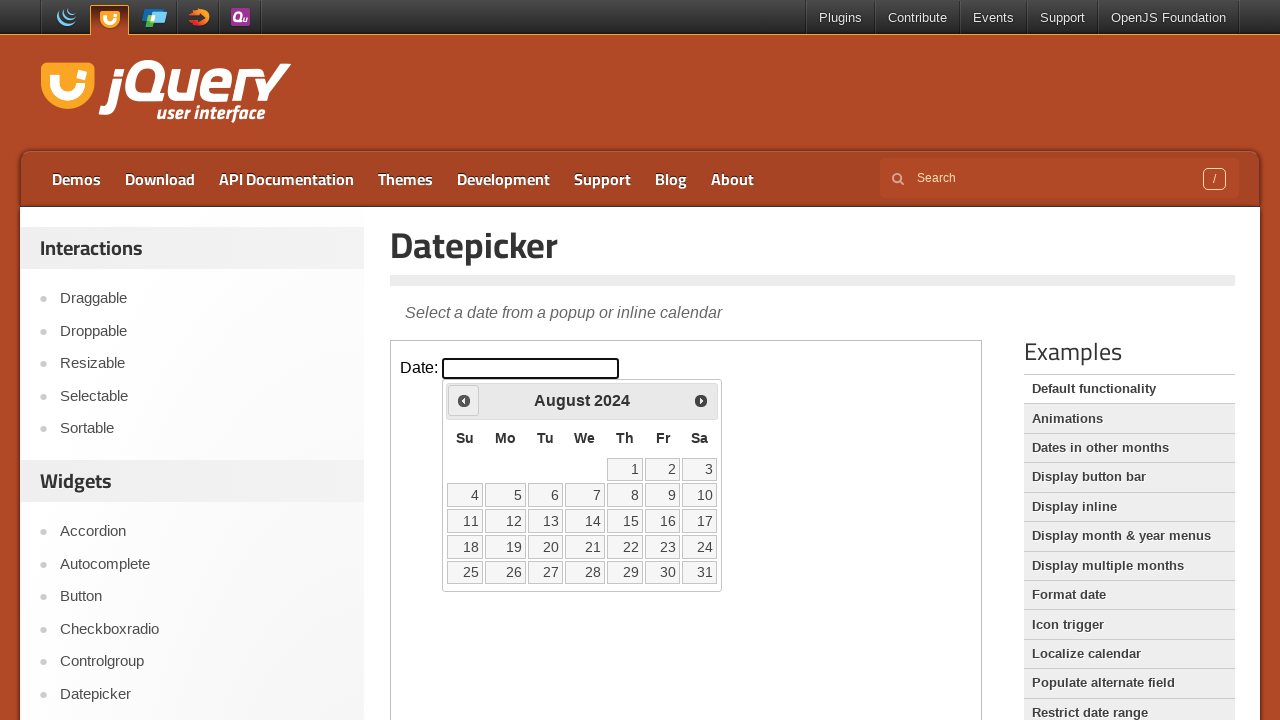

Clicked previous arrow to navigate back (currently at August 2024) at (464, 400) on iframe.demo-frame >> internal:control=enter-frame >> xpath=//div[@id='ui-datepic
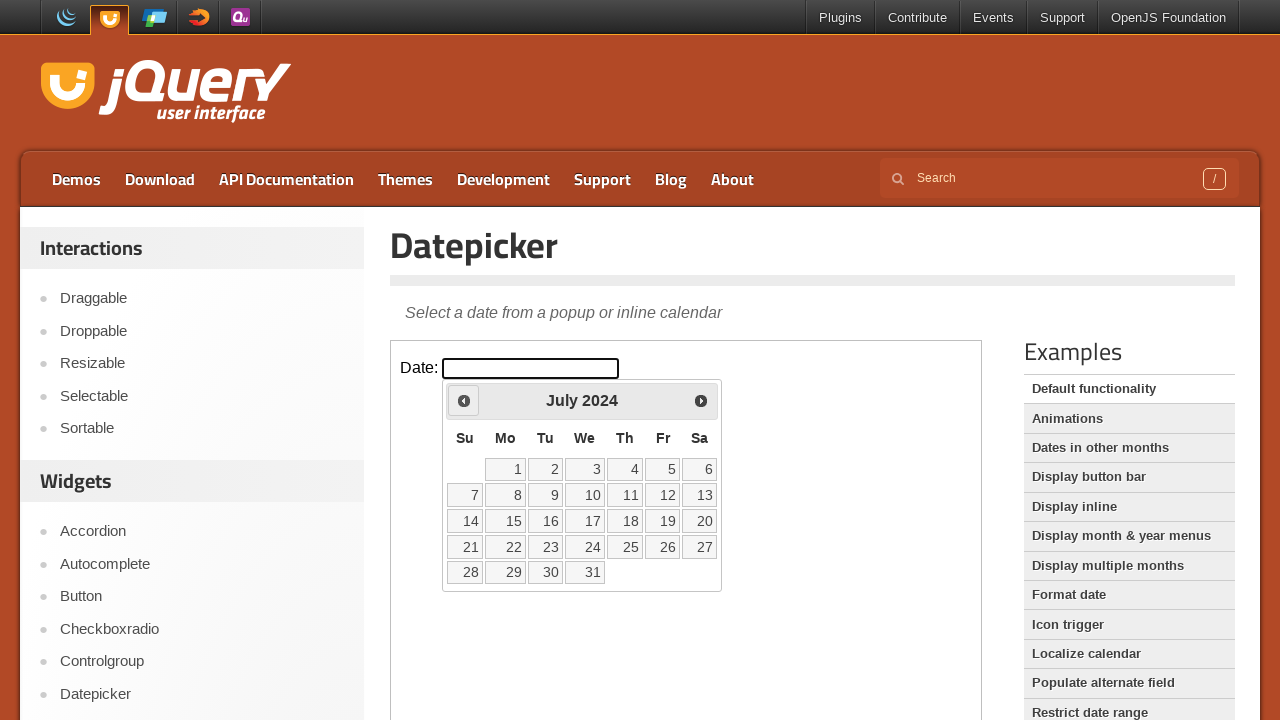

Waited for calendar to update
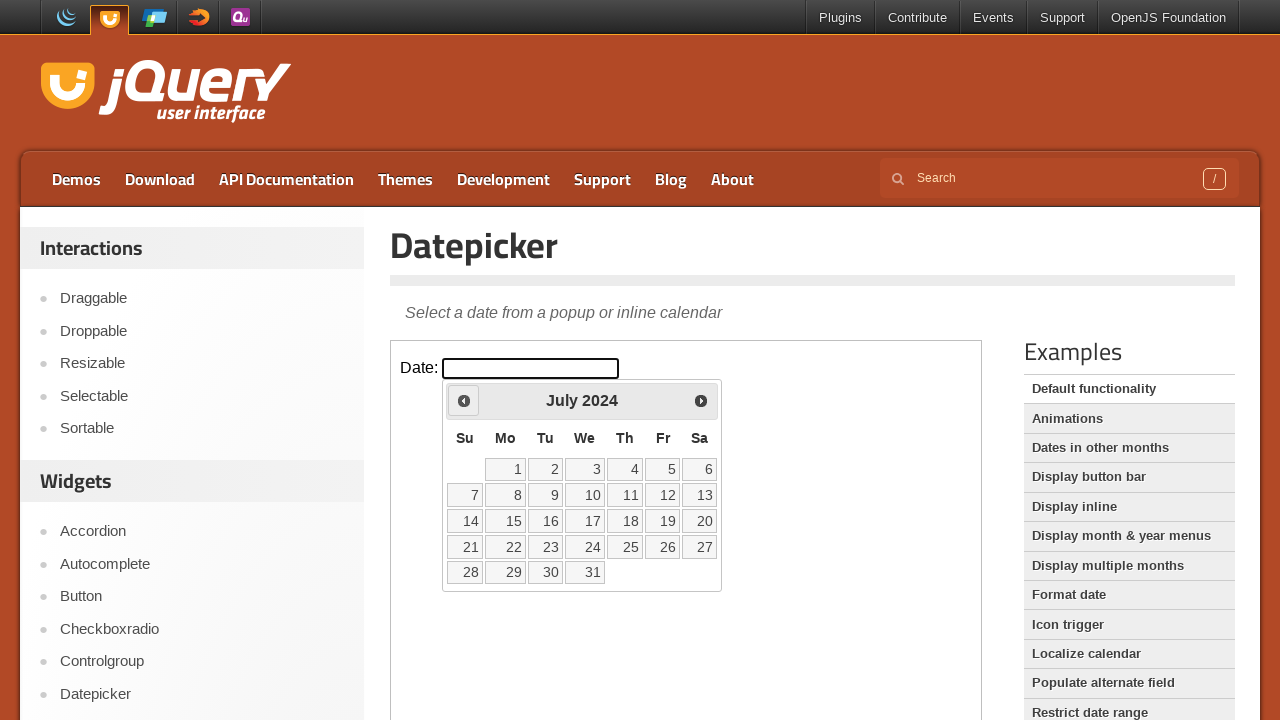

Retrieved current month from calendar
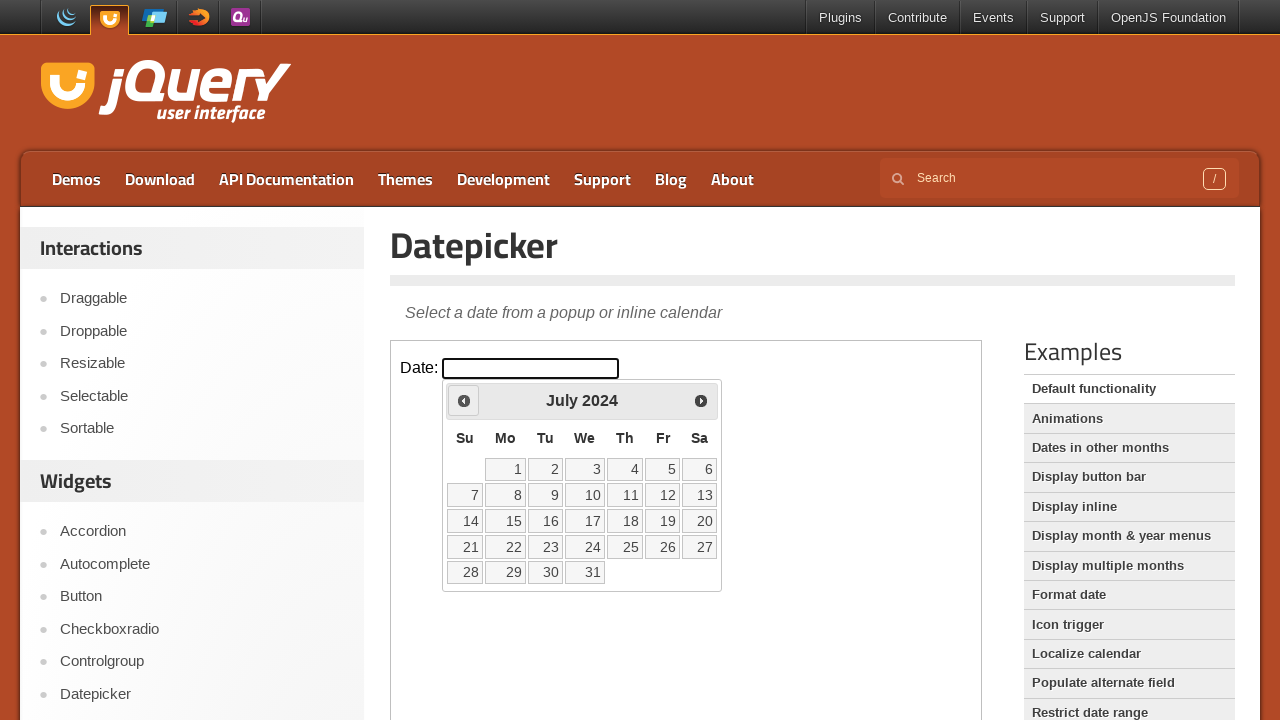

Retrieved current year from calendar
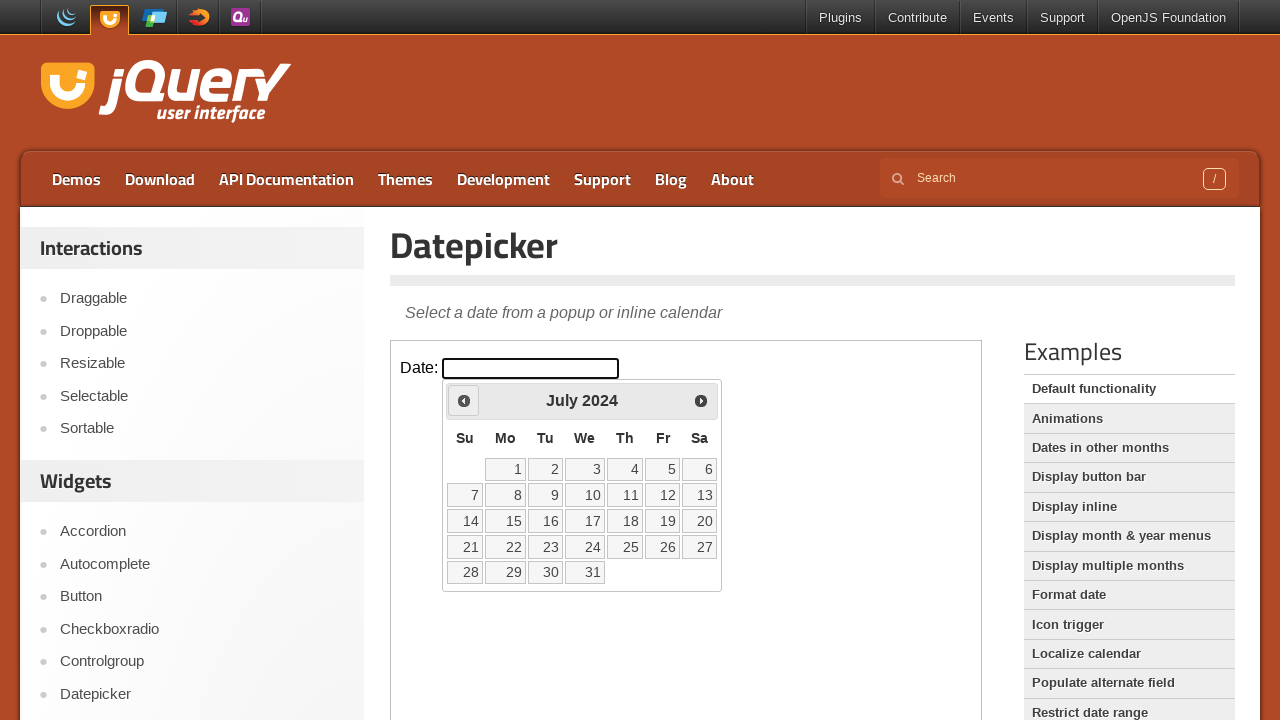

Clicked previous arrow to navigate back (currently at July 2024) at (464, 400) on iframe.demo-frame >> internal:control=enter-frame >> xpath=//div[@id='ui-datepic
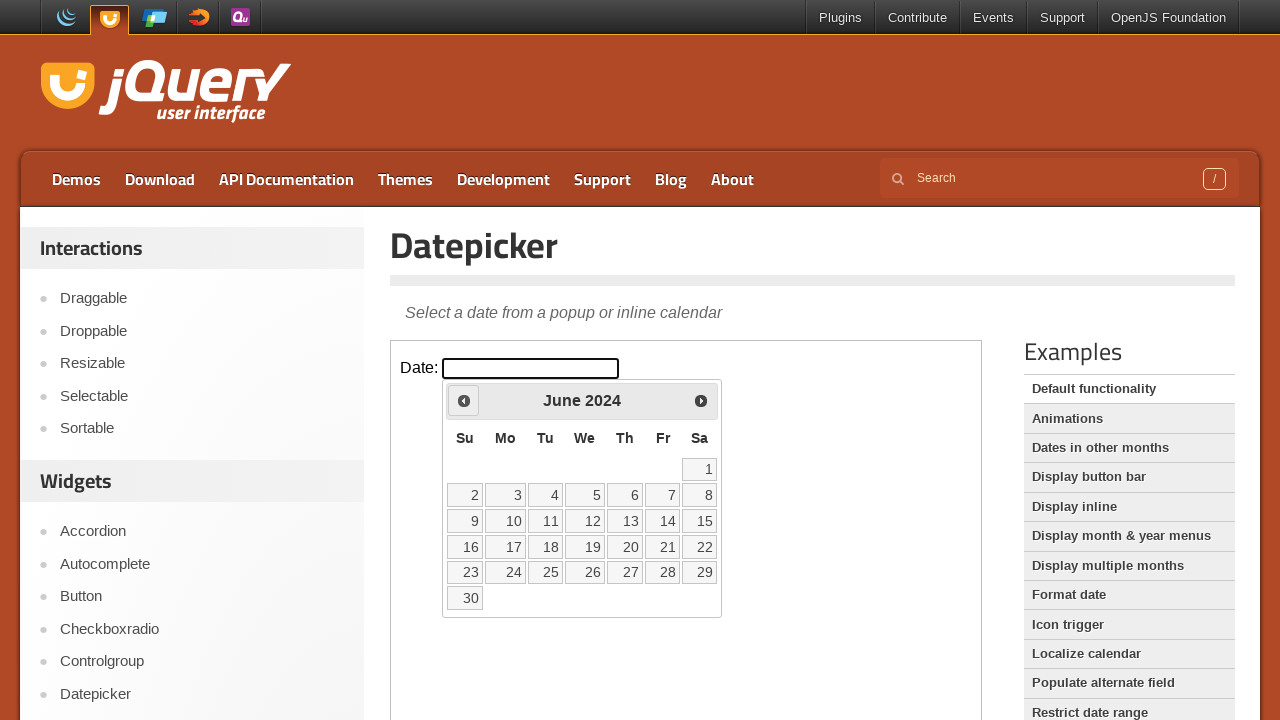

Waited for calendar to update
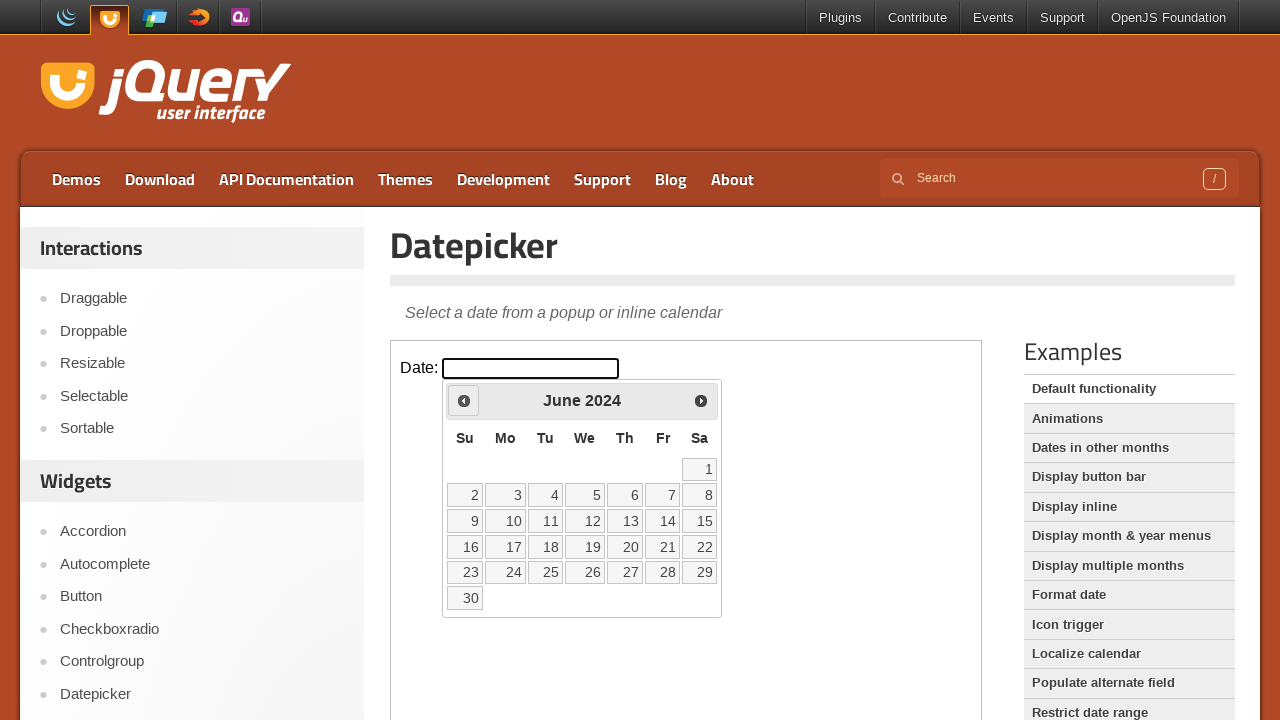

Retrieved current month from calendar
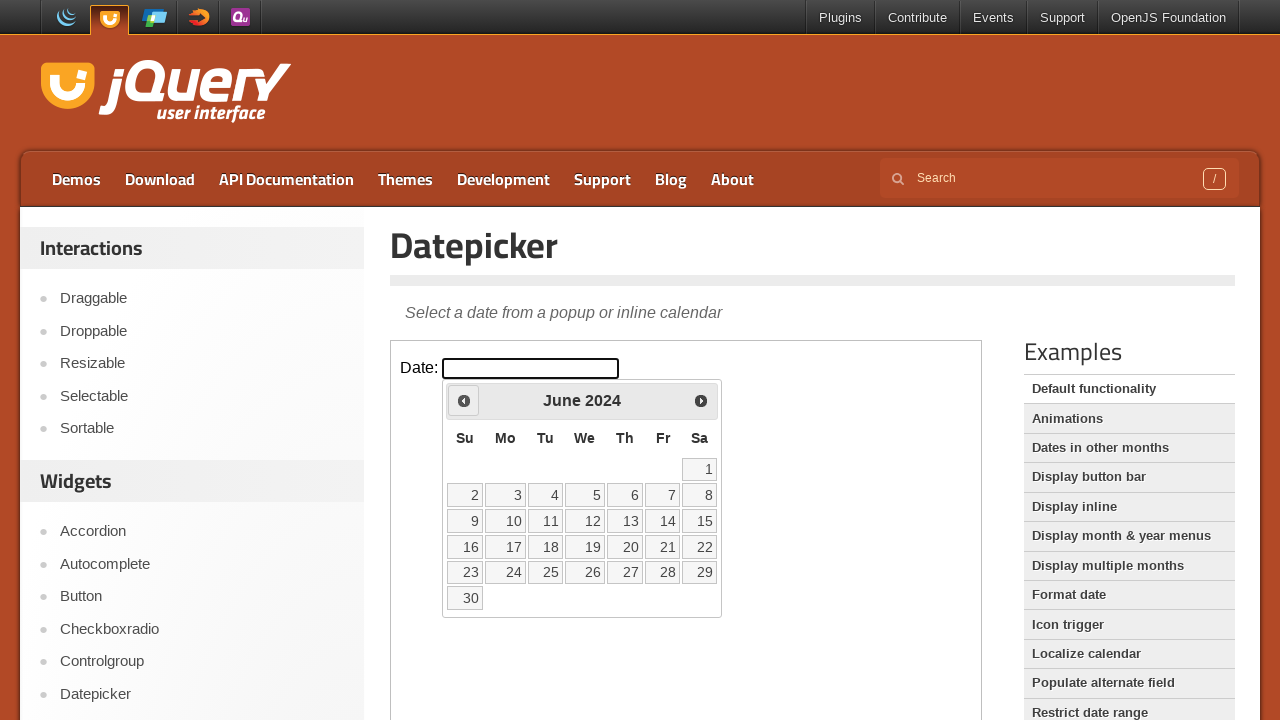

Retrieved current year from calendar
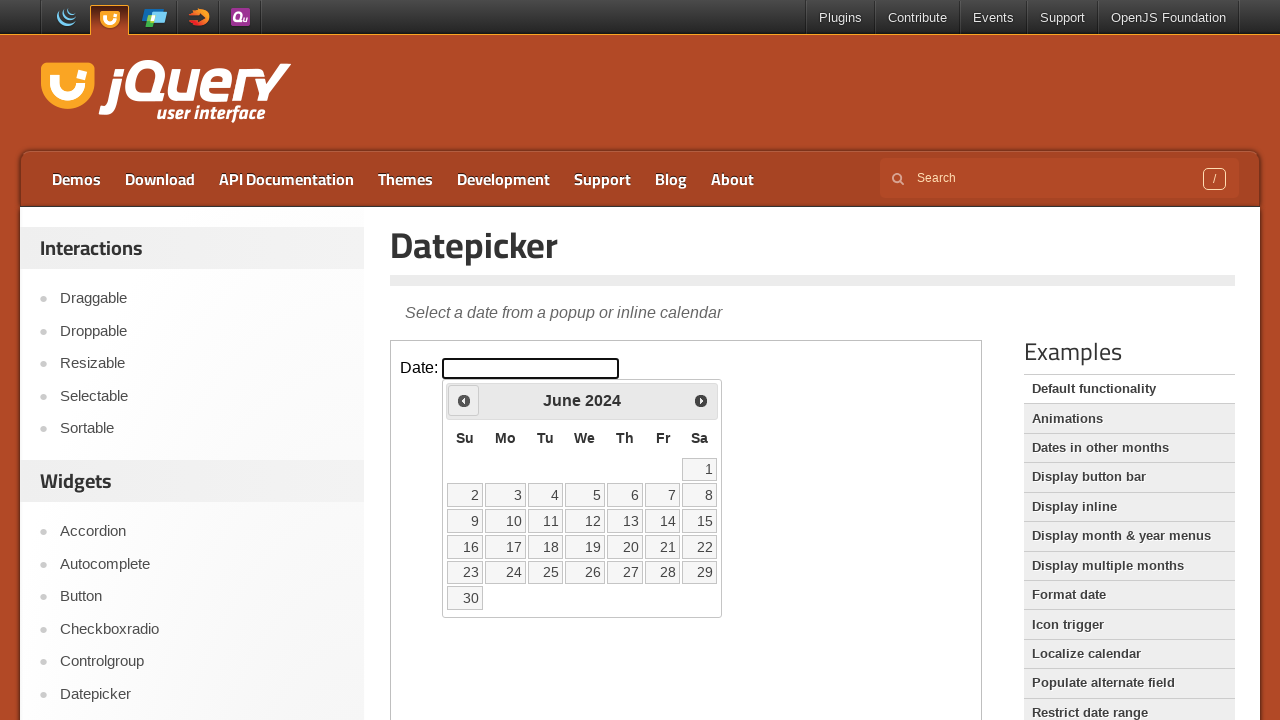

Clicked previous arrow to navigate back (currently at June 2024) at (464, 400) on iframe.demo-frame >> internal:control=enter-frame >> xpath=//div[@id='ui-datepic
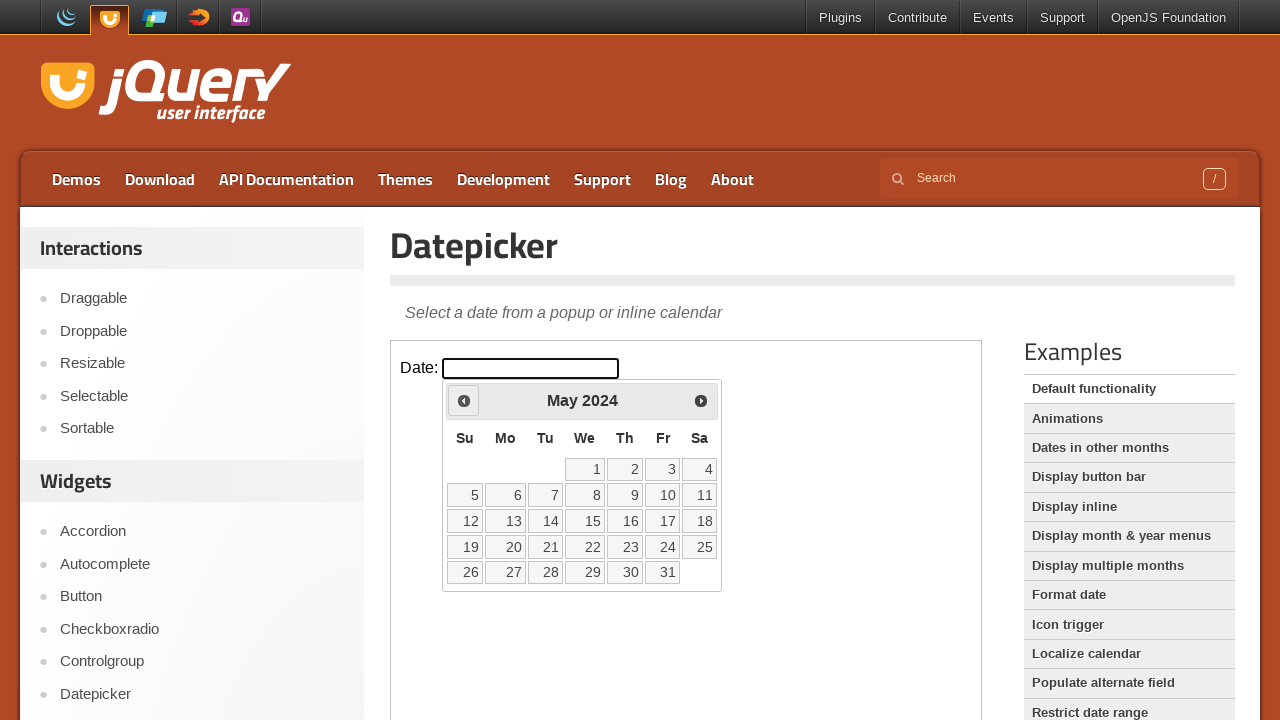

Waited for calendar to update
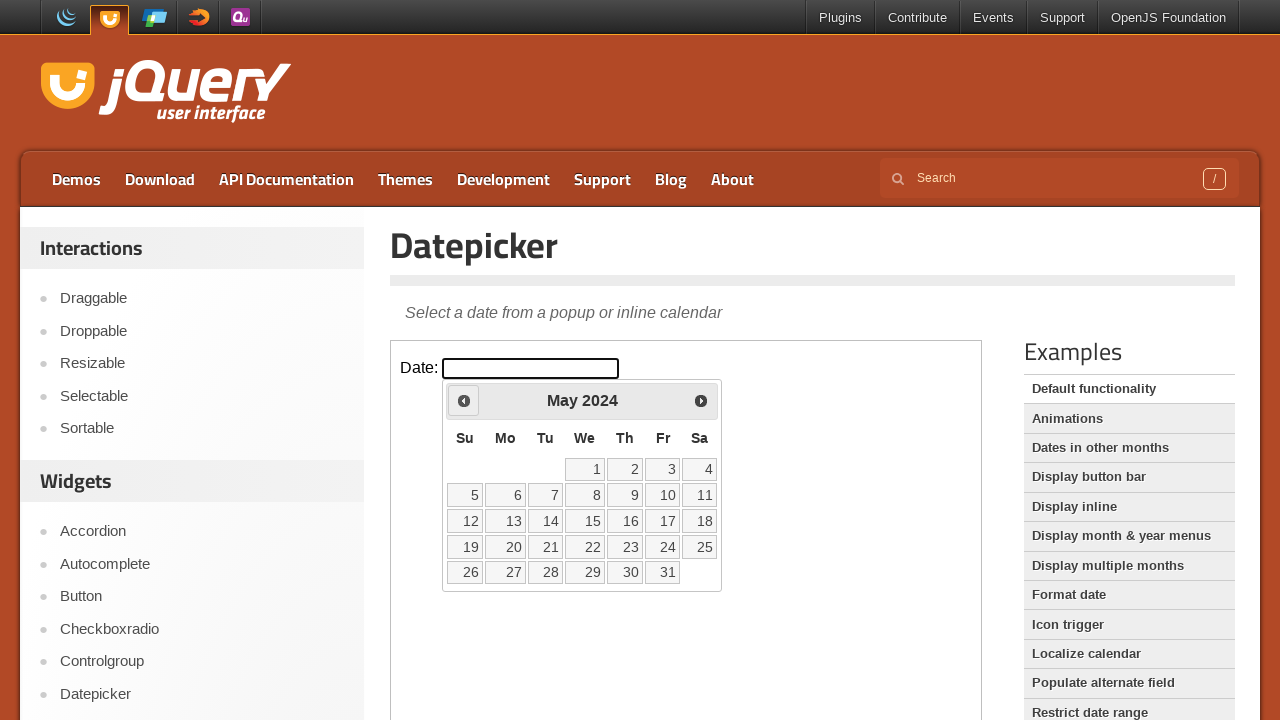

Retrieved current month from calendar
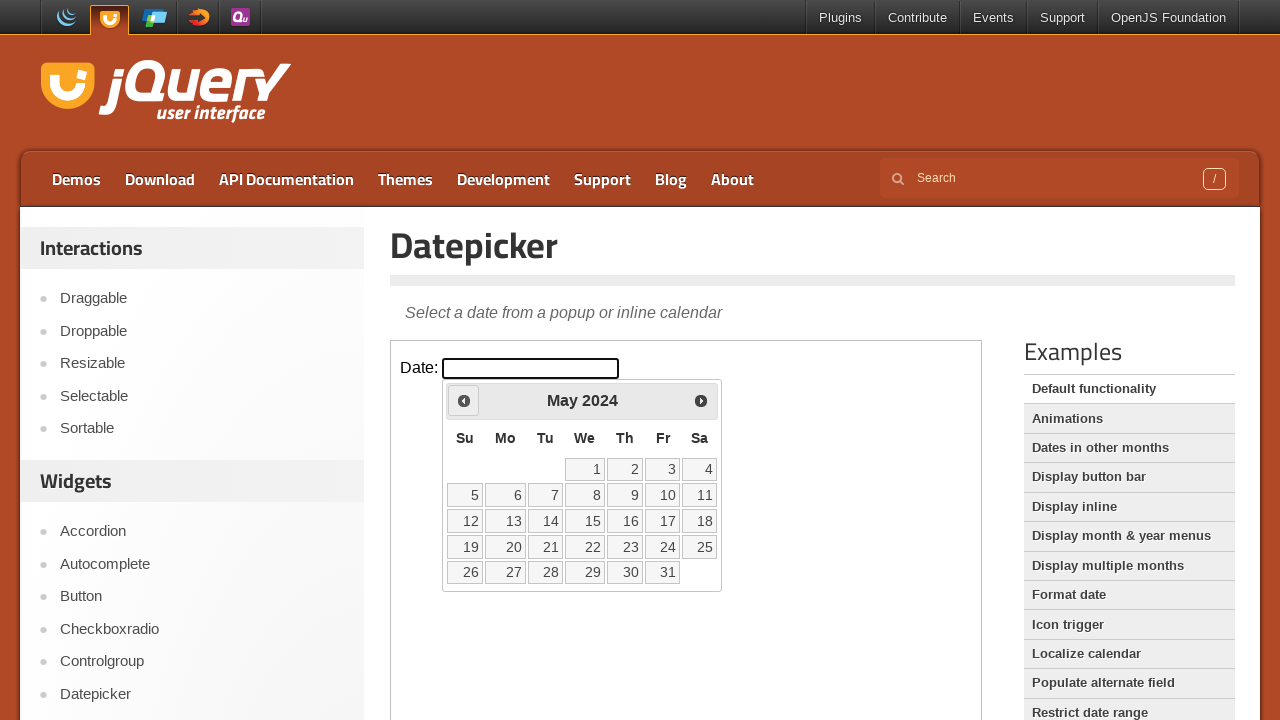

Retrieved current year from calendar
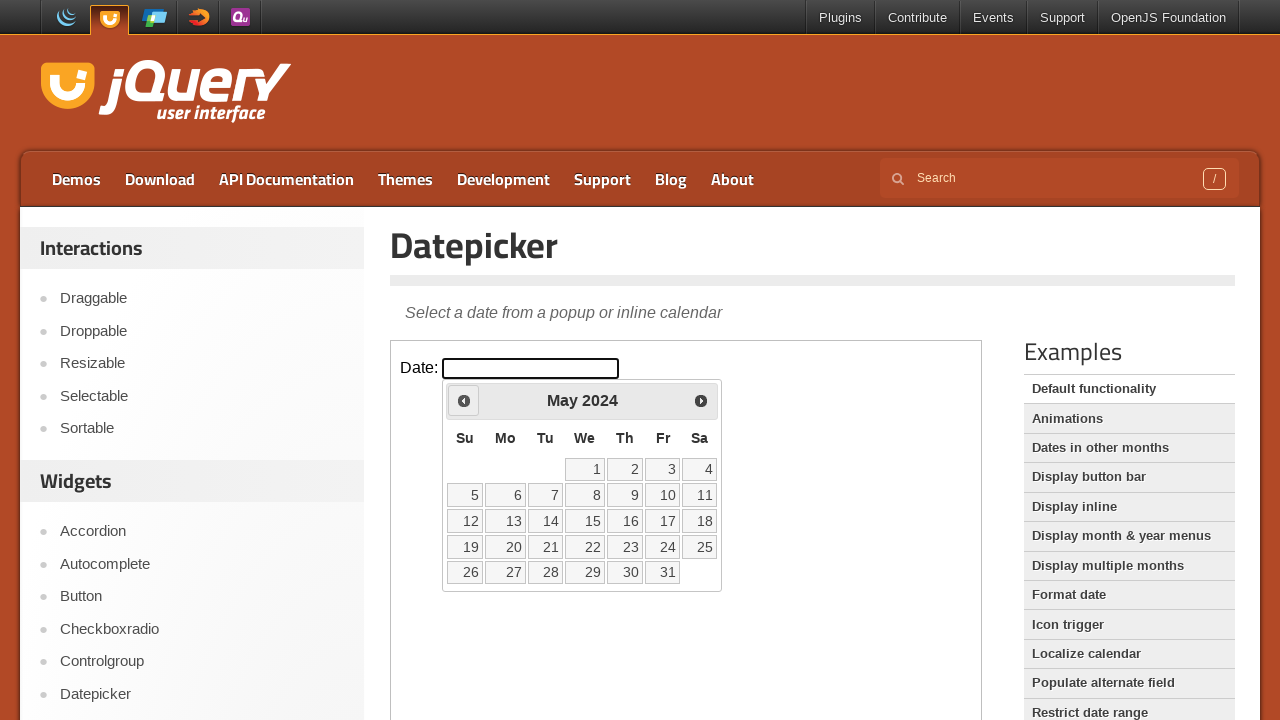

Clicked previous arrow to navigate back (currently at May 2024) at (464, 400) on iframe.demo-frame >> internal:control=enter-frame >> xpath=//div[@id='ui-datepic
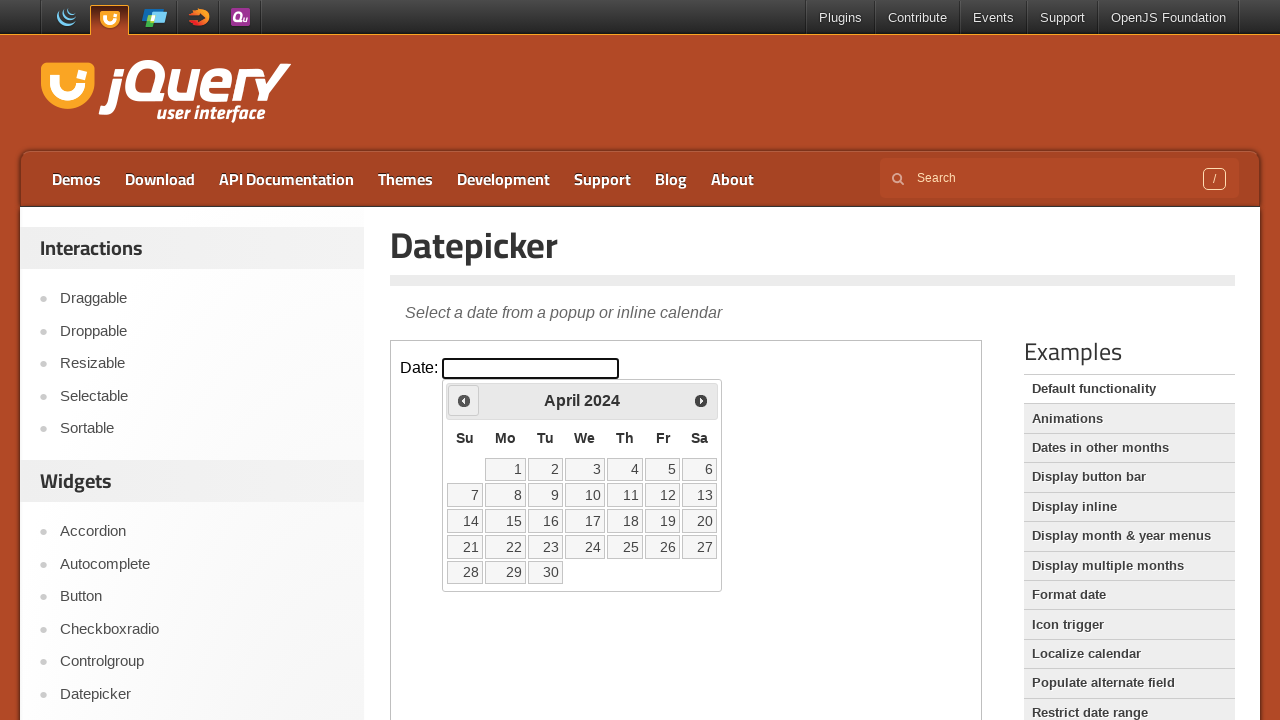

Waited for calendar to update
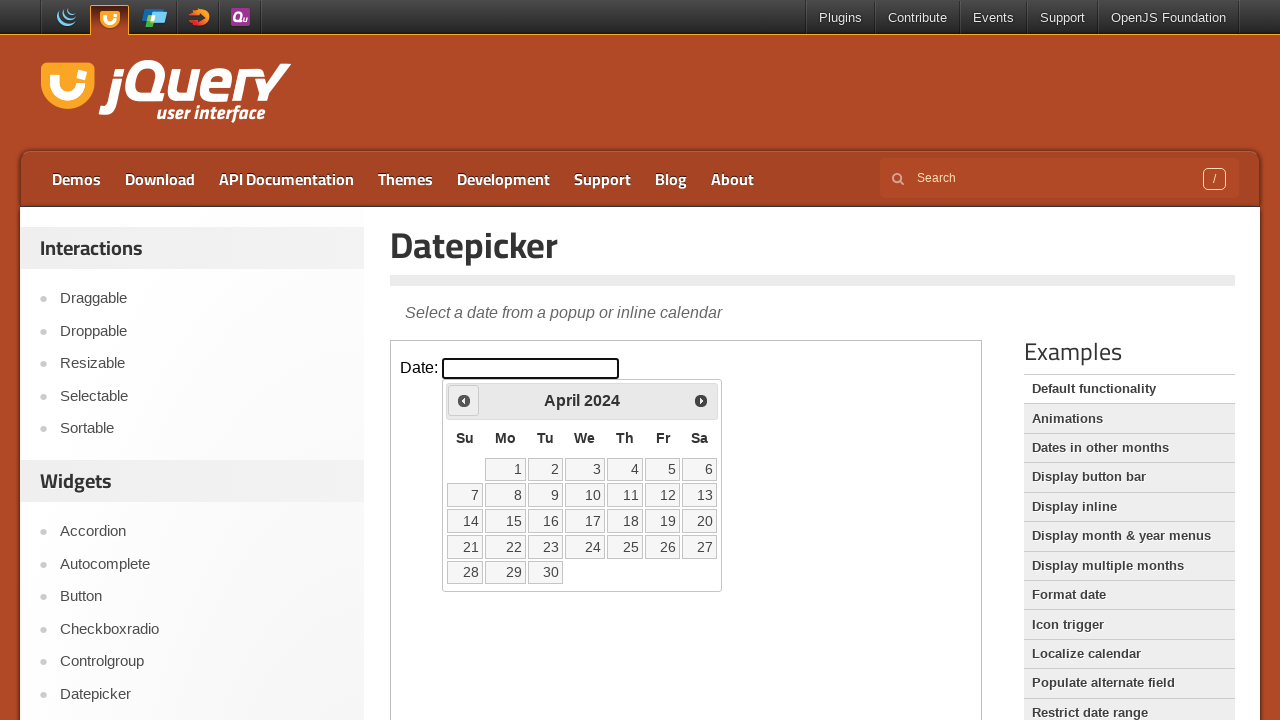

Retrieved current month from calendar
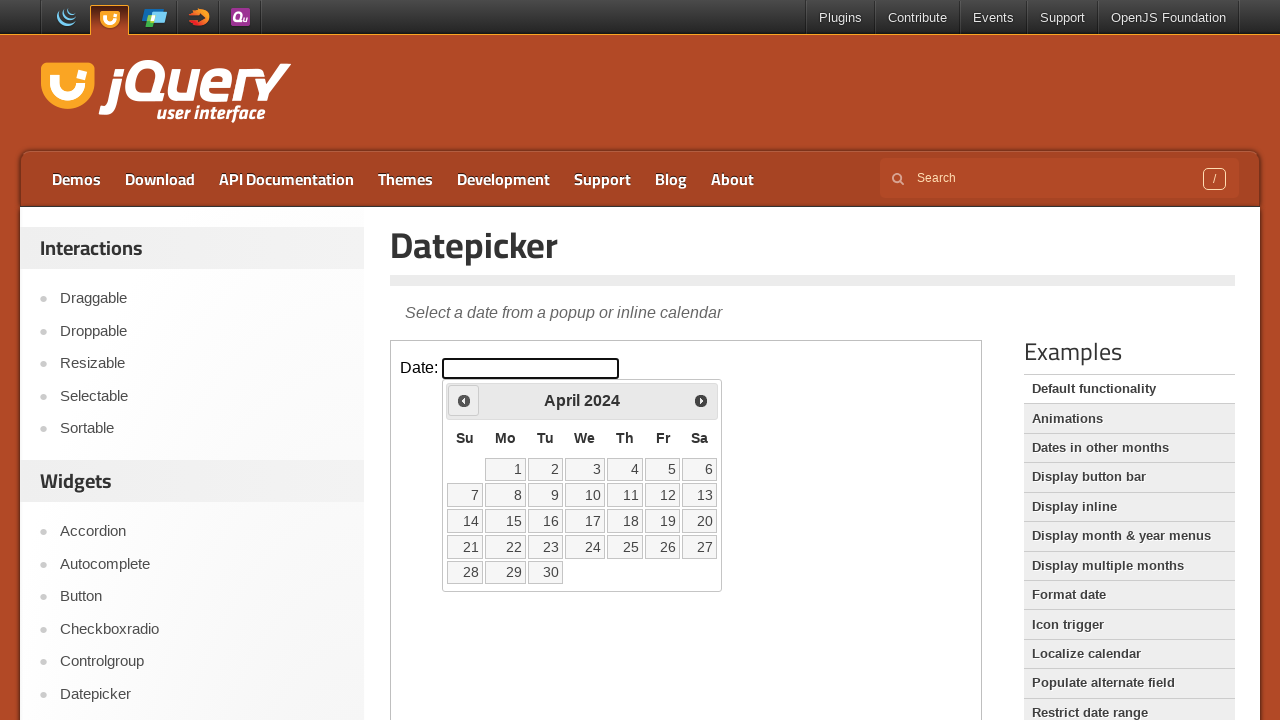

Retrieved current year from calendar
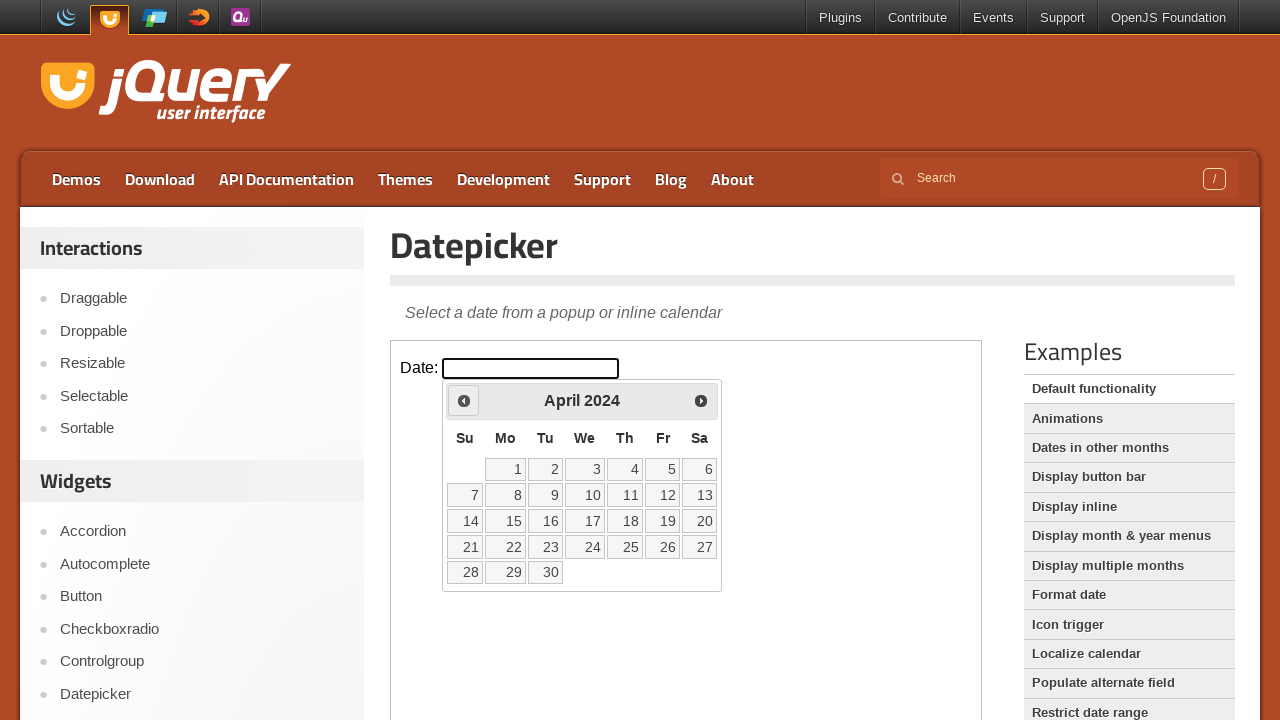

Clicked previous arrow to navigate back (currently at April 2024) at (464, 400) on iframe.demo-frame >> internal:control=enter-frame >> xpath=//div[@id='ui-datepic
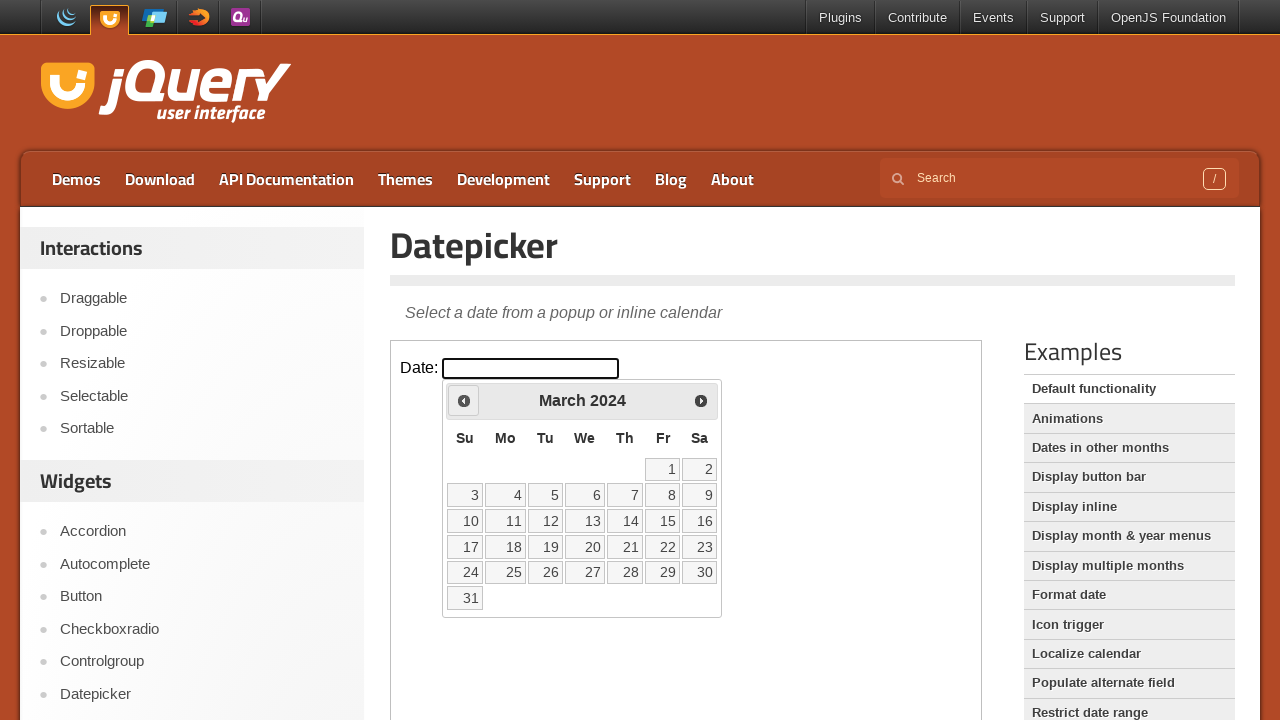

Waited for calendar to update
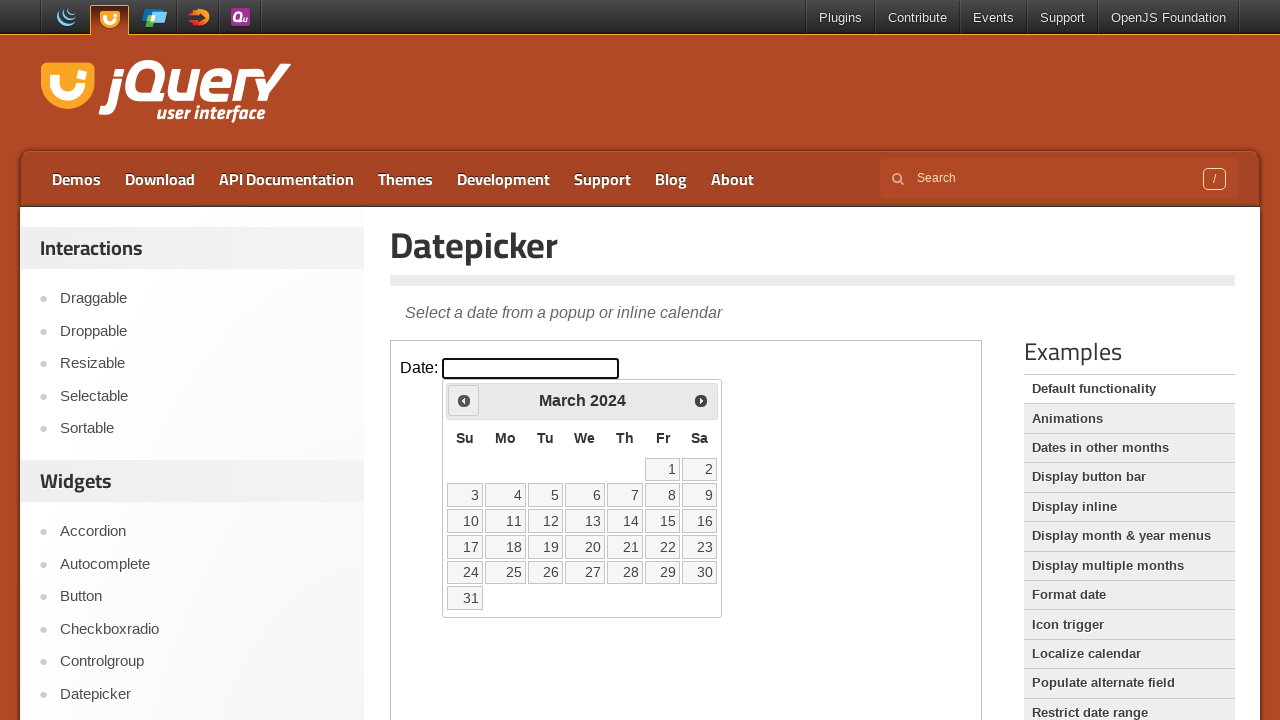

Retrieved current month from calendar
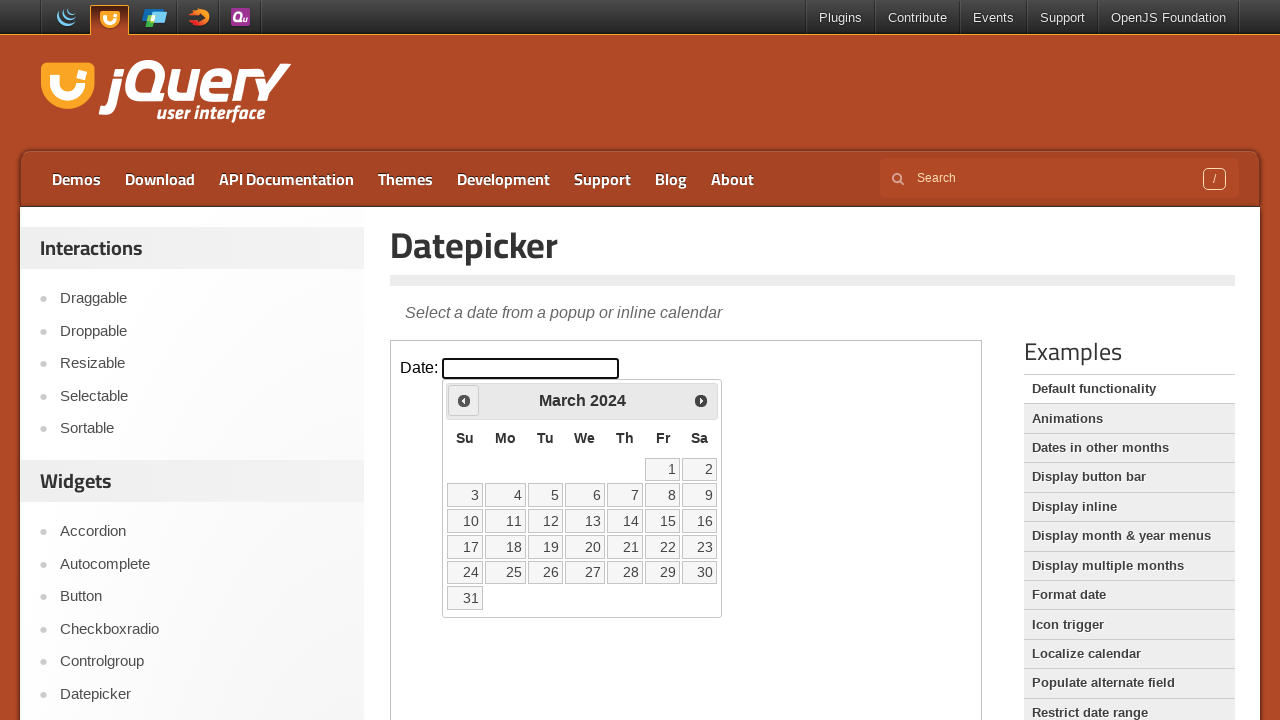

Retrieved current year from calendar
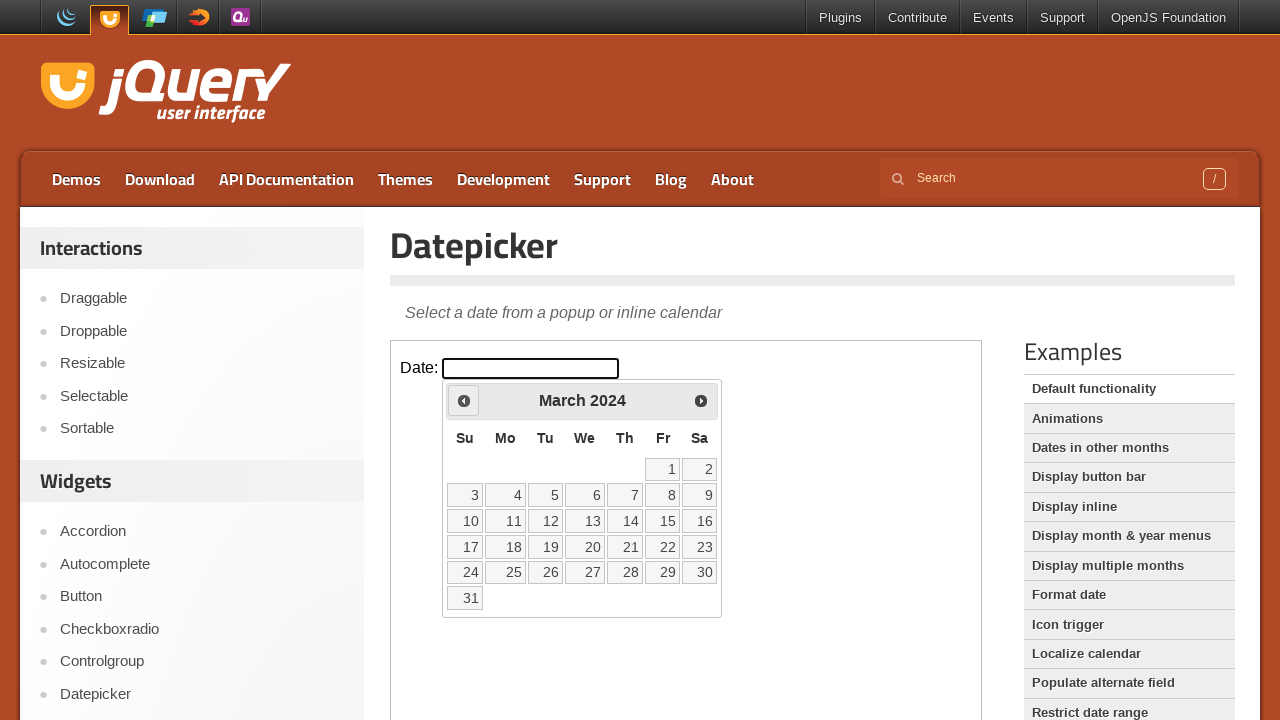

Clicked previous arrow to navigate back (currently at March 2024) at (464, 400) on iframe.demo-frame >> internal:control=enter-frame >> xpath=//div[@id='ui-datepic
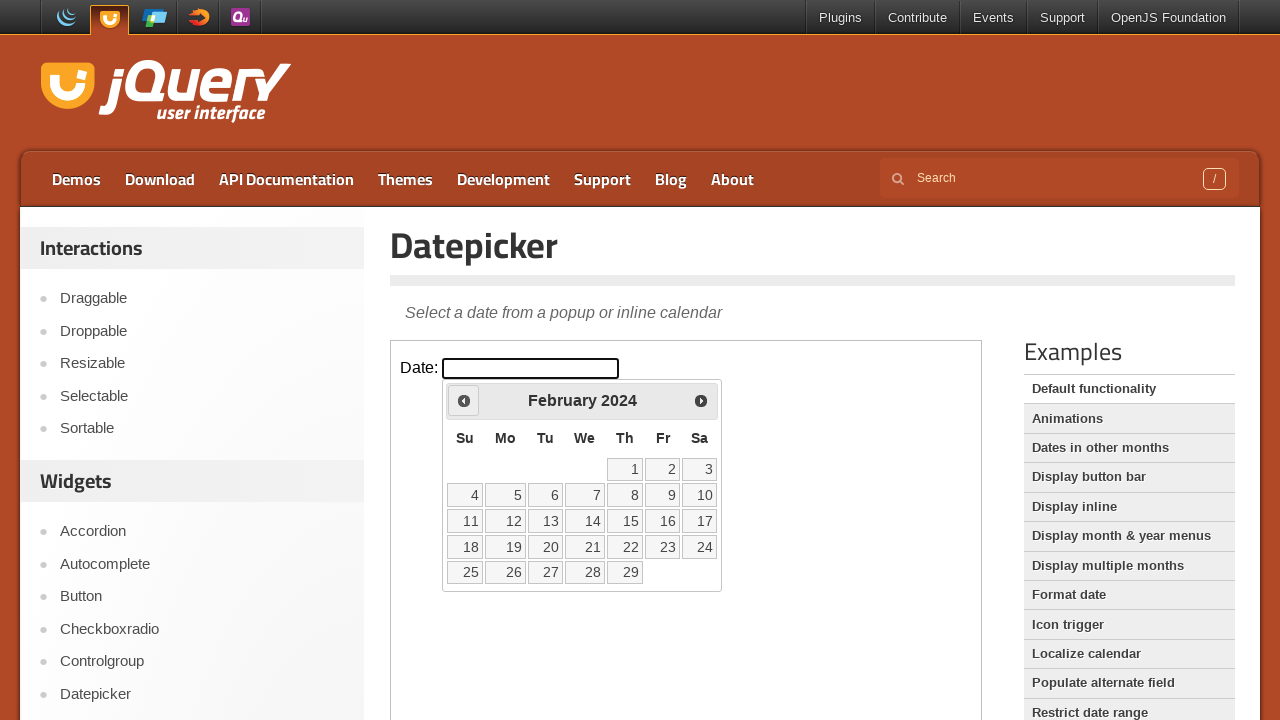

Waited for calendar to update
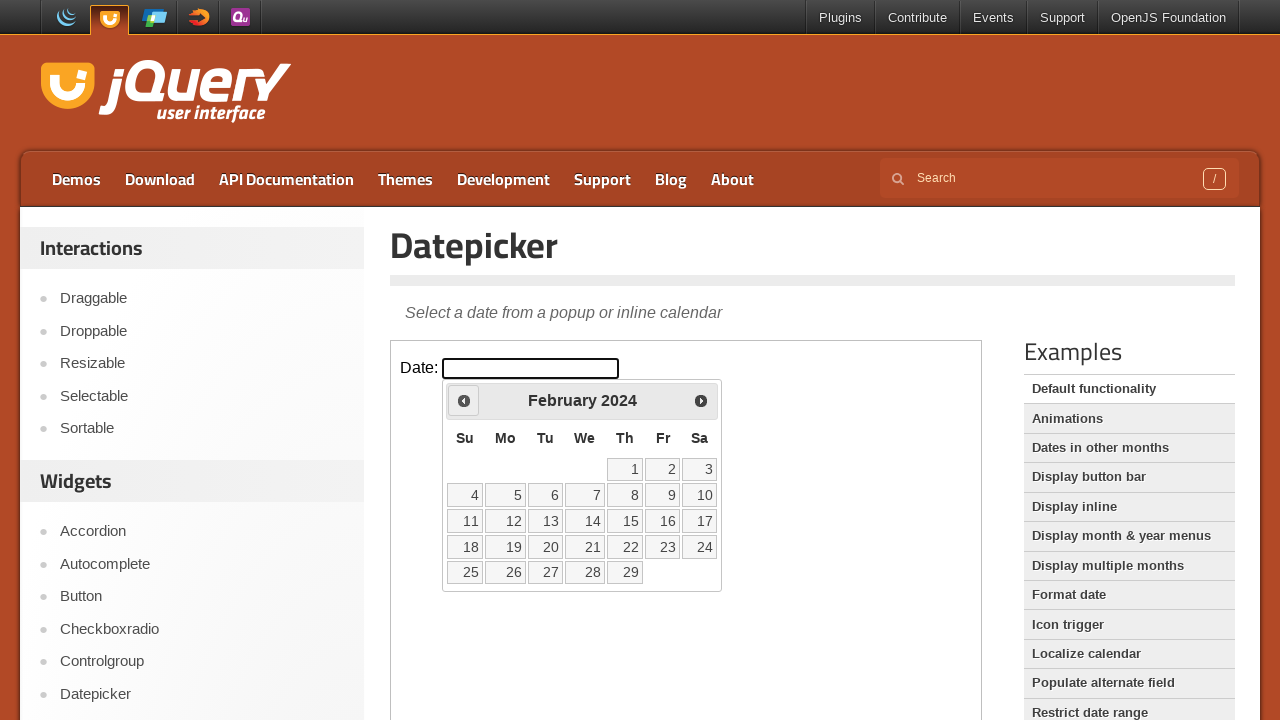

Retrieved current month from calendar
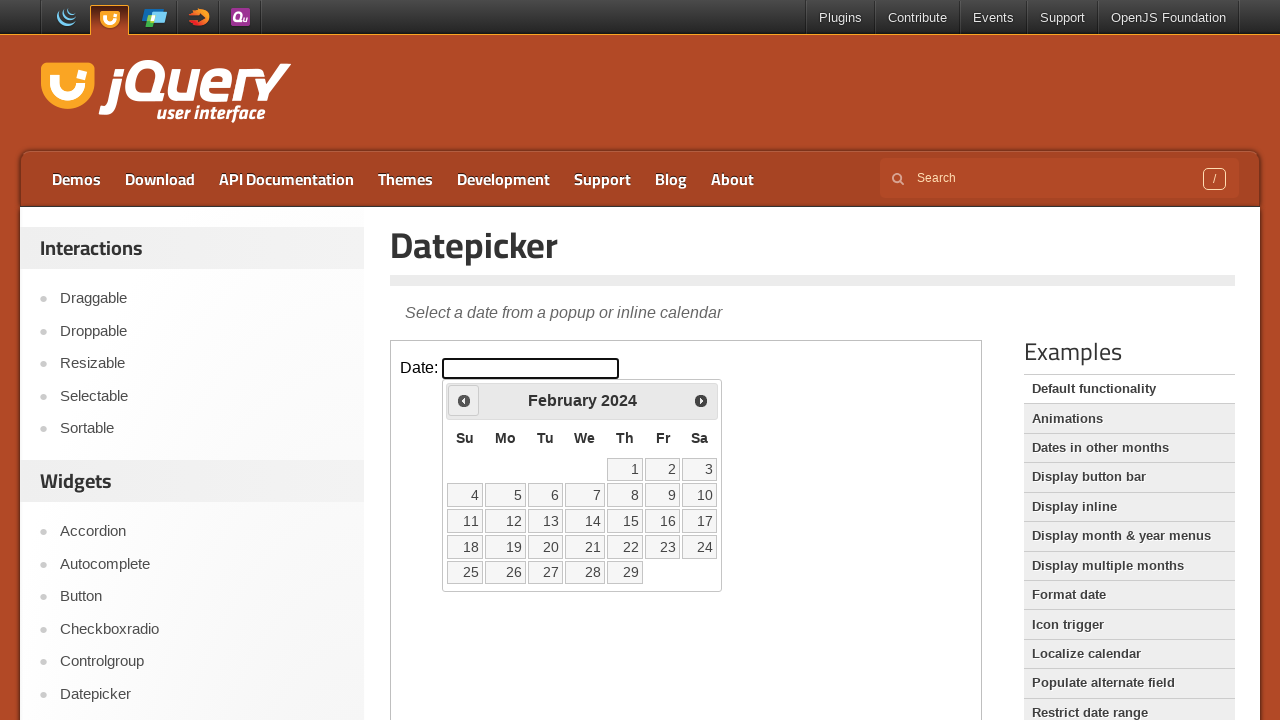

Retrieved current year from calendar
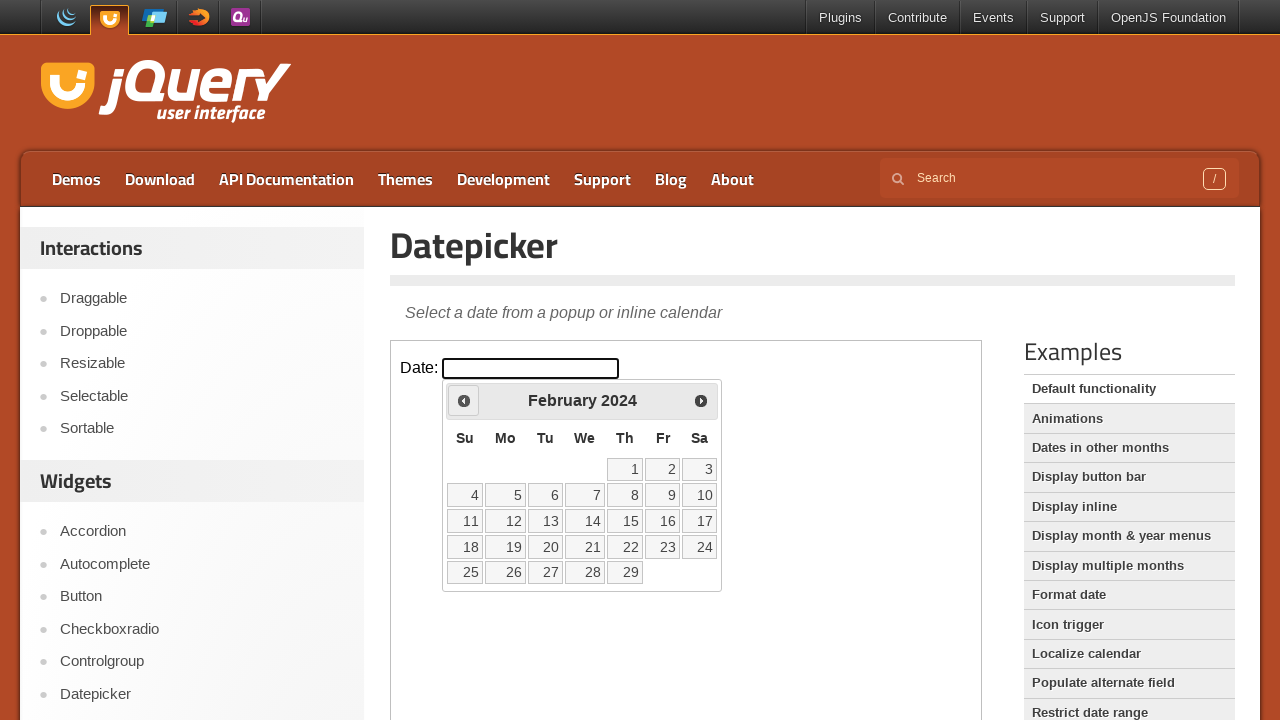

Clicked previous arrow to navigate back (currently at February 2024) at (464, 400) on iframe.demo-frame >> internal:control=enter-frame >> xpath=//div[@id='ui-datepic
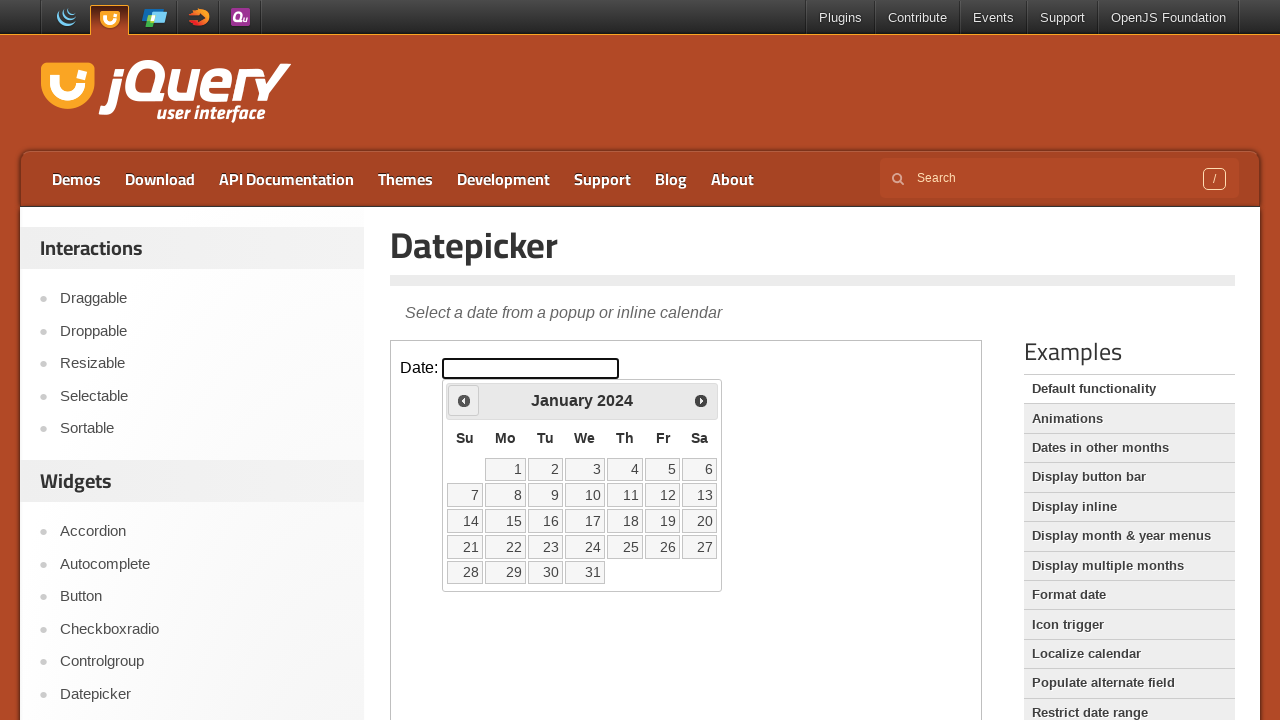

Waited for calendar to update
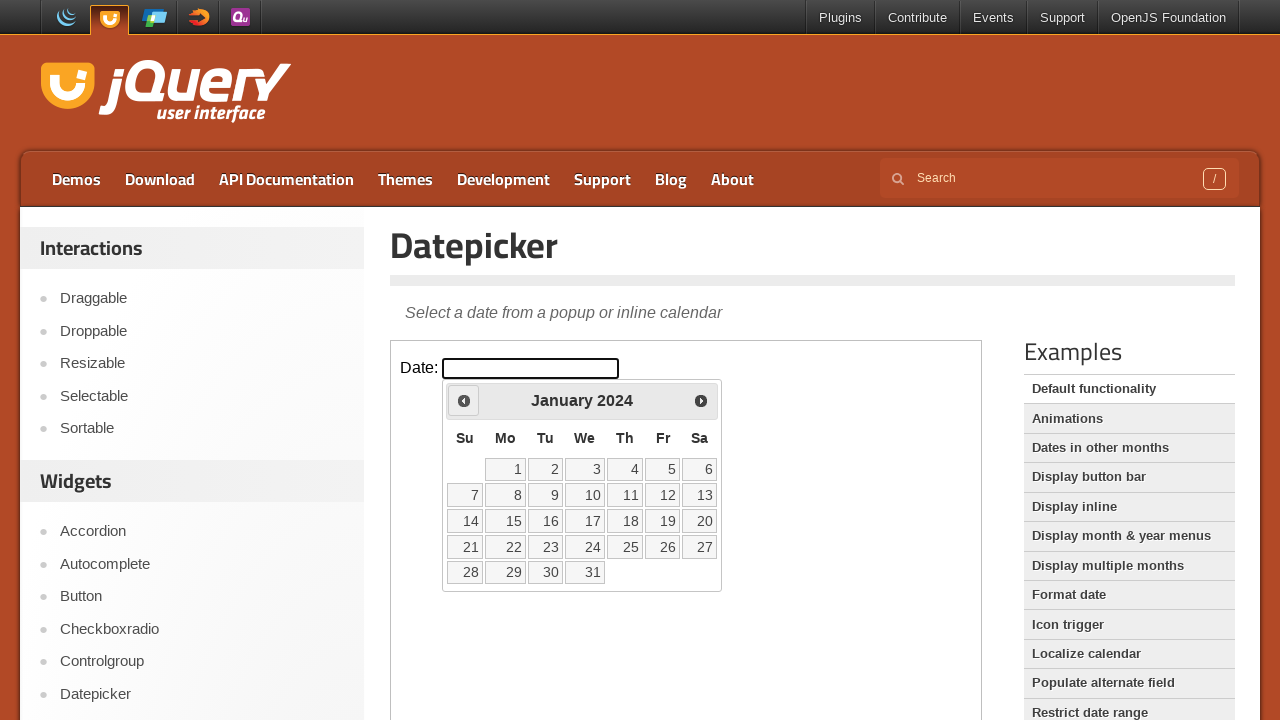

Retrieved current month from calendar
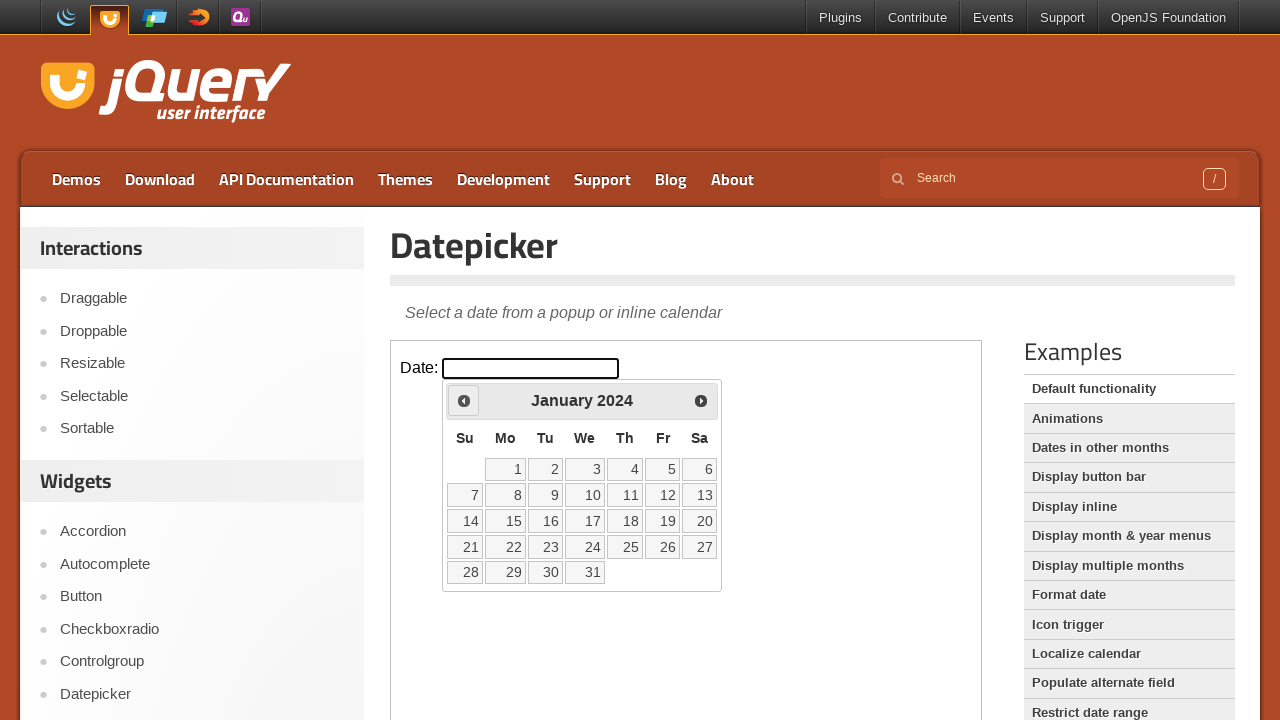

Retrieved current year from calendar
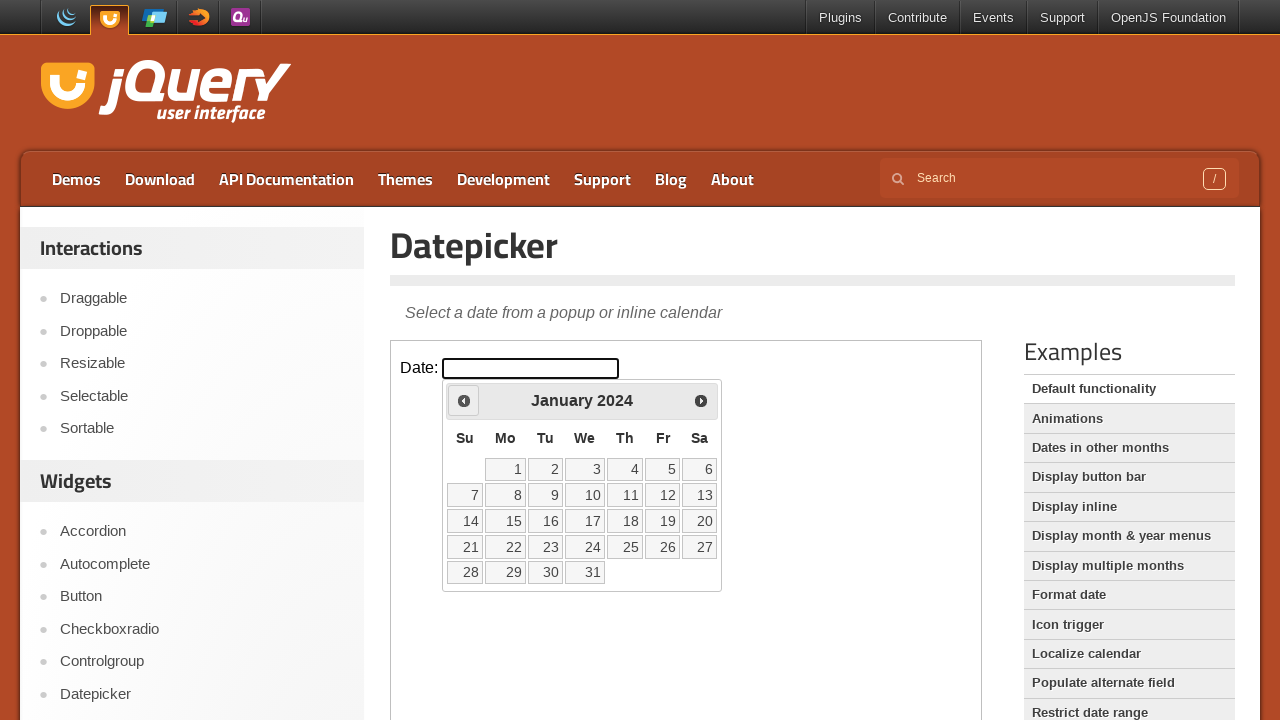

Clicked previous arrow to navigate back (currently at January 2024) at (464, 400) on iframe.demo-frame >> internal:control=enter-frame >> xpath=//div[@id='ui-datepic
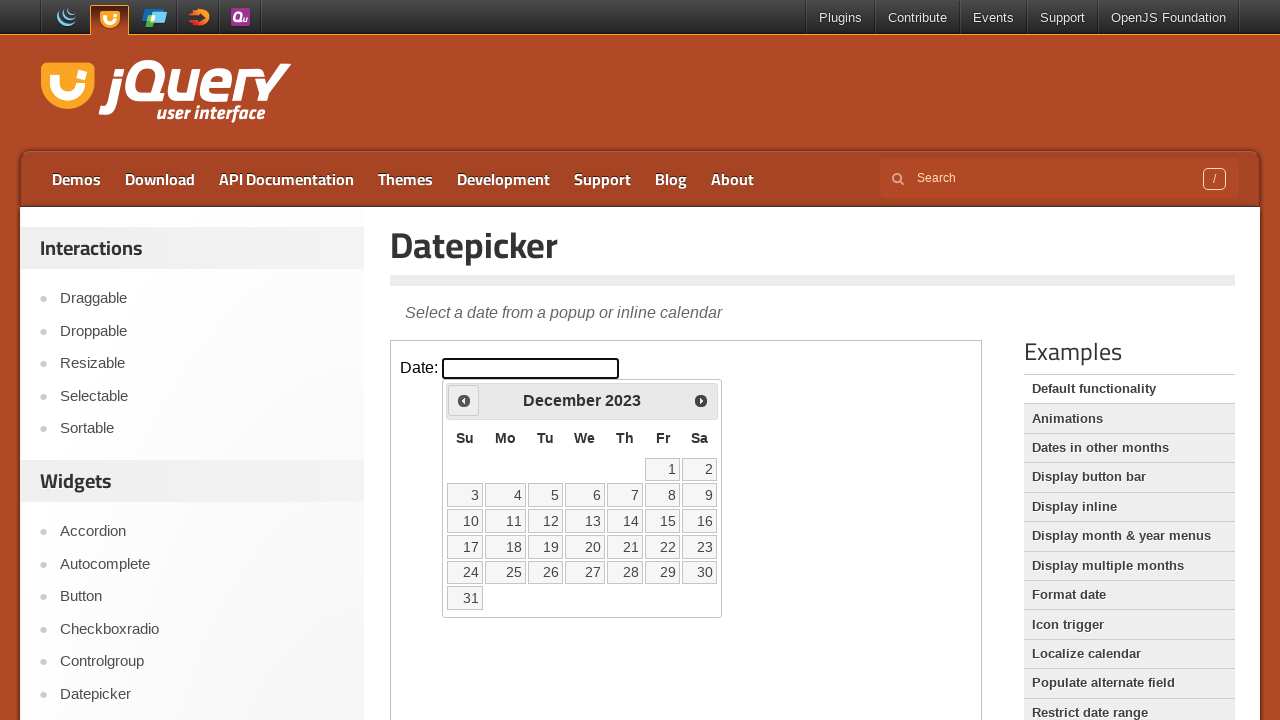

Waited for calendar to update
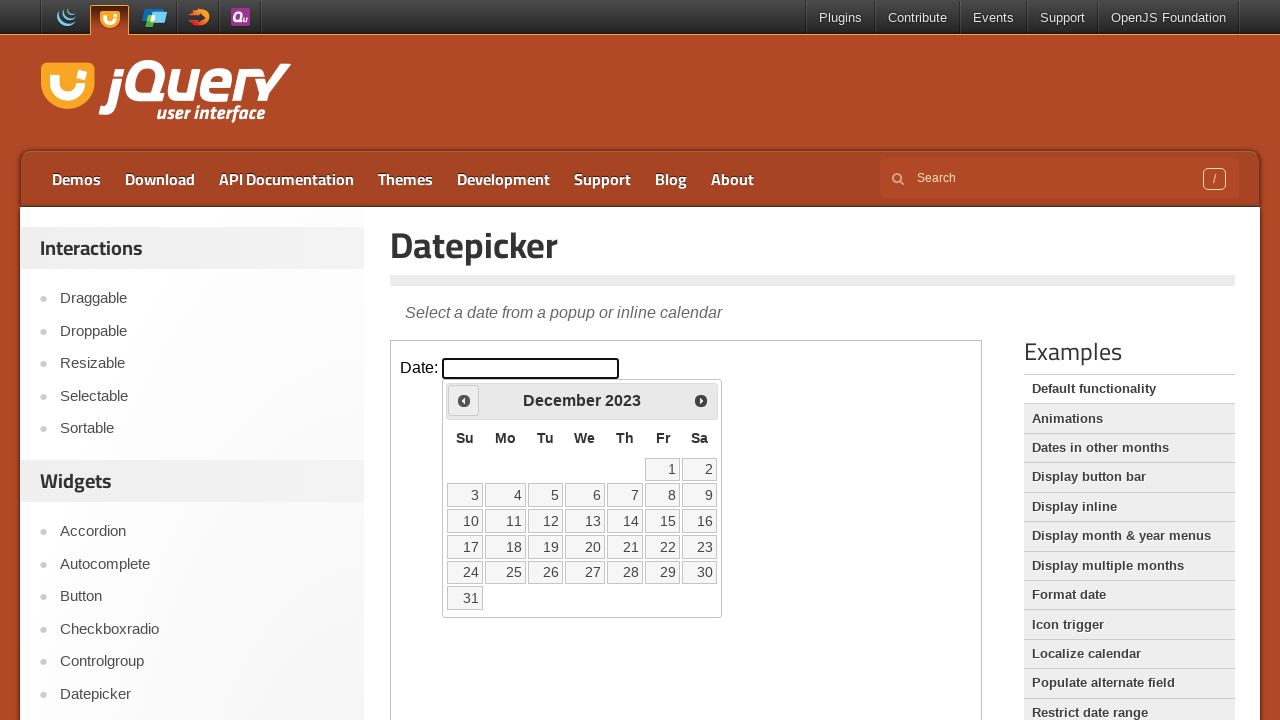

Retrieved current month from calendar
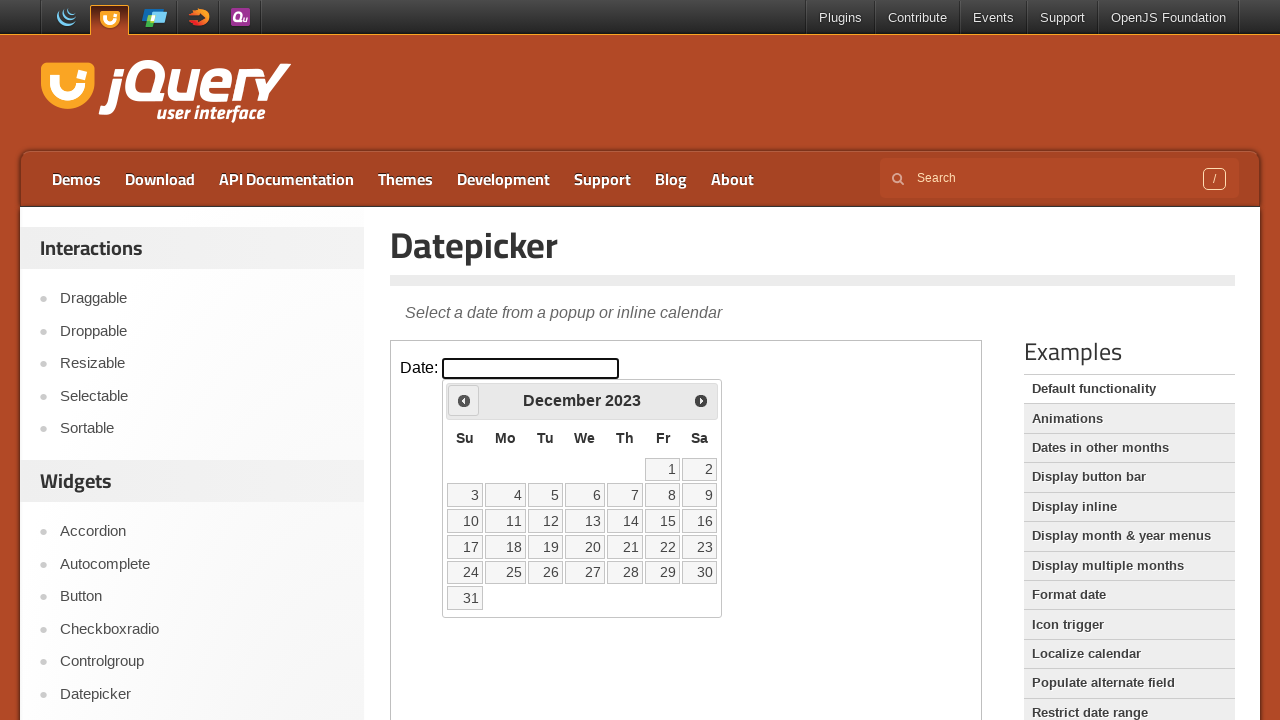

Retrieved current year from calendar
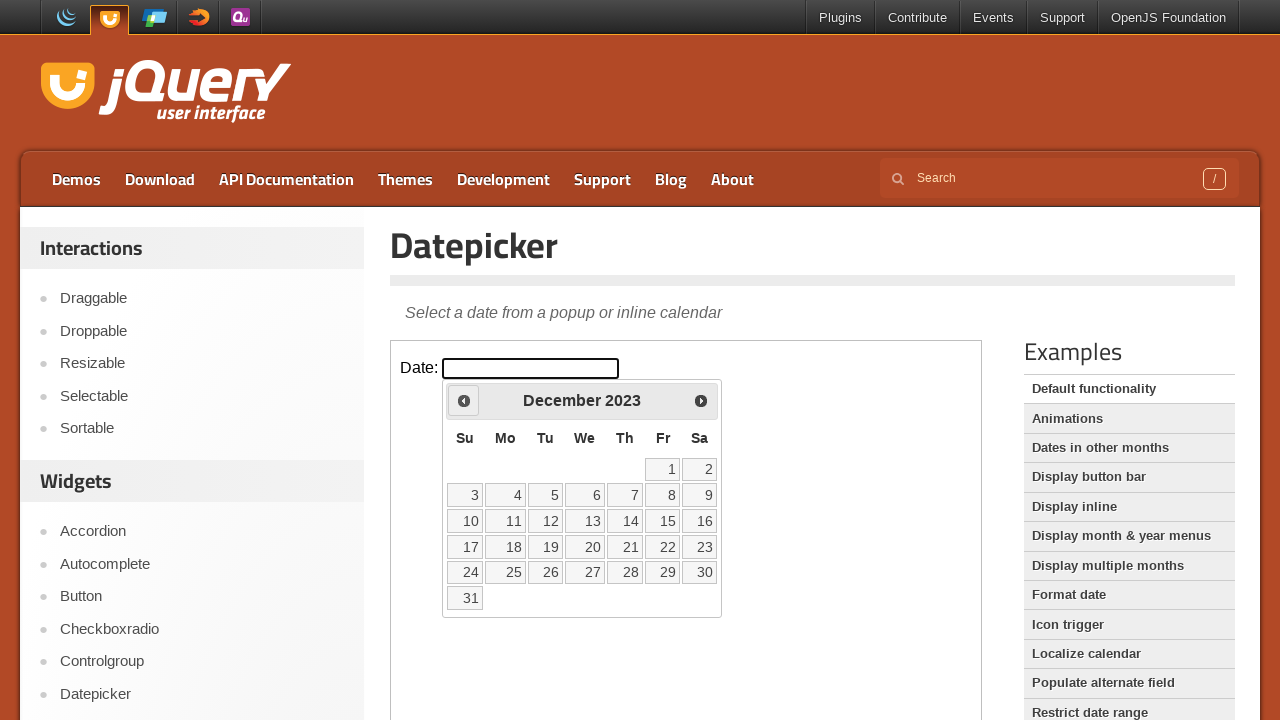

Clicked previous arrow to navigate back (currently at December 2023) at (464, 400) on iframe.demo-frame >> internal:control=enter-frame >> xpath=//div[@id='ui-datepic
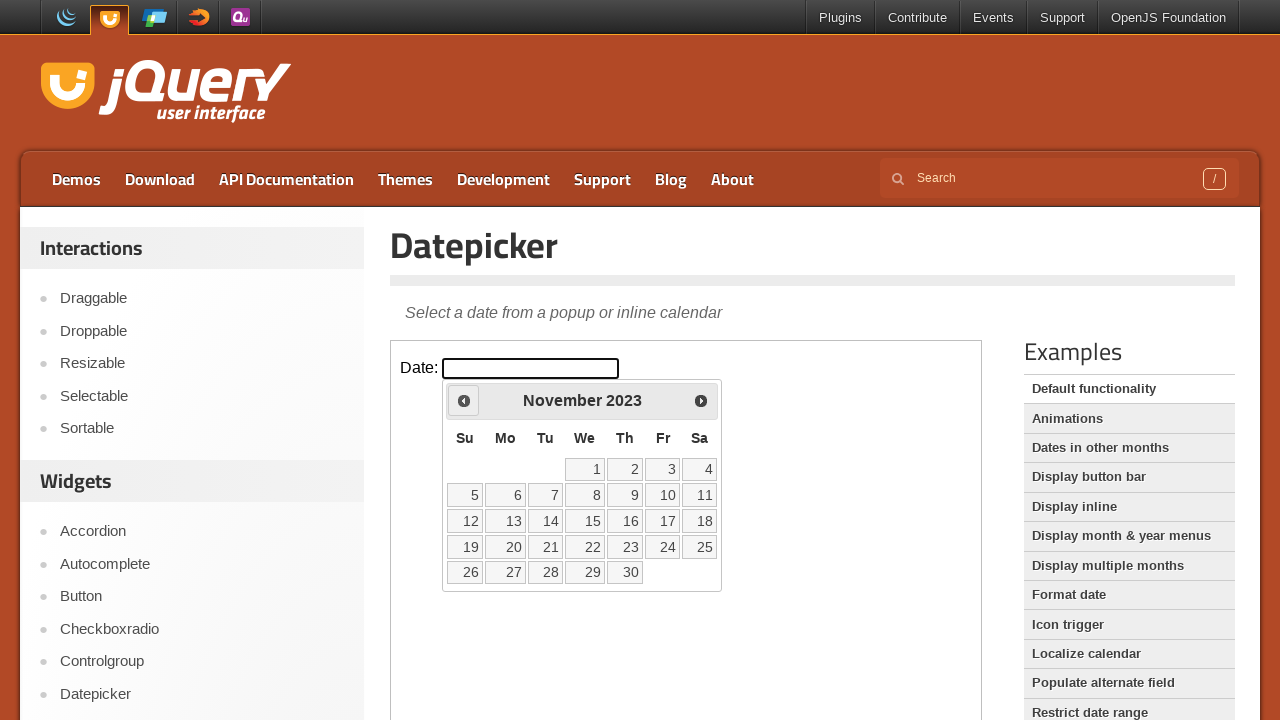

Waited for calendar to update
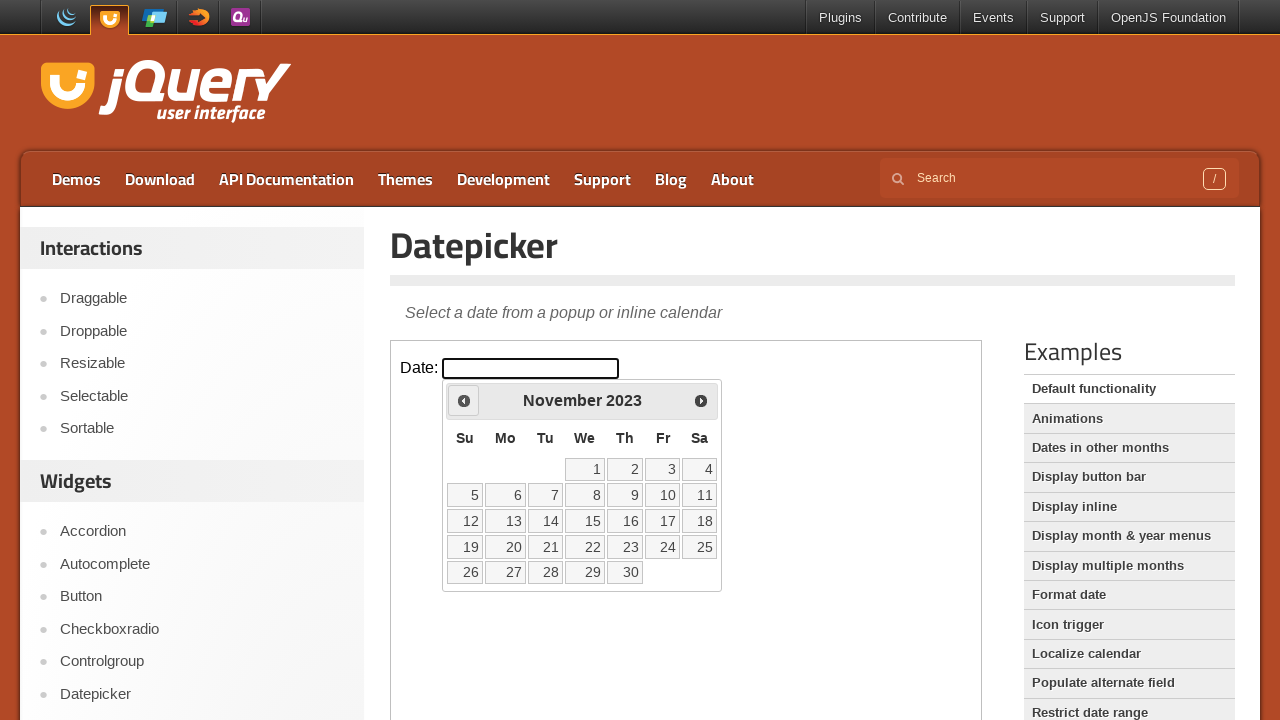

Retrieved current month from calendar
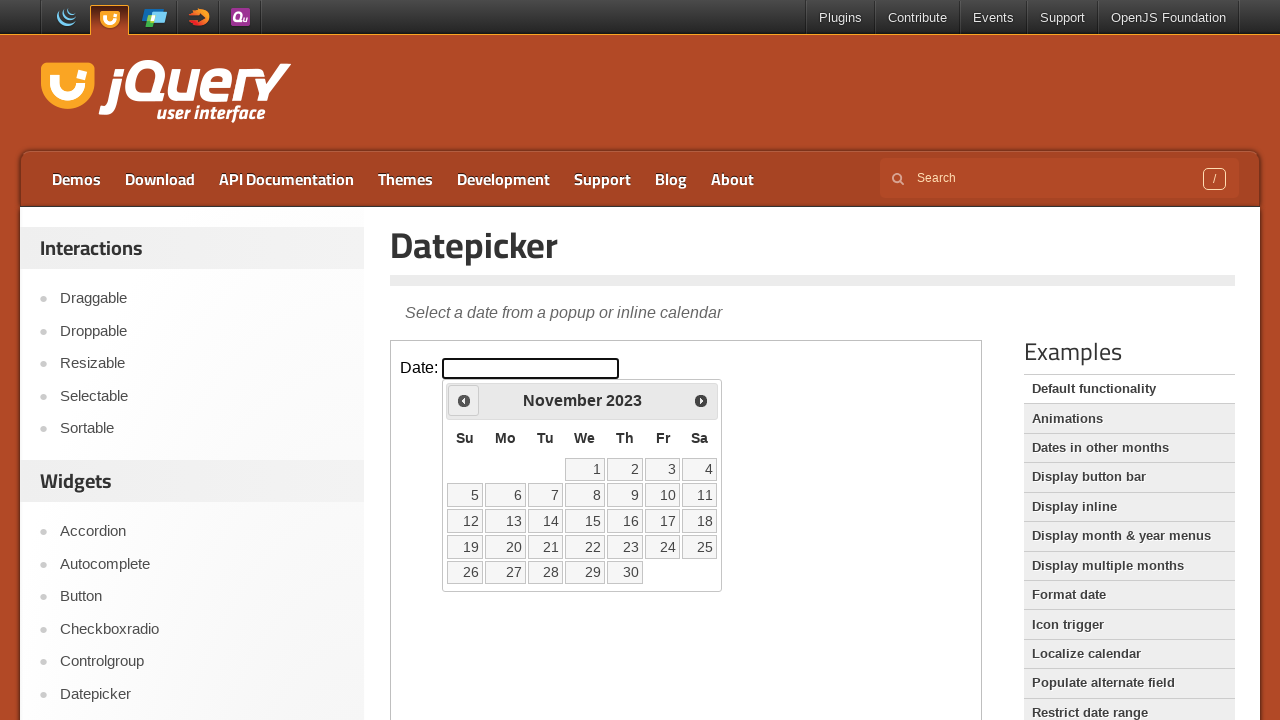

Retrieved current year from calendar
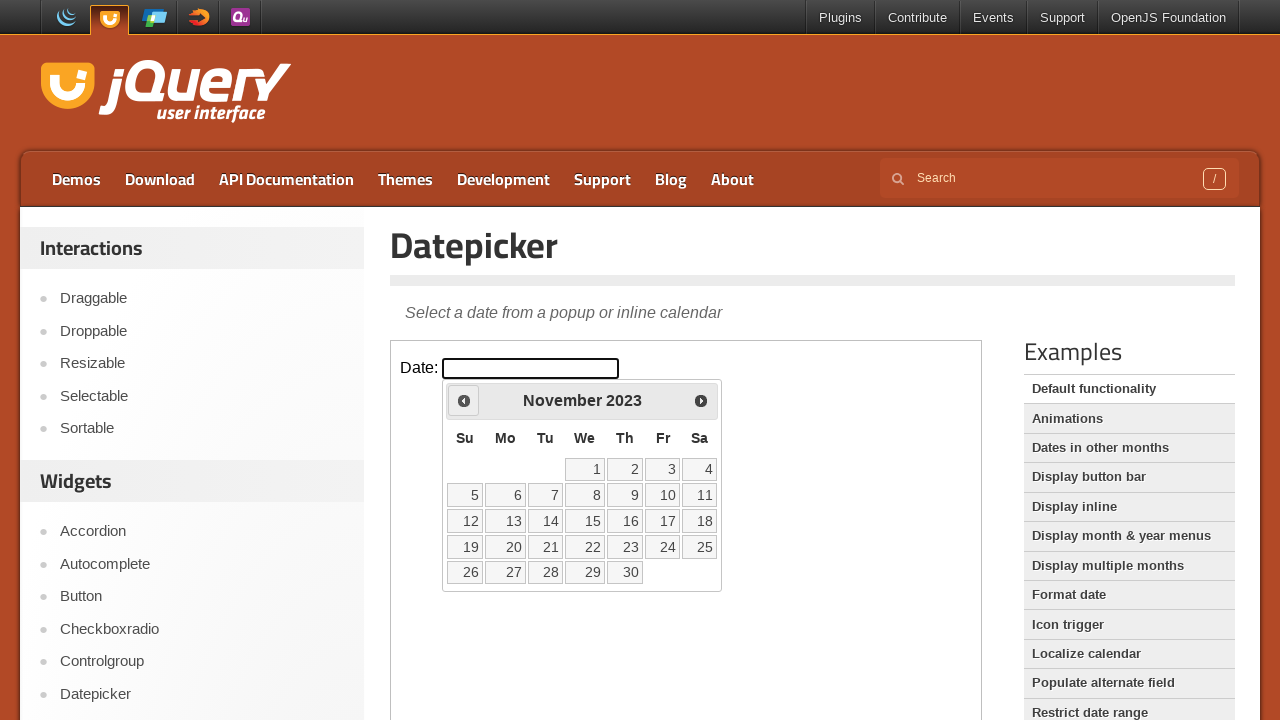

Clicked previous arrow to navigate back (currently at November 2023) at (464, 400) on iframe.demo-frame >> internal:control=enter-frame >> xpath=//div[@id='ui-datepic
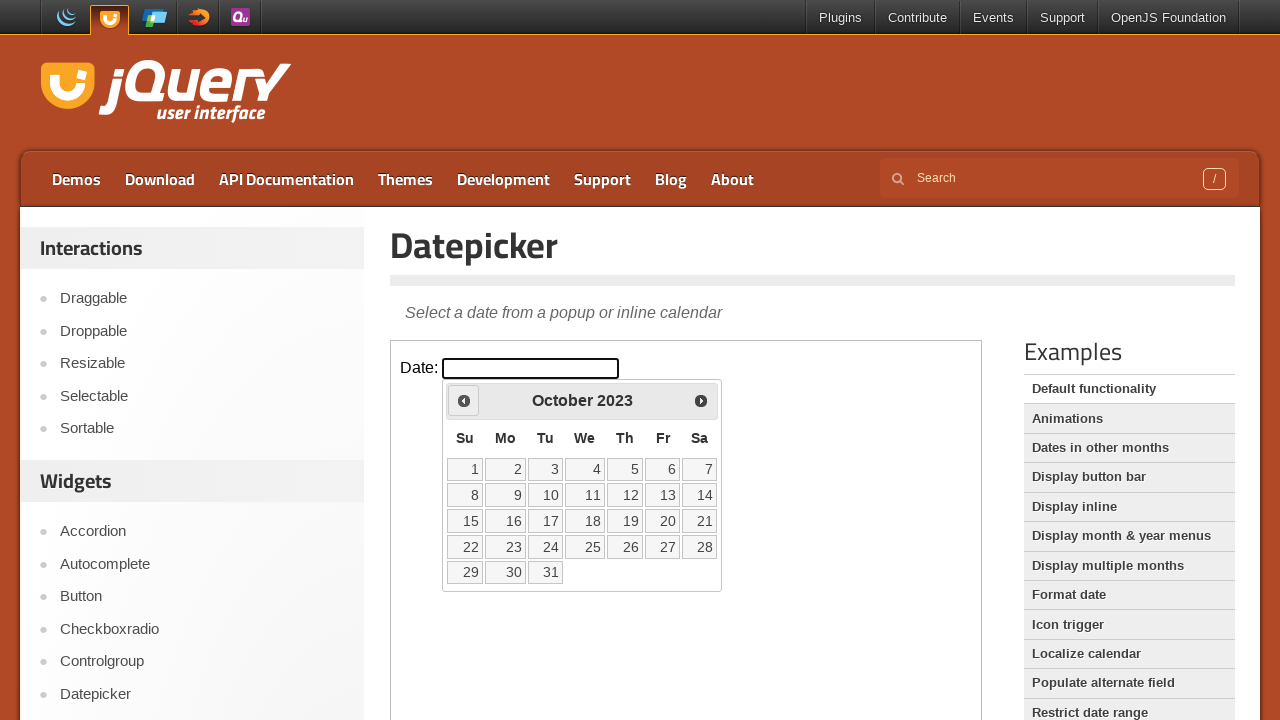

Waited for calendar to update
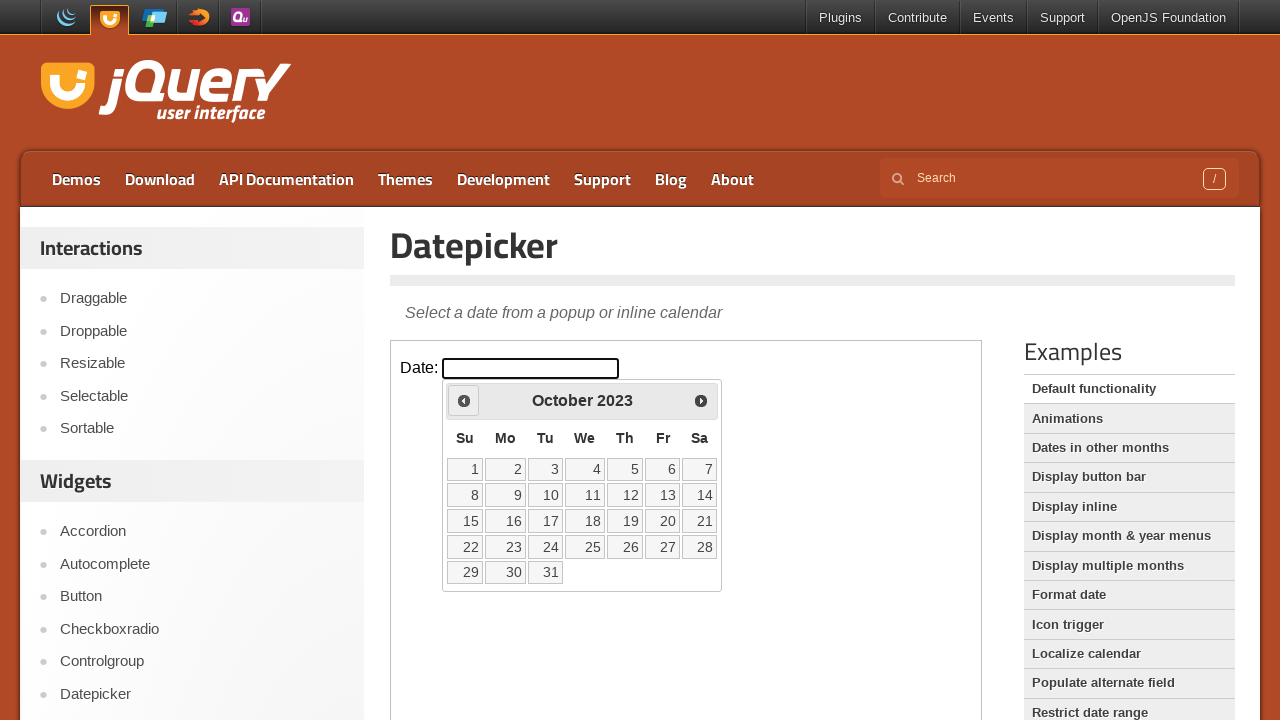

Retrieved current month from calendar
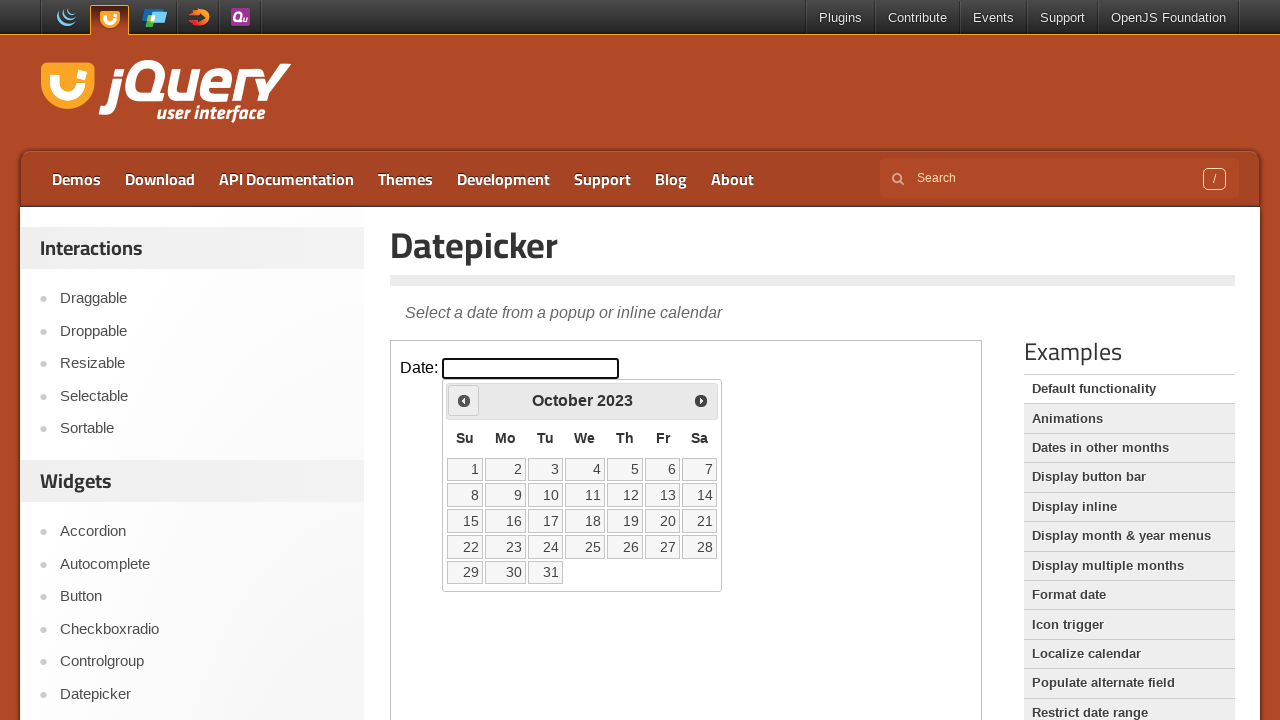

Retrieved current year from calendar
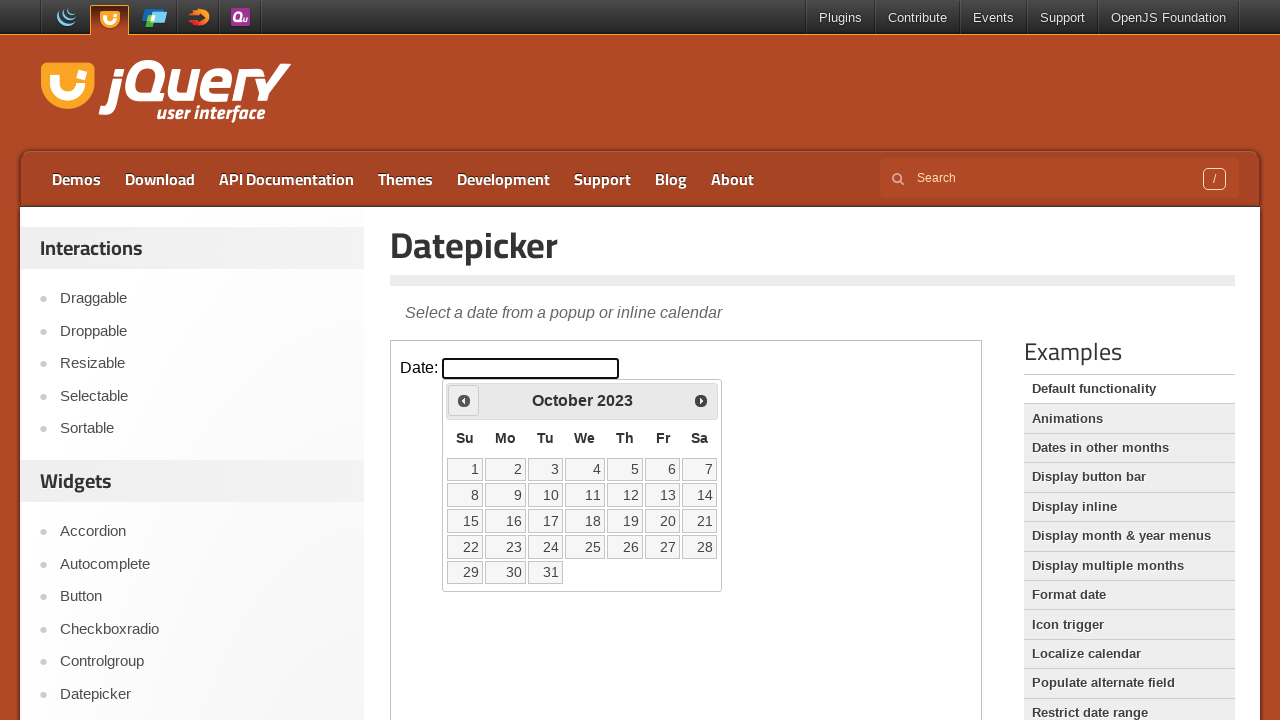

Clicked previous arrow to navigate back (currently at October 2023) at (464, 400) on iframe.demo-frame >> internal:control=enter-frame >> xpath=//div[@id='ui-datepic
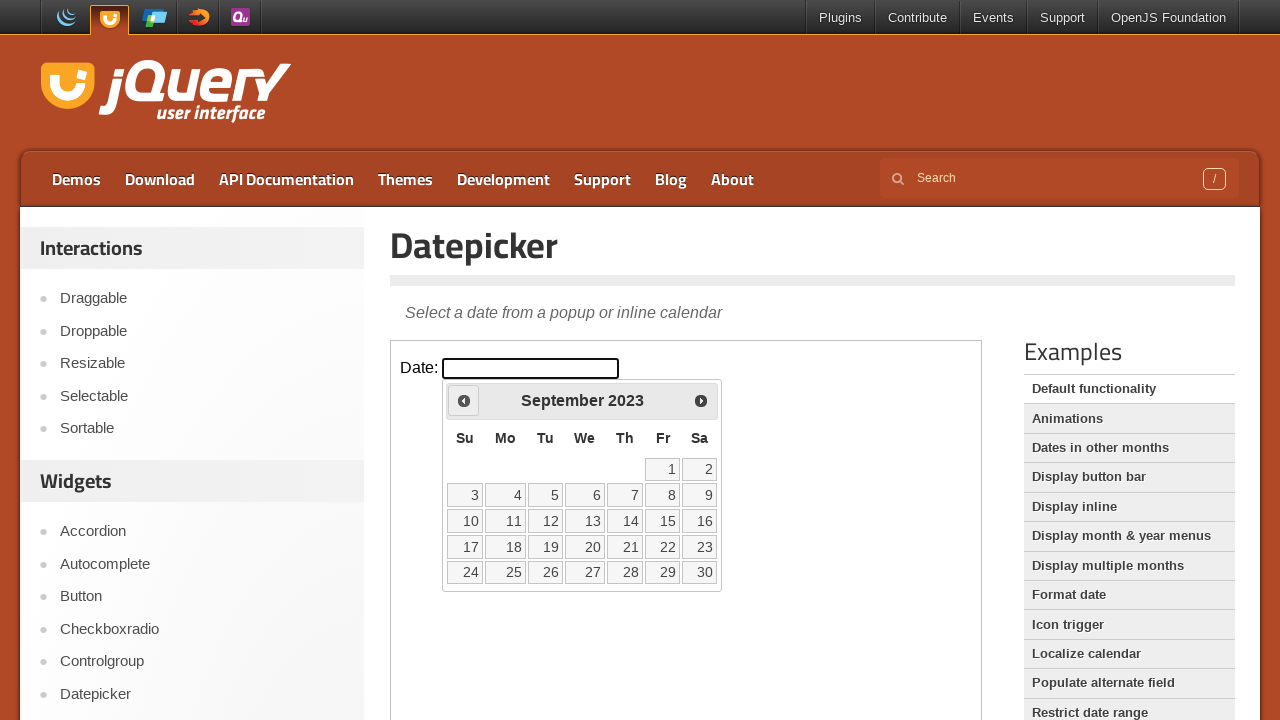

Waited for calendar to update
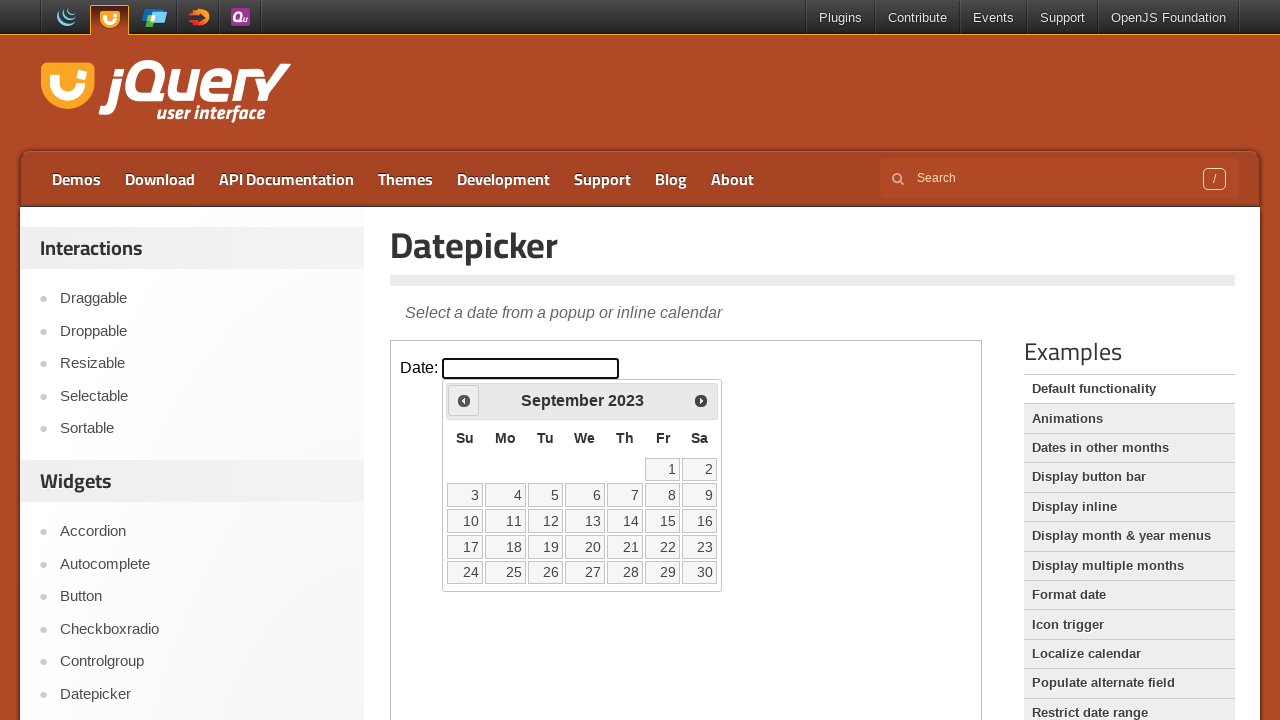

Retrieved current month from calendar
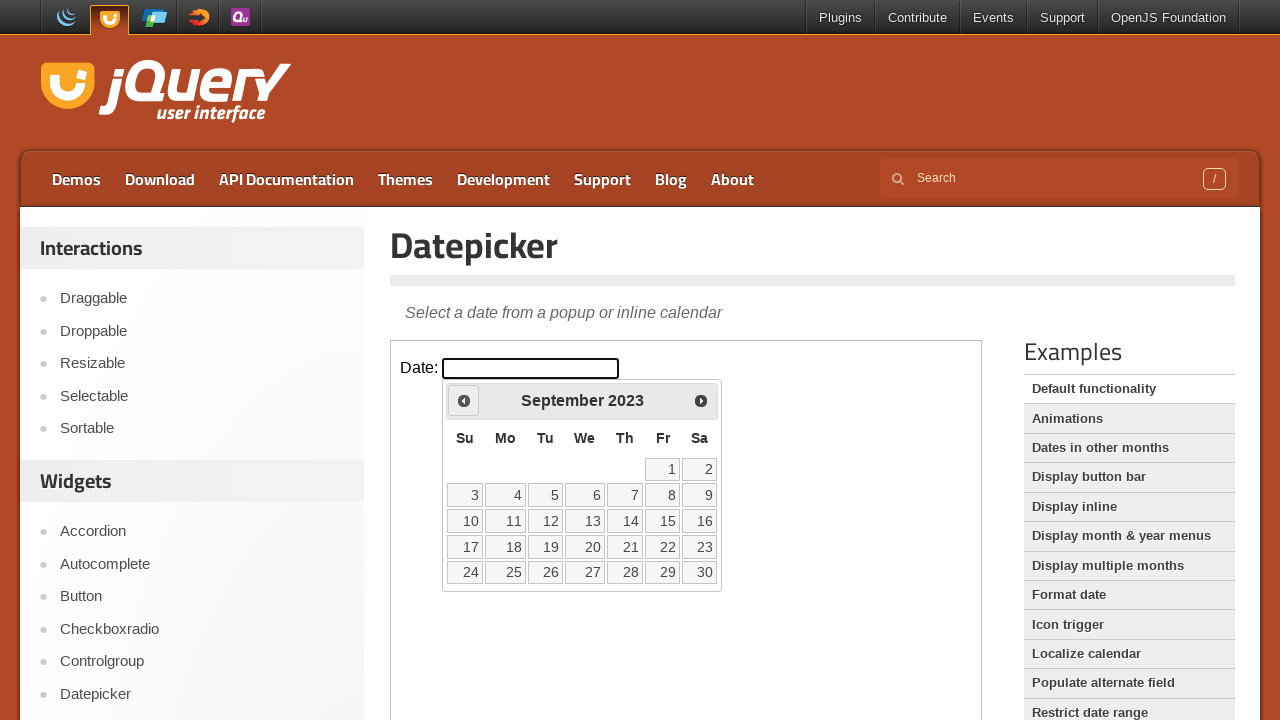

Retrieved current year from calendar
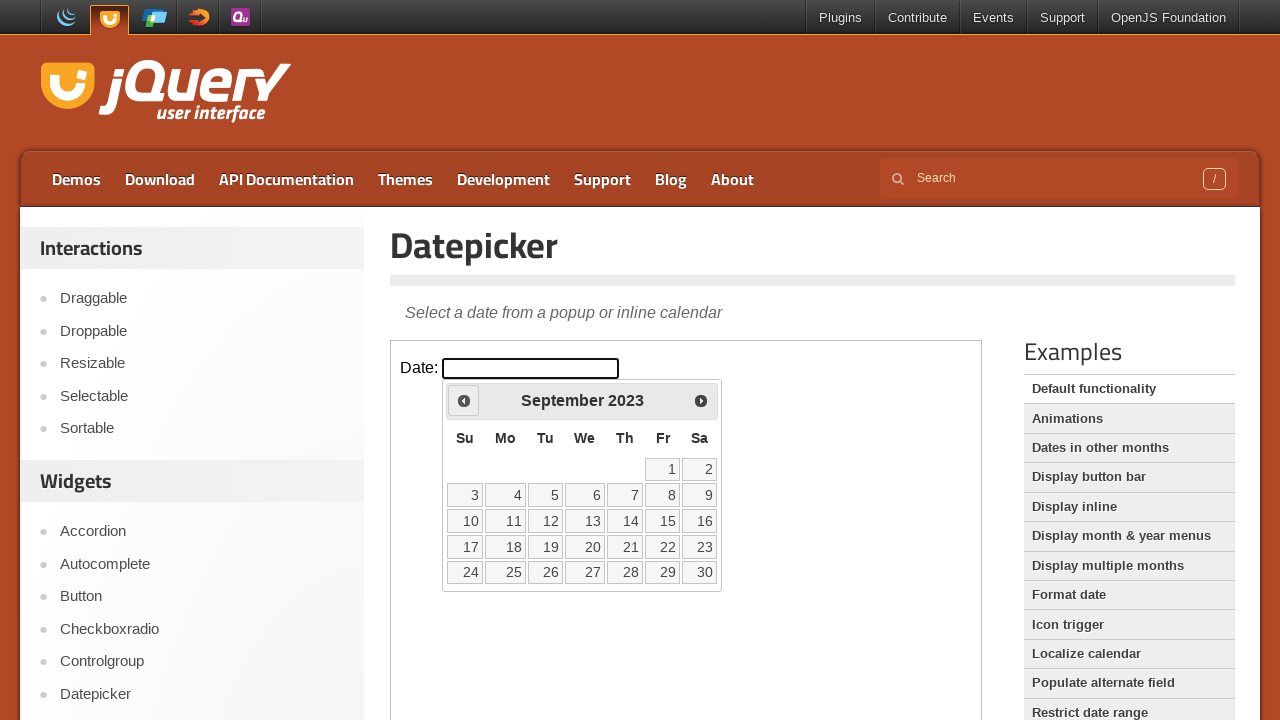

Clicked previous arrow to navigate back (currently at September 2023) at (464, 400) on iframe.demo-frame >> internal:control=enter-frame >> xpath=//div[@id='ui-datepic
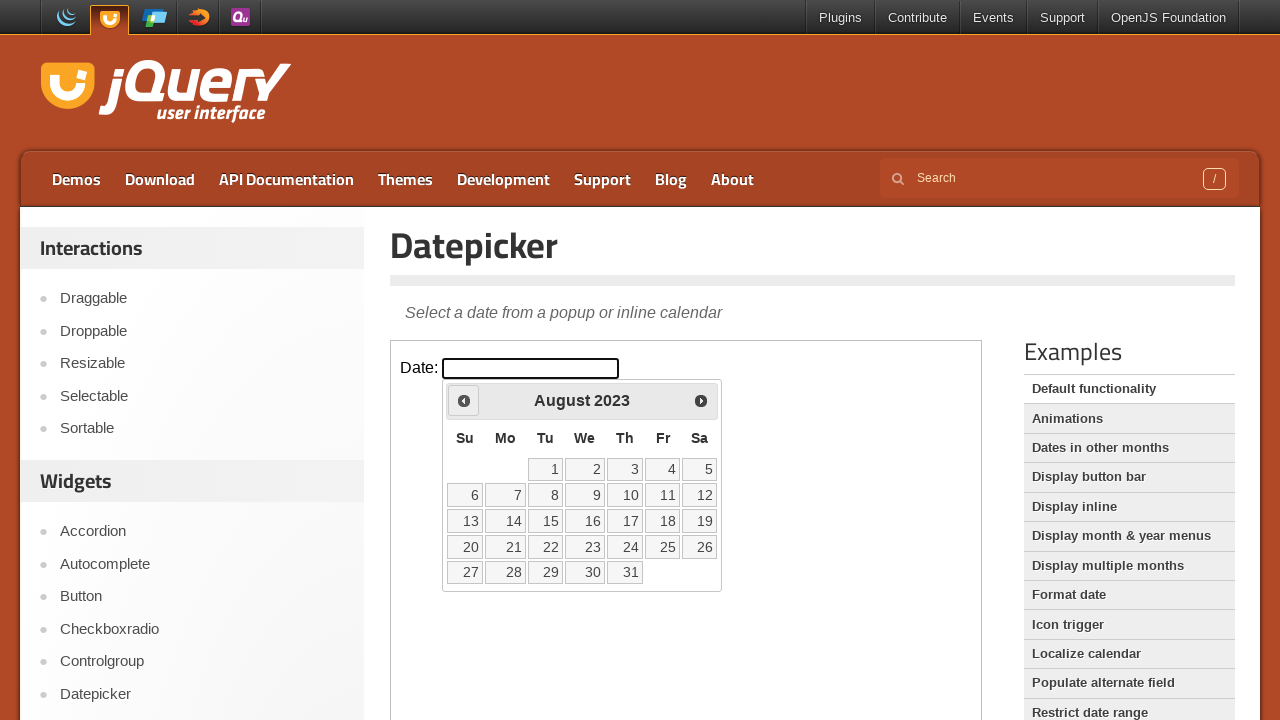

Waited for calendar to update
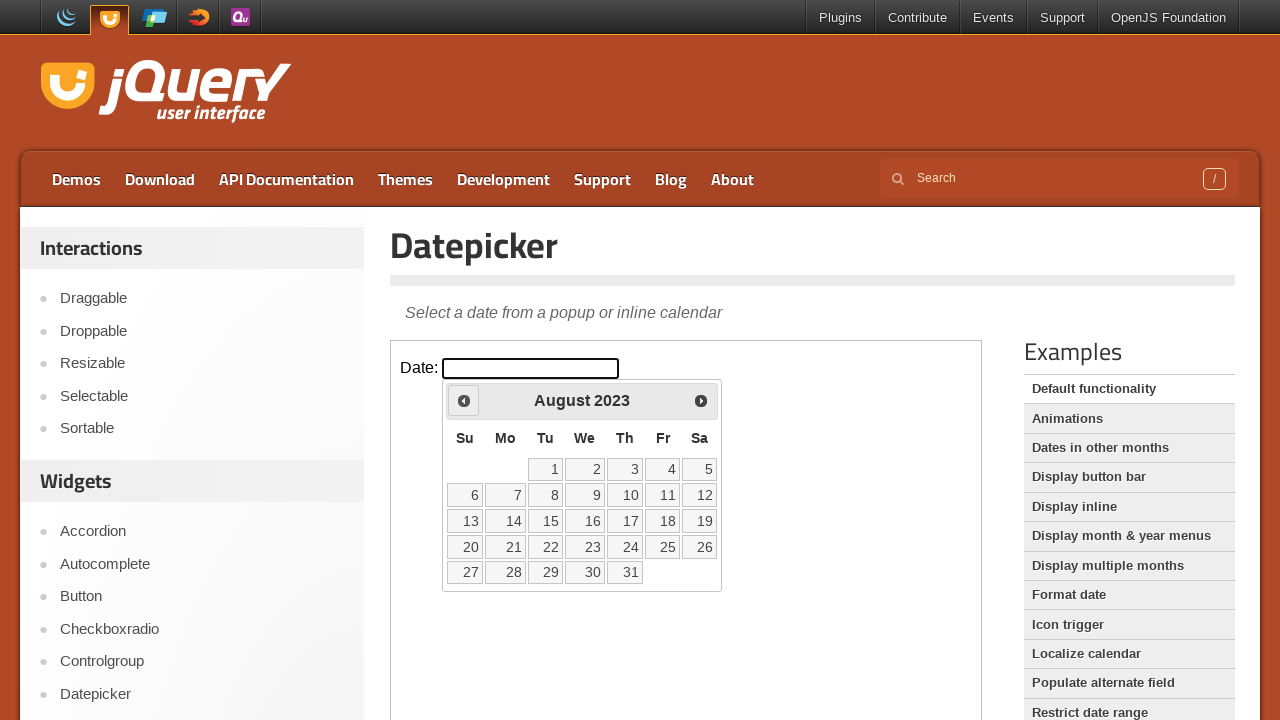

Retrieved current month from calendar
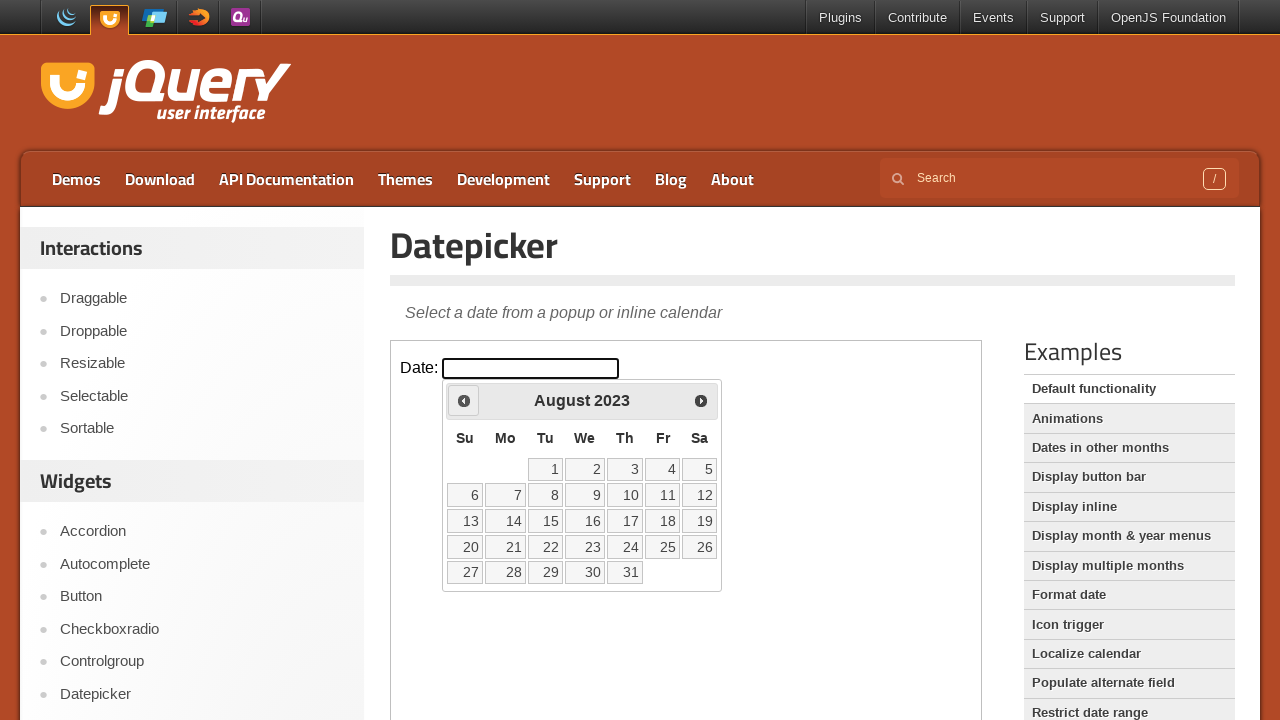

Retrieved current year from calendar
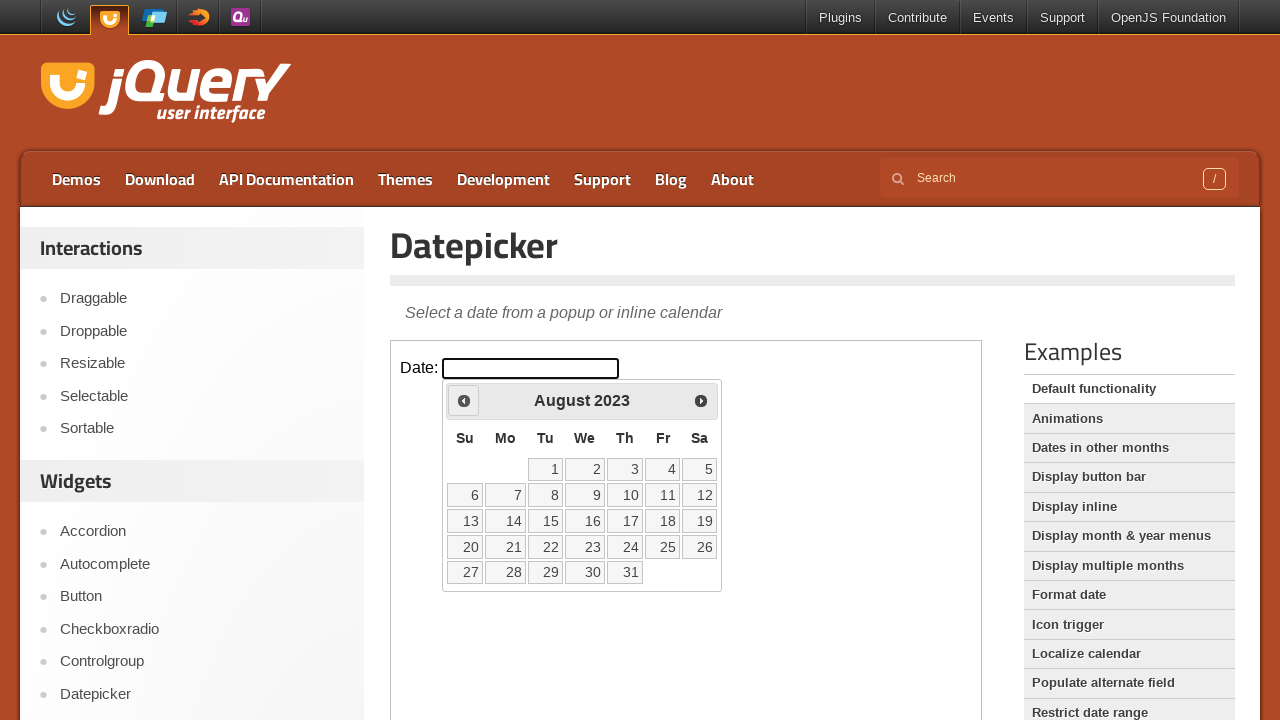

Clicked previous arrow to navigate back (currently at August 2023) at (464, 400) on iframe.demo-frame >> internal:control=enter-frame >> xpath=//div[@id='ui-datepic
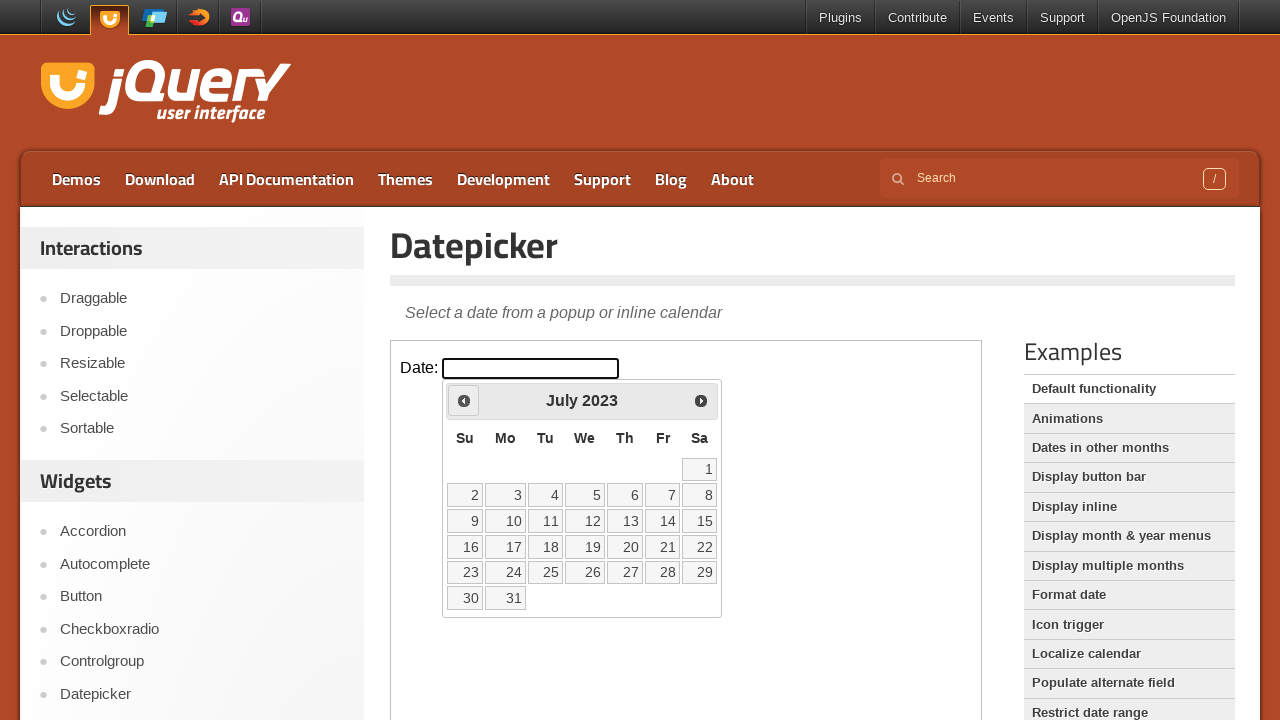

Waited for calendar to update
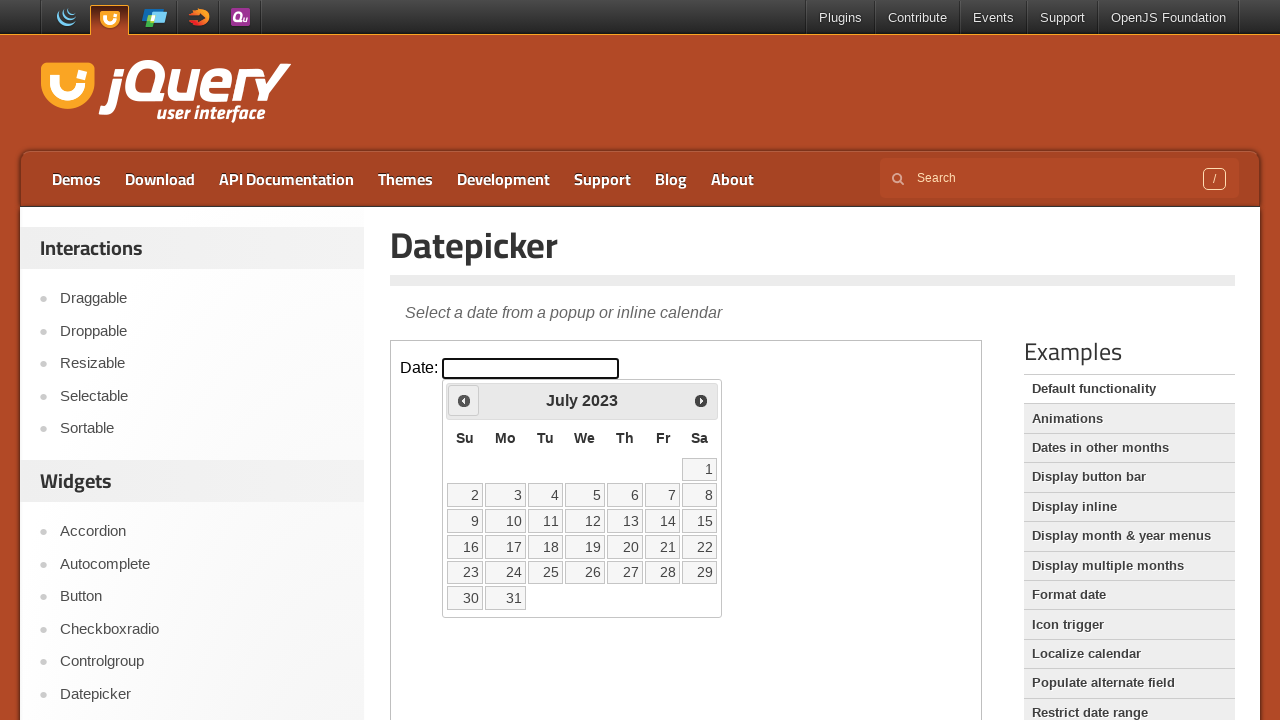

Retrieved current month from calendar
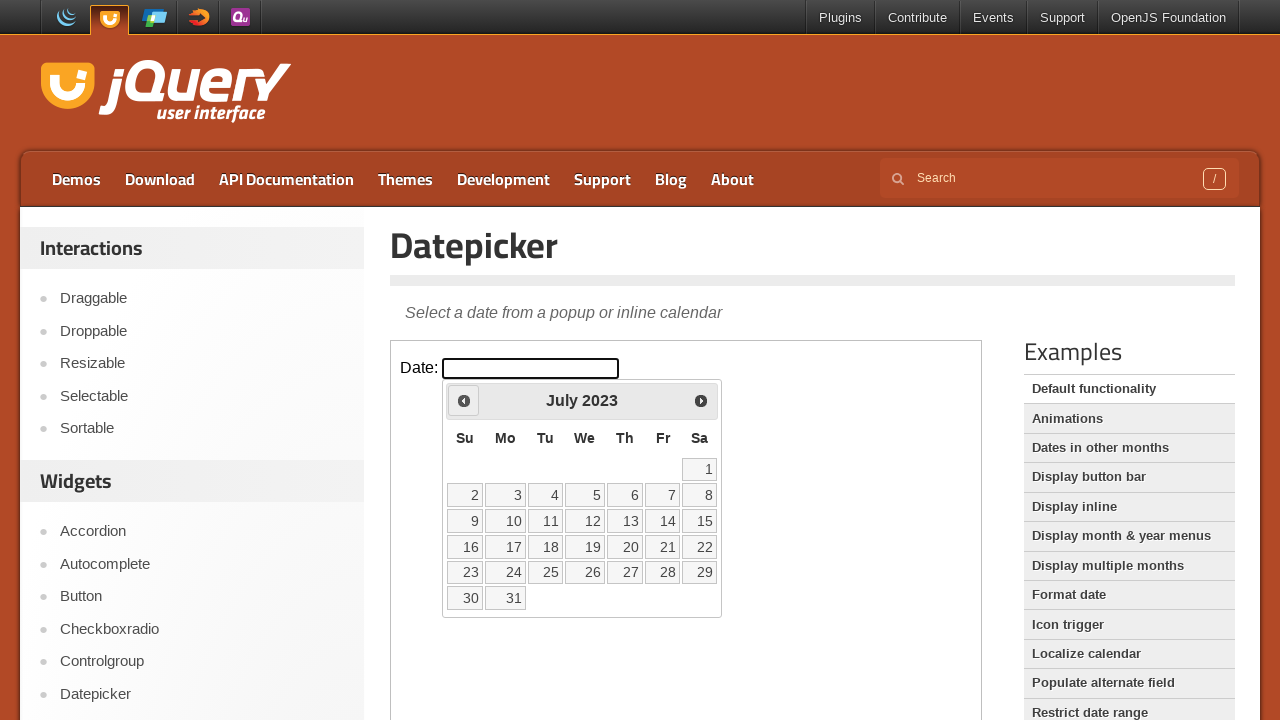

Retrieved current year from calendar
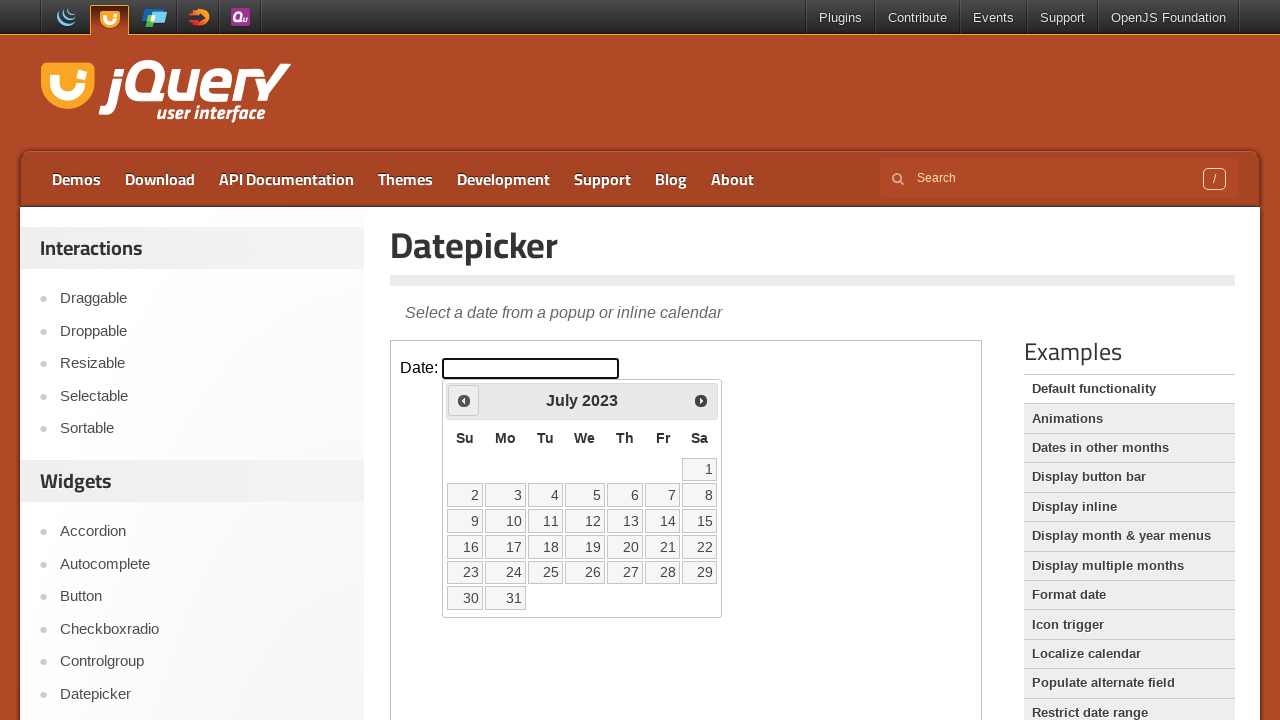

Clicked previous arrow to navigate back (currently at July 2023) at (464, 400) on iframe.demo-frame >> internal:control=enter-frame >> xpath=//div[@id='ui-datepic
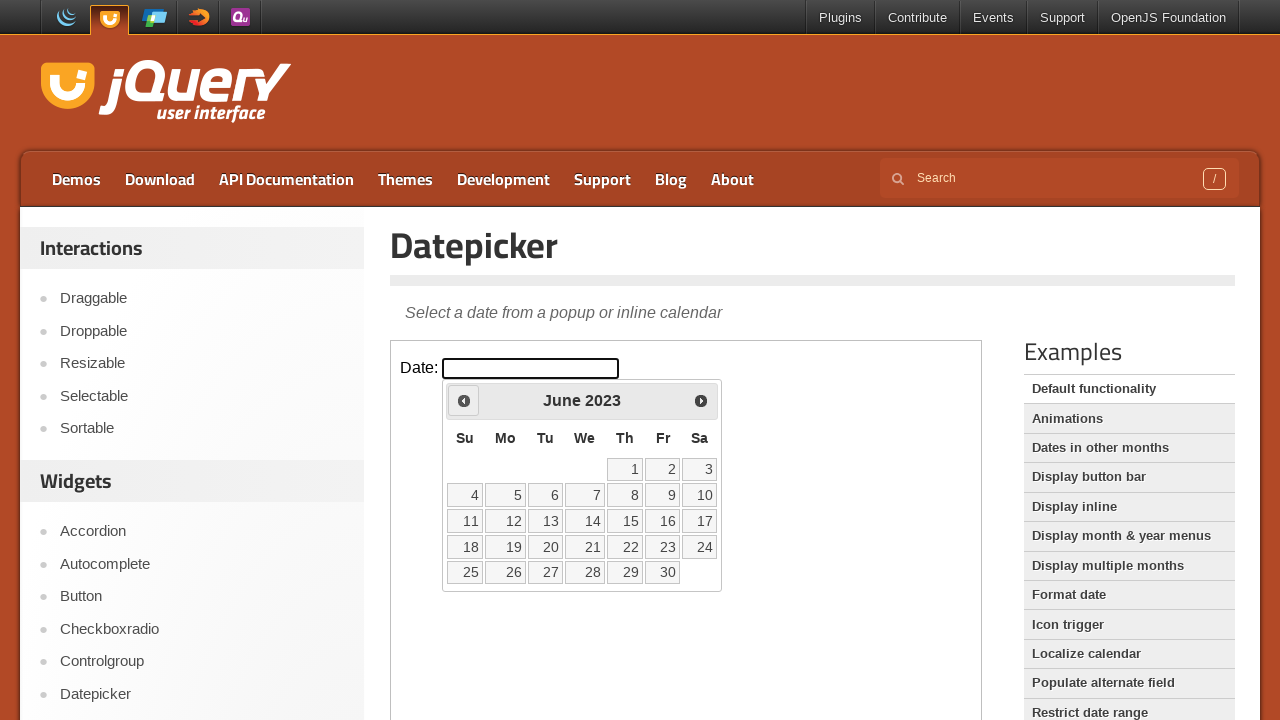

Waited for calendar to update
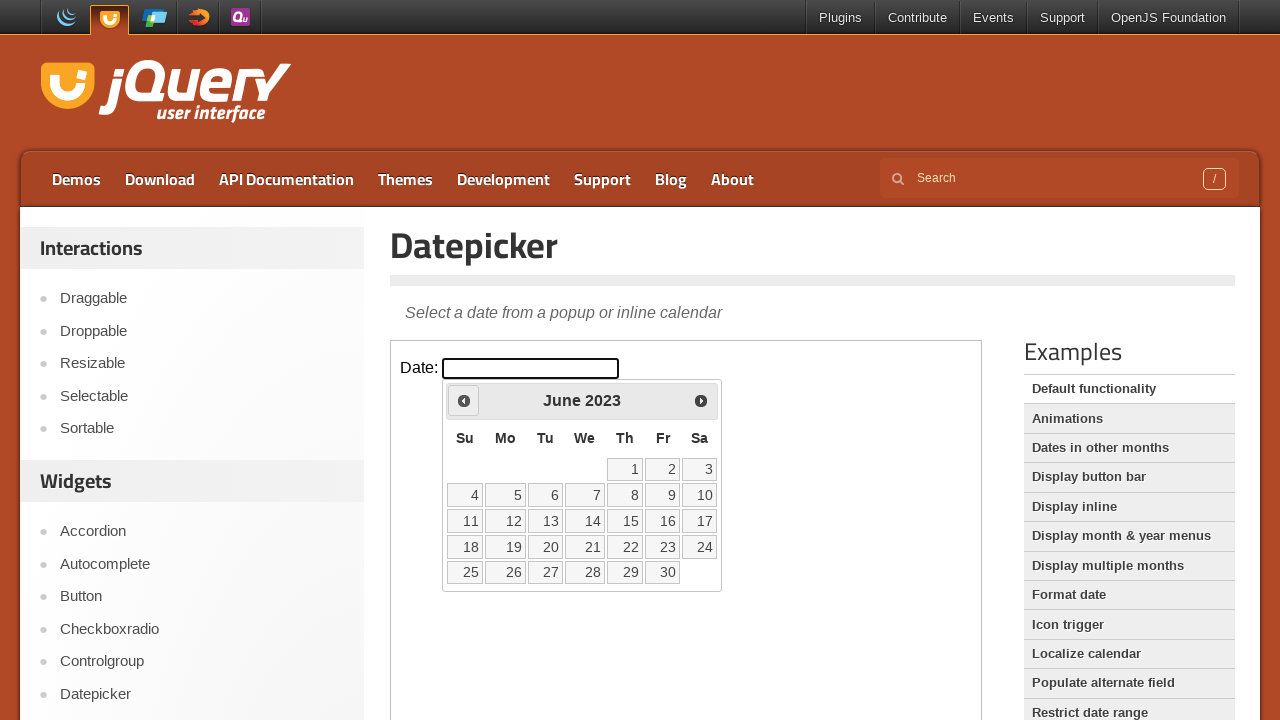

Retrieved current month from calendar
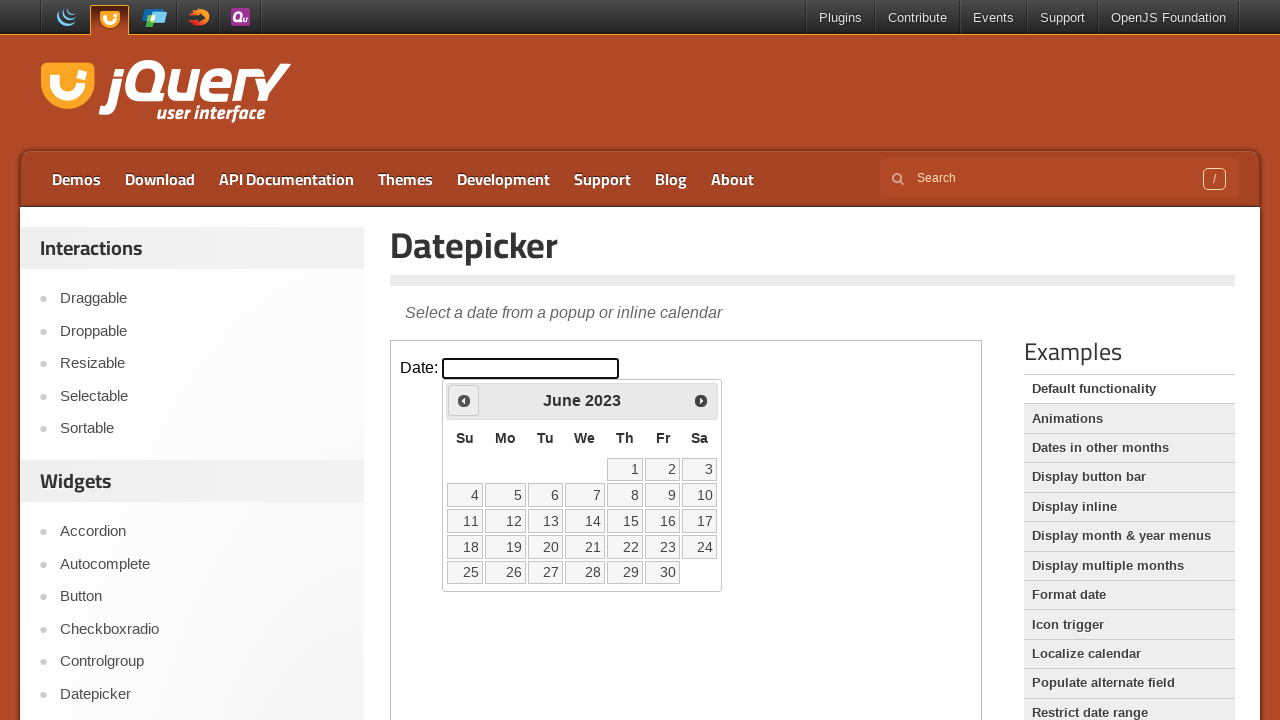

Retrieved current year from calendar
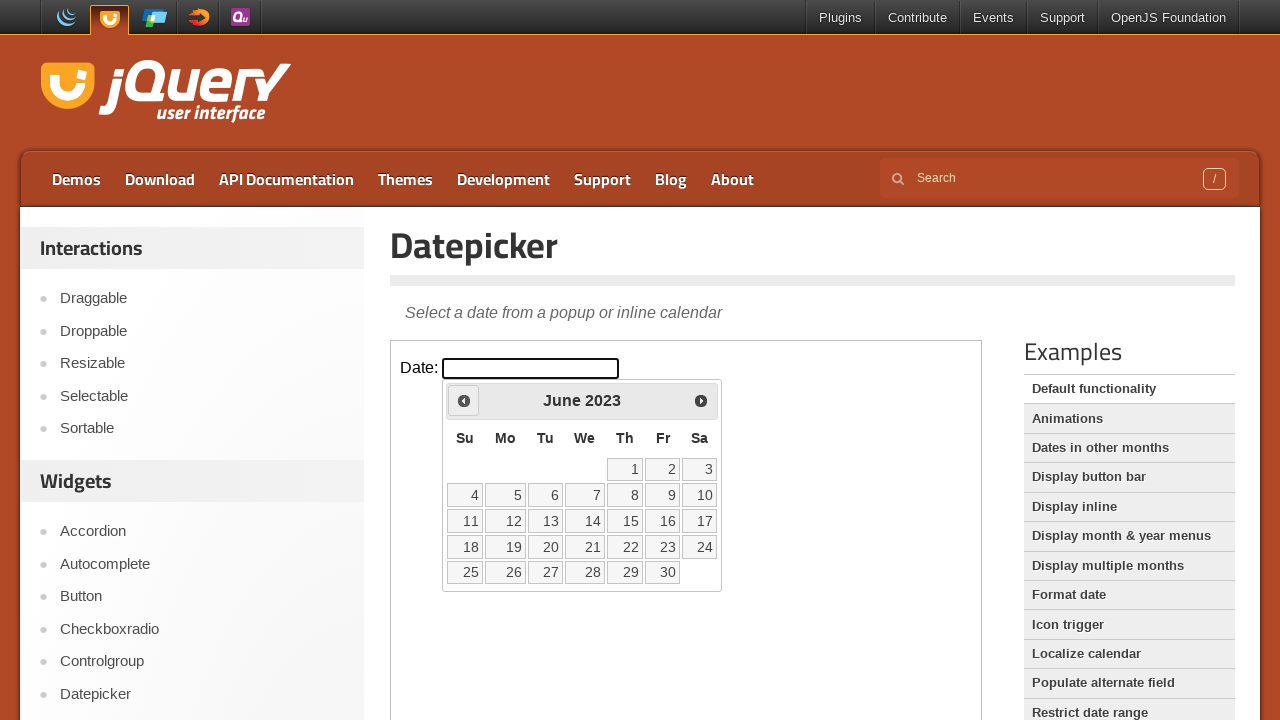

Clicked previous arrow to navigate back (currently at June 2023) at (464, 400) on iframe.demo-frame >> internal:control=enter-frame >> xpath=//div[@id='ui-datepic
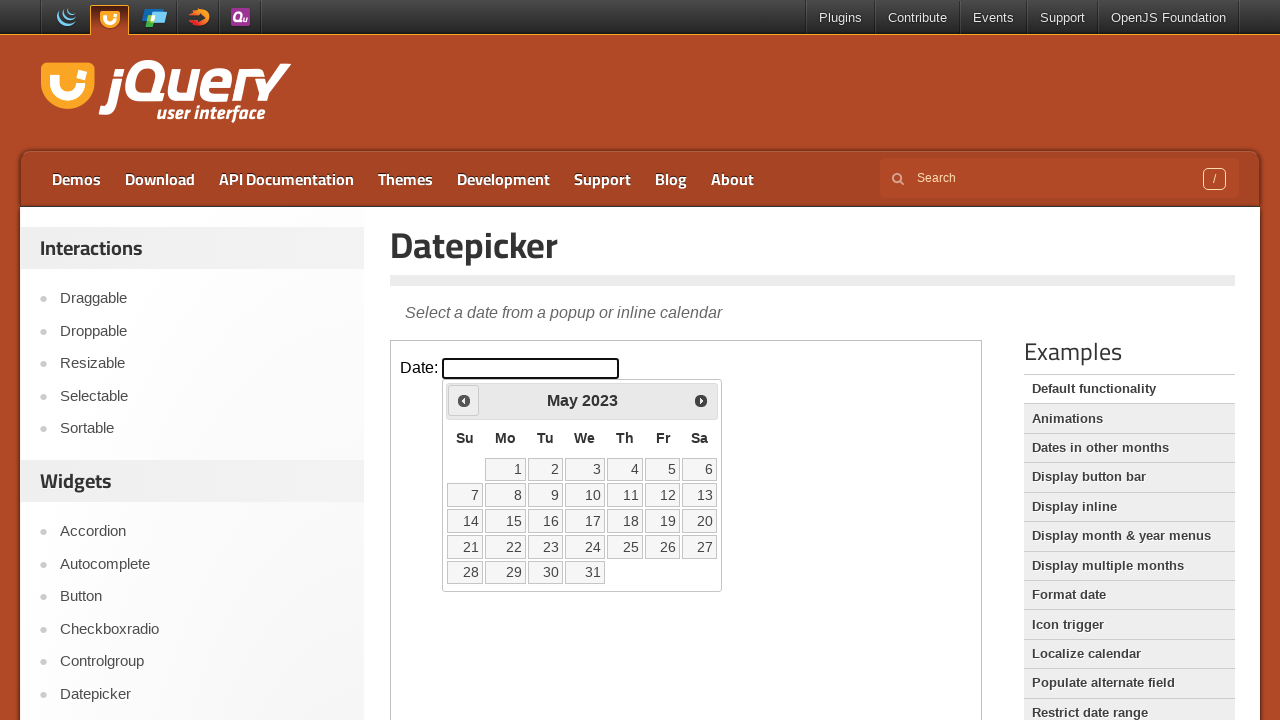

Waited for calendar to update
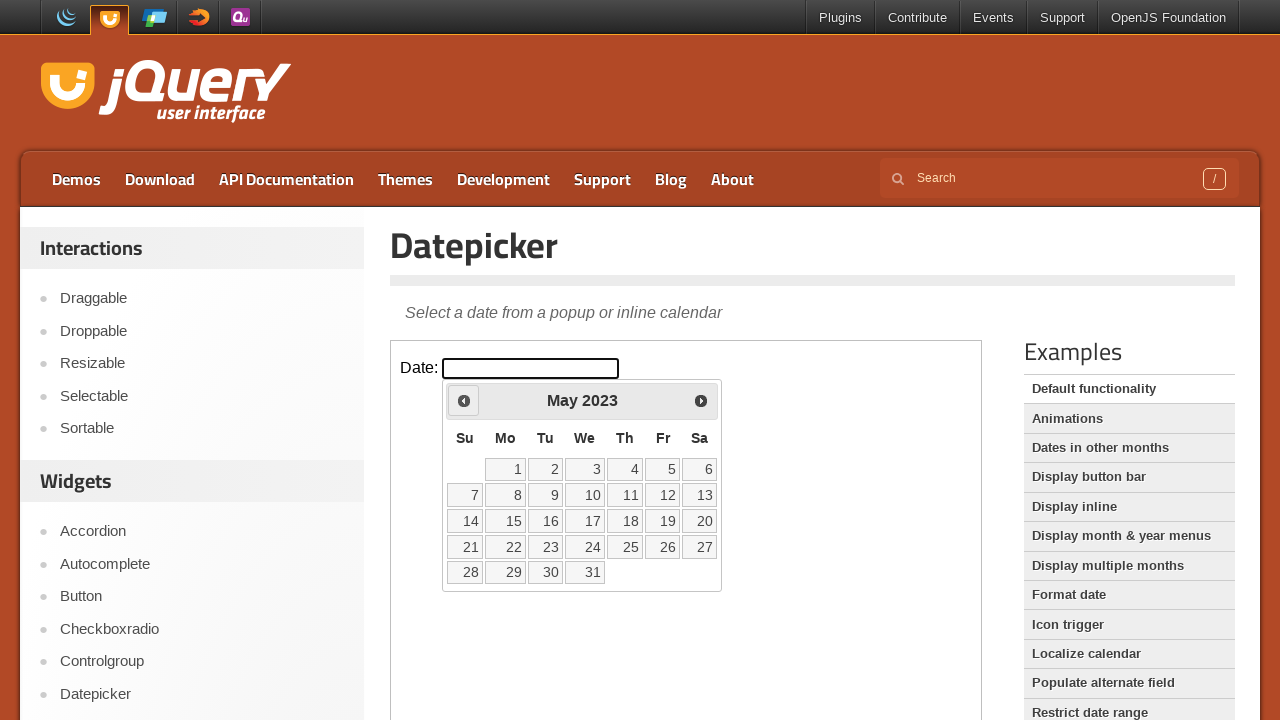

Retrieved current month from calendar
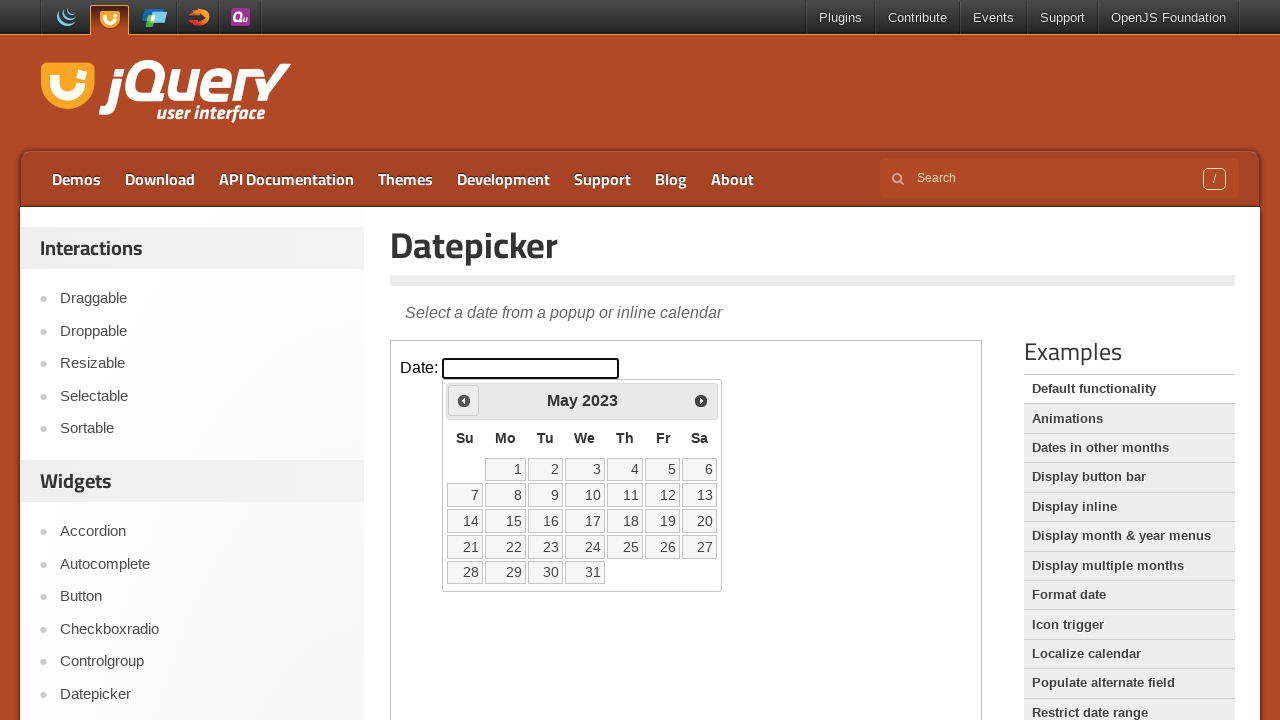

Retrieved current year from calendar
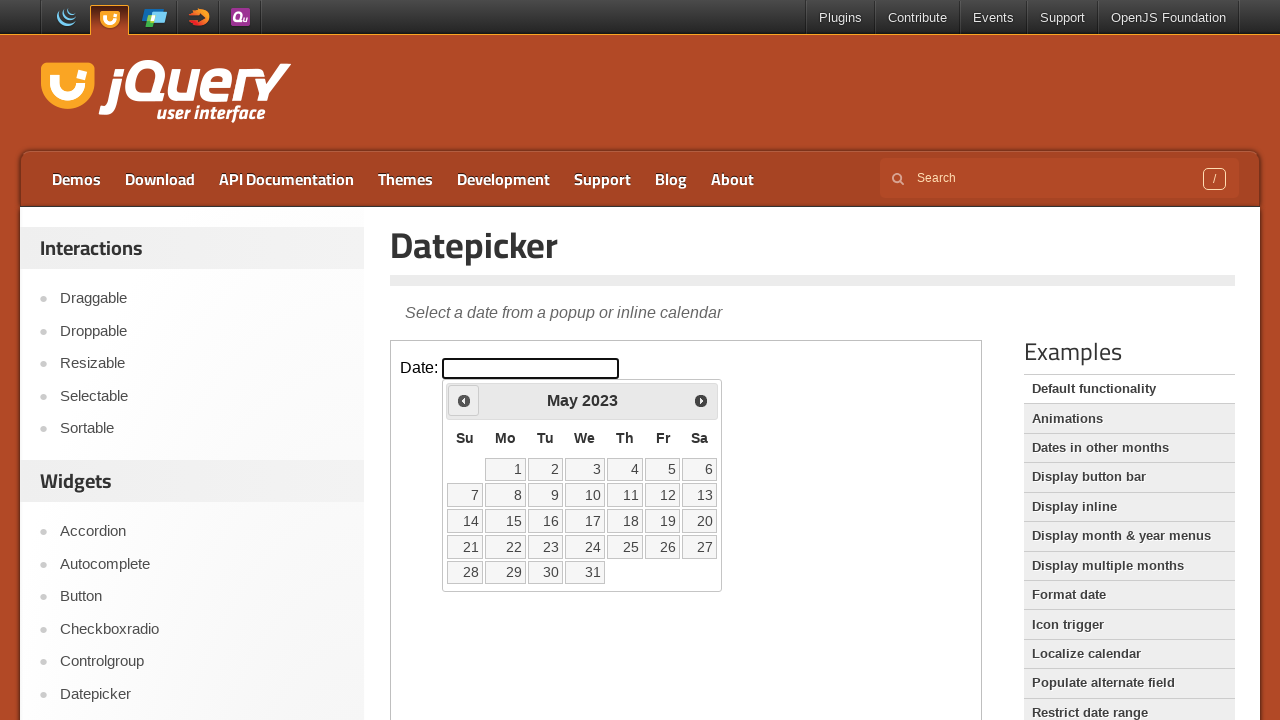

Clicked previous arrow to navigate back (currently at May 2023) at (464, 400) on iframe.demo-frame >> internal:control=enter-frame >> xpath=//div[@id='ui-datepic
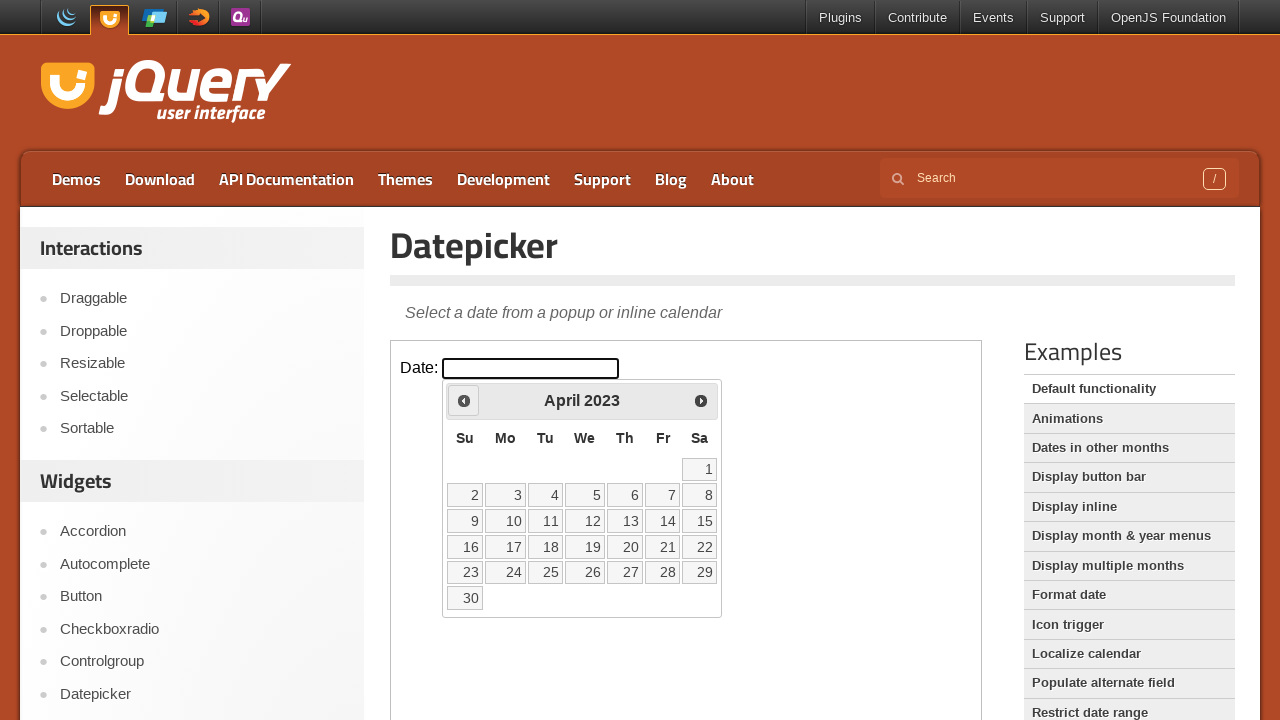

Waited for calendar to update
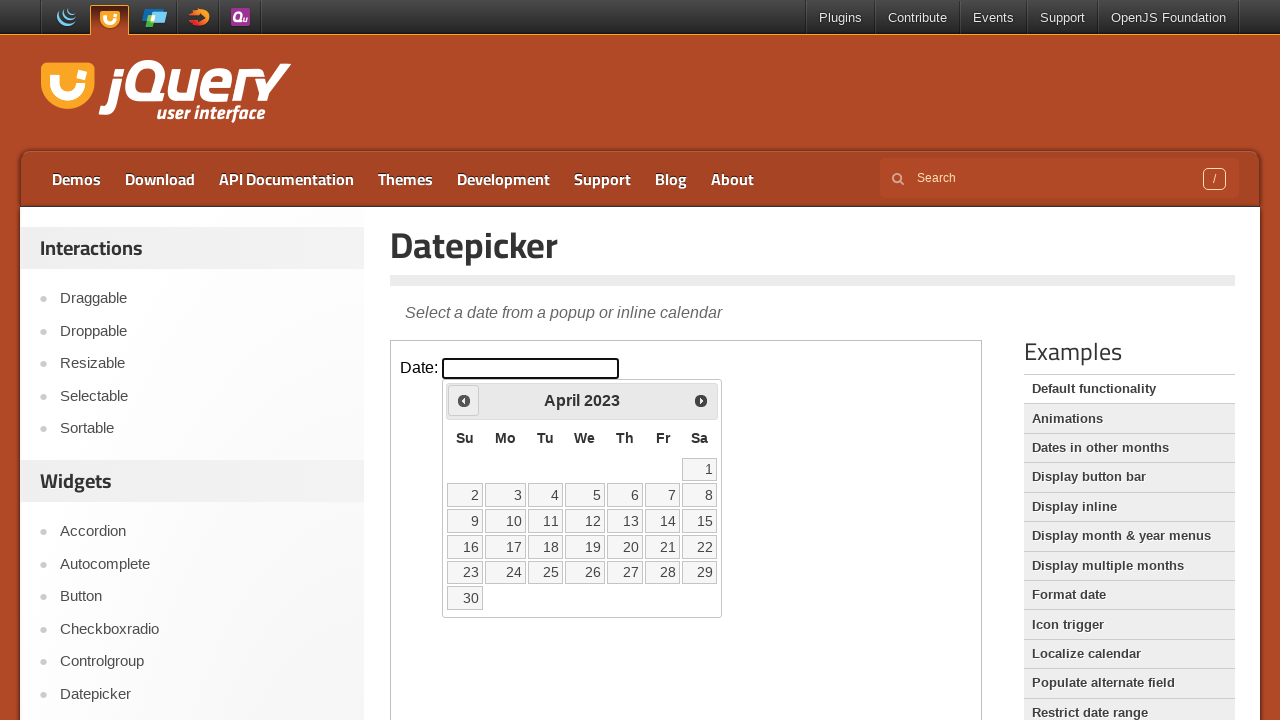

Retrieved current month from calendar
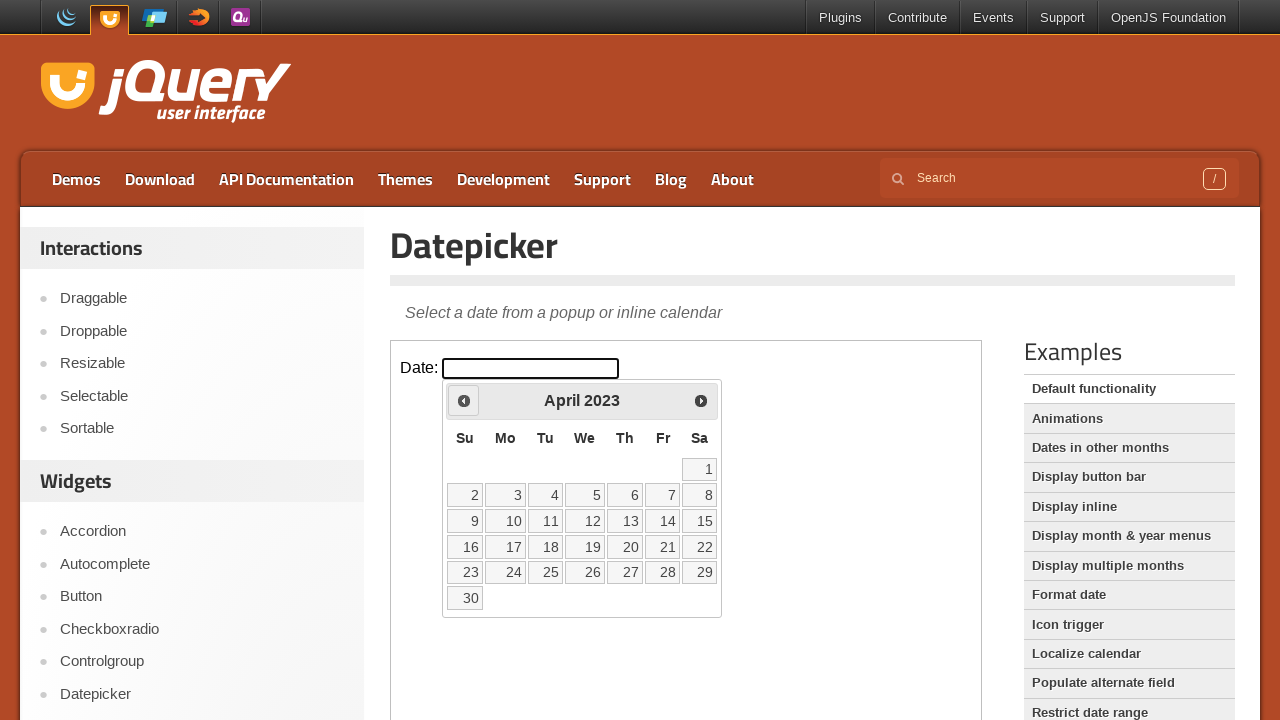

Retrieved current year from calendar
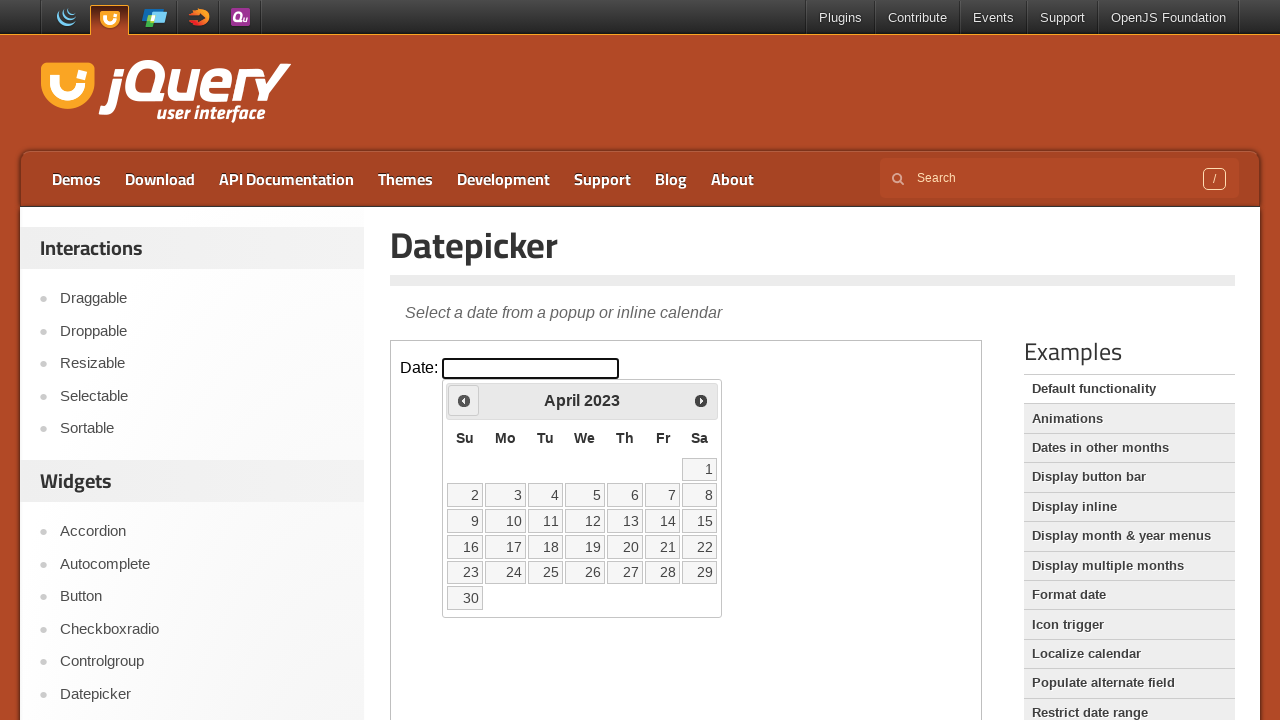

Clicked previous arrow to navigate back (currently at April 2023) at (464, 400) on iframe.demo-frame >> internal:control=enter-frame >> xpath=//div[@id='ui-datepic
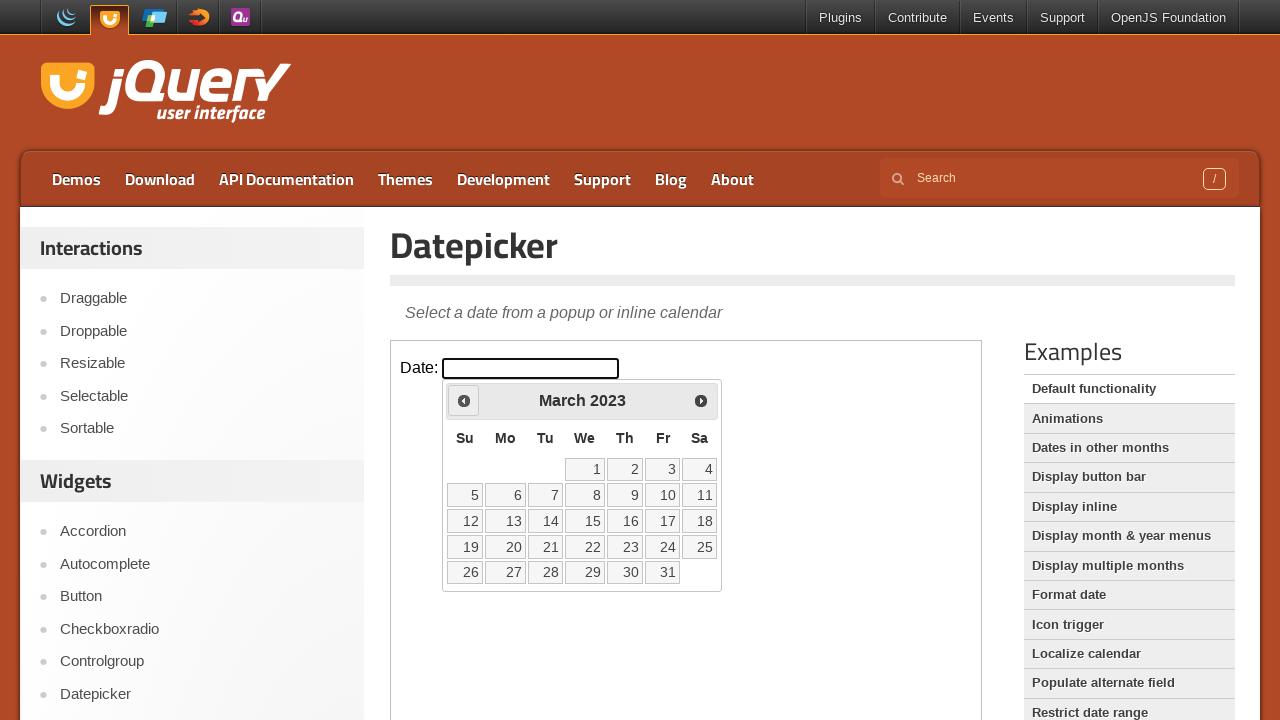

Waited for calendar to update
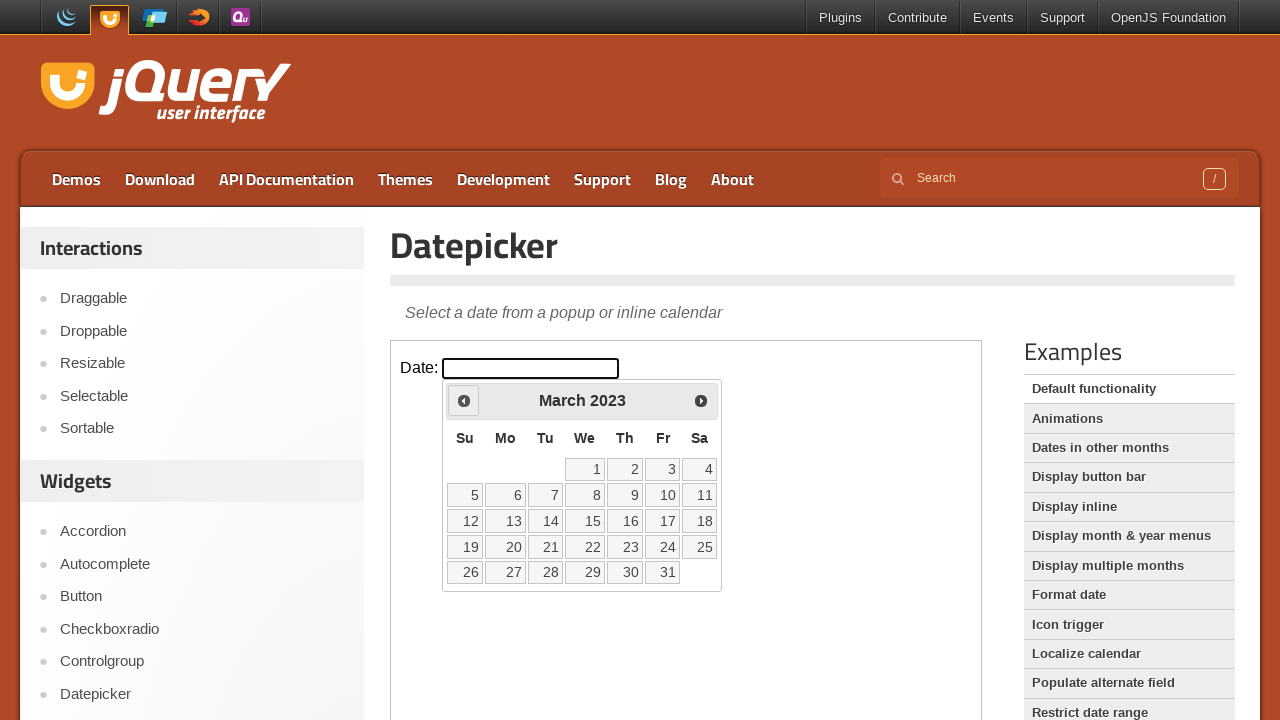

Retrieved current month from calendar
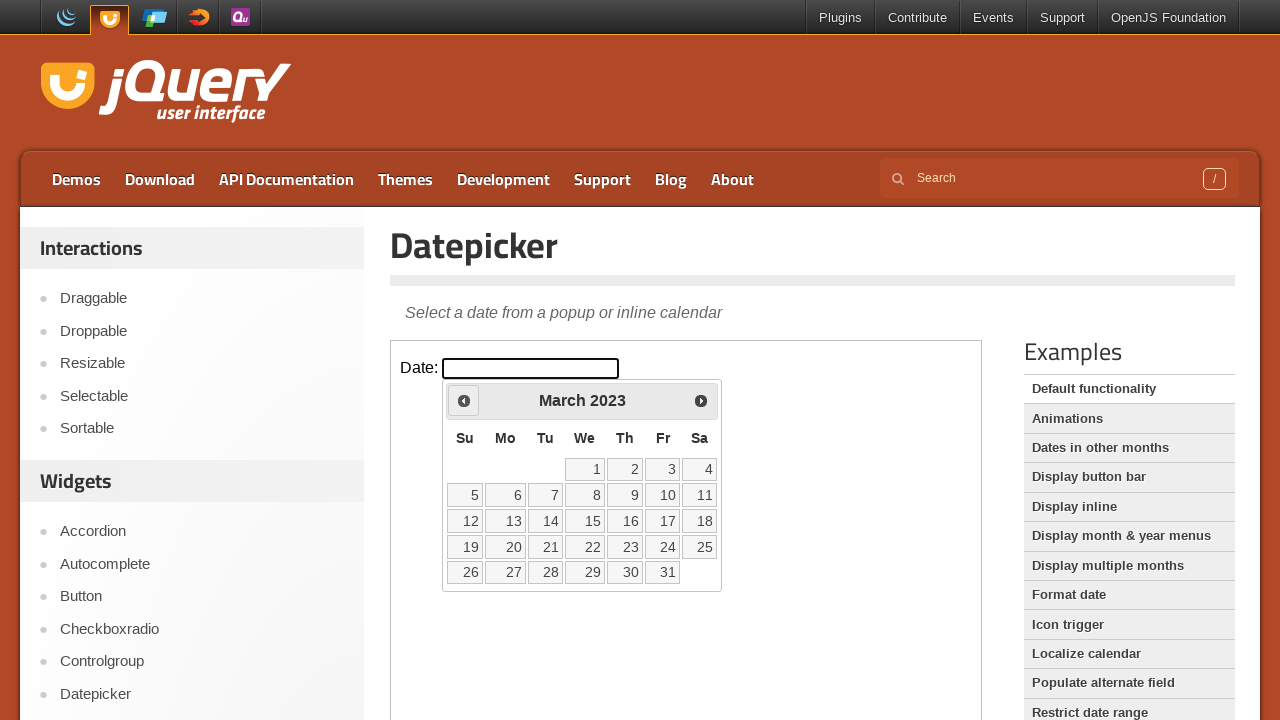

Retrieved current year from calendar
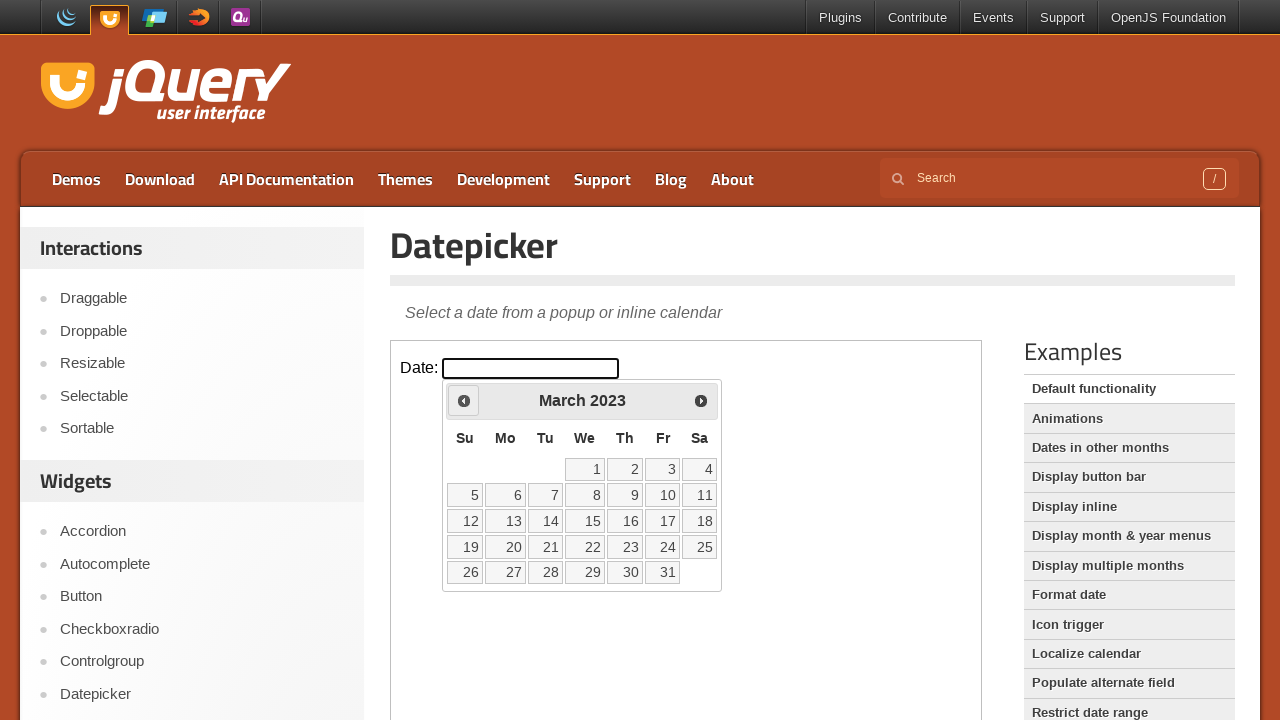

Clicked previous arrow to navigate back (currently at March 2023) at (464, 400) on iframe.demo-frame >> internal:control=enter-frame >> xpath=//div[@id='ui-datepic
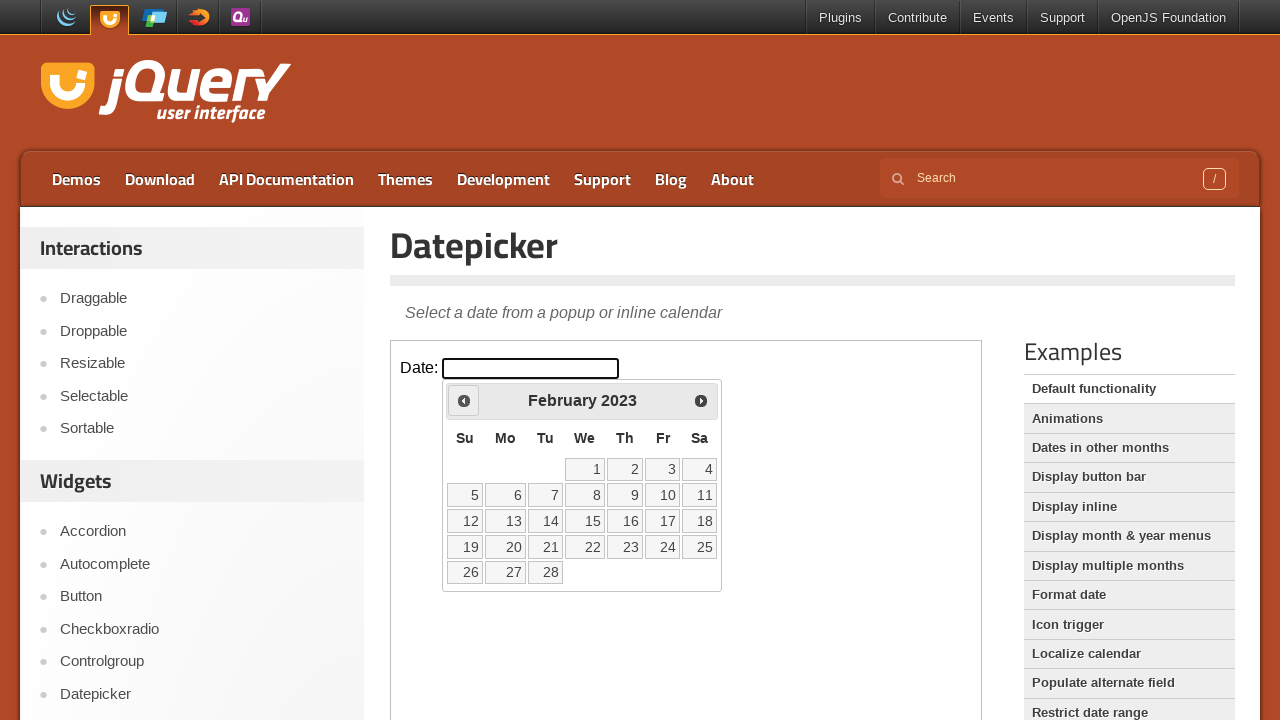

Waited for calendar to update
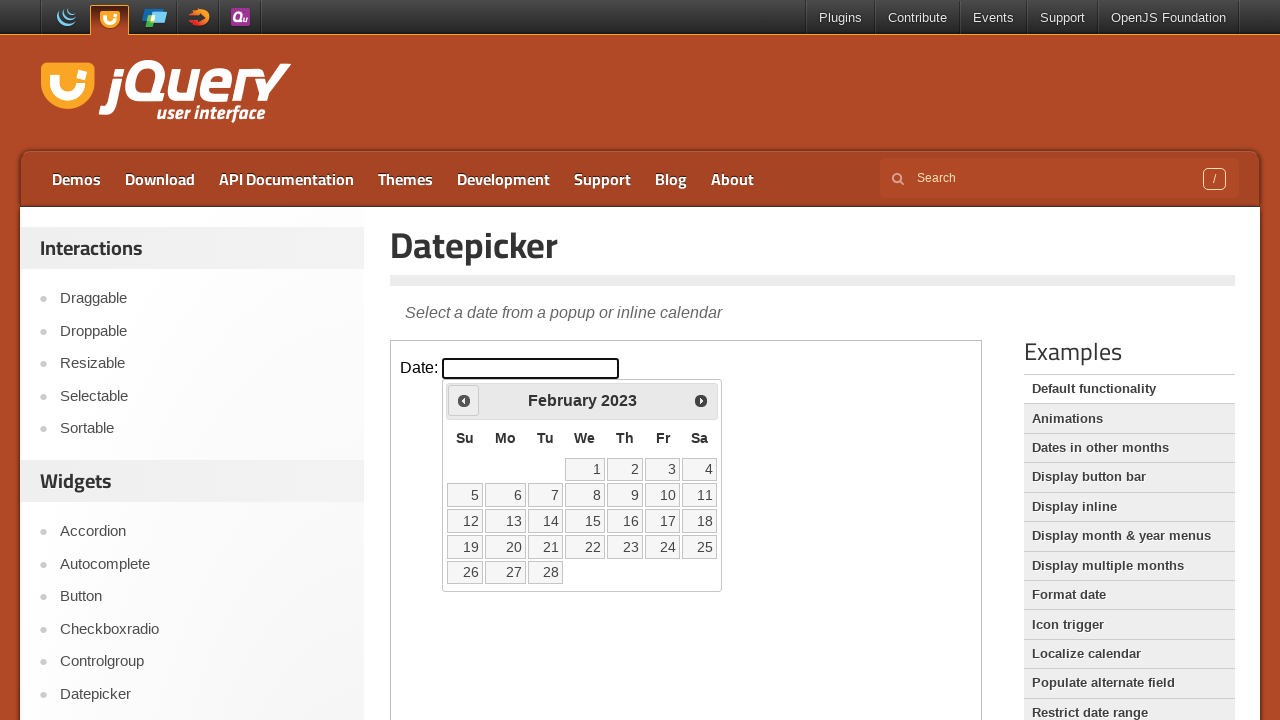

Retrieved current month from calendar
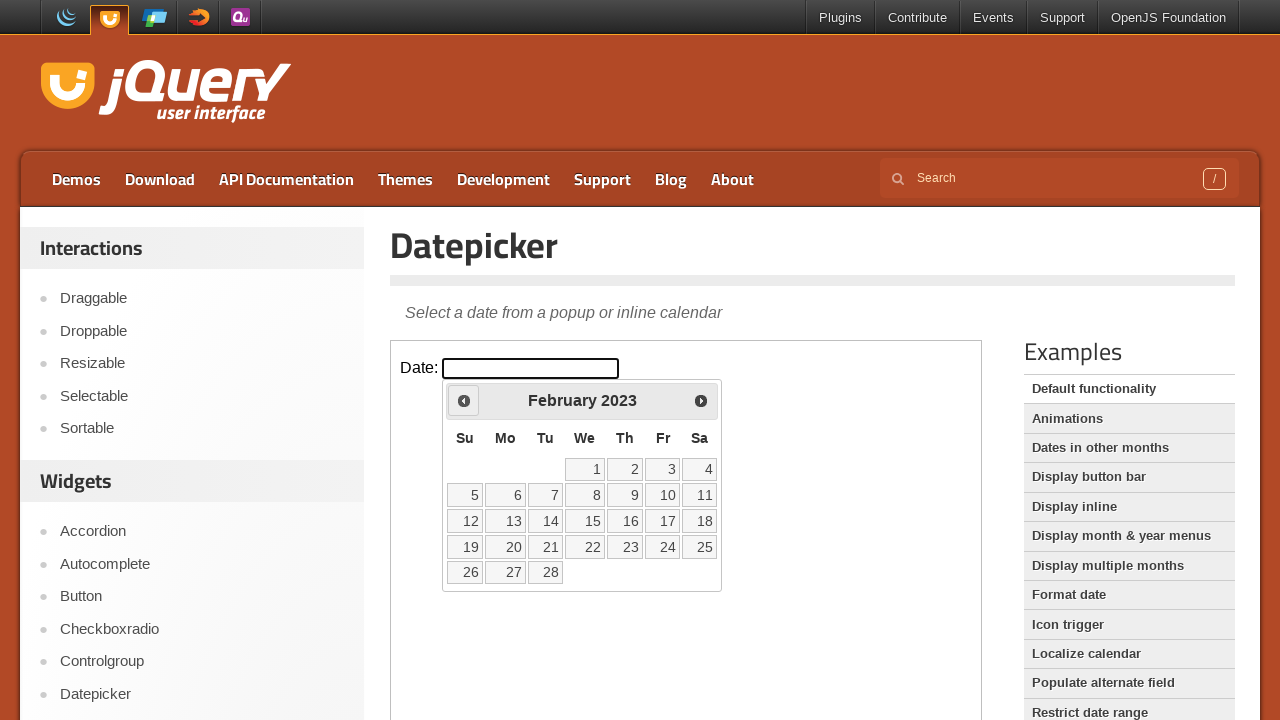

Retrieved current year from calendar
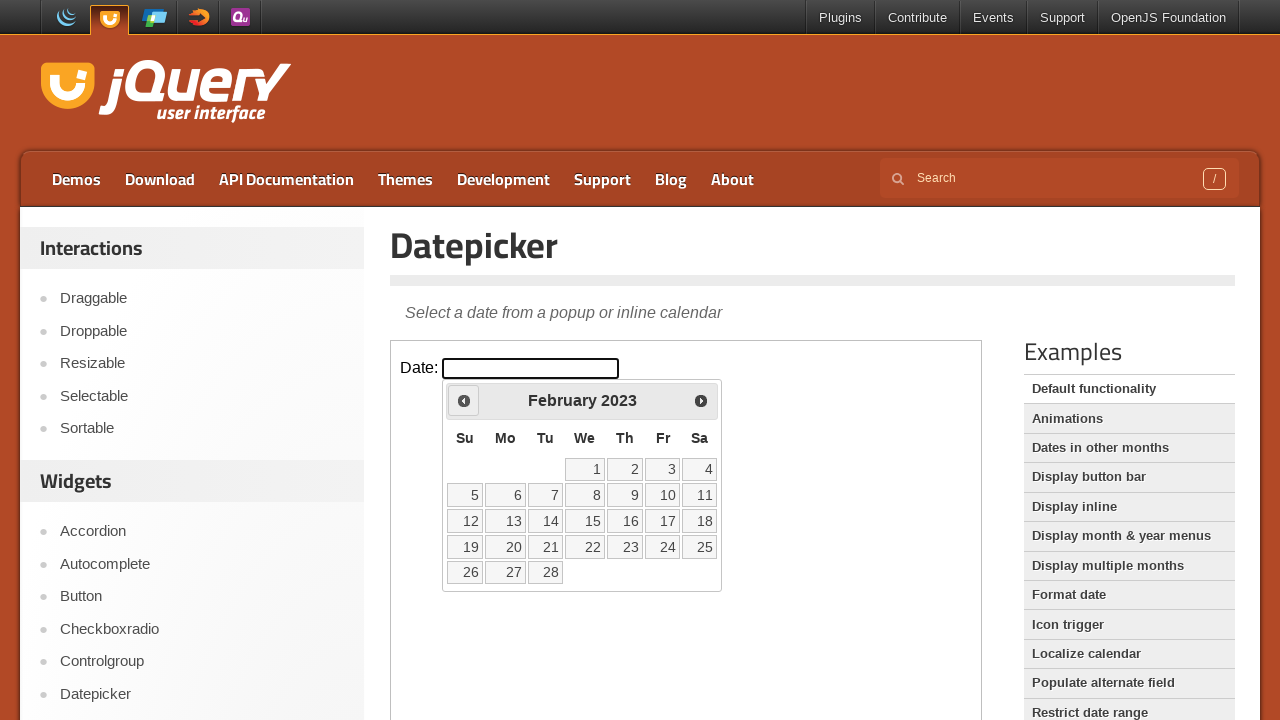

Clicked previous arrow to navigate back (currently at February 2023) at (464, 400) on iframe.demo-frame >> internal:control=enter-frame >> xpath=//div[@id='ui-datepic
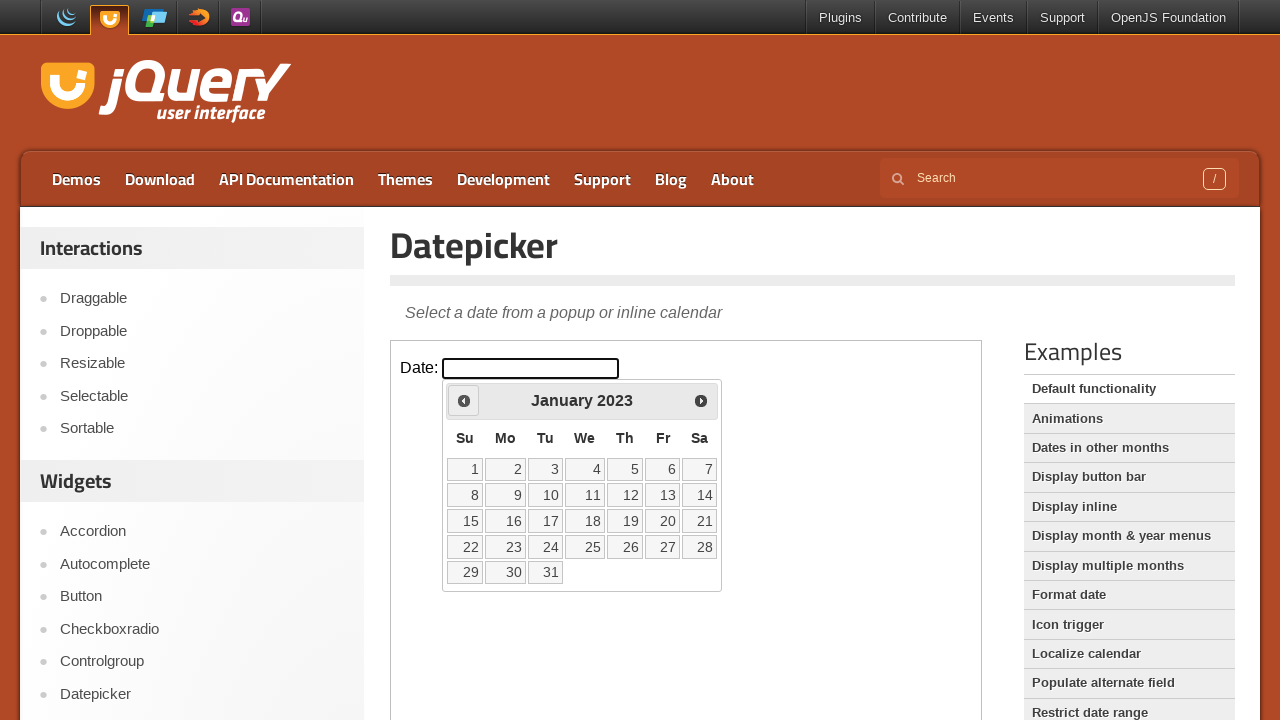

Waited for calendar to update
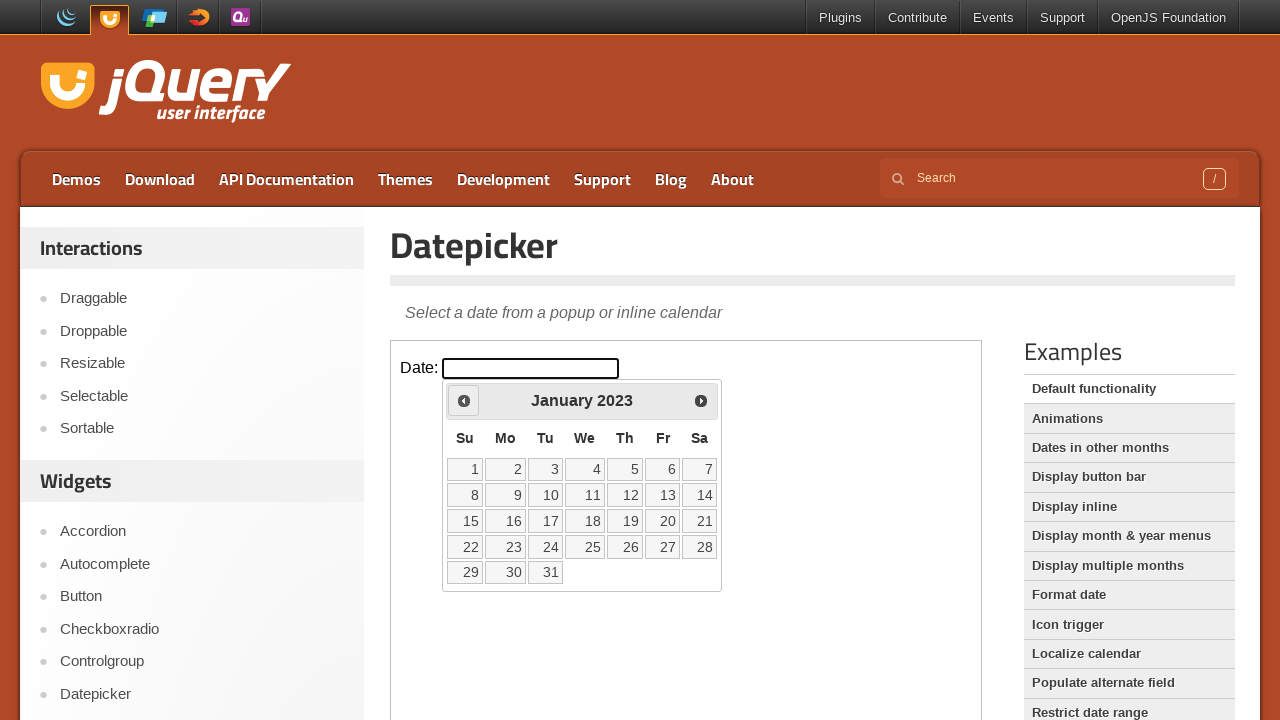

Retrieved current month from calendar
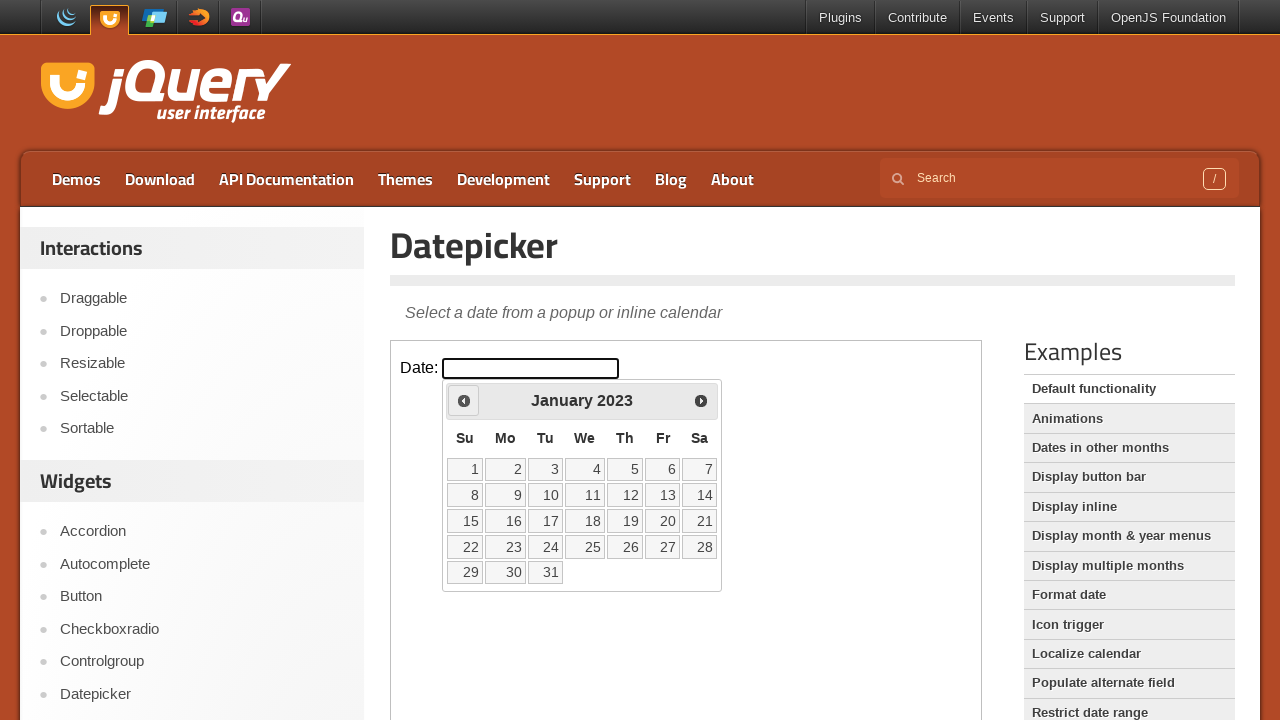

Retrieved current year from calendar
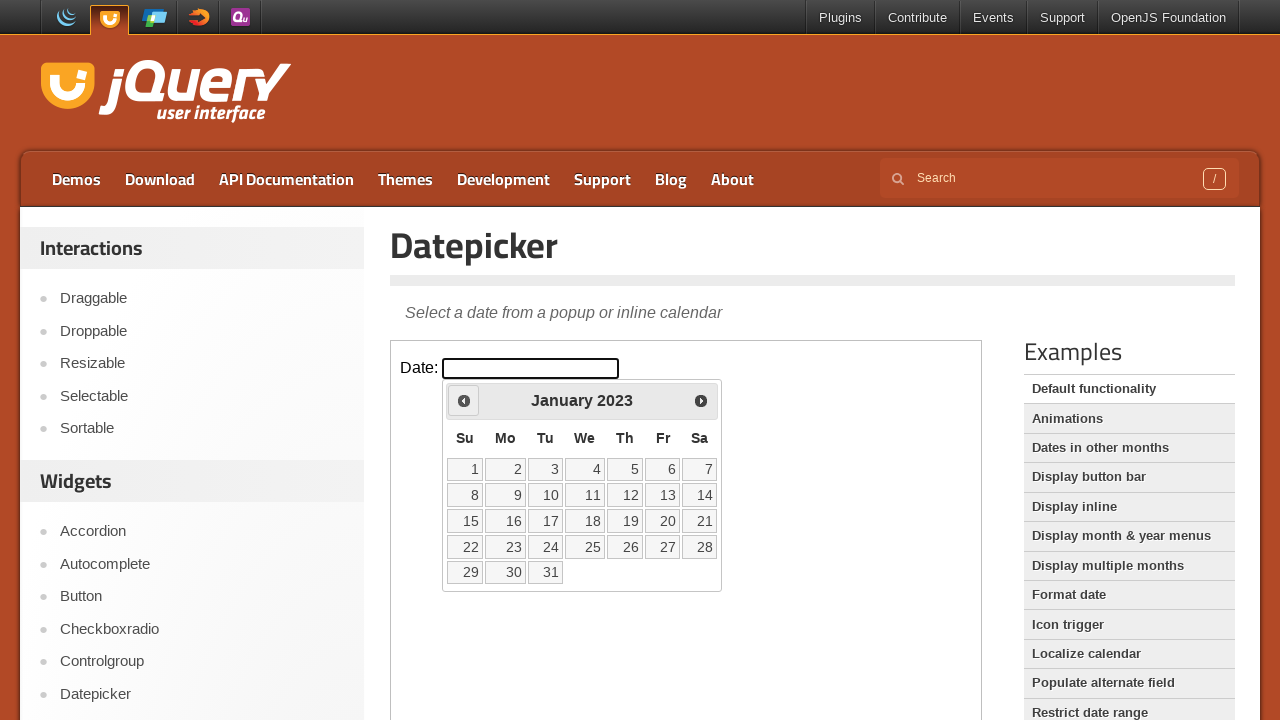

Clicked previous arrow to navigate back (currently at January 2023) at (464, 400) on iframe.demo-frame >> internal:control=enter-frame >> xpath=//div[@id='ui-datepic
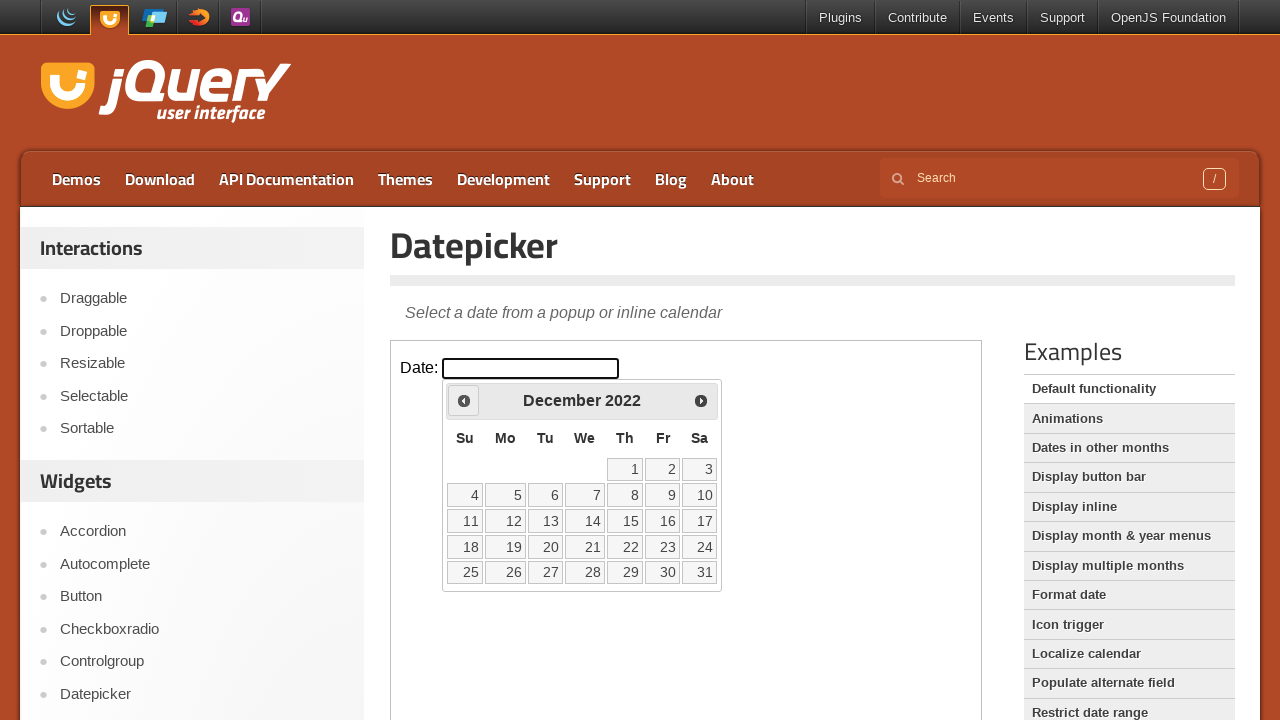

Waited for calendar to update
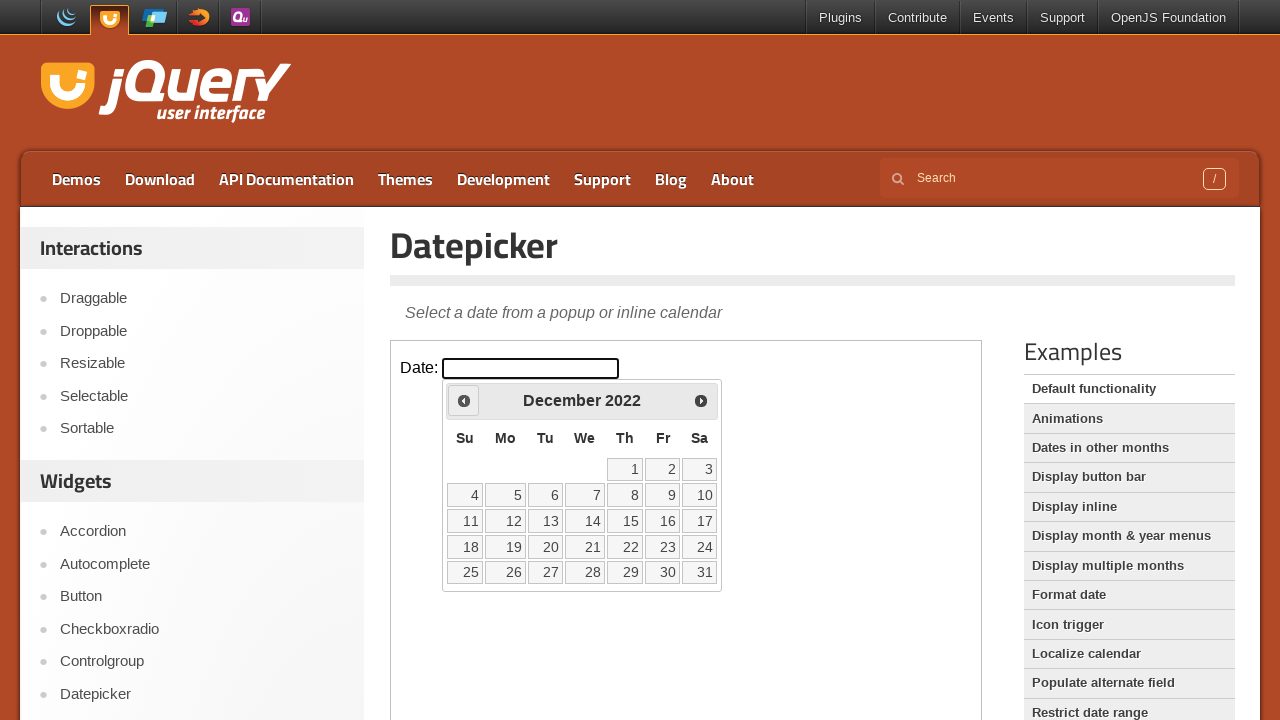

Retrieved current month from calendar
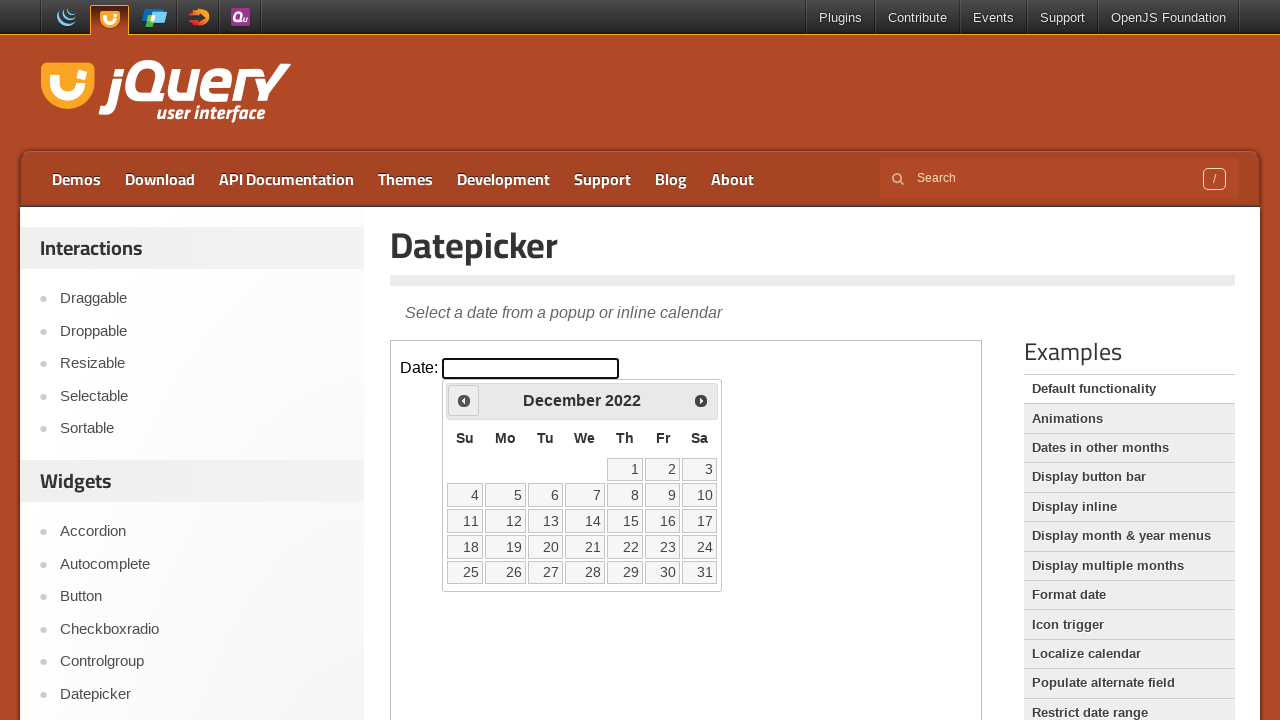

Retrieved current year from calendar
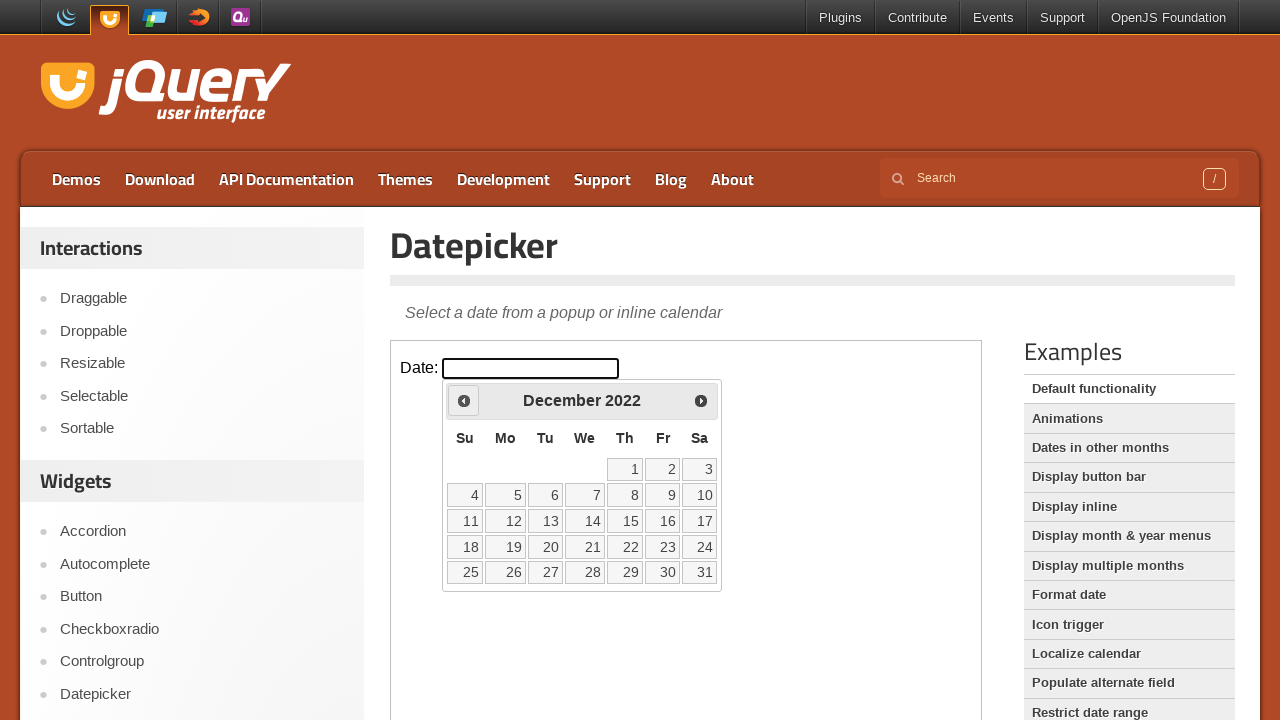

Clicked previous arrow to navigate back (currently at December 2022) at (464, 400) on iframe.demo-frame >> internal:control=enter-frame >> xpath=//div[@id='ui-datepic
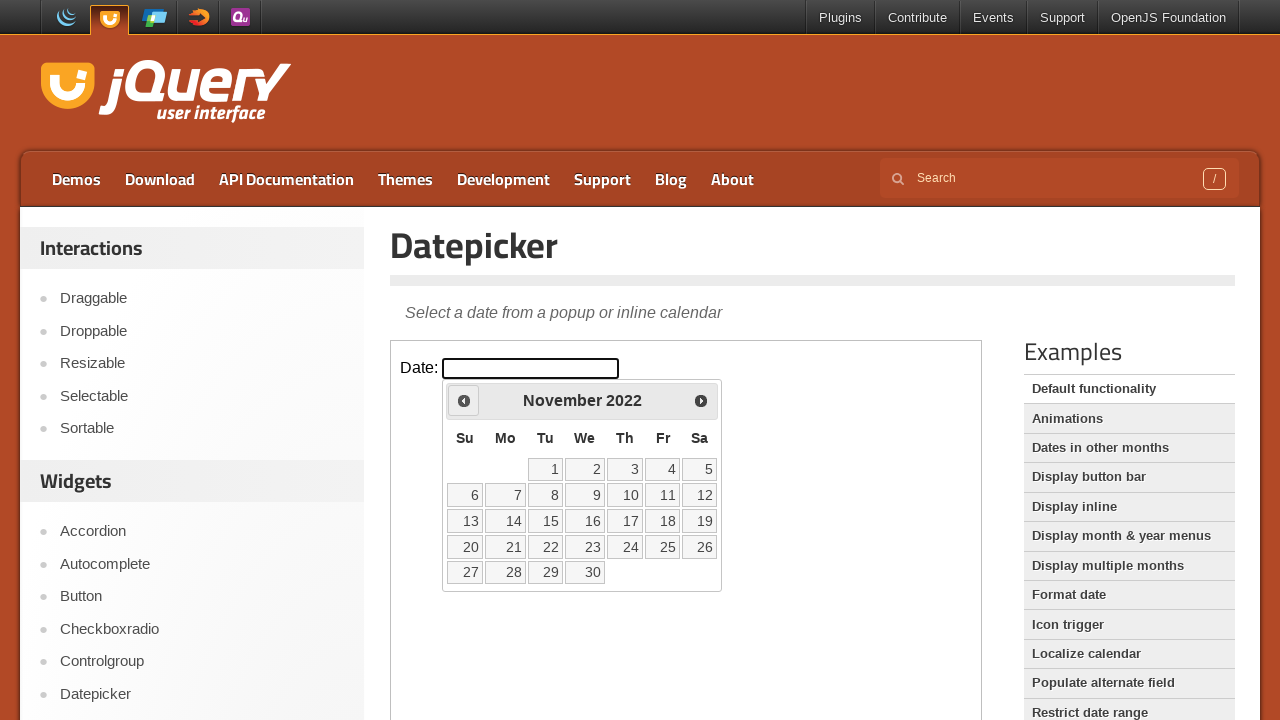

Waited for calendar to update
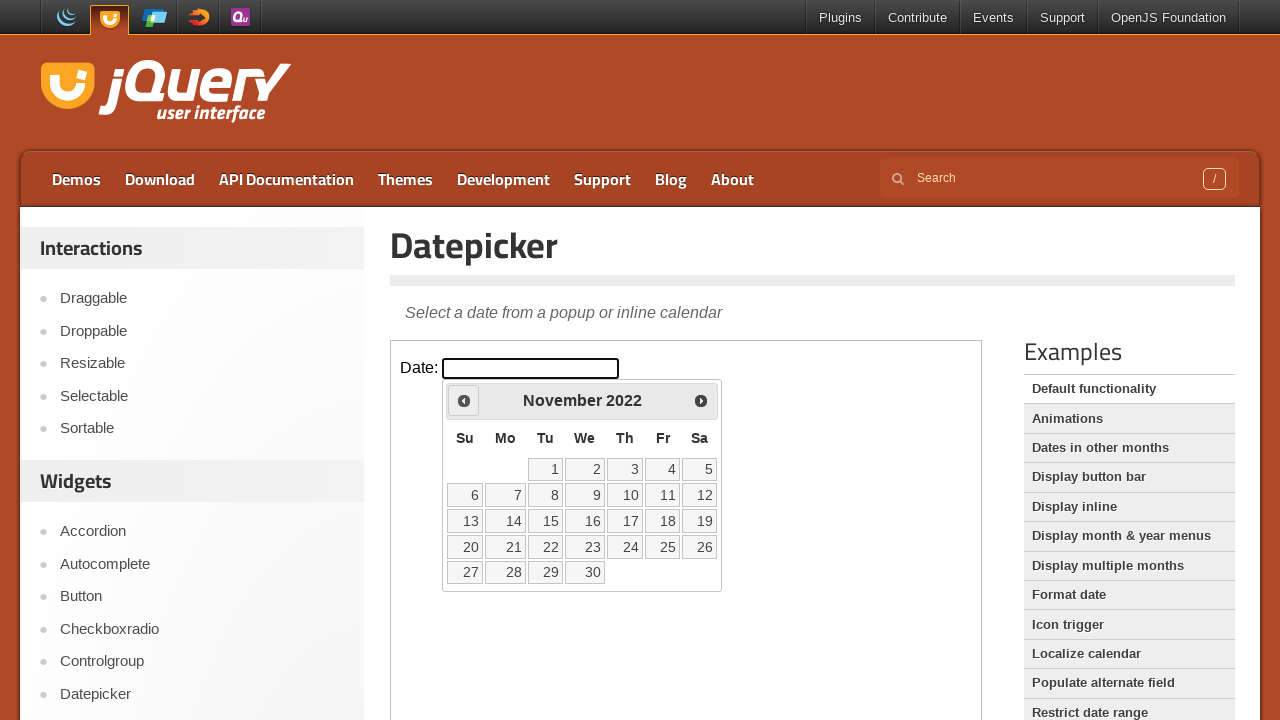

Retrieved current month from calendar
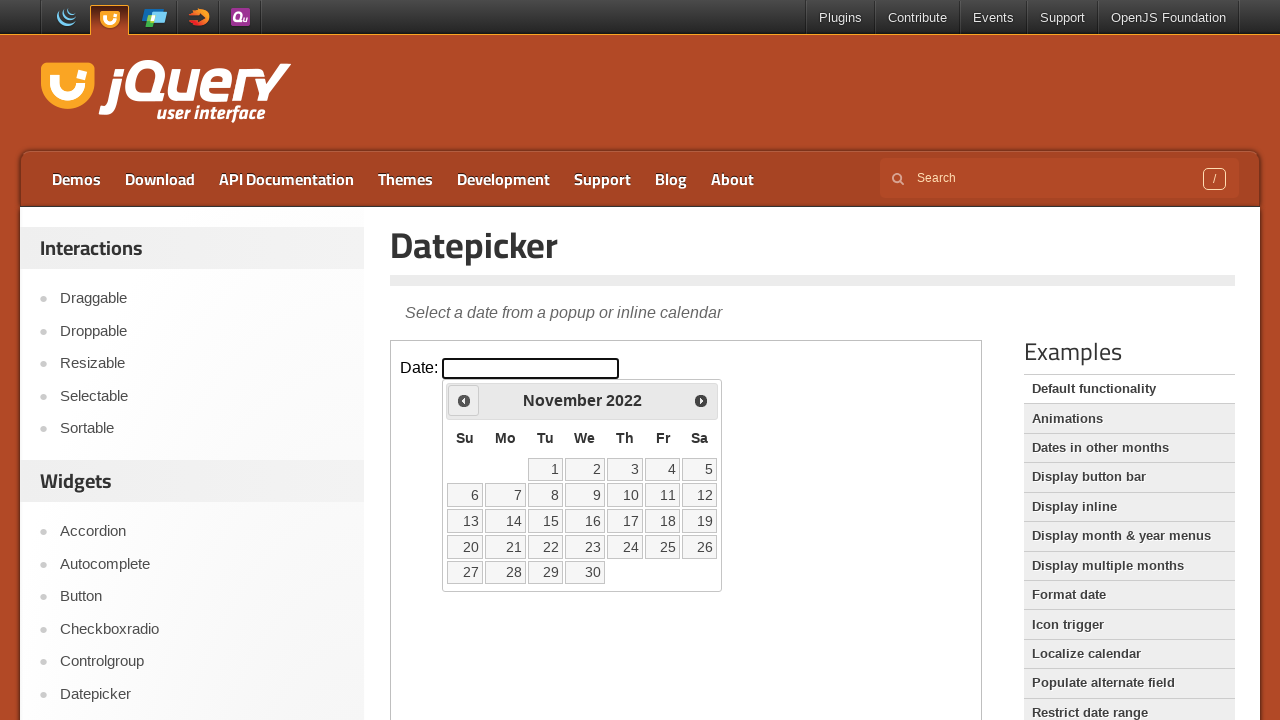

Retrieved current year from calendar
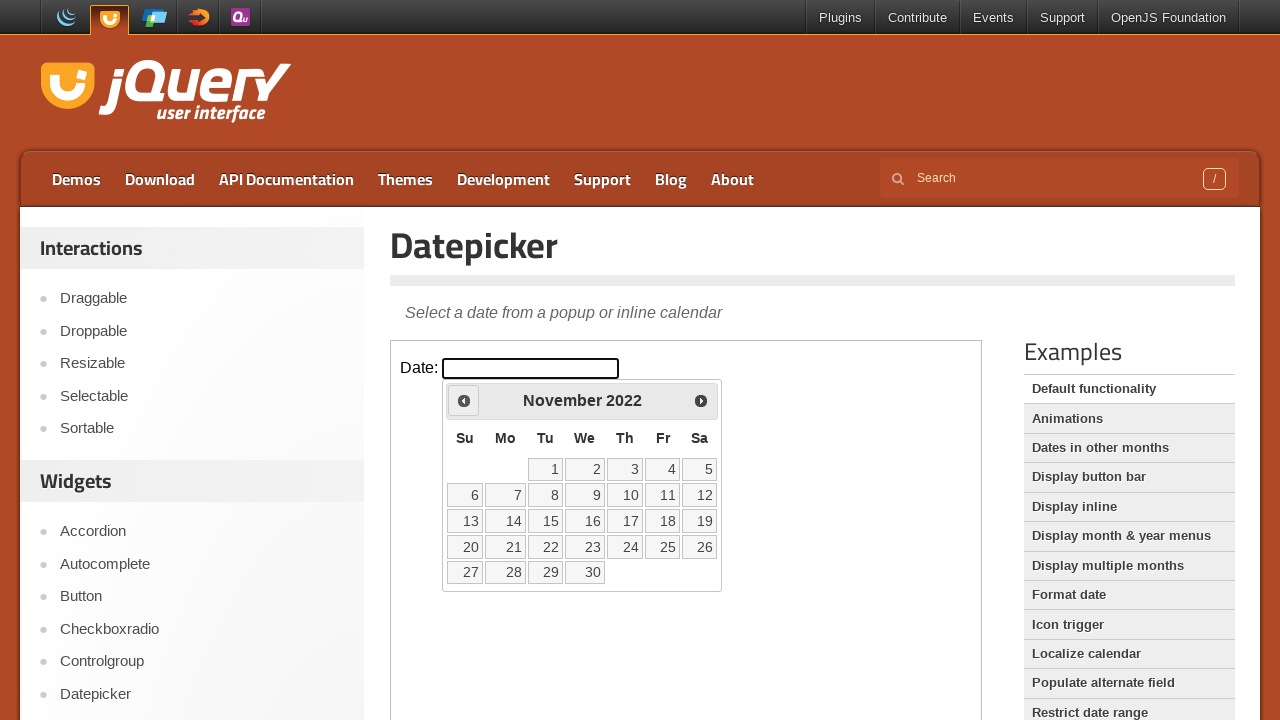

Clicked previous arrow to navigate back (currently at November 2022) at (464, 400) on iframe.demo-frame >> internal:control=enter-frame >> xpath=//div[@id='ui-datepic
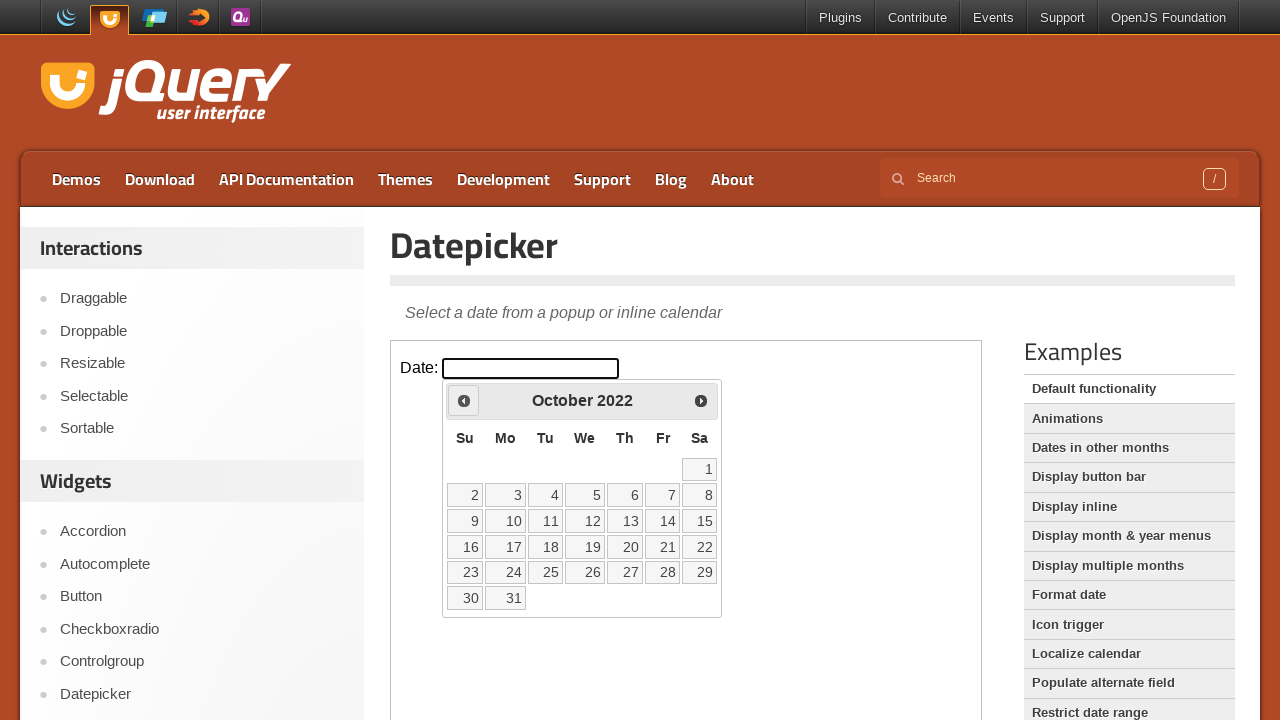

Waited for calendar to update
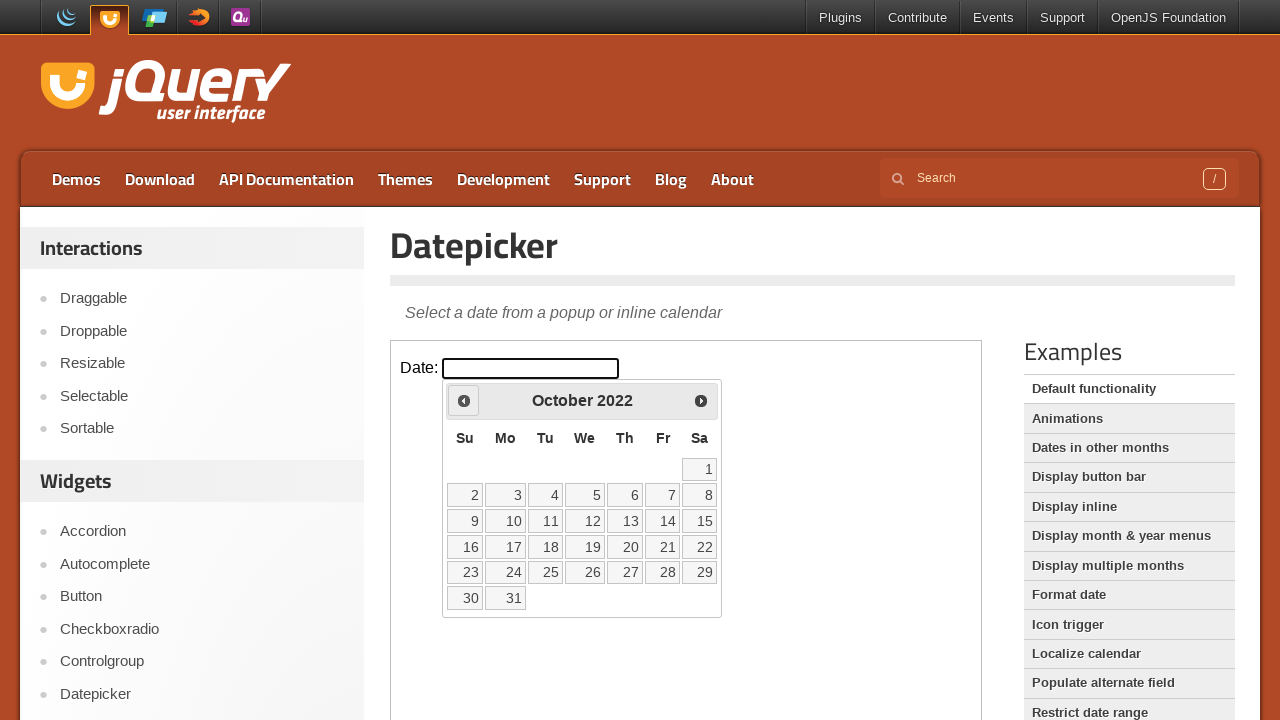

Retrieved current month from calendar
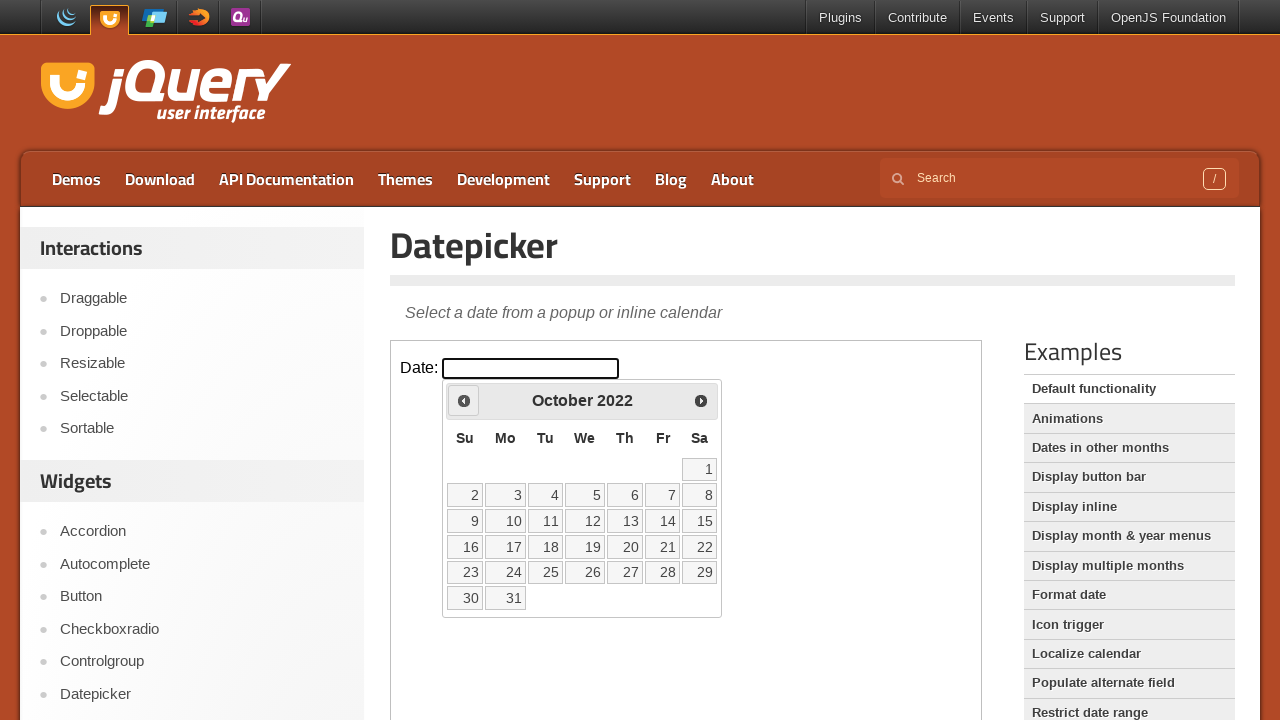

Retrieved current year from calendar
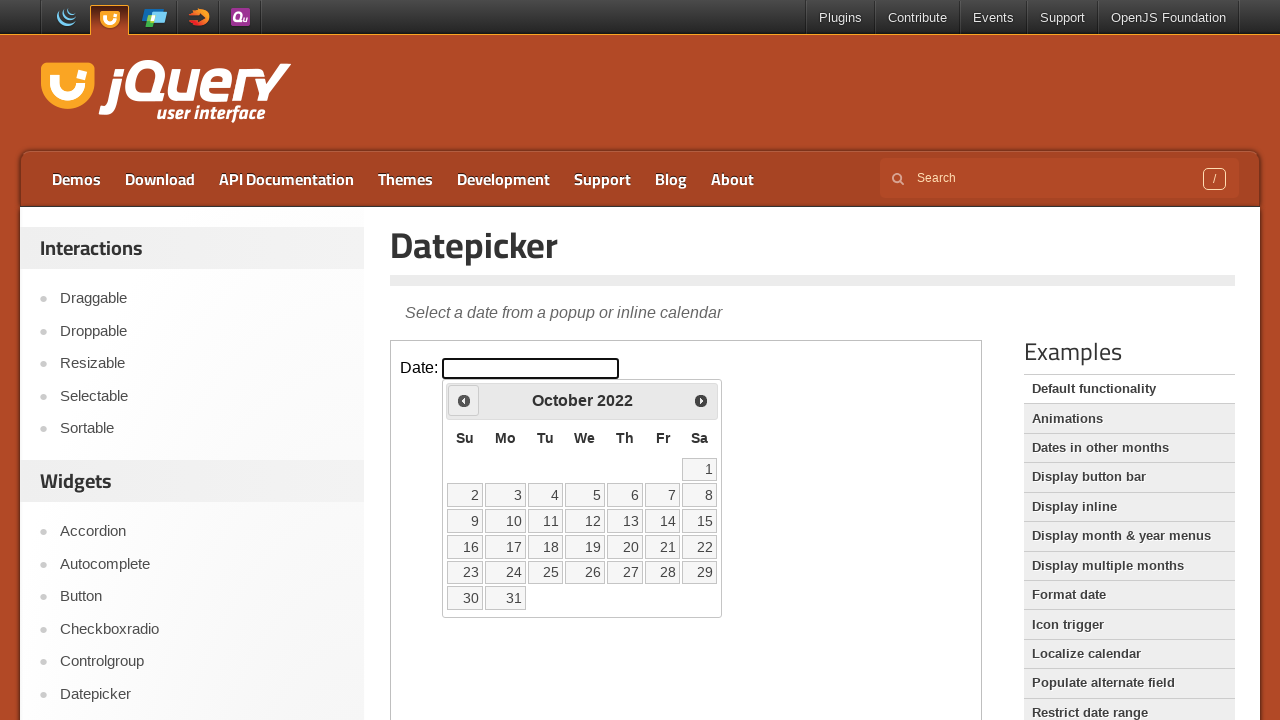

Clicked previous arrow to navigate back (currently at October 2022) at (464, 400) on iframe.demo-frame >> internal:control=enter-frame >> xpath=//div[@id='ui-datepic
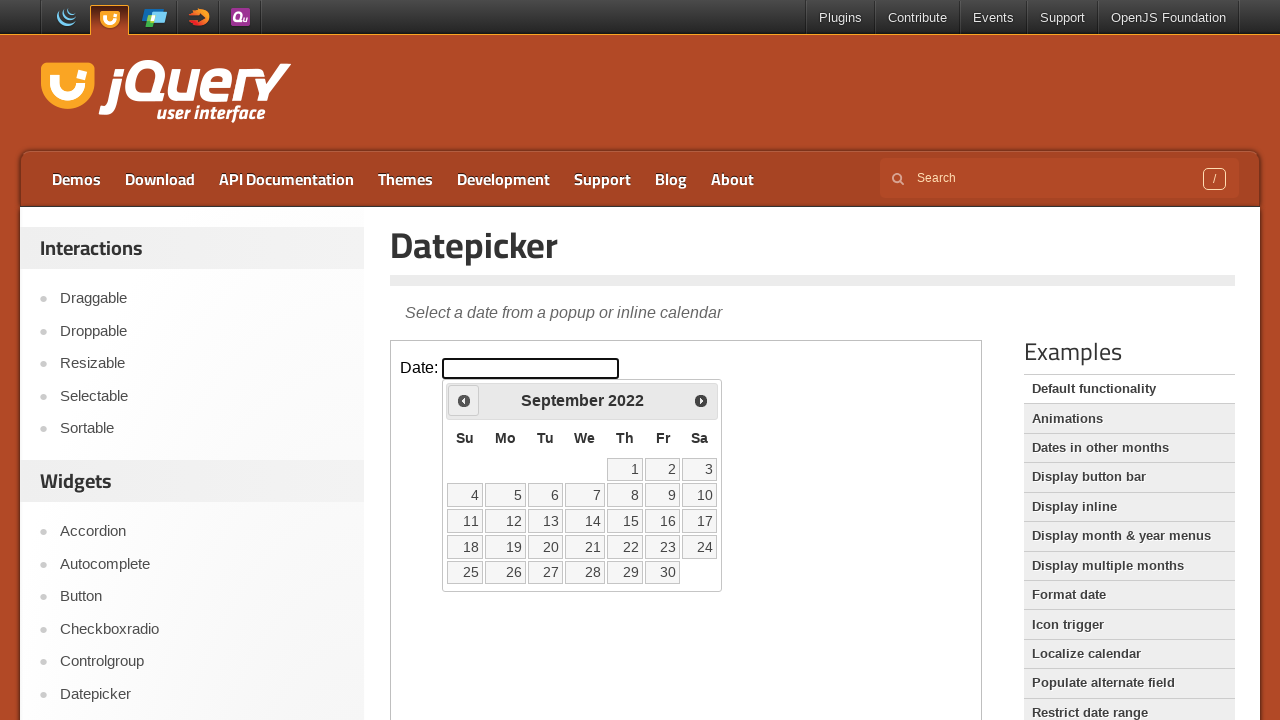

Waited for calendar to update
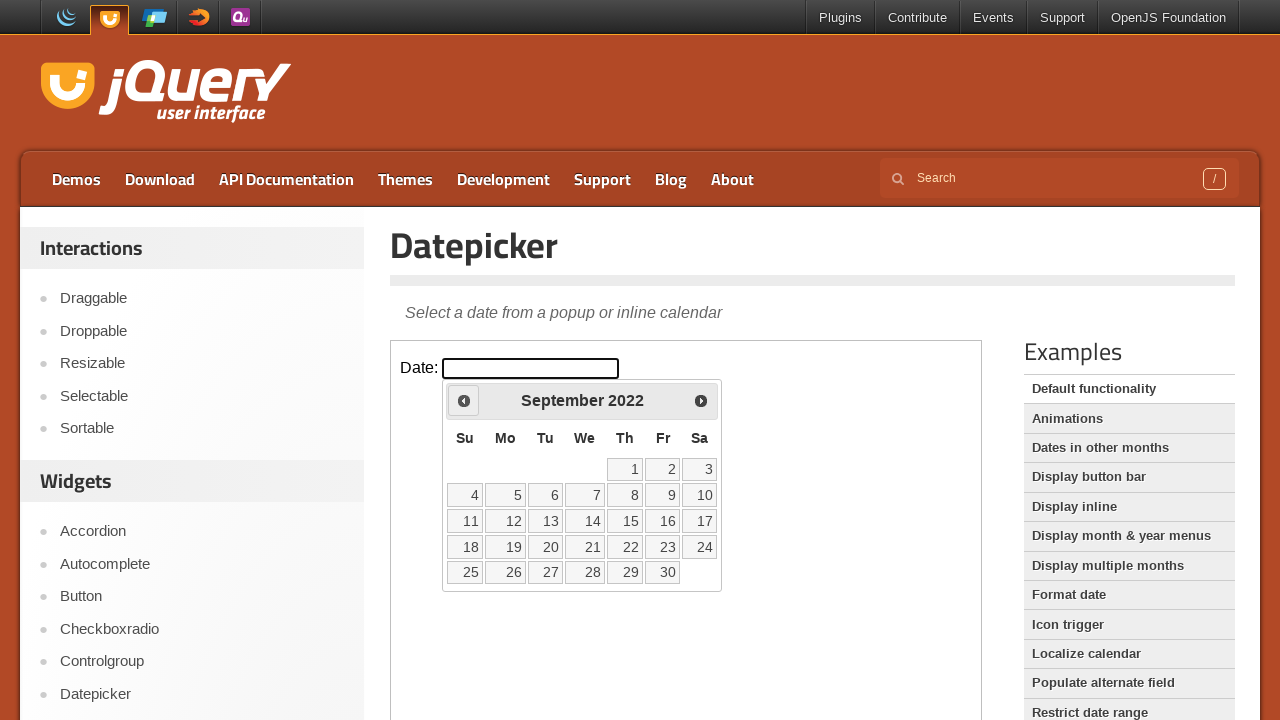

Retrieved current month from calendar
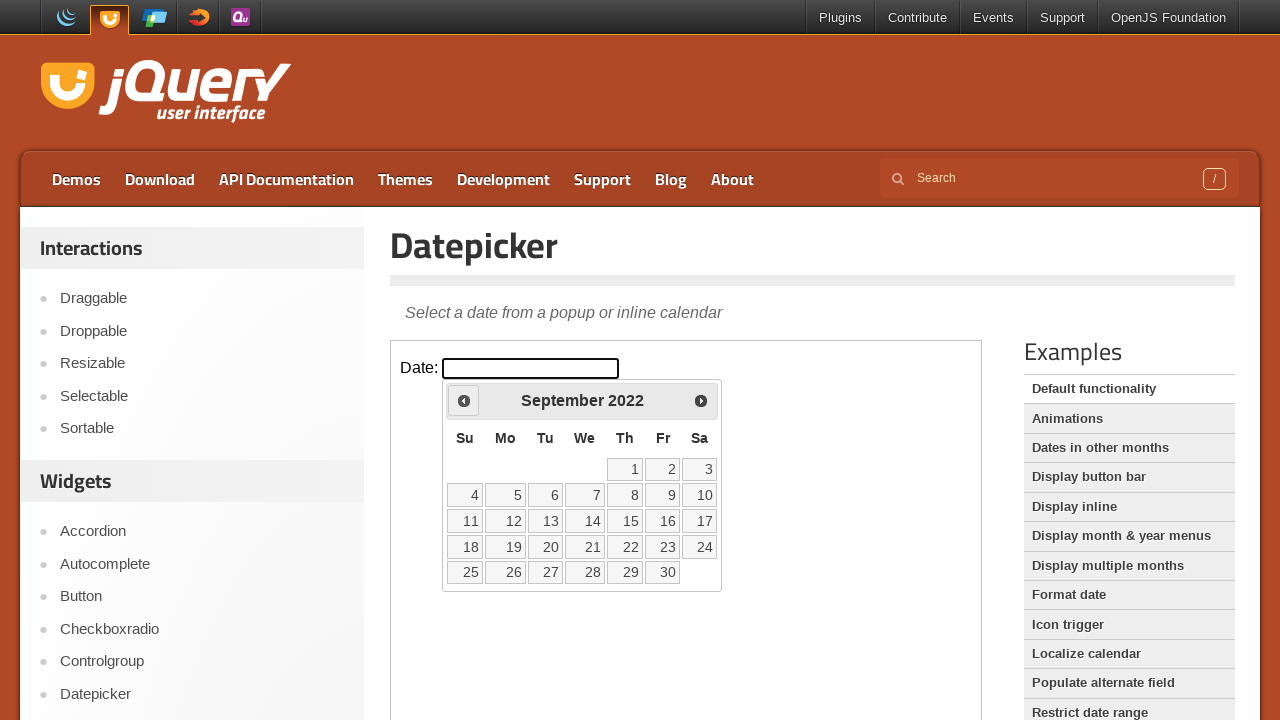

Retrieved current year from calendar
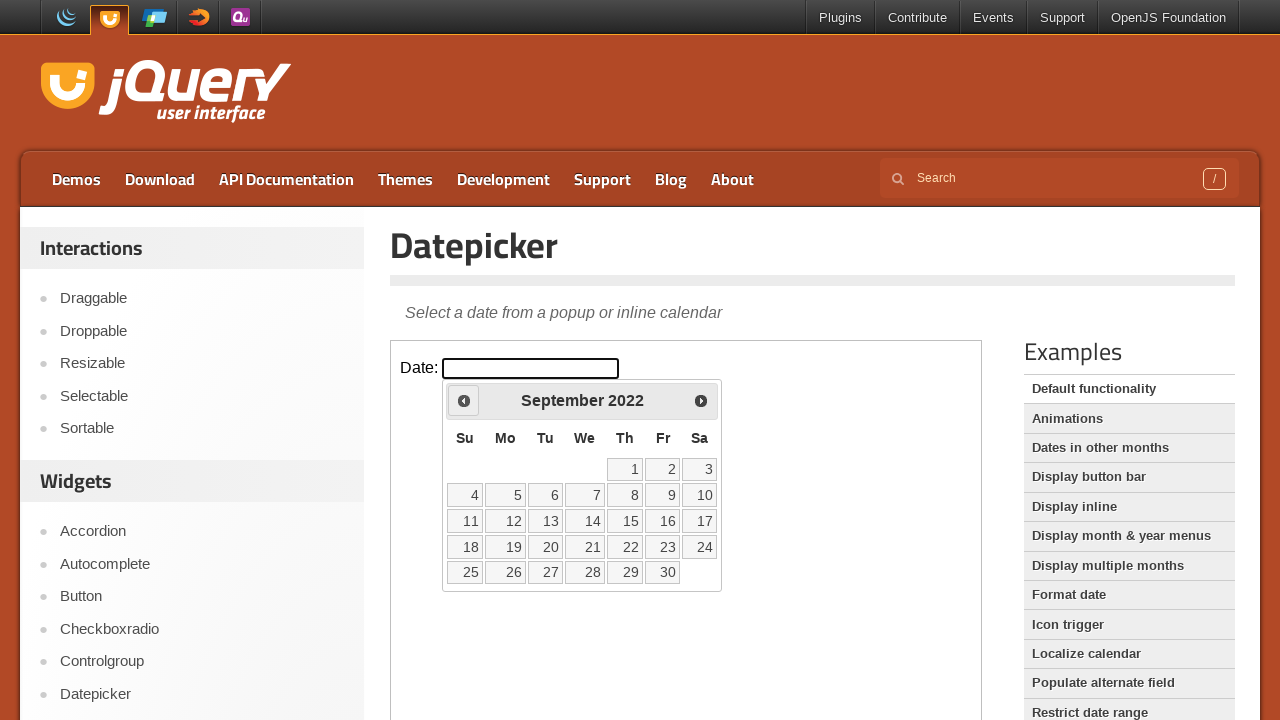

Clicked previous arrow to navigate back (currently at September 2022) at (464, 400) on iframe.demo-frame >> internal:control=enter-frame >> xpath=//div[@id='ui-datepic
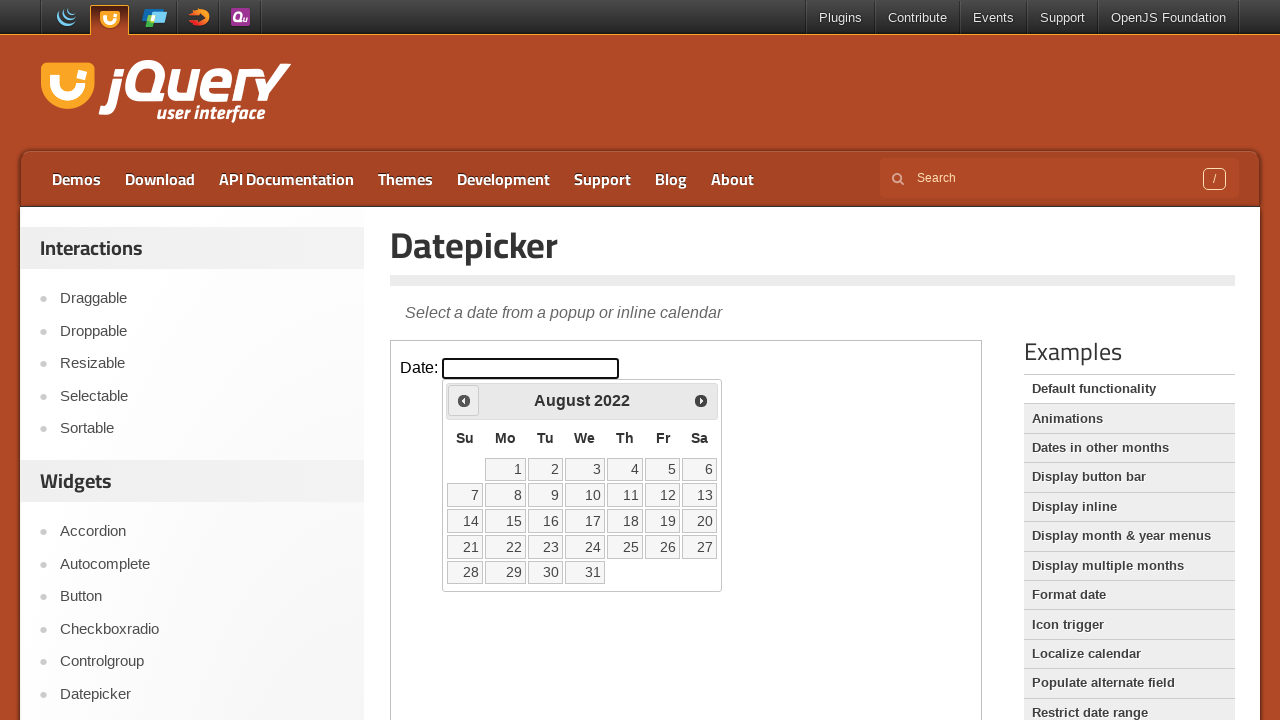

Waited for calendar to update
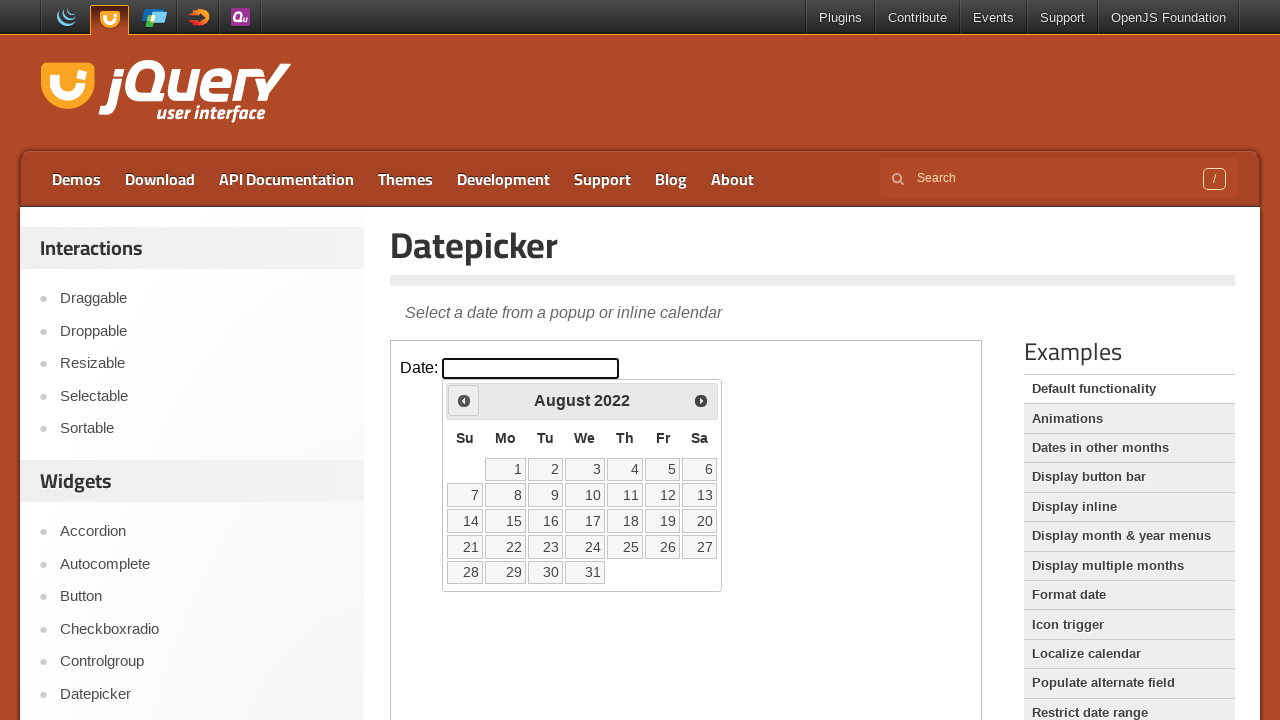

Retrieved current month from calendar
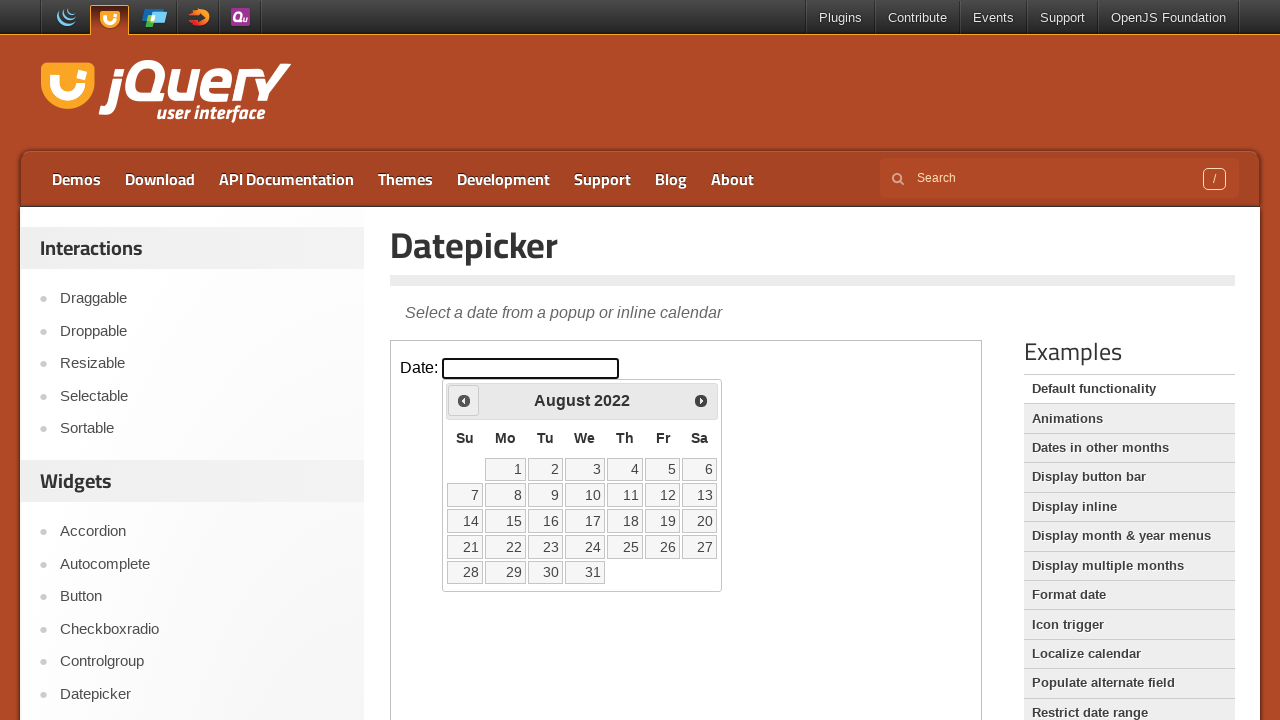

Retrieved current year from calendar
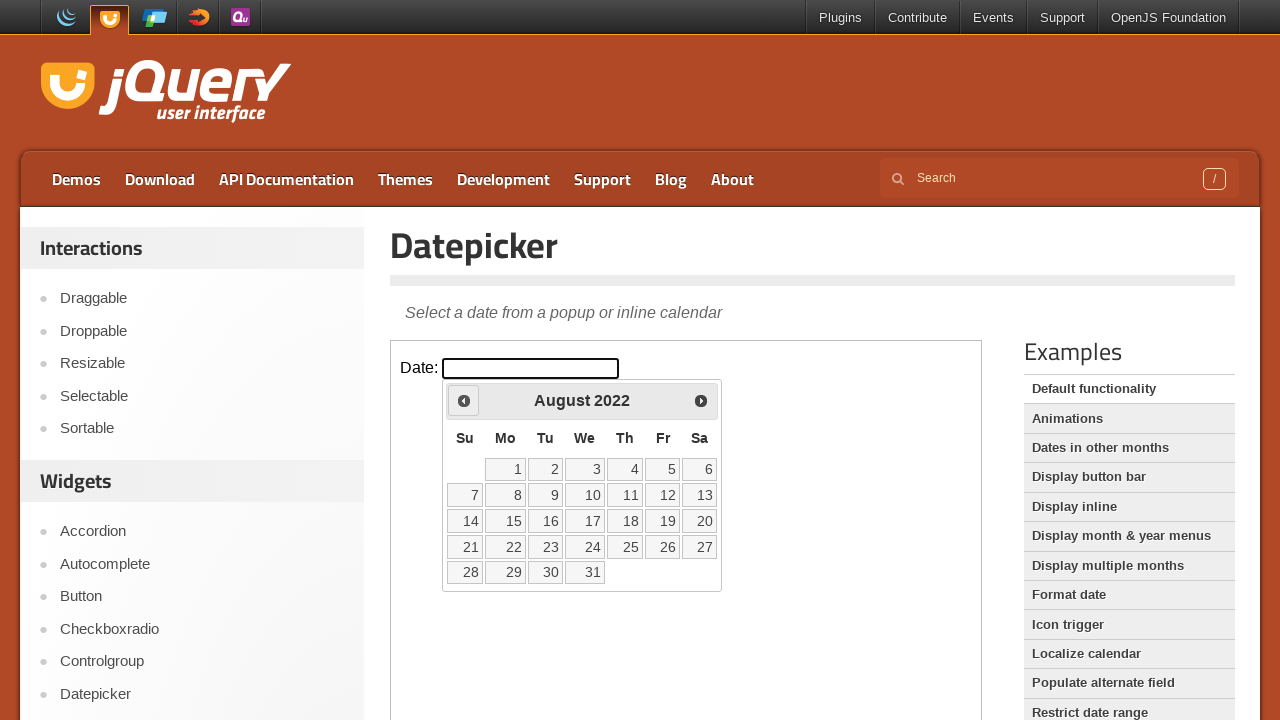

Clicked previous arrow to navigate back (currently at August 2022) at (464, 400) on iframe.demo-frame >> internal:control=enter-frame >> xpath=//div[@id='ui-datepic
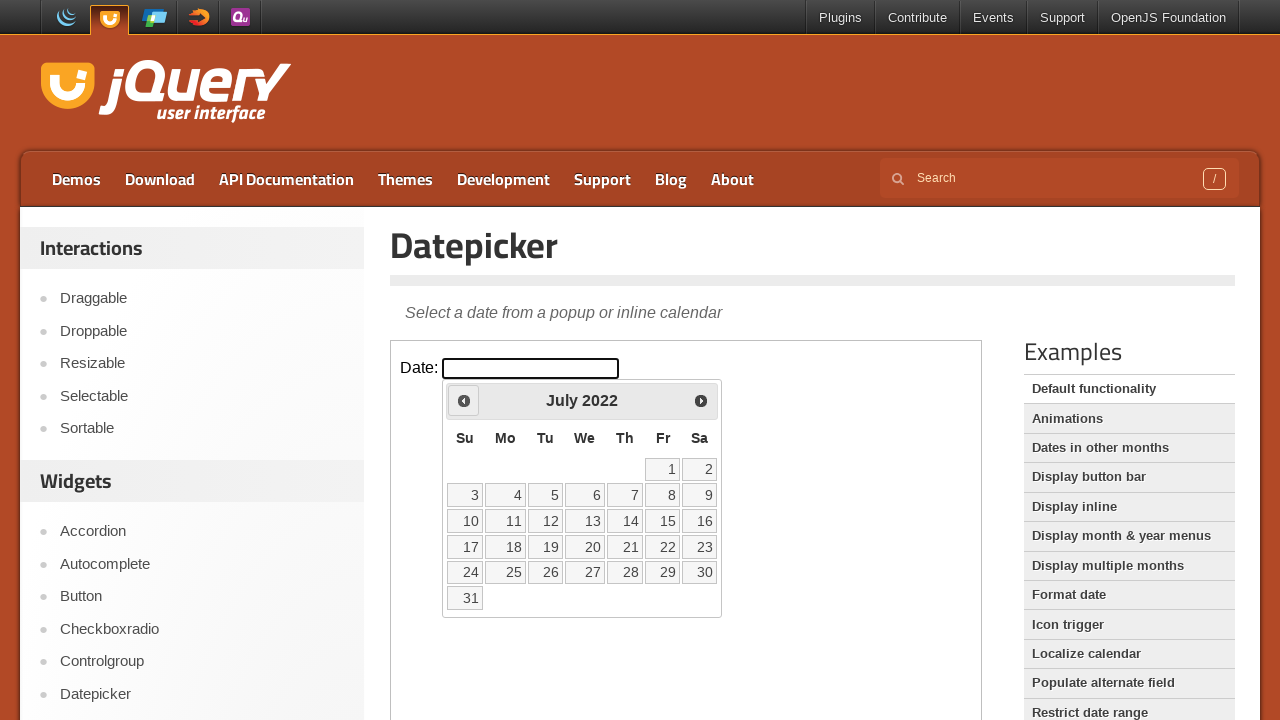

Waited for calendar to update
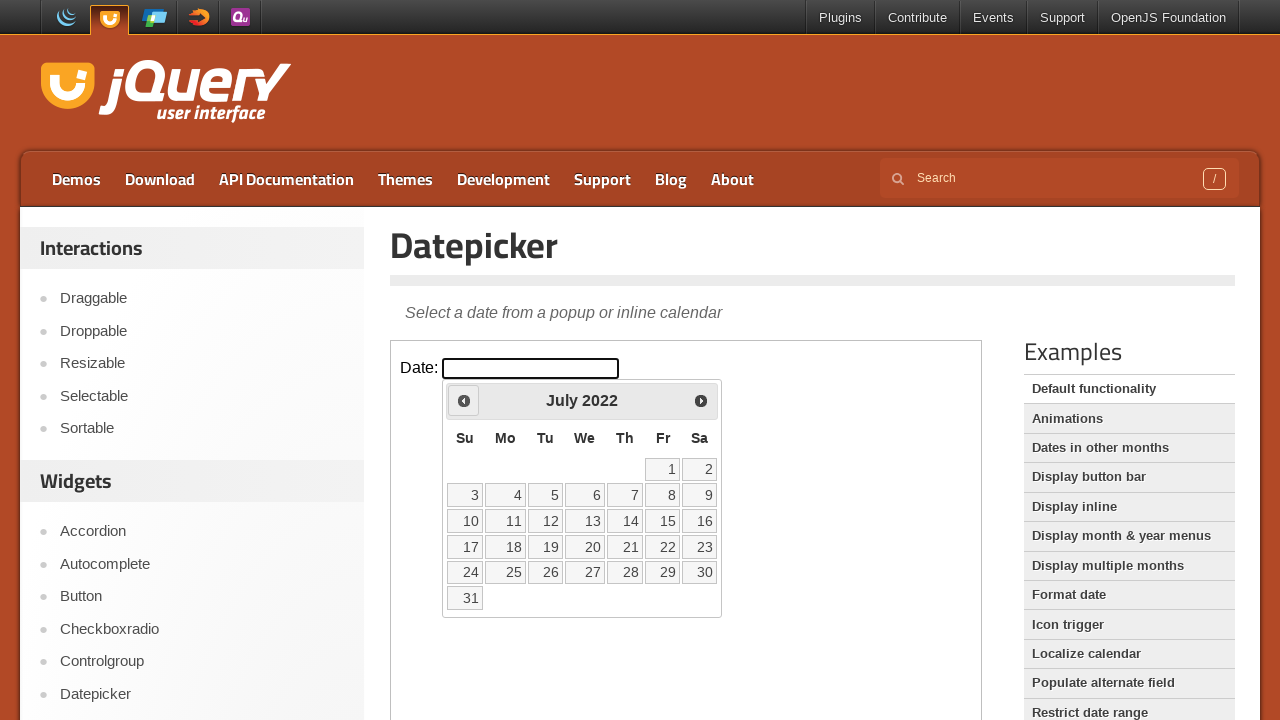

Retrieved current month from calendar
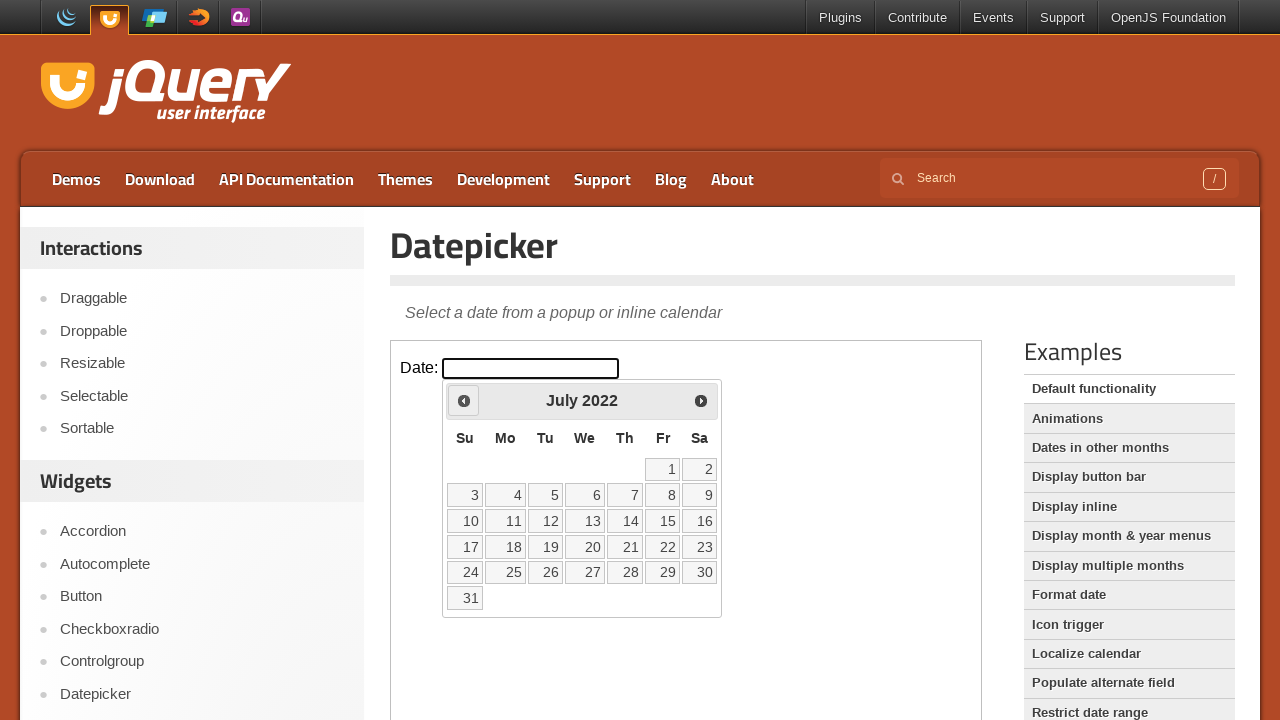

Retrieved current year from calendar
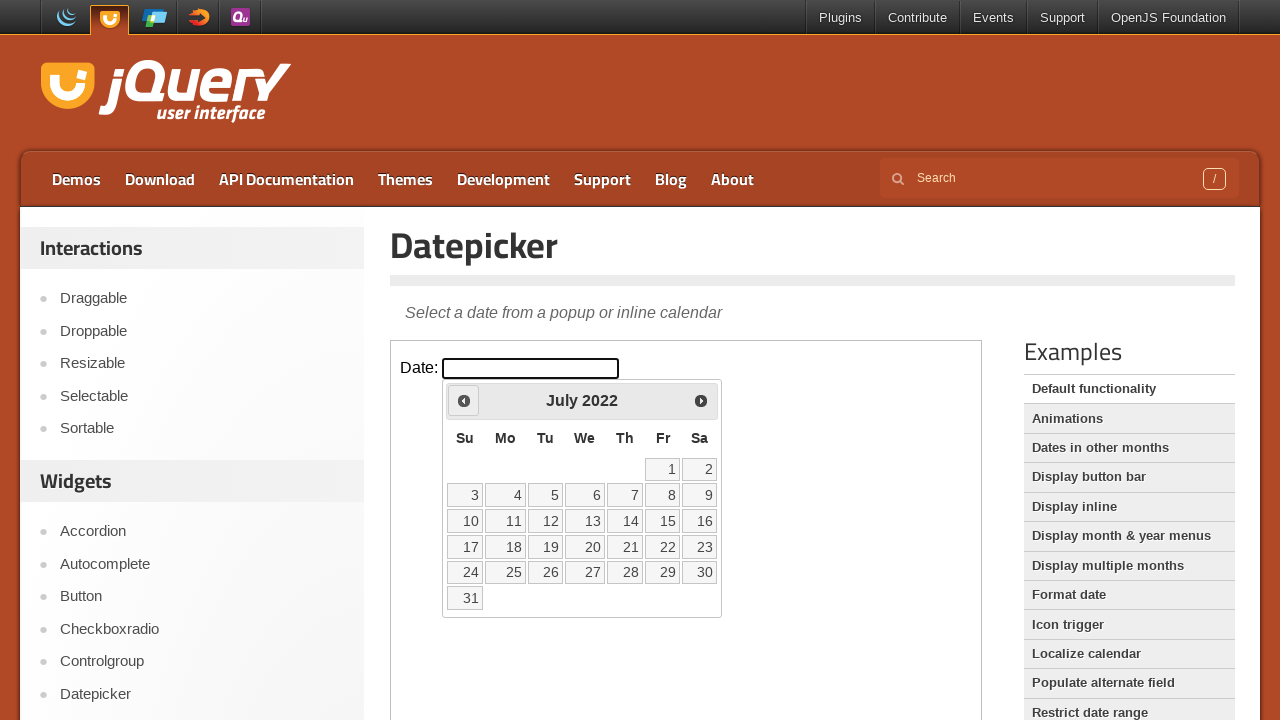

Clicked previous arrow to navigate back (currently at July 2022) at (464, 400) on iframe.demo-frame >> internal:control=enter-frame >> xpath=//div[@id='ui-datepic
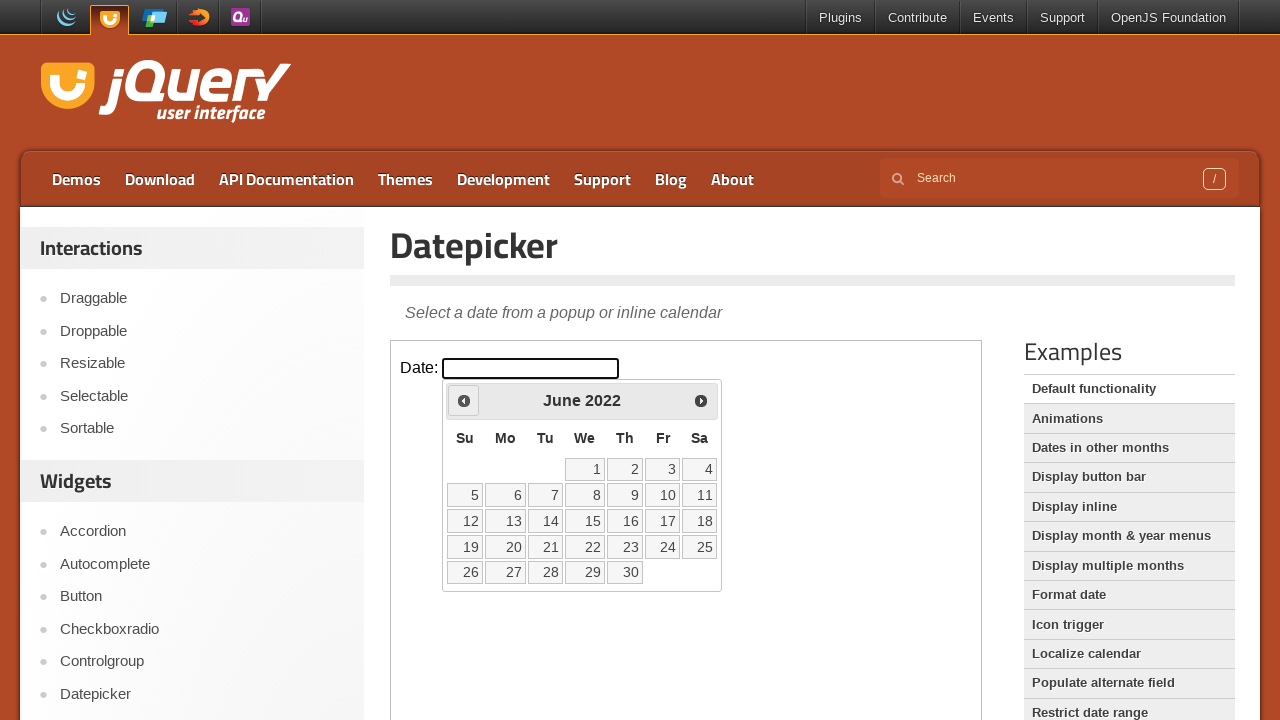

Waited for calendar to update
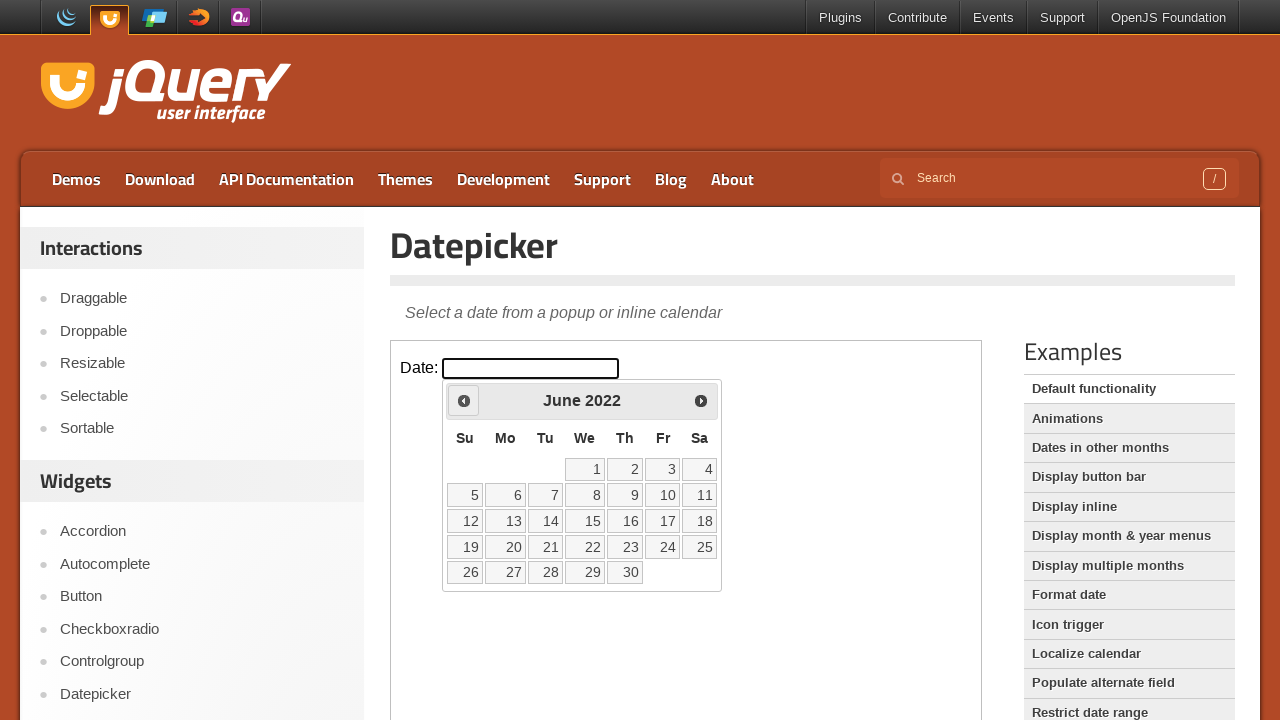

Retrieved current month from calendar
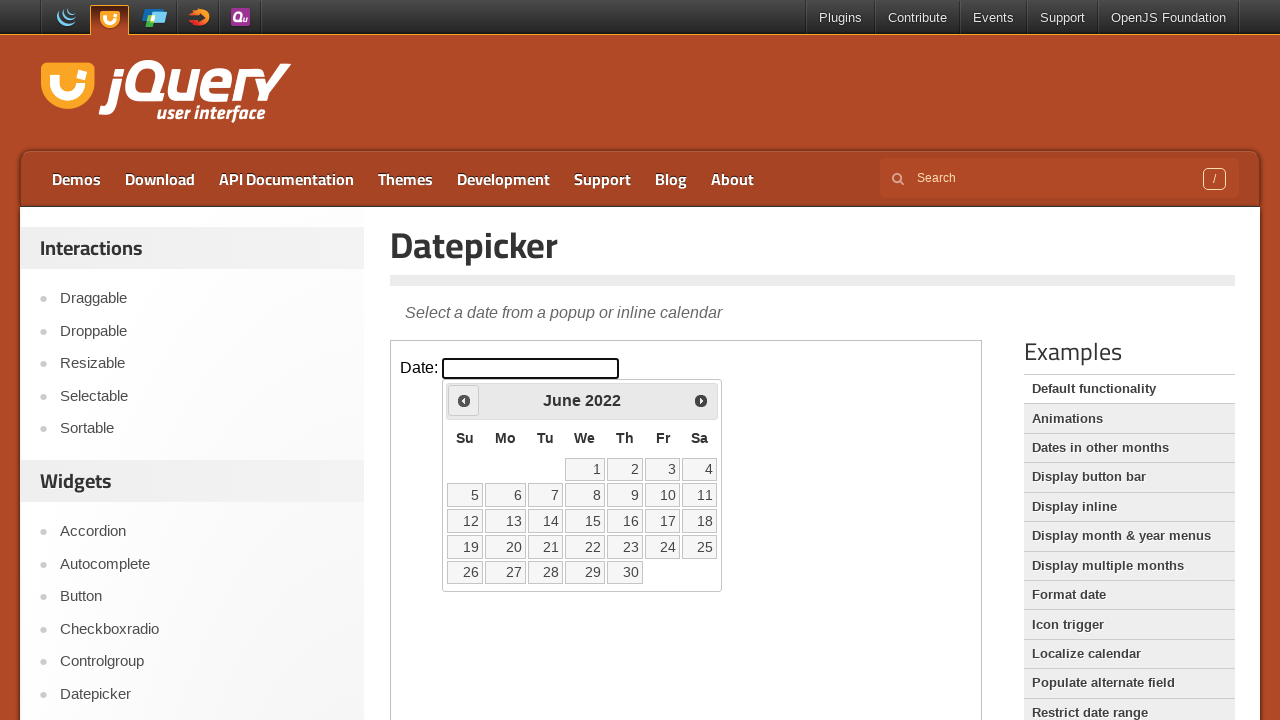

Retrieved current year from calendar
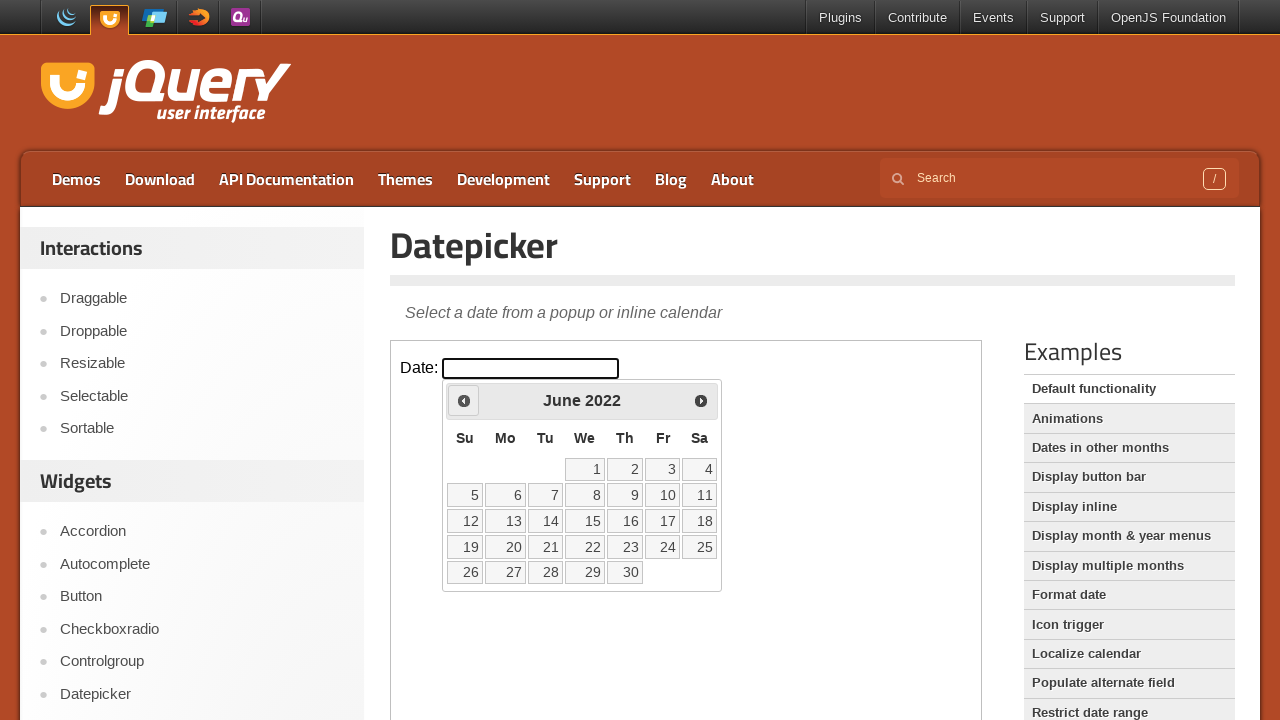

Clicked previous arrow to navigate back (currently at June 2022) at (464, 400) on iframe.demo-frame >> internal:control=enter-frame >> xpath=//div[@id='ui-datepic
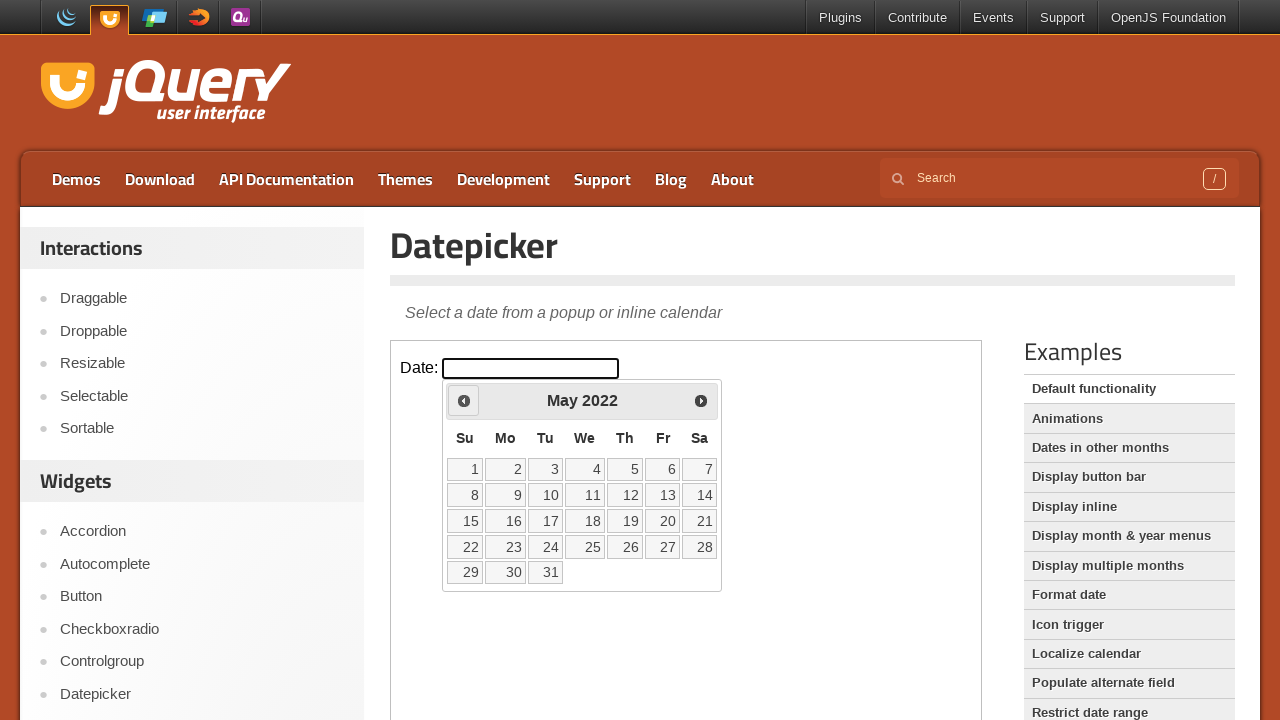

Waited for calendar to update
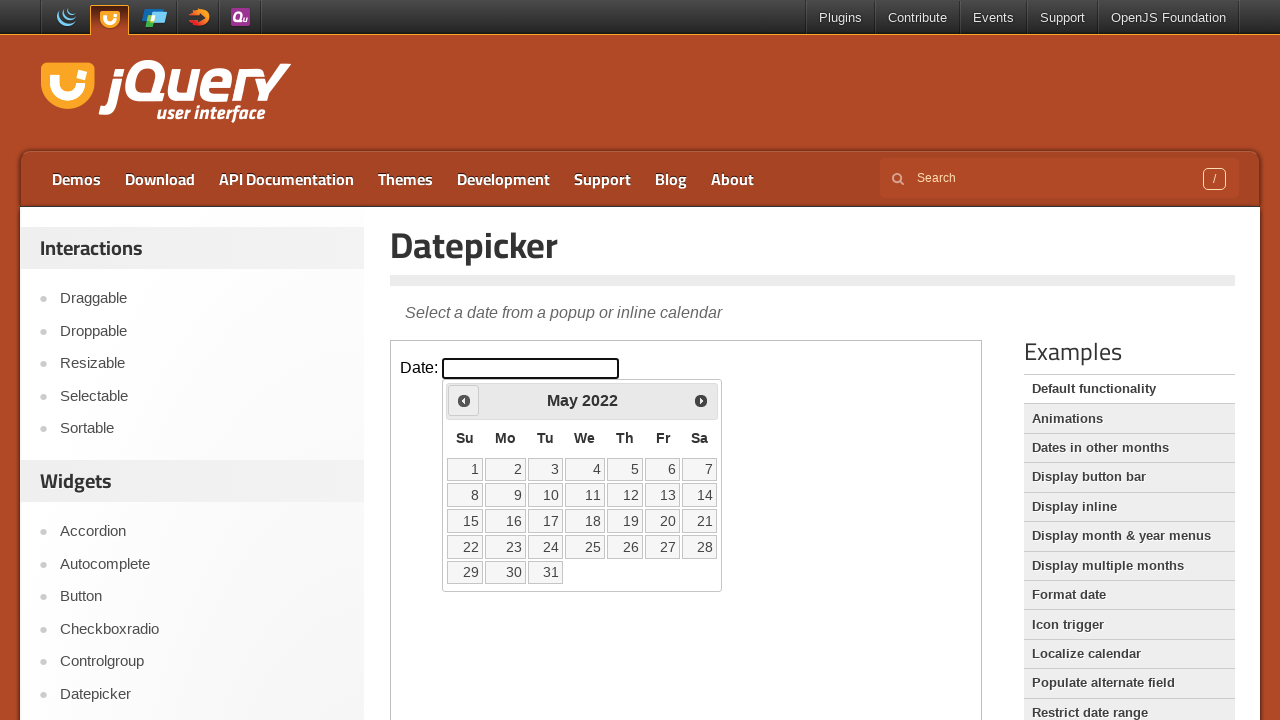

Retrieved current month from calendar
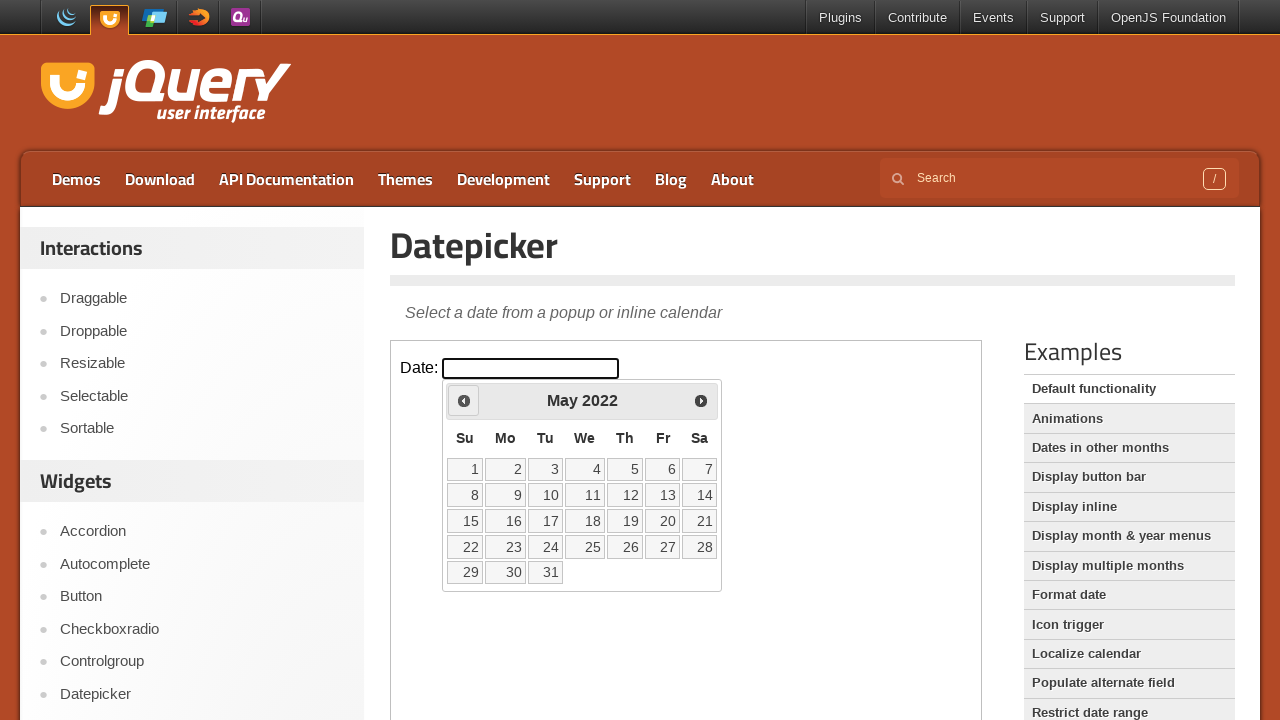

Retrieved current year from calendar
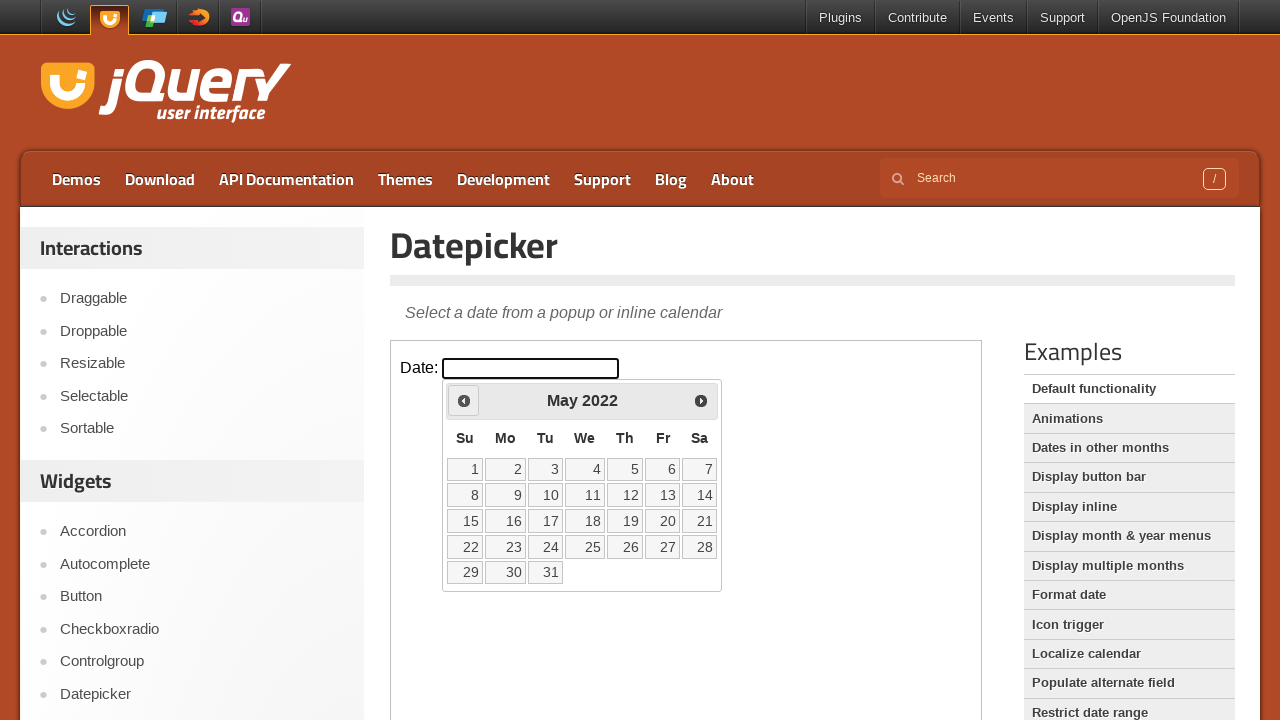

Clicked previous arrow to navigate back (currently at May 2022) at (464, 400) on iframe.demo-frame >> internal:control=enter-frame >> xpath=//div[@id='ui-datepic
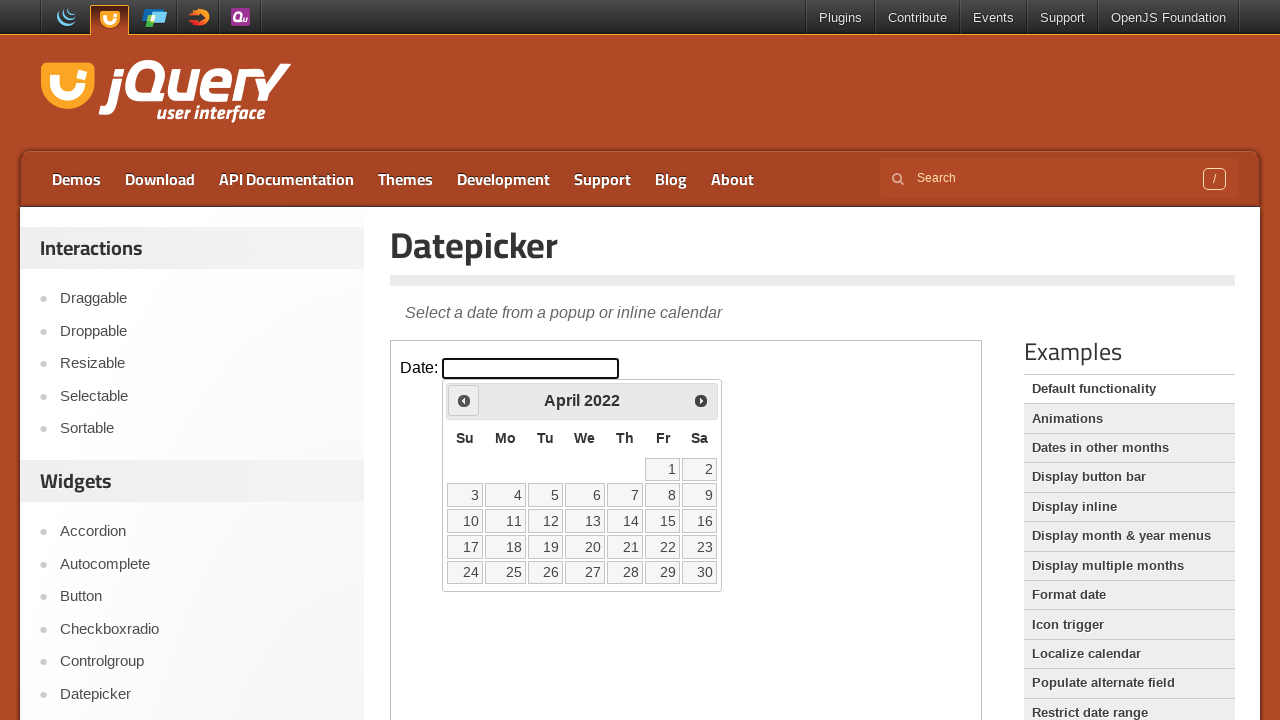

Waited for calendar to update
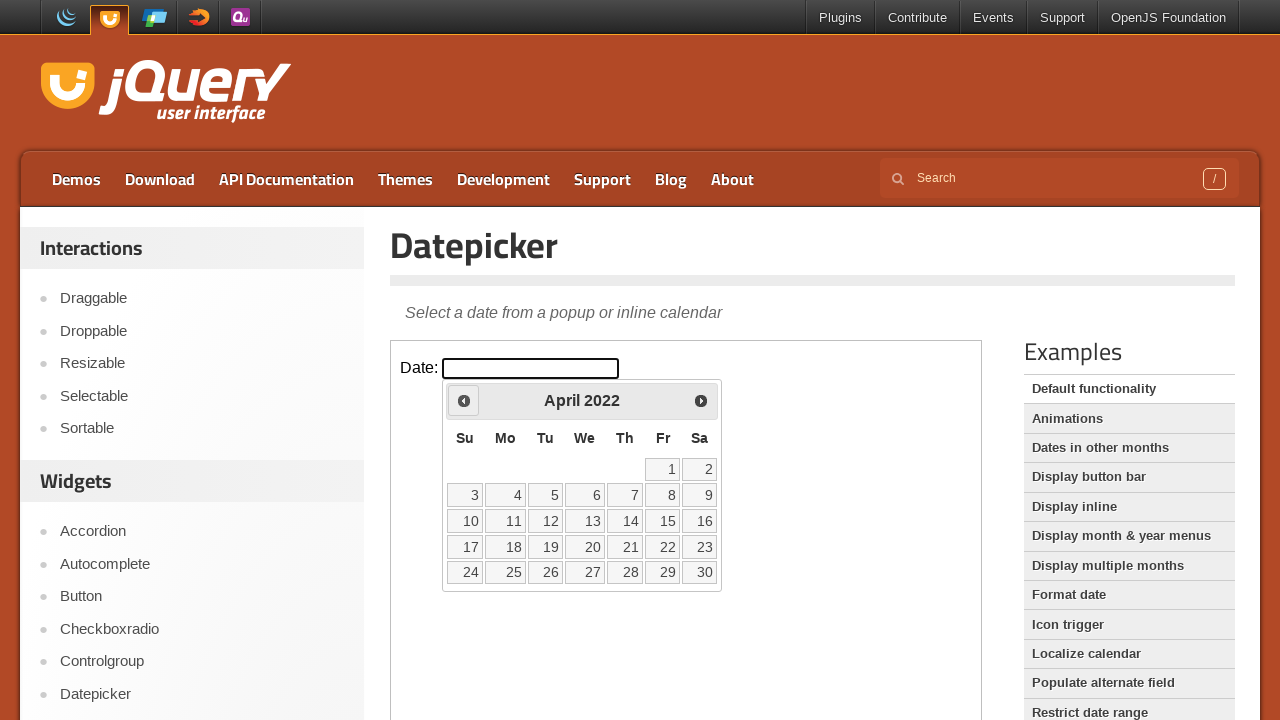

Retrieved current month from calendar
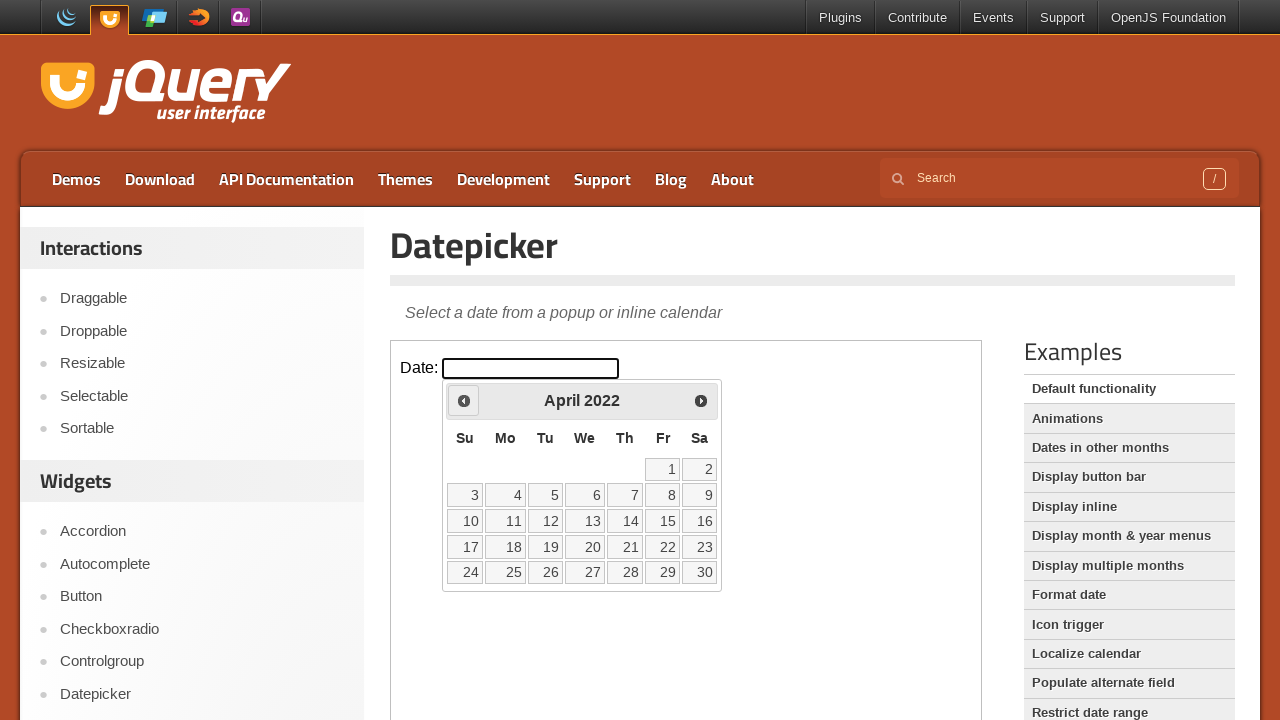

Retrieved current year from calendar
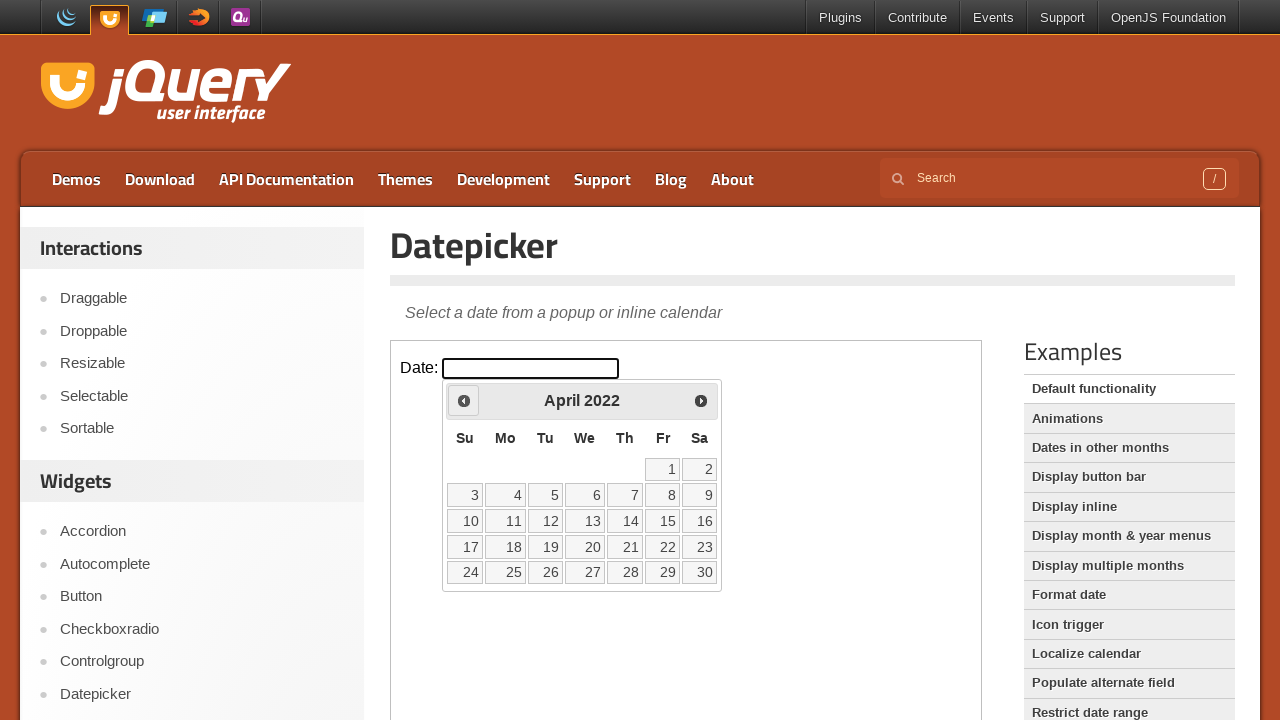

Clicked previous arrow to navigate back (currently at April 2022) at (464, 400) on iframe.demo-frame >> internal:control=enter-frame >> xpath=//div[@id='ui-datepic
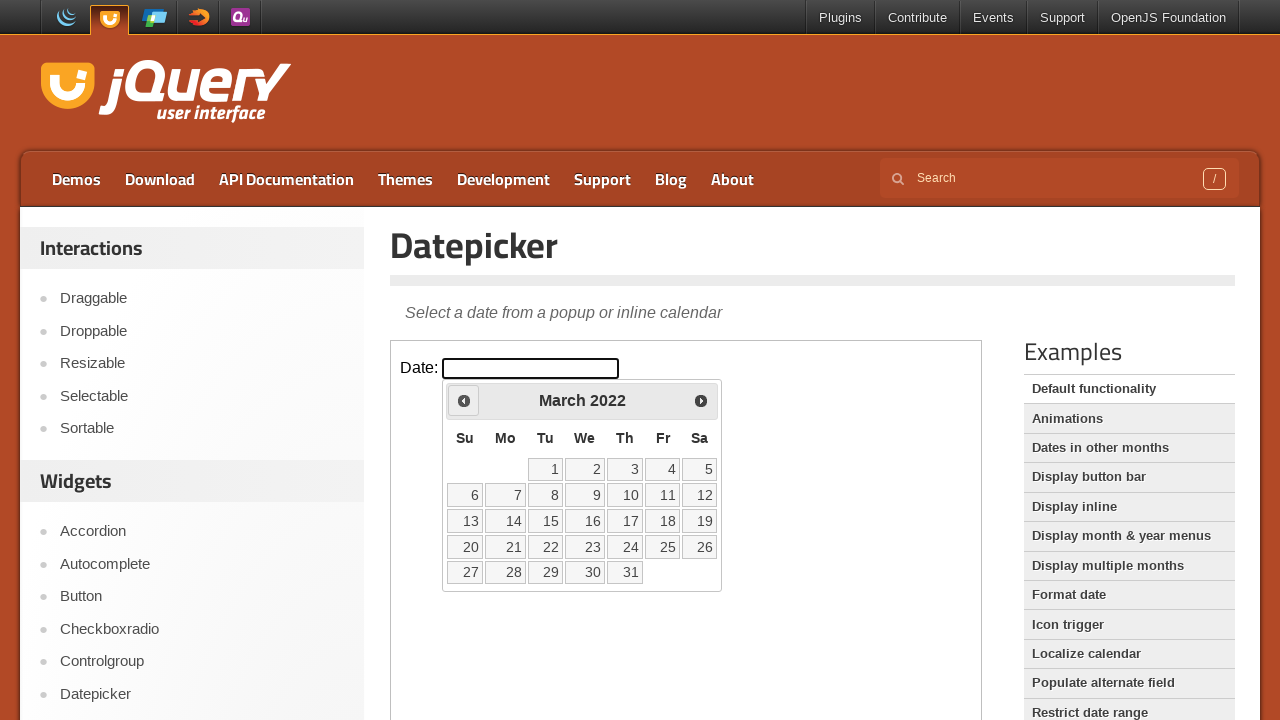

Waited for calendar to update
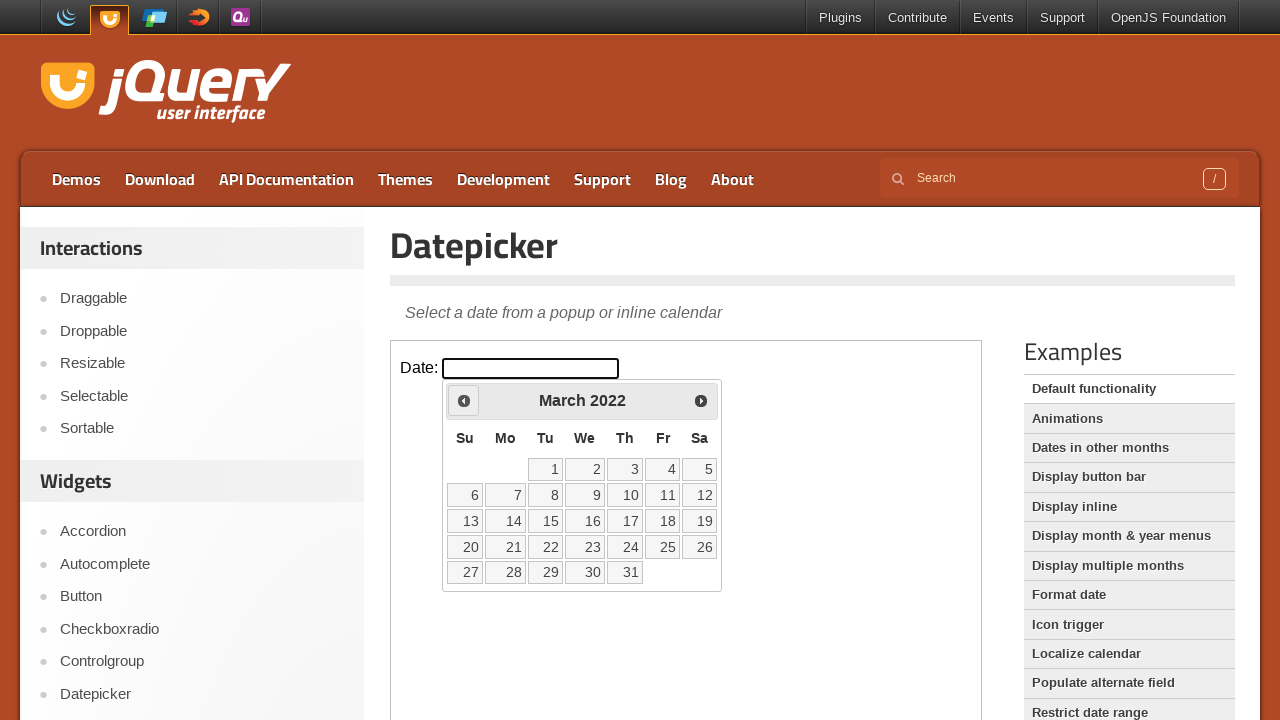

Retrieved current month from calendar
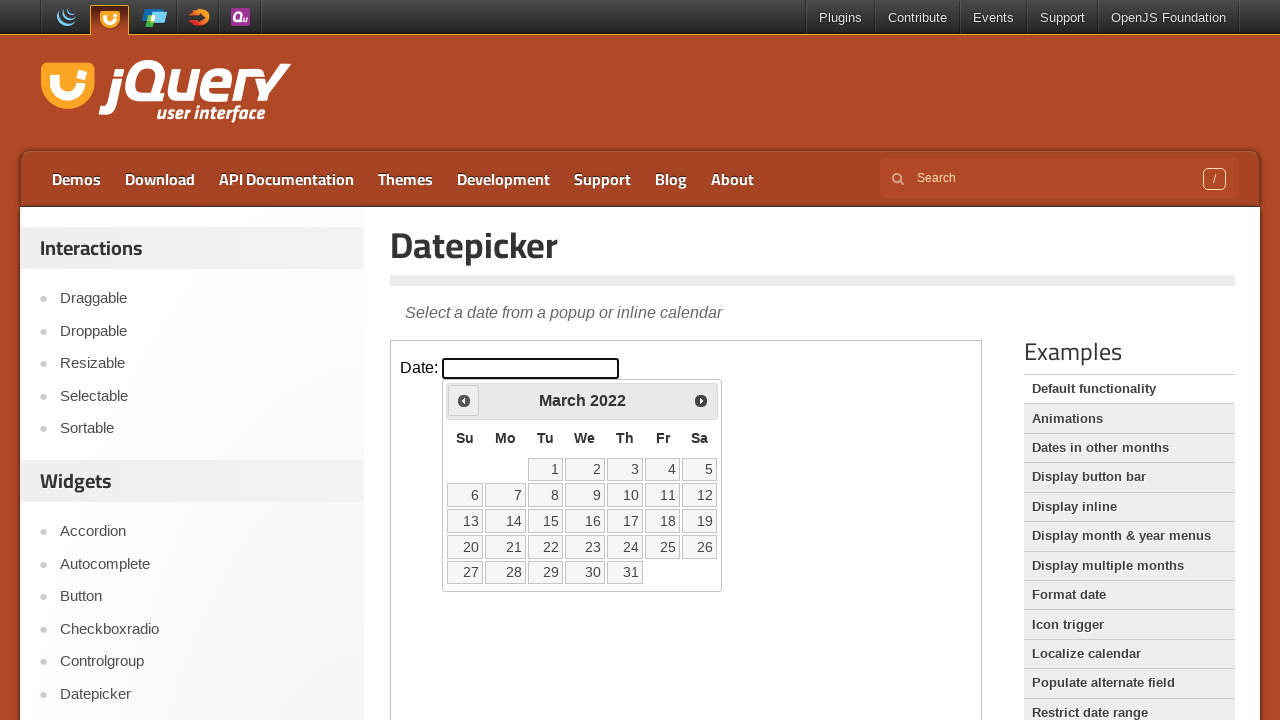

Retrieved current year from calendar
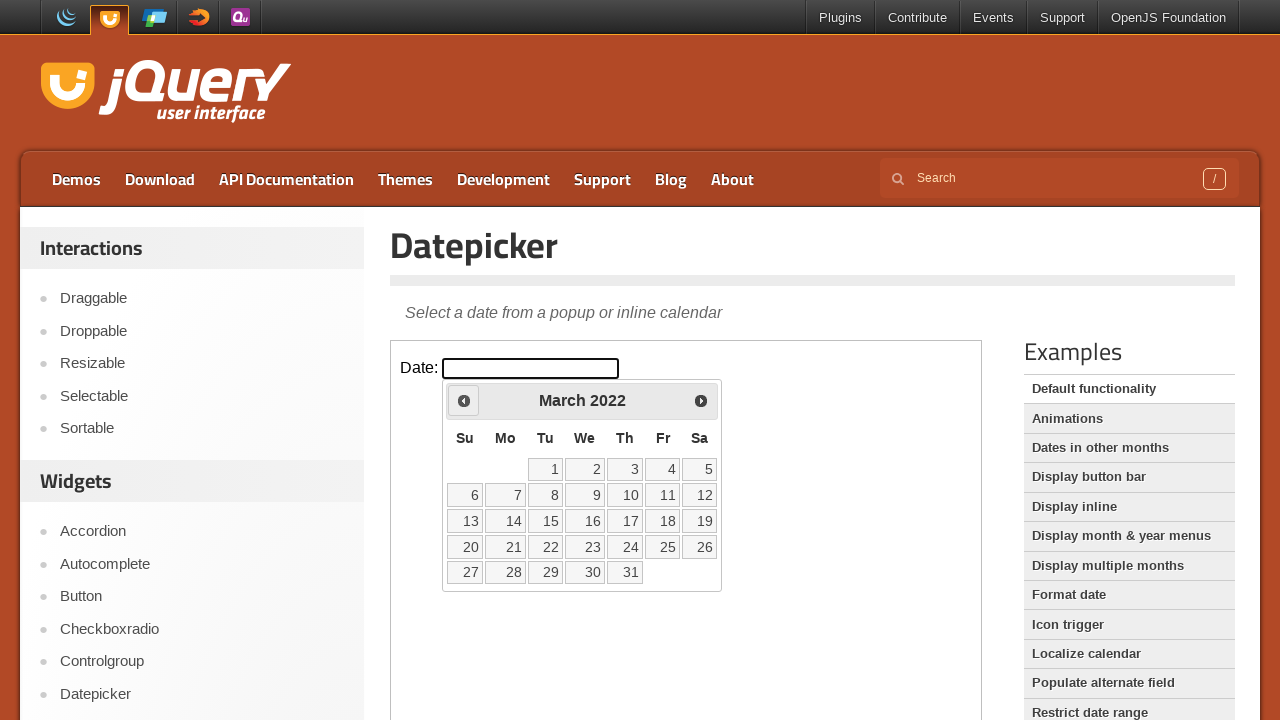

Clicked previous arrow to navigate back (currently at March 2022) at (464, 400) on iframe.demo-frame >> internal:control=enter-frame >> xpath=//div[@id='ui-datepic
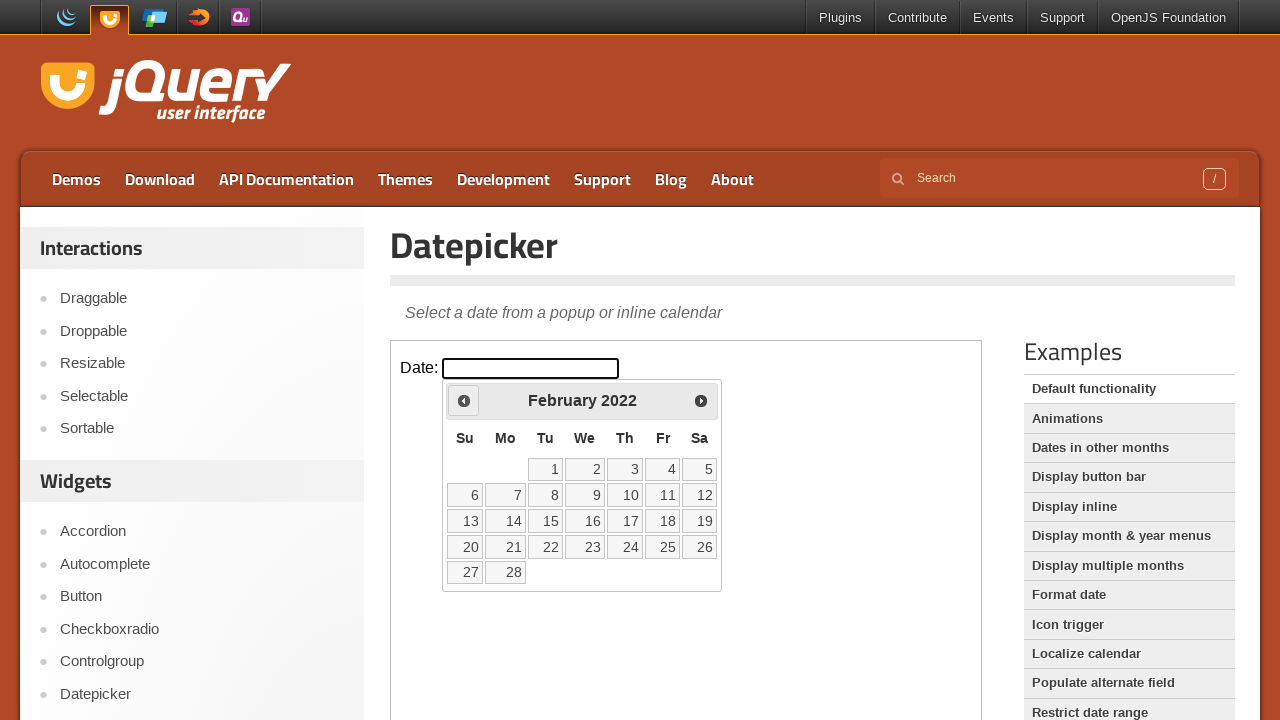

Waited for calendar to update
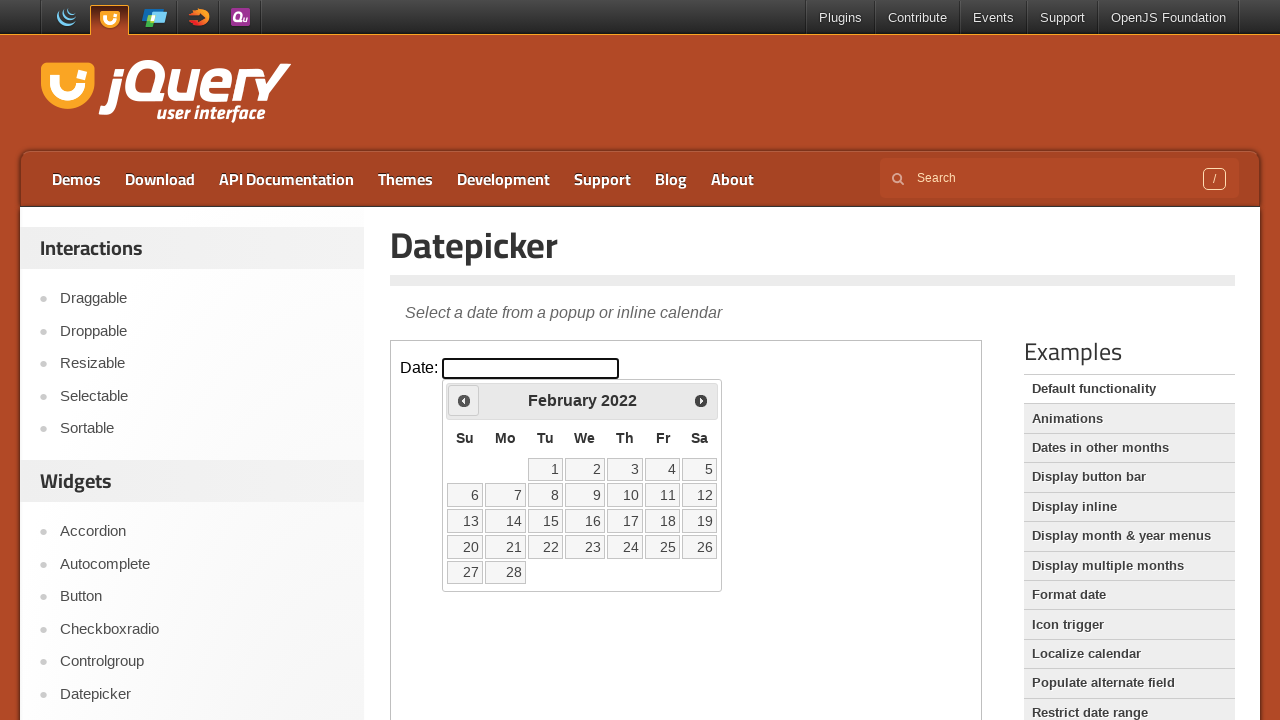

Retrieved current month from calendar
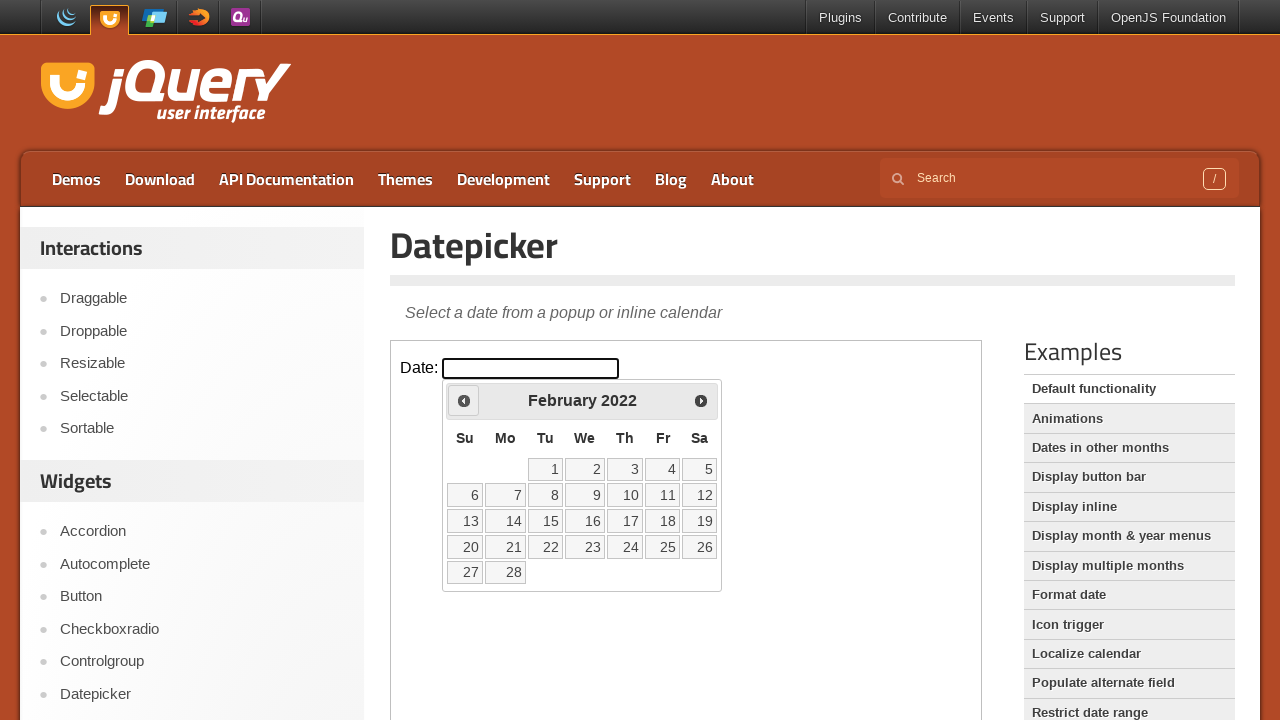

Retrieved current year from calendar
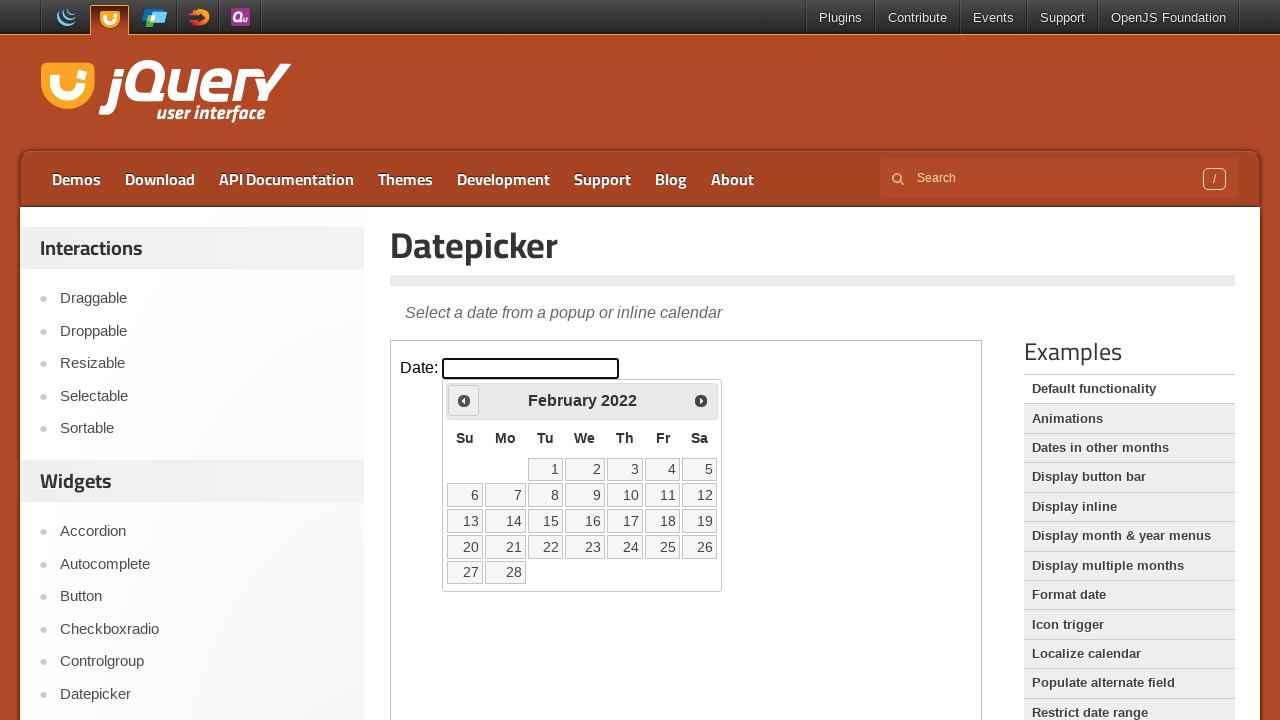

Clicked previous arrow to navigate back (currently at February 2022) at (464, 400) on iframe.demo-frame >> internal:control=enter-frame >> xpath=//div[@id='ui-datepic
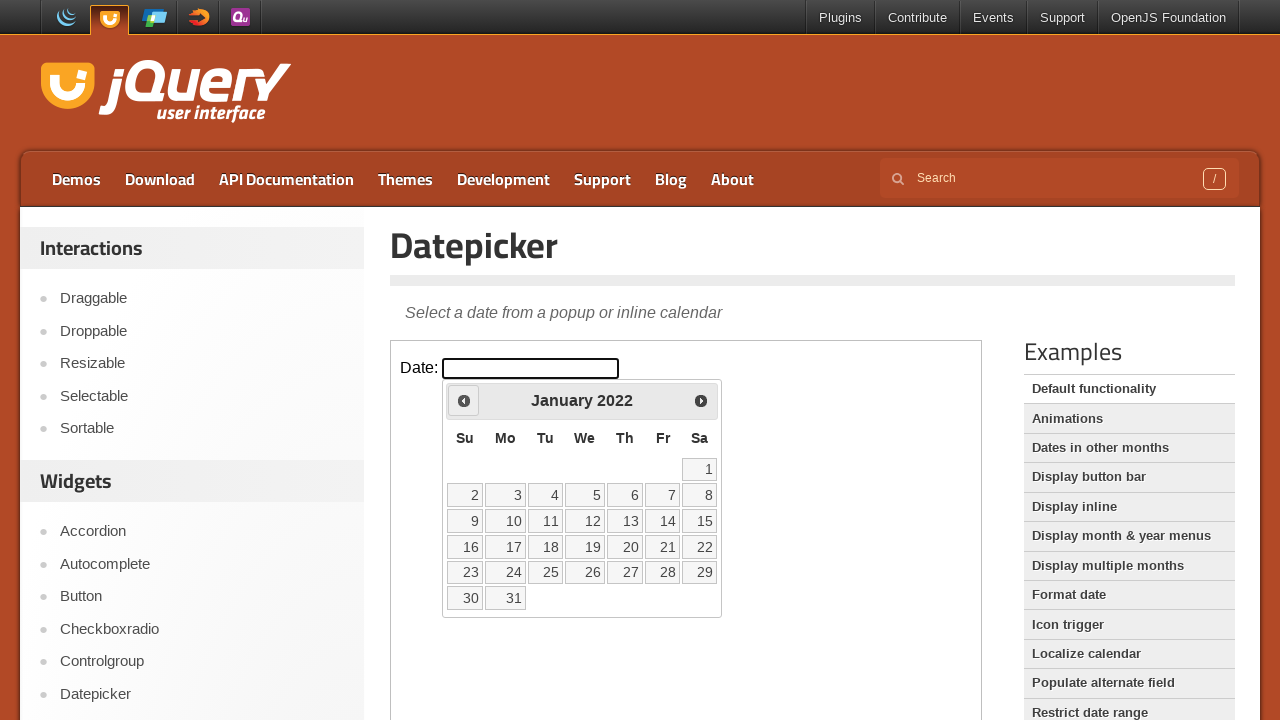

Waited for calendar to update
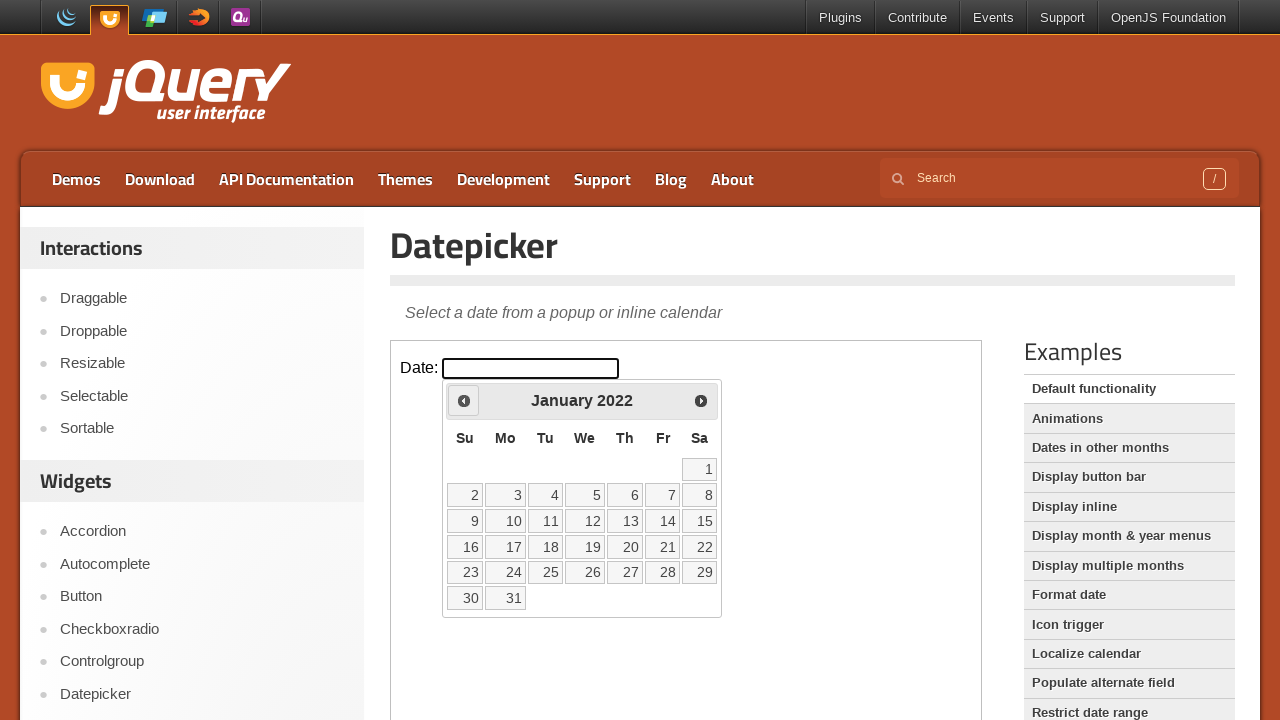

Retrieved current month from calendar
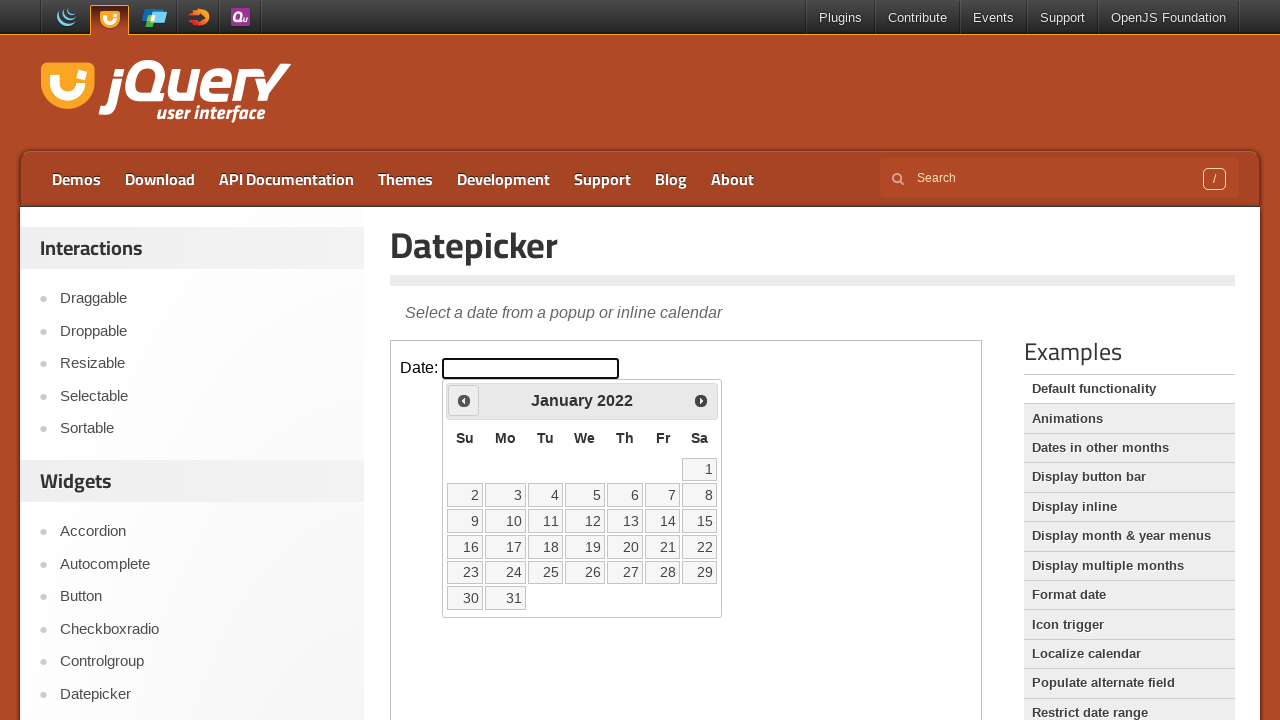

Retrieved current year from calendar
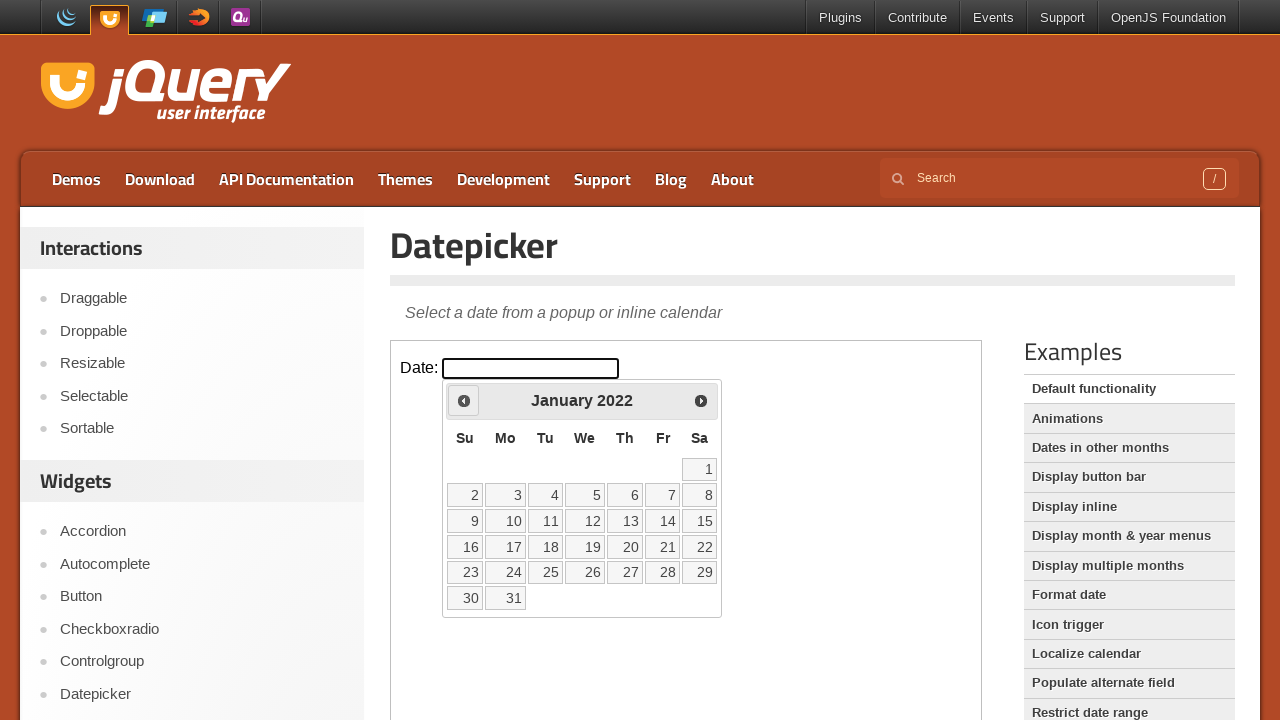

Clicked previous arrow to navigate back (currently at January 2022) at (464, 400) on iframe.demo-frame >> internal:control=enter-frame >> xpath=//div[@id='ui-datepic
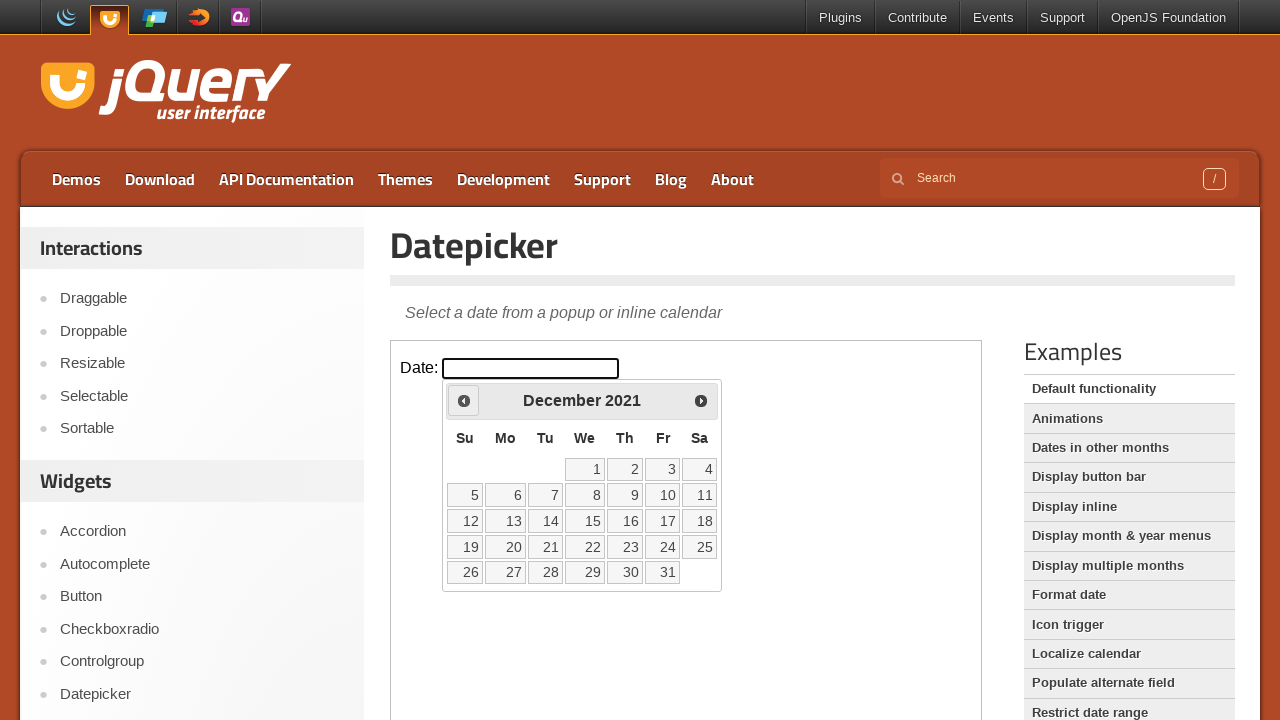

Waited for calendar to update
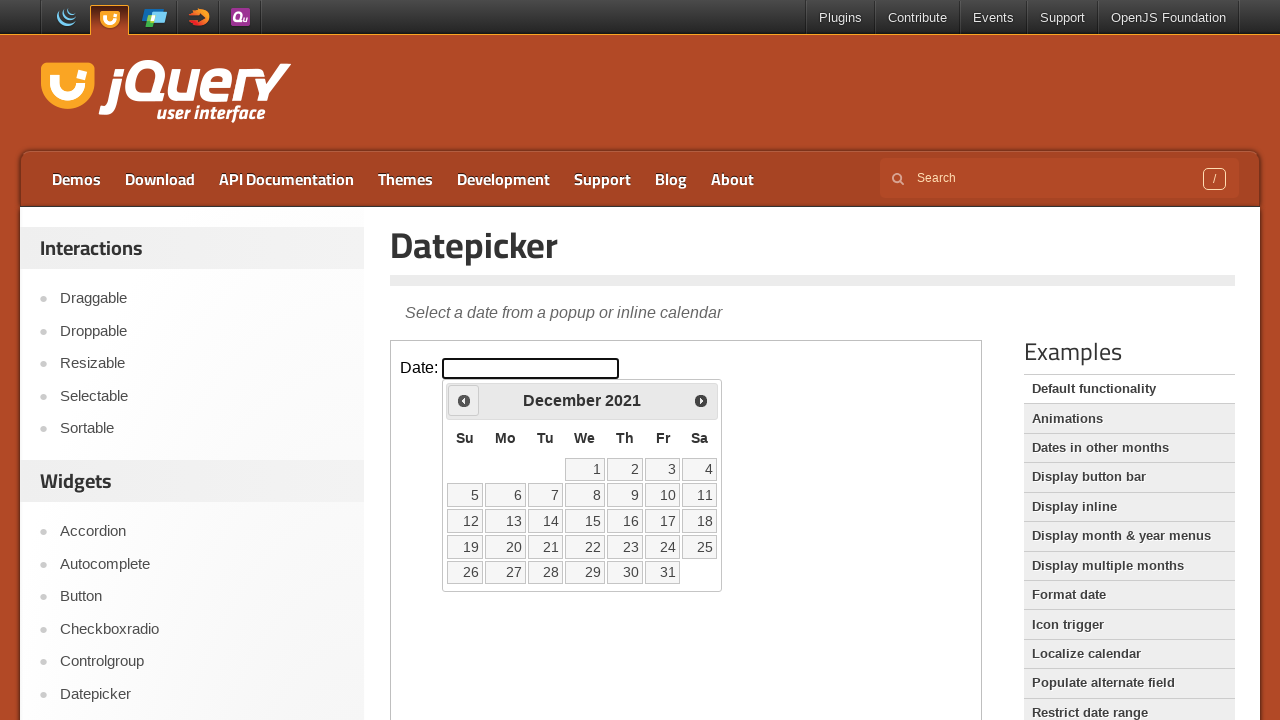

Retrieved current month from calendar
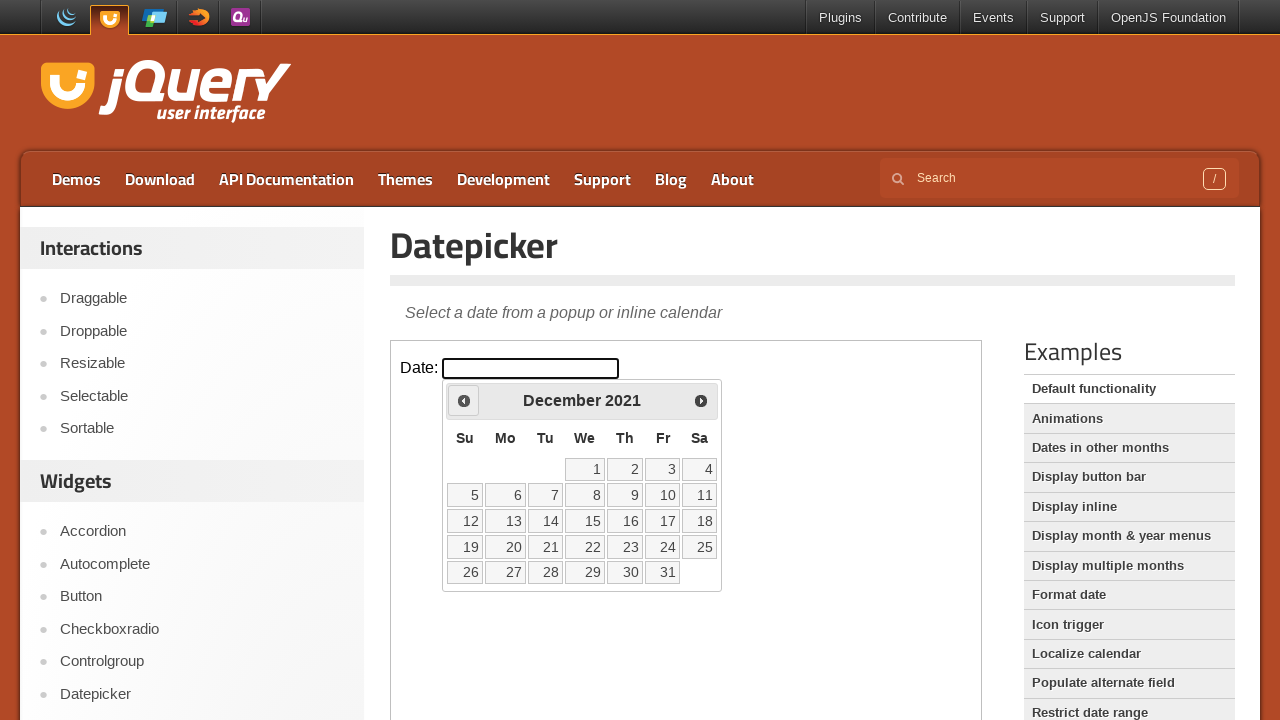

Retrieved current year from calendar
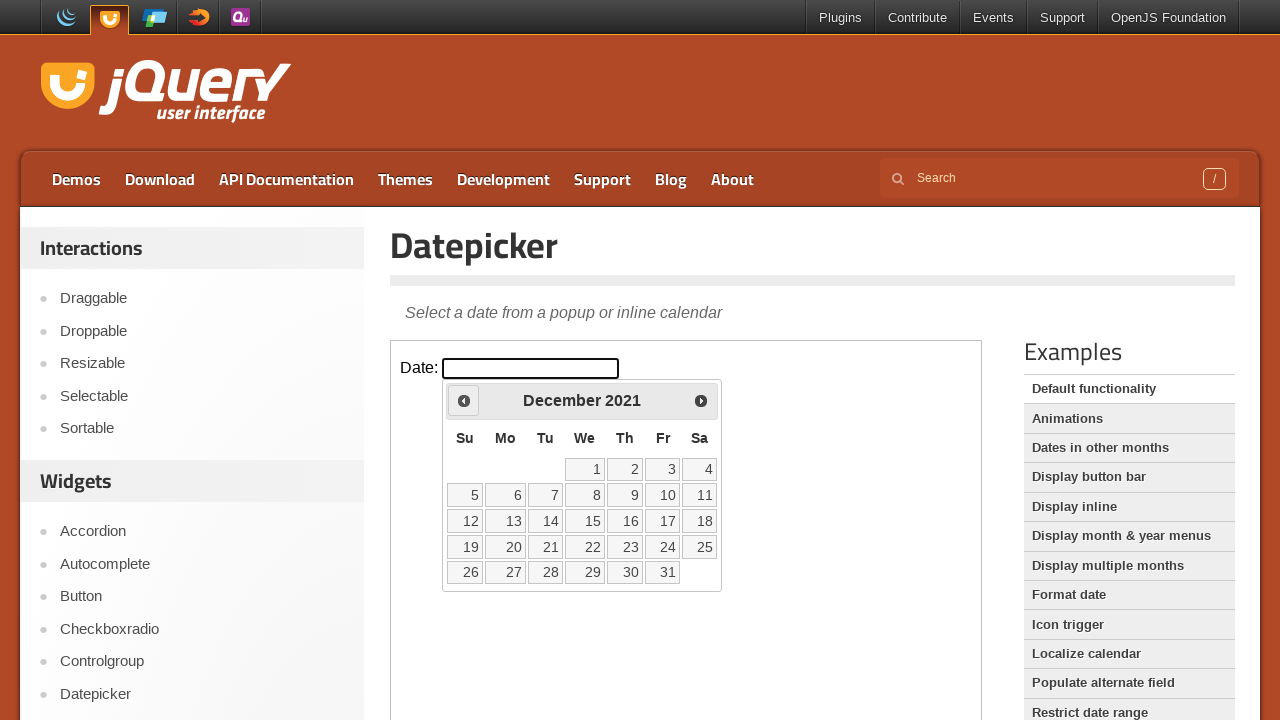

Clicked previous arrow to navigate back (currently at December 2021) at (464, 400) on iframe.demo-frame >> internal:control=enter-frame >> xpath=//div[@id='ui-datepic
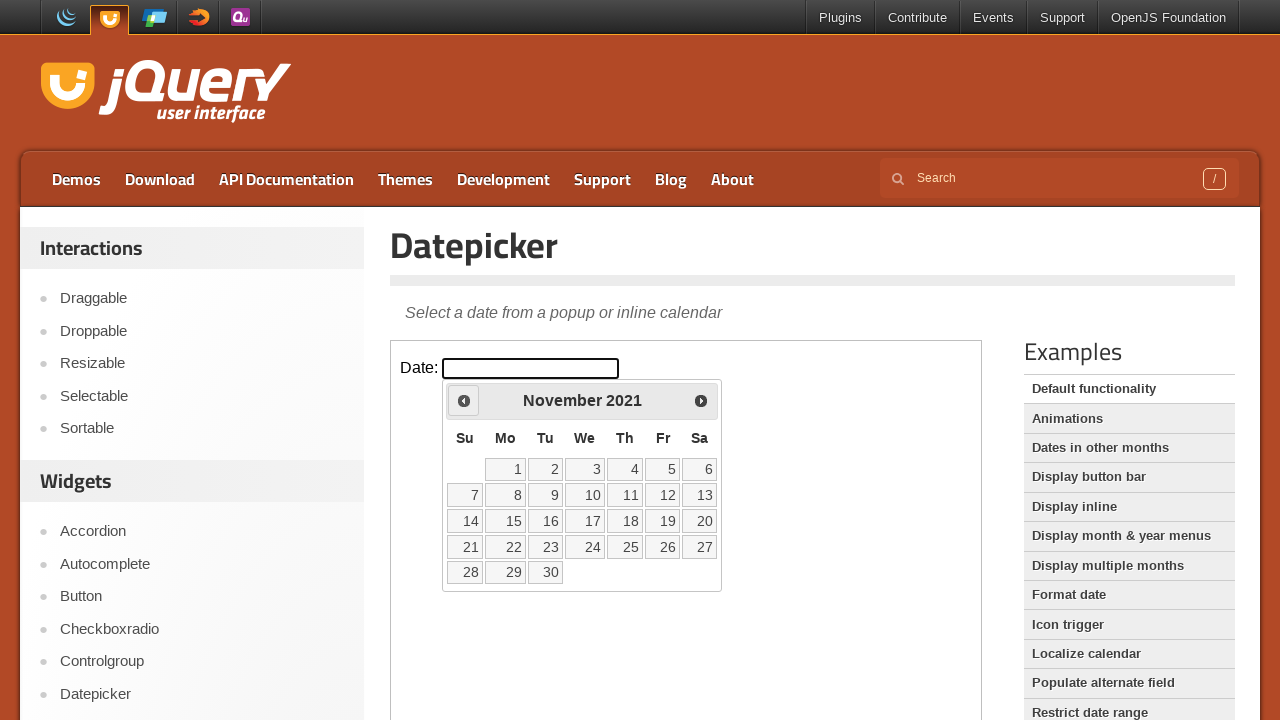

Waited for calendar to update
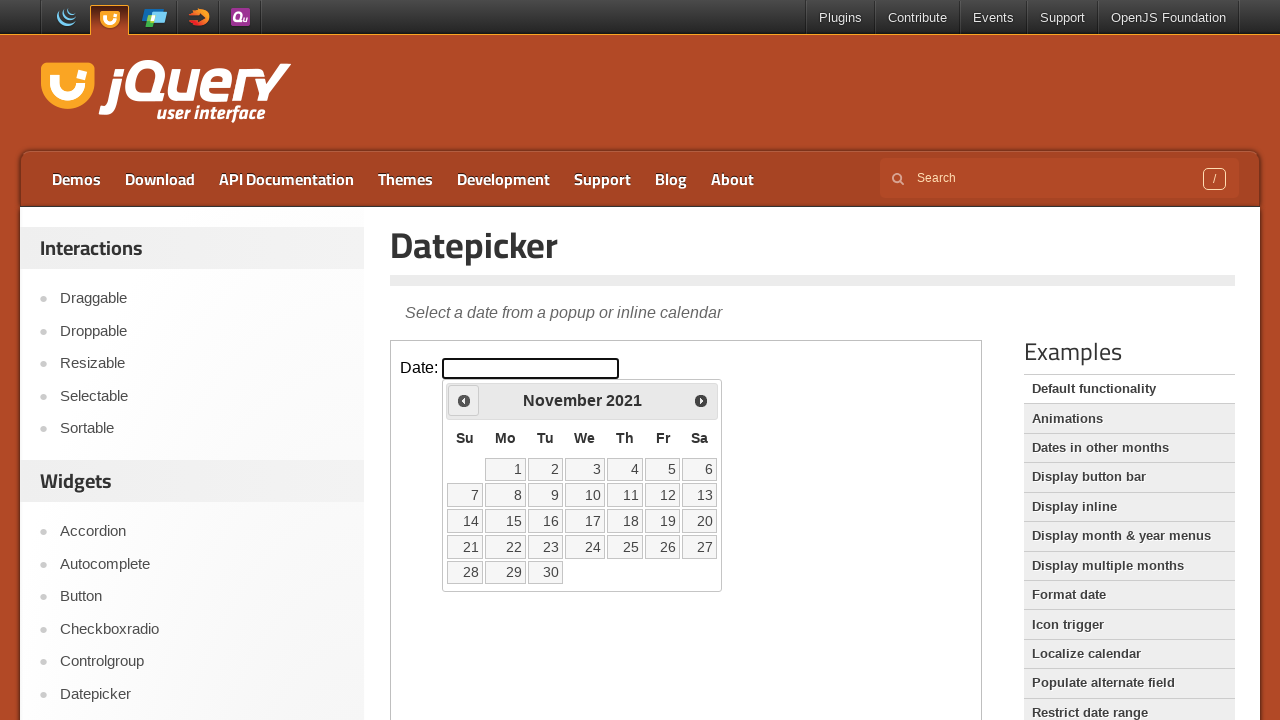

Retrieved current month from calendar
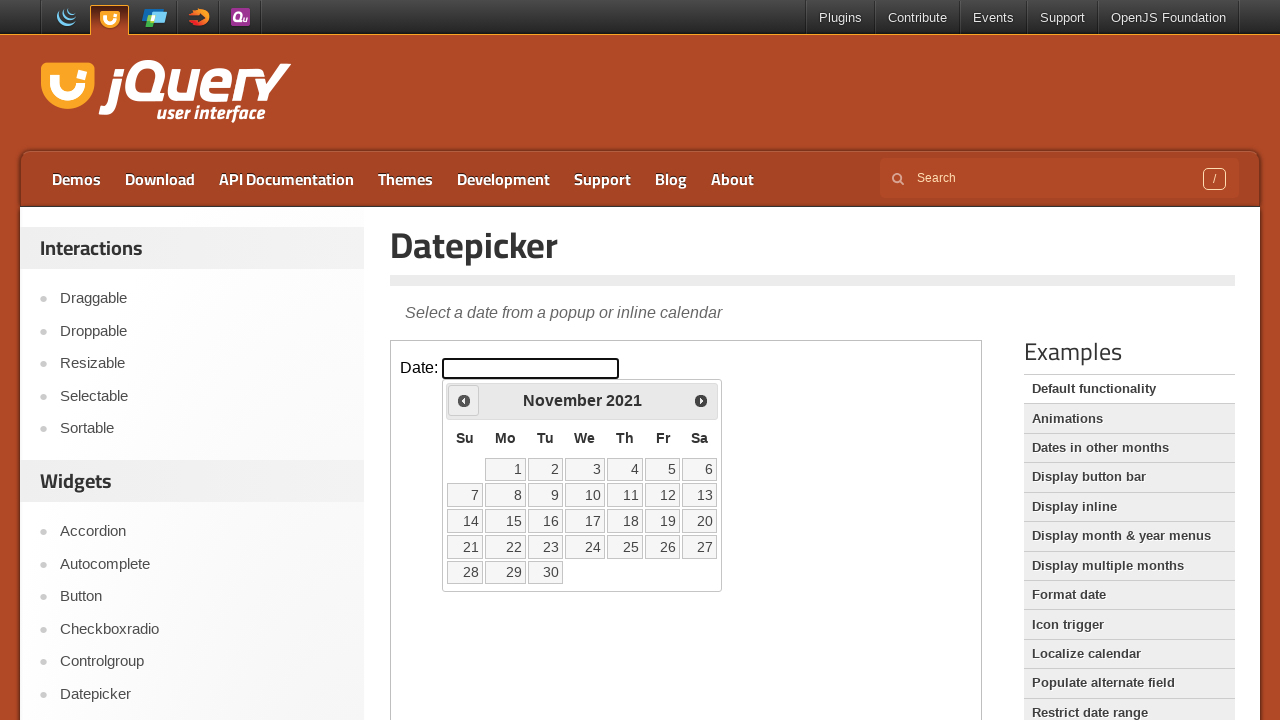

Retrieved current year from calendar
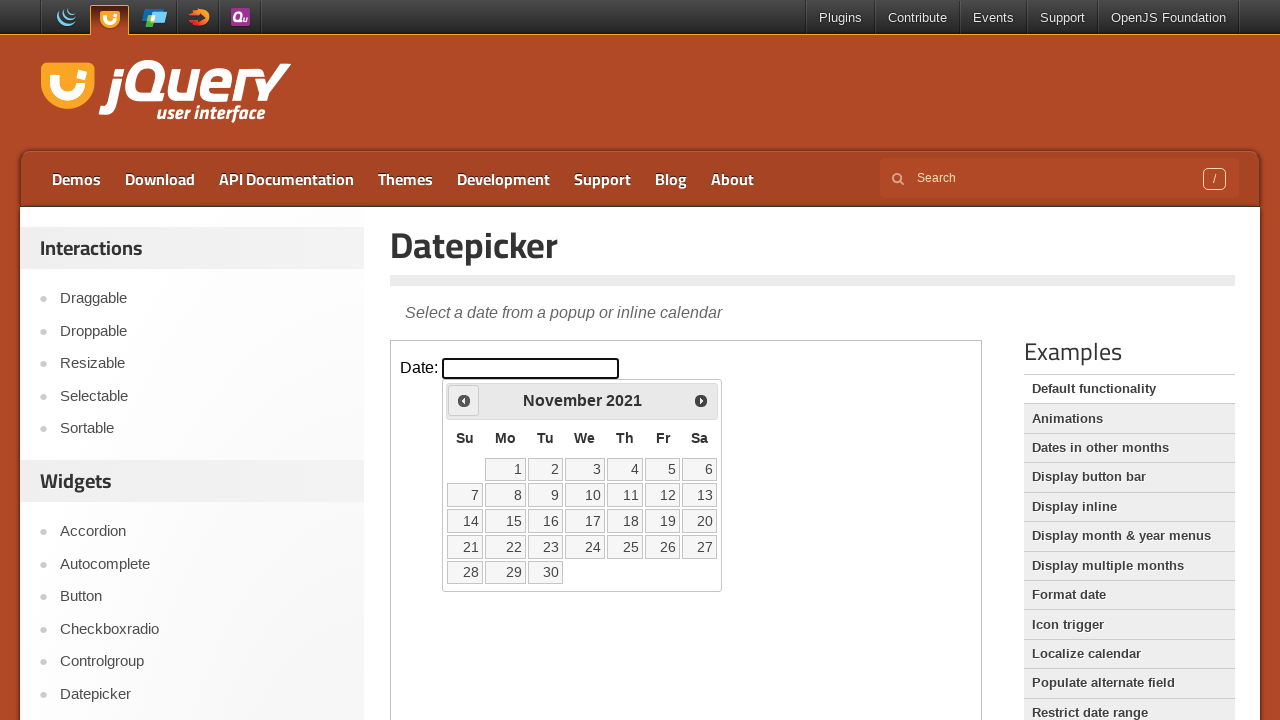

Clicked previous arrow to navigate back (currently at November 2021) at (464, 400) on iframe.demo-frame >> internal:control=enter-frame >> xpath=//div[@id='ui-datepic
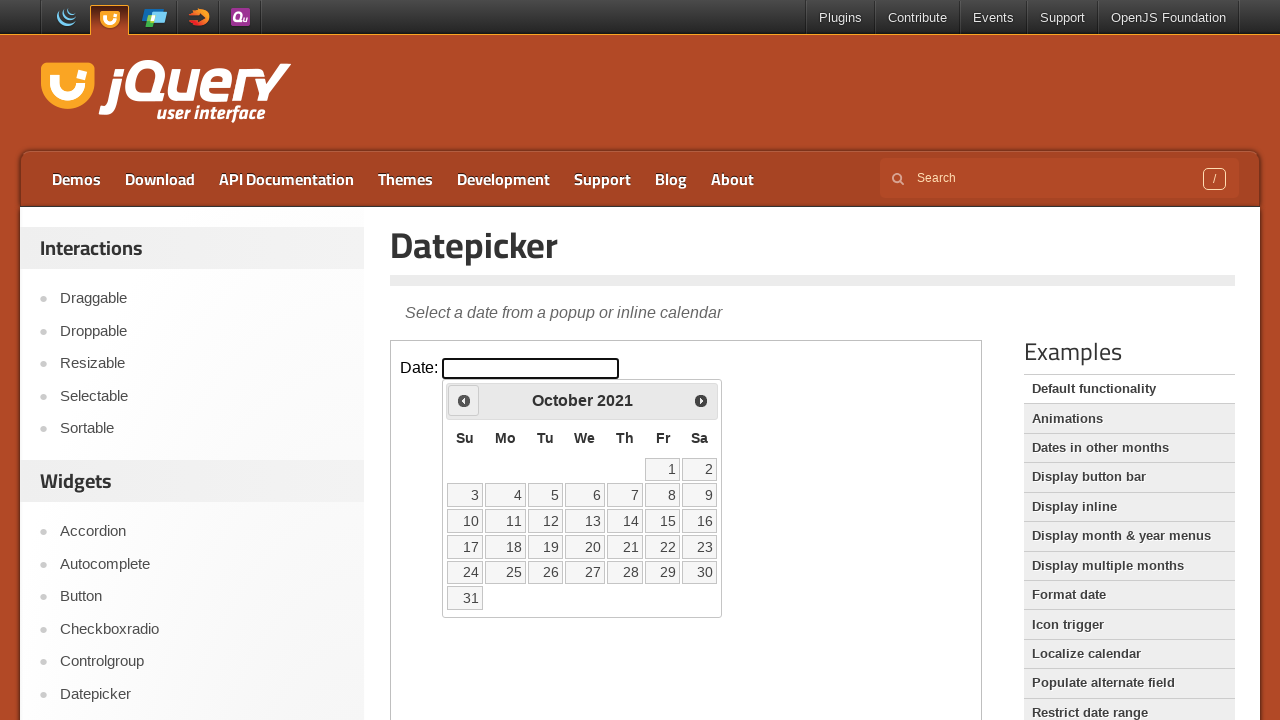

Waited for calendar to update
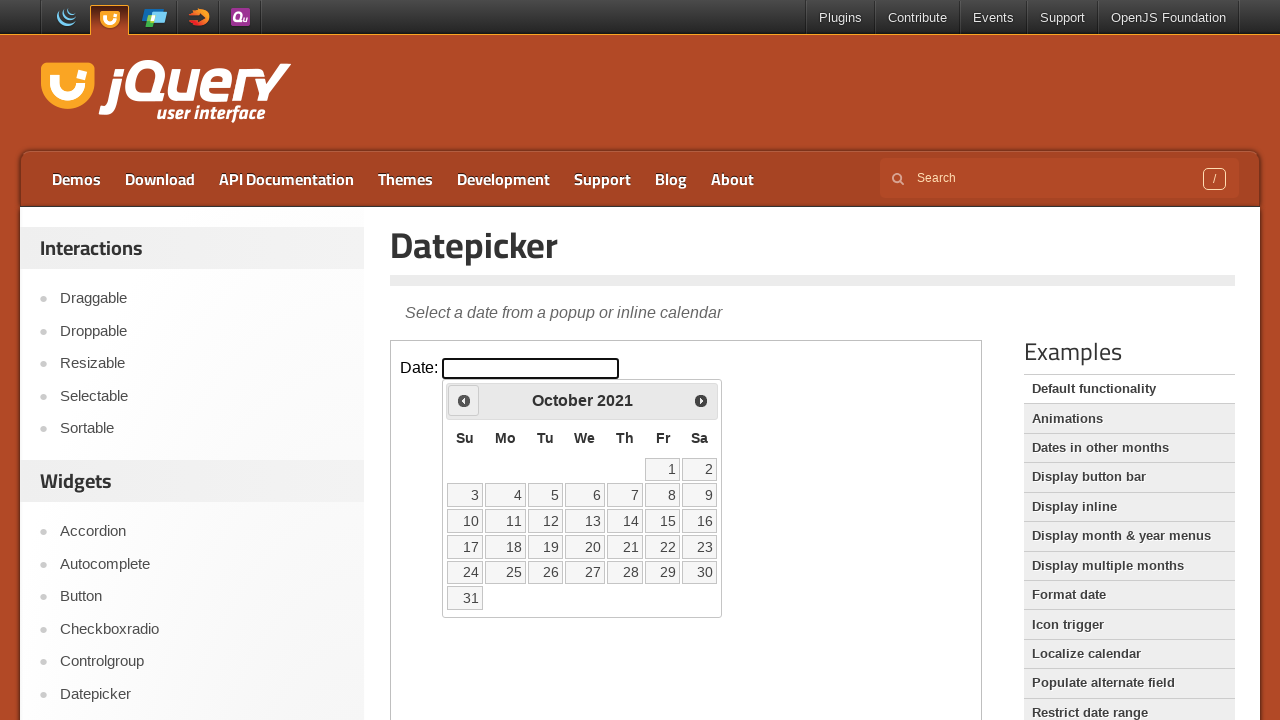

Retrieved current month from calendar
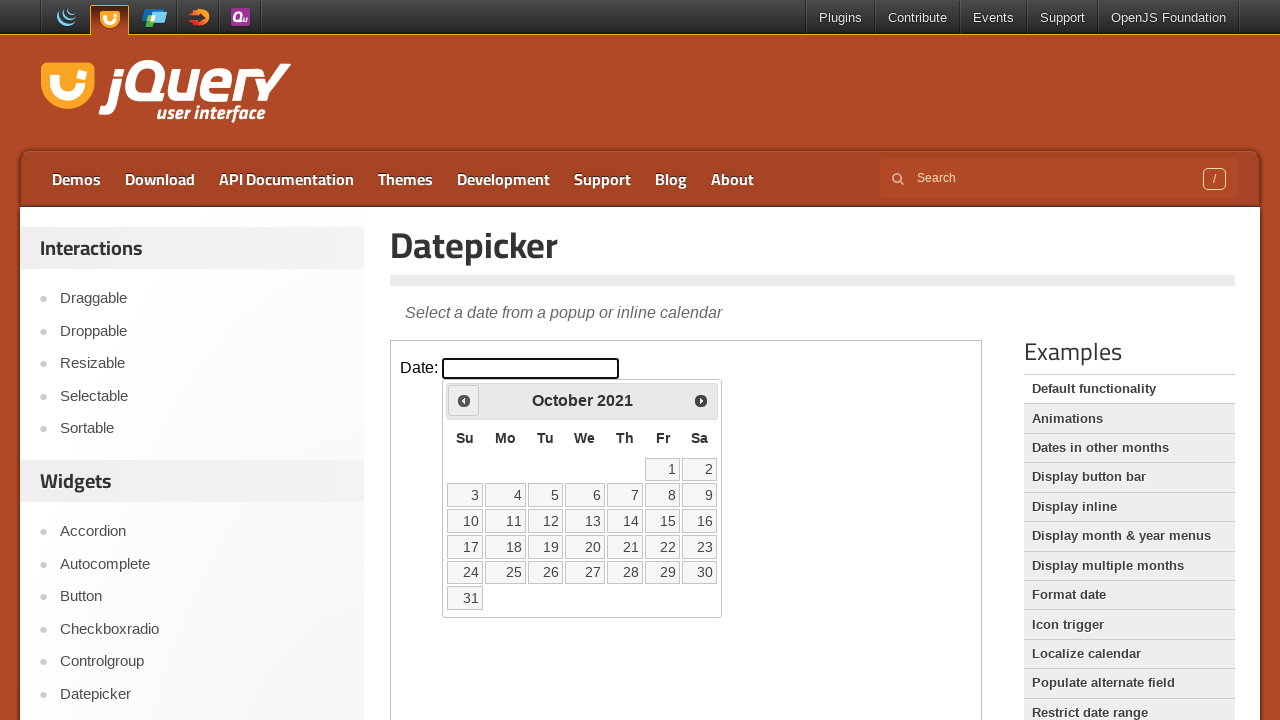

Retrieved current year from calendar
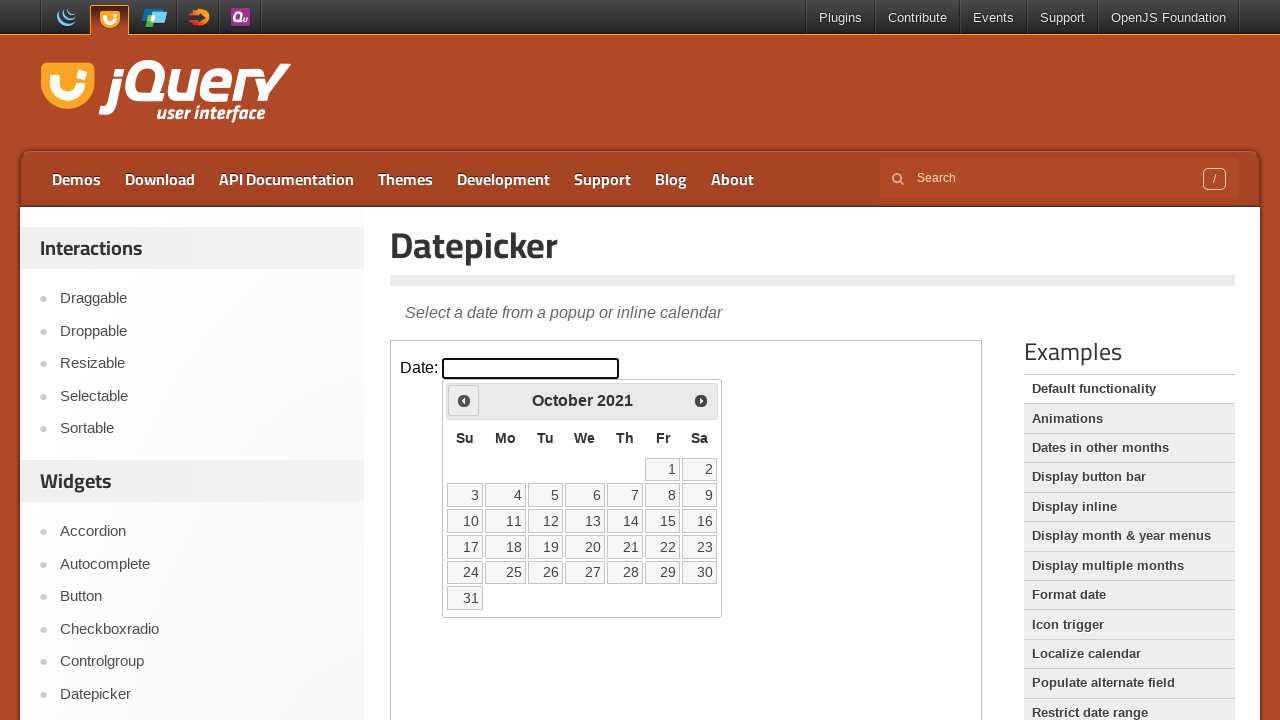

Clicked previous arrow to navigate back (currently at October 2021) at (464, 400) on iframe.demo-frame >> internal:control=enter-frame >> xpath=//div[@id='ui-datepic
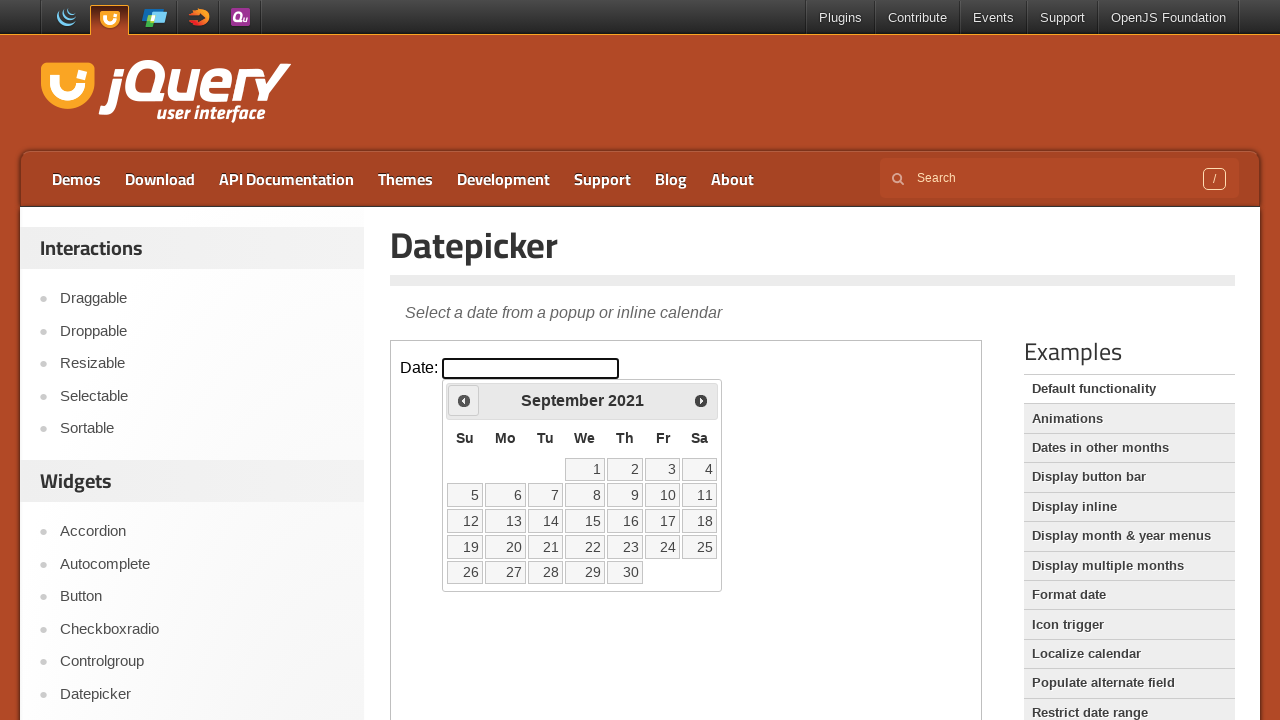

Waited for calendar to update
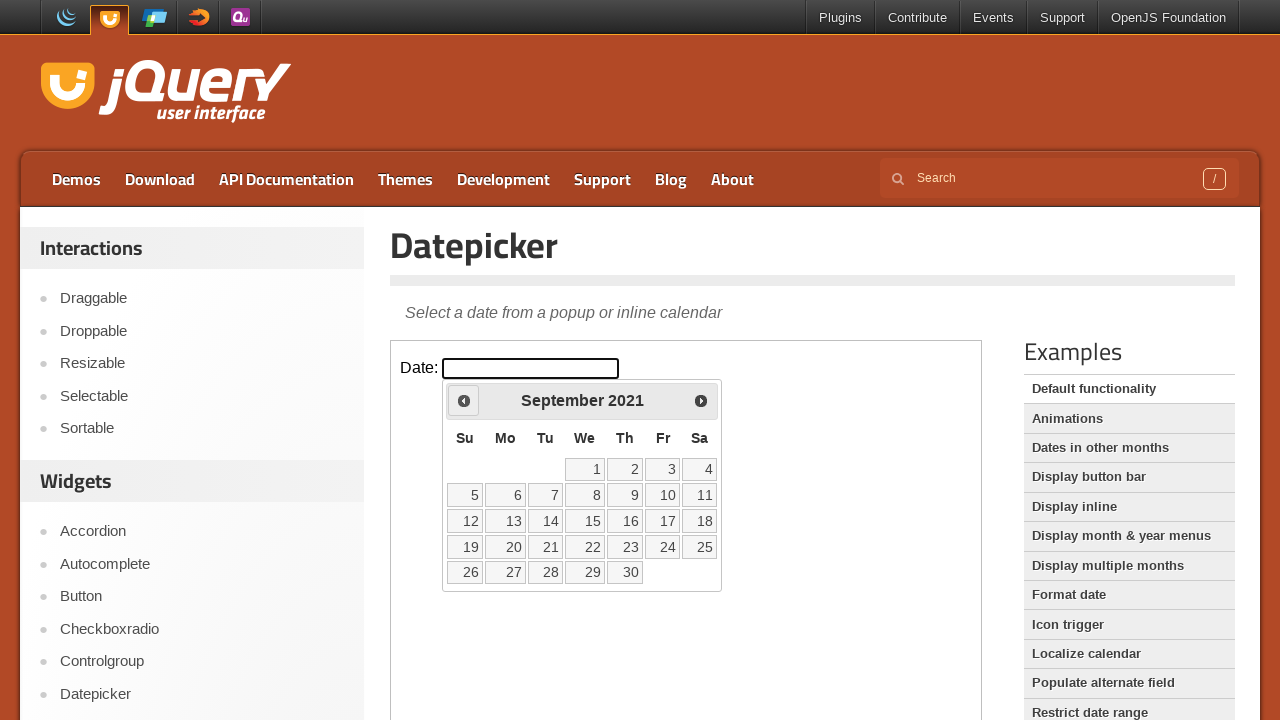

Retrieved current month from calendar
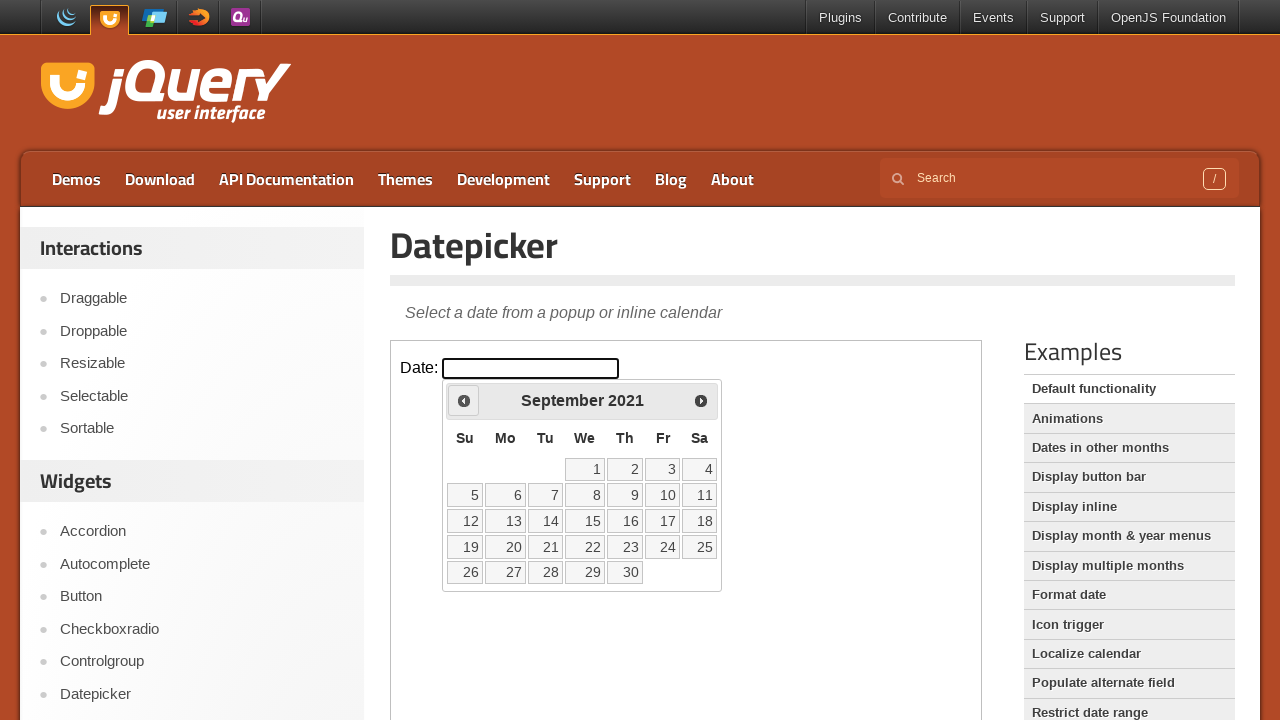

Retrieved current year from calendar
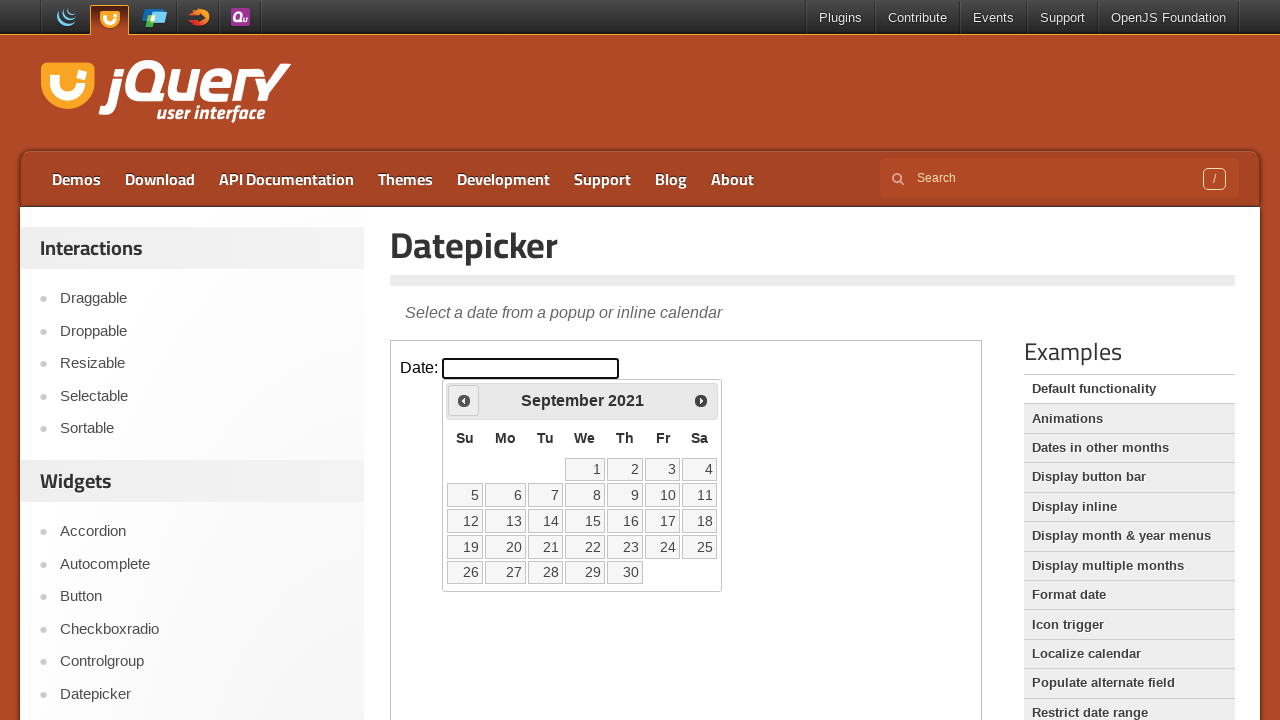

Clicked previous arrow to navigate back (currently at September 2021) at (464, 400) on iframe.demo-frame >> internal:control=enter-frame >> xpath=//div[@id='ui-datepic
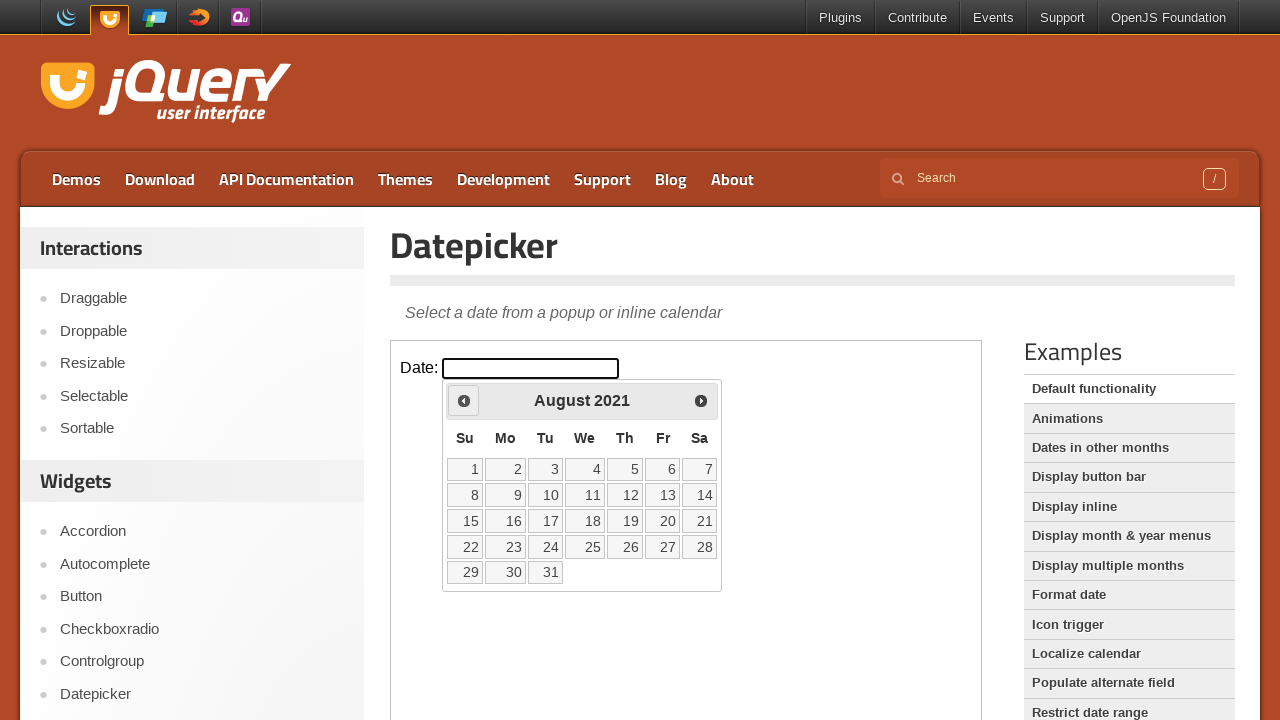

Waited for calendar to update
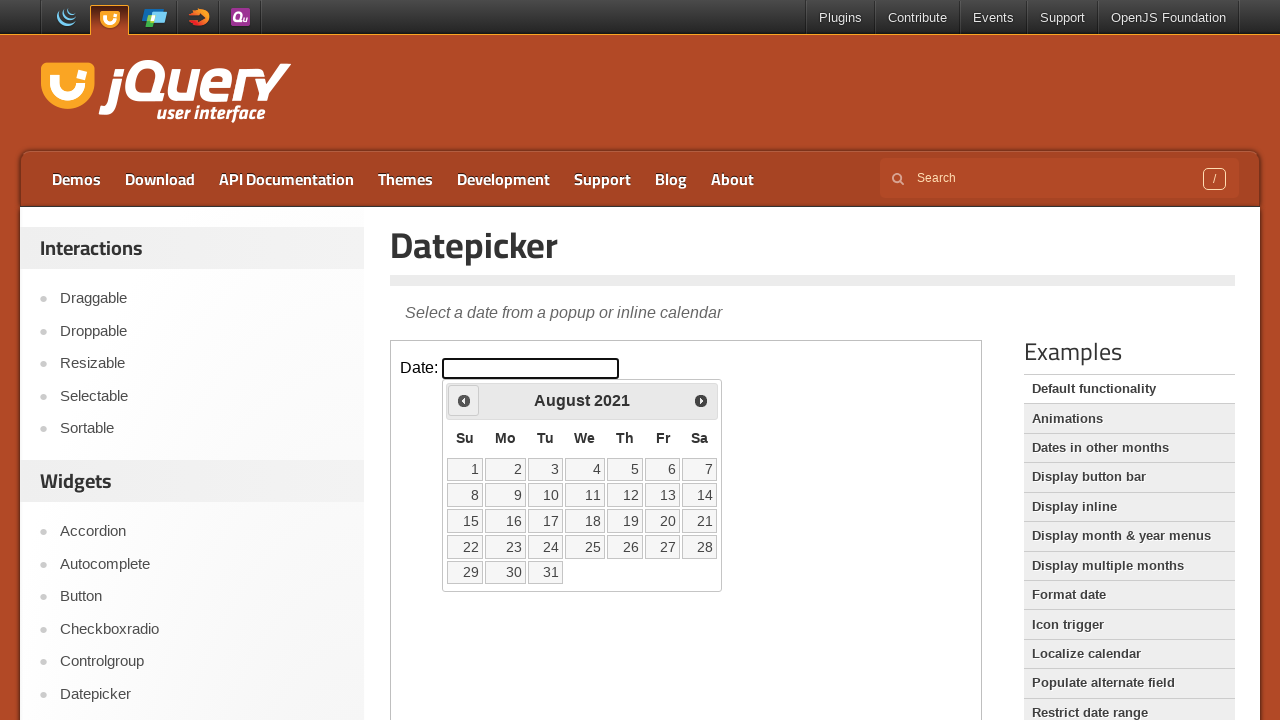

Retrieved current month from calendar
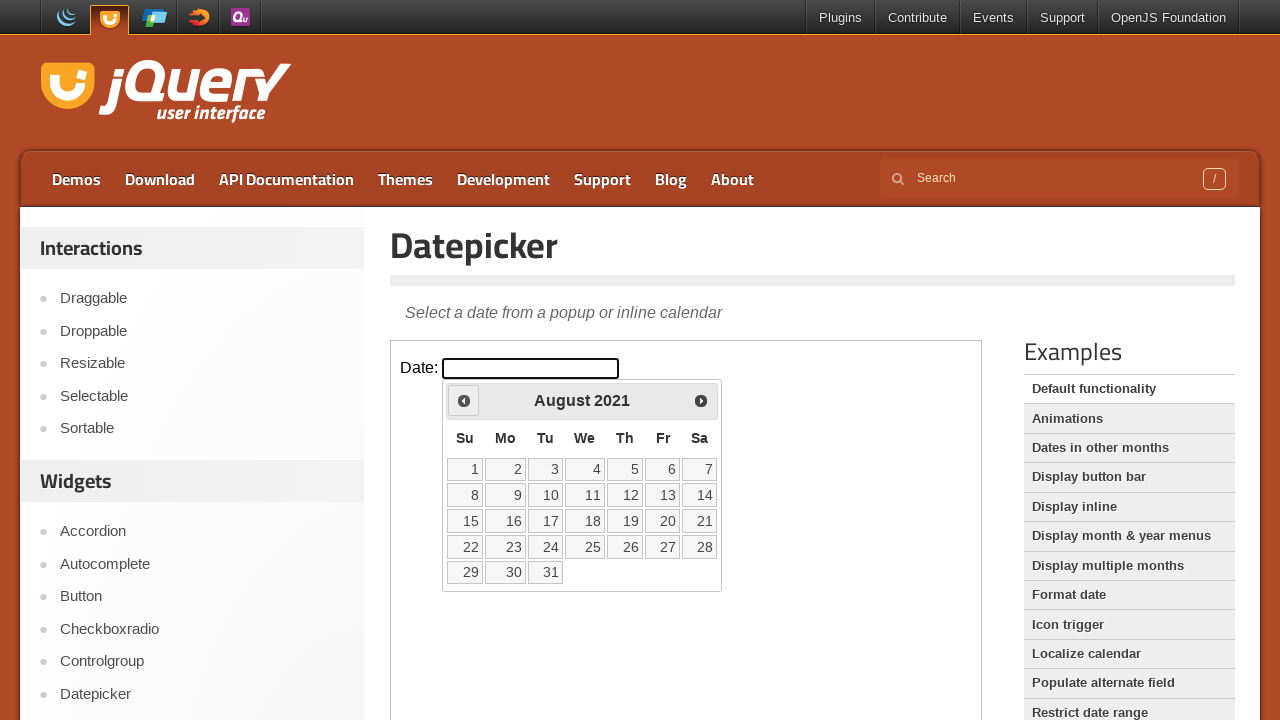

Retrieved current year from calendar
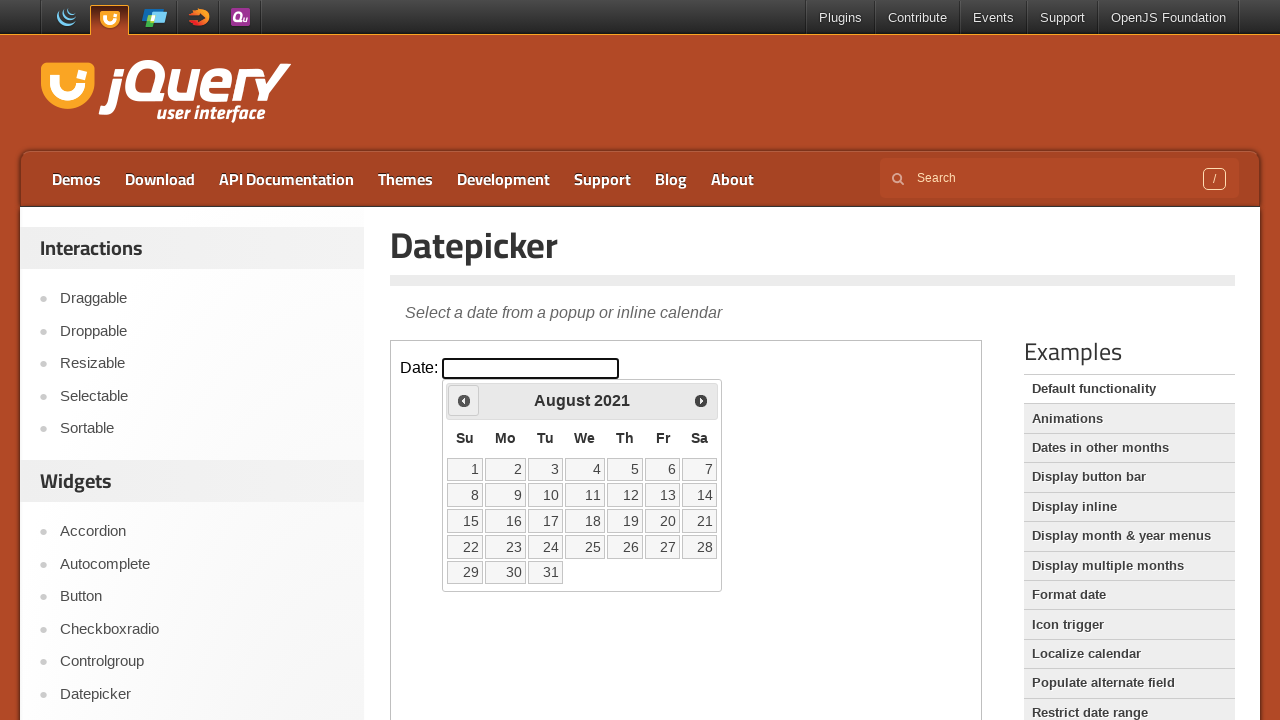

Clicked previous arrow to navigate back (currently at August 2021) at (464, 400) on iframe.demo-frame >> internal:control=enter-frame >> xpath=//div[@id='ui-datepic
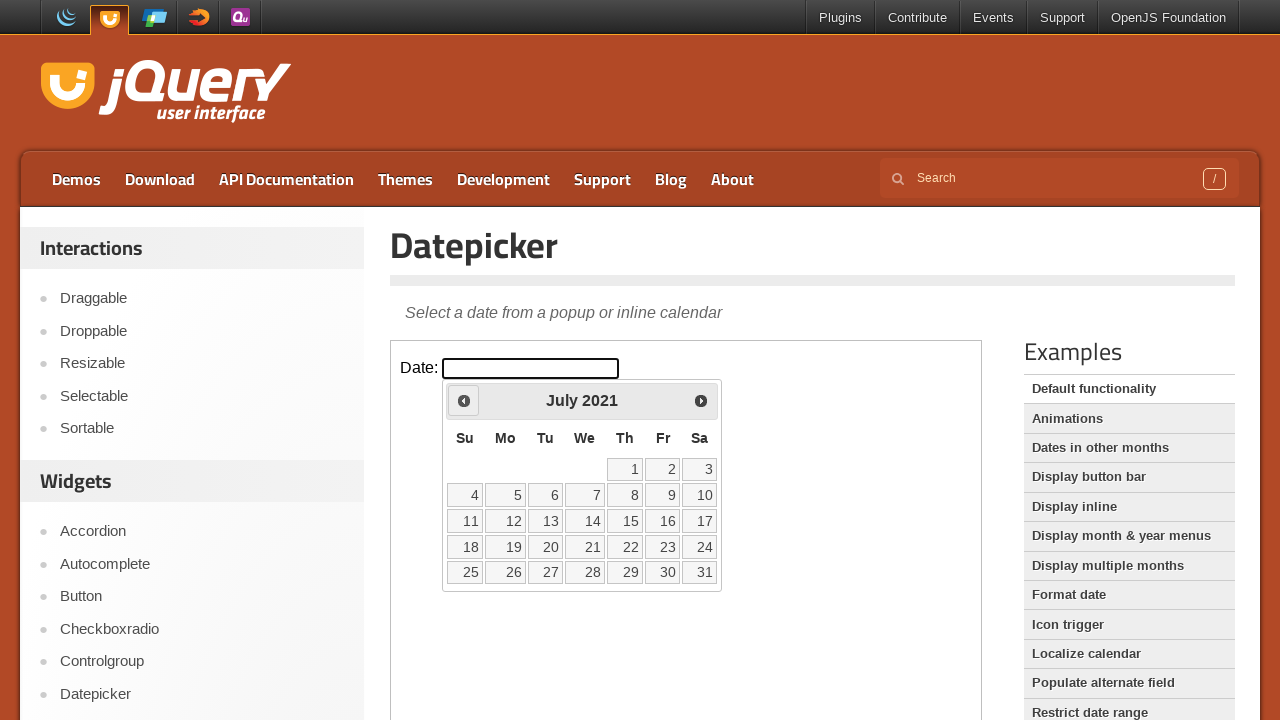

Waited for calendar to update
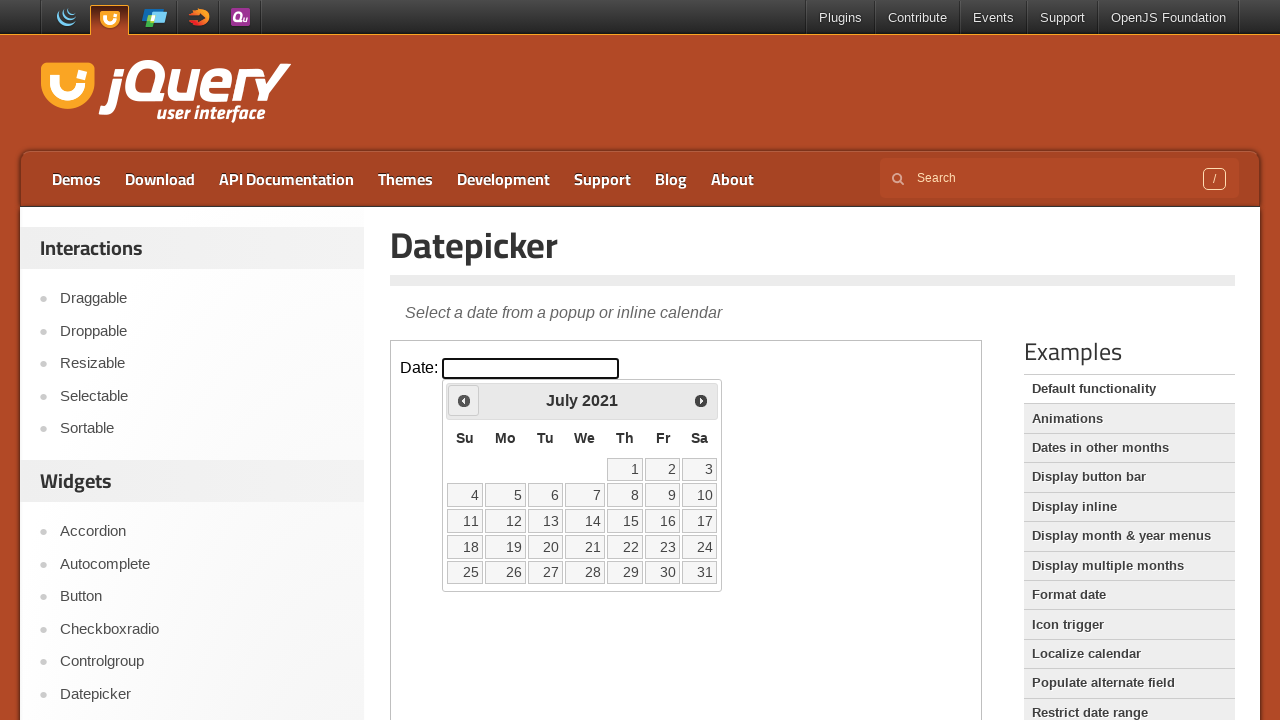

Retrieved current month from calendar
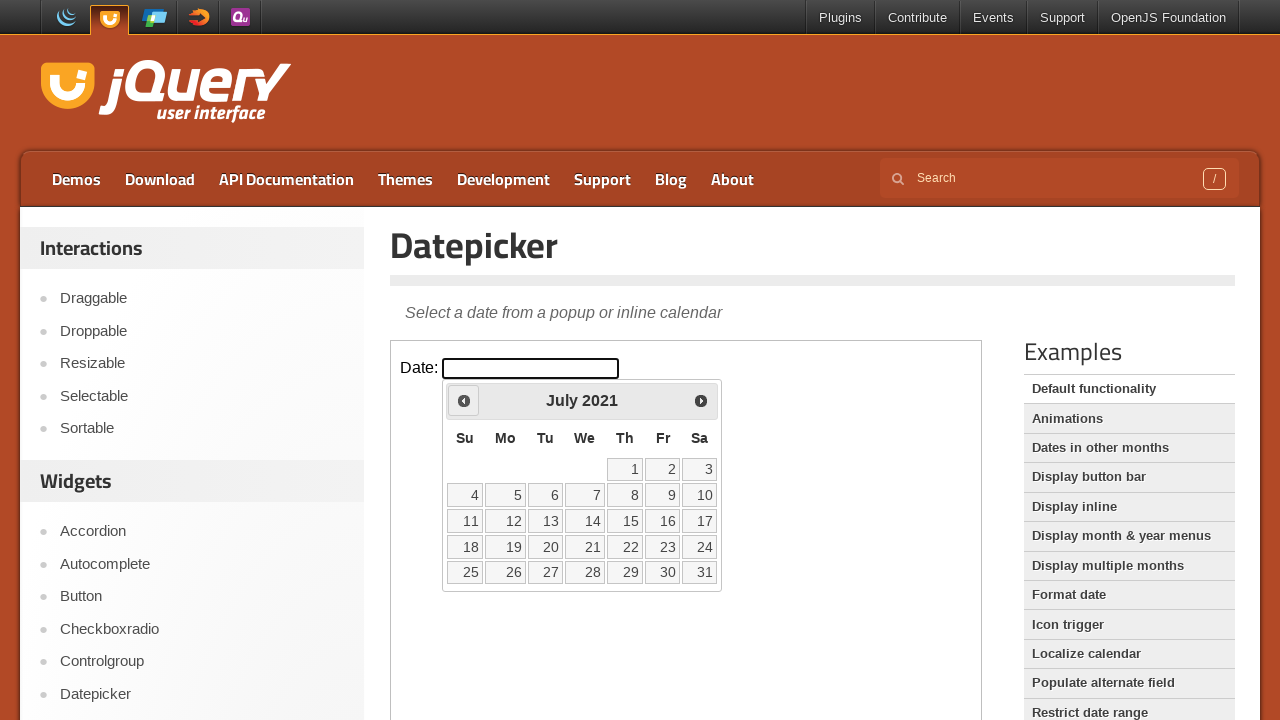

Retrieved current year from calendar
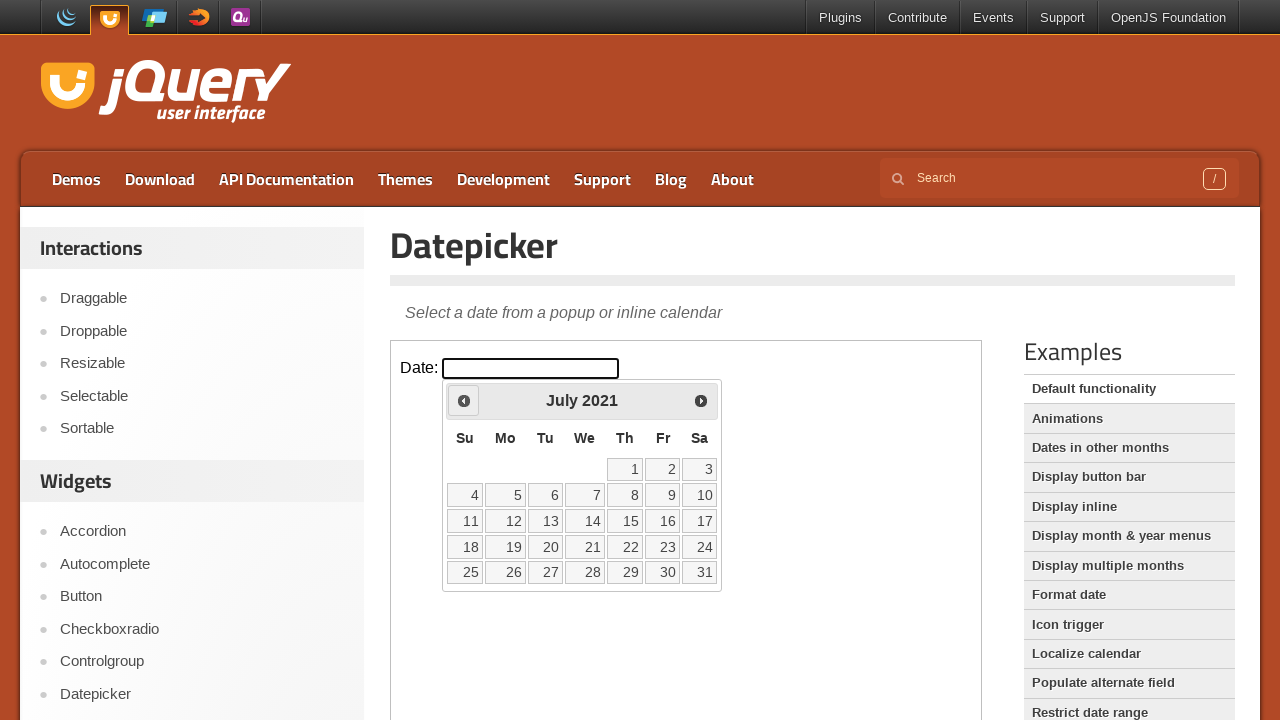

Clicked previous arrow to navigate back (currently at July 2021) at (464, 400) on iframe.demo-frame >> internal:control=enter-frame >> xpath=//div[@id='ui-datepic
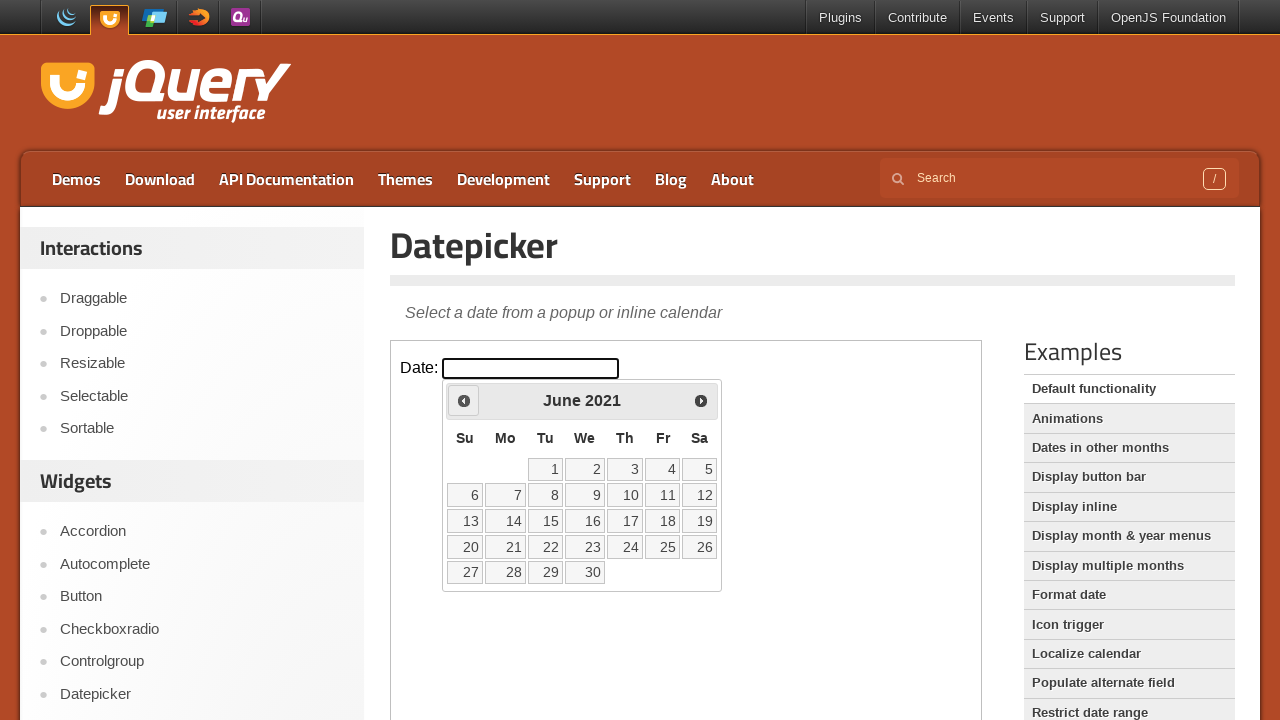

Waited for calendar to update
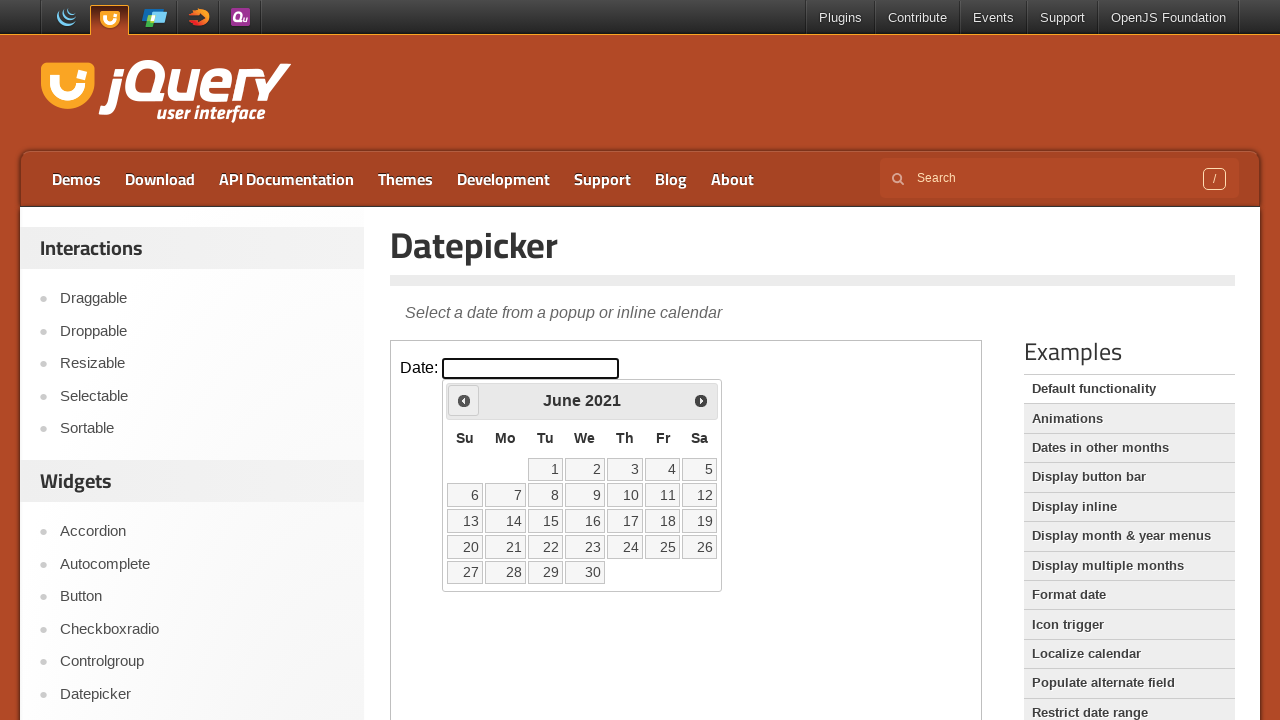

Retrieved current month from calendar
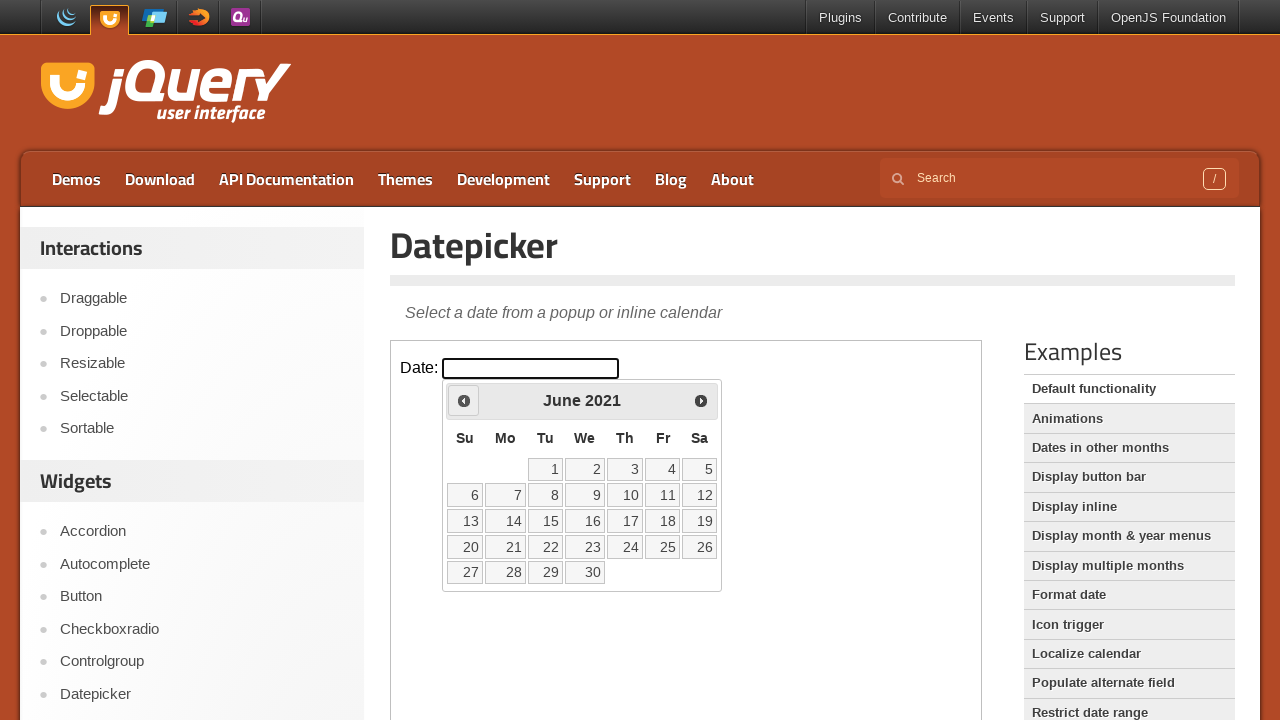

Retrieved current year from calendar
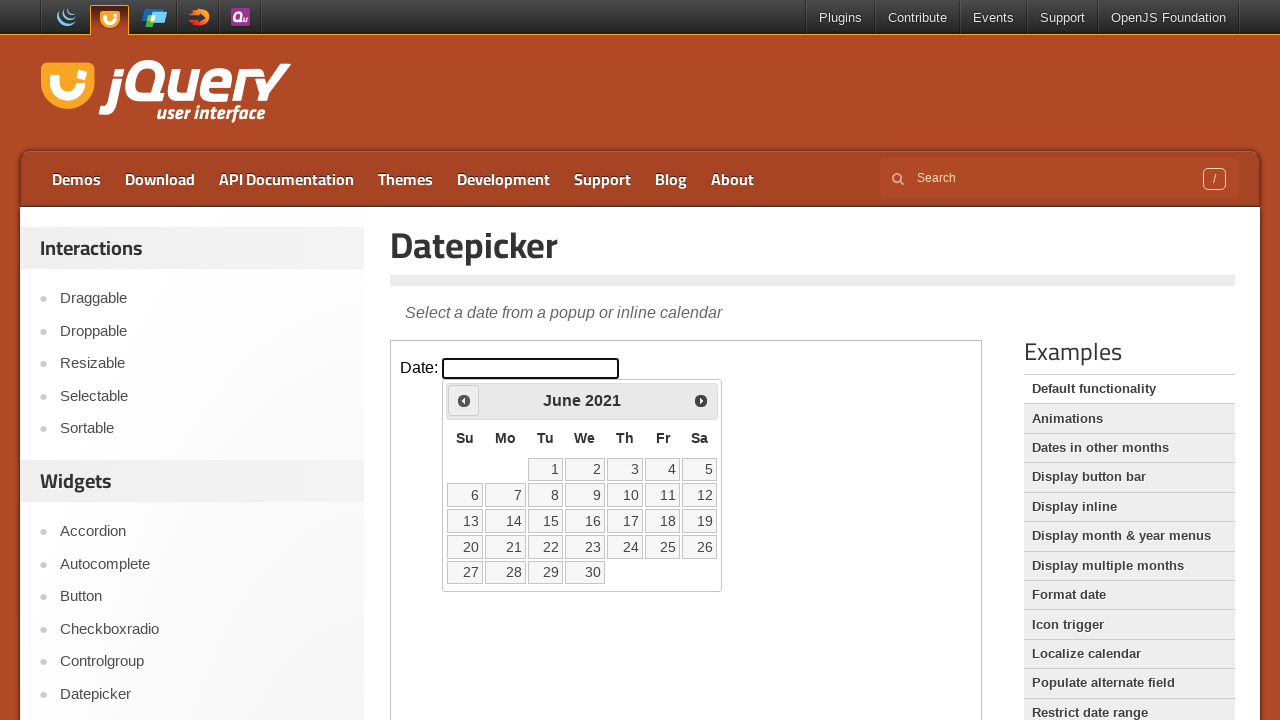

Clicked previous arrow to navigate back (currently at June 2021) at (464, 400) on iframe.demo-frame >> internal:control=enter-frame >> xpath=//div[@id='ui-datepic
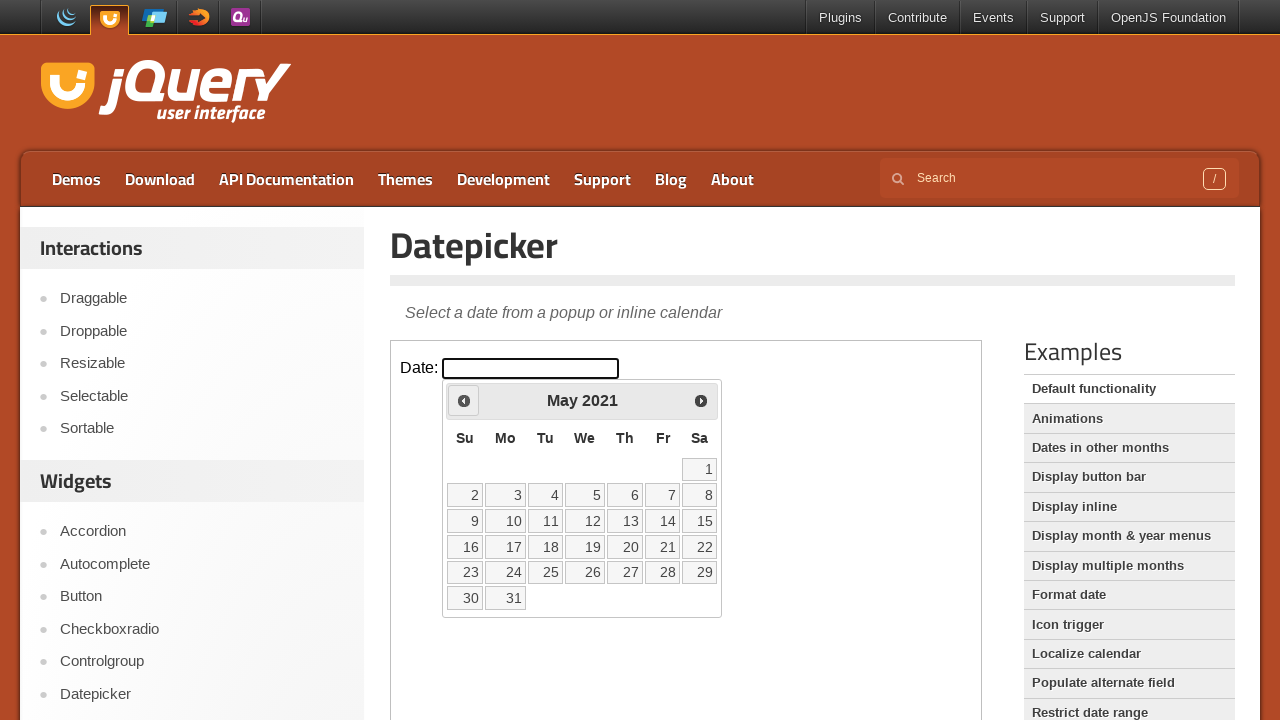

Waited for calendar to update
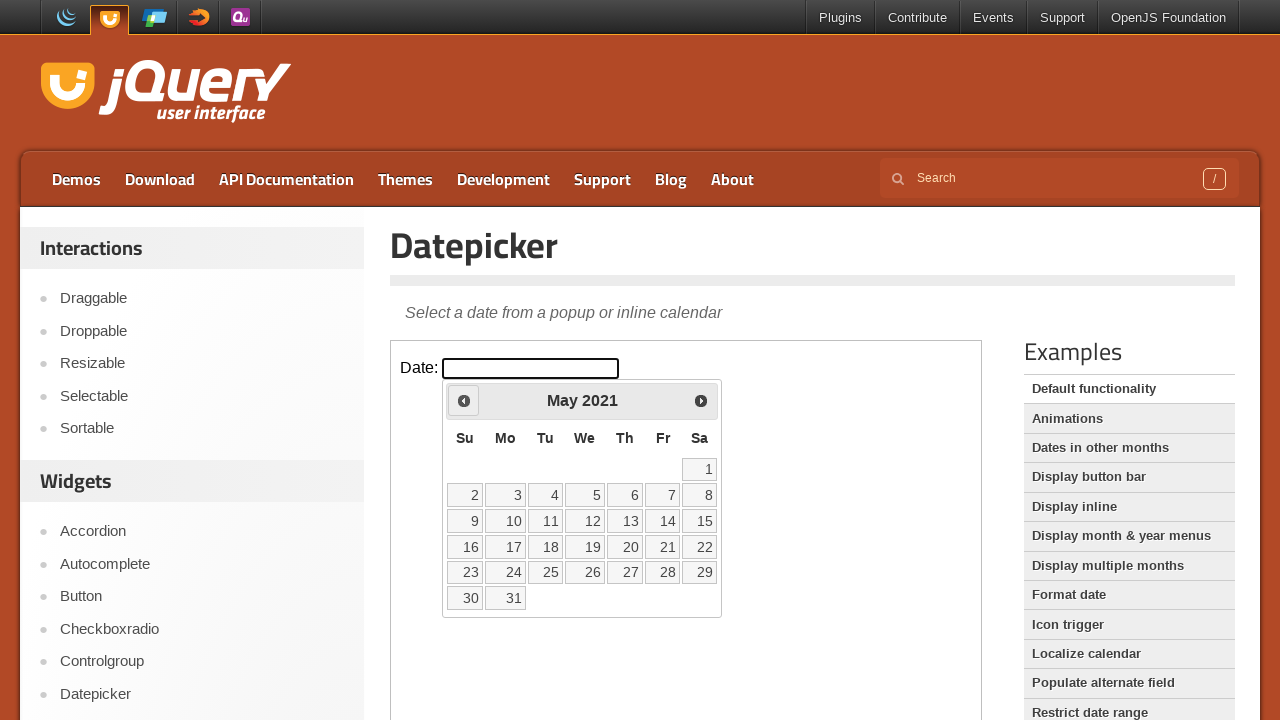

Retrieved current month from calendar
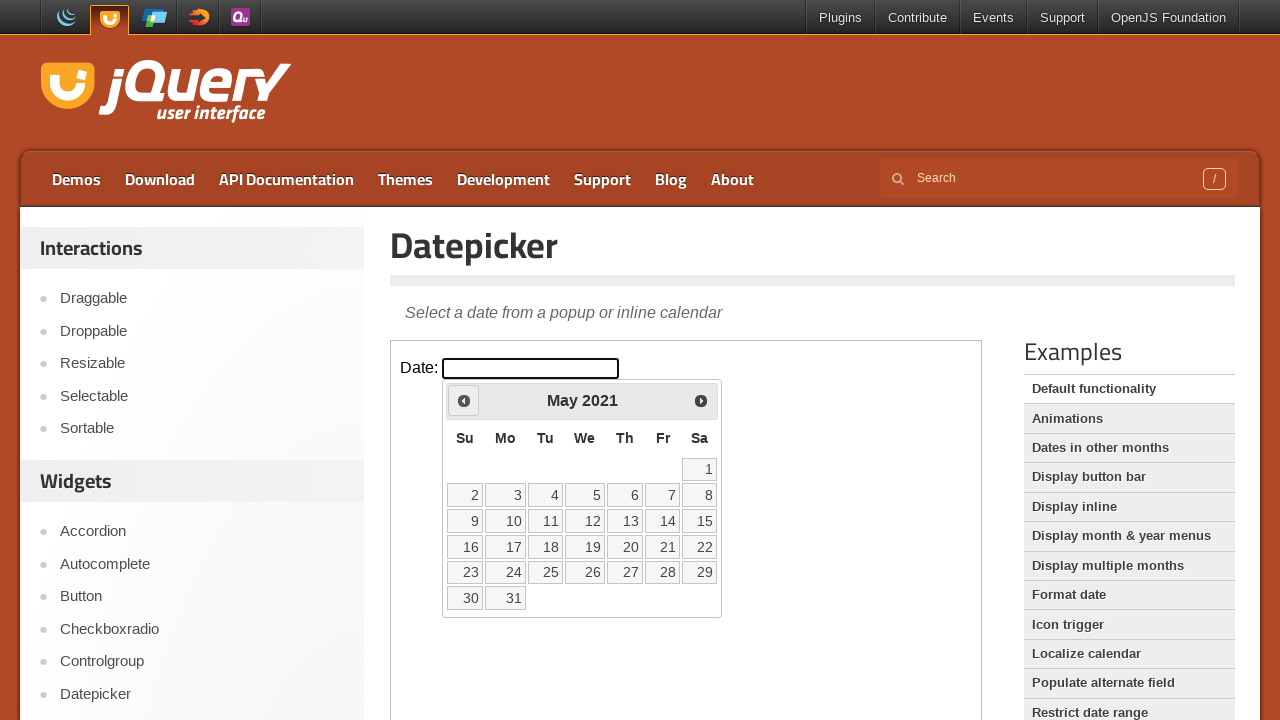

Retrieved current year from calendar
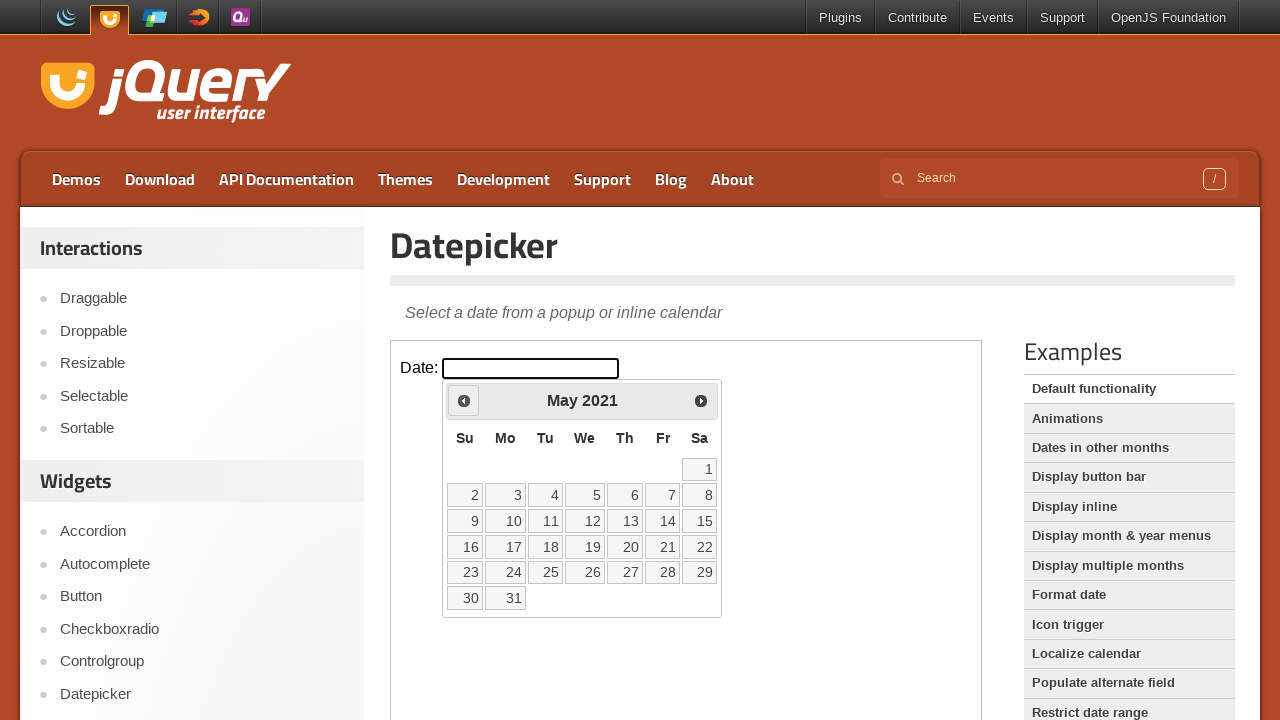

Clicked previous arrow to navigate back (currently at May 2021) at (464, 400) on iframe.demo-frame >> internal:control=enter-frame >> xpath=//div[@id='ui-datepic
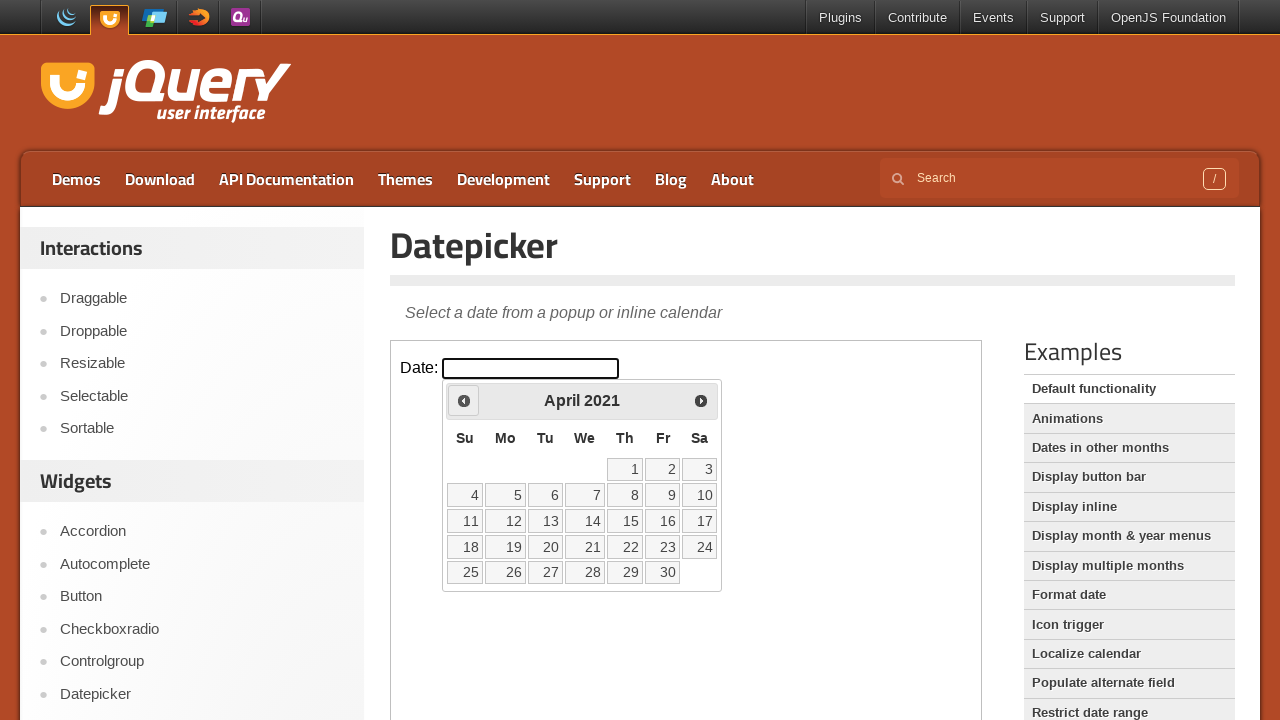

Waited for calendar to update
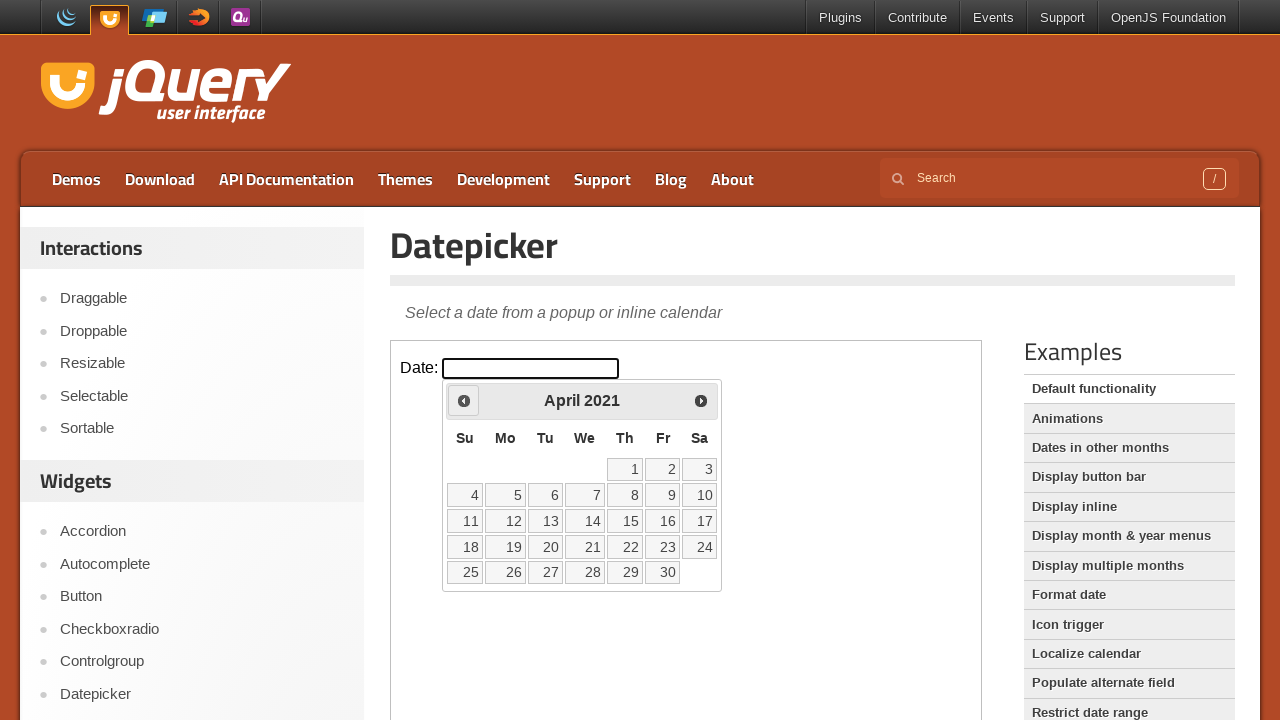

Retrieved current month from calendar
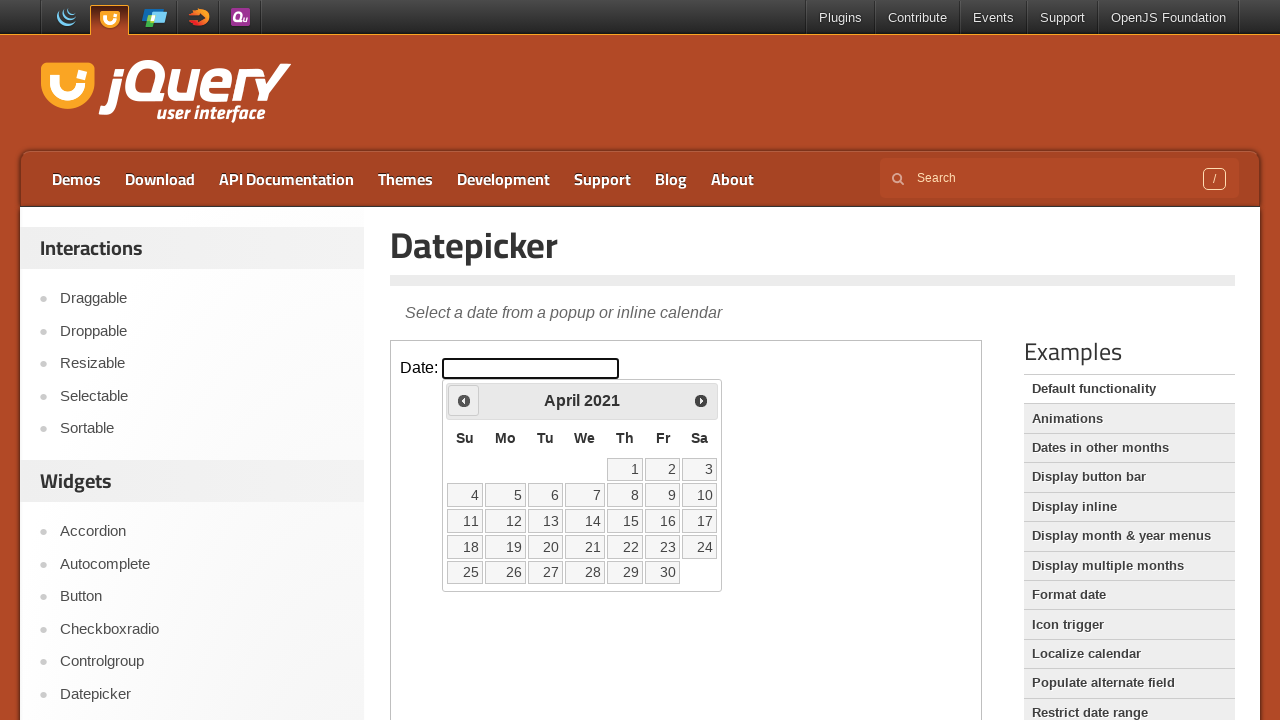

Retrieved current year from calendar
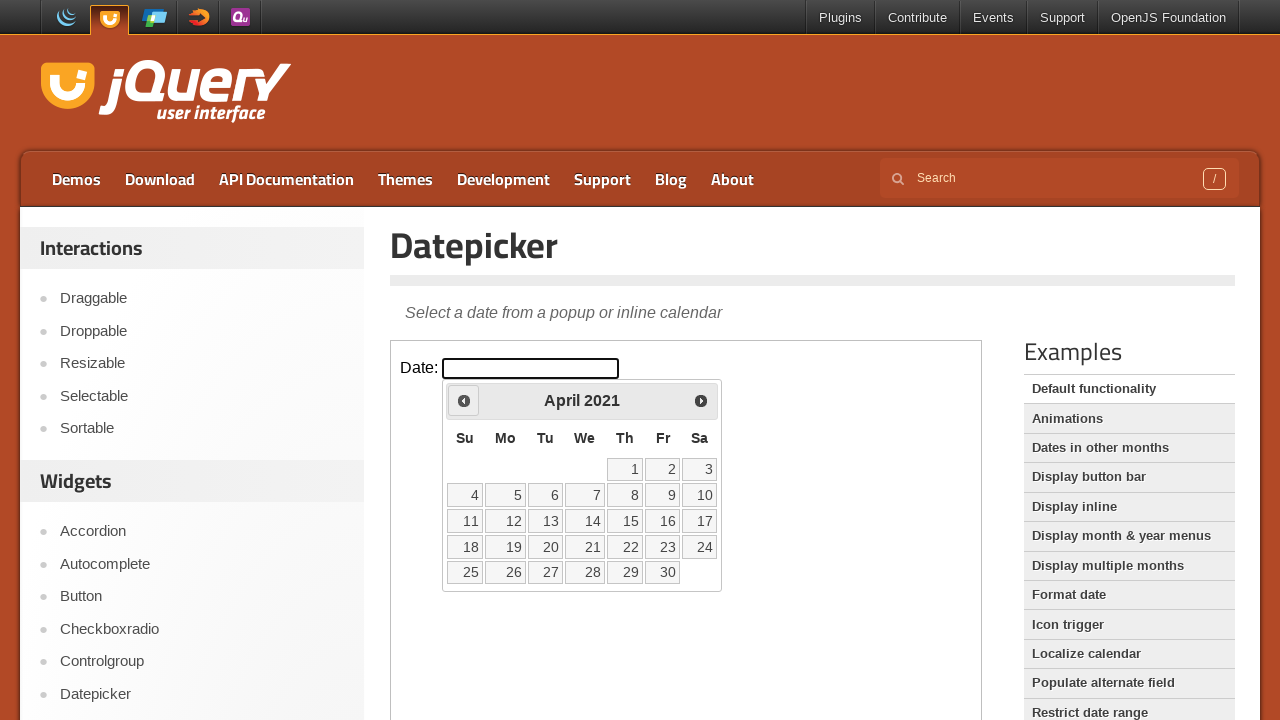

Clicked previous arrow to navigate back (currently at April 2021) at (464, 400) on iframe.demo-frame >> internal:control=enter-frame >> xpath=//div[@id='ui-datepic
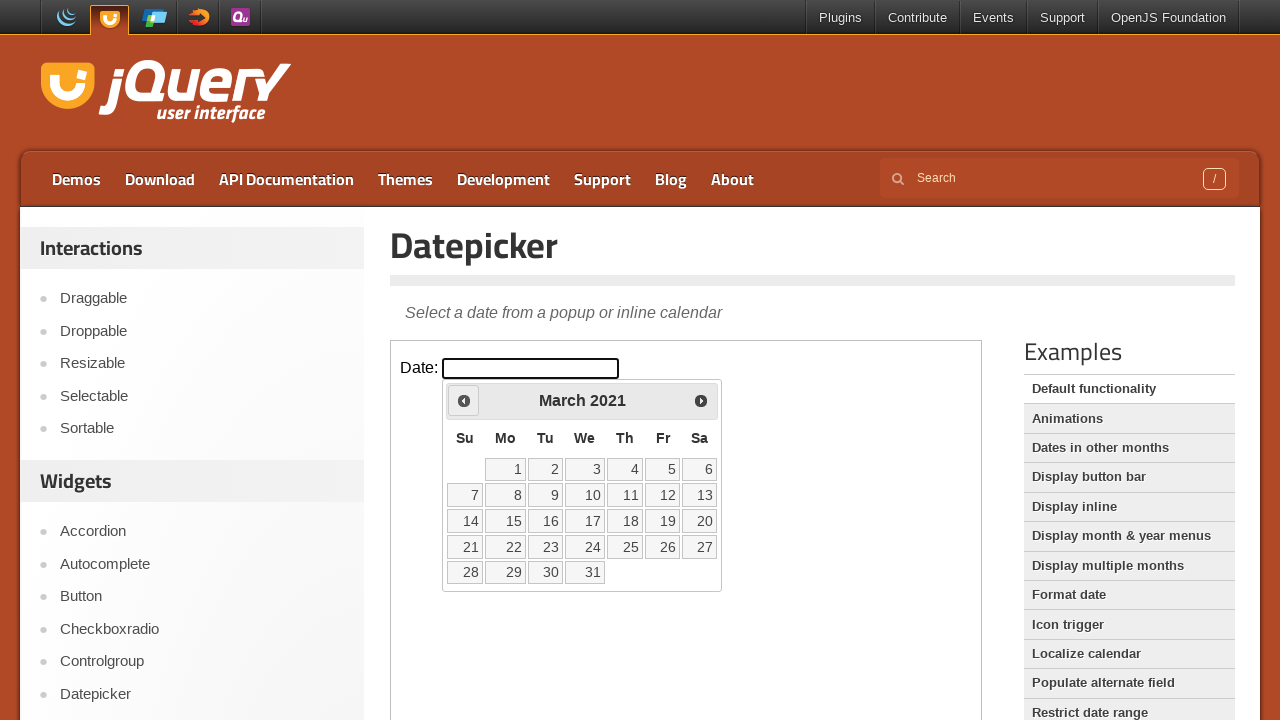

Waited for calendar to update
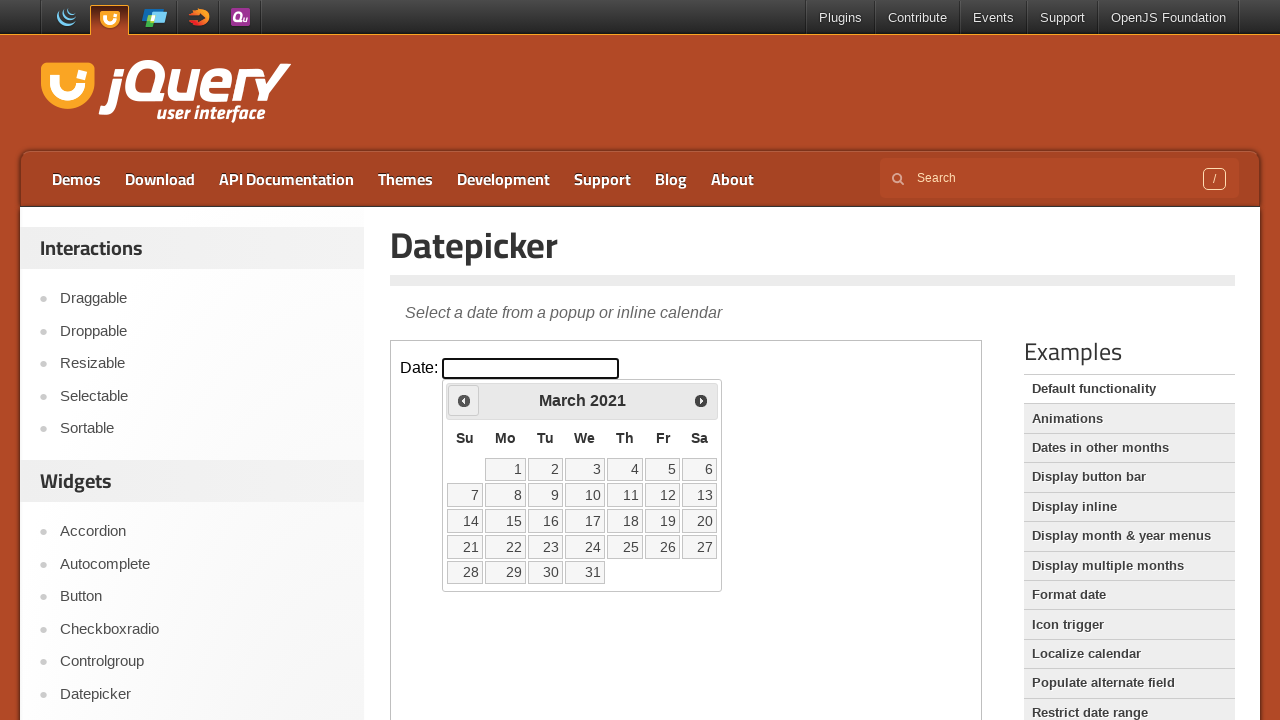

Retrieved current month from calendar
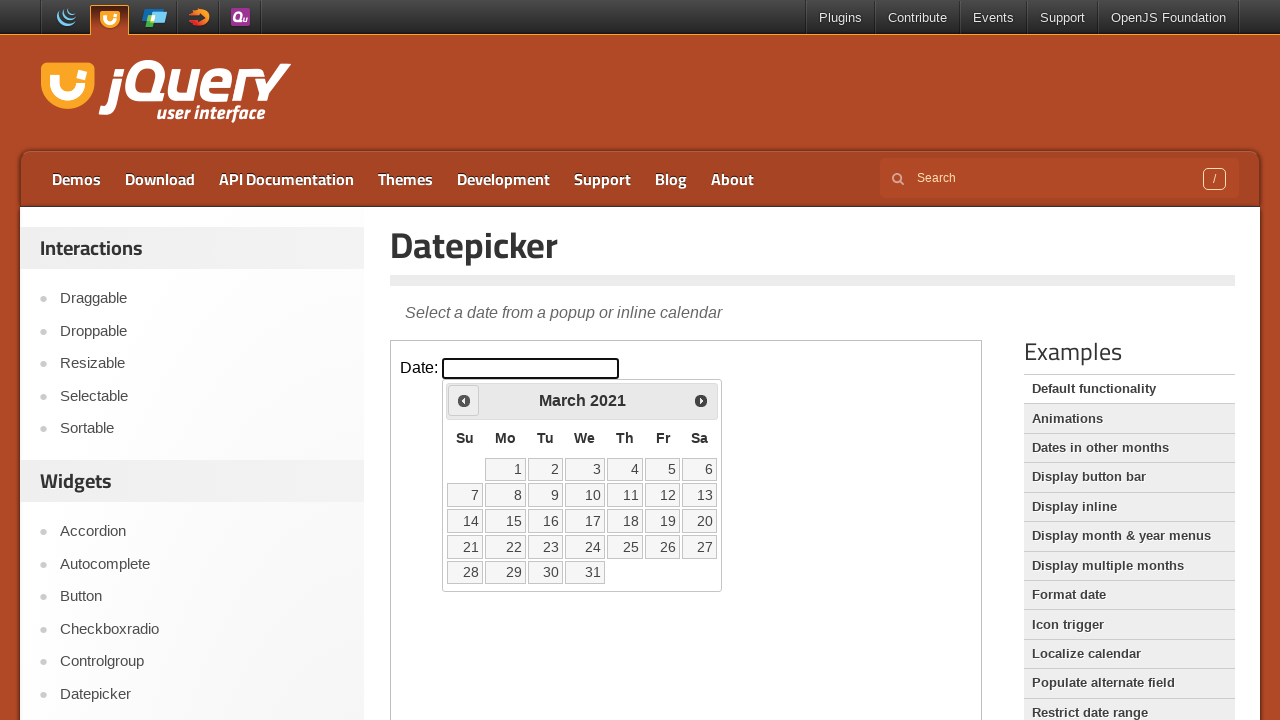

Retrieved current year from calendar
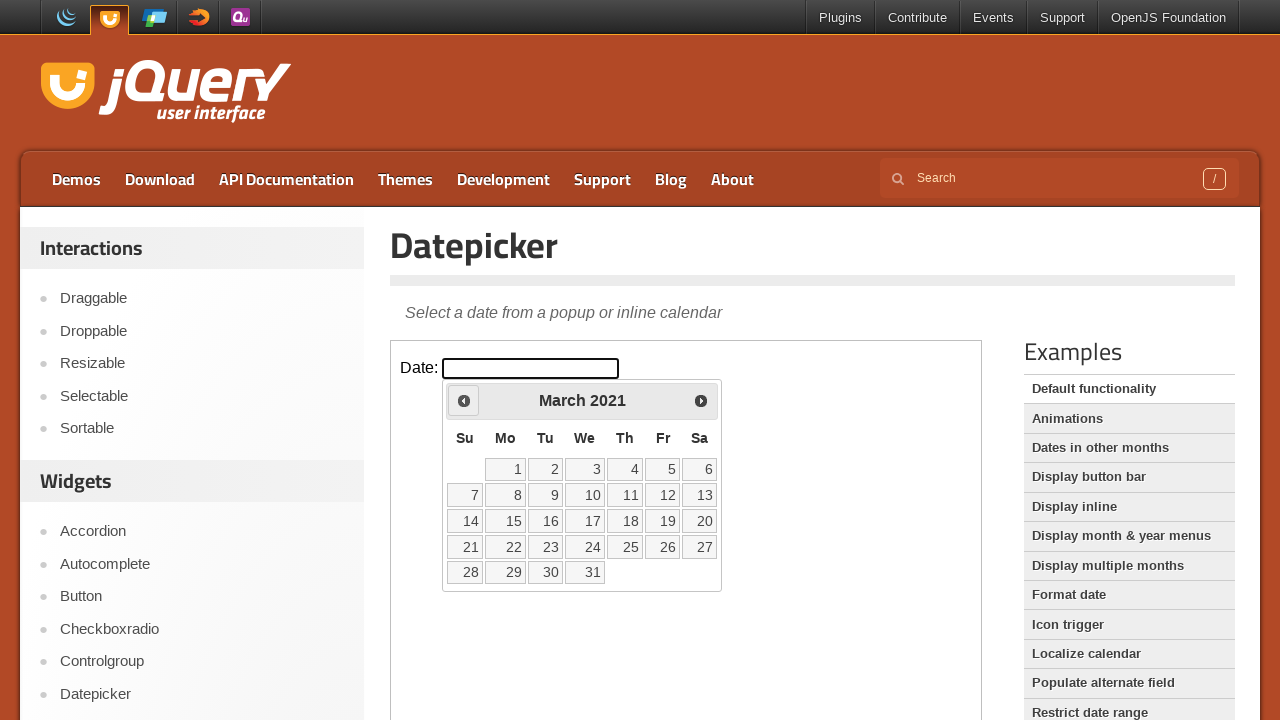

Clicked previous arrow to navigate back (currently at March 2021) at (464, 400) on iframe.demo-frame >> internal:control=enter-frame >> xpath=//div[@id='ui-datepic
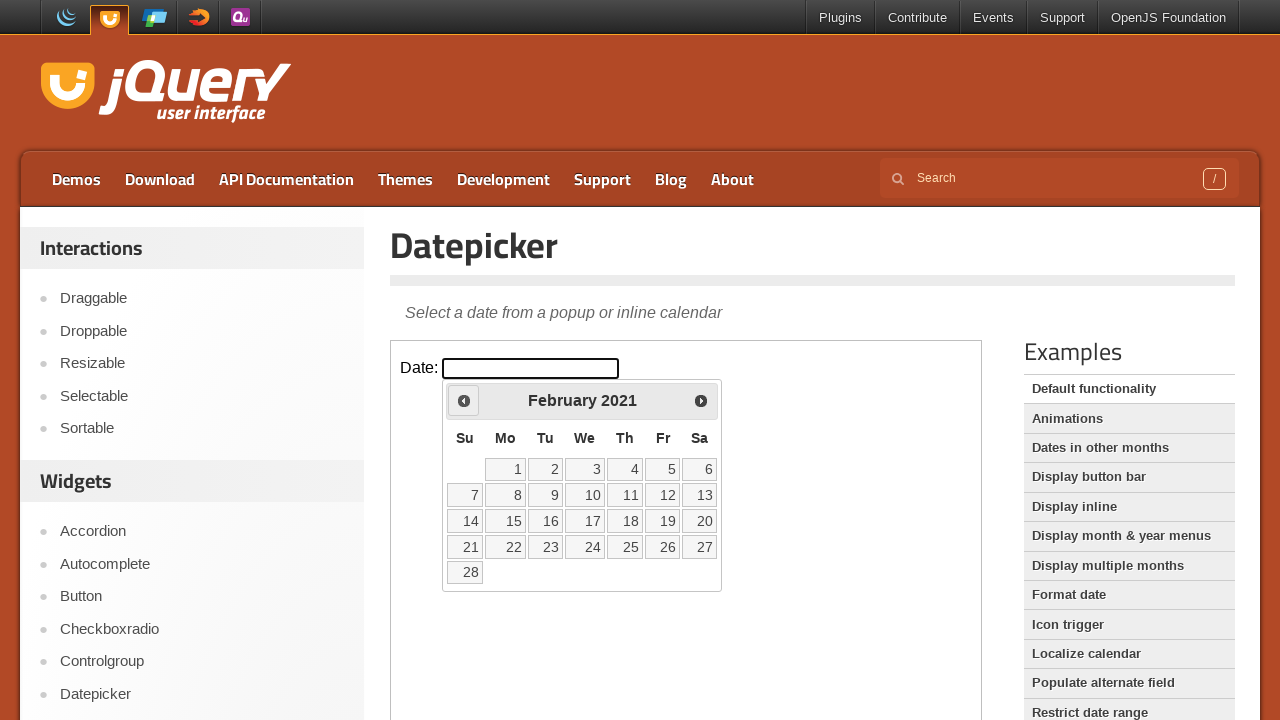

Waited for calendar to update
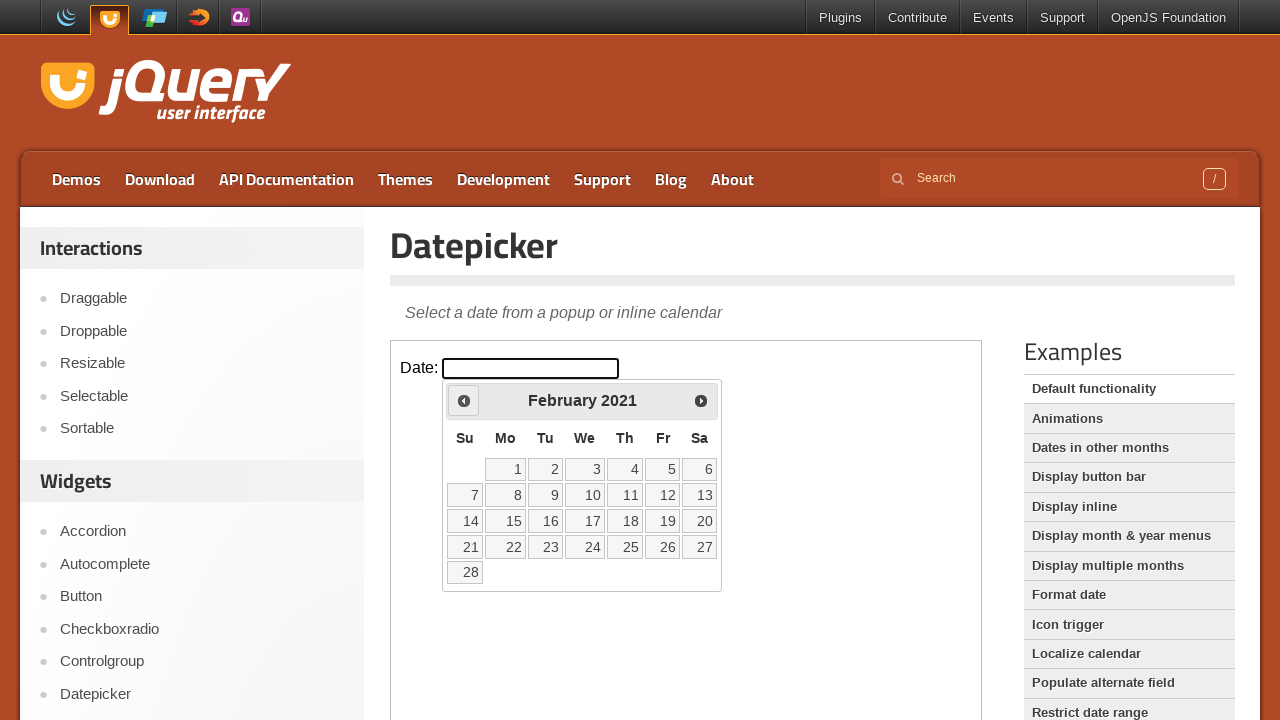

Retrieved current month from calendar
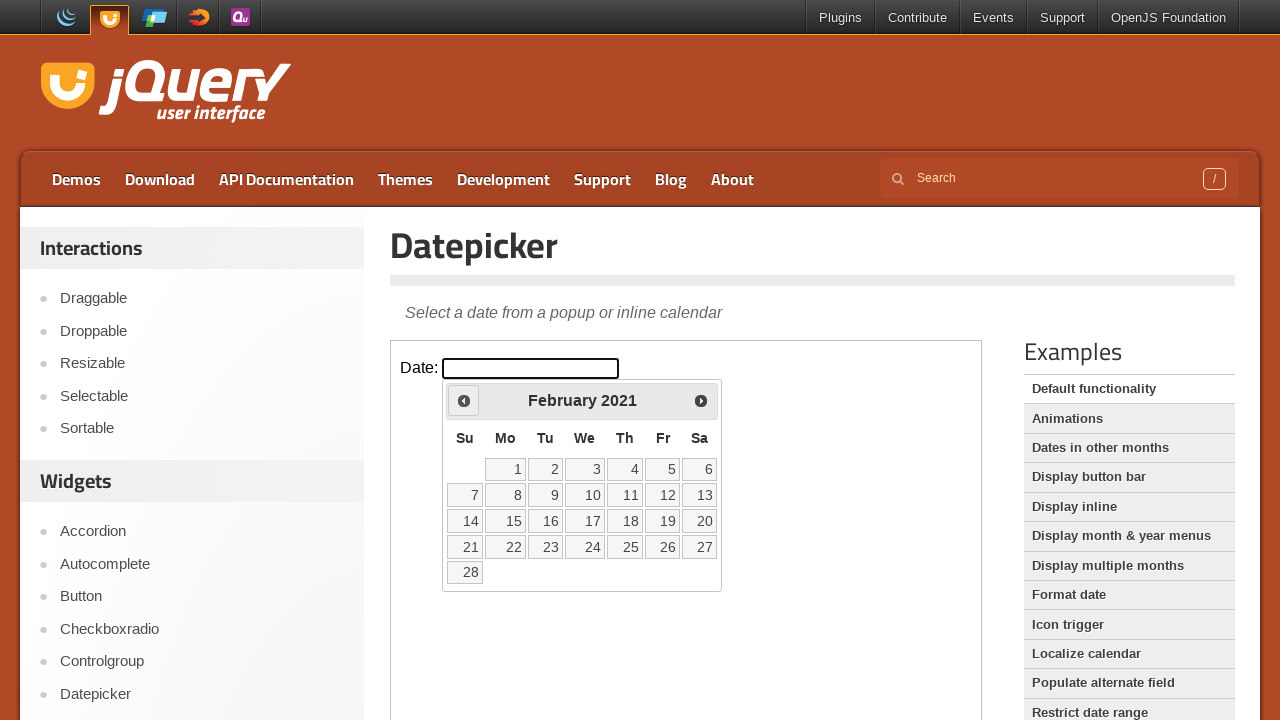

Retrieved current year from calendar
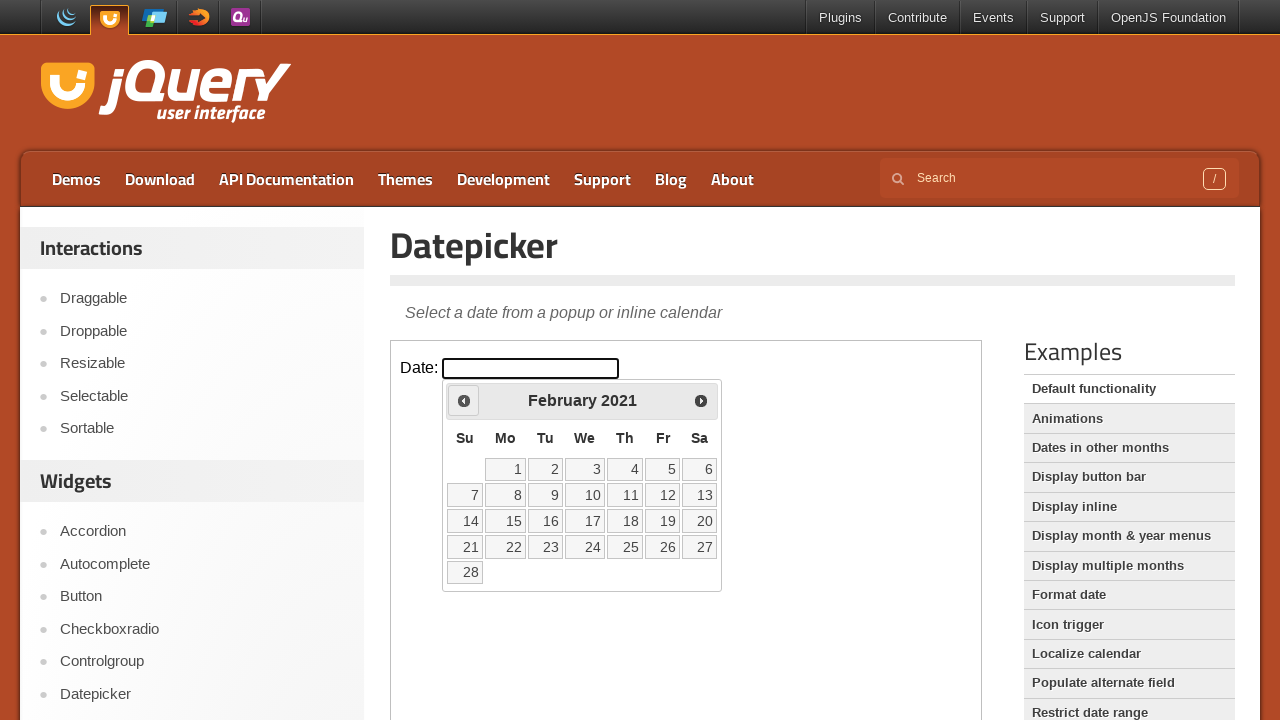

Clicked previous arrow to navigate back (currently at February 2021) at (464, 400) on iframe.demo-frame >> internal:control=enter-frame >> xpath=//div[@id='ui-datepic
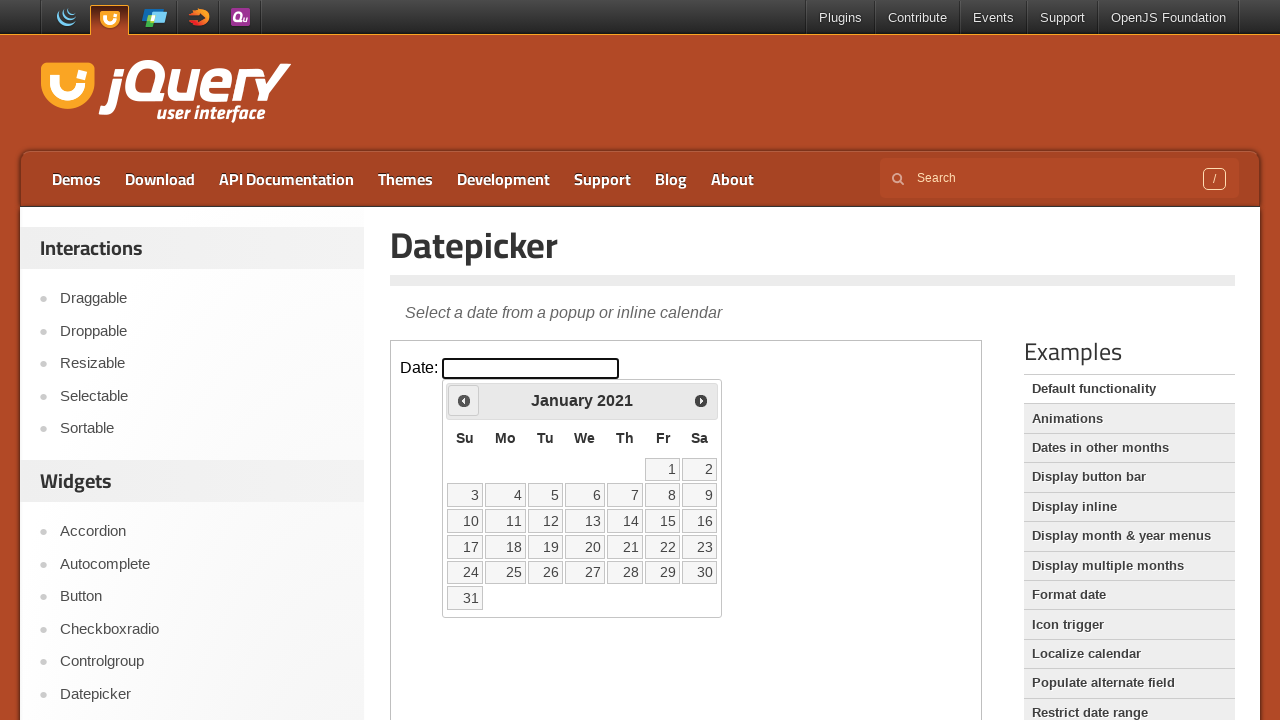

Waited for calendar to update
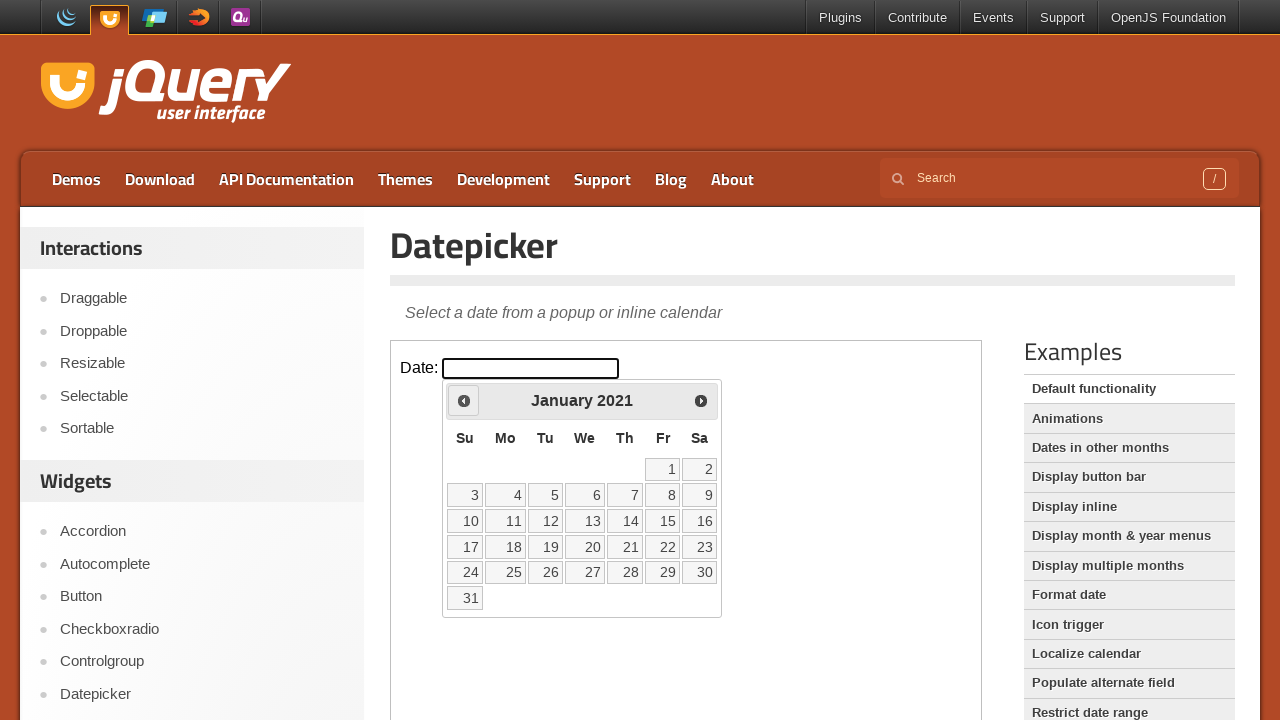

Retrieved current month from calendar
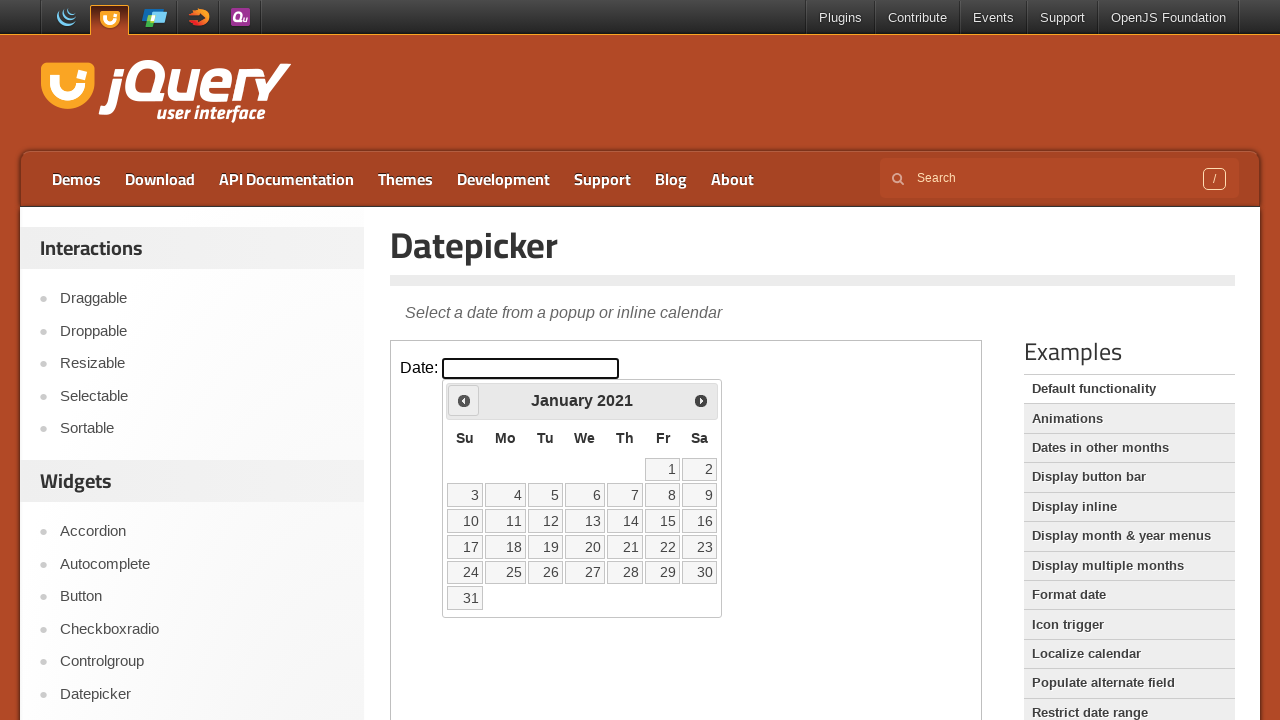

Retrieved current year from calendar
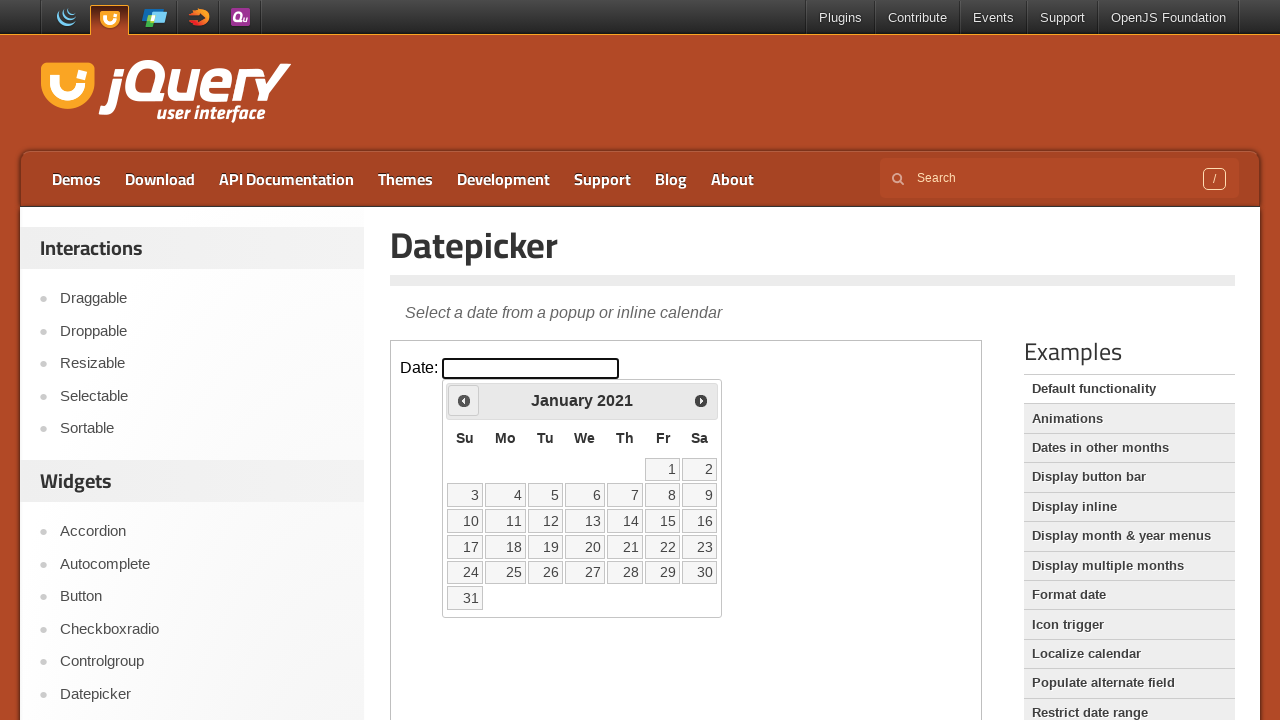

Clicked previous arrow to navigate back (currently at January 2021) at (464, 400) on iframe.demo-frame >> internal:control=enter-frame >> xpath=//div[@id='ui-datepic
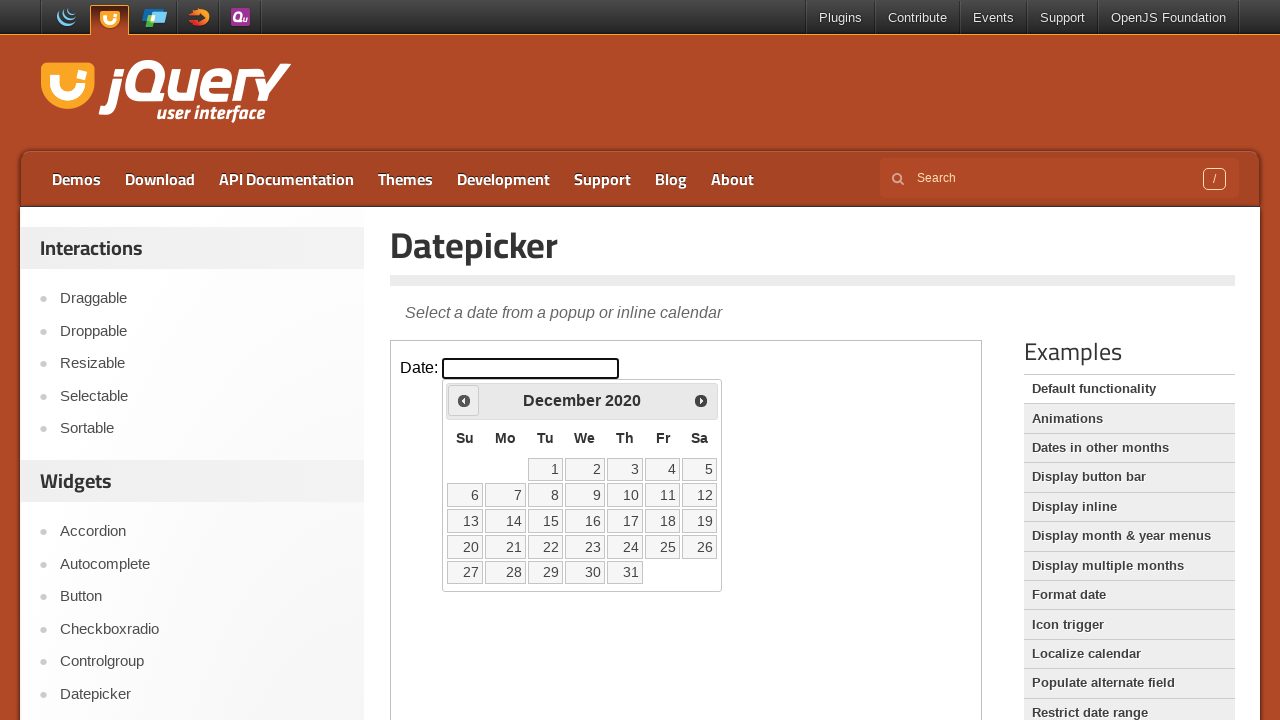

Waited for calendar to update
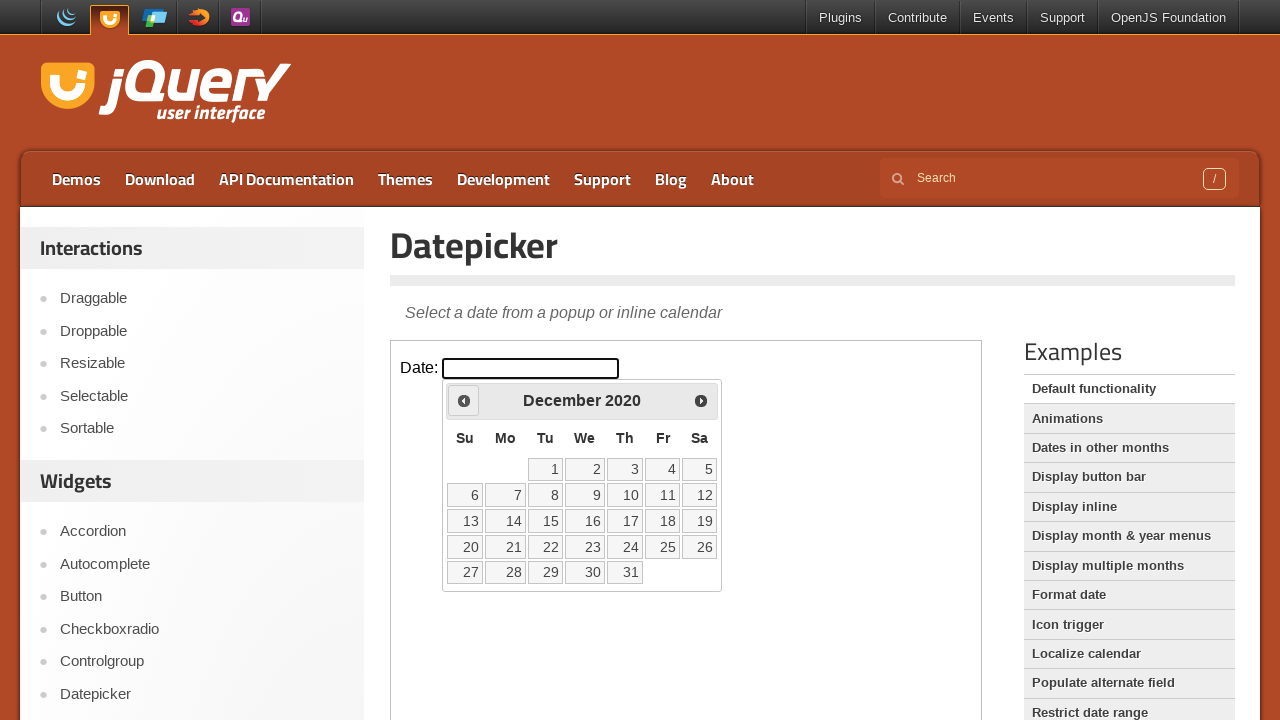

Retrieved current month from calendar
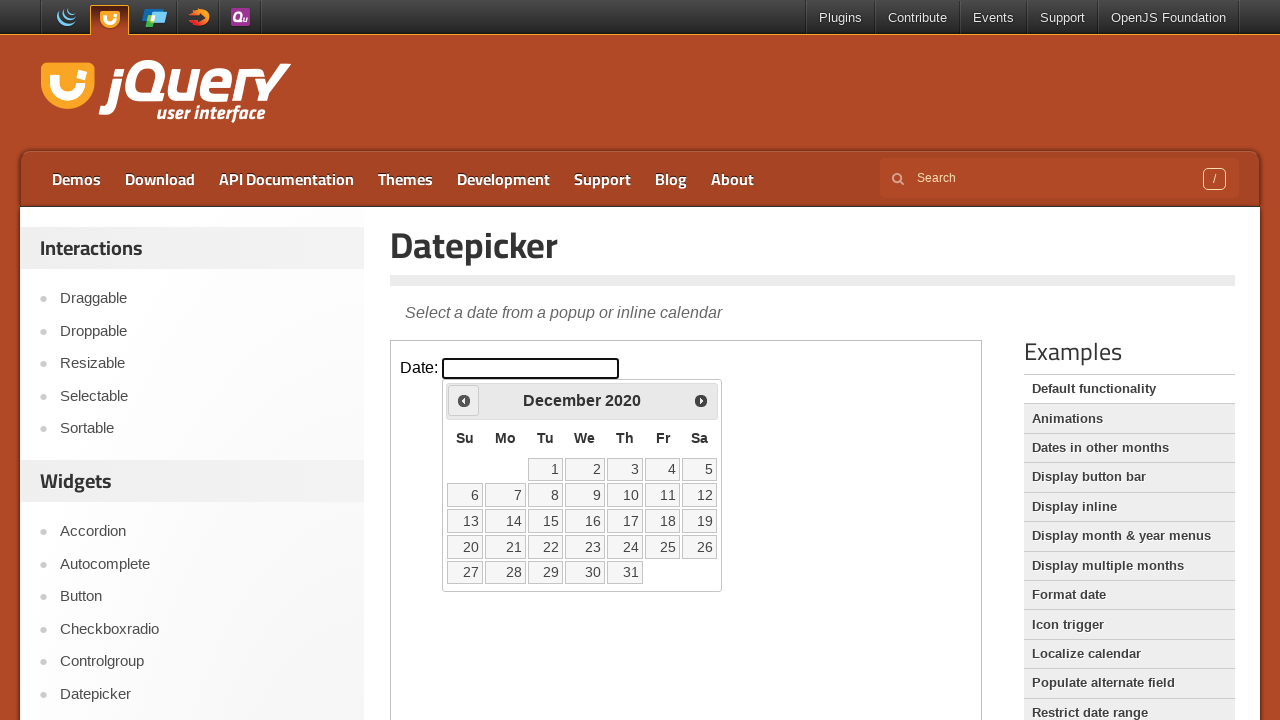

Retrieved current year from calendar
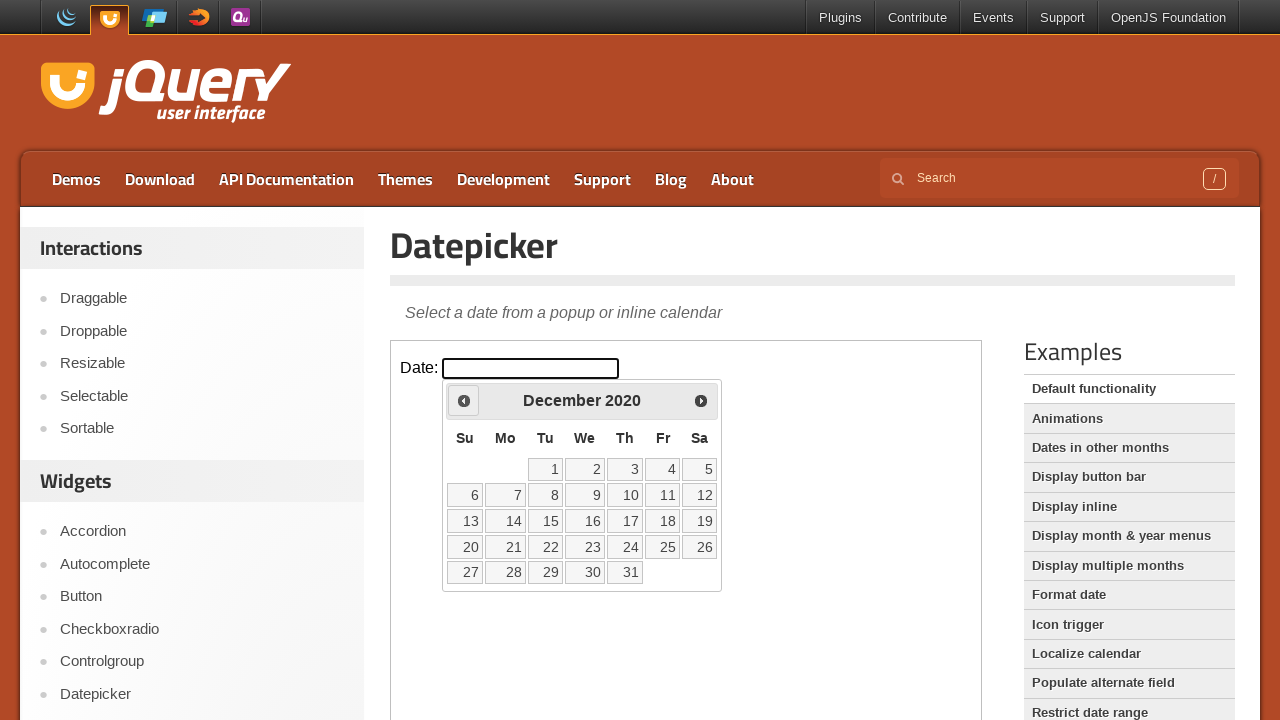

Clicked previous arrow to navigate back (currently at December 2020) at (464, 400) on iframe.demo-frame >> internal:control=enter-frame >> xpath=//div[@id='ui-datepic
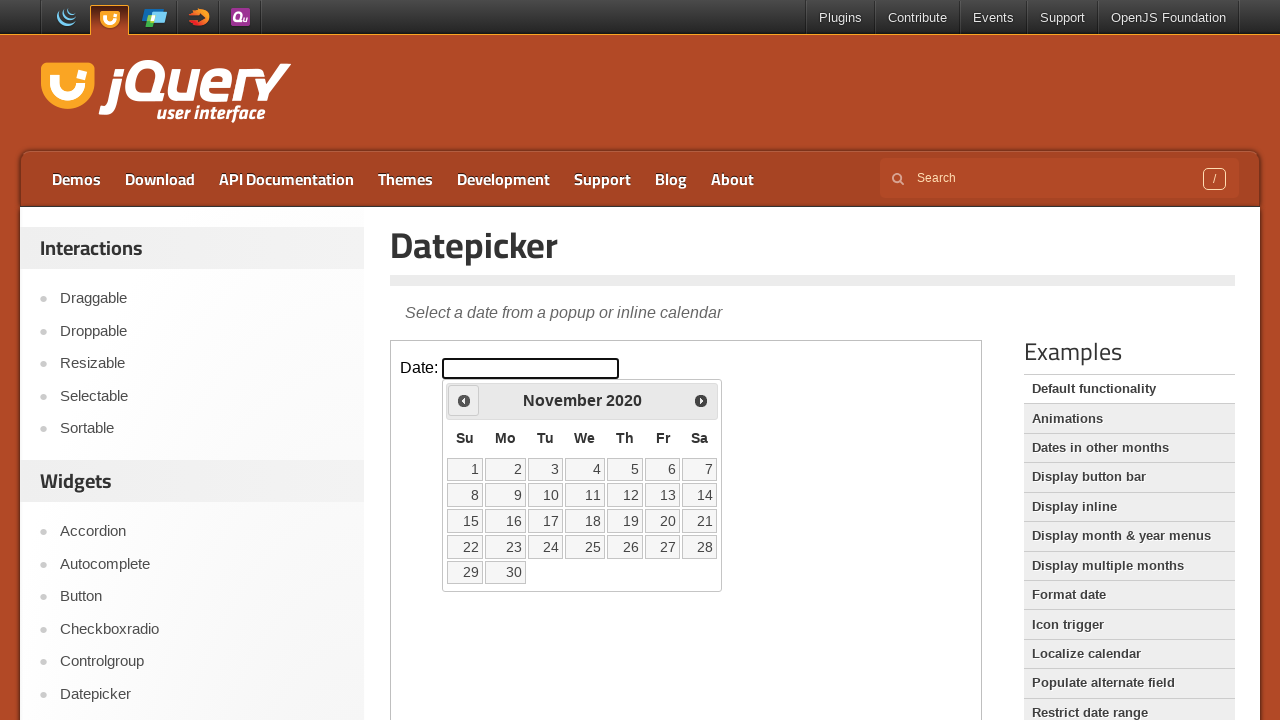

Waited for calendar to update
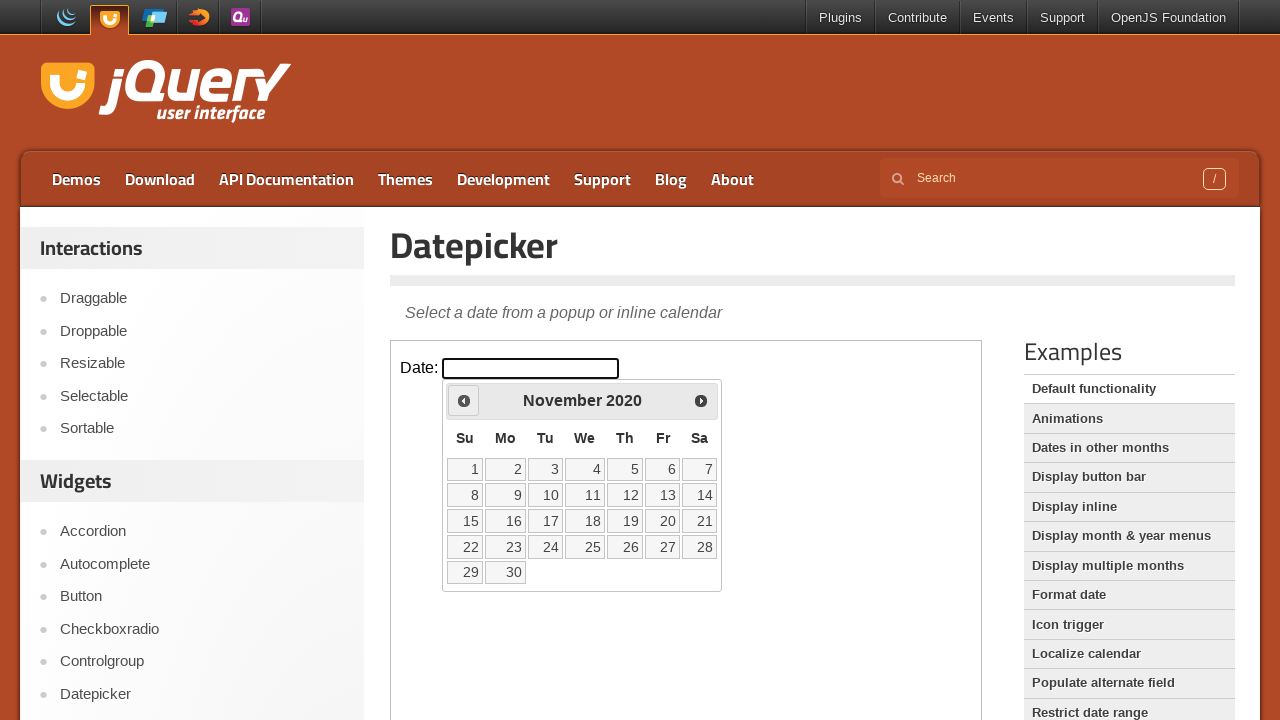

Retrieved current month from calendar
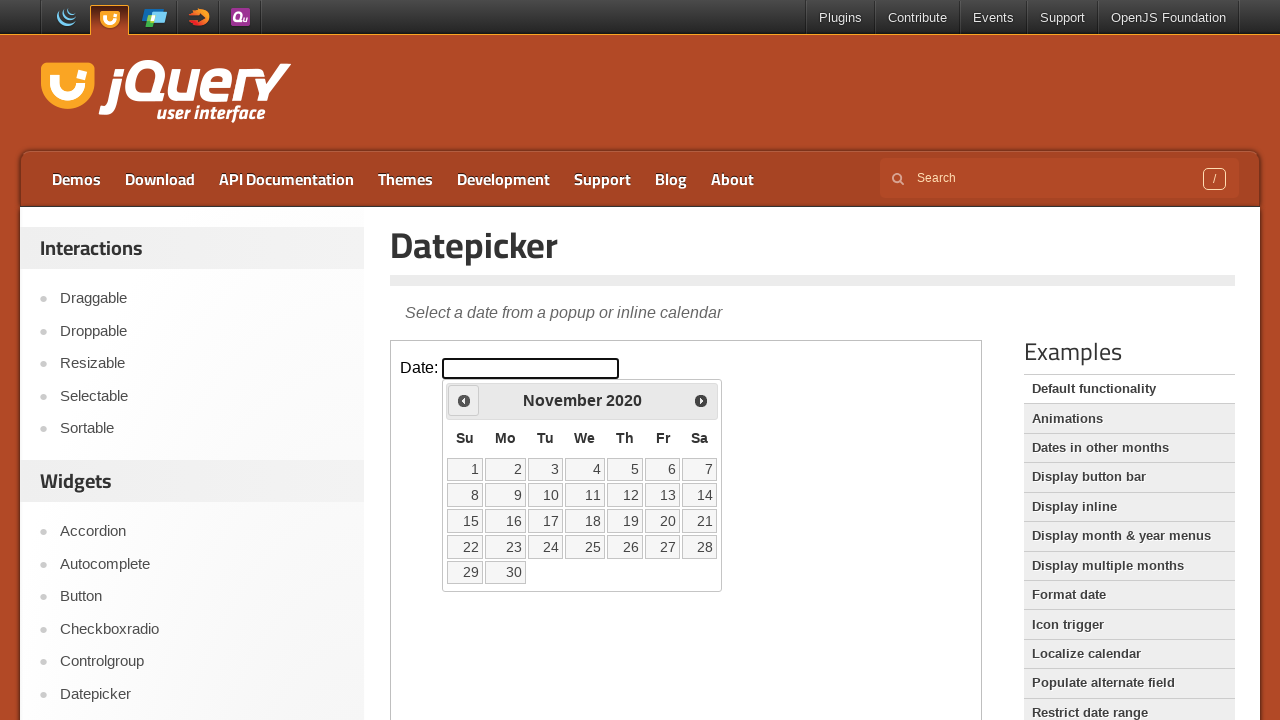

Retrieved current year from calendar
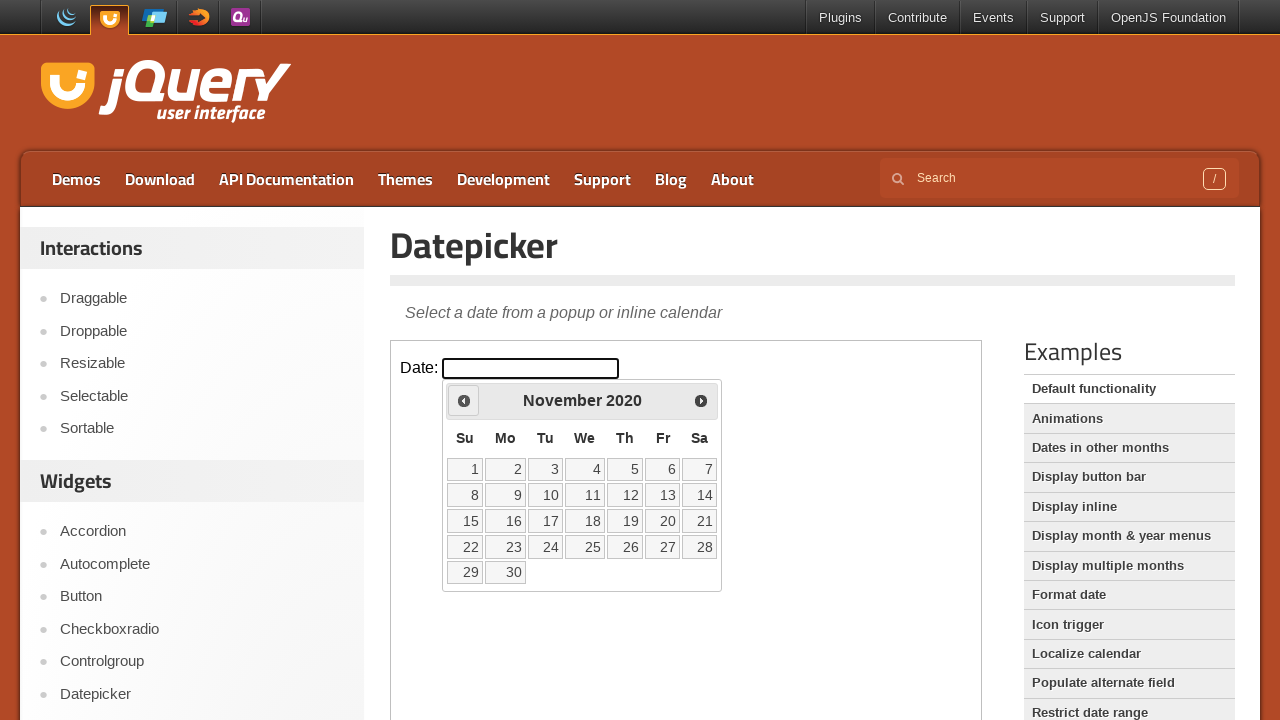

Clicked previous arrow to navigate back (currently at November 2020) at (464, 400) on iframe.demo-frame >> internal:control=enter-frame >> xpath=//div[@id='ui-datepic
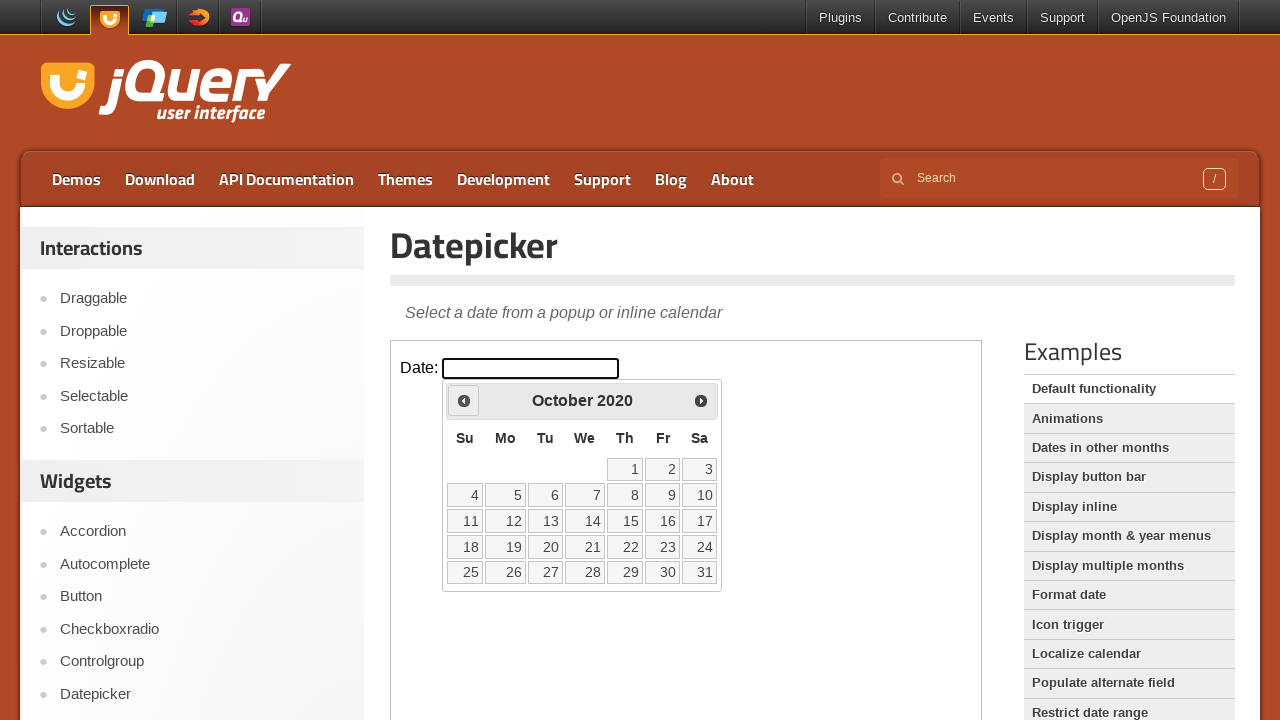

Waited for calendar to update
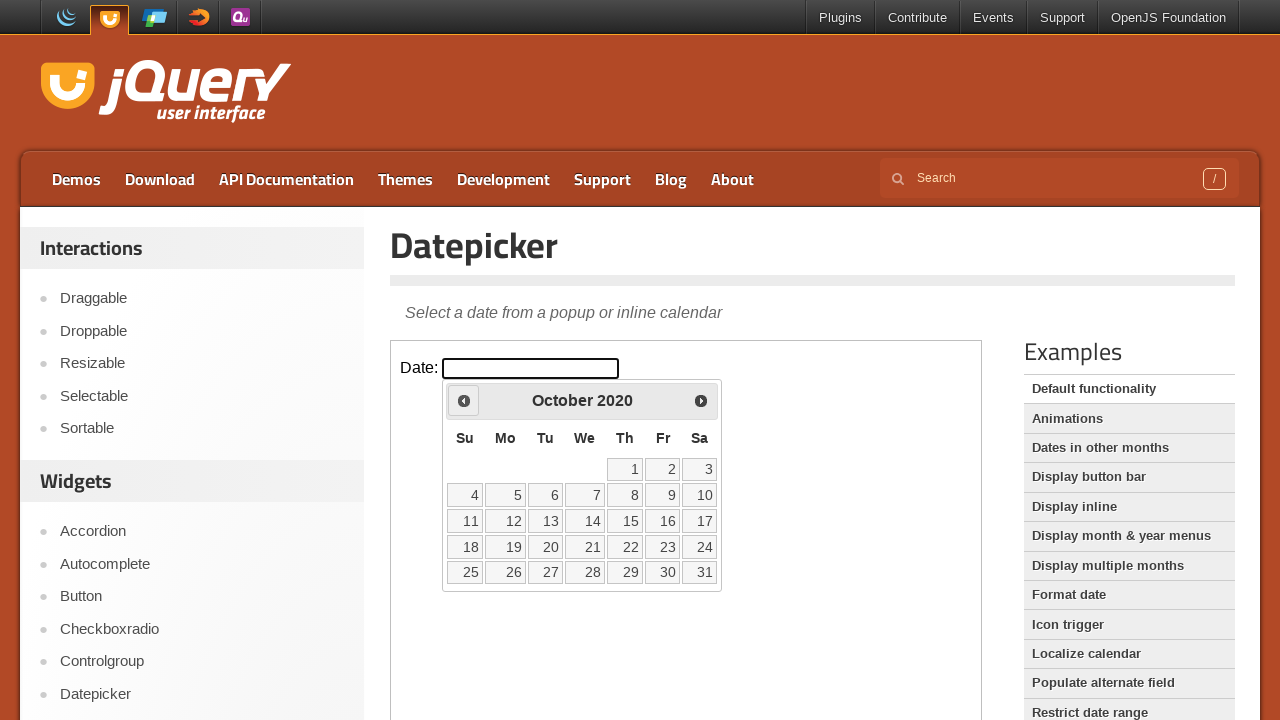

Retrieved current month from calendar
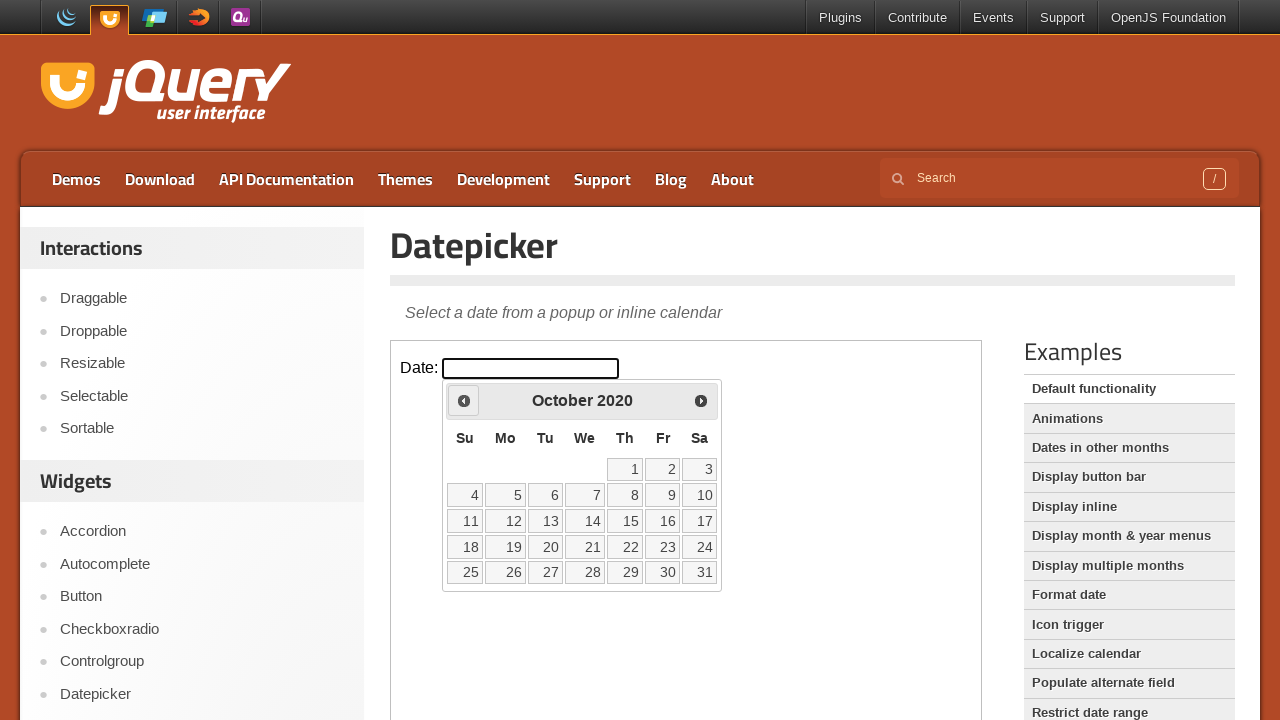

Retrieved current year from calendar
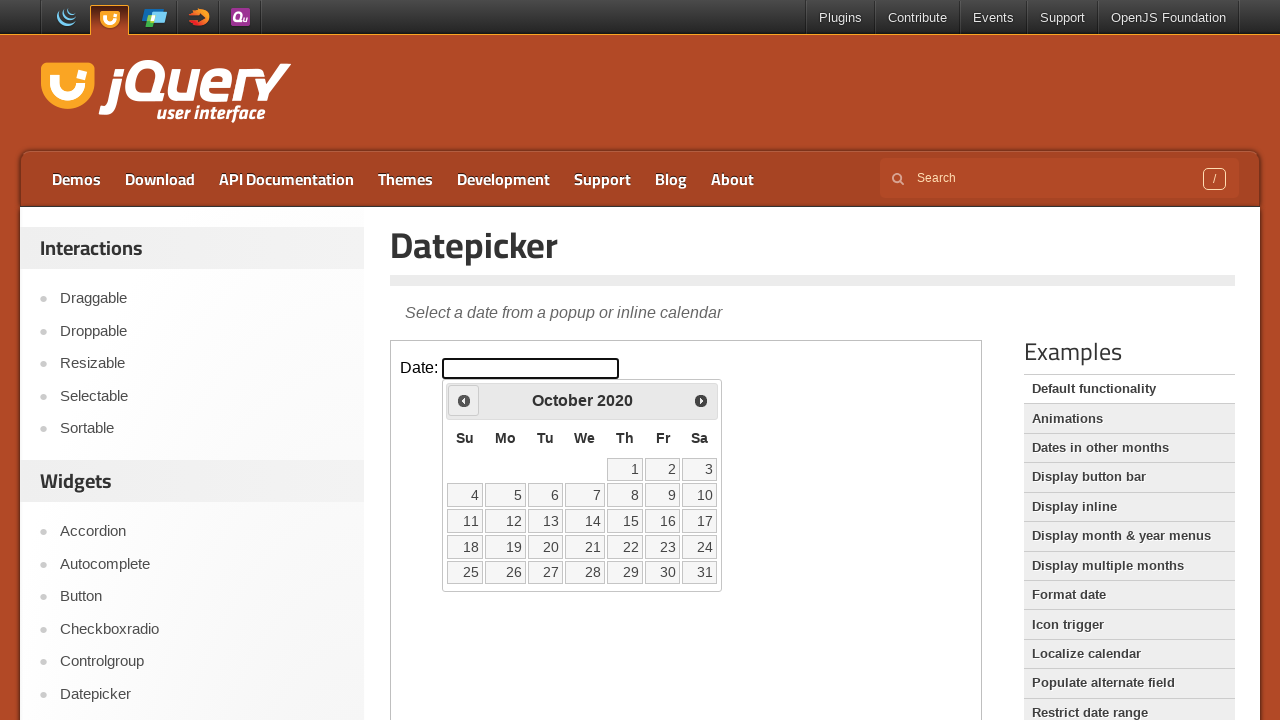

Clicked previous arrow to navigate back (currently at October 2020) at (464, 400) on iframe.demo-frame >> internal:control=enter-frame >> xpath=//div[@id='ui-datepic
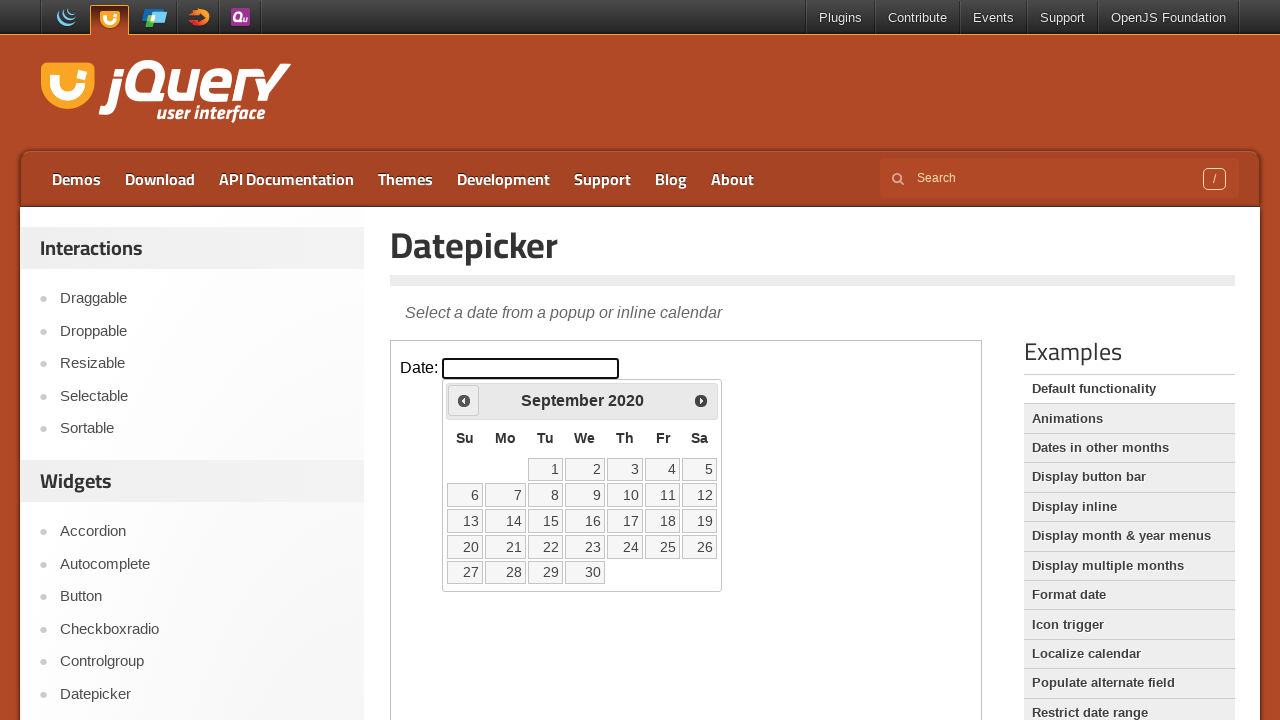

Waited for calendar to update
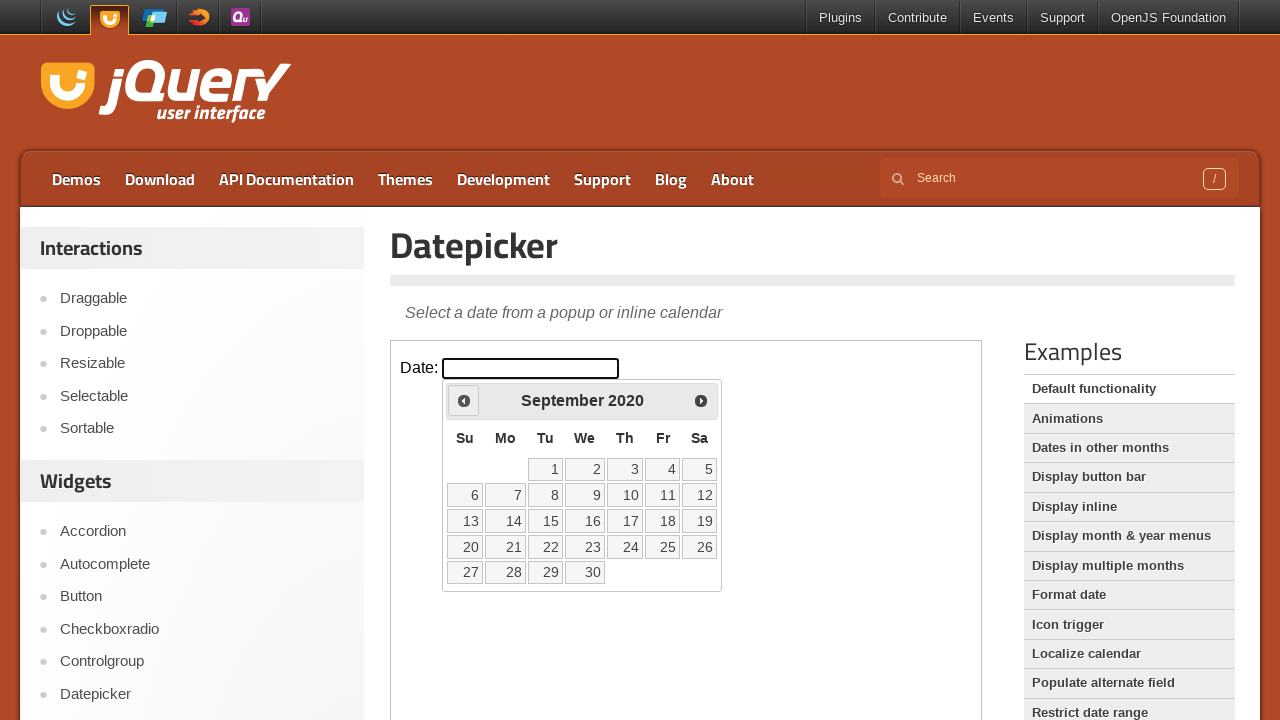

Retrieved current month from calendar
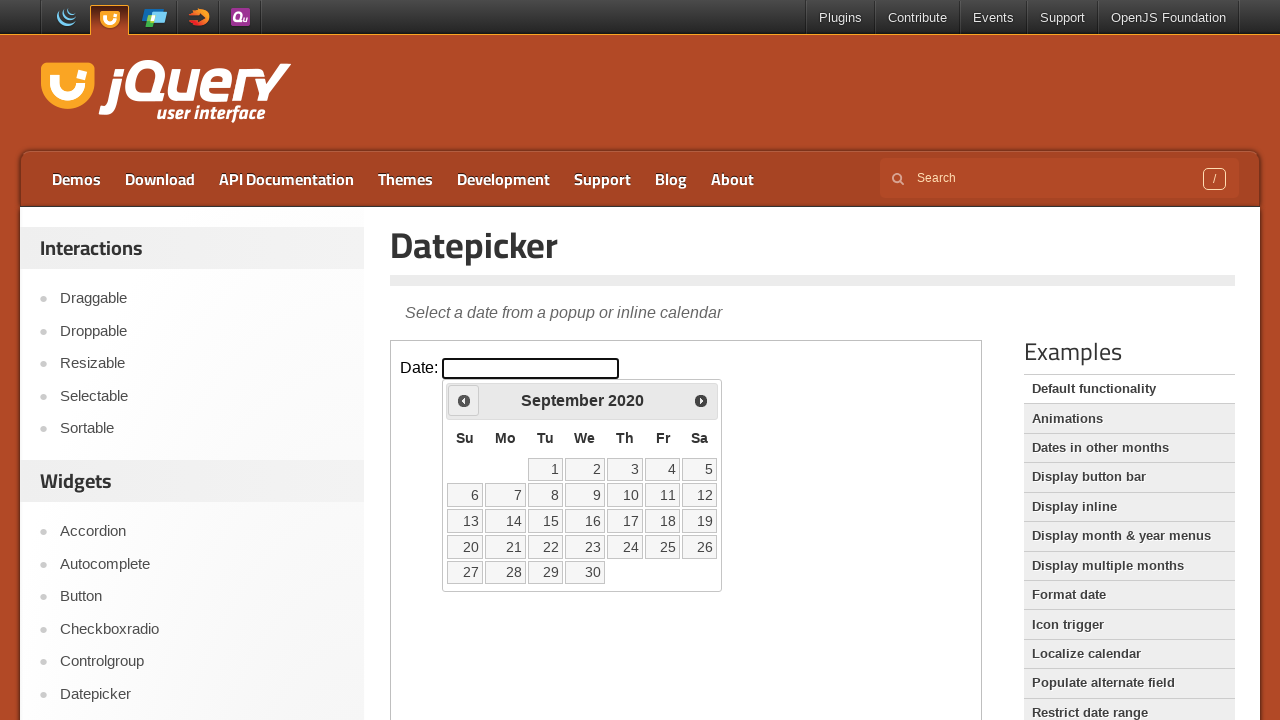

Retrieved current year from calendar
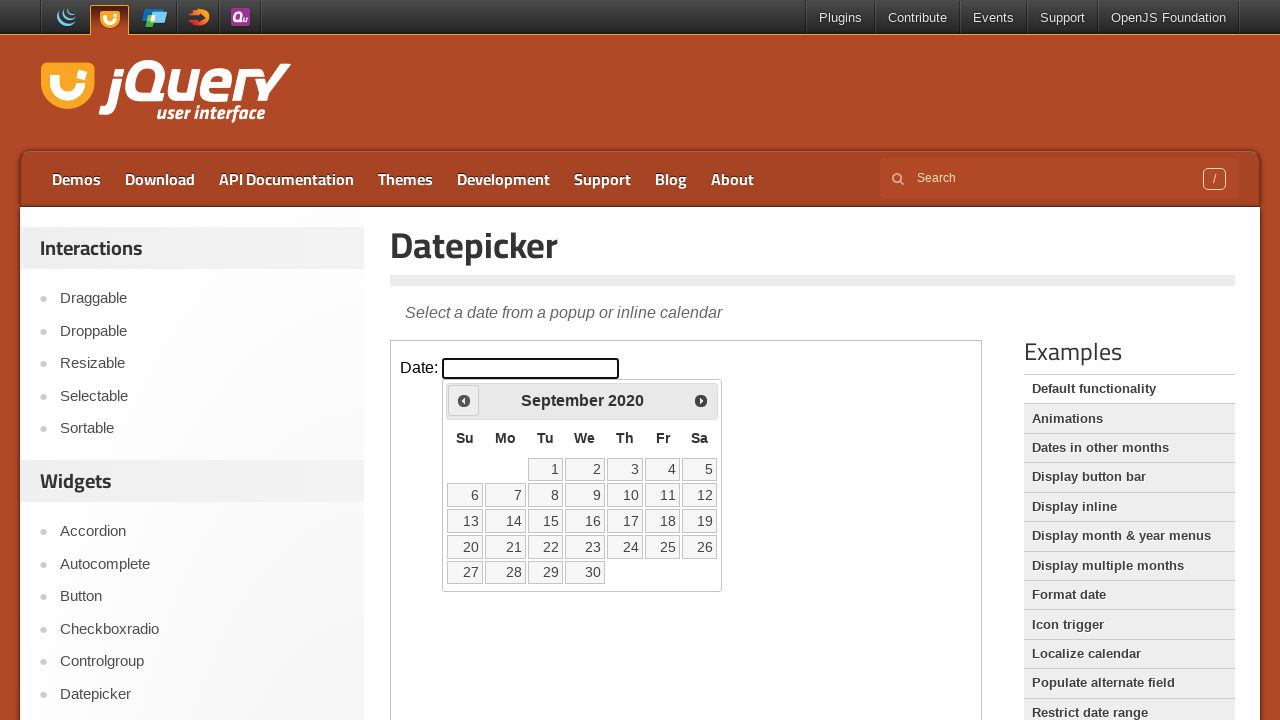

Clicked previous arrow to navigate back (currently at September 2020) at (464, 400) on iframe.demo-frame >> internal:control=enter-frame >> xpath=//div[@id='ui-datepic
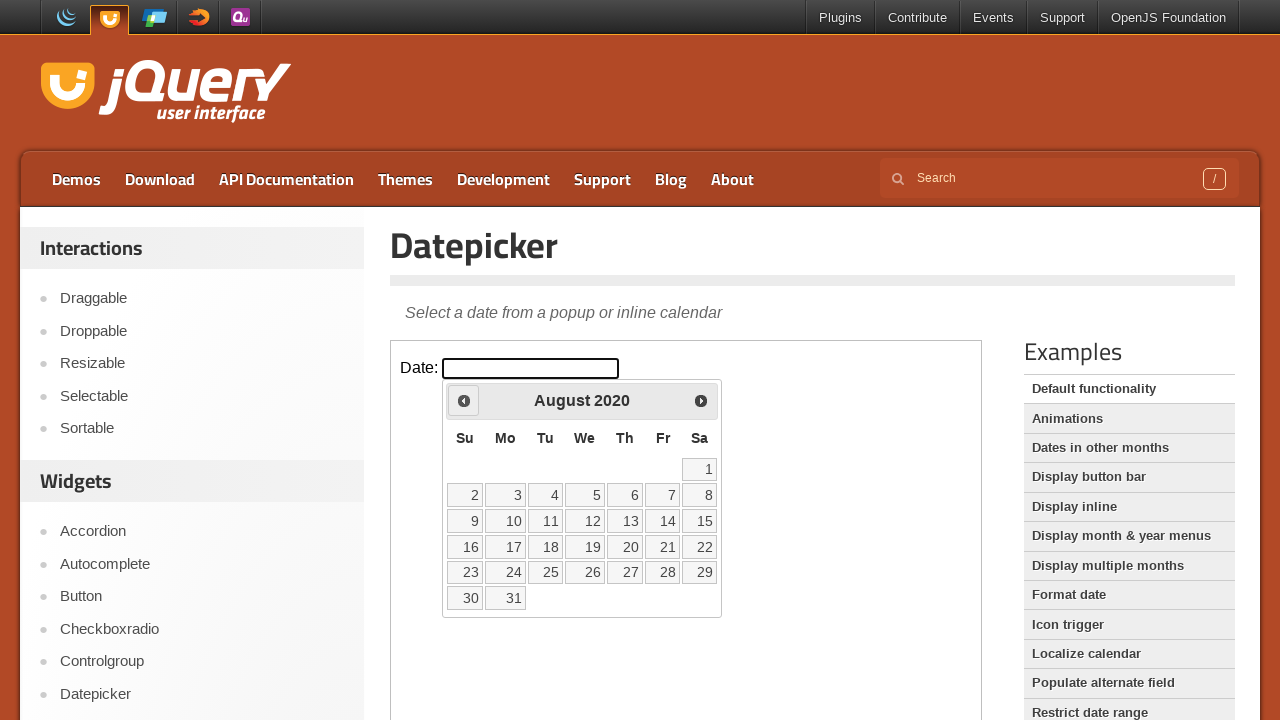

Waited for calendar to update
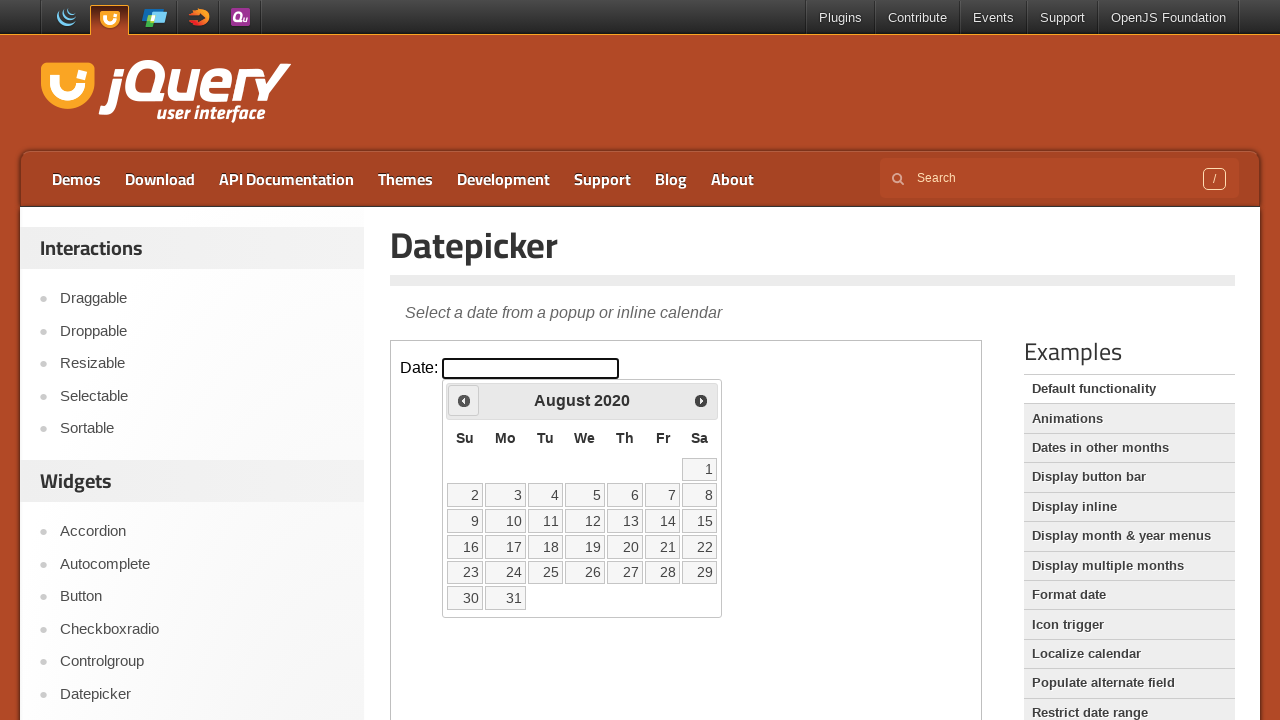

Retrieved current month from calendar
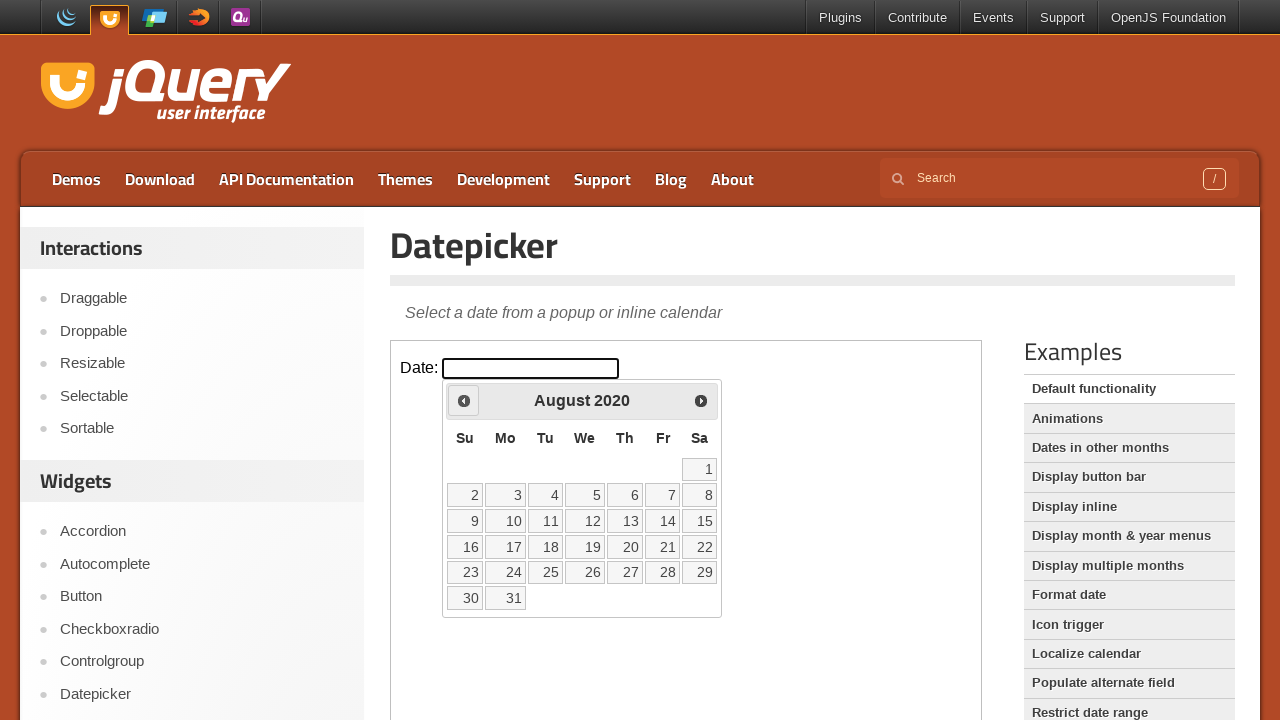

Retrieved current year from calendar
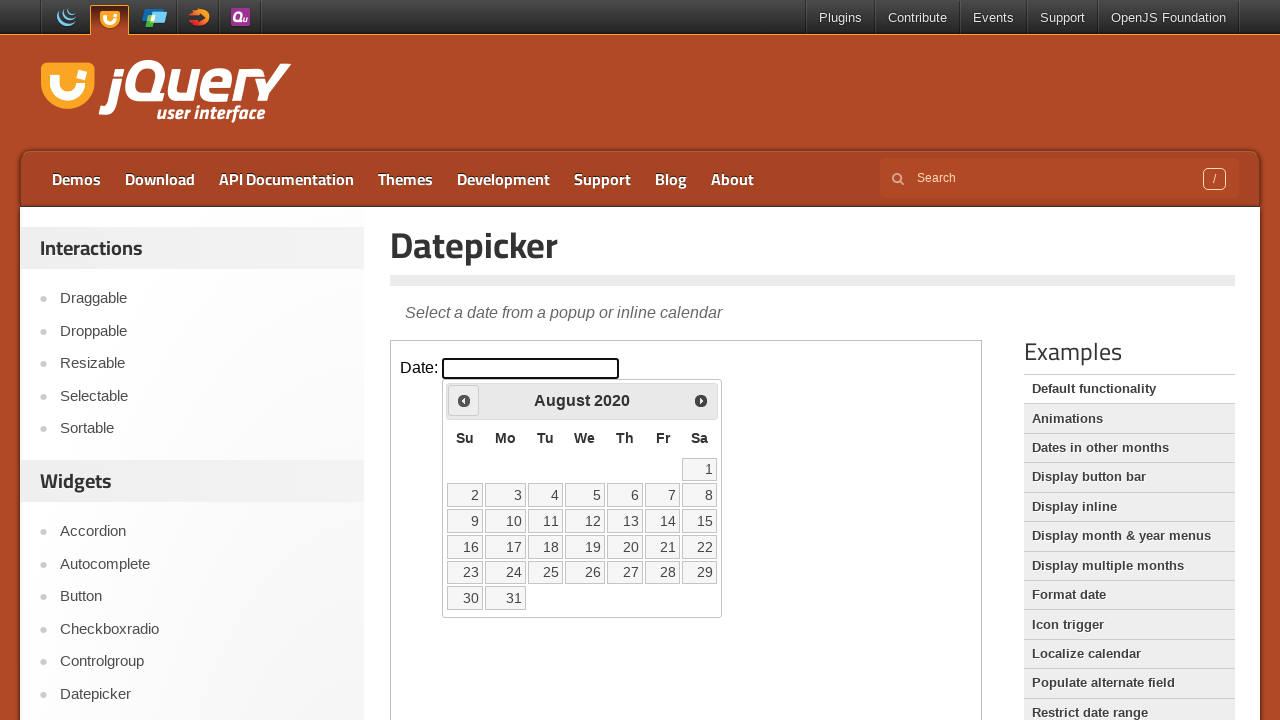

Clicked previous arrow to navigate back (currently at August 2020) at (464, 400) on iframe.demo-frame >> internal:control=enter-frame >> xpath=//div[@id='ui-datepic
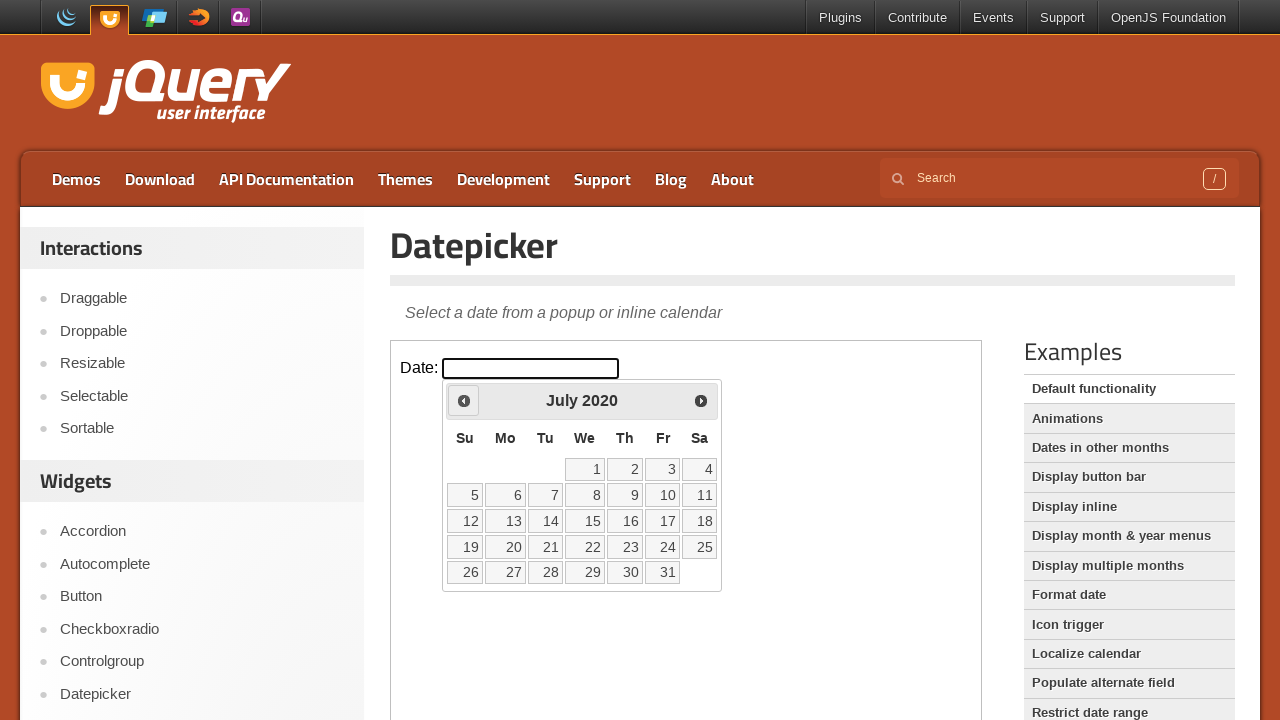

Waited for calendar to update
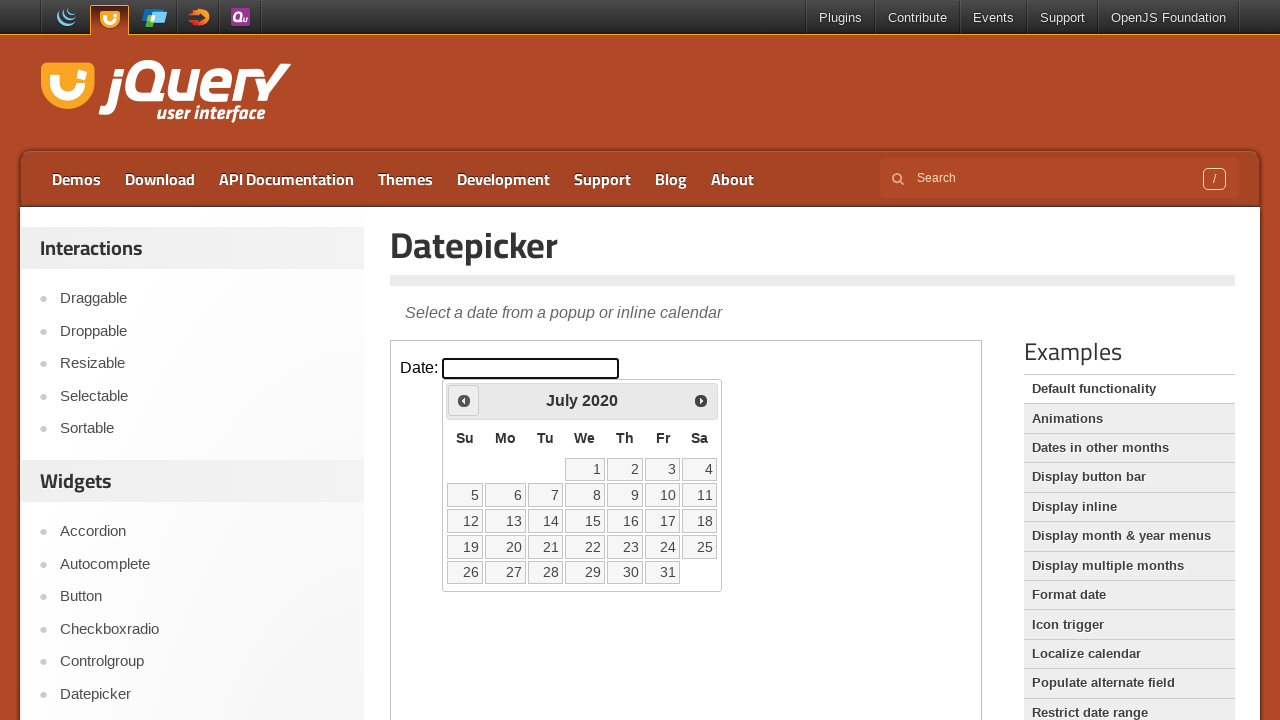

Retrieved current month from calendar
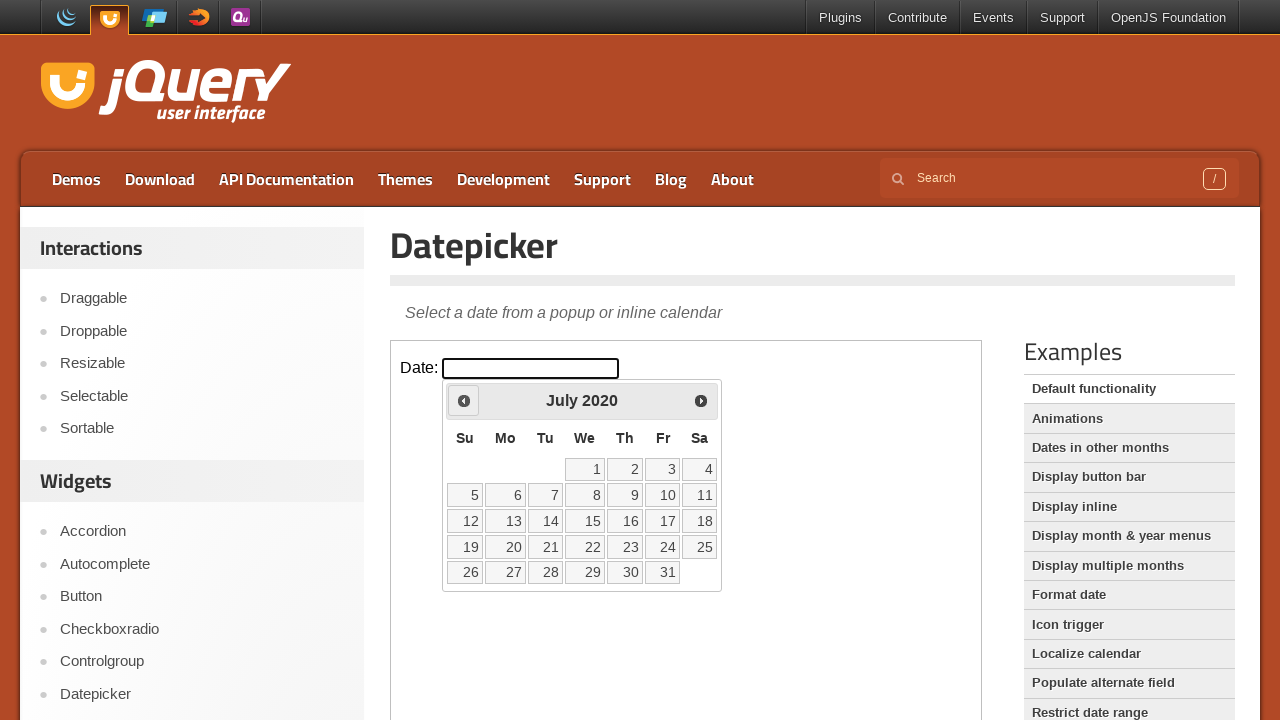

Retrieved current year from calendar
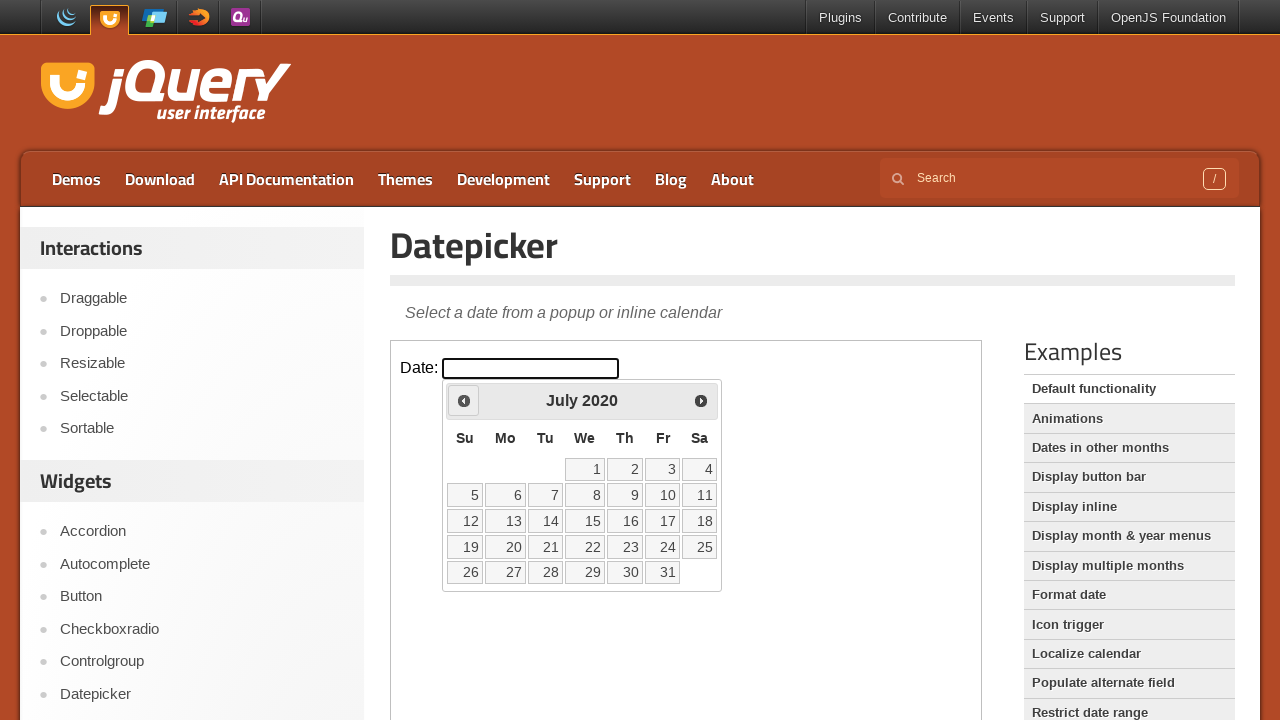

Clicked previous arrow to navigate back (currently at July 2020) at (464, 400) on iframe.demo-frame >> internal:control=enter-frame >> xpath=//div[@id='ui-datepic
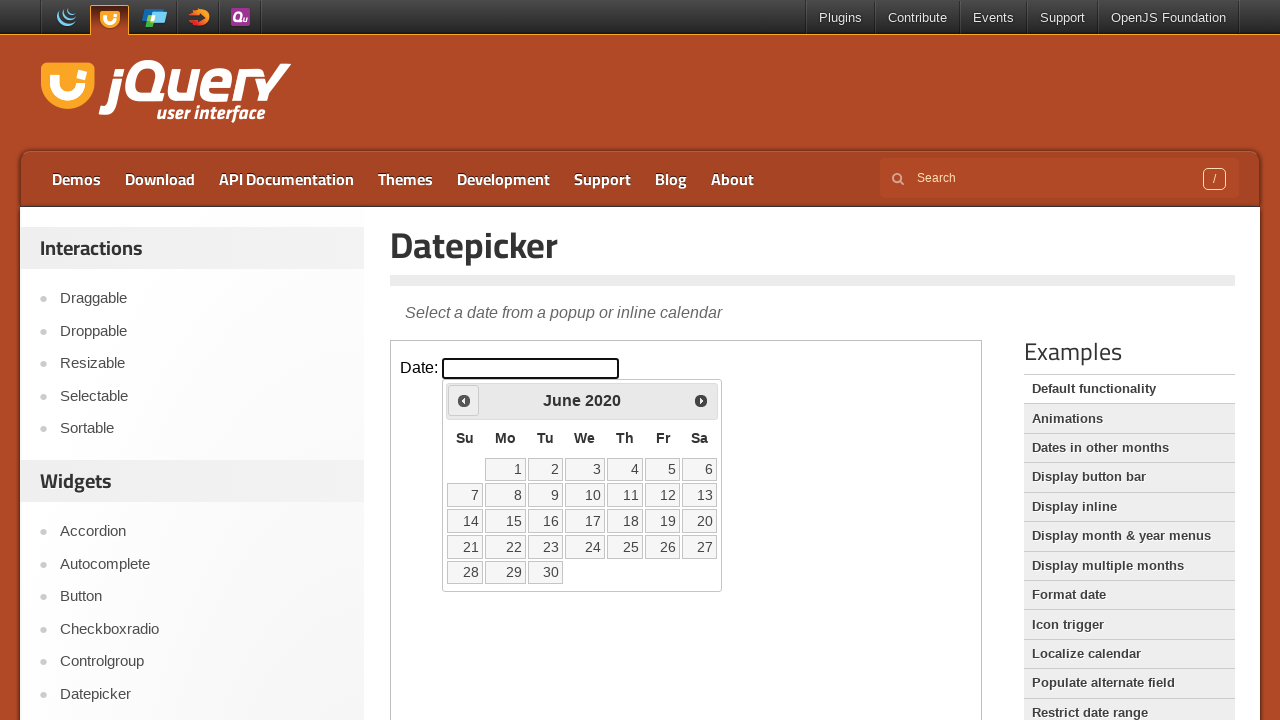

Waited for calendar to update
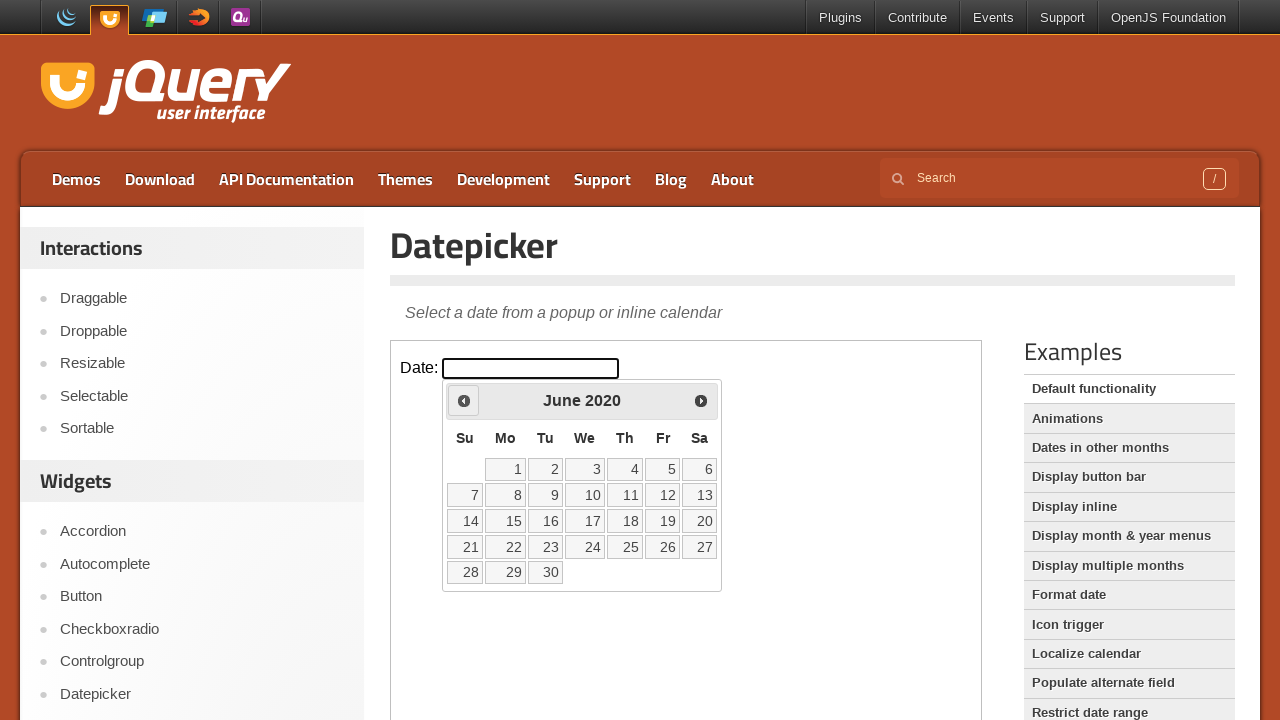

Retrieved current month from calendar
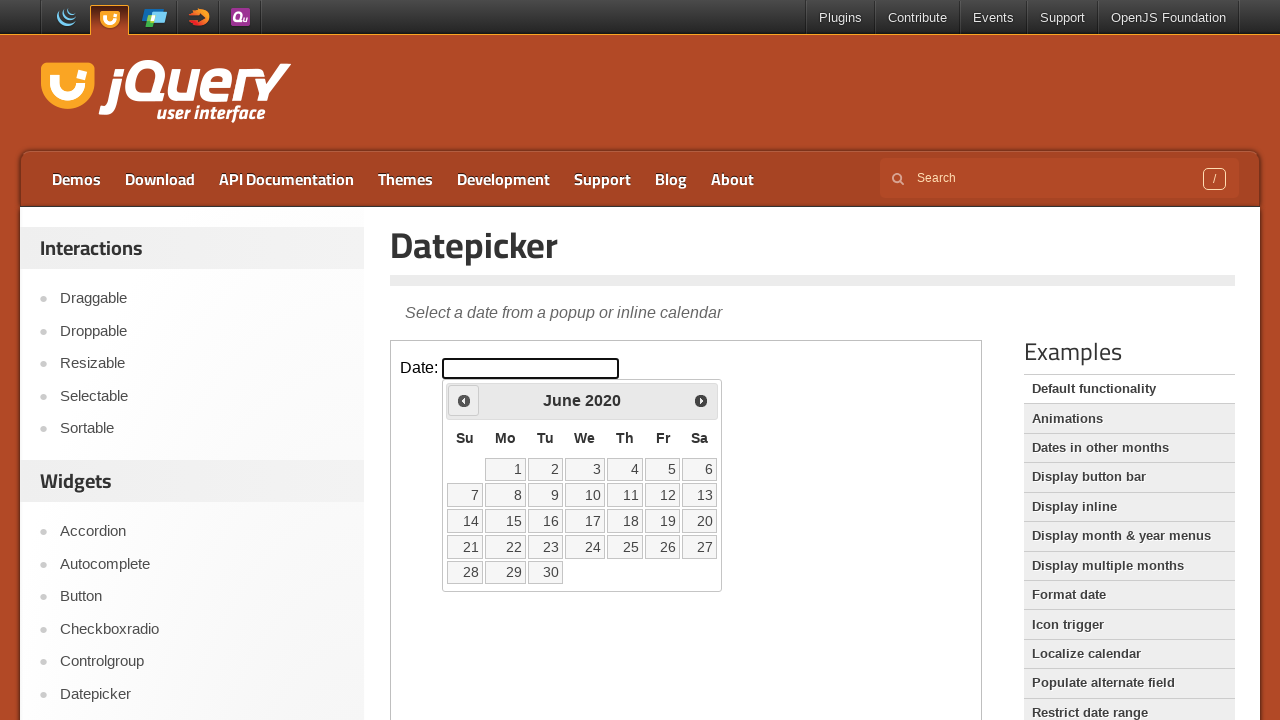

Retrieved current year from calendar
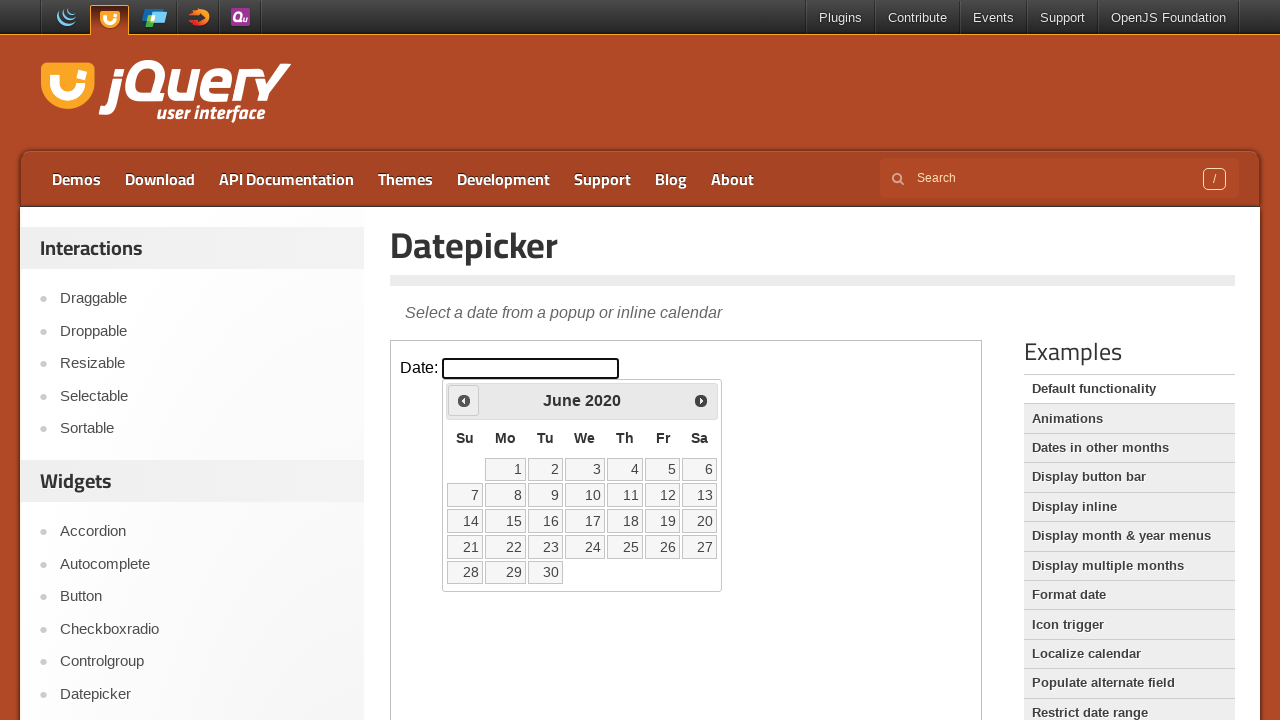

Clicked previous arrow to navigate back (currently at June 2020) at (464, 400) on iframe.demo-frame >> internal:control=enter-frame >> xpath=//div[@id='ui-datepic
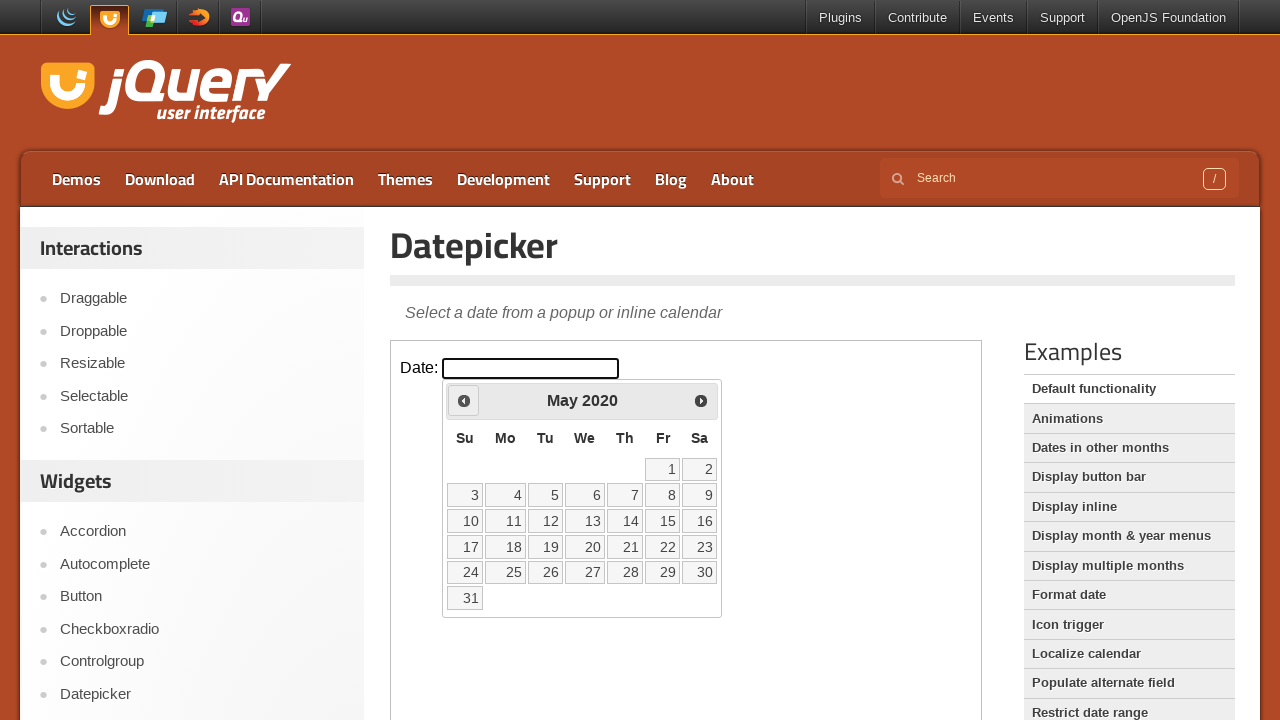

Waited for calendar to update
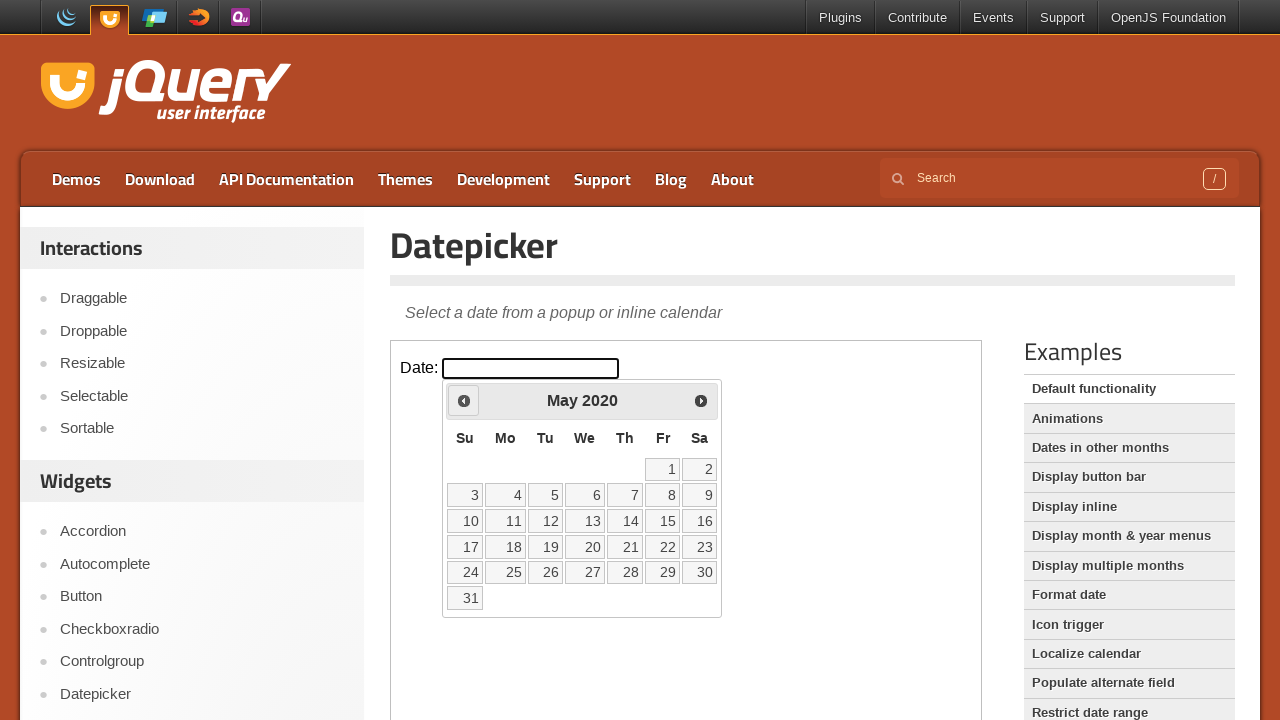

Retrieved current month from calendar
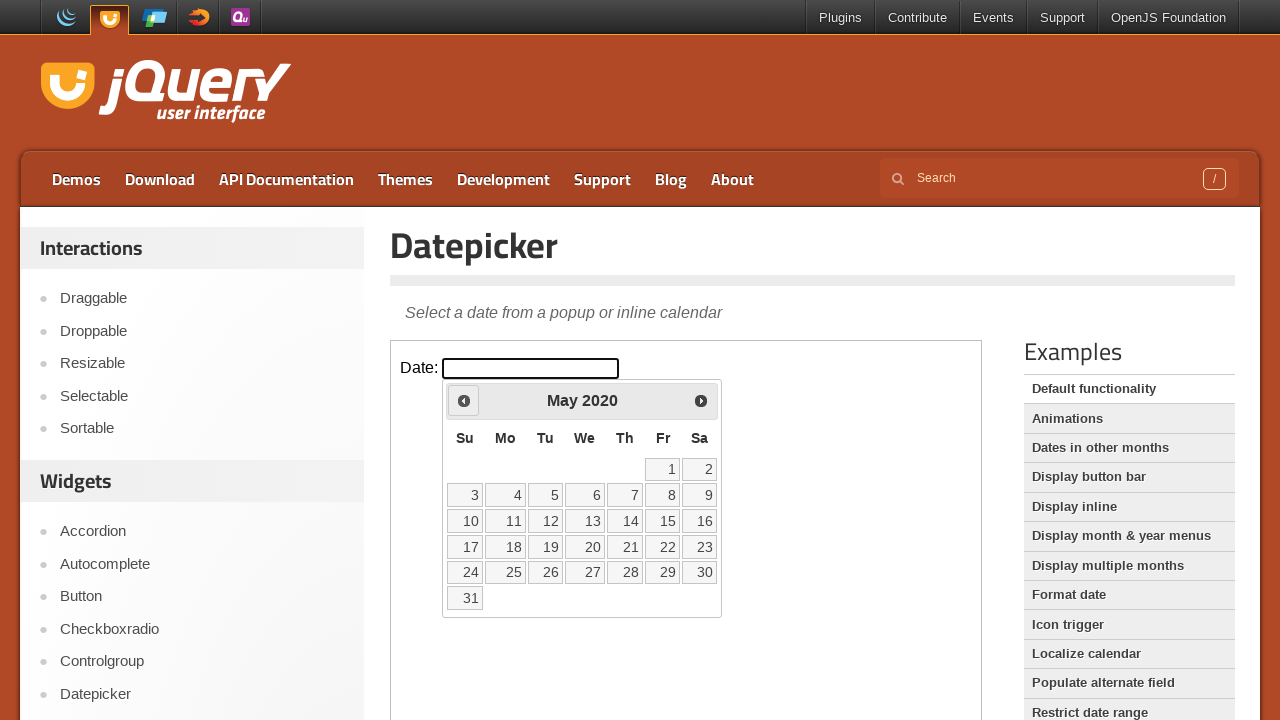

Retrieved current year from calendar
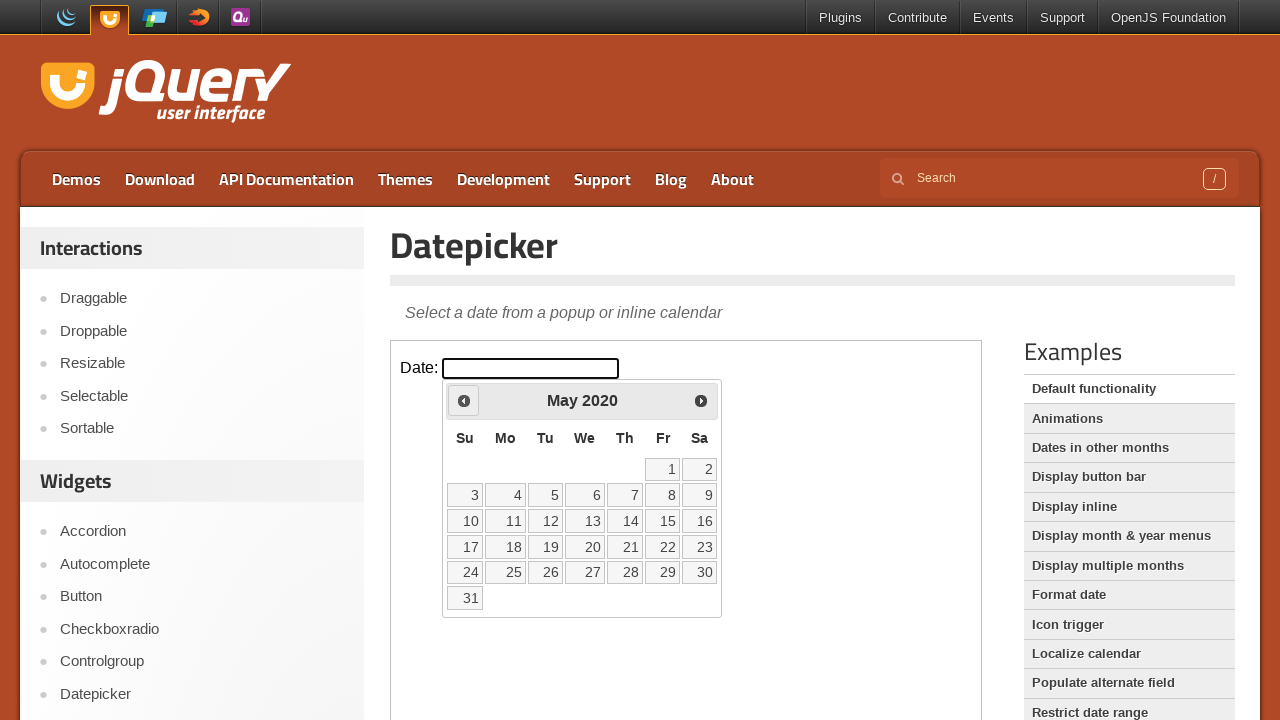

Clicked previous arrow to navigate back (currently at May 2020) at (464, 400) on iframe.demo-frame >> internal:control=enter-frame >> xpath=//div[@id='ui-datepic
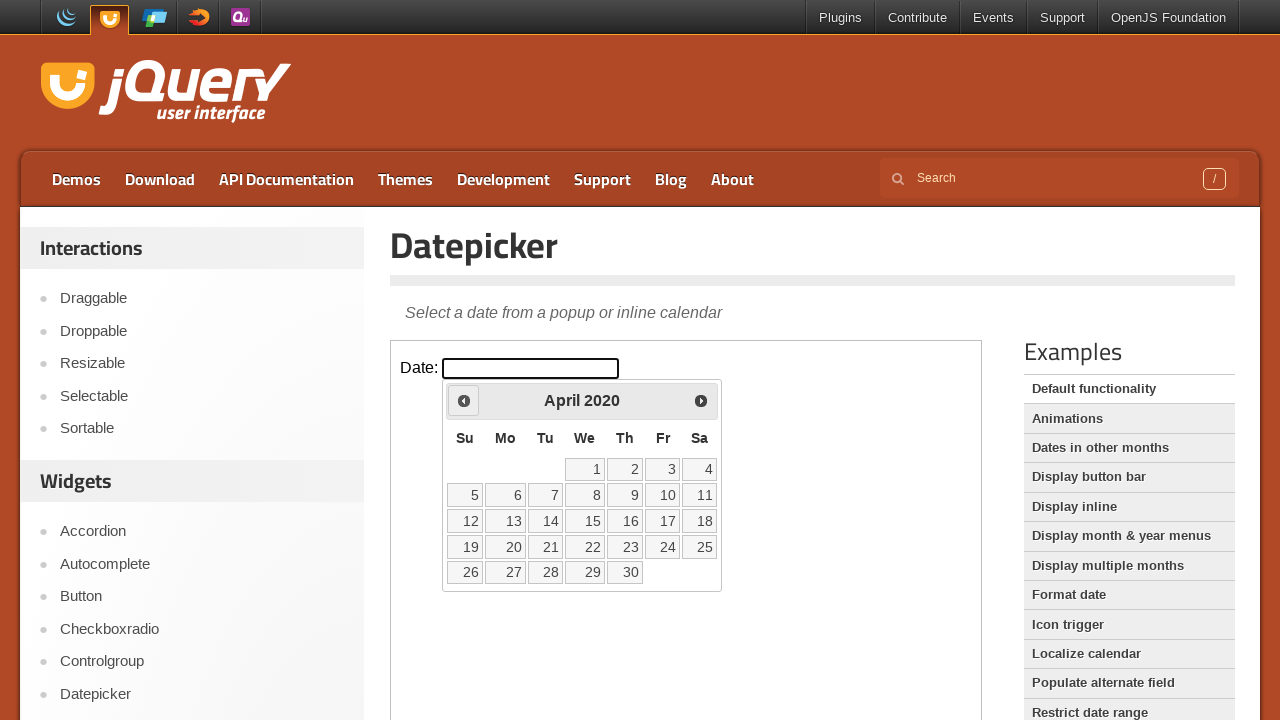

Waited for calendar to update
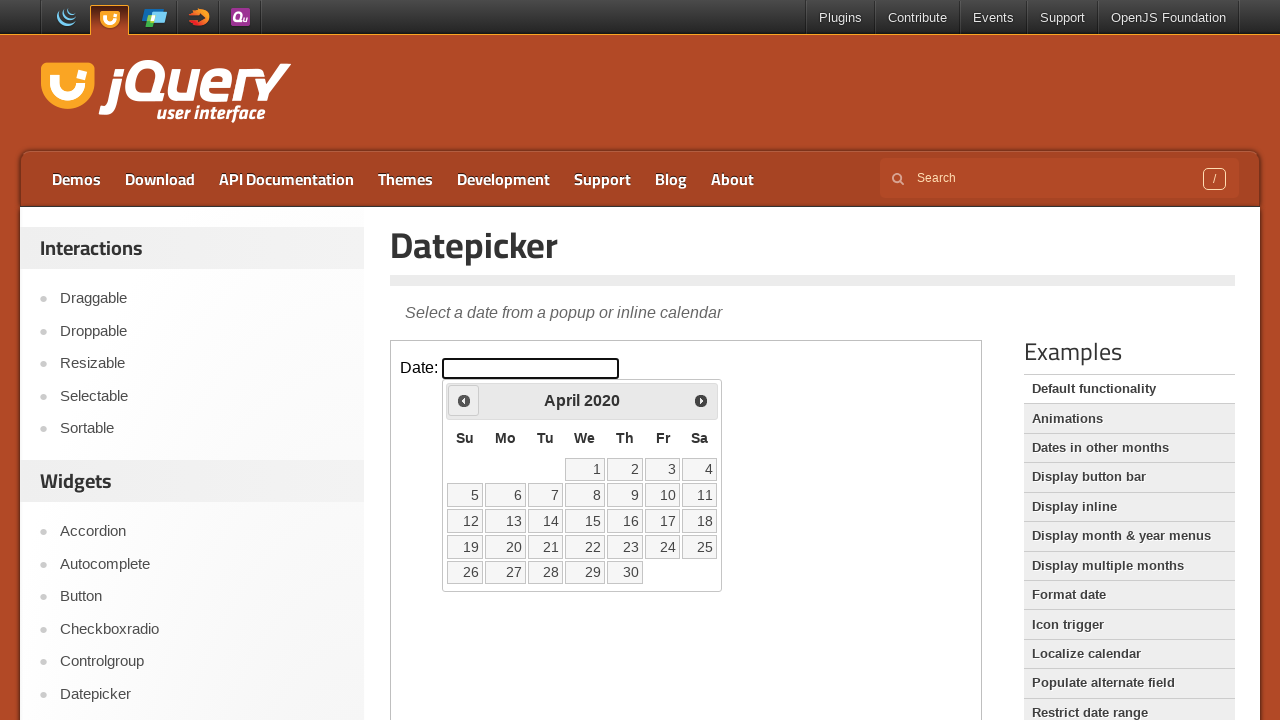

Retrieved current month from calendar
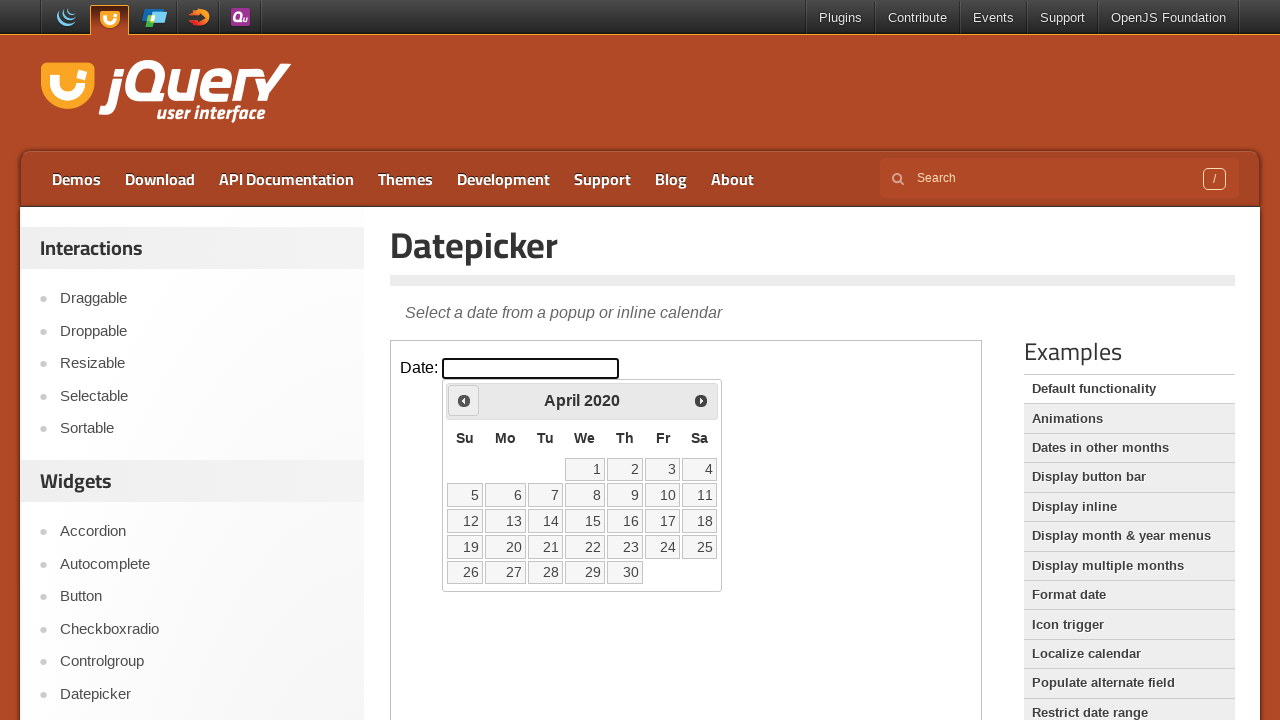

Retrieved current year from calendar
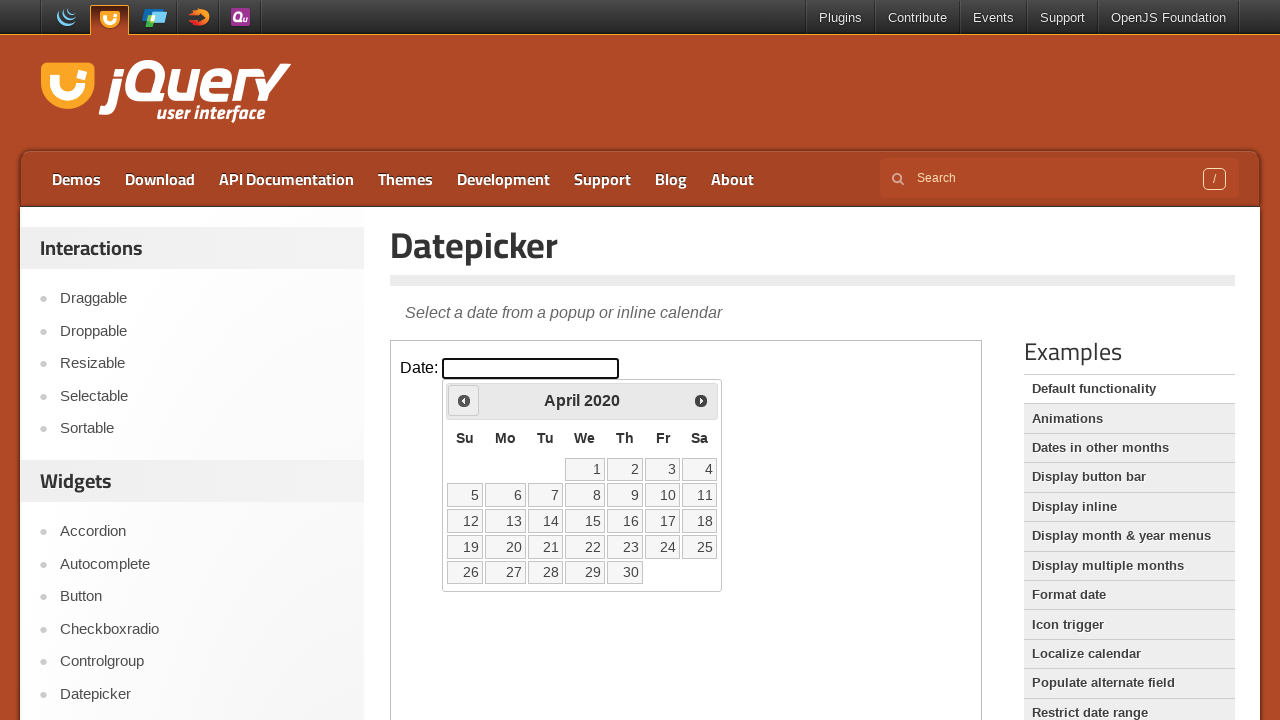

Clicked previous arrow to navigate back (currently at April 2020) at (464, 400) on iframe.demo-frame >> internal:control=enter-frame >> xpath=//div[@id='ui-datepic
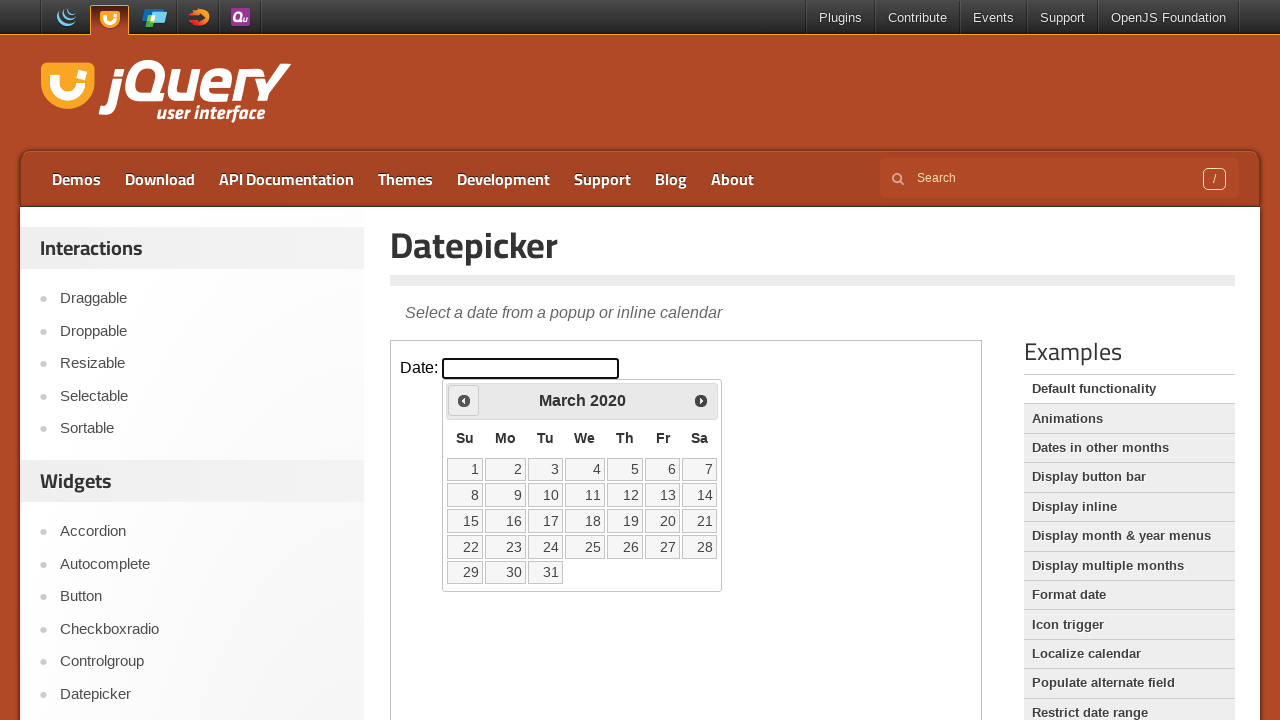

Waited for calendar to update
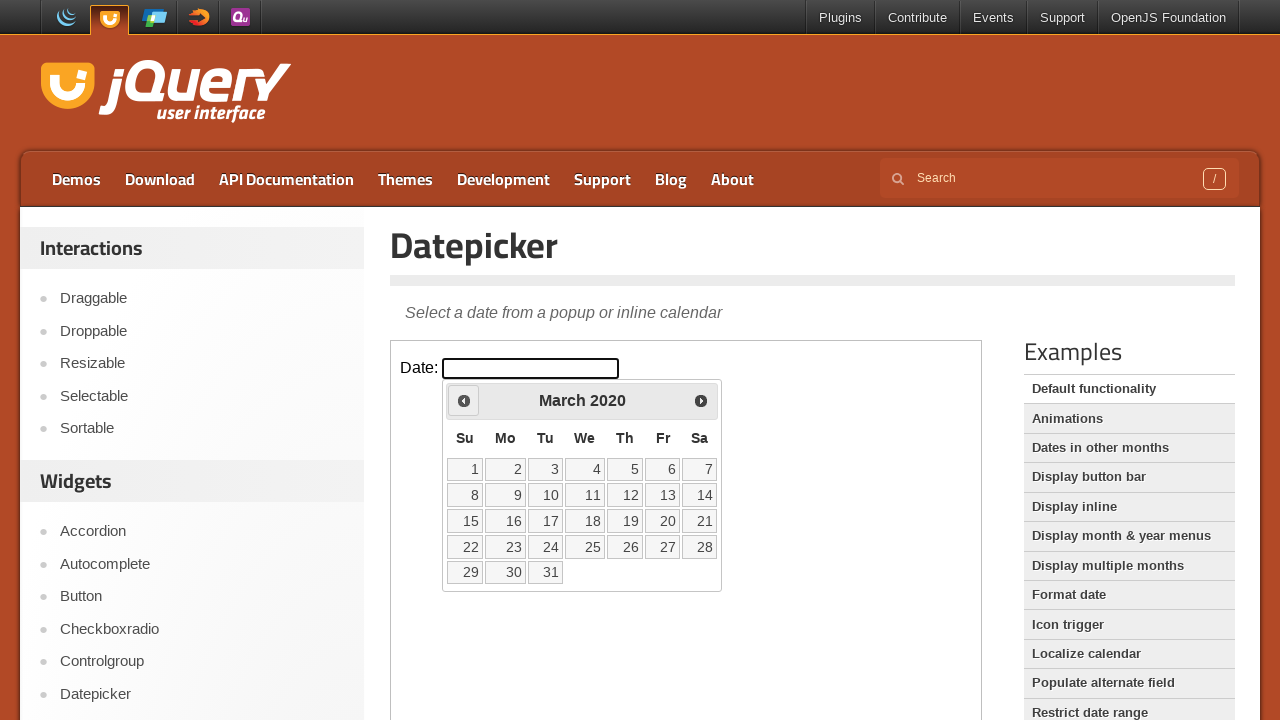

Retrieved current month from calendar
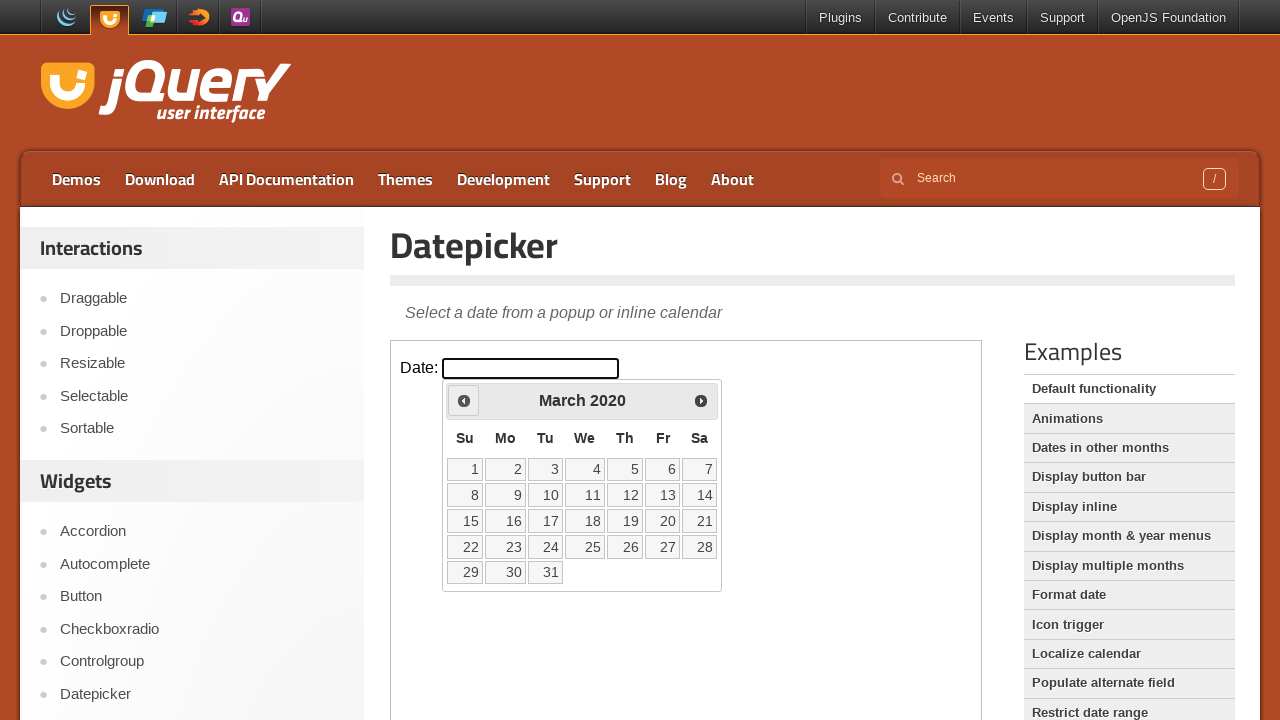

Retrieved current year from calendar
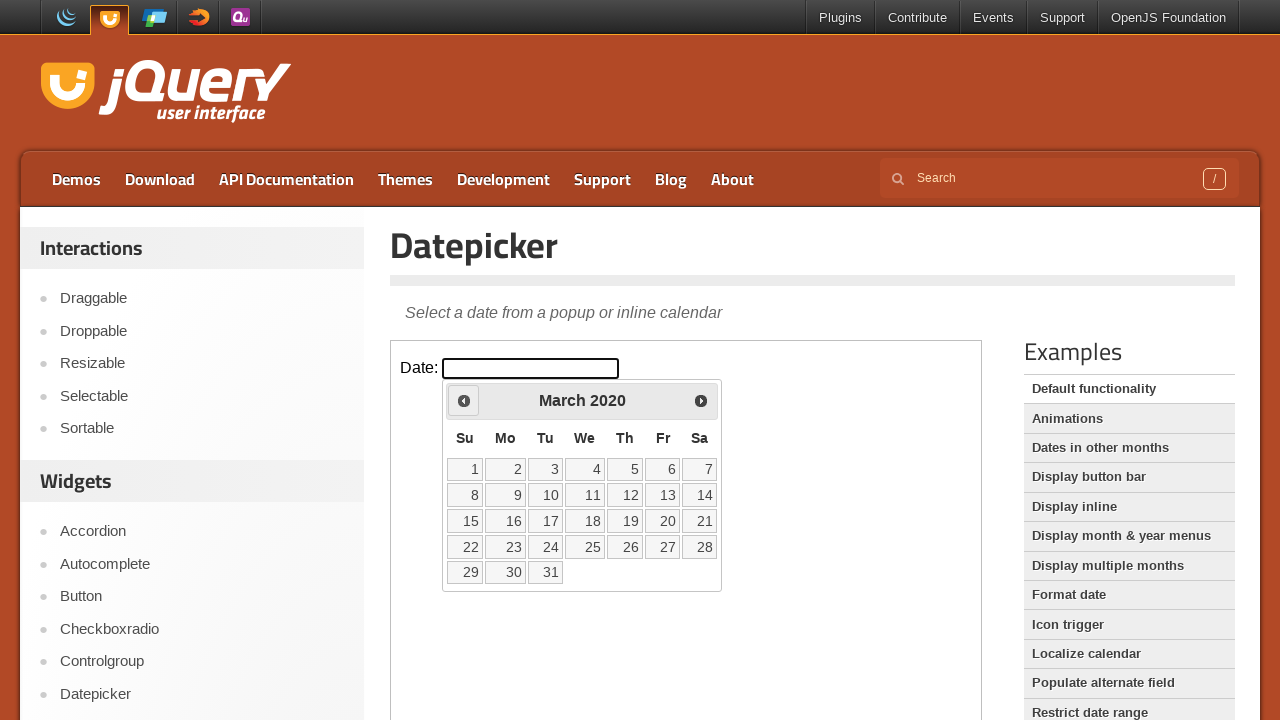

Clicked previous arrow to navigate back (currently at March 2020) at (464, 400) on iframe.demo-frame >> internal:control=enter-frame >> xpath=//div[@id='ui-datepic
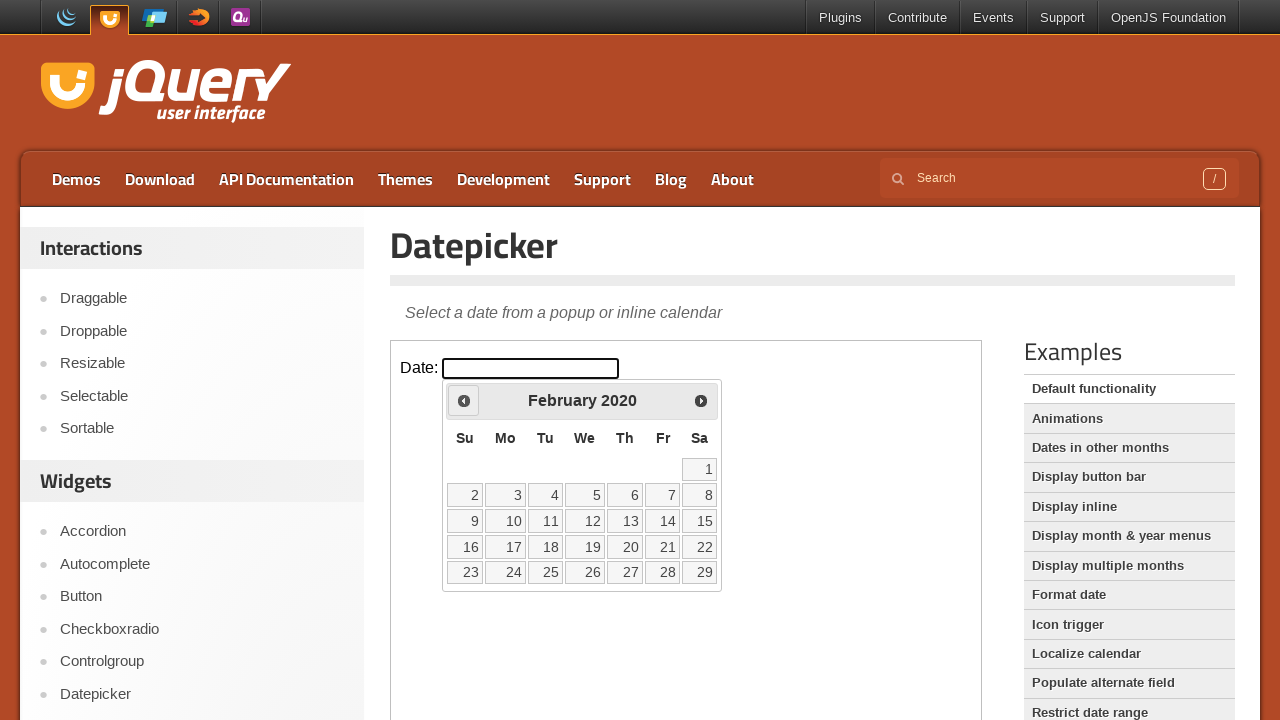

Waited for calendar to update
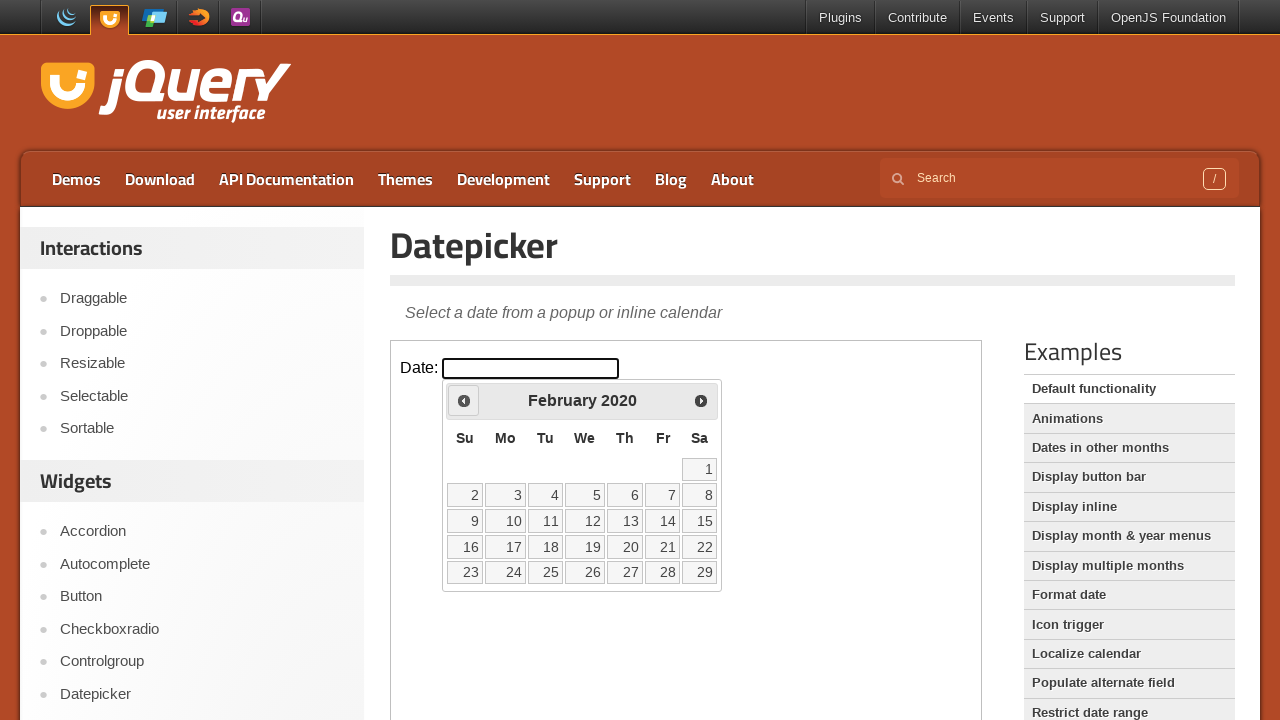

Retrieved current month from calendar
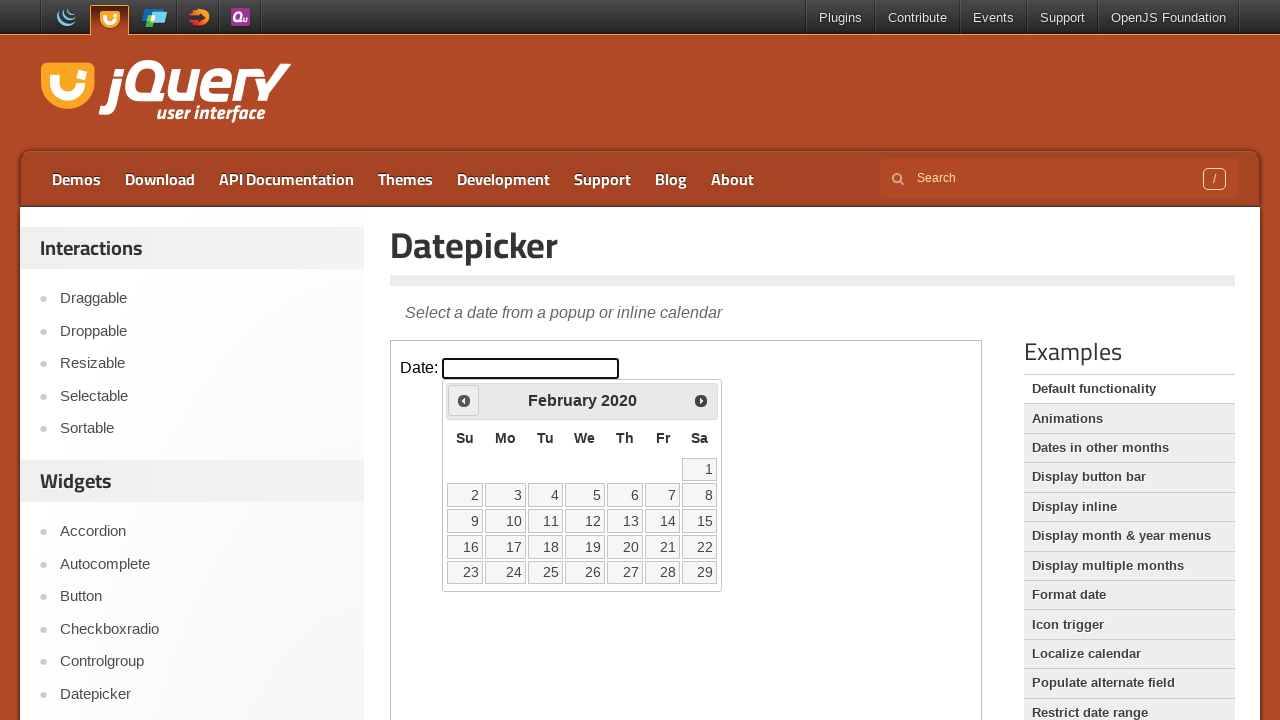

Retrieved current year from calendar
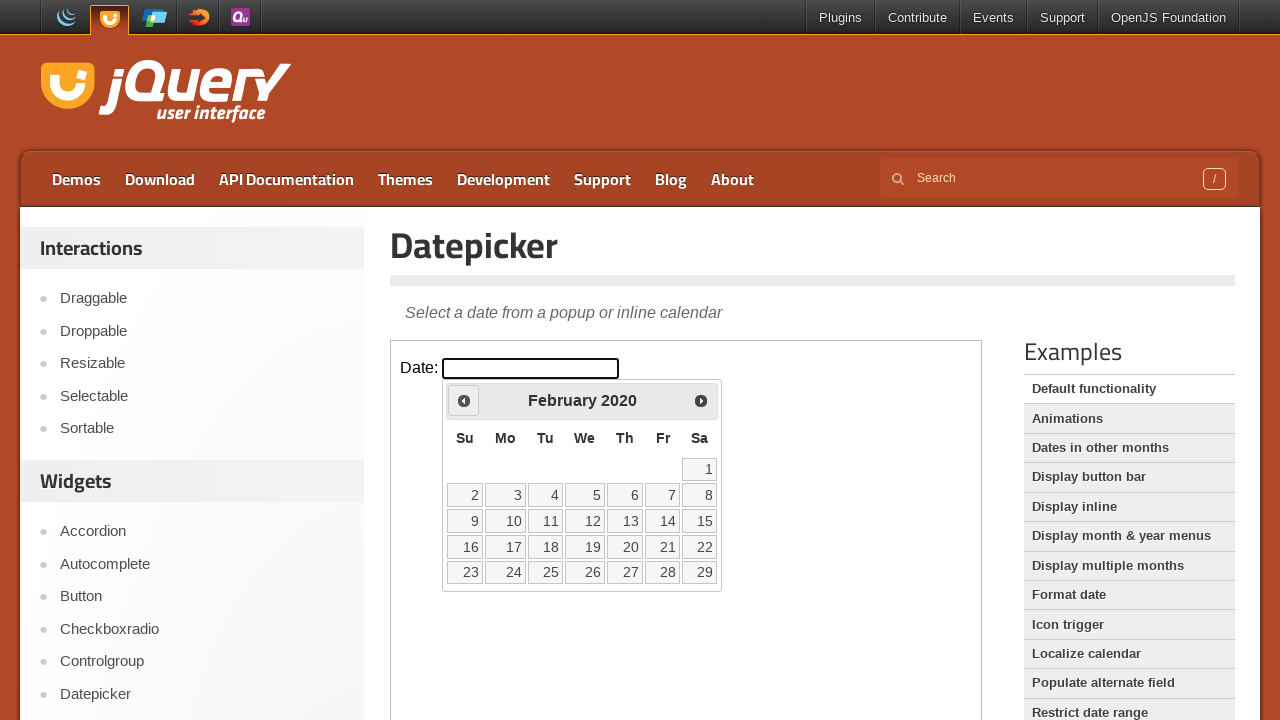

Clicked previous arrow to navigate back (currently at February 2020) at (464, 400) on iframe.demo-frame >> internal:control=enter-frame >> xpath=//div[@id='ui-datepic
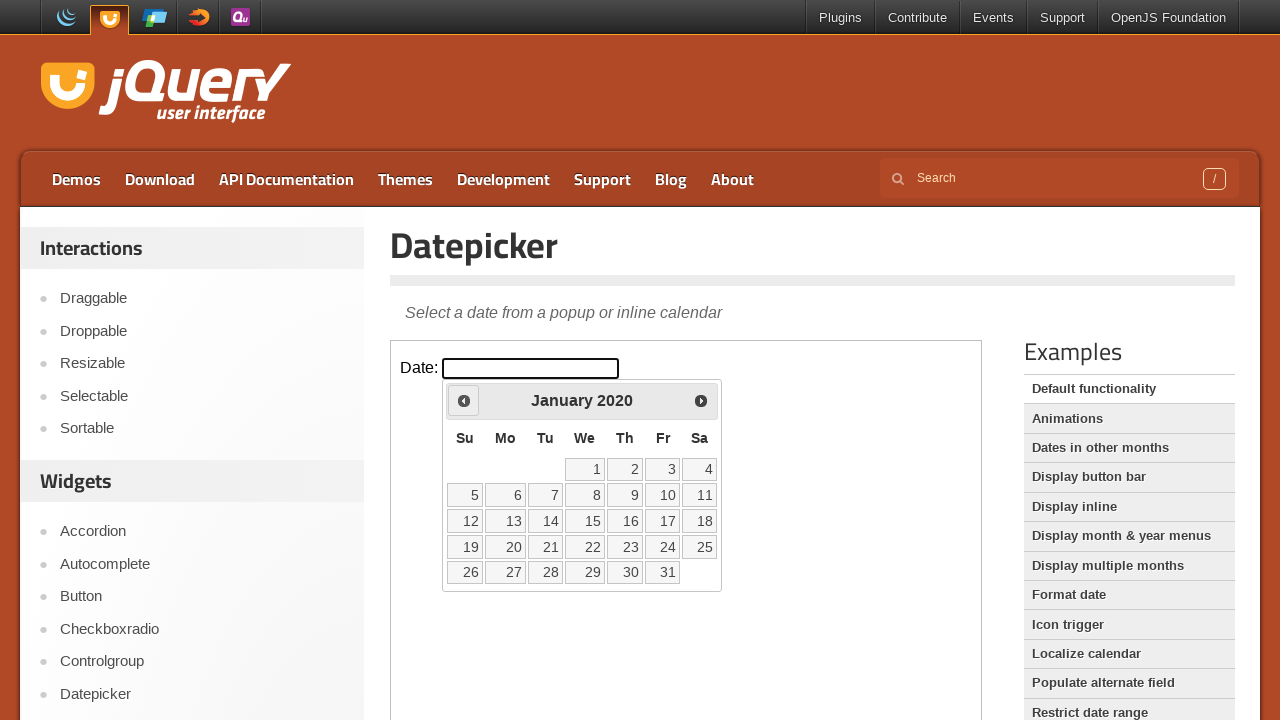

Waited for calendar to update
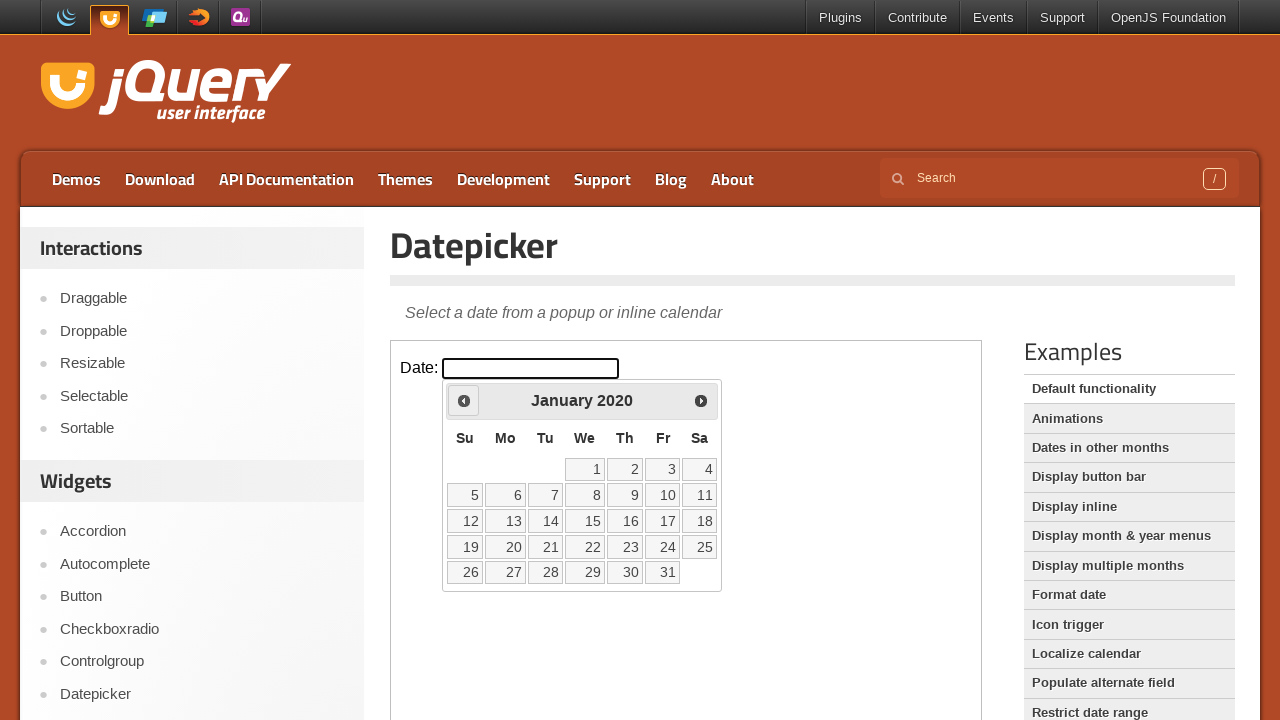

Retrieved current month from calendar
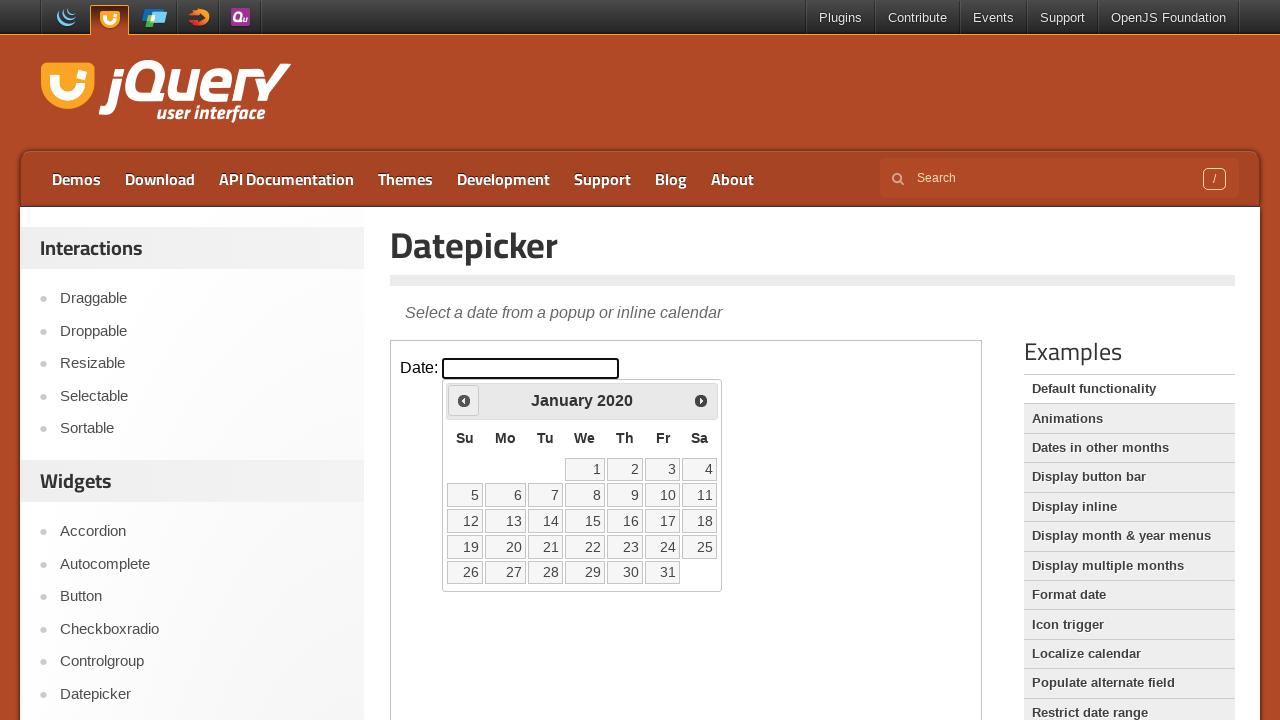

Retrieved current year from calendar
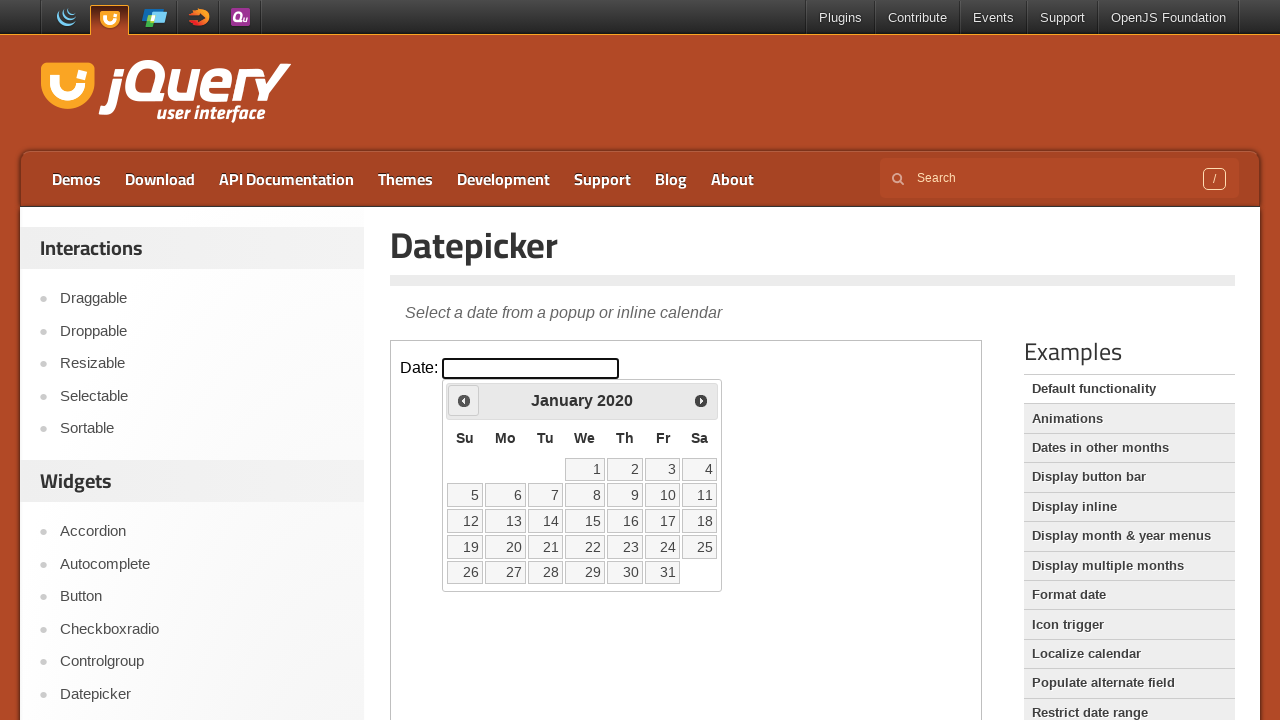

Clicked previous arrow to navigate back (currently at January 2020) at (464, 400) on iframe.demo-frame >> internal:control=enter-frame >> xpath=//div[@id='ui-datepic
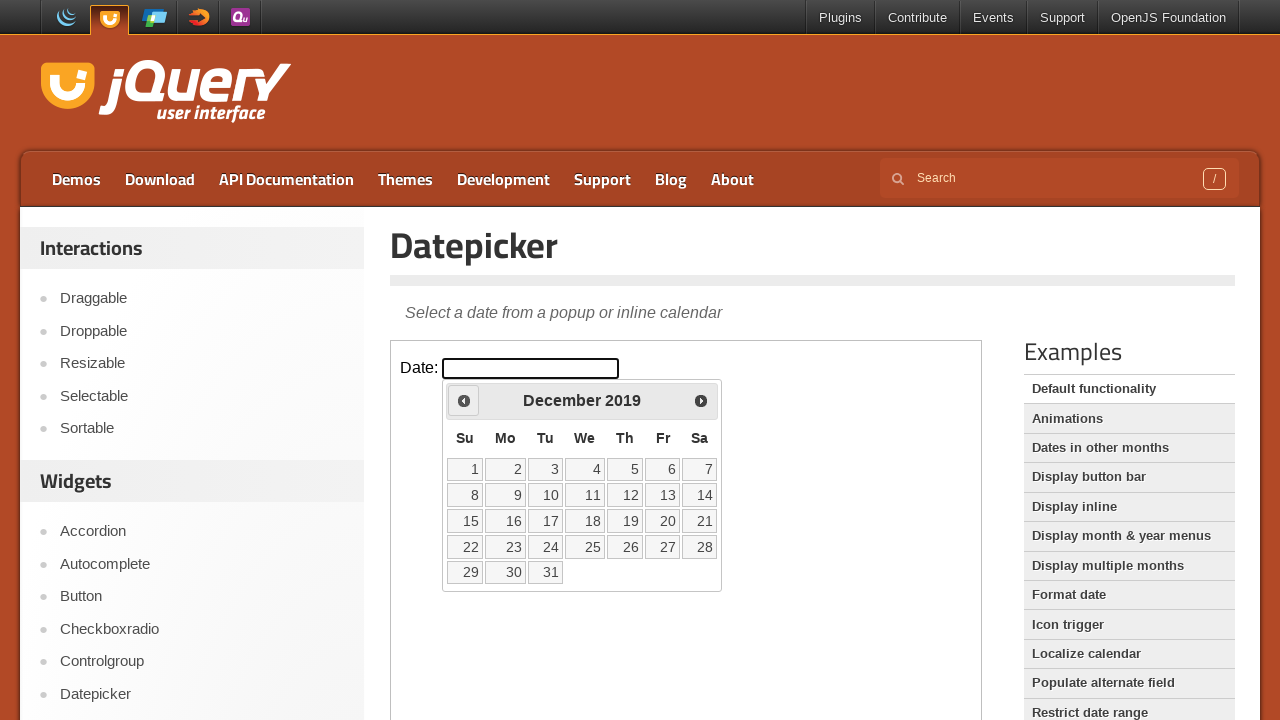

Waited for calendar to update
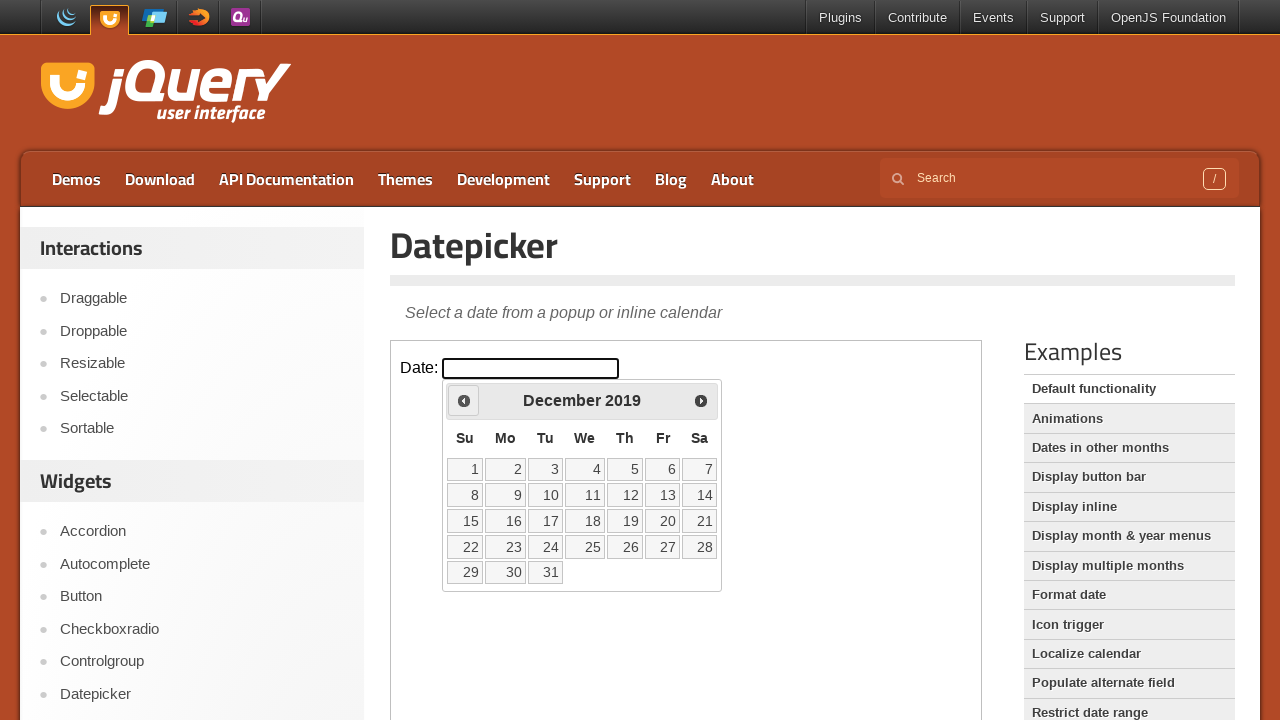

Retrieved current month from calendar
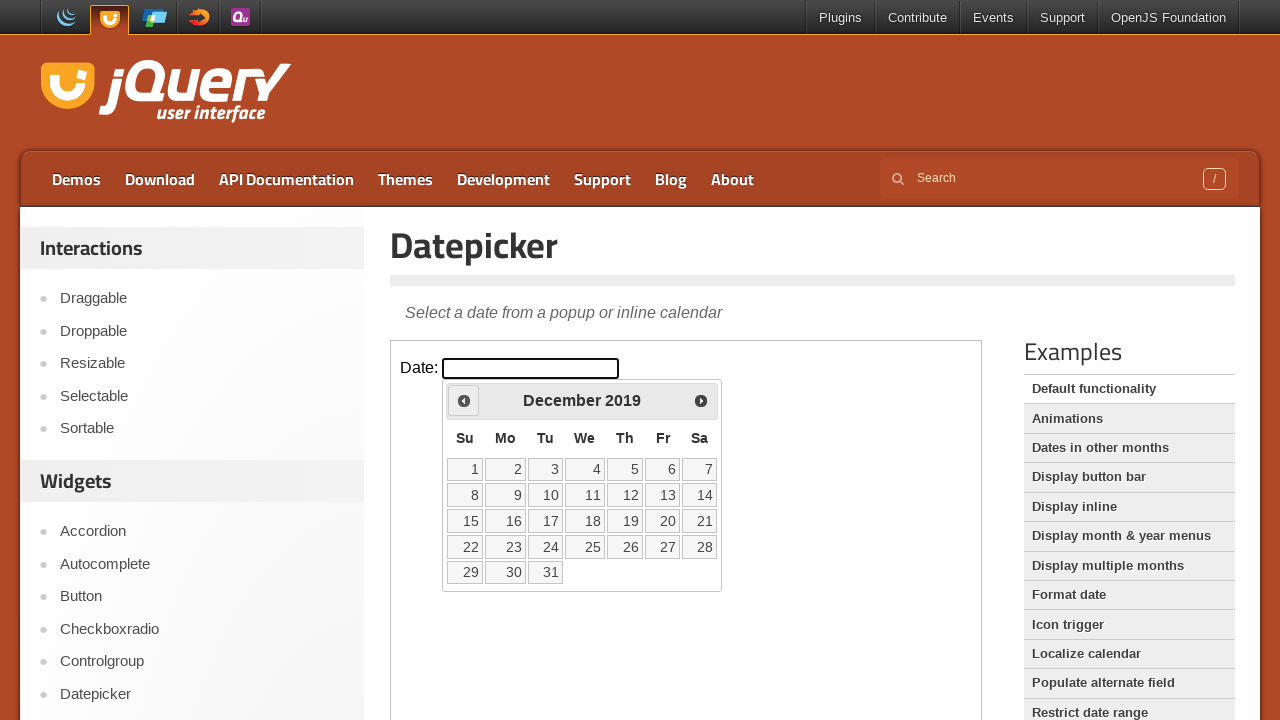

Retrieved current year from calendar
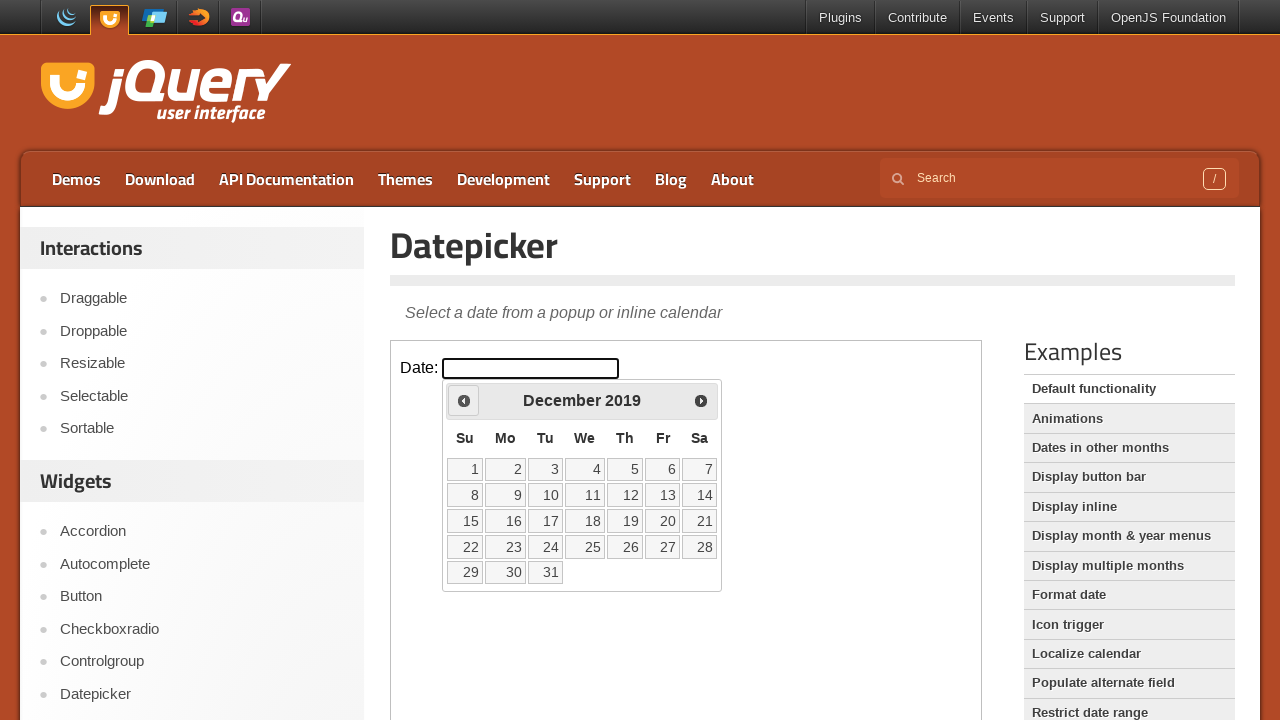

Clicked previous arrow to navigate back (currently at December 2019) at (464, 400) on iframe.demo-frame >> internal:control=enter-frame >> xpath=//div[@id='ui-datepic
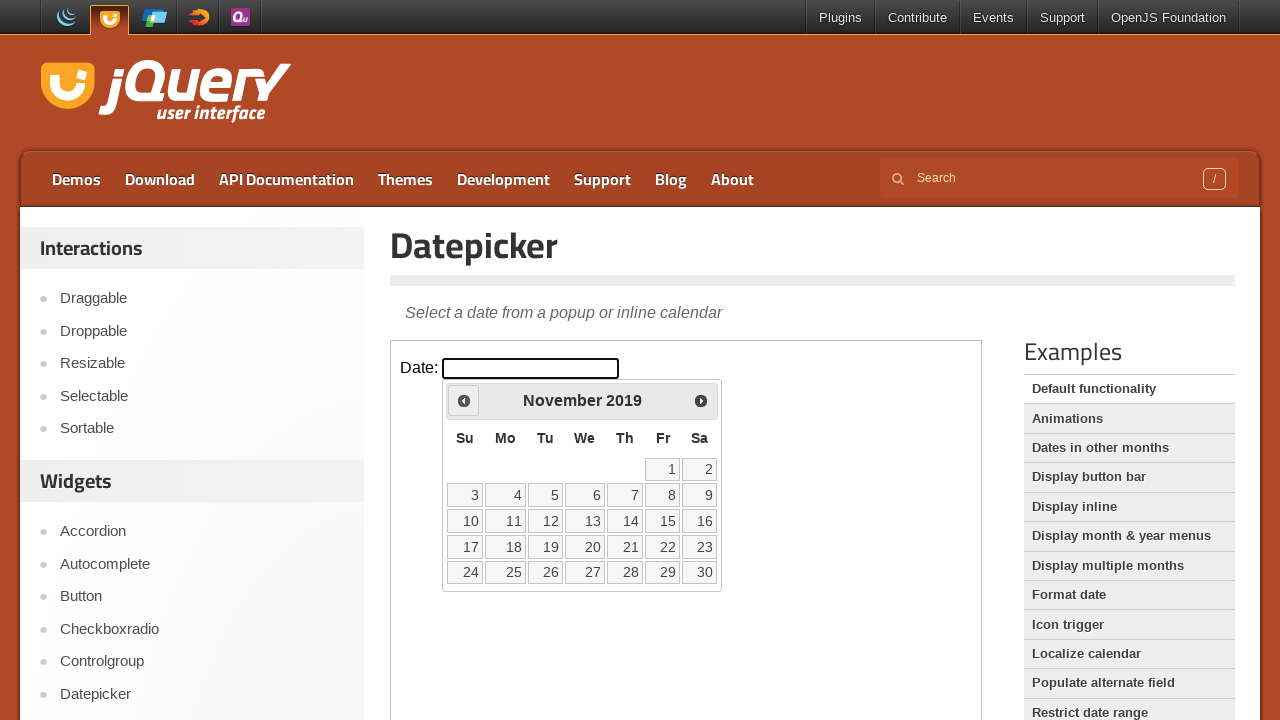

Waited for calendar to update
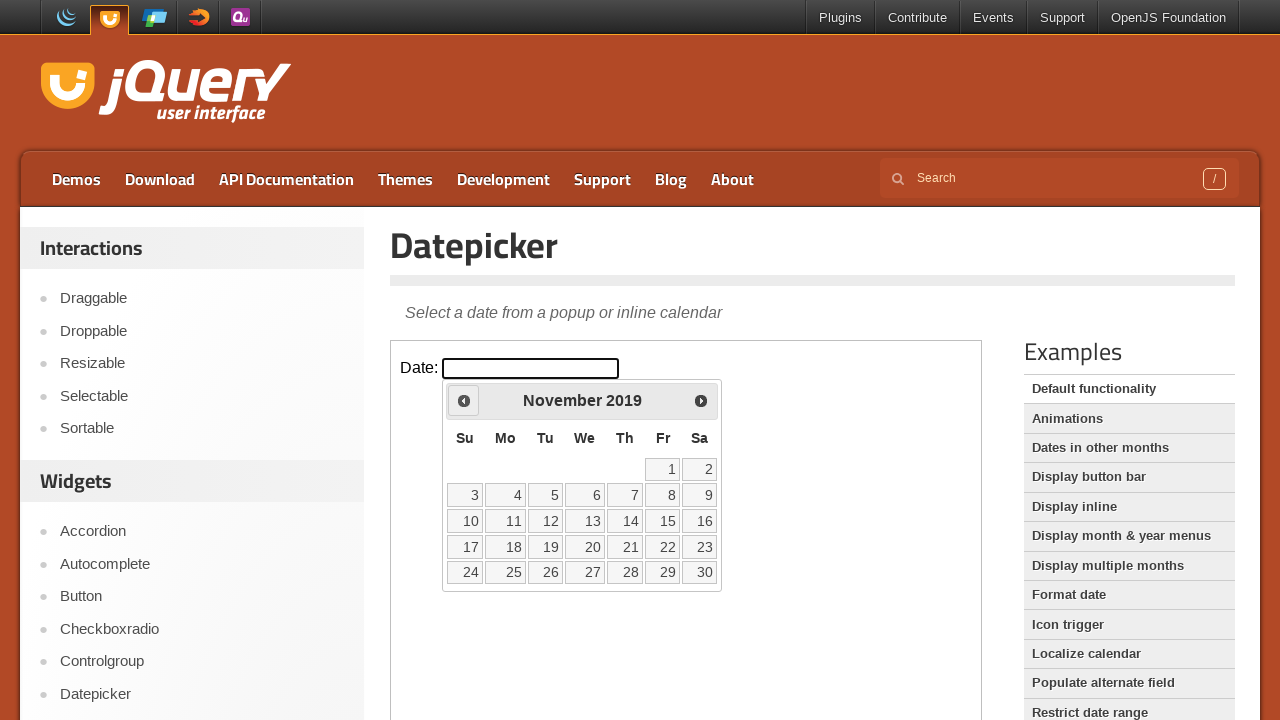

Retrieved current month from calendar
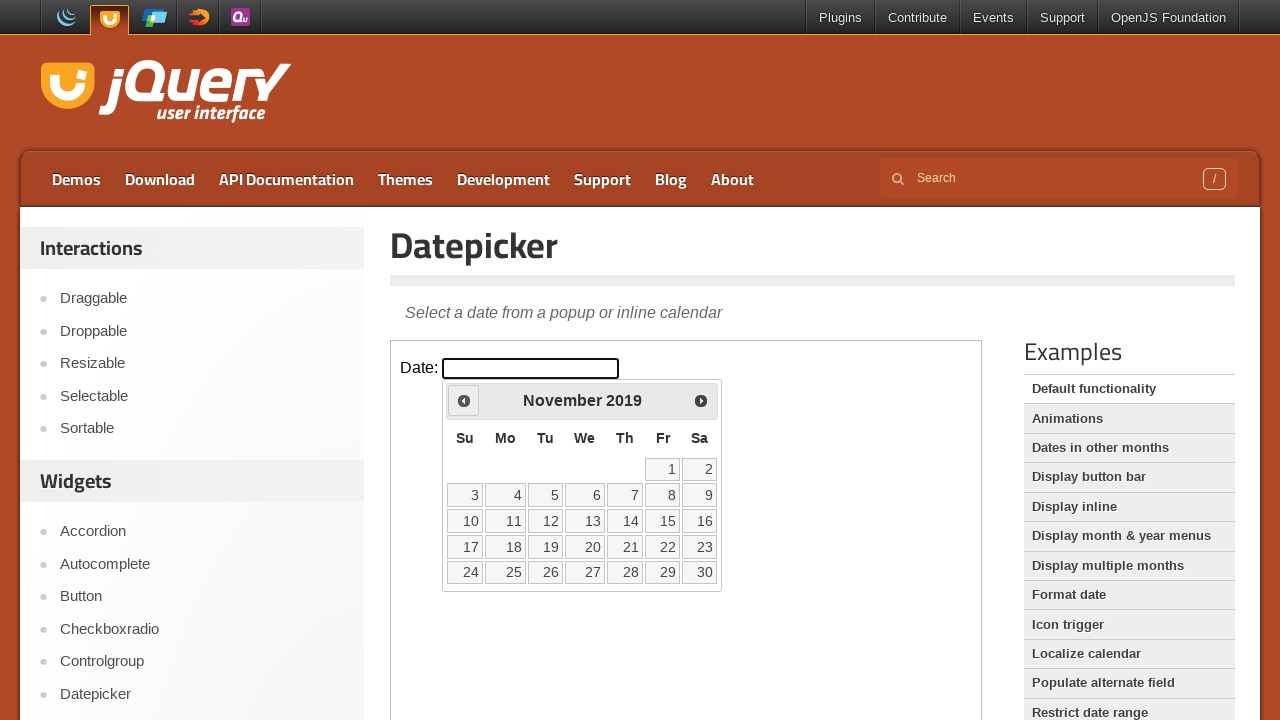

Retrieved current year from calendar
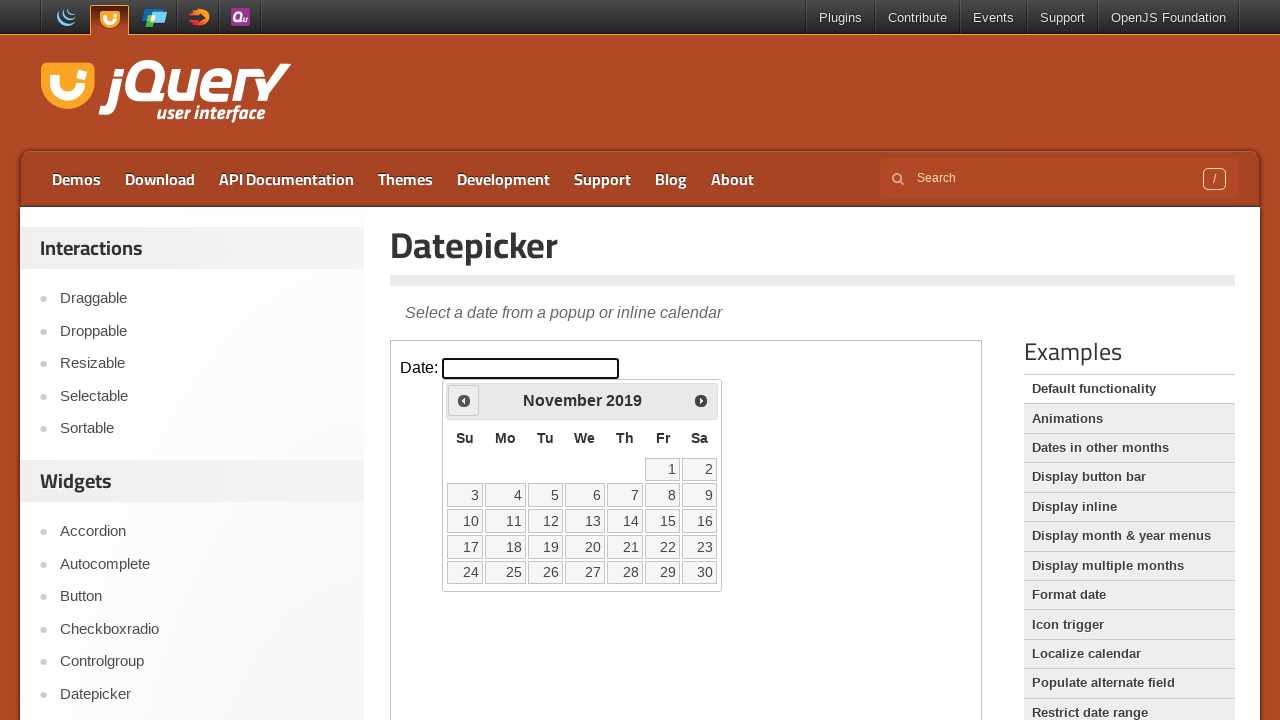

Clicked previous arrow to navigate back (currently at November 2019) at (464, 400) on iframe.demo-frame >> internal:control=enter-frame >> xpath=//div[@id='ui-datepic
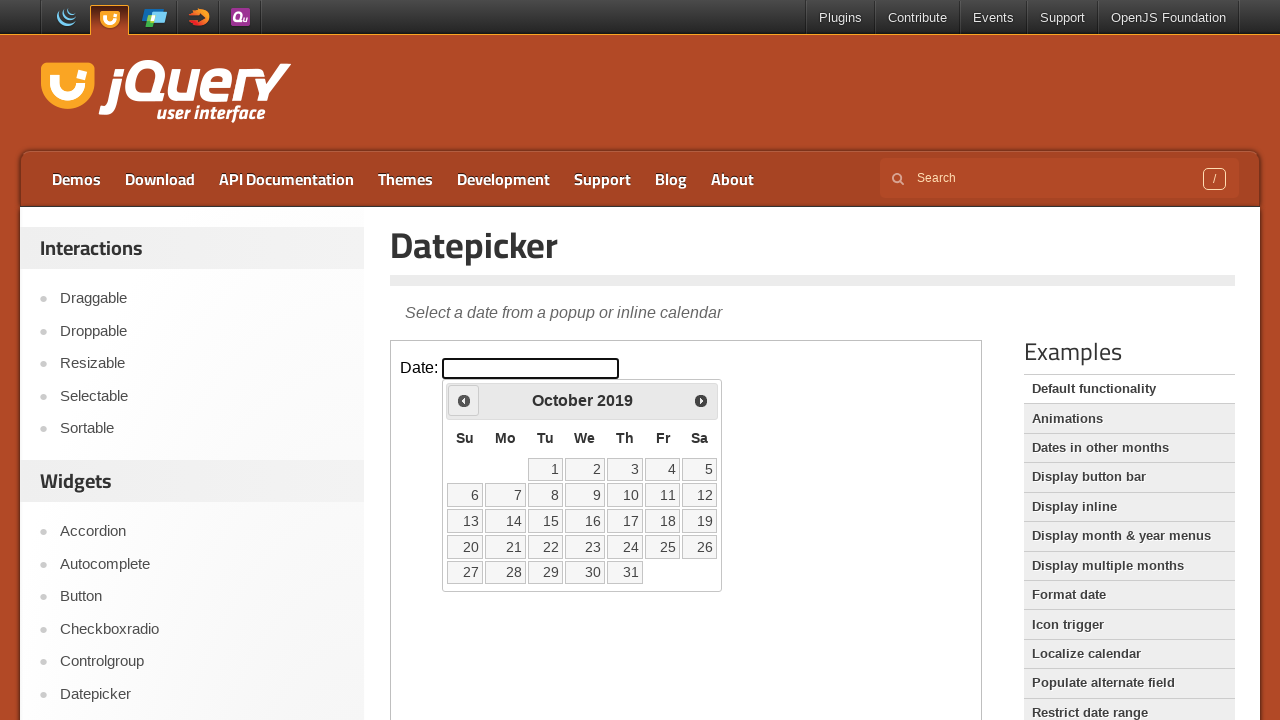

Waited for calendar to update
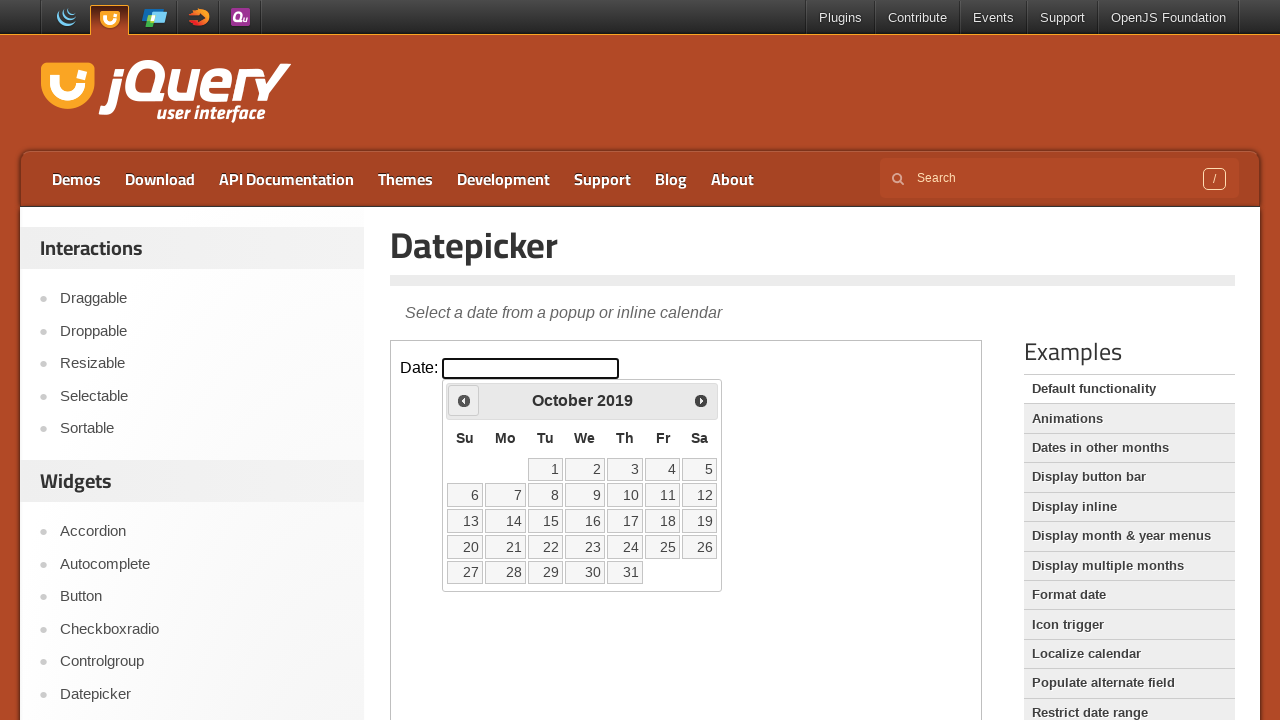

Retrieved current month from calendar
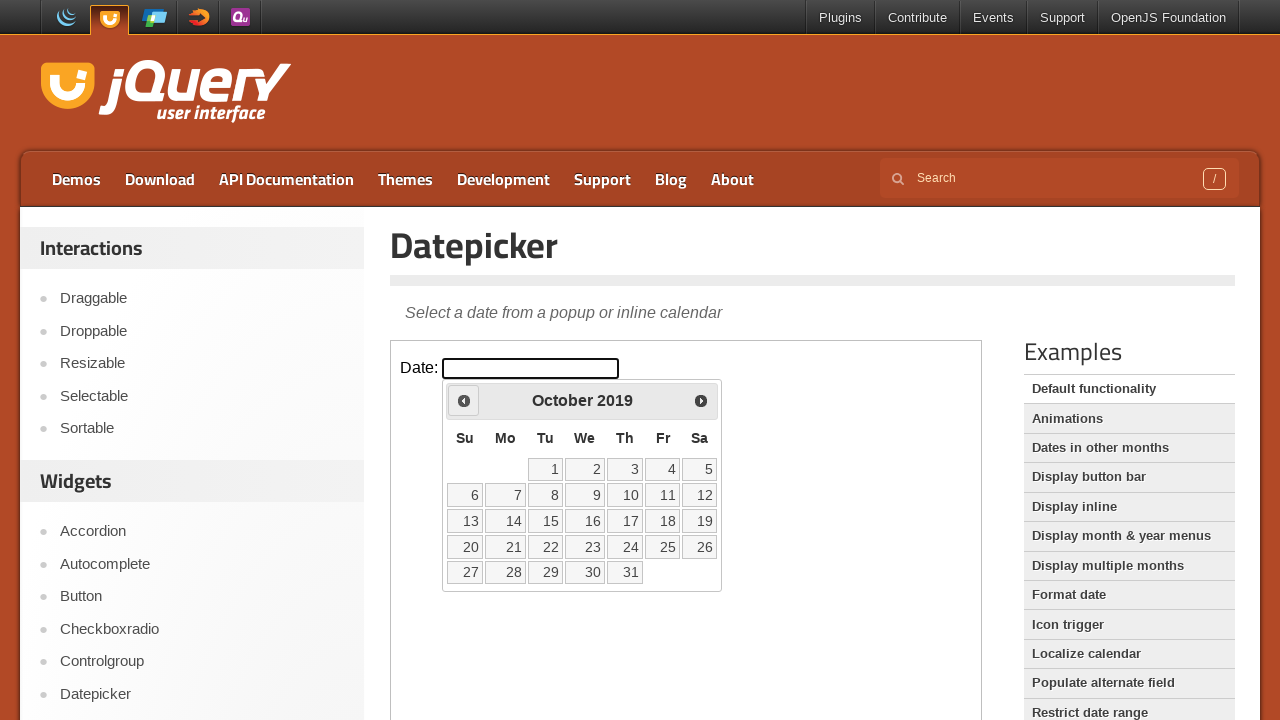

Retrieved current year from calendar
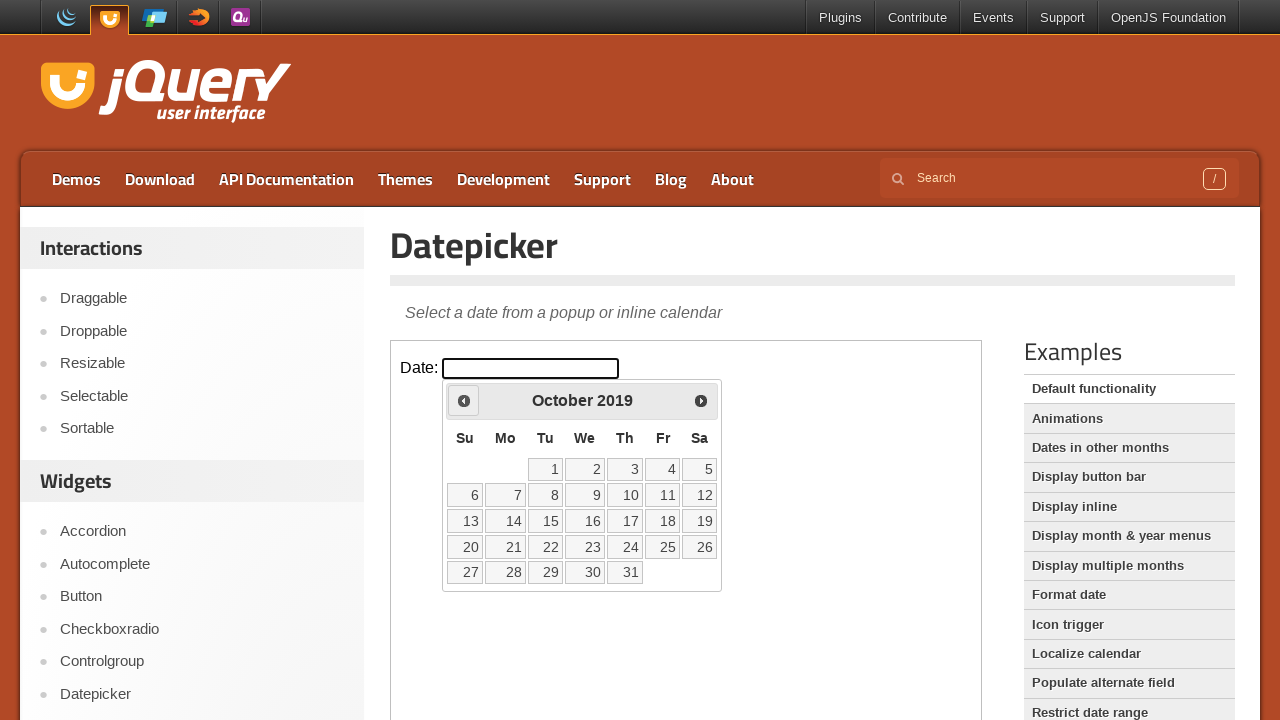

Clicked previous arrow to navigate back (currently at October 2019) at (464, 400) on iframe.demo-frame >> internal:control=enter-frame >> xpath=//div[@id='ui-datepic
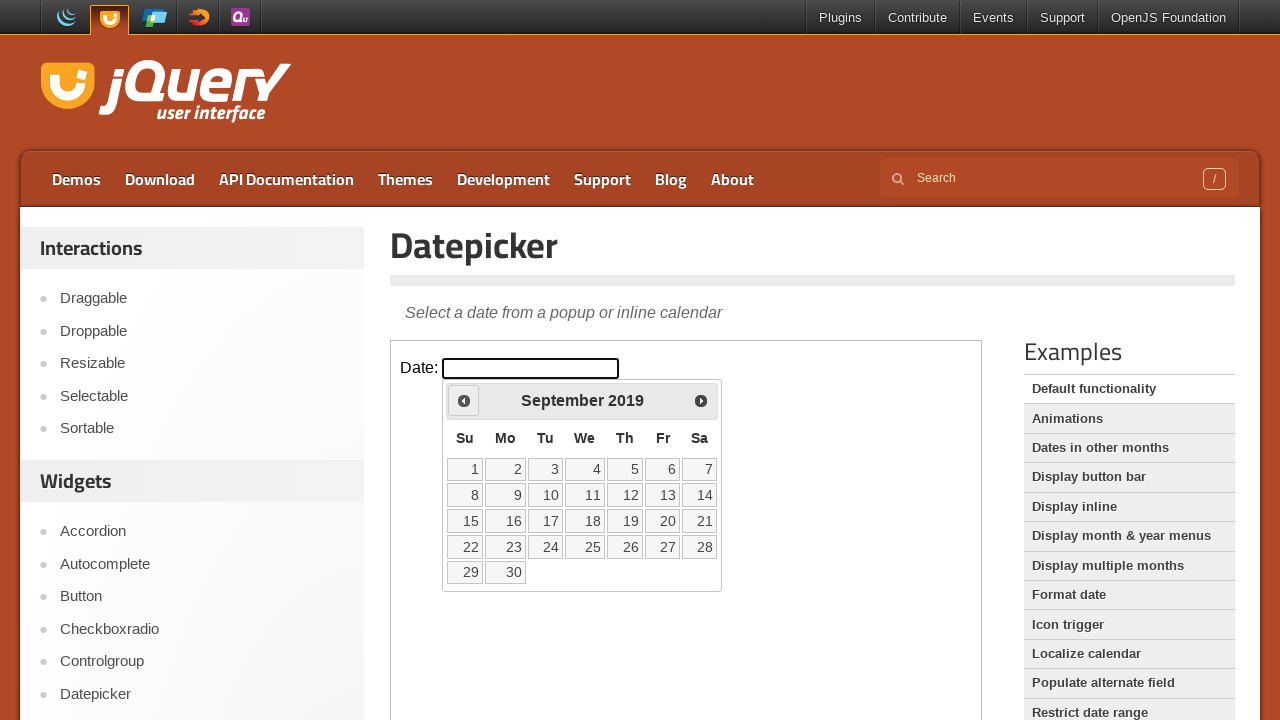

Waited for calendar to update
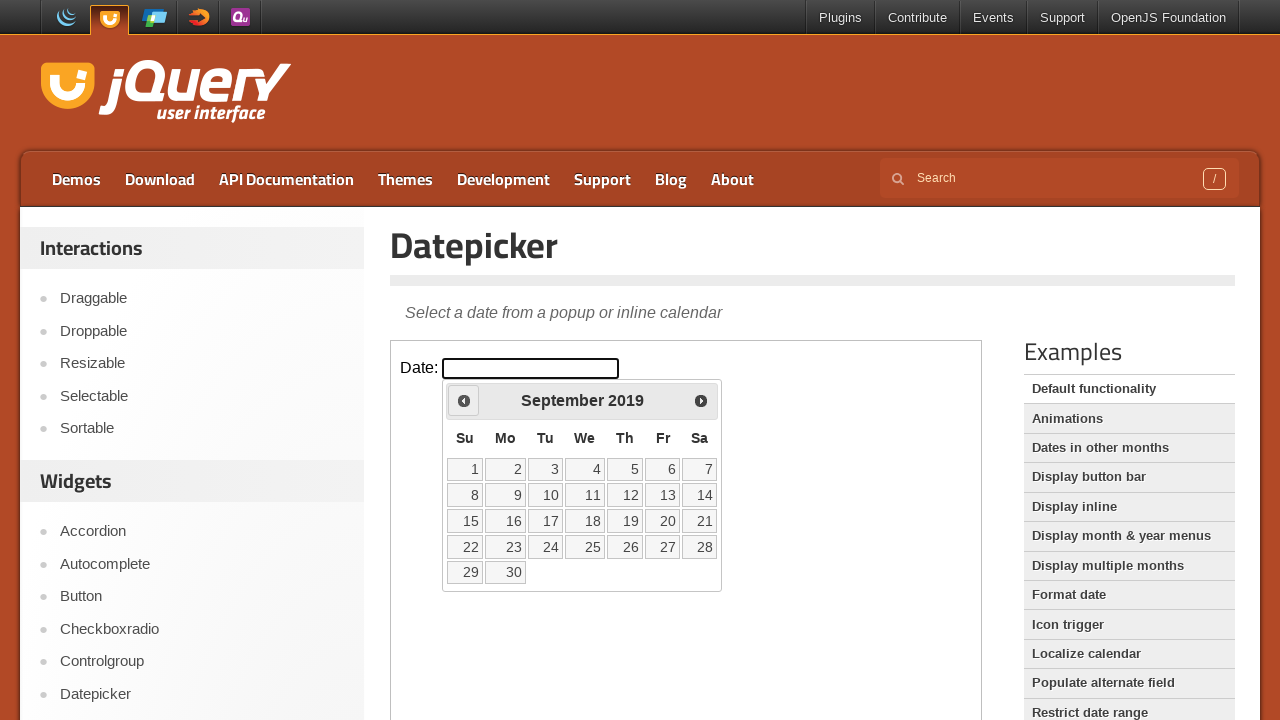

Retrieved current month from calendar
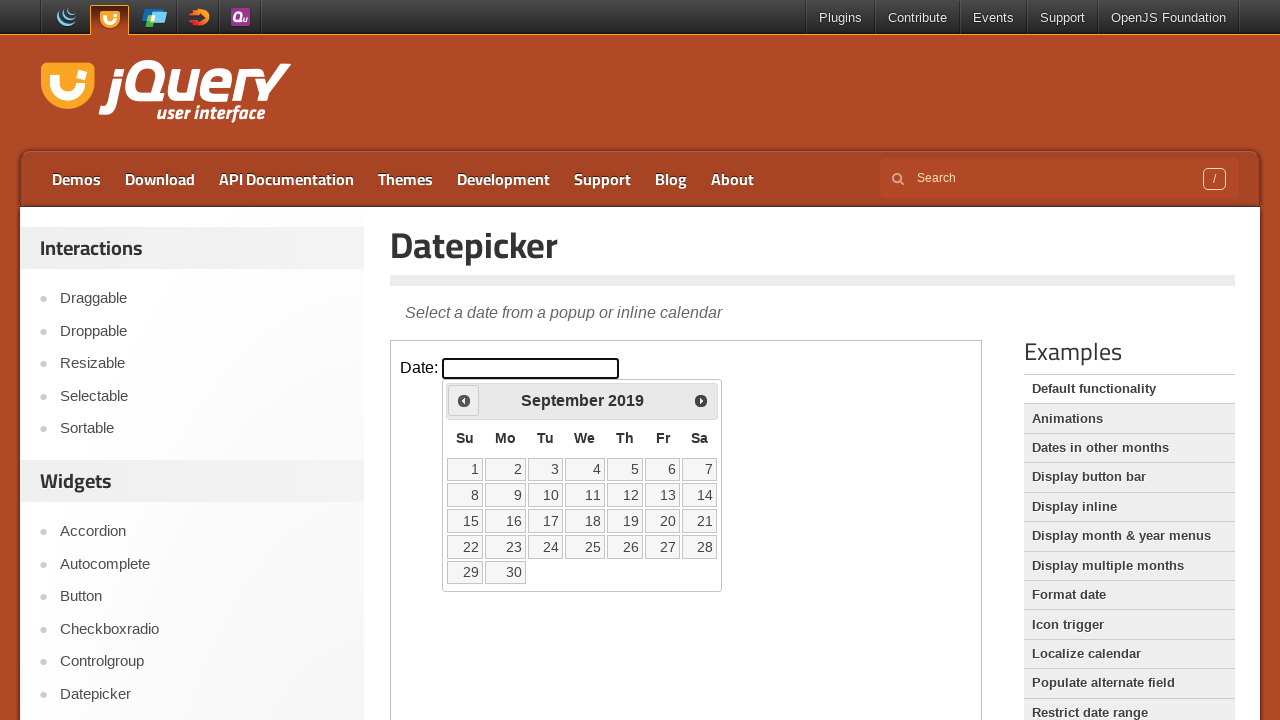

Retrieved current year from calendar
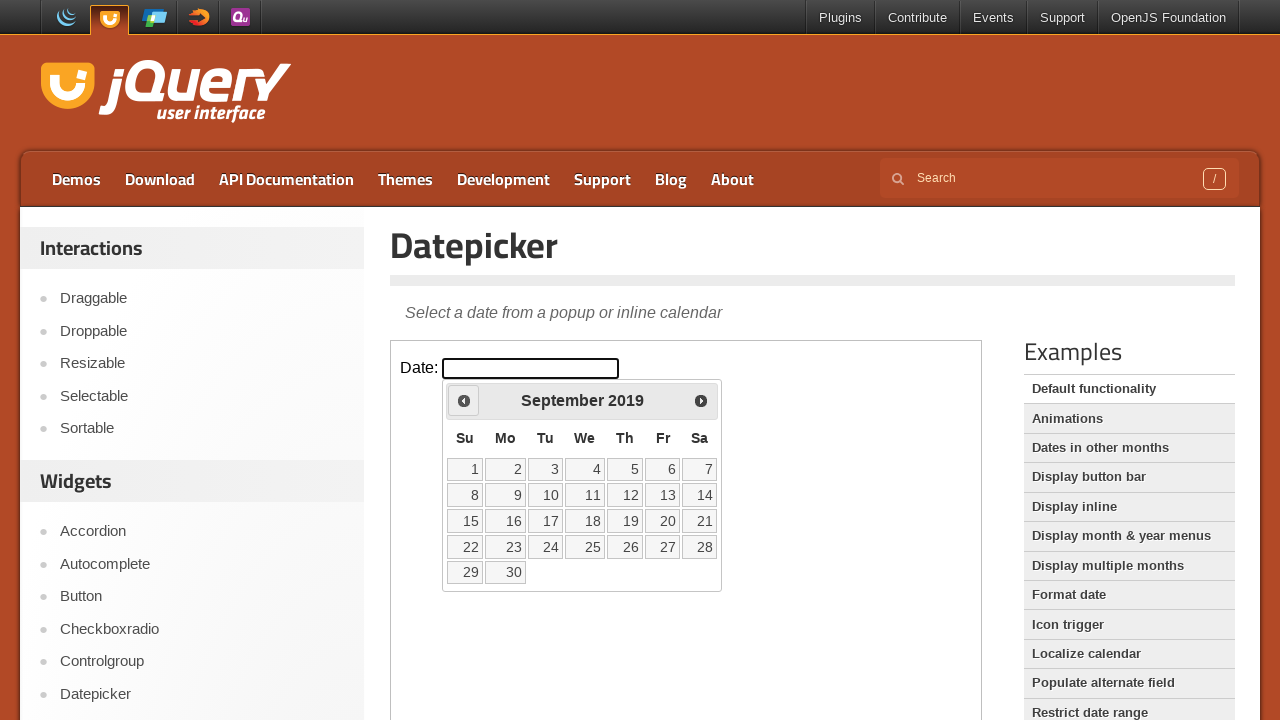

Clicked previous arrow to navigate back (currently at September 2019) at (464, 400) on iframe.demo-frame >> internal:control=enter-frame >> xpath=//div[@id='ui-datepic
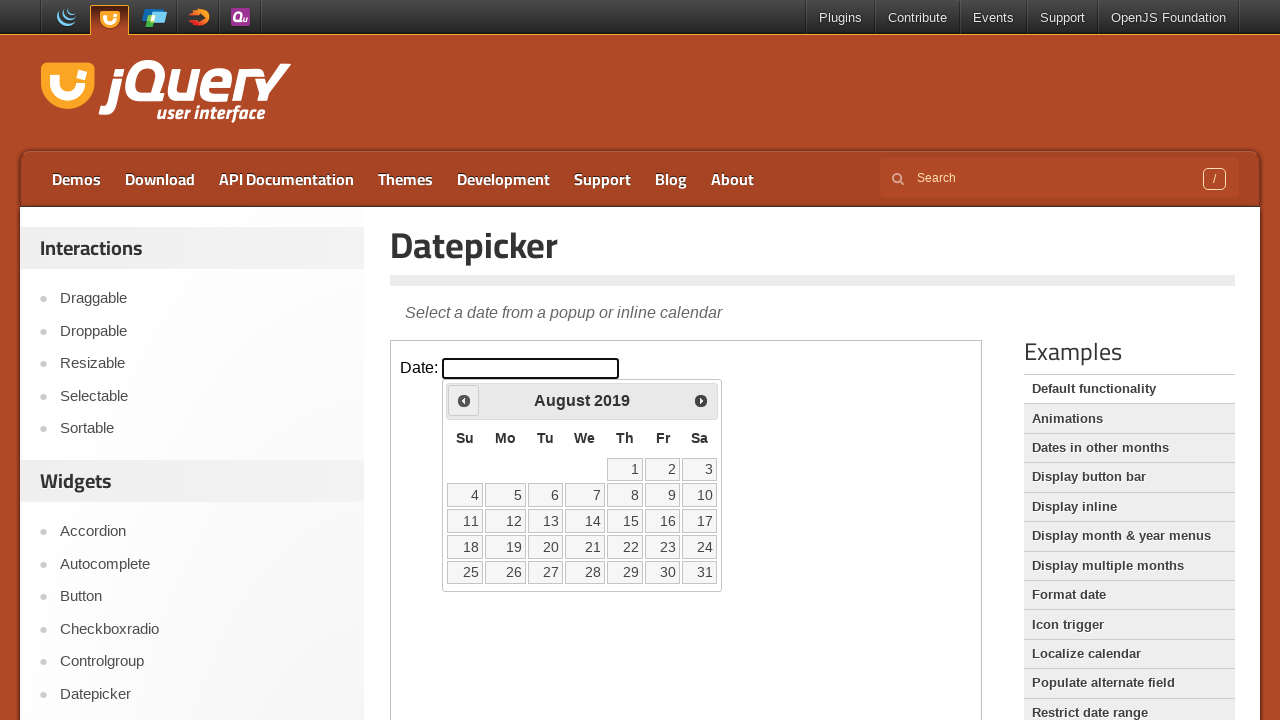

Waited for calendar to update
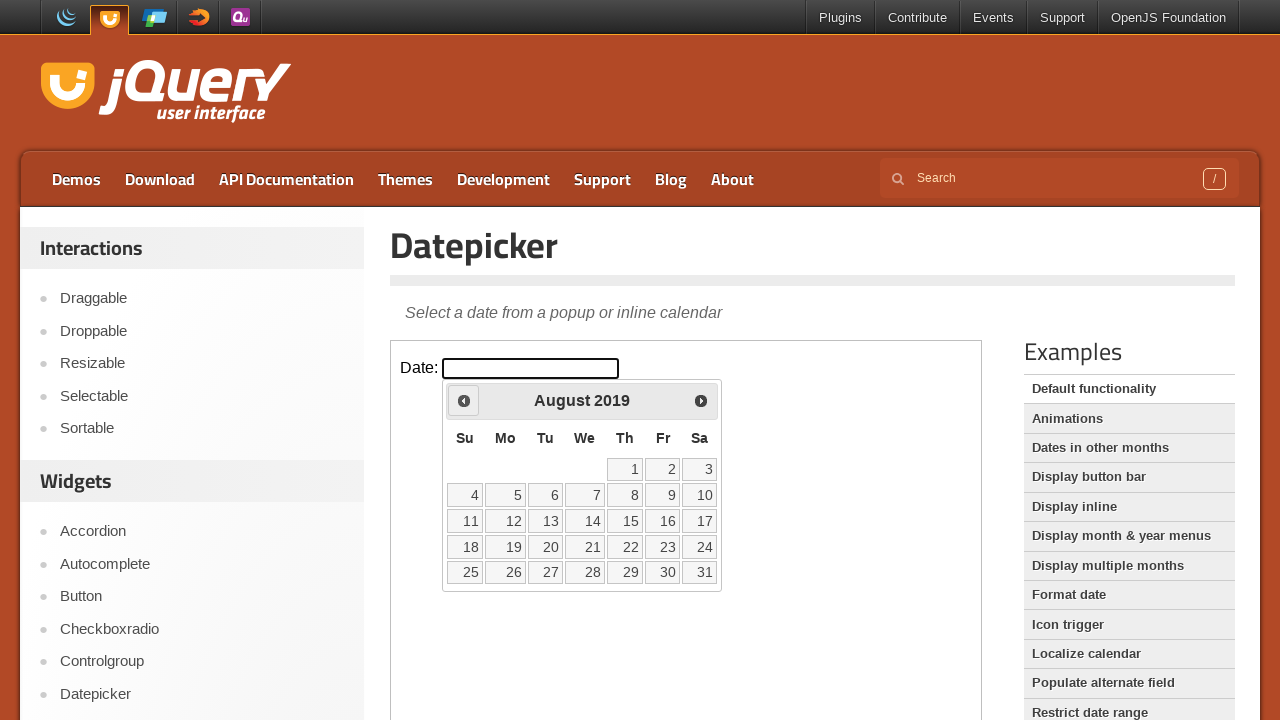

Retrieved current month from calendar
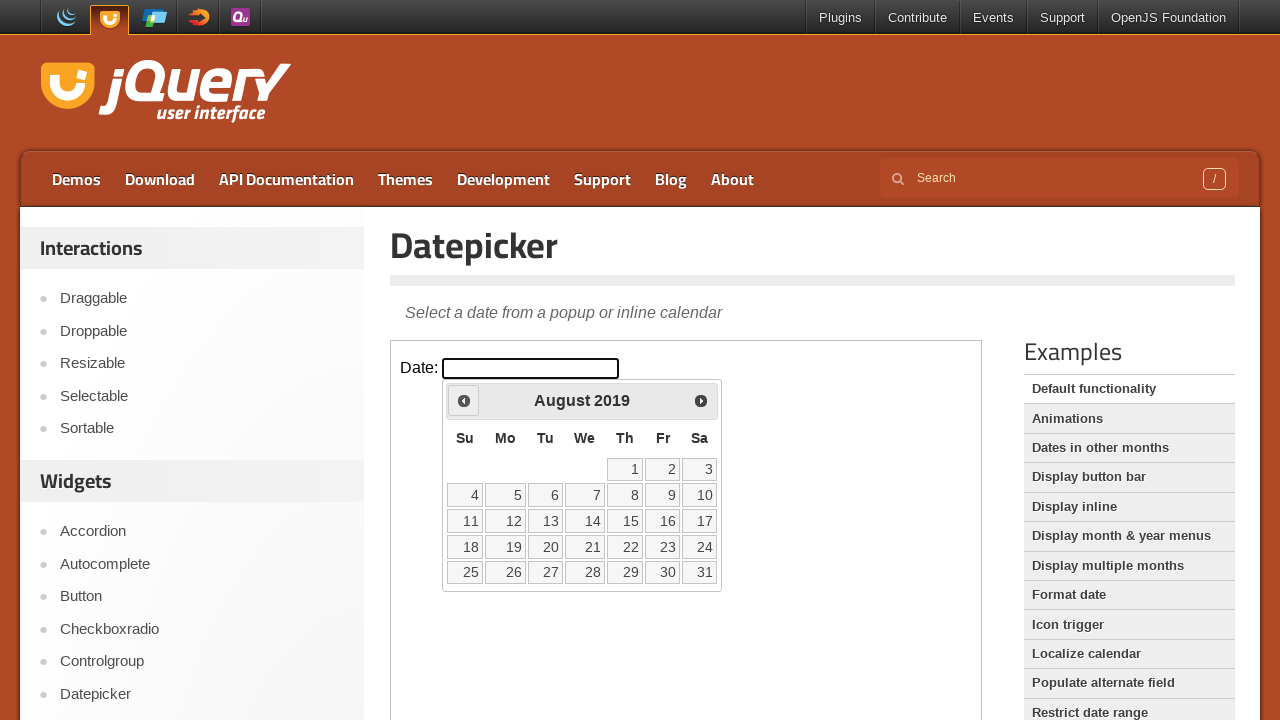

Retrieved current year from calendar
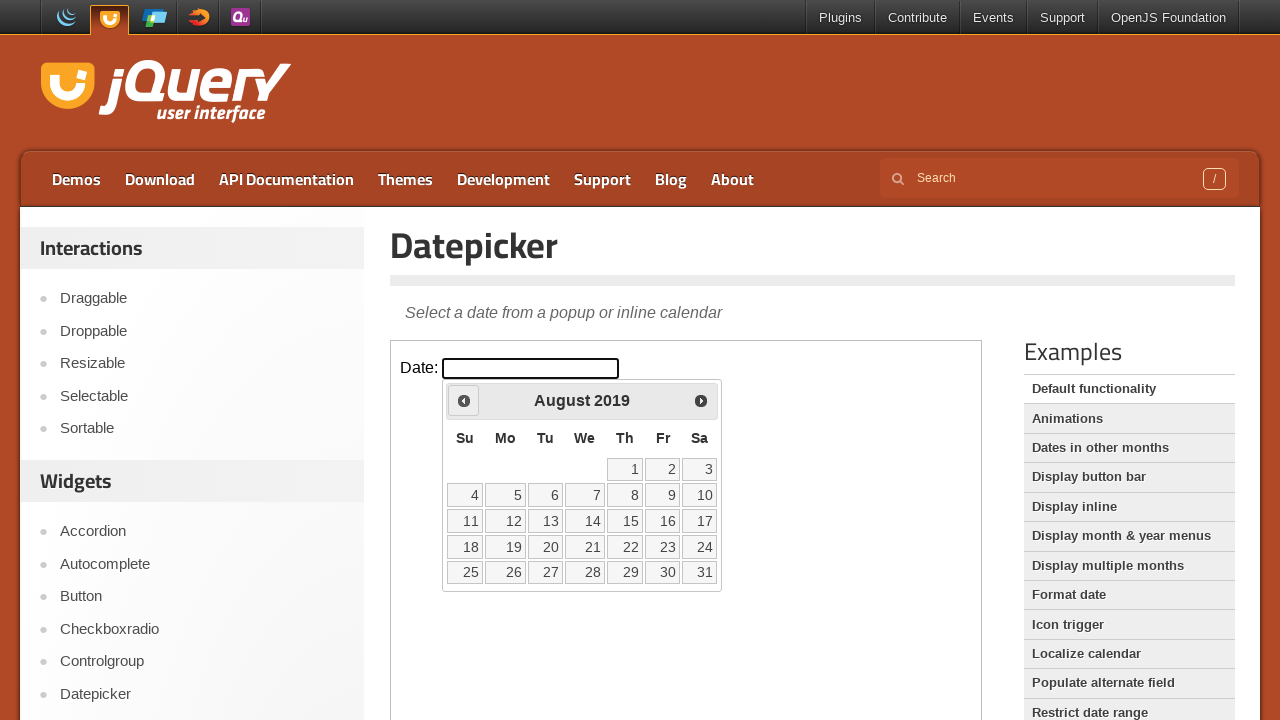

Clicked previous arrow to navigate back (currently at August 2019) at (464, 400) on iframe.demo-frame >> internal:control=enter-frame >> xpath=//div[@id='ui-datepic
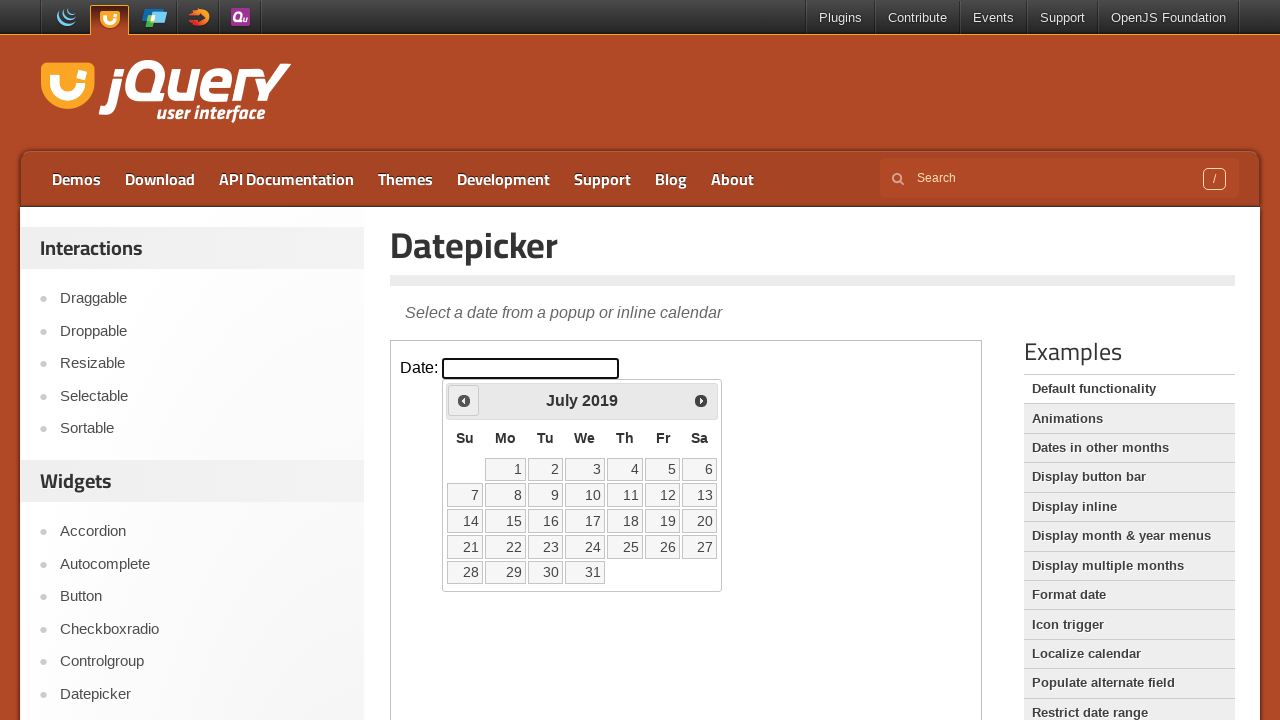

Waited for calendar to update
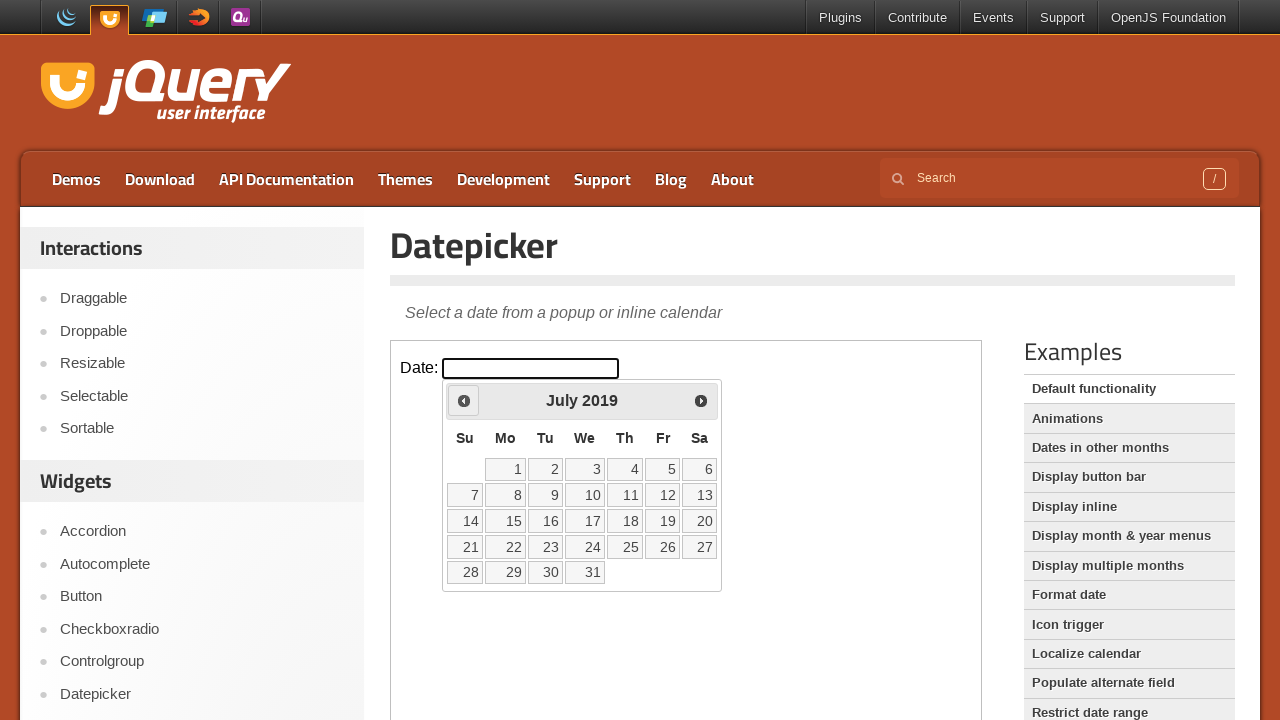

Retrieved current month from calendar
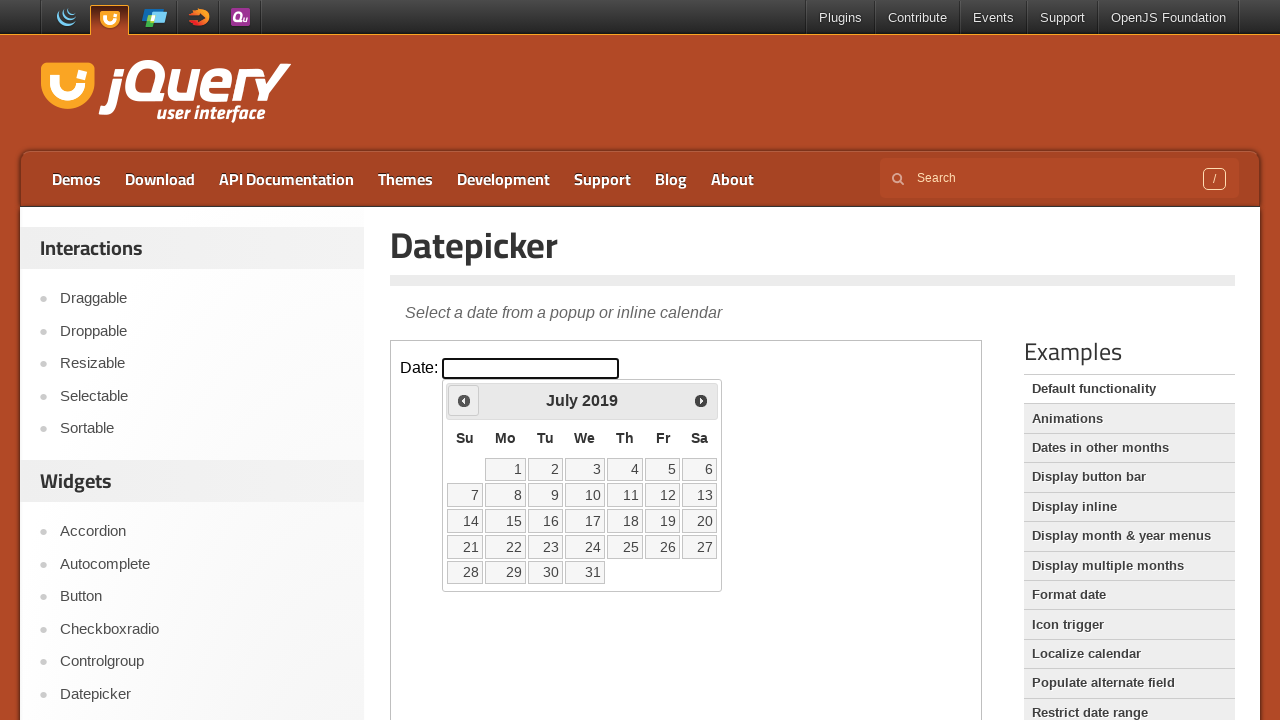

Retrieved current year from calendar
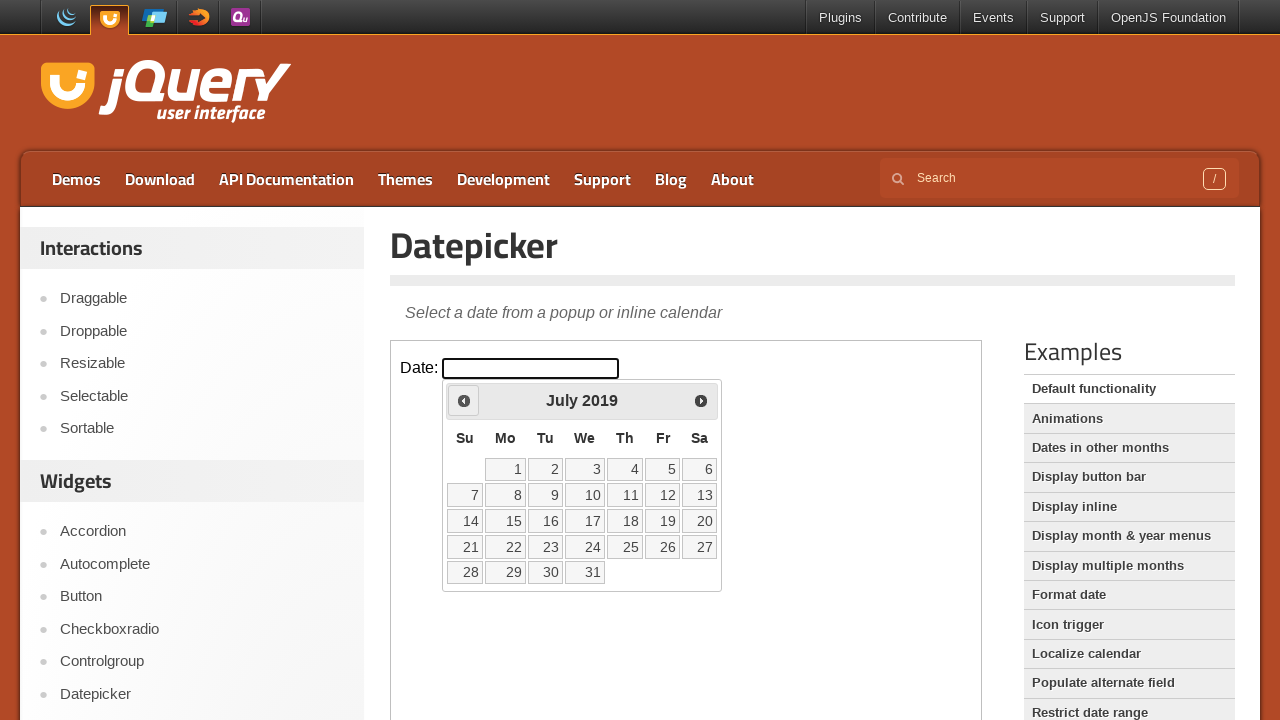

Clicked previous arrow to navigate back (currently at July 2019) at (464, 400) on iframe.demo-frame >> internal:control=enter-frame >> xpath=//div[@id='ui-datepic
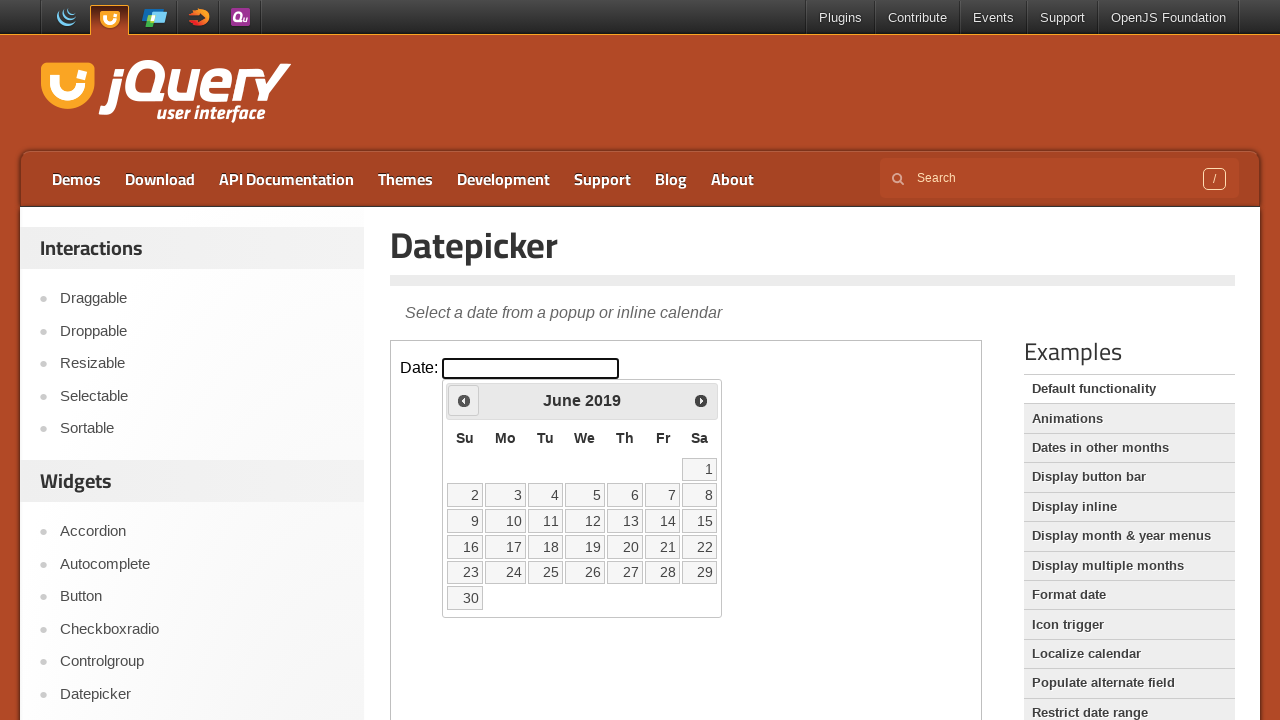

Waited for calendar to update
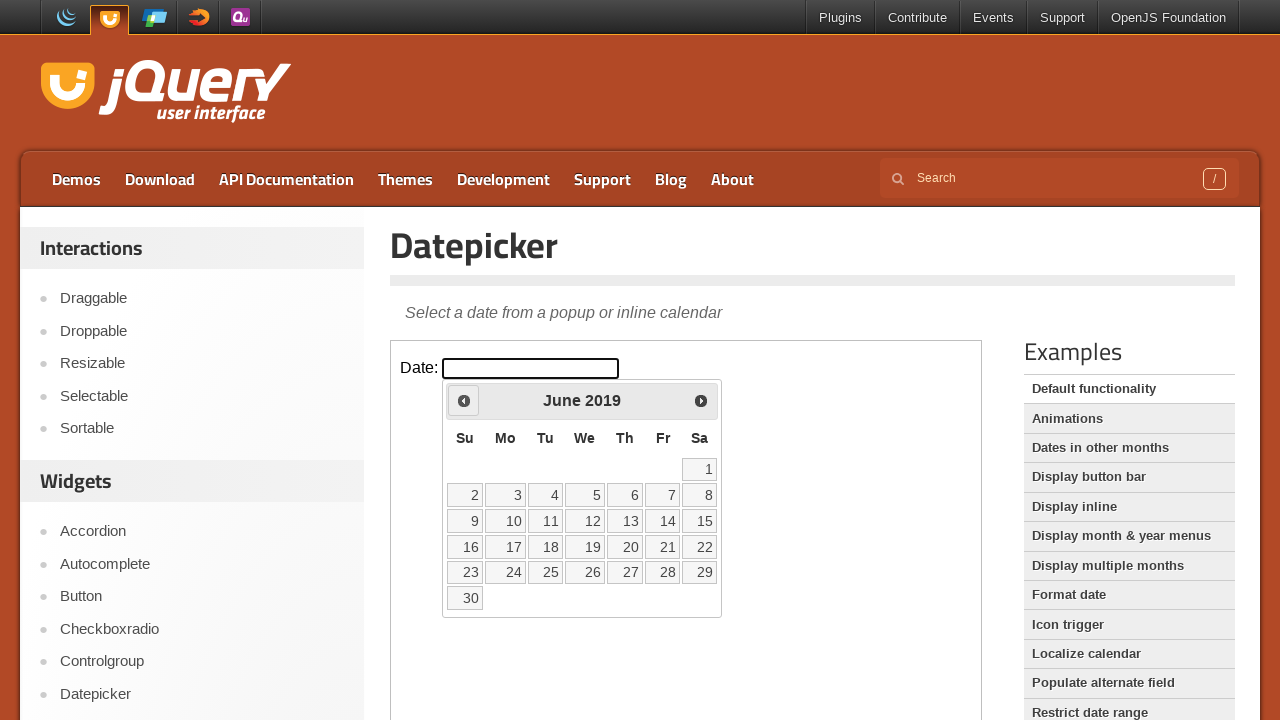

Retrieved current month from calendar
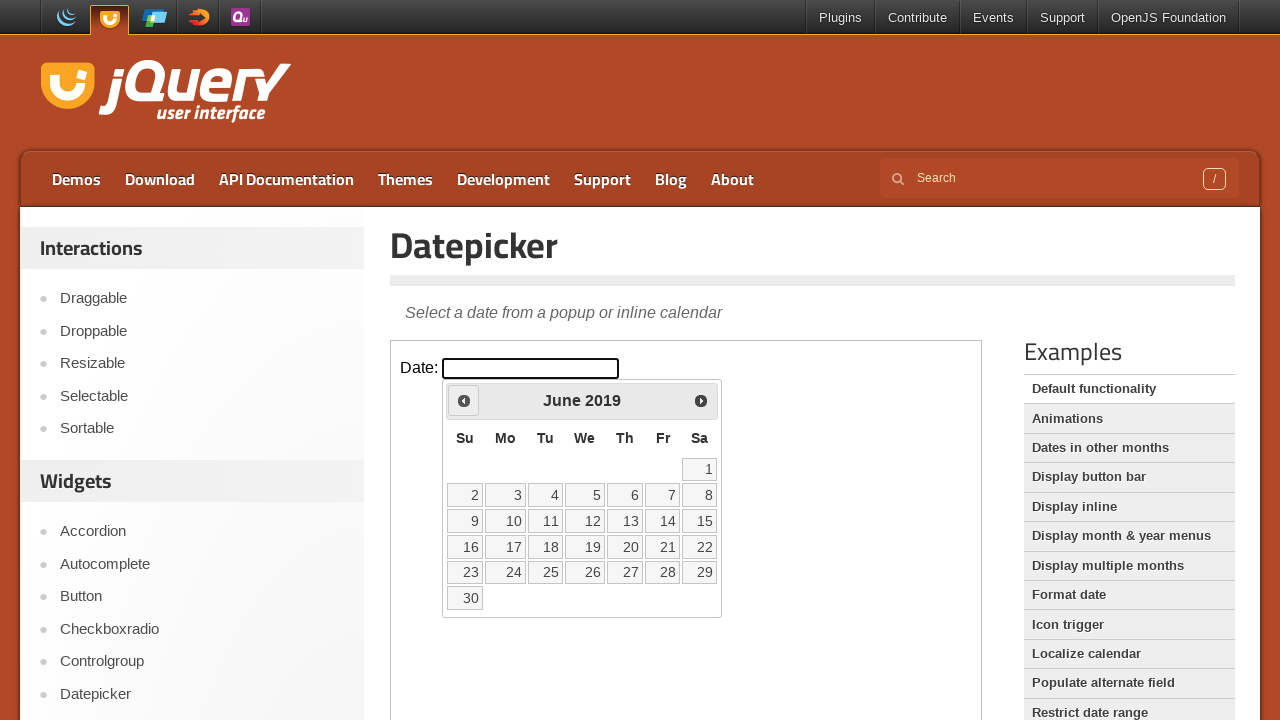

Retrieved current year from calendar
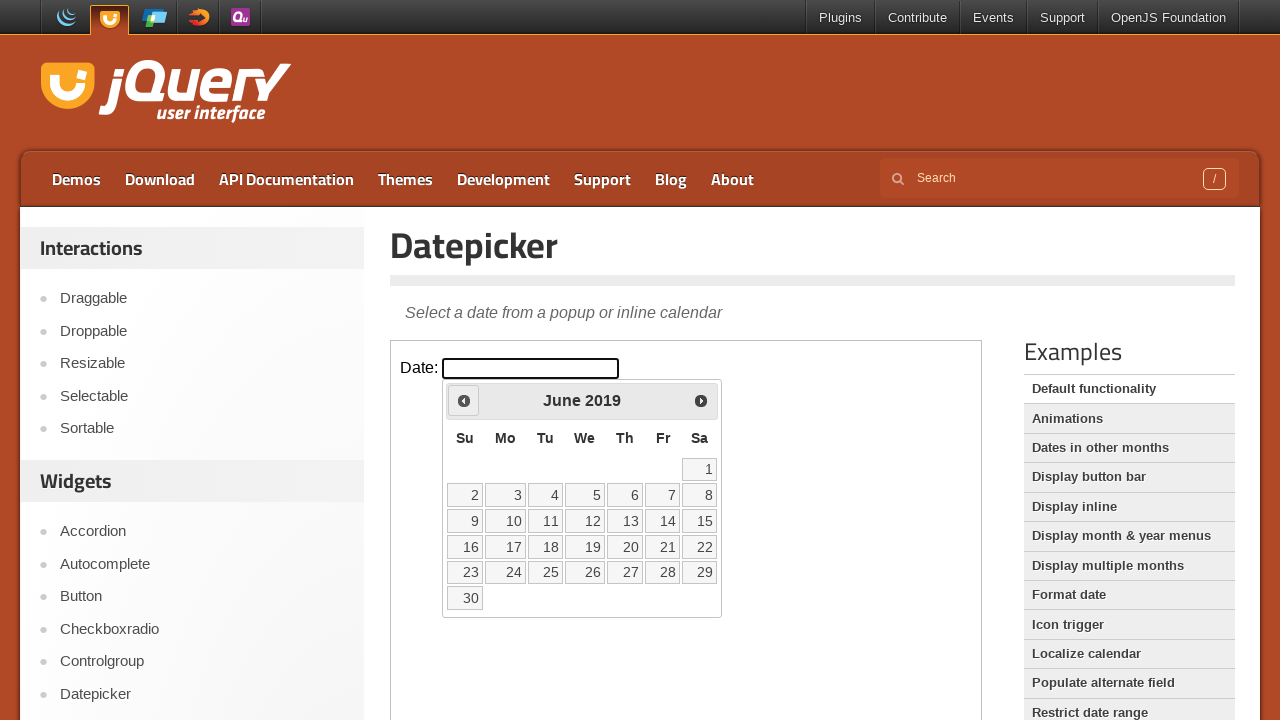

Clicked previous arrow to navigate back (currently at June 2019) at (464, 400) on iframe.demo-frame >> internal:control=enter-frame >> xpath=//div[@id='ui-datepic
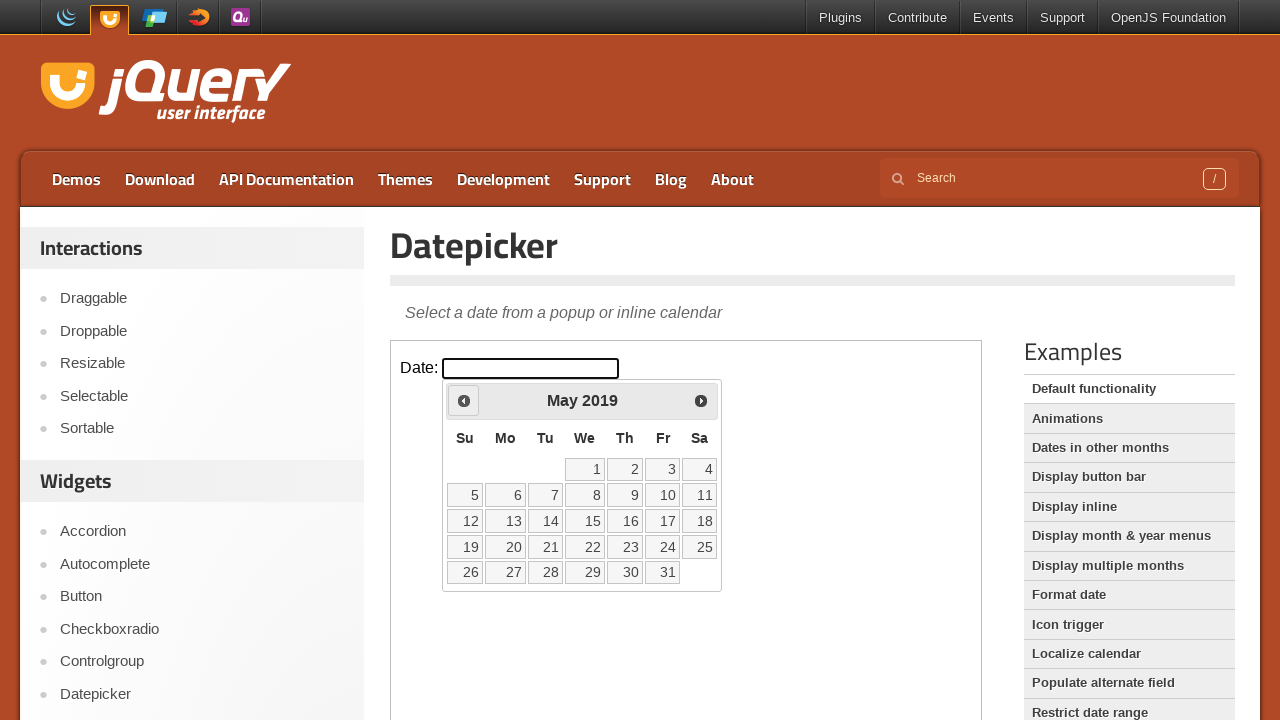

Waited for calendar to update
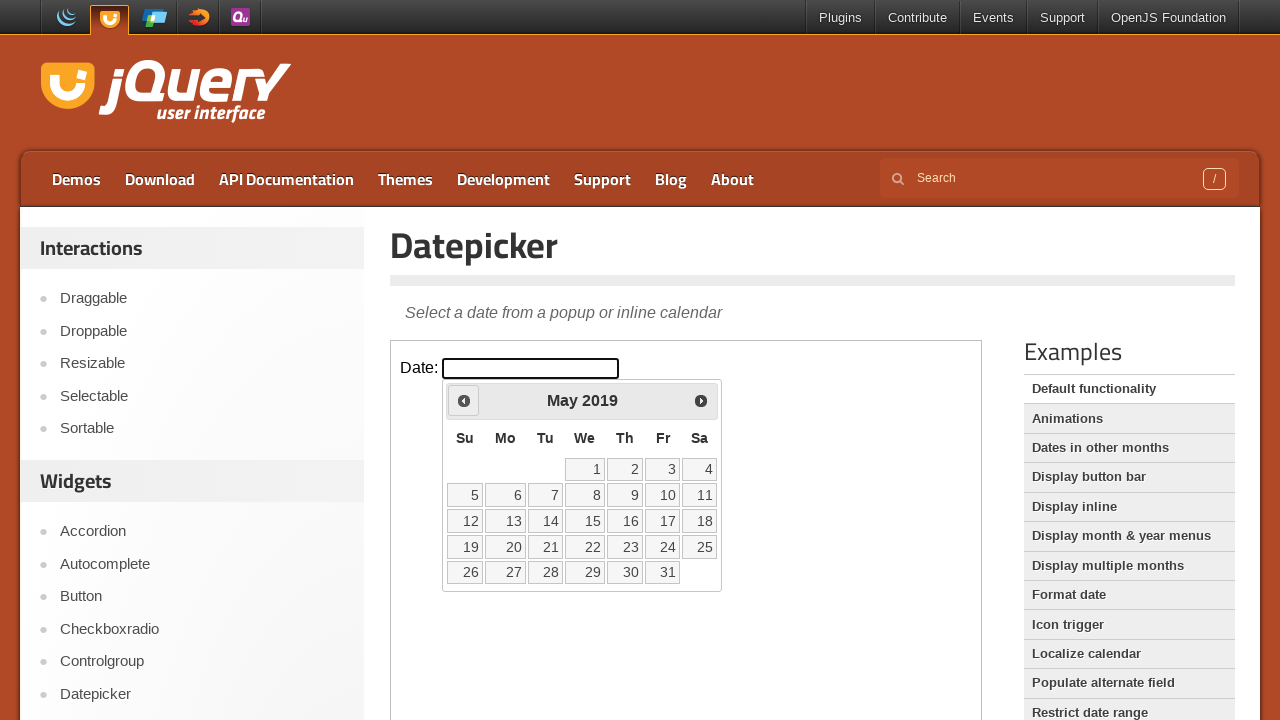

Retrieved current month from calendar
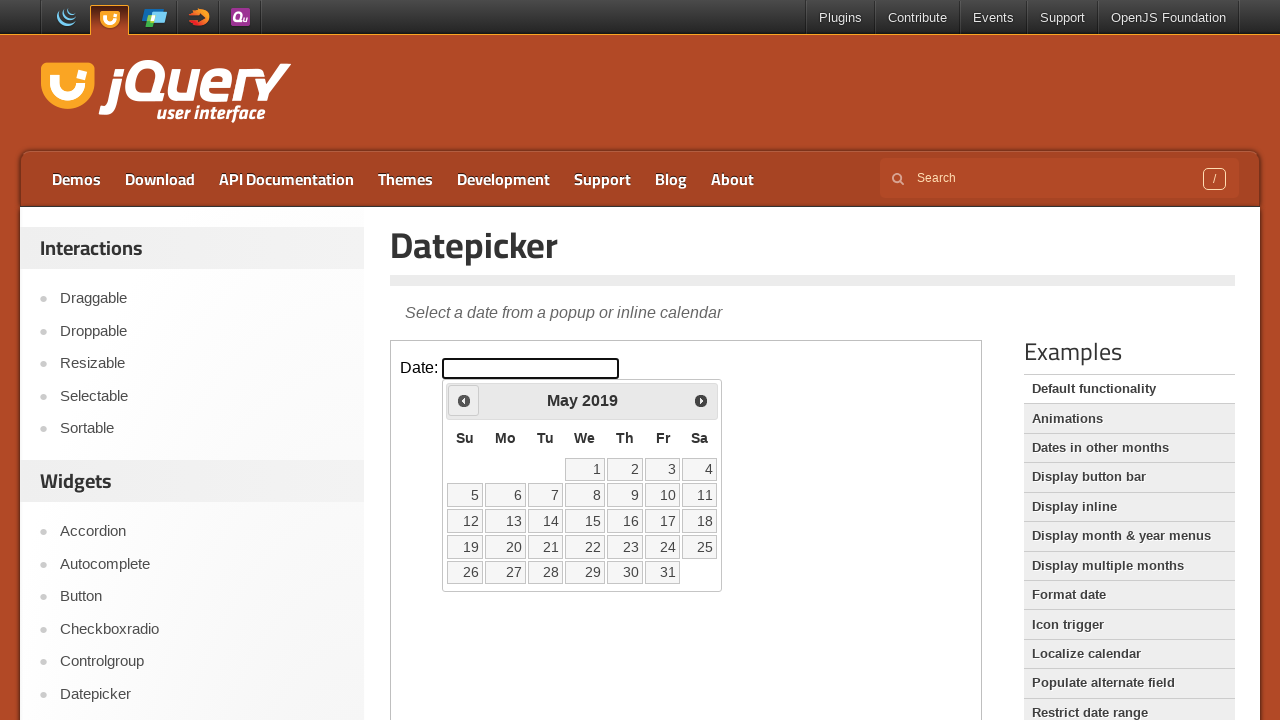

Retrieved current year from calendar
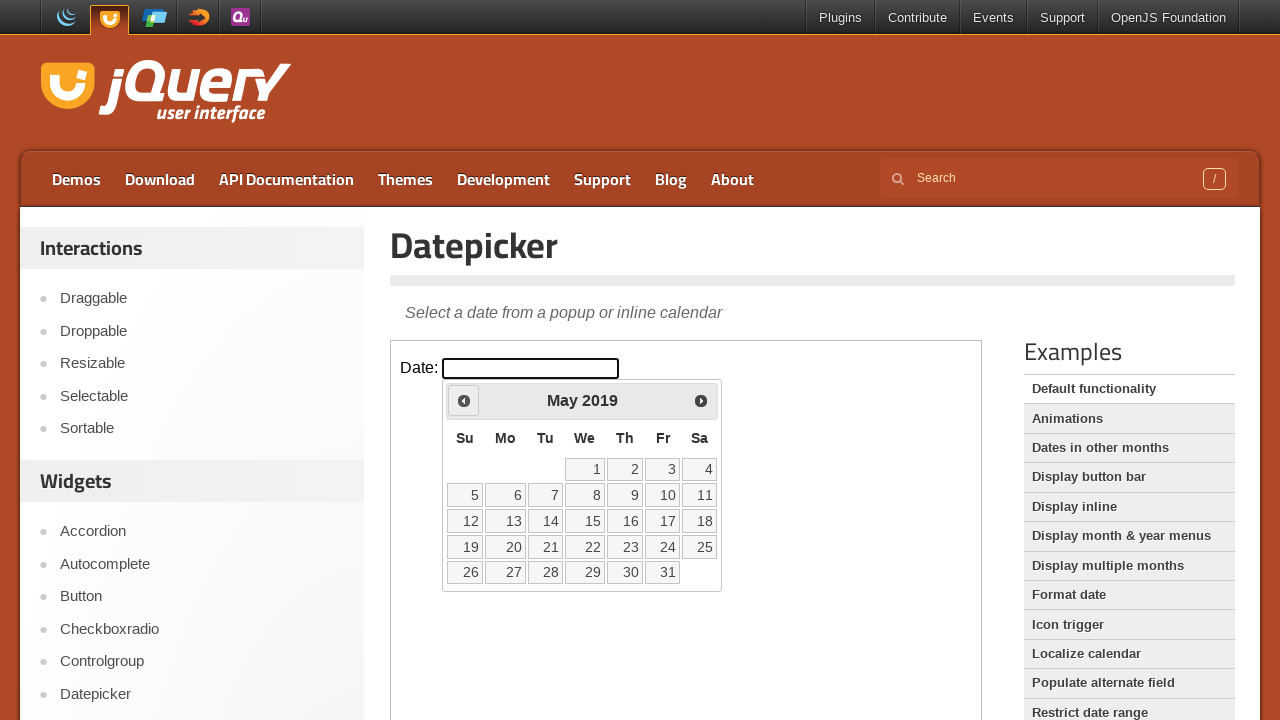

Clicked previous arrow to navigate back (currently at May 2019) at (464, 400) on iframe.demo-frame >> internal:control=enter-frame >> xpath=//div[@id='ui-datepic
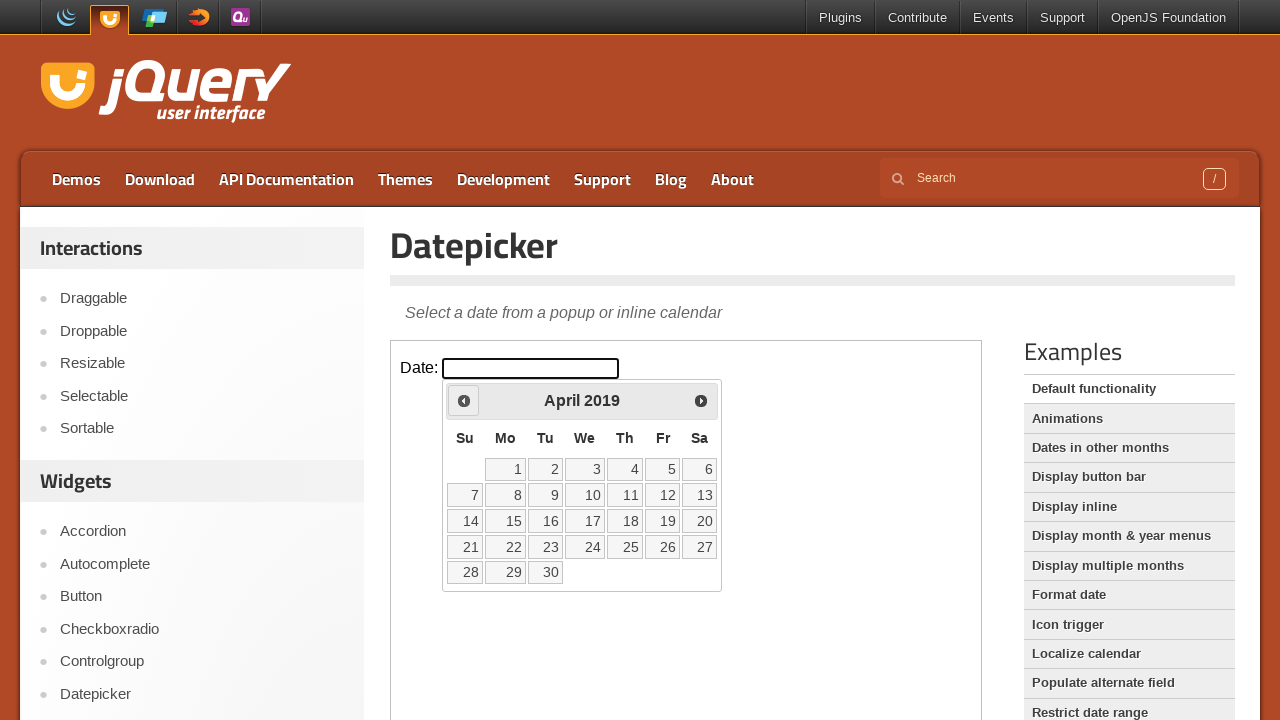

Waited for calendar to update
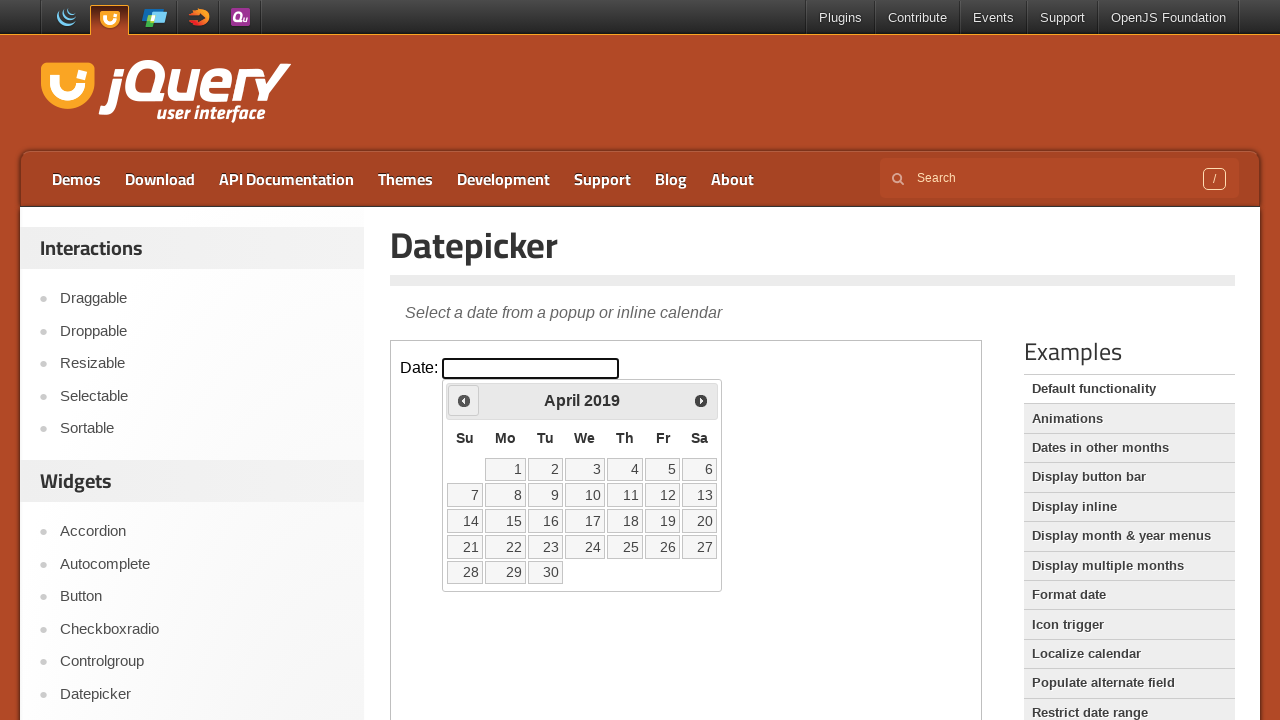

Retrieved current month from calendar
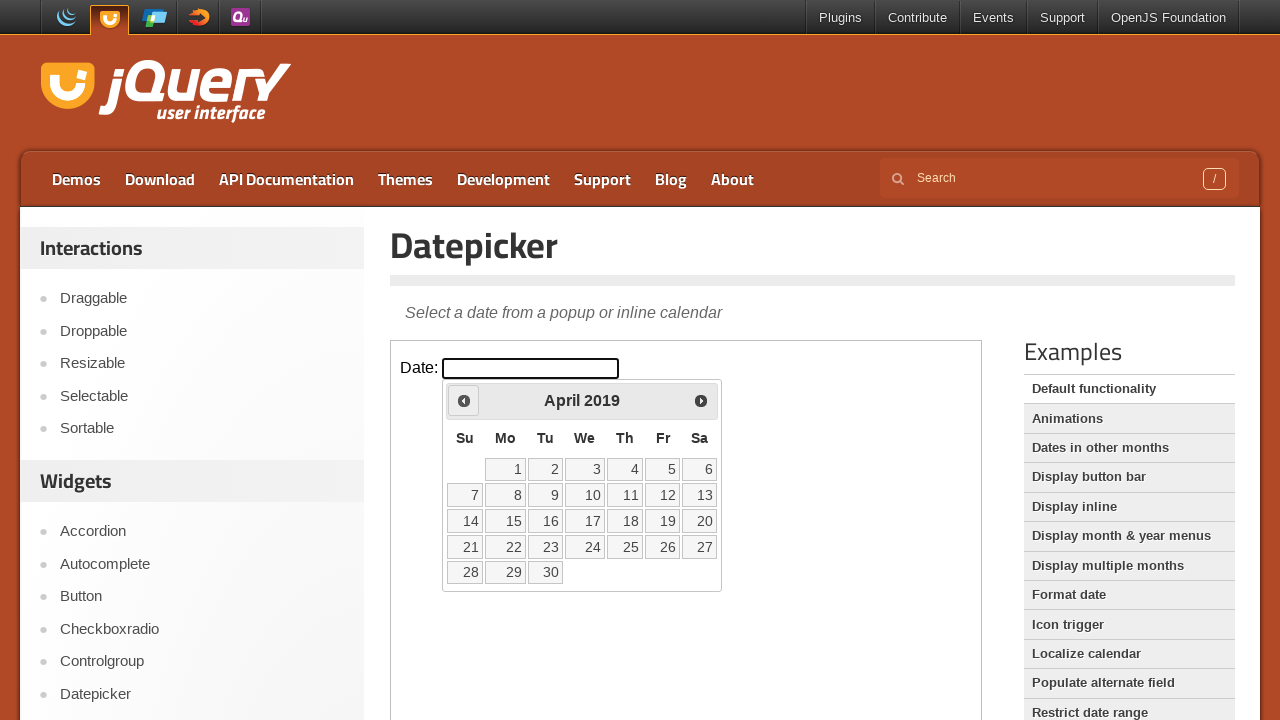

Retrieved current year from calendar
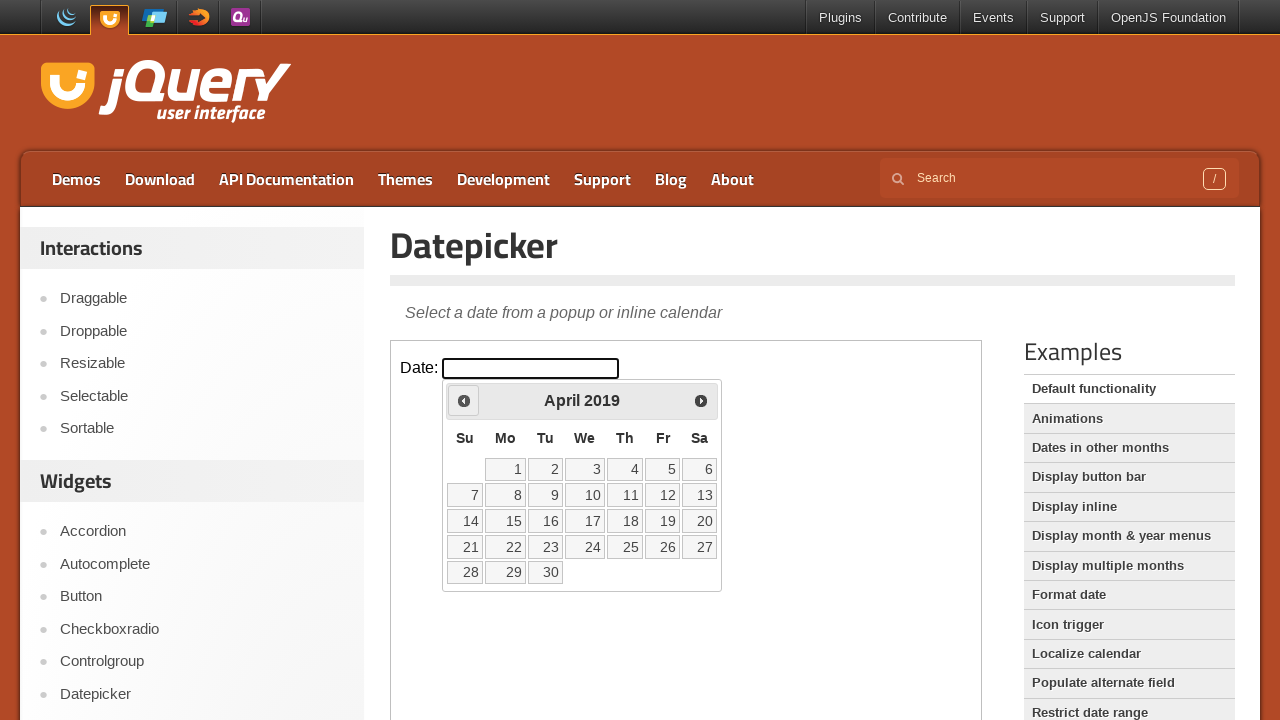

Clicked previous arrow to navigate back (currently at April 2019) at (464, 400) on iframe.demo-frame >> internal:control=enter-frame >> xpath=//div[@id='ui-datepic
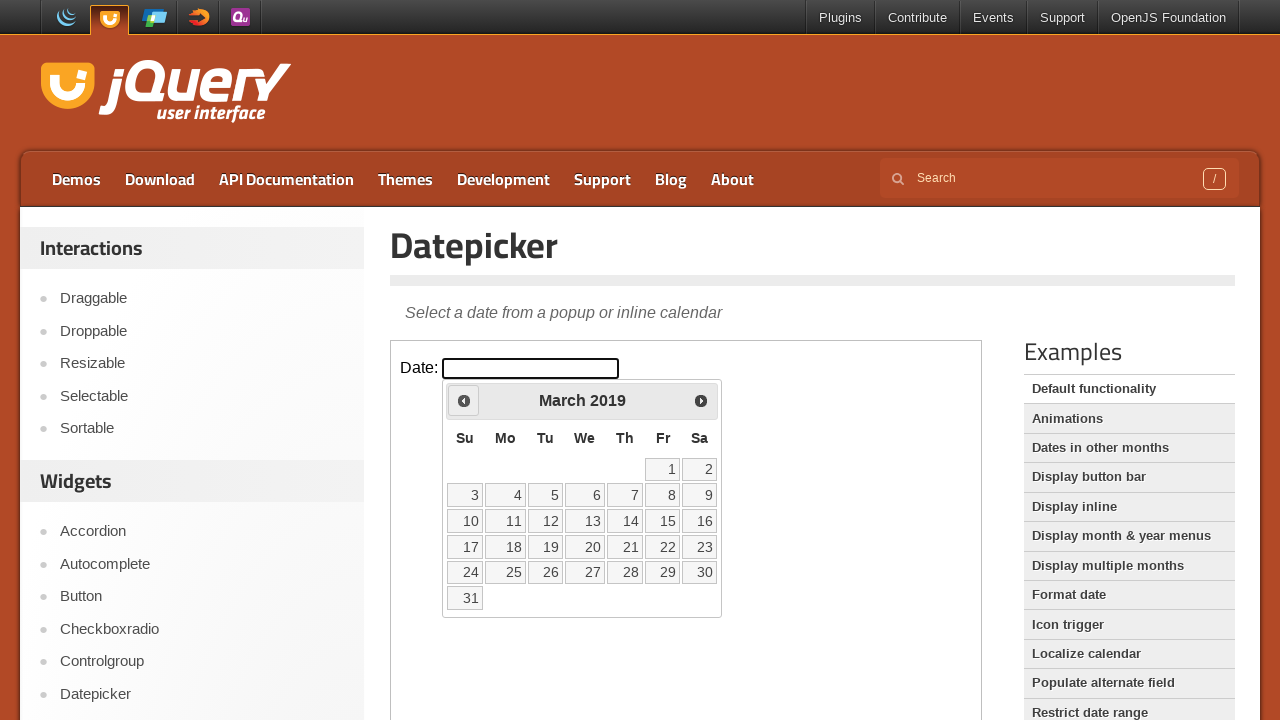

Waited for calendar to update
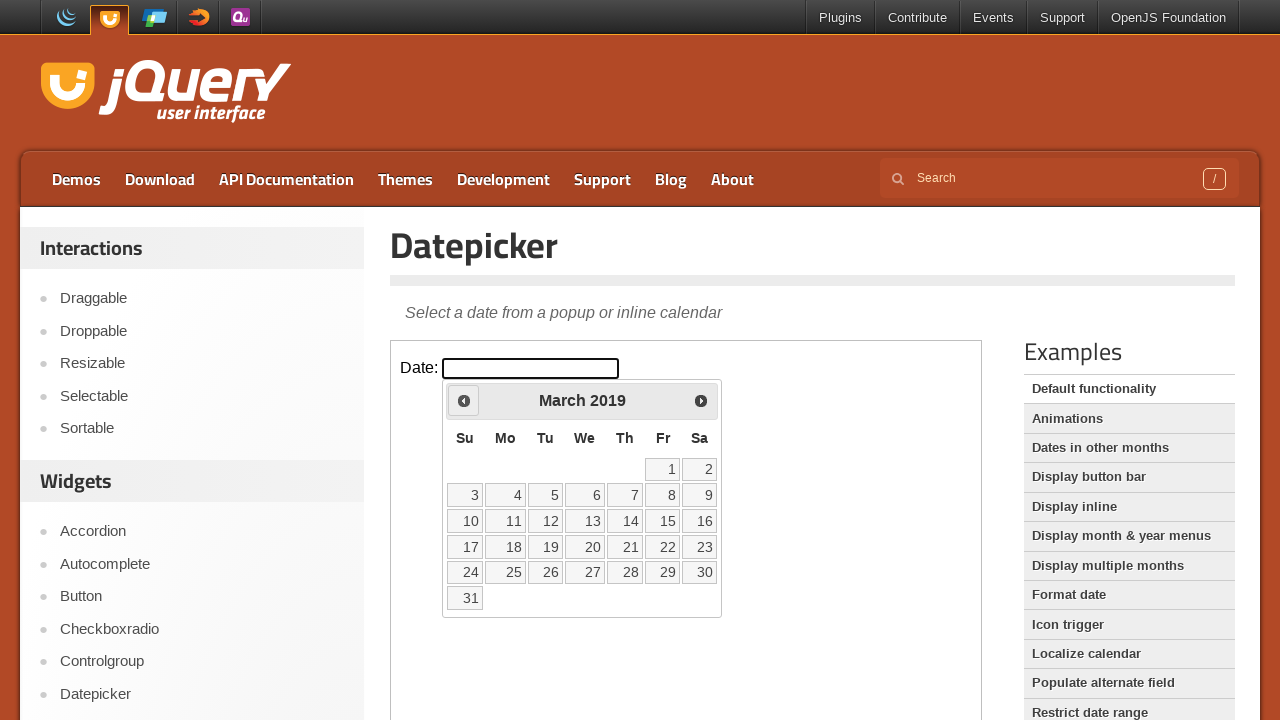

Retrieved current month from calendar
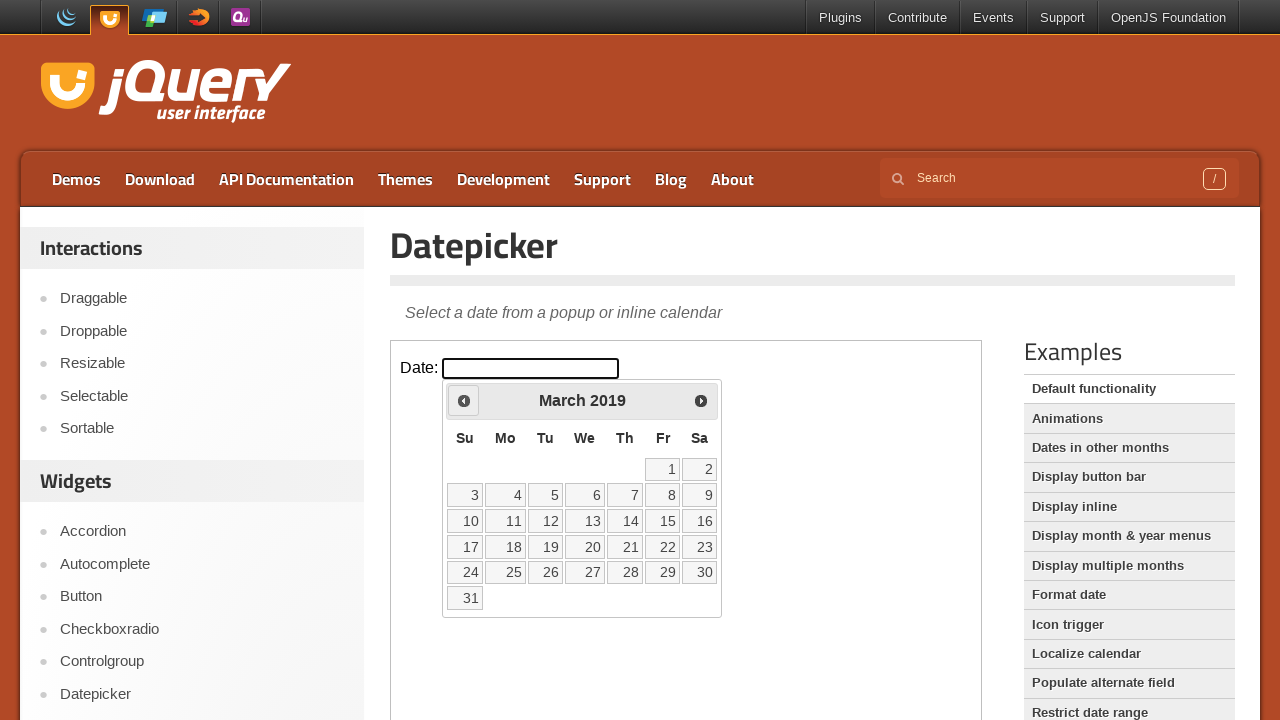

Retrieved current year from calendar
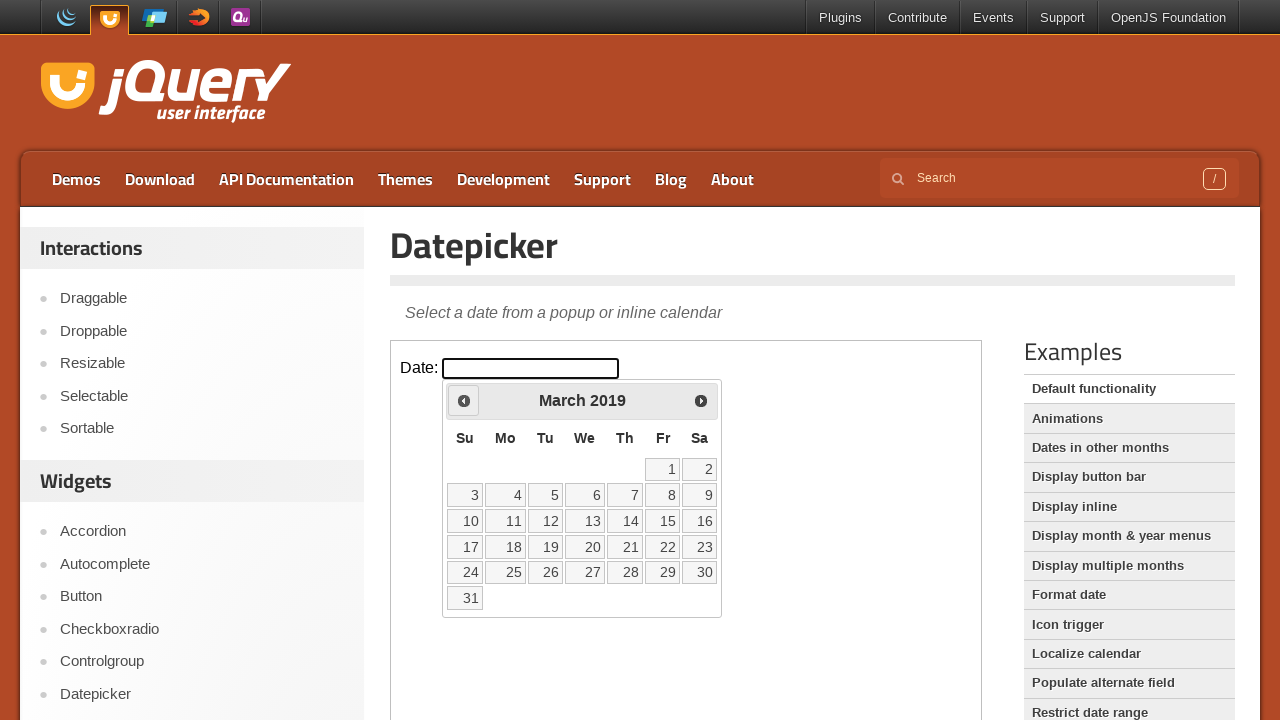

Clicked previous arrow to navigate back (currently at March 2019) at (464, 400) on iframe.demo-frame >> internal:control=enter-frame >> xpath=//div[@id='ui-datepic
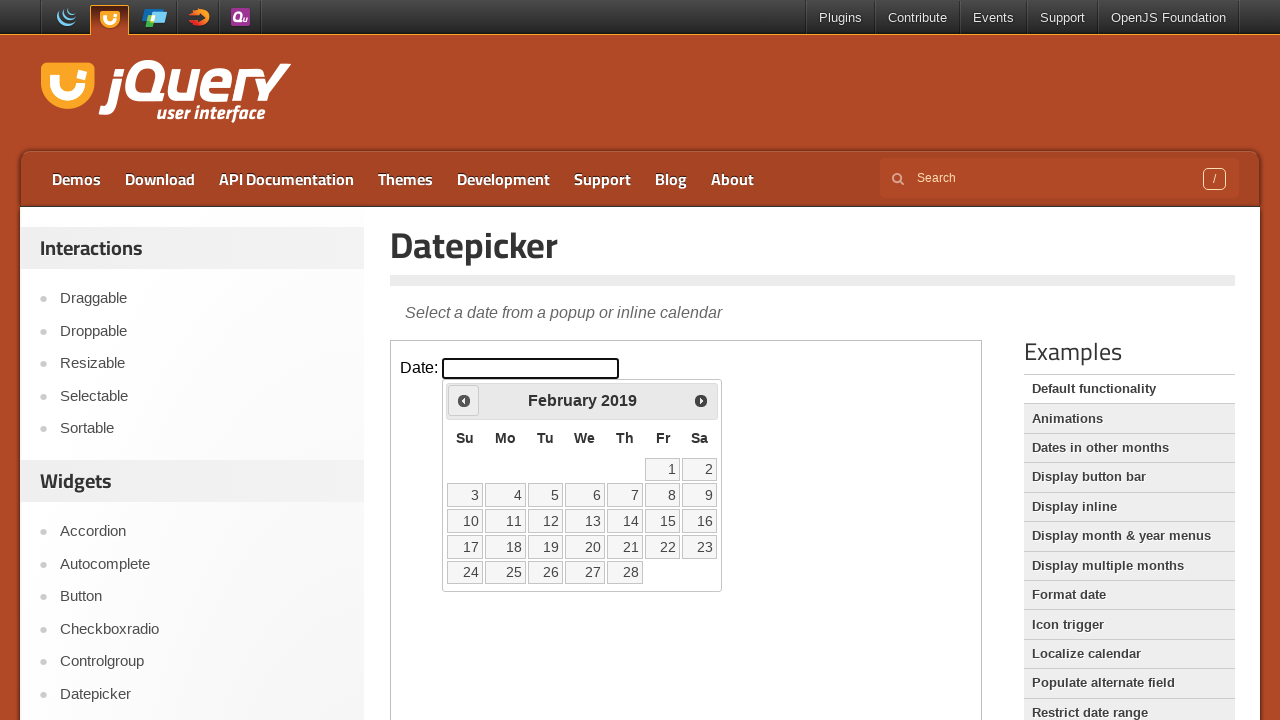

Waited for calendar to update
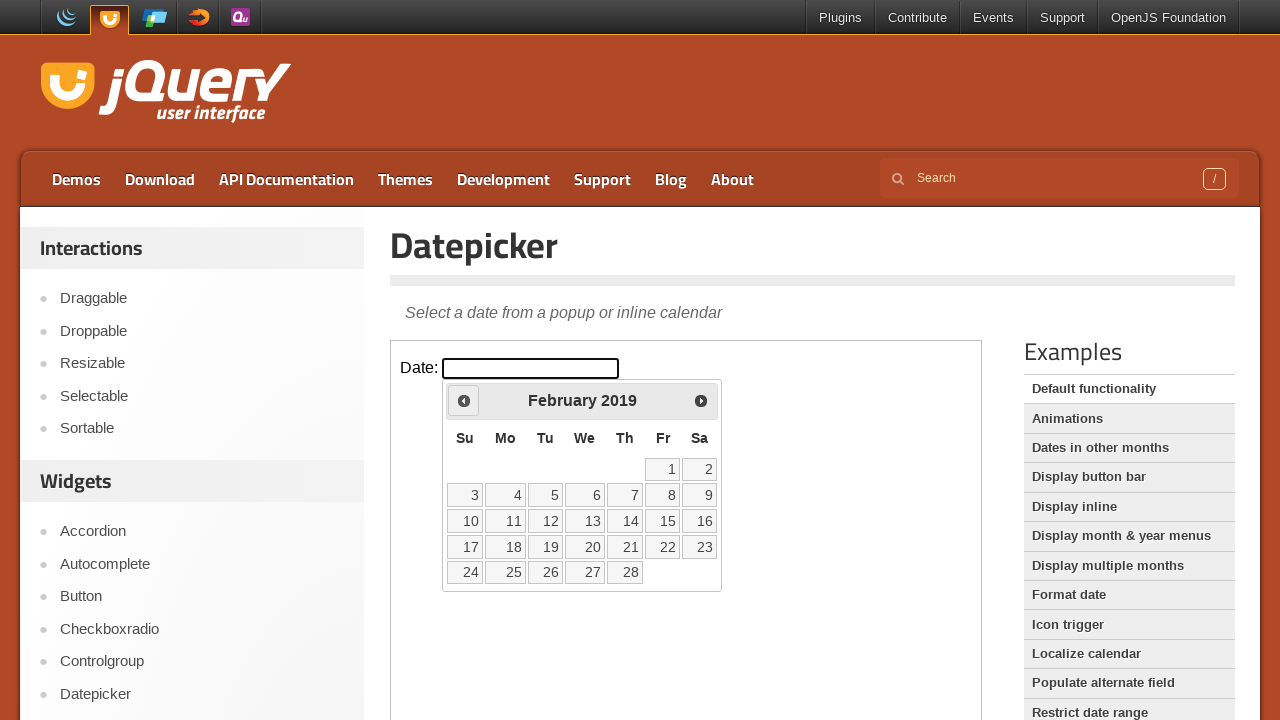

Retrieved current month from calendar
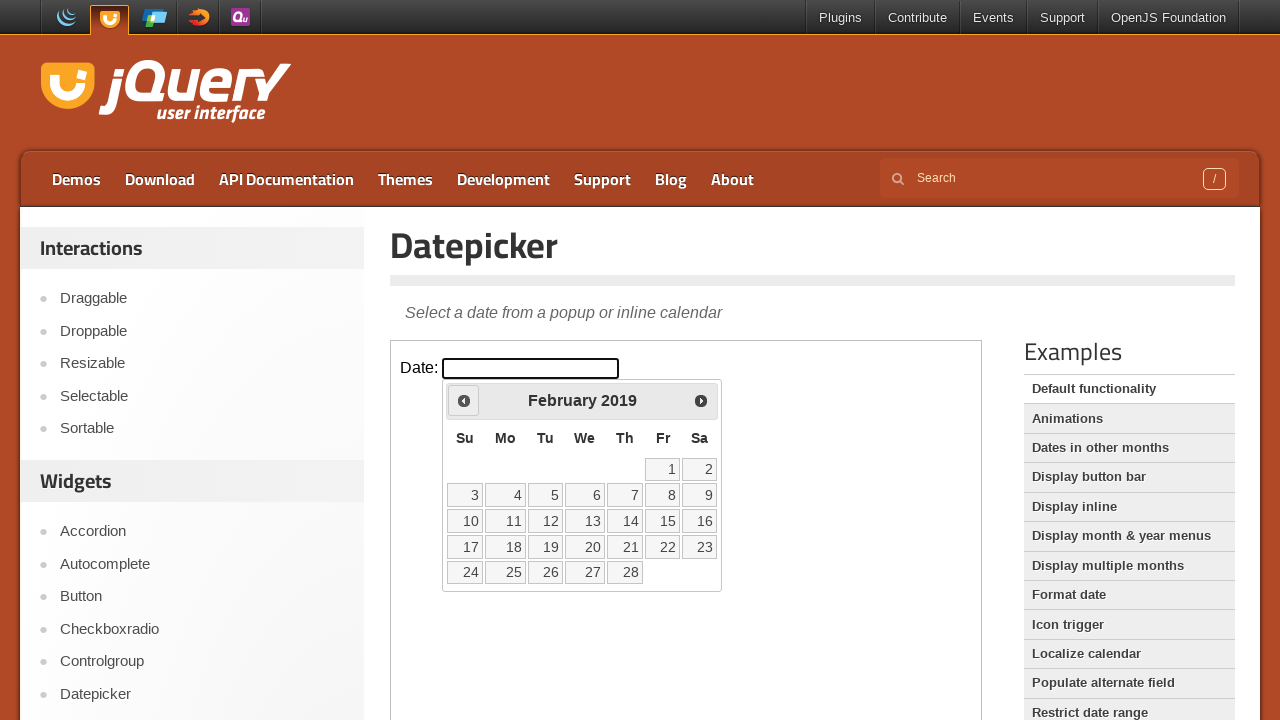

Retrieved current year from calendar
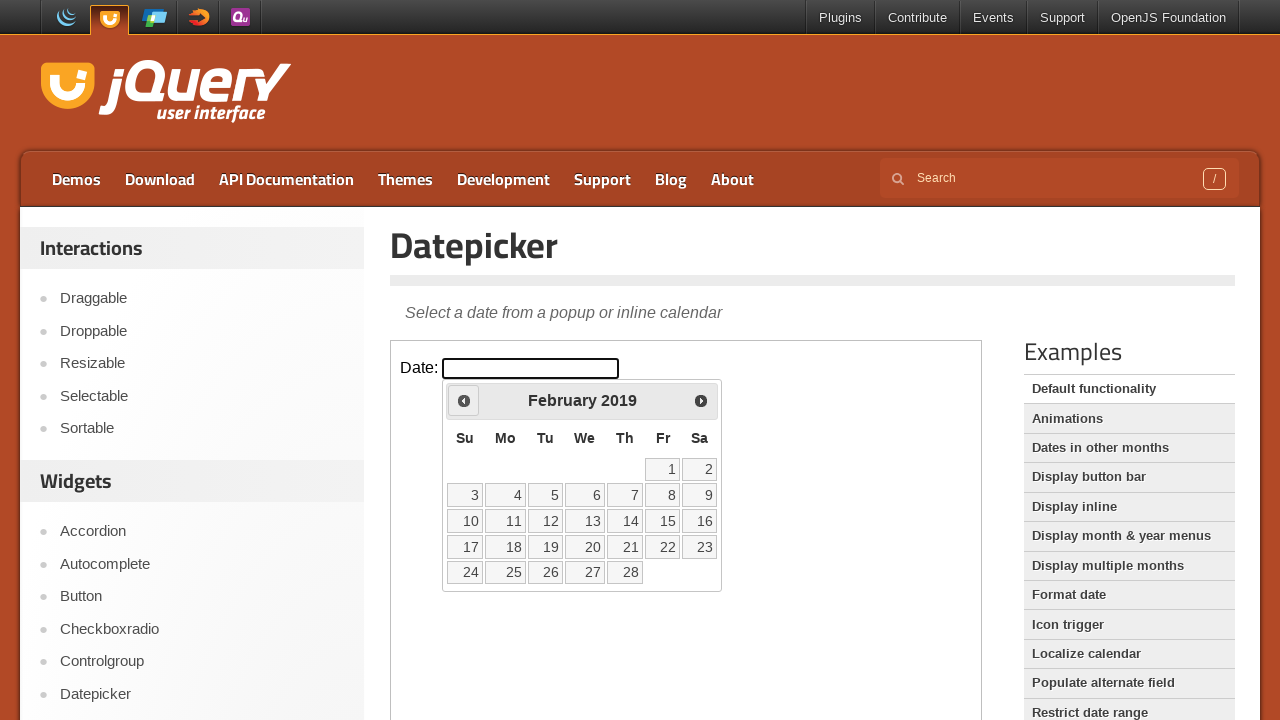

Clicked previous arrow to navigate back (currently at February 2019) at (464, 400) on iframe.demo-frame >> internal:control=enter-frame >> xpath=//div[@id='ui-datepic
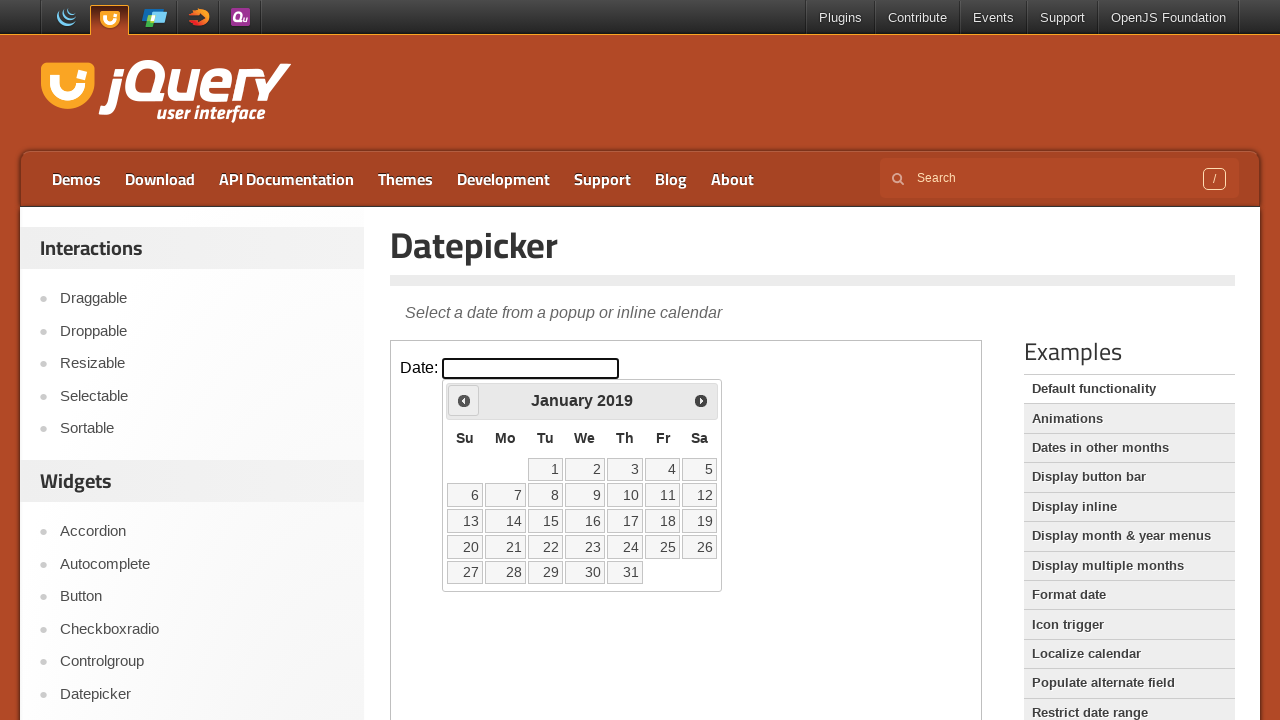

Waited for calendar to update
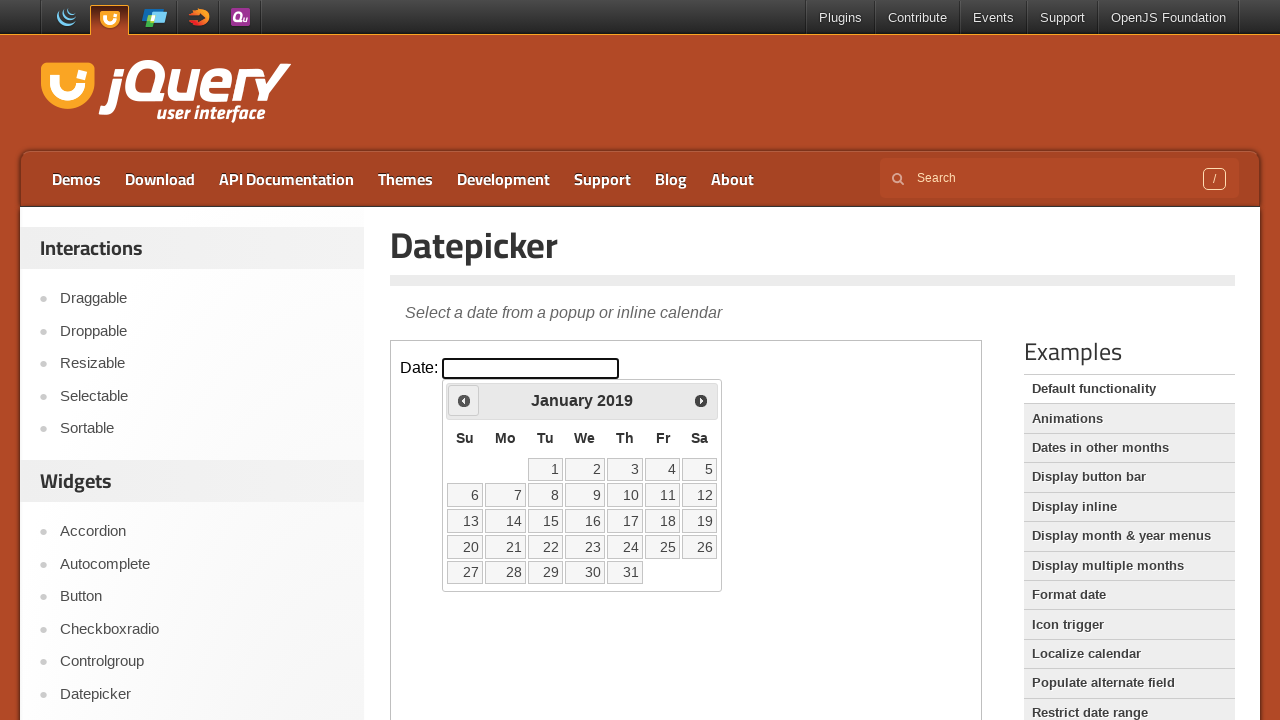

Retrieved current month from calendar
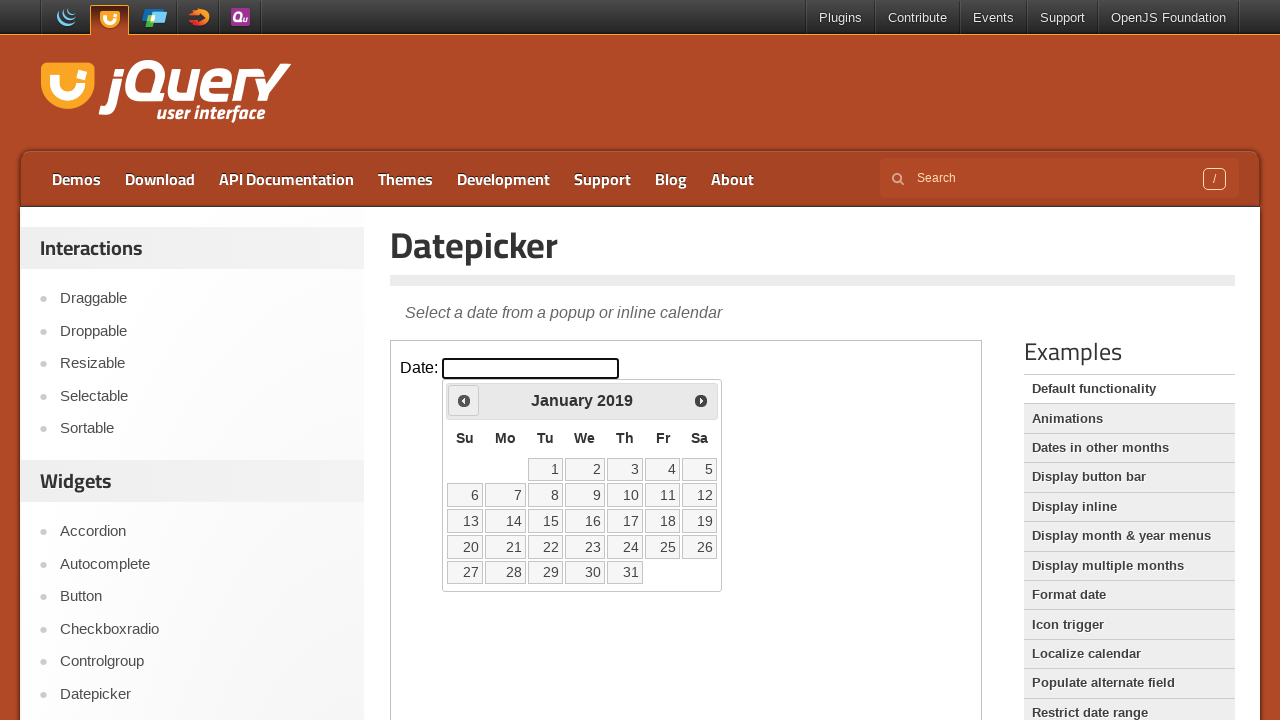

Retrieved current year from calendar
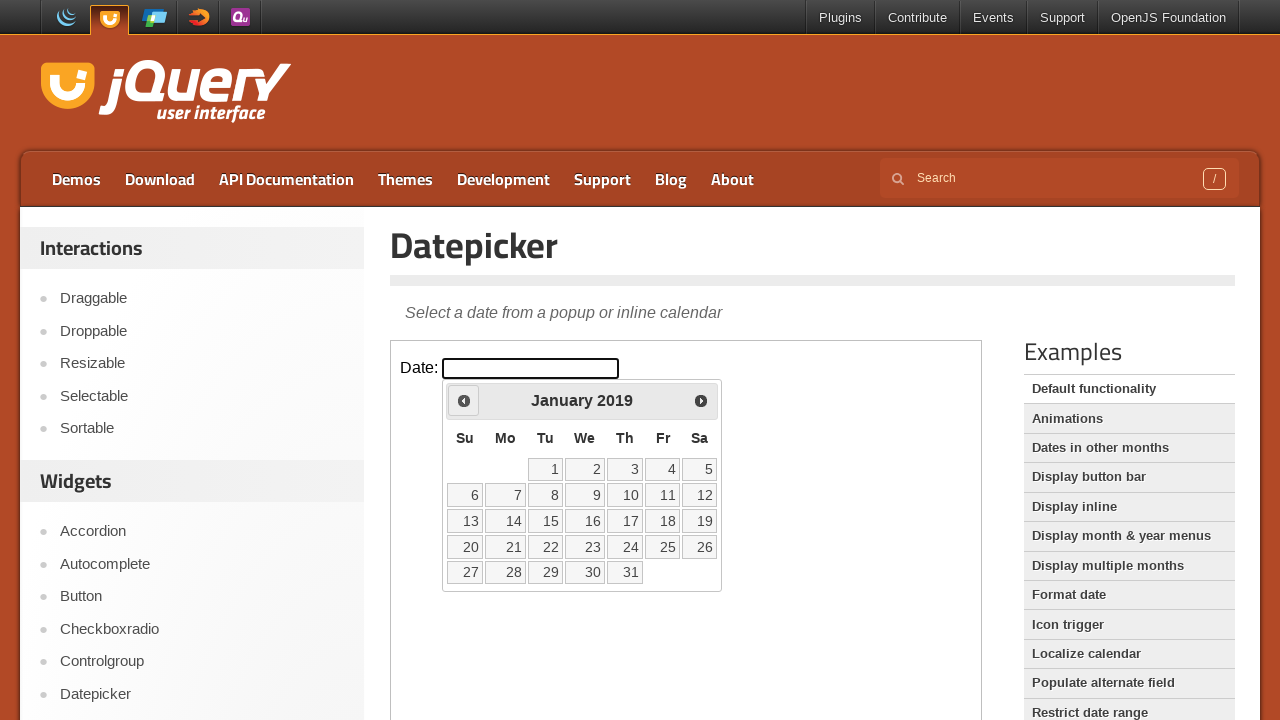

Clicked previous arrow to navigate back (currently at January 2019) at (464, 400) on iframe.demo-frame >> internal:control=enter-frame >> xpath=//div[@id='ui-datepic
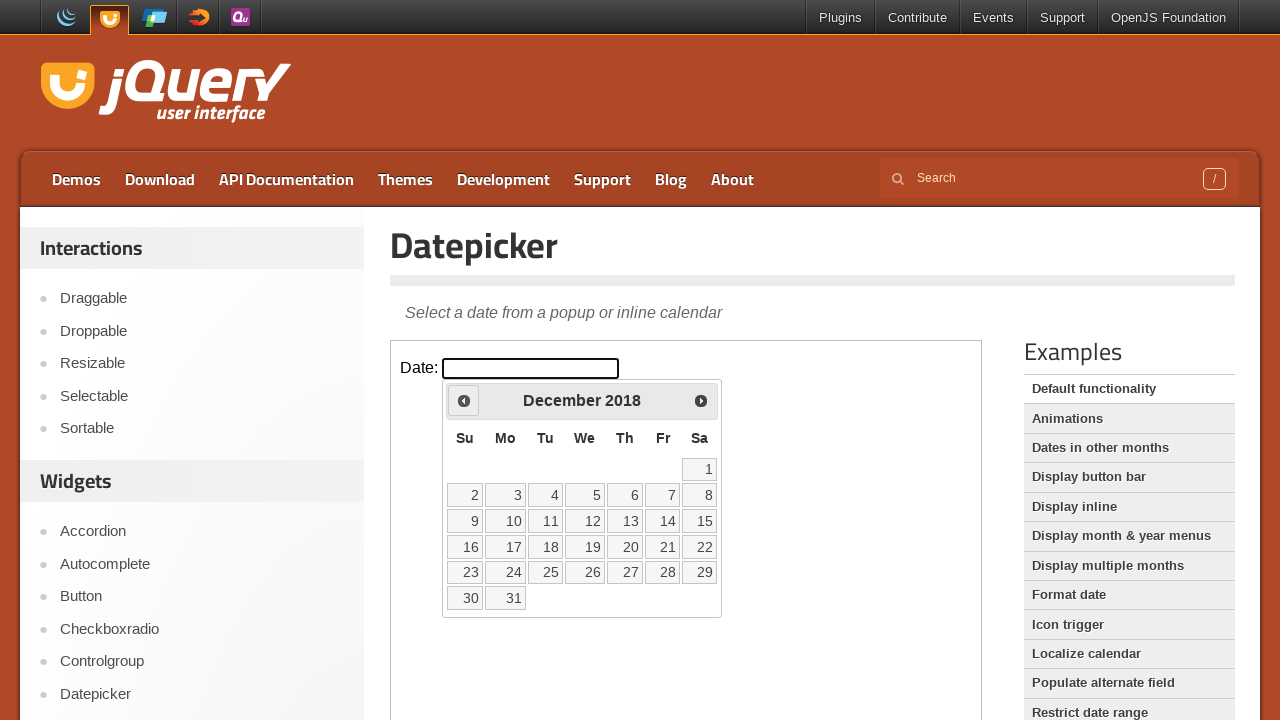

Waited for calendar to update
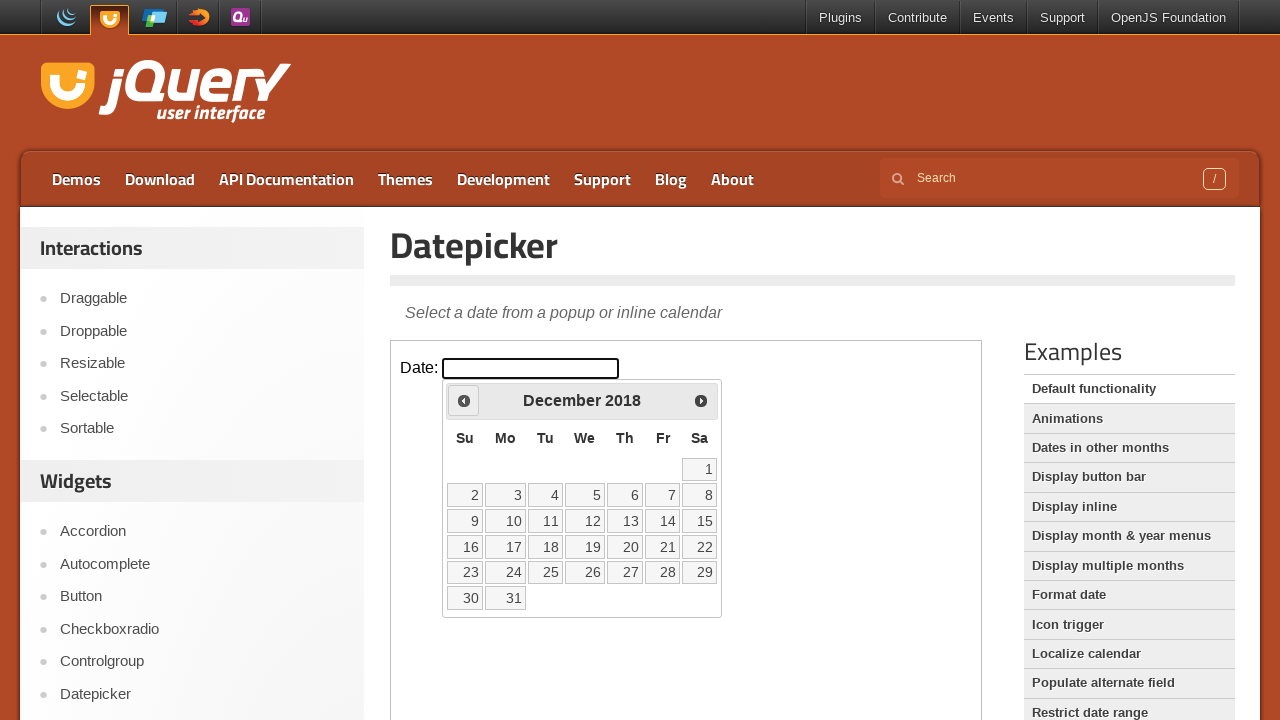

Retrieved current month from calendar
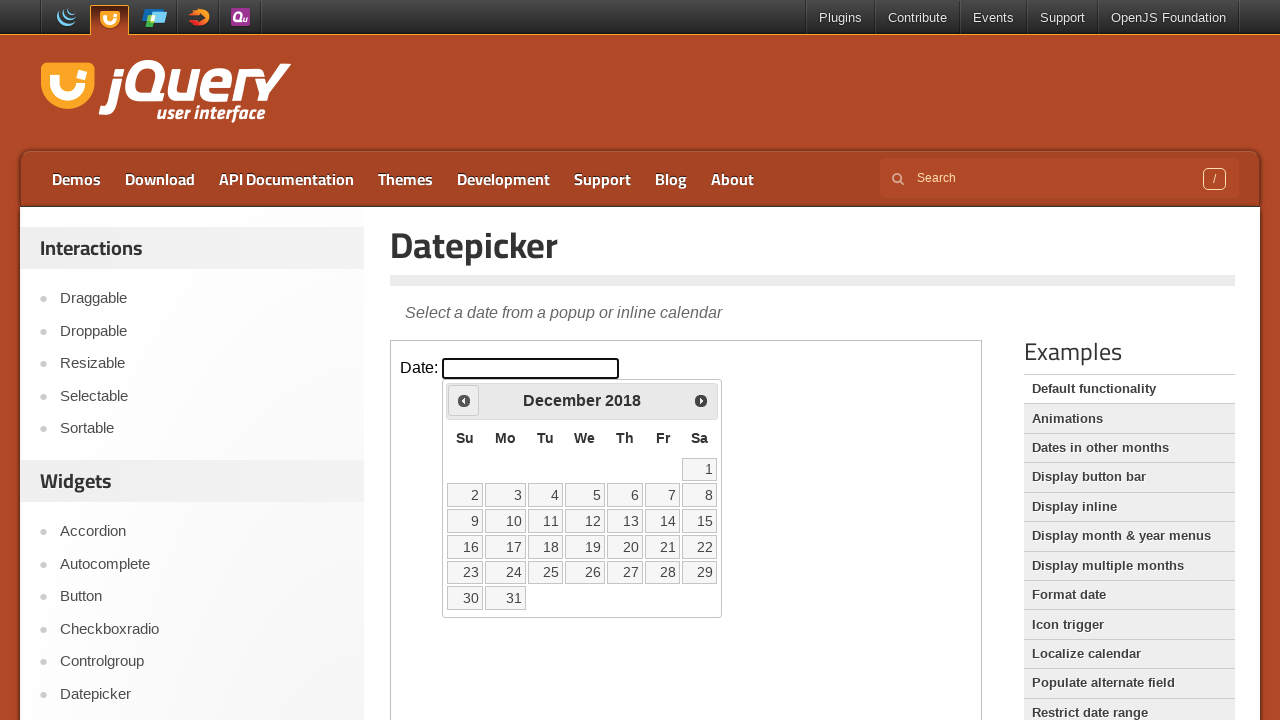

Retrieved current year from calendar
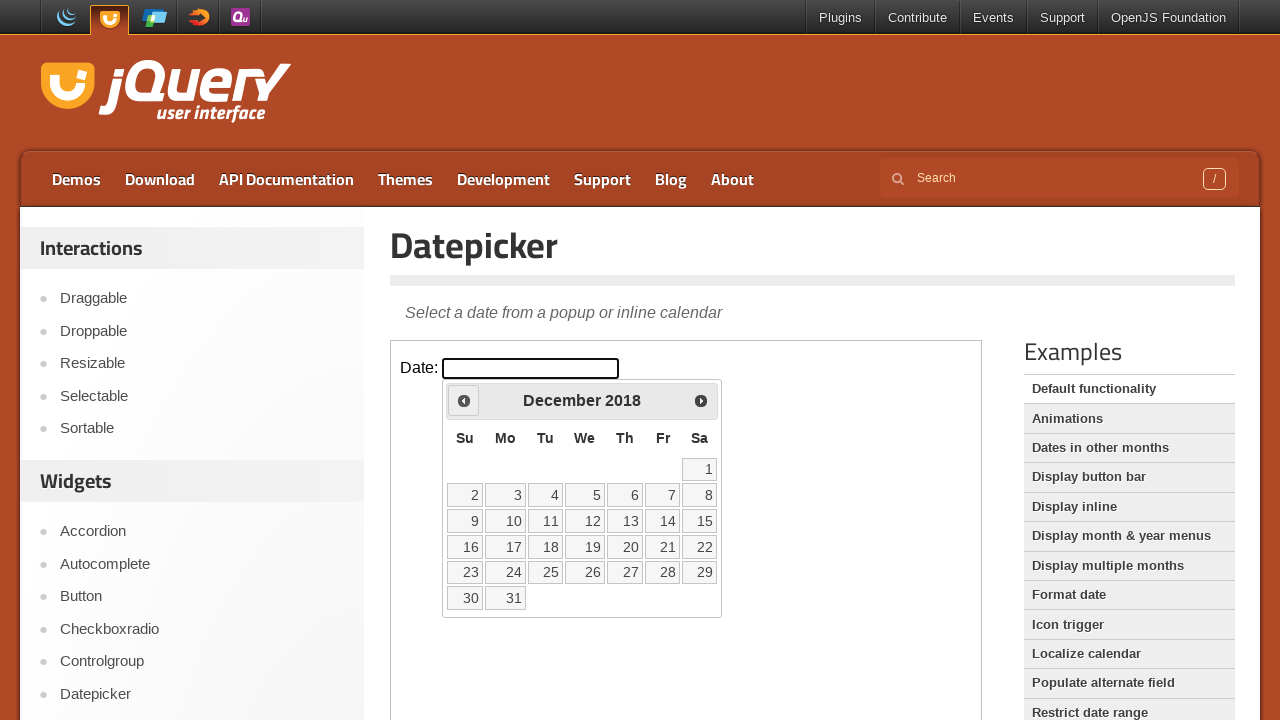

Clicked previous arrow to navigate back (currently at December 2018) at (464, 400) on iframe.demo-frame >> internal:control=enter-frame >> xpath=//div[@id='ui-datepic
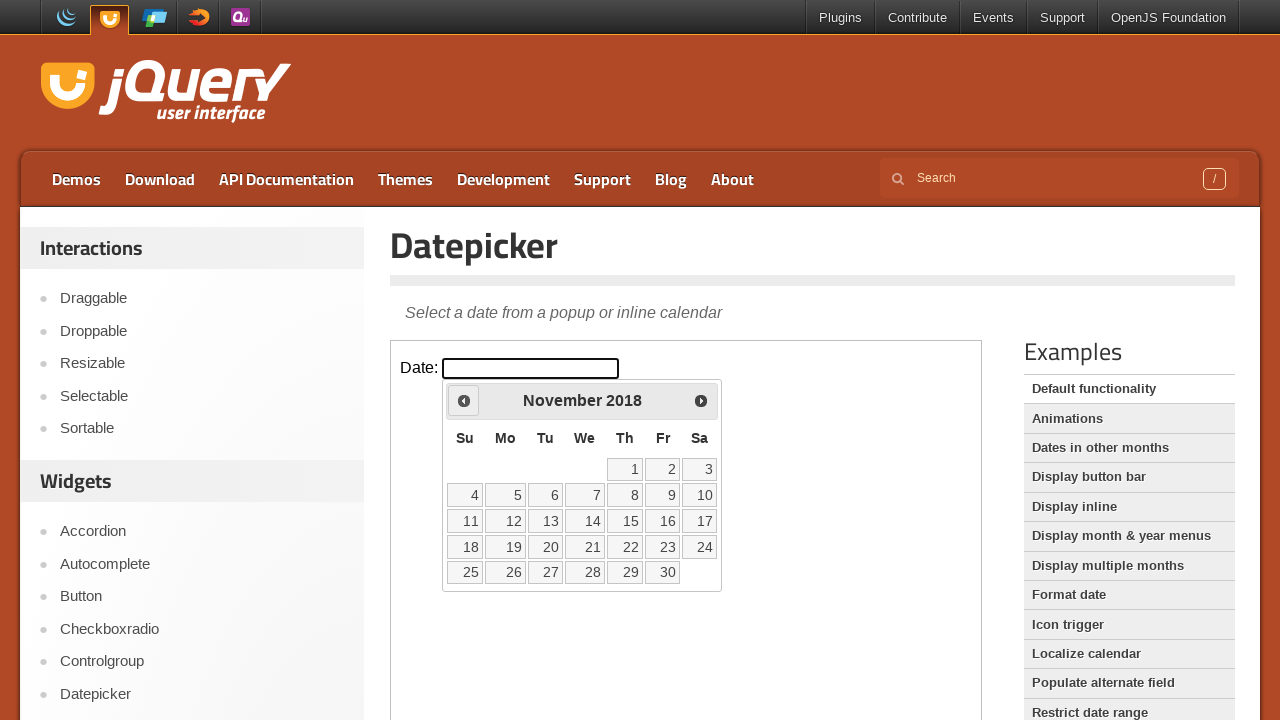

Waited for calendar to update
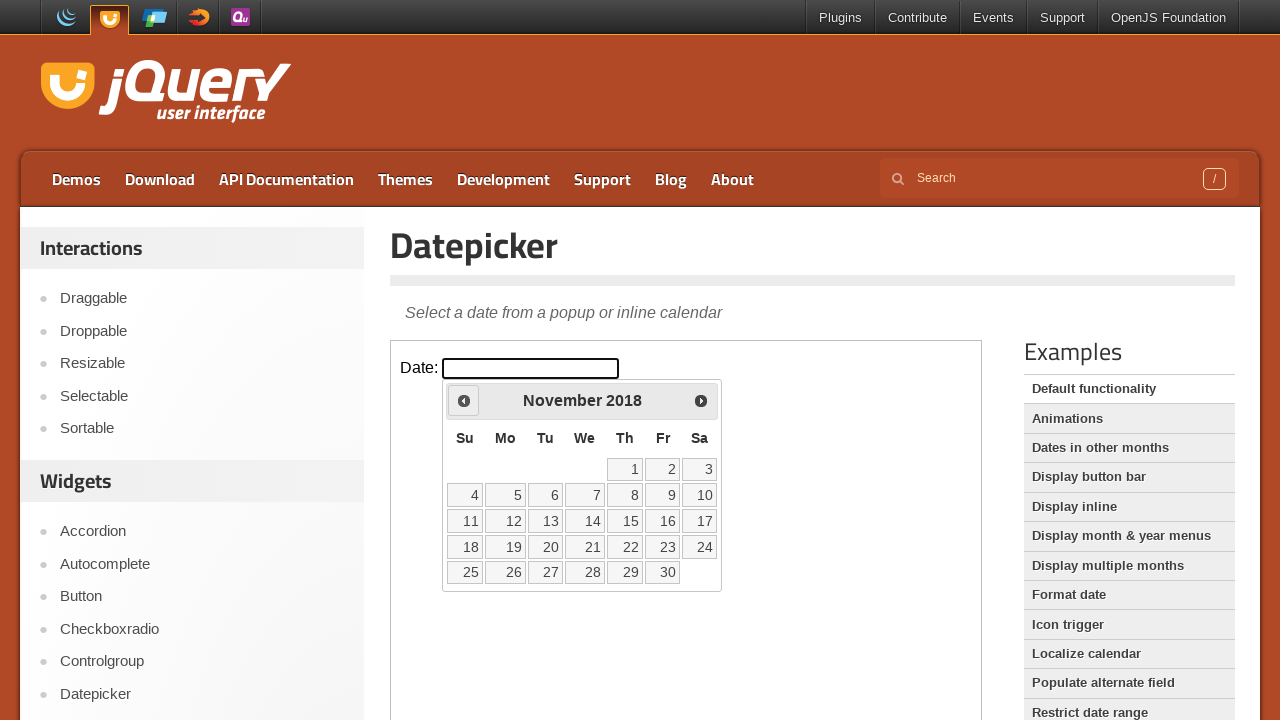

Retrieved current month from calendar
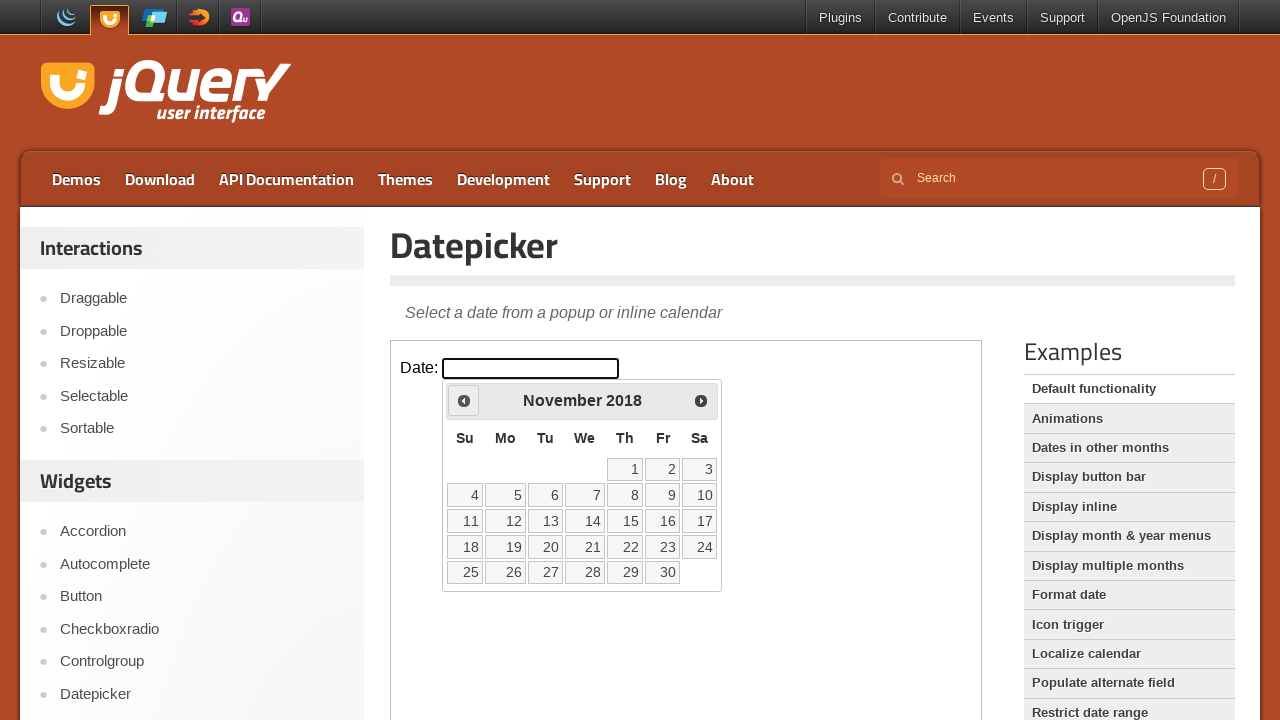

Retrieved current year from calendar
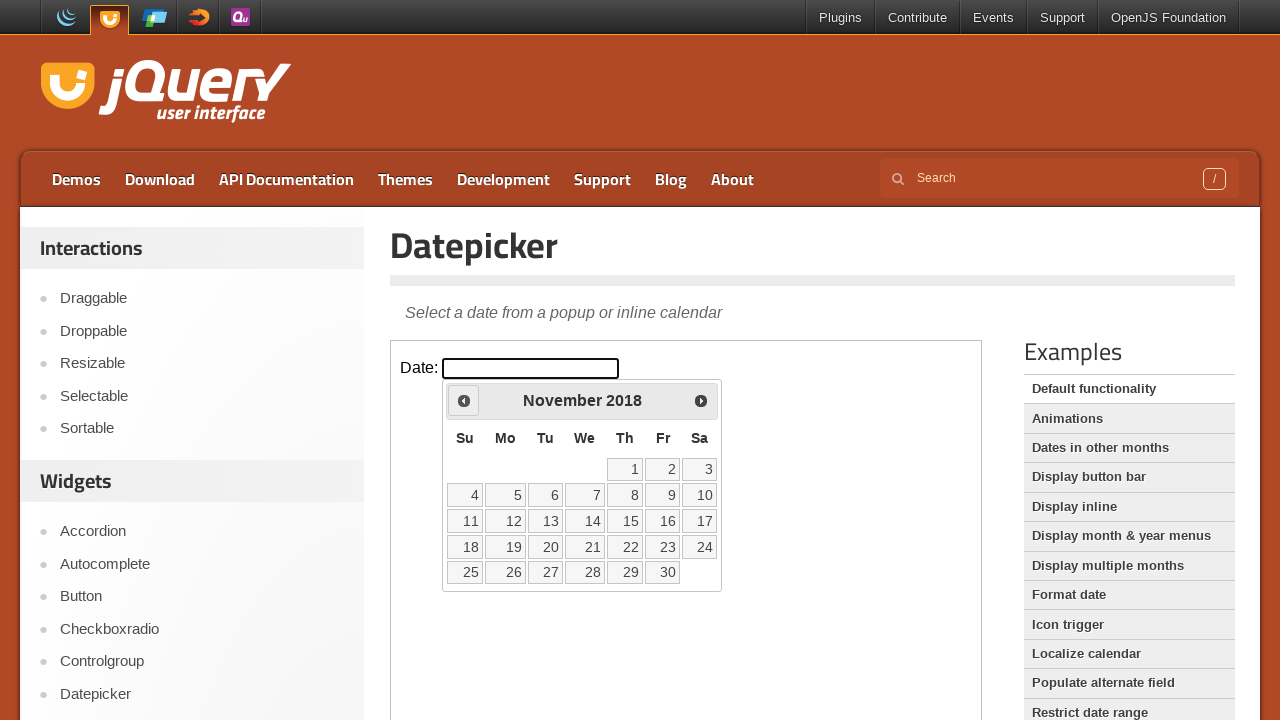

Clicked previous arrow to navigate back (currently at November 2018) at (464, 400) on iframe.demo-frame >> internal:control=enter-frame >> xpath=//div[@id='ui-datepic
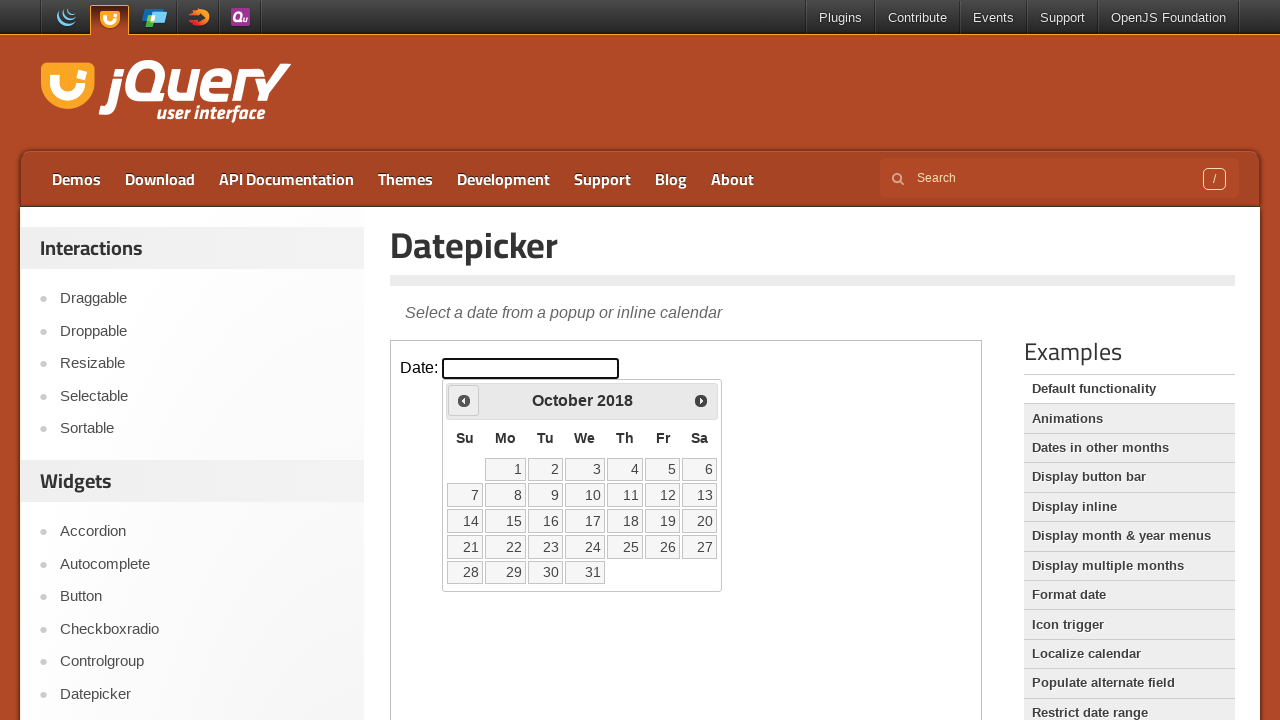

Waited for calendar to update
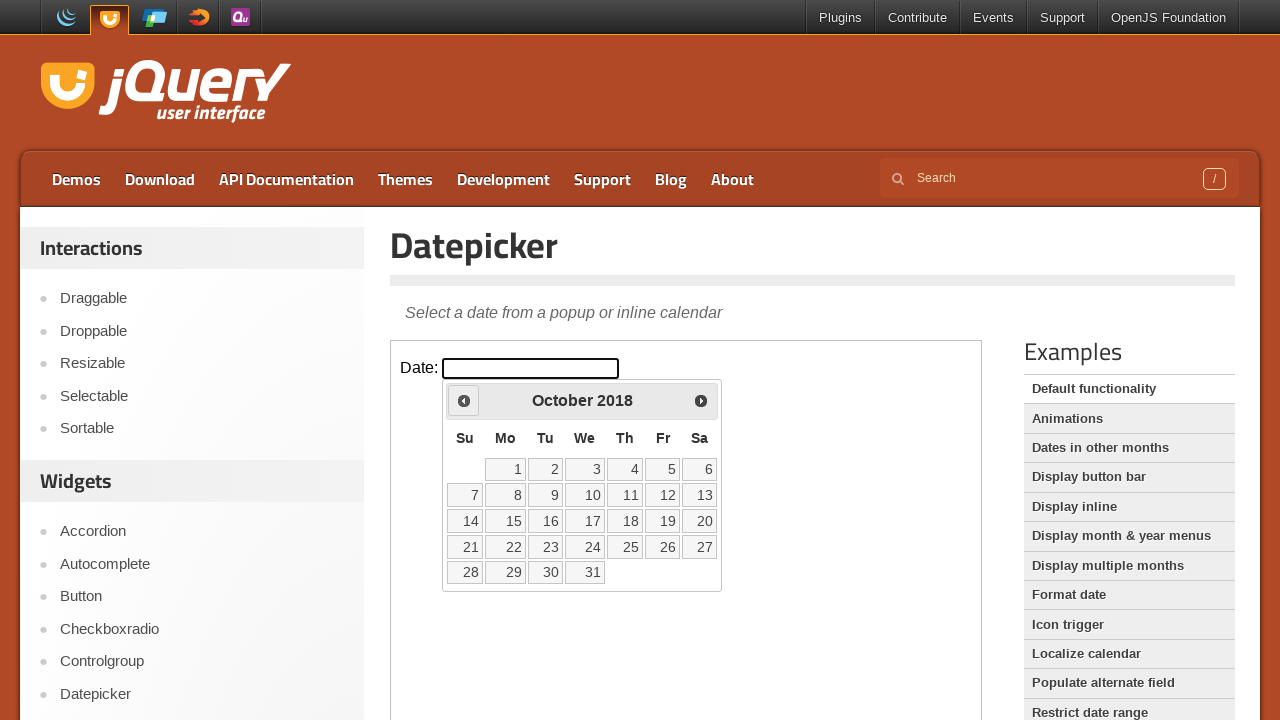

Retrieved current month from calendar
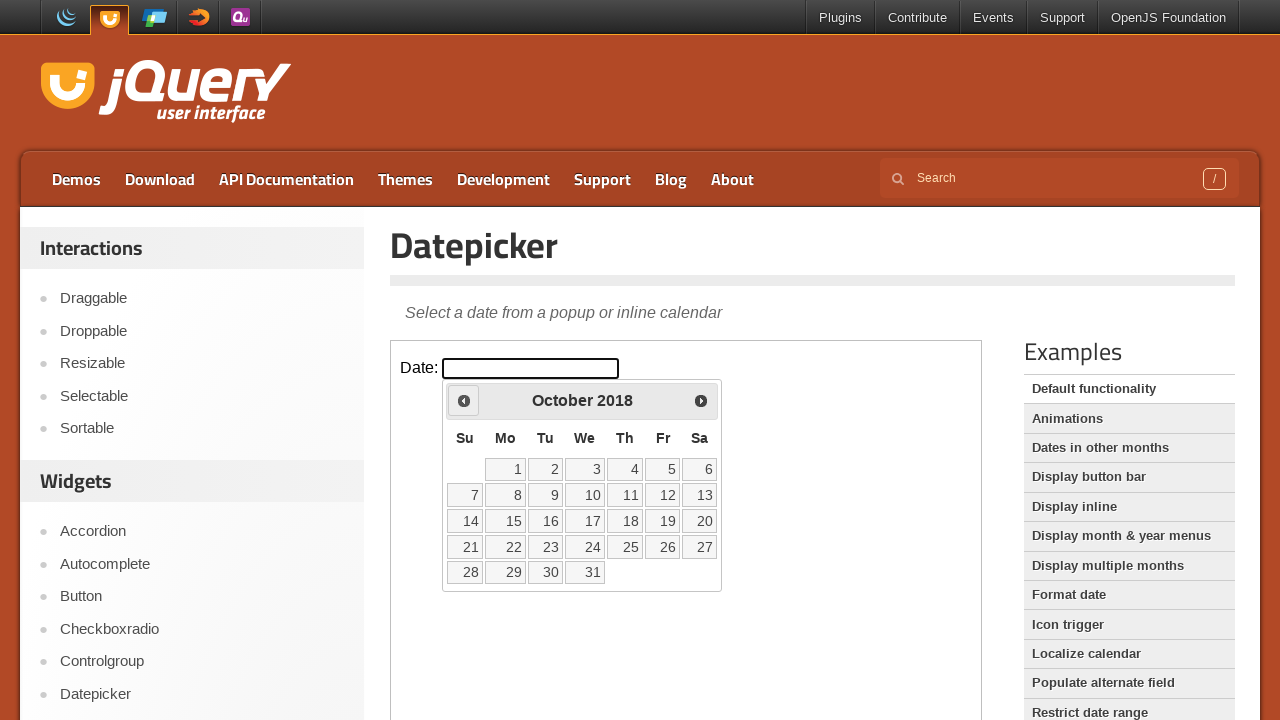

Retrieved current year from calendar
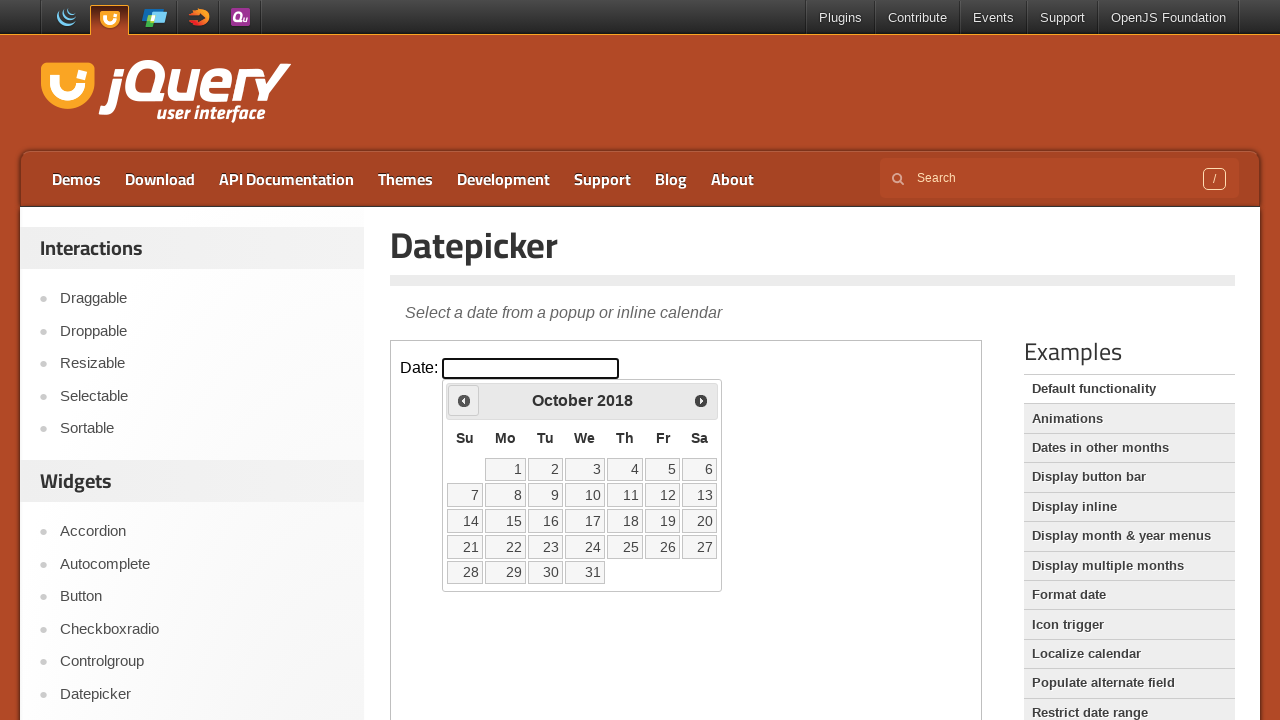

Clicked previous arrow to navigate back (currently at October 2018) at (464, 400) on iframe.demo-frame >> internal:control=enter-frame >> xpath=//div[@id='ui-datepic
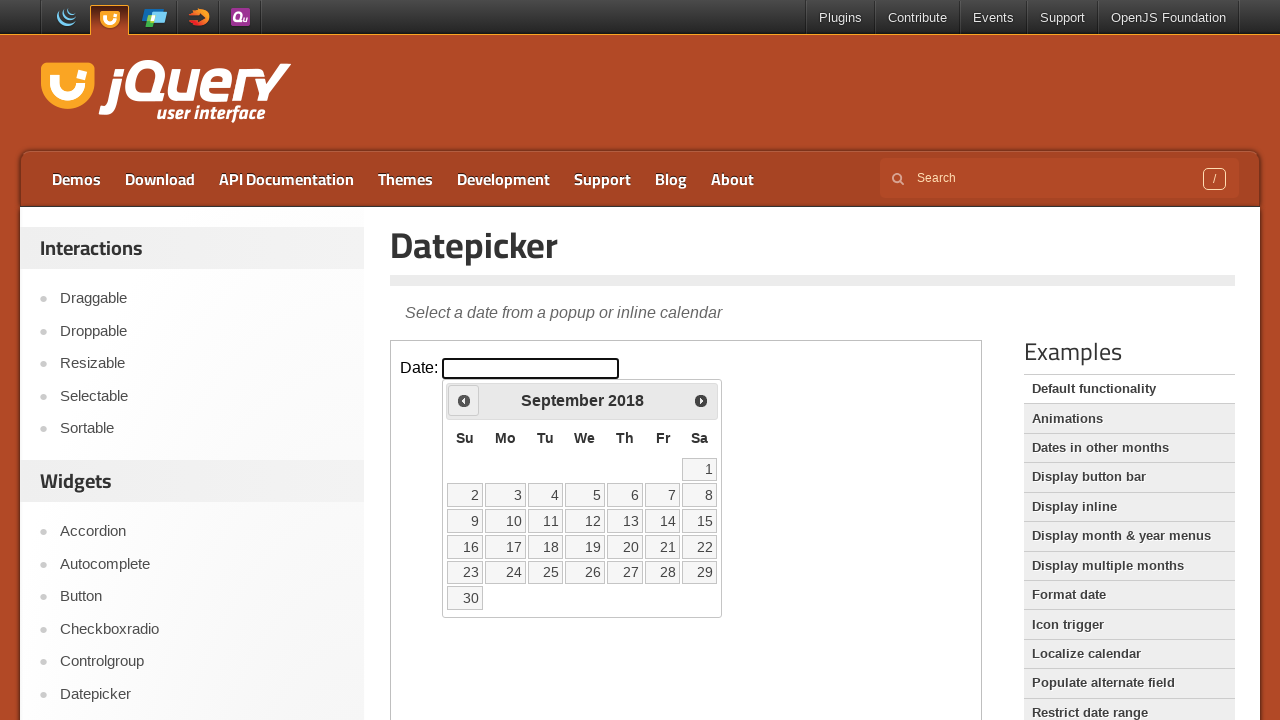

Waited for calendar to update
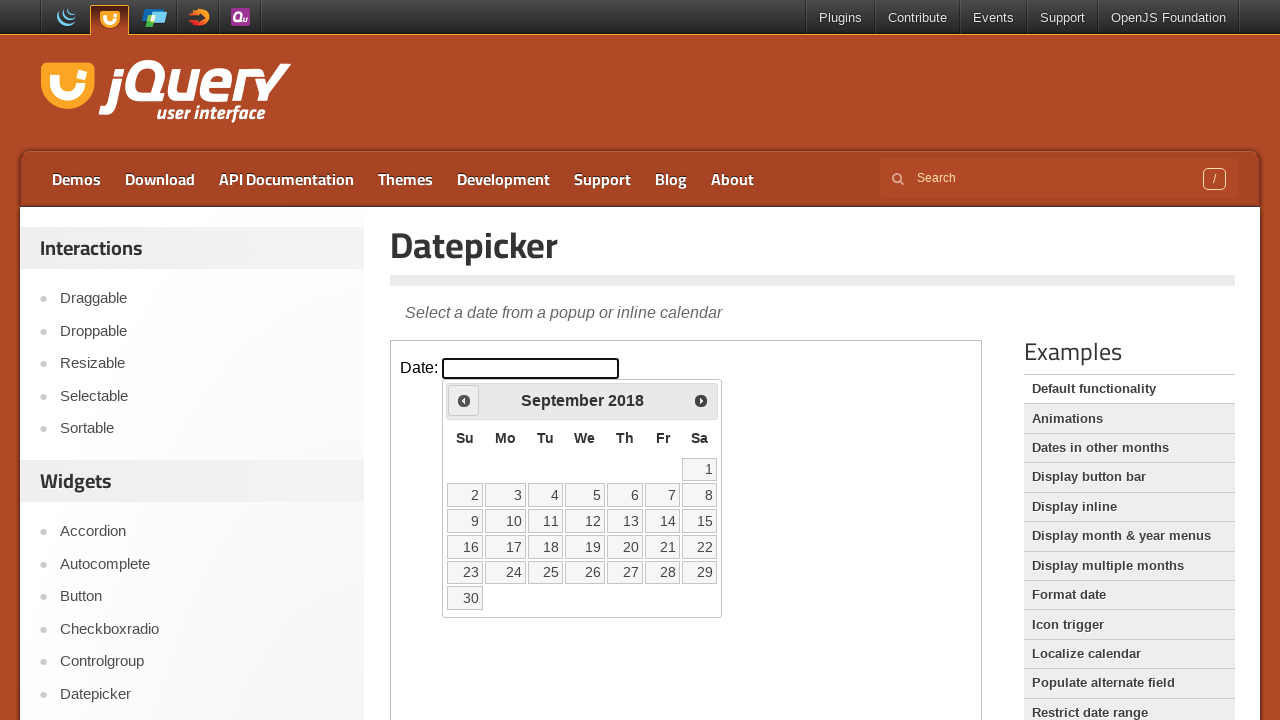

Retrieved current month from calendar
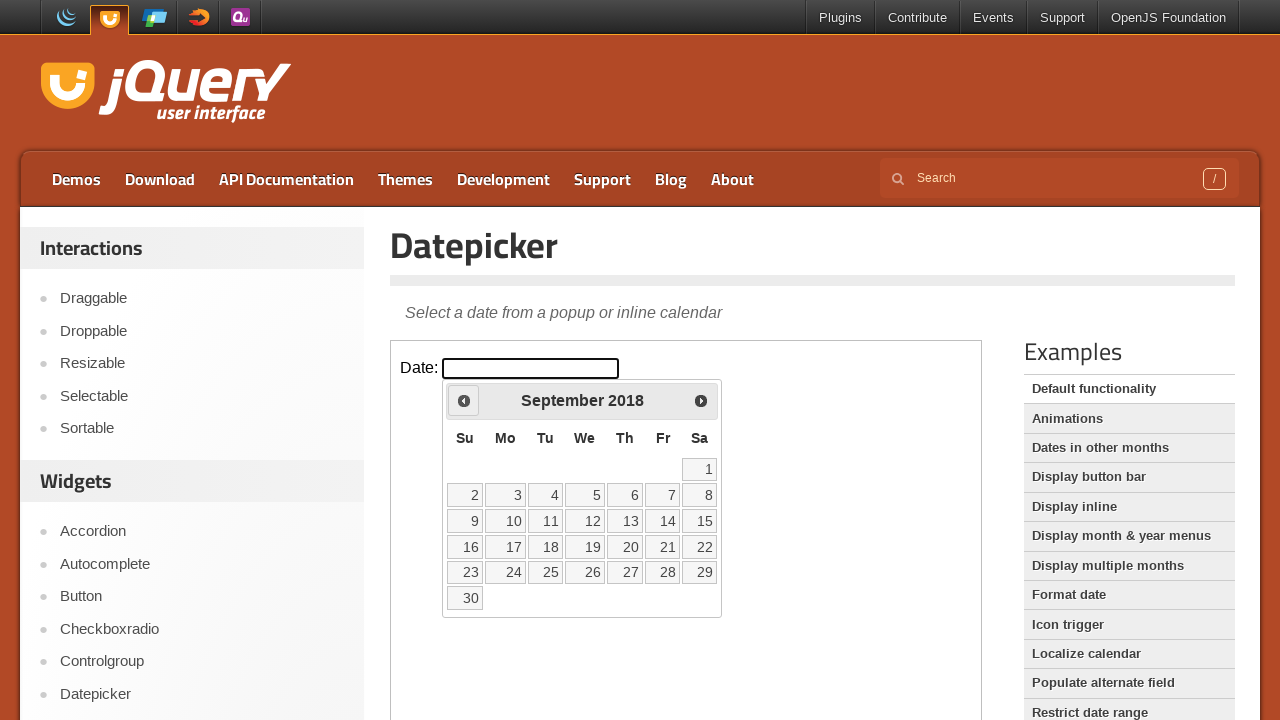

Retrieved current year from calendar
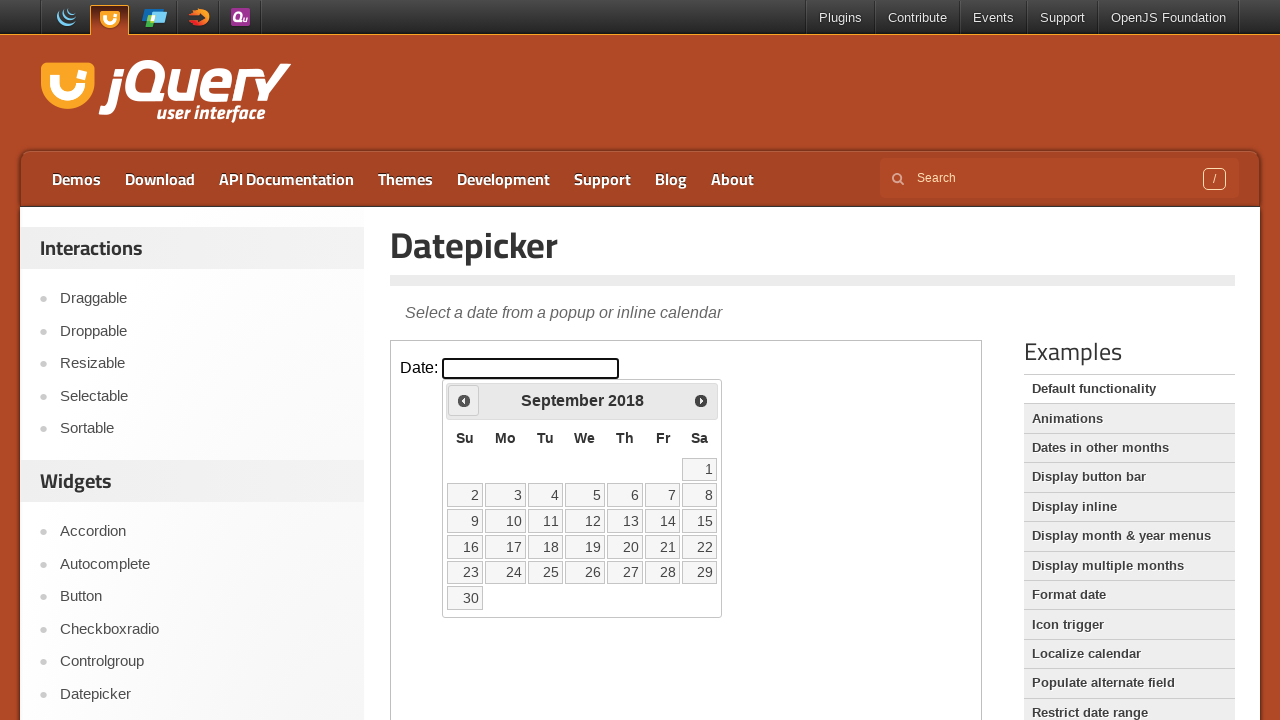

Clicked previous arrow to navigate back (currently at September 2018) at (464, 400) on iframe.demo-frame >> internal:control=enter-frame >> xpath=//div[@id='ui-datepic
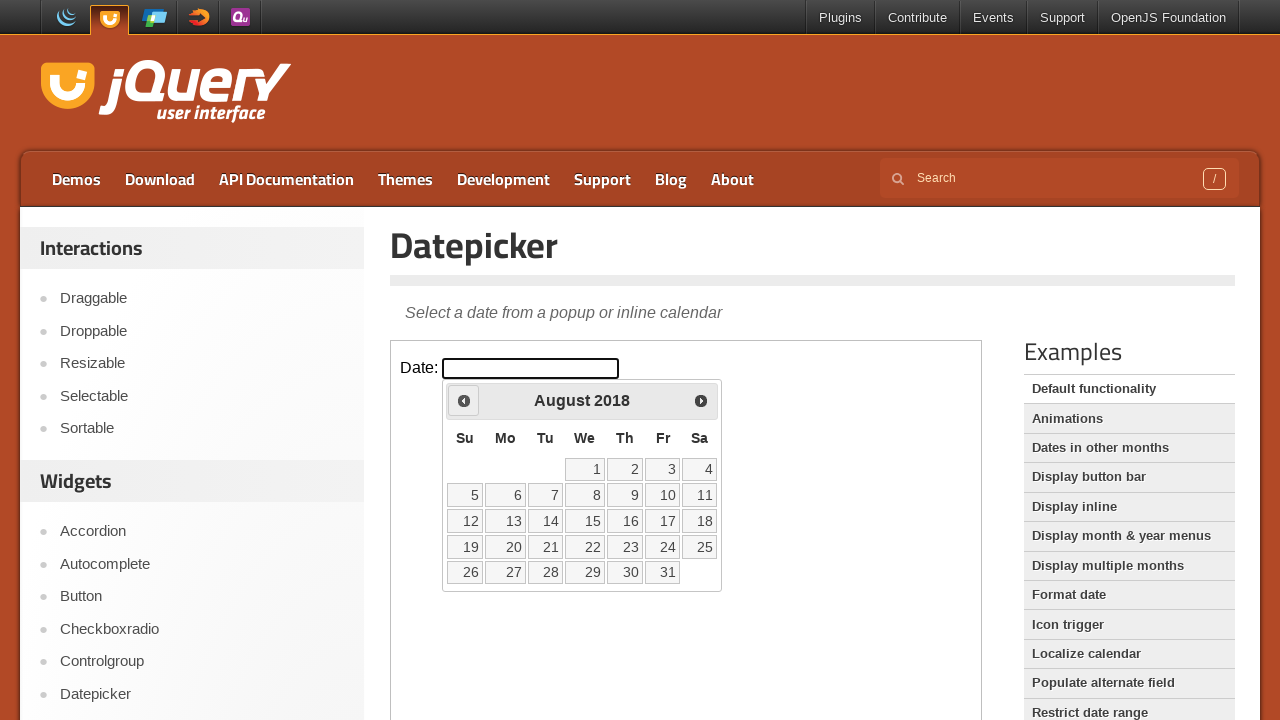

Waited for calendar to update
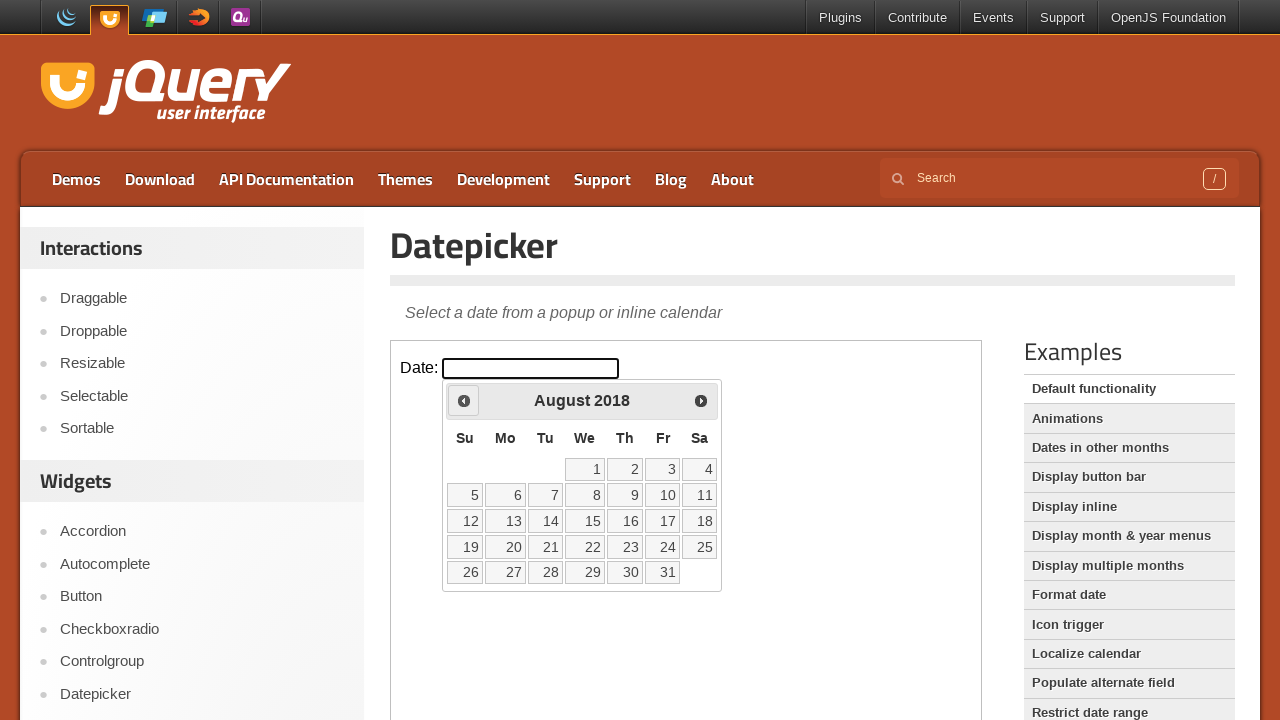

Retrieved current month from calendar
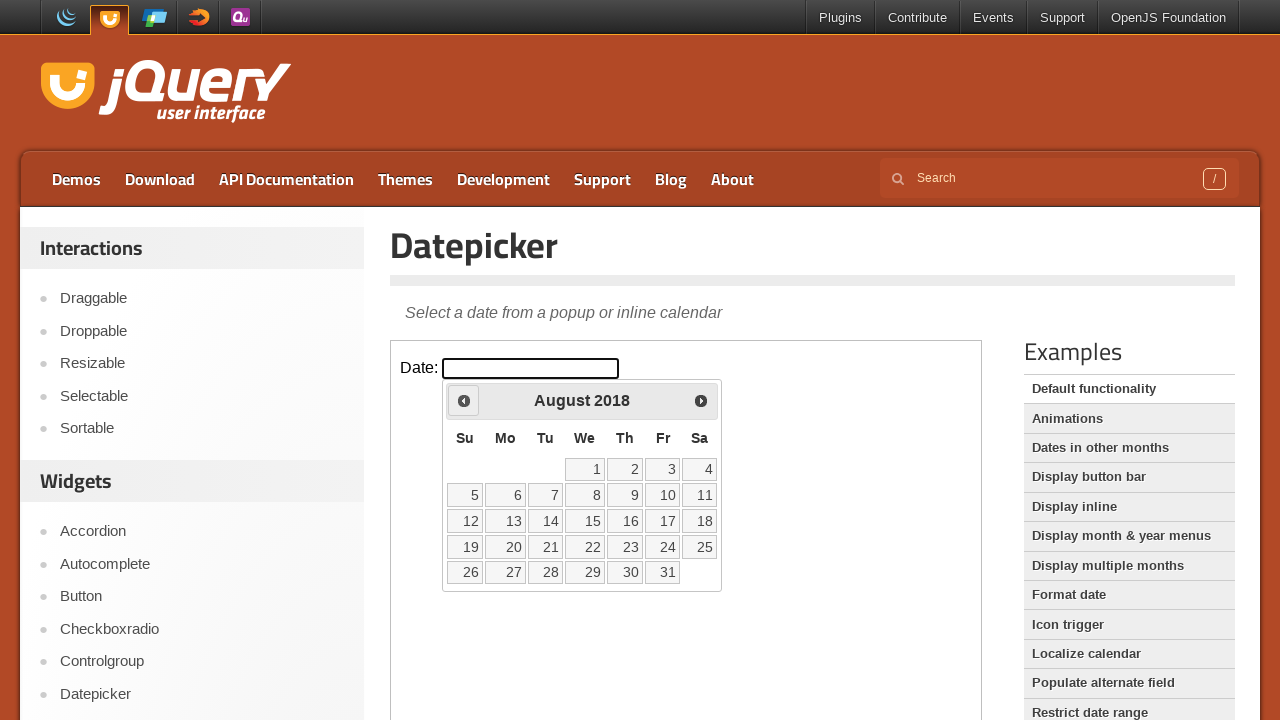

Retrieved current year from calendar
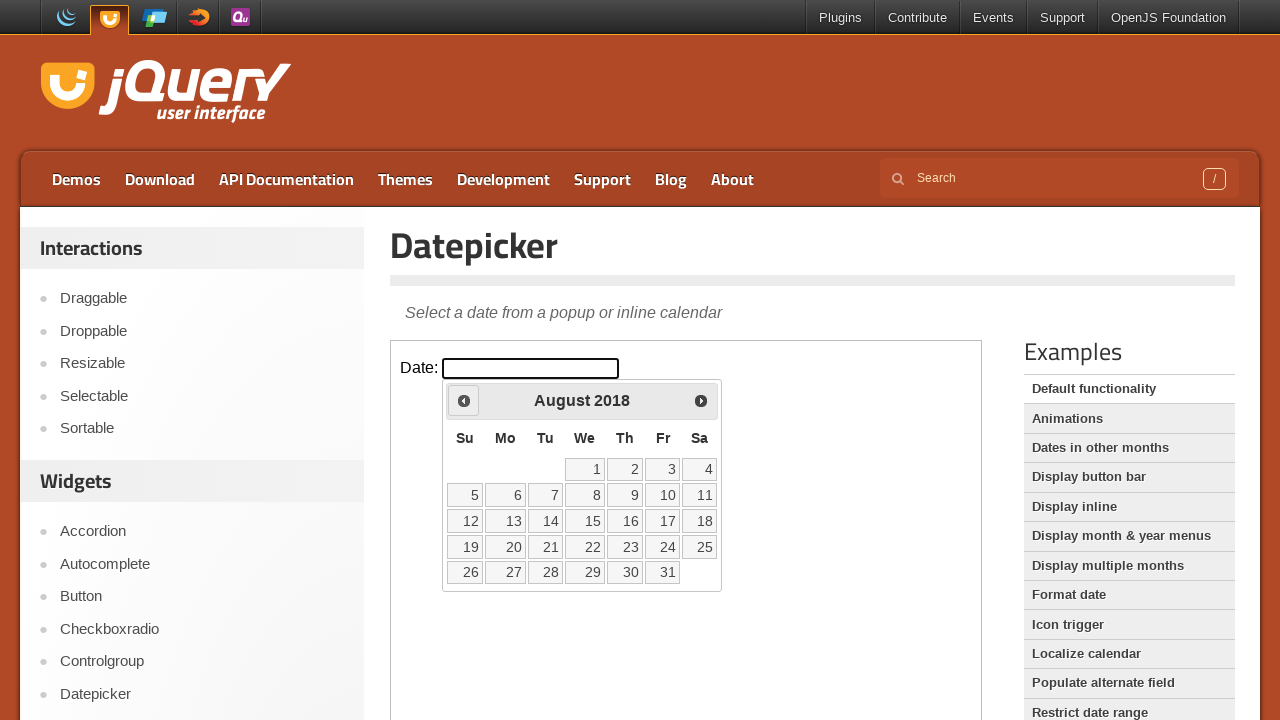

Clicked previous arrow to navigate back (currently at August 2018) at (464, 400) on iframe.demo-frame >> internal:control=enter-frame >> xpath=//div[@id='ui-datepic
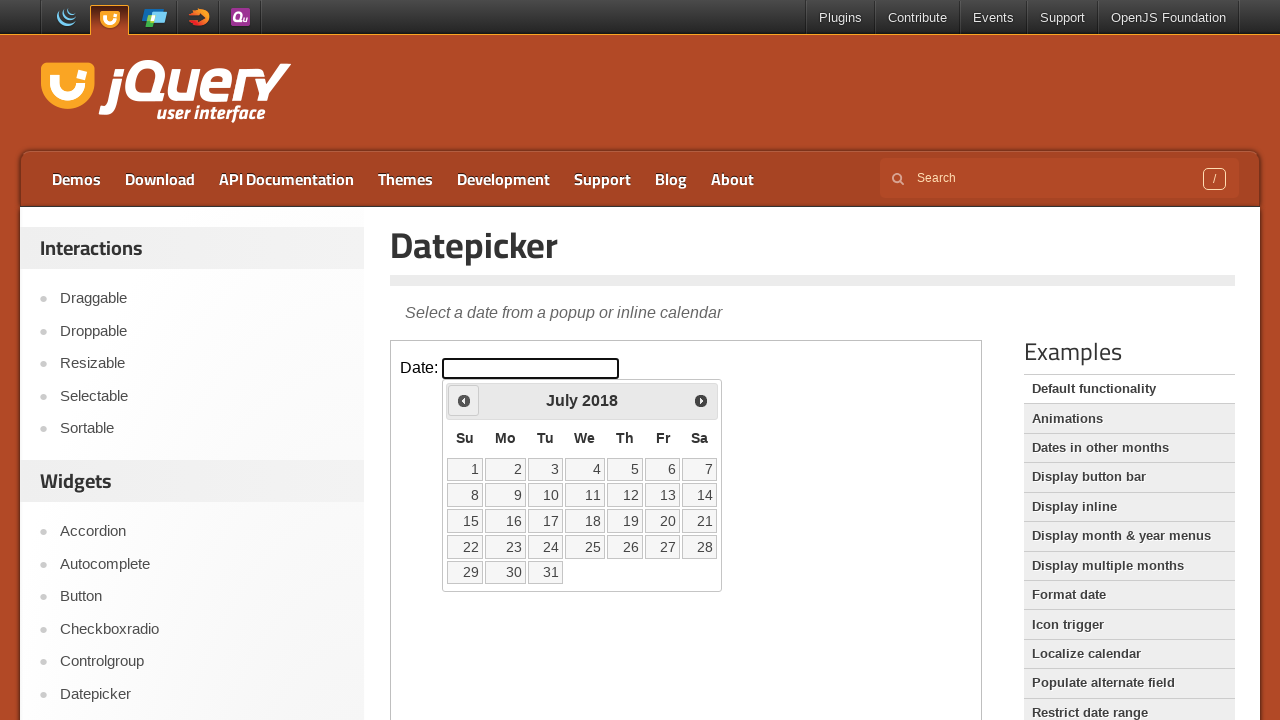

Waited for calendar to update
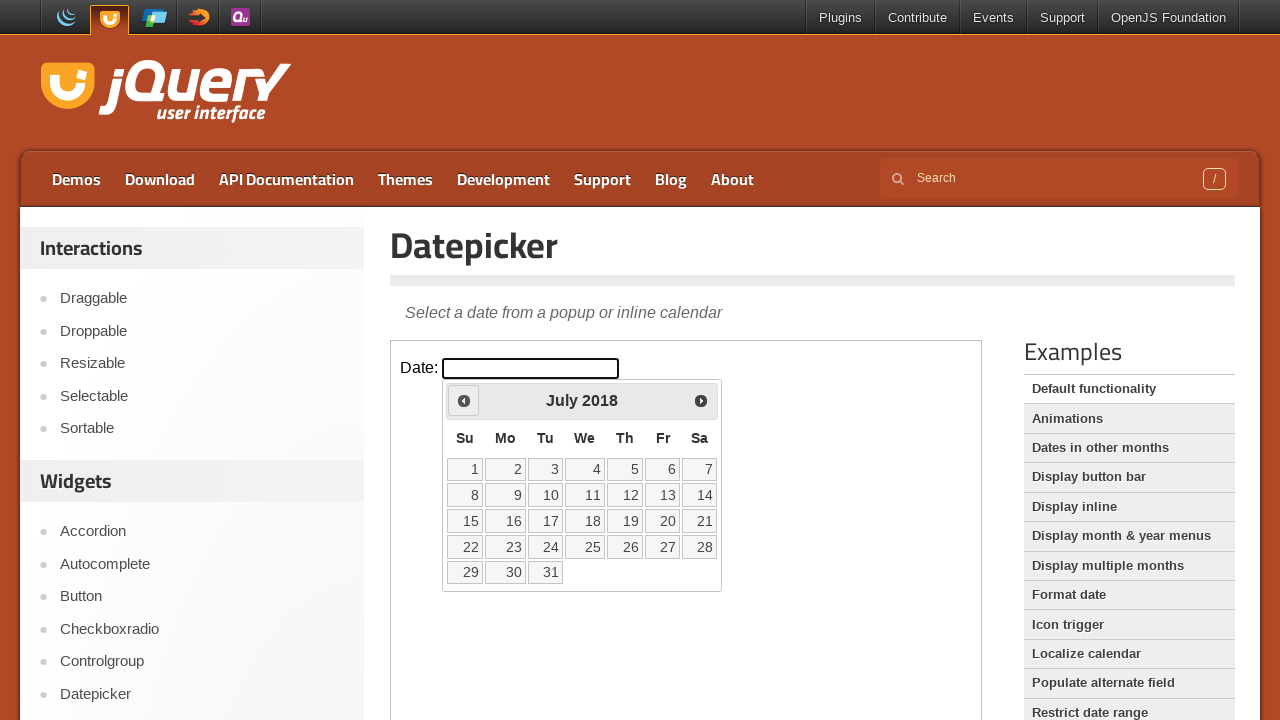

Retrieved current month from calendar
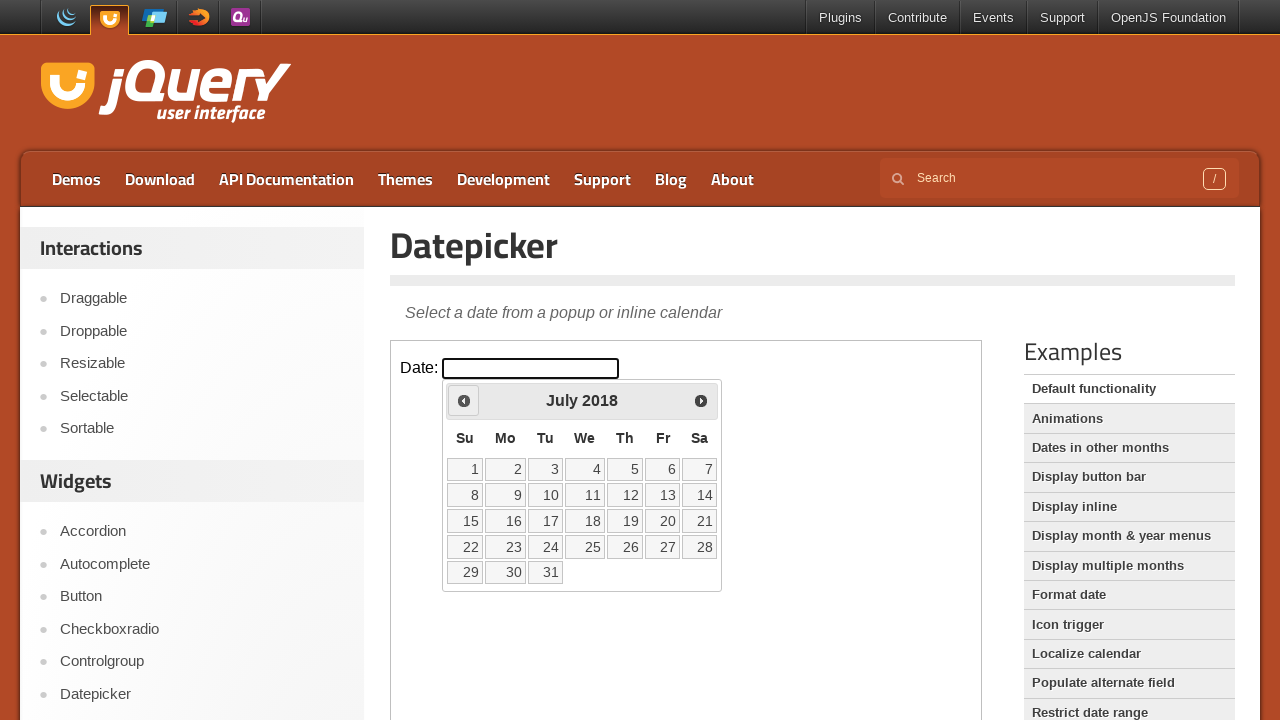

Retrieved current year from calendar
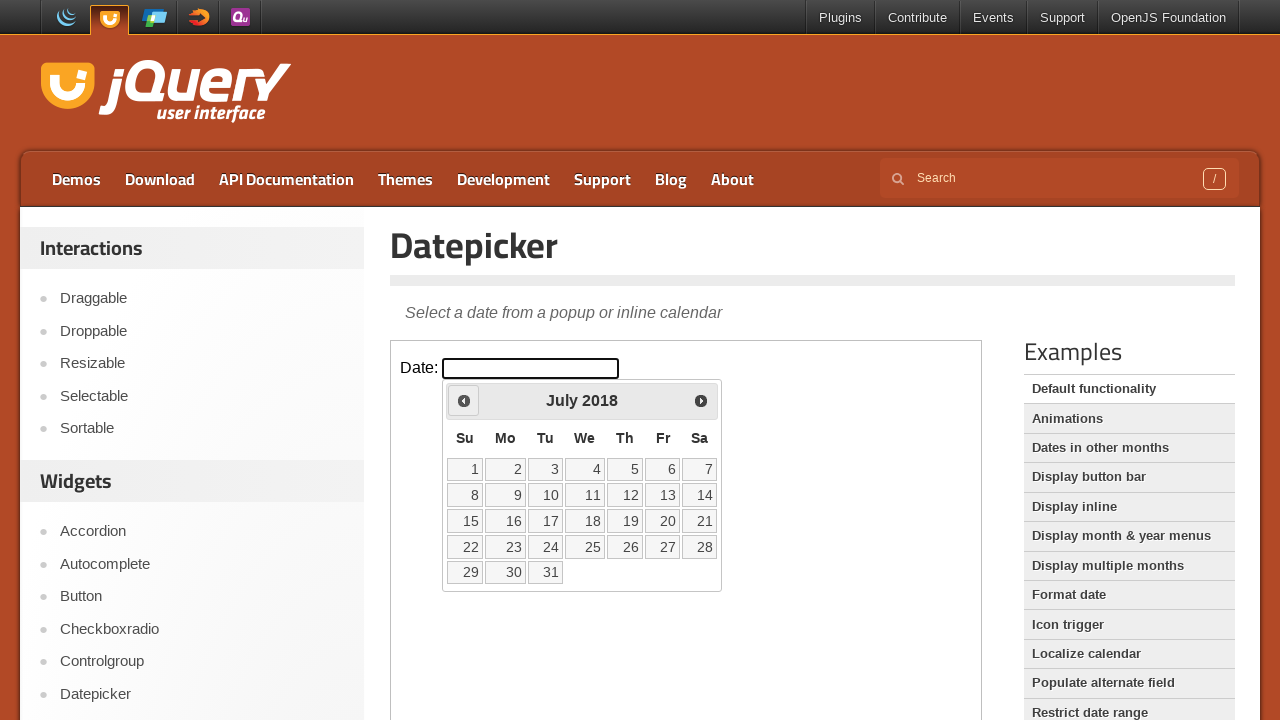

Clicked previous arrow to navigate back (currently at July 2018) at (464, 400) on iframe.demo-frame >> internal:control=enter-frame >> xpath=//div[@id='ui-datepic
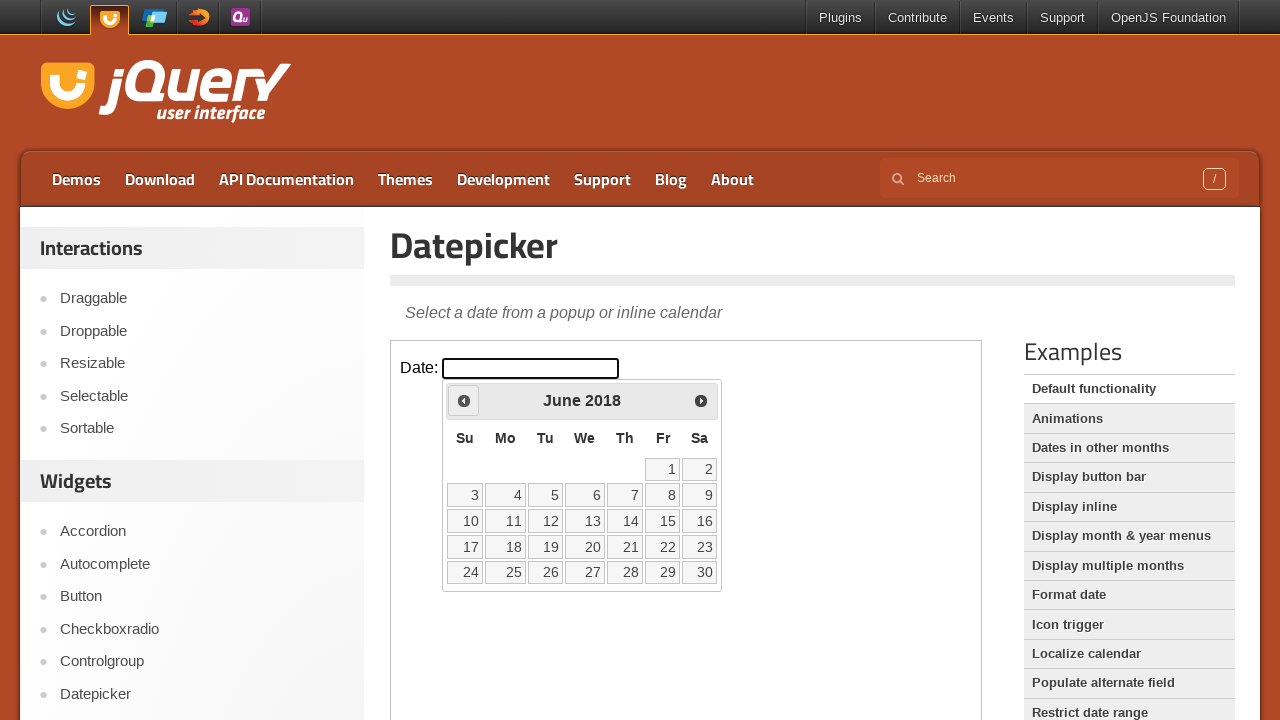

Waited for calendar to update
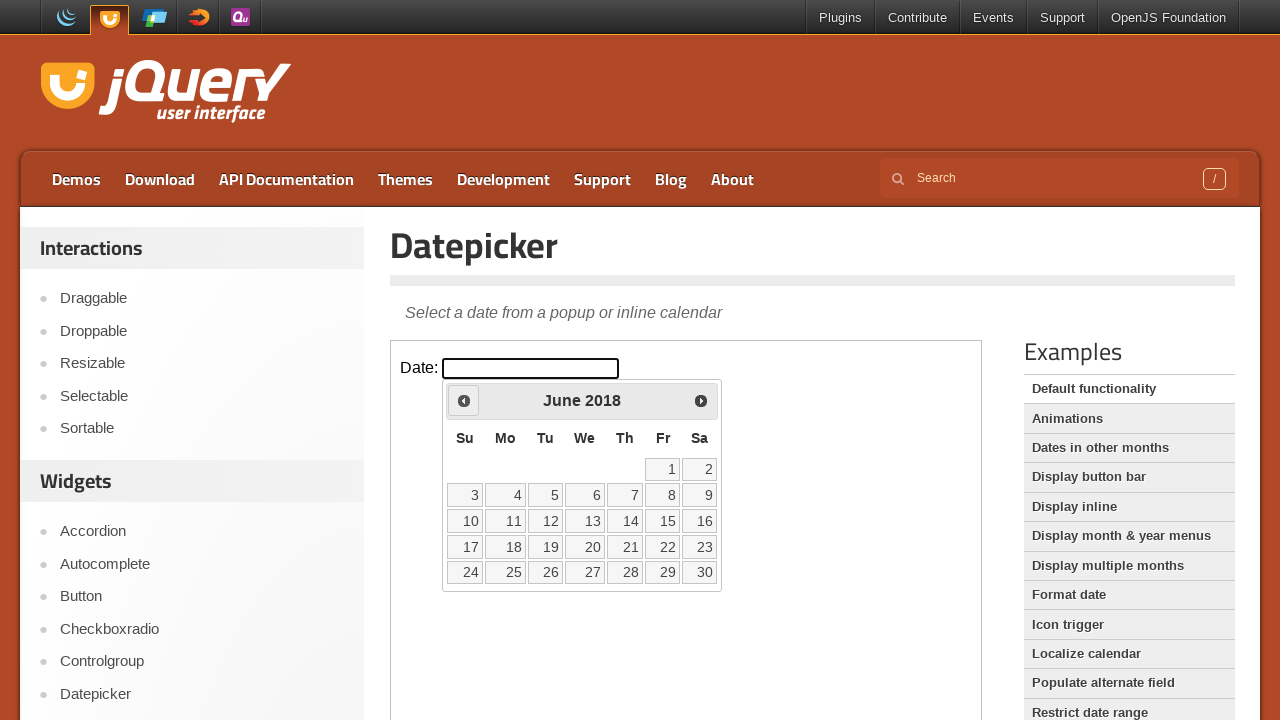

Retrieved current month from calendar
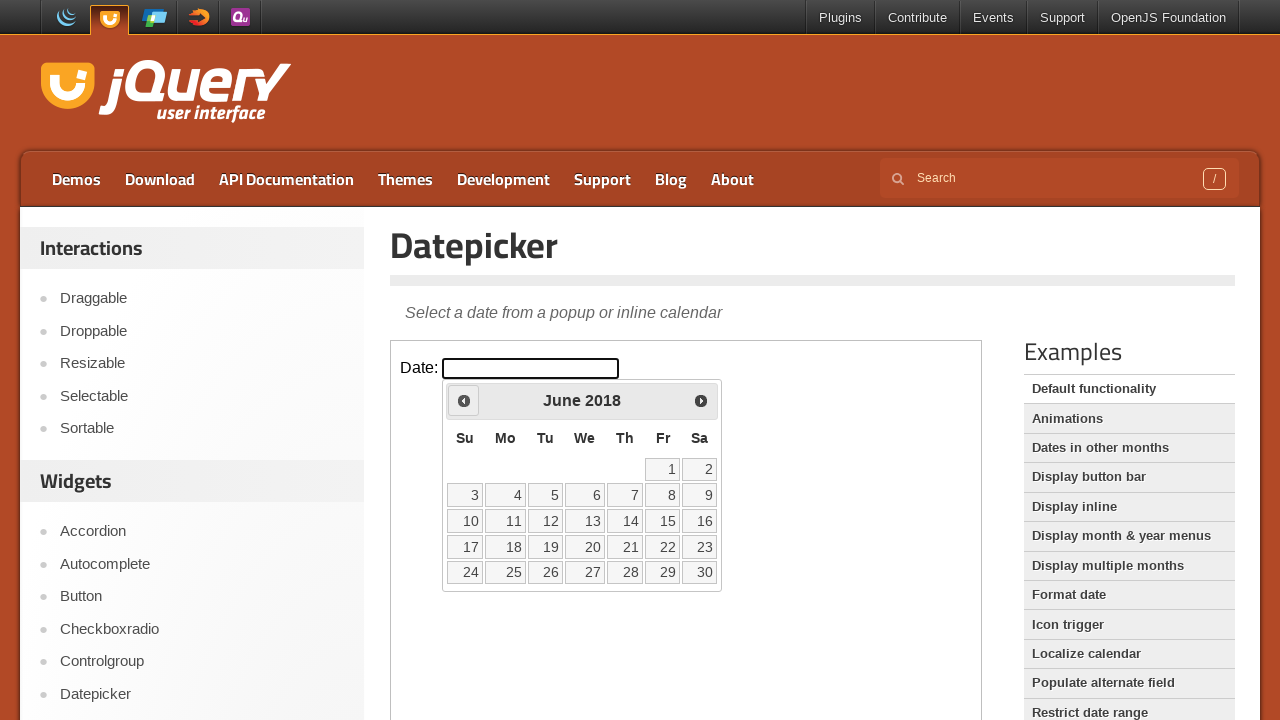

Retrieved current year from calendar
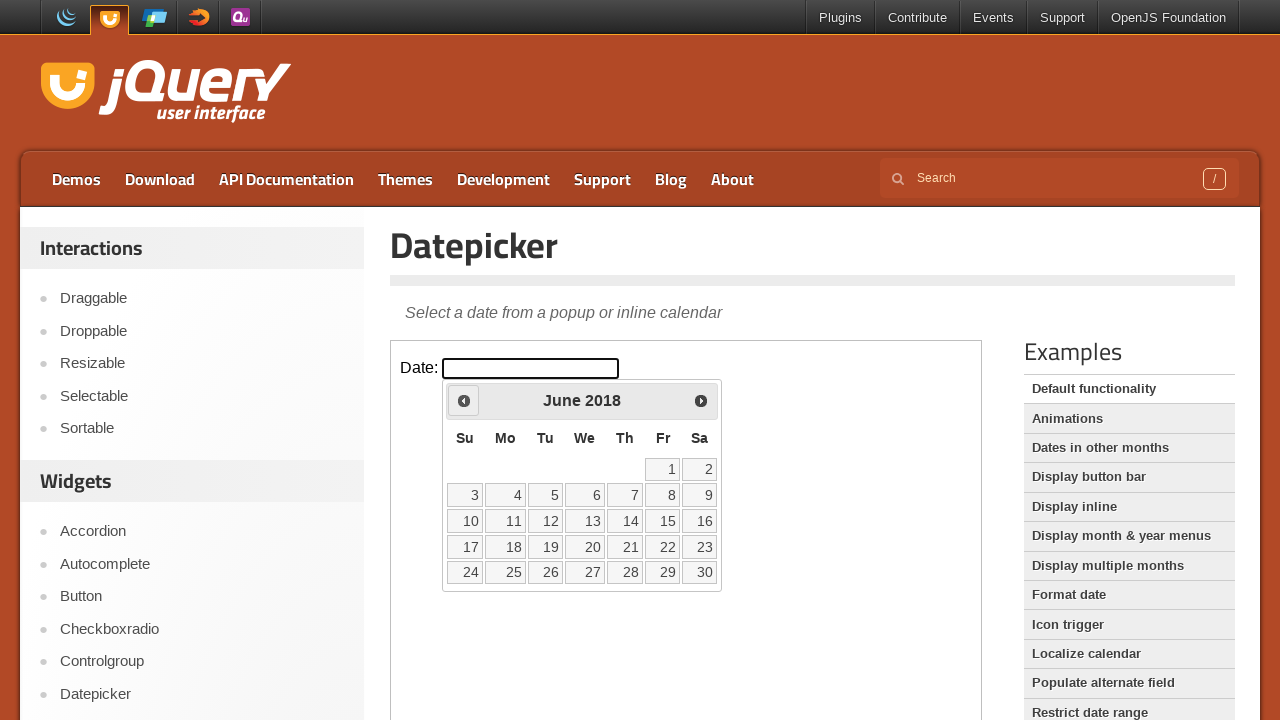

Target month/year reached: June 2018
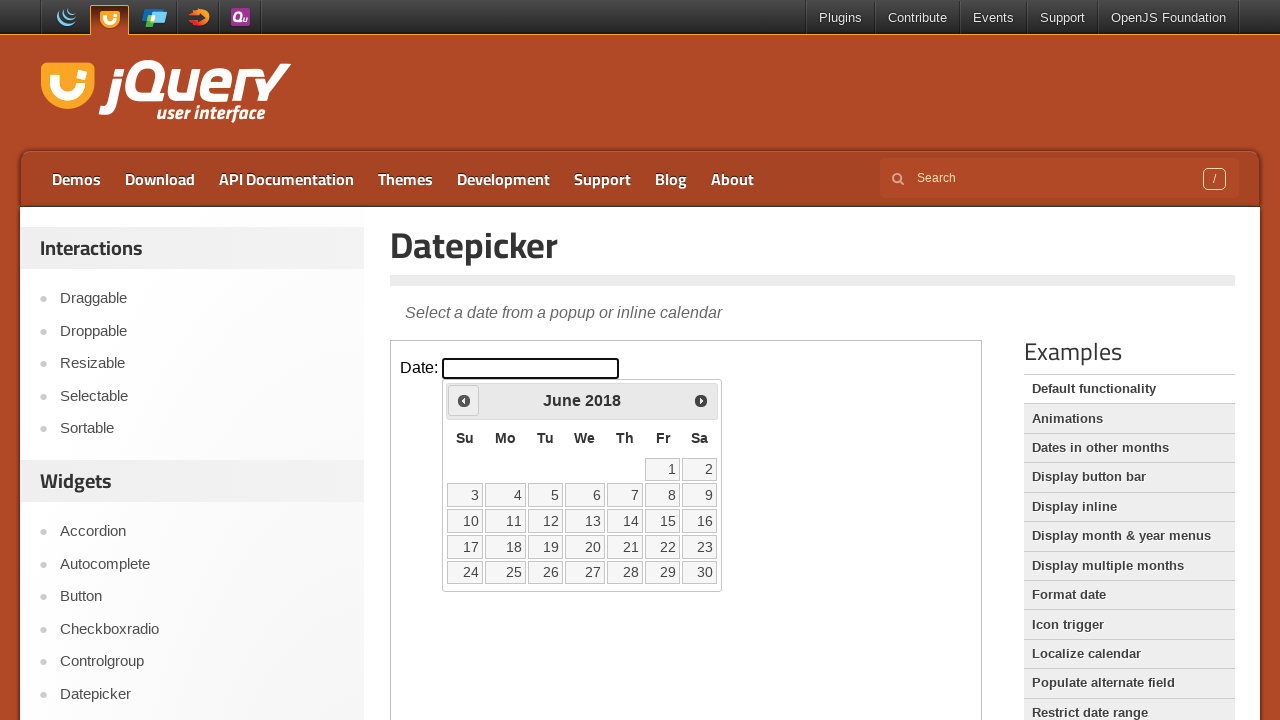

Located all available date links in calendar
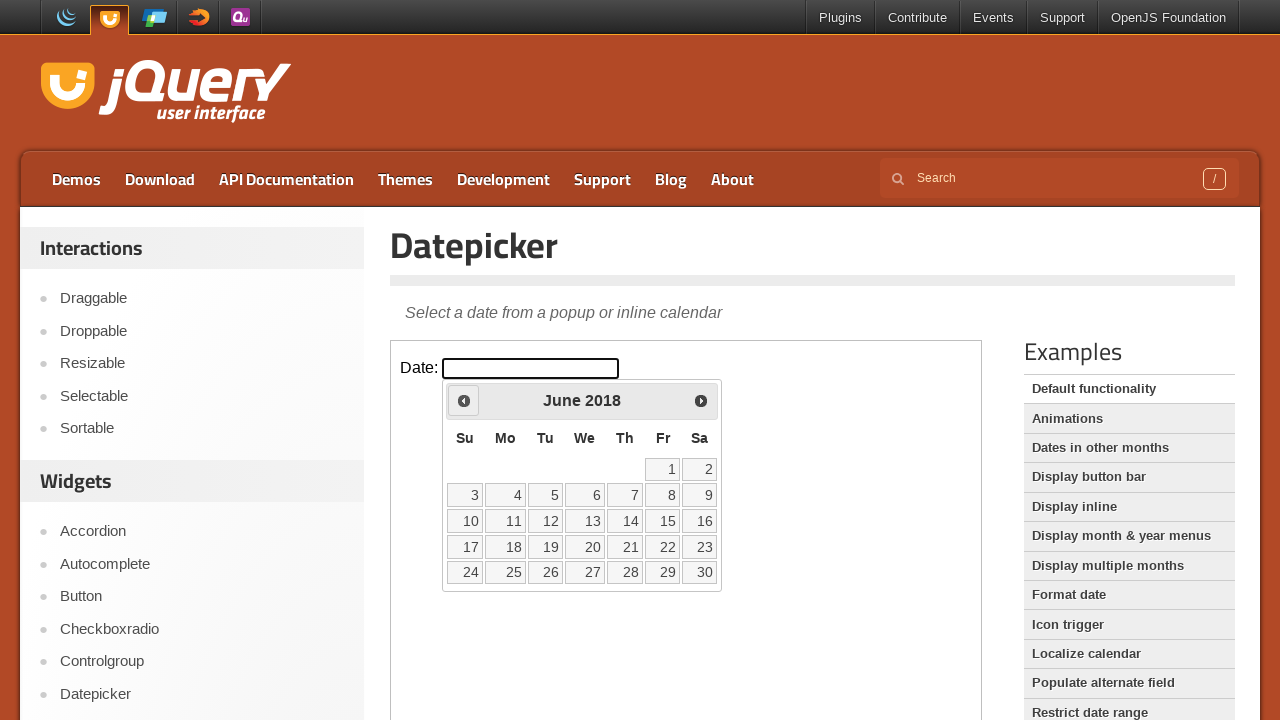

Found 30 clickable dates in calendar
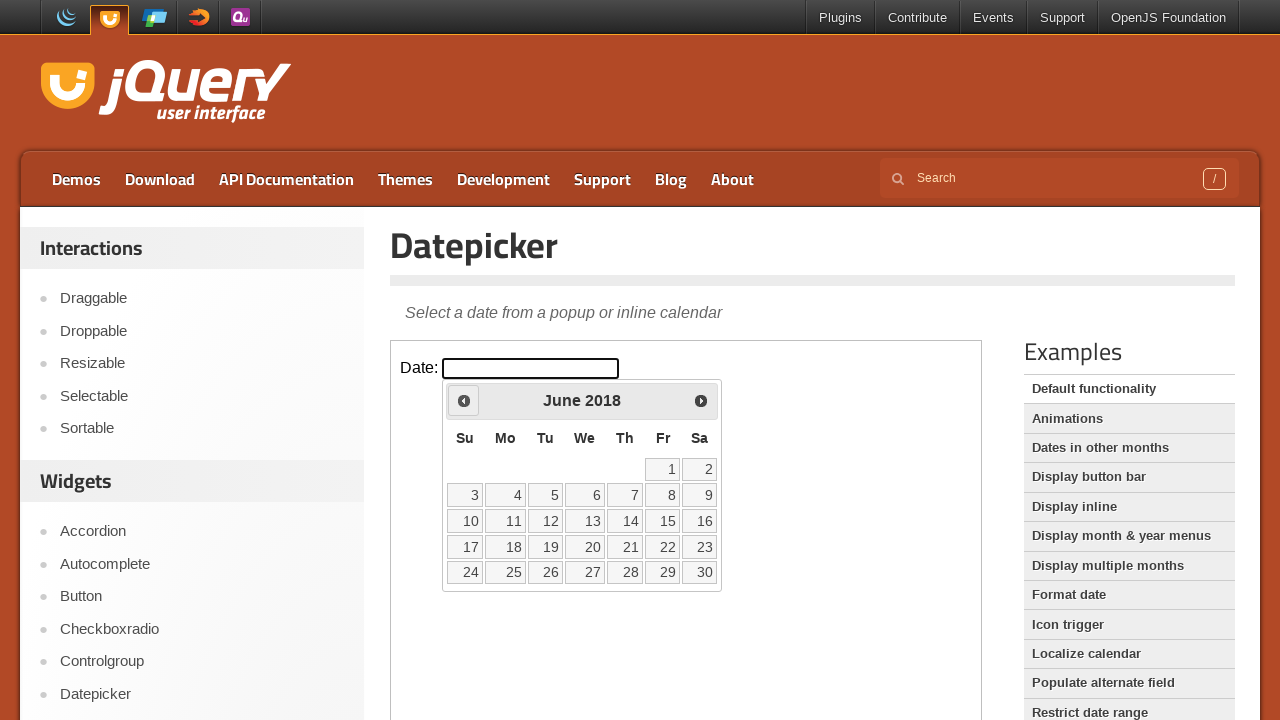

Clicked date 18 to select June 18, 2018 at (506, 547) on iframe.demo-frame >> internal:control=enter-frame >> xpath=//div[@id='ui-datepic
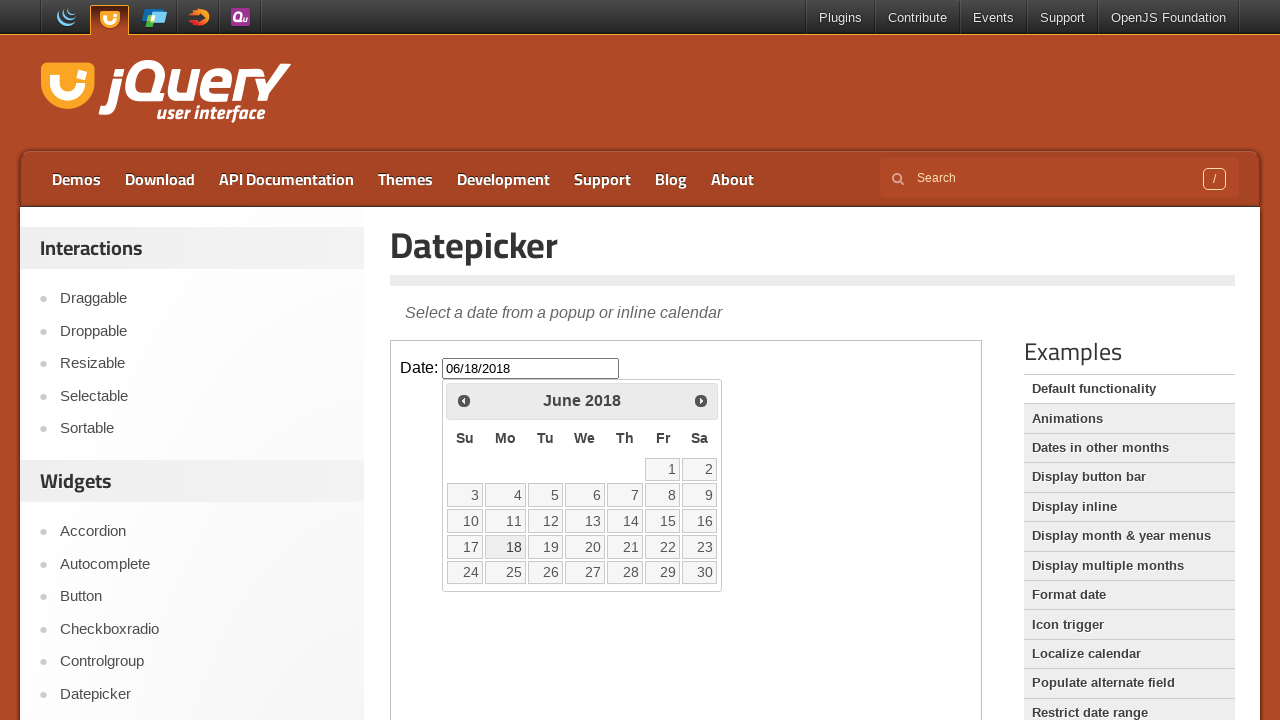

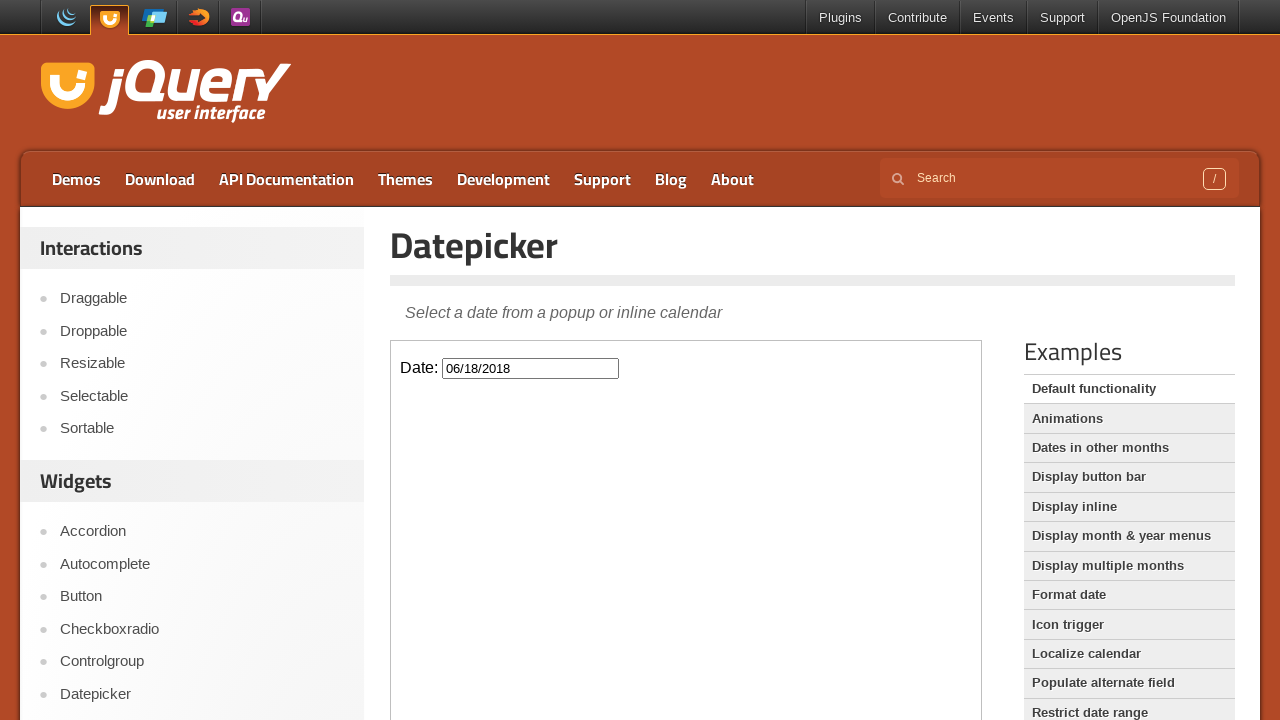